Navigates to the world clock page and iterates through the time zone table to verify all data is accessible

Starting URL: https://www.timeanddate.com/worldclock/

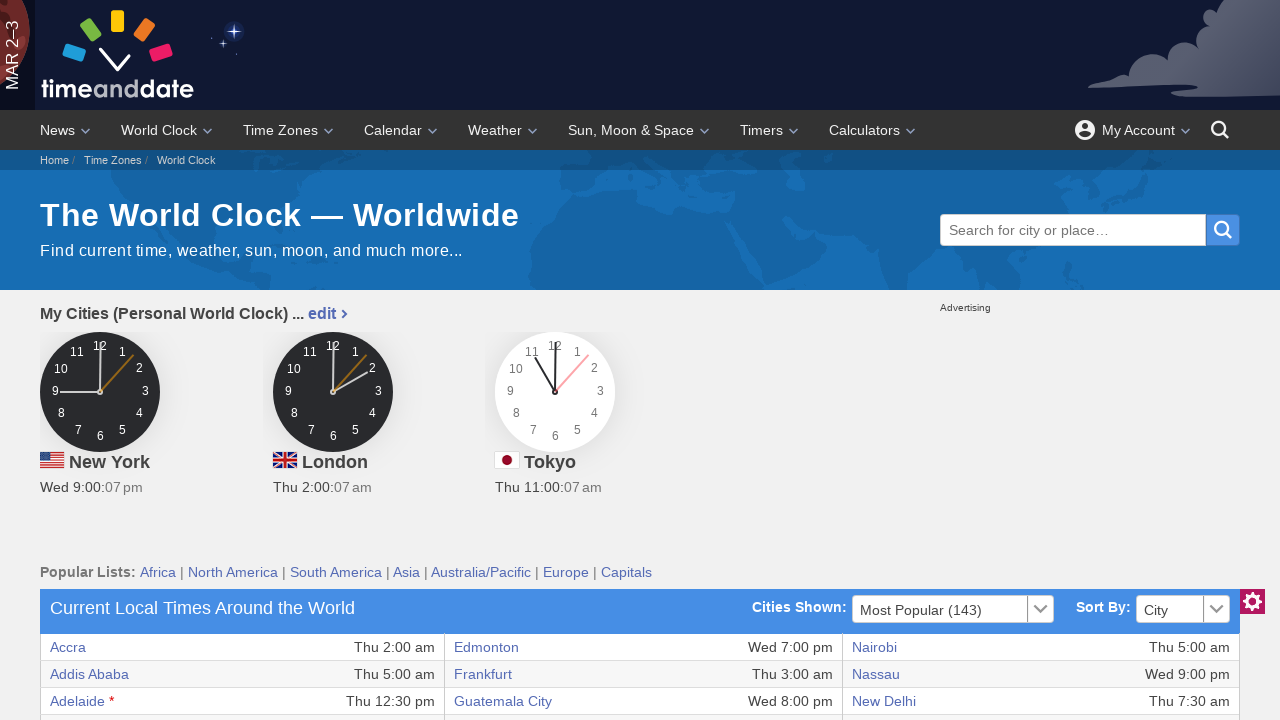

World clock table loaded successfully
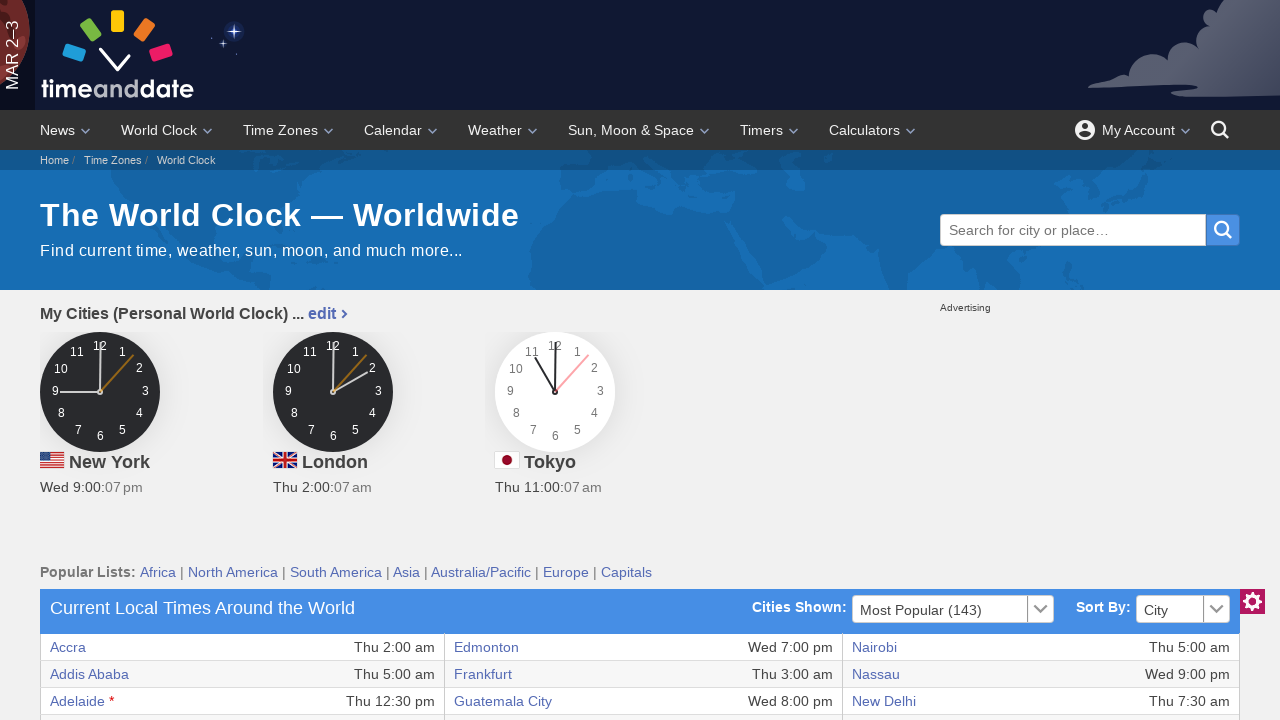

Located table body element
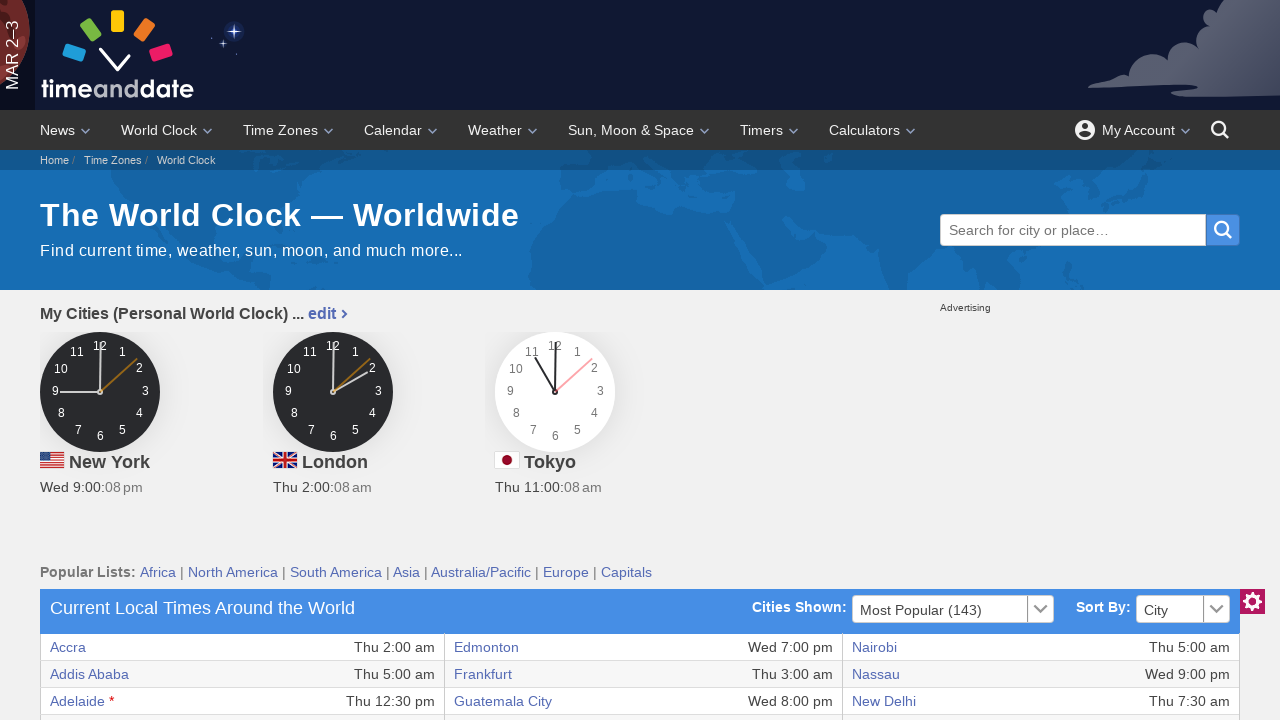

Retrieved 48 rows from the time zone table
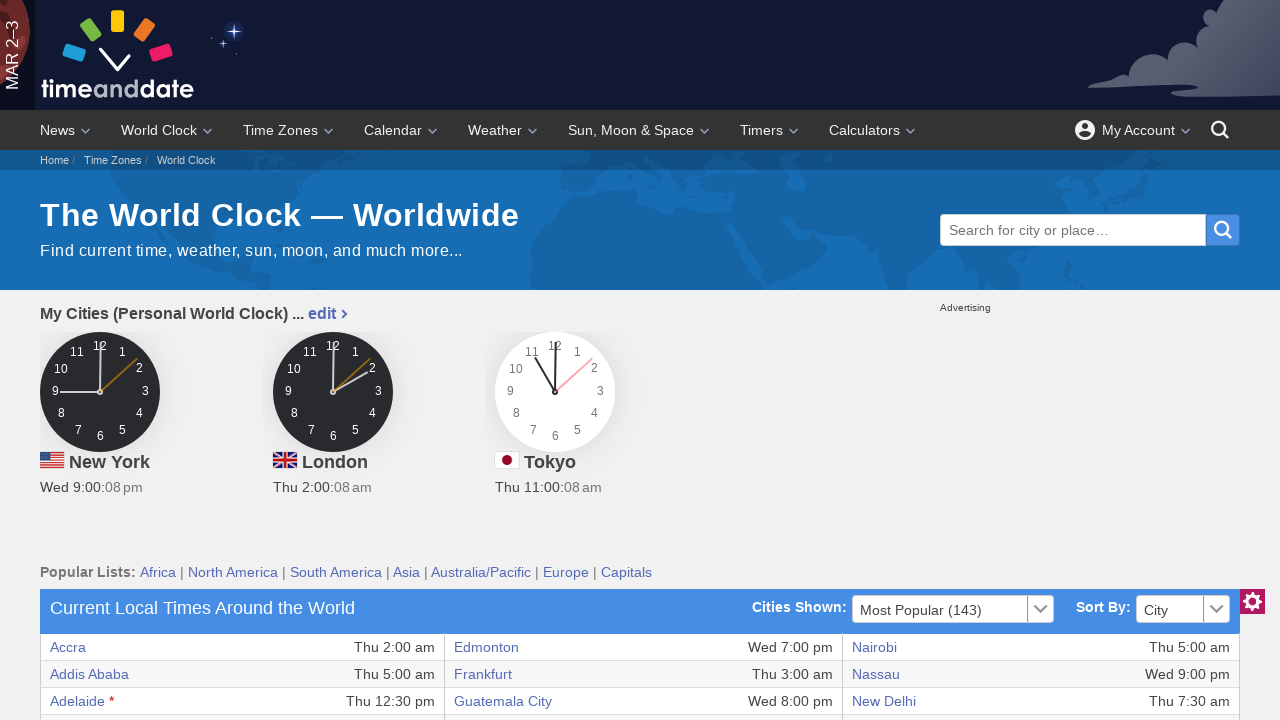

Retrieved 6 columns from current row
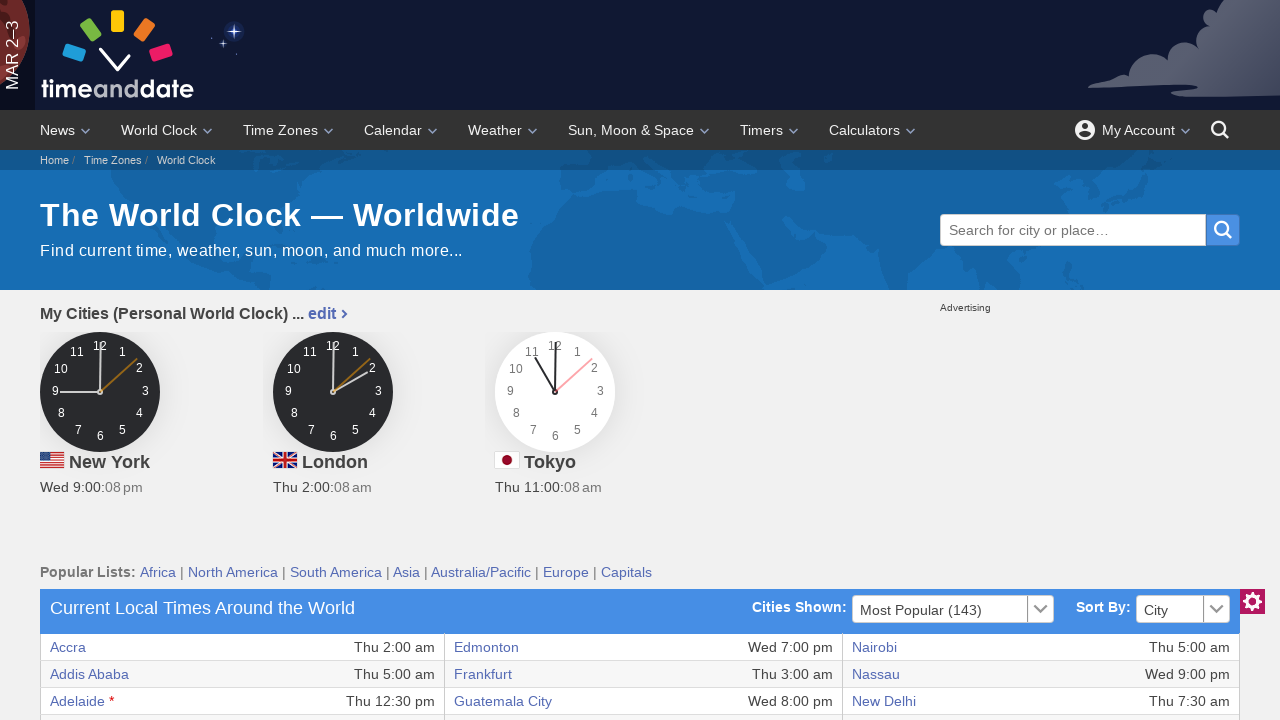

Verified column data is accessible and readable
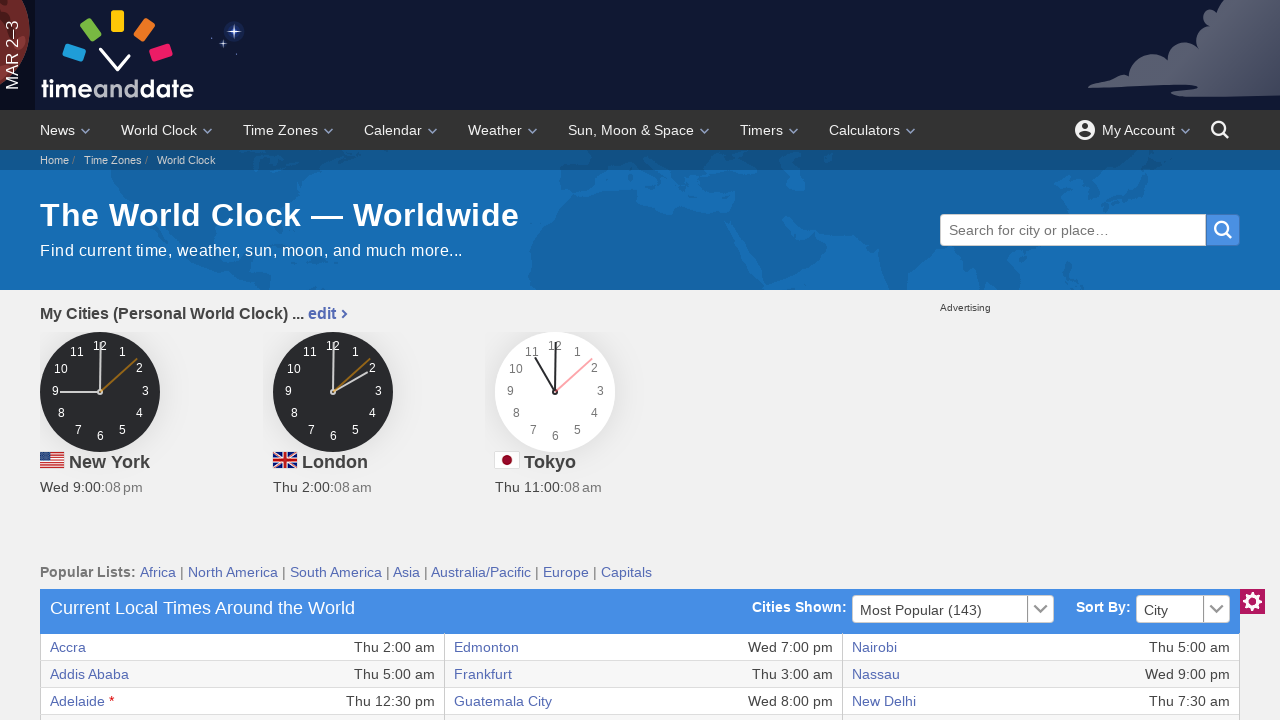

Verified column data is accessible and readable
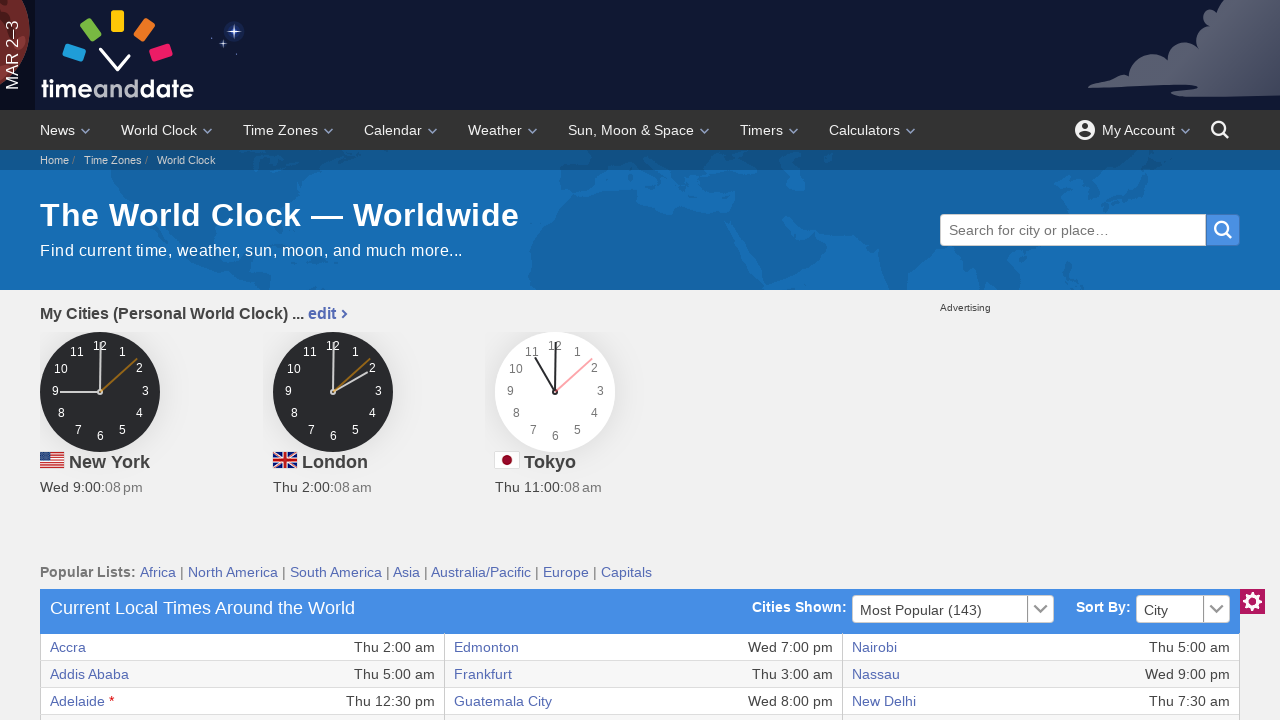

Verified column data is accessible and readable
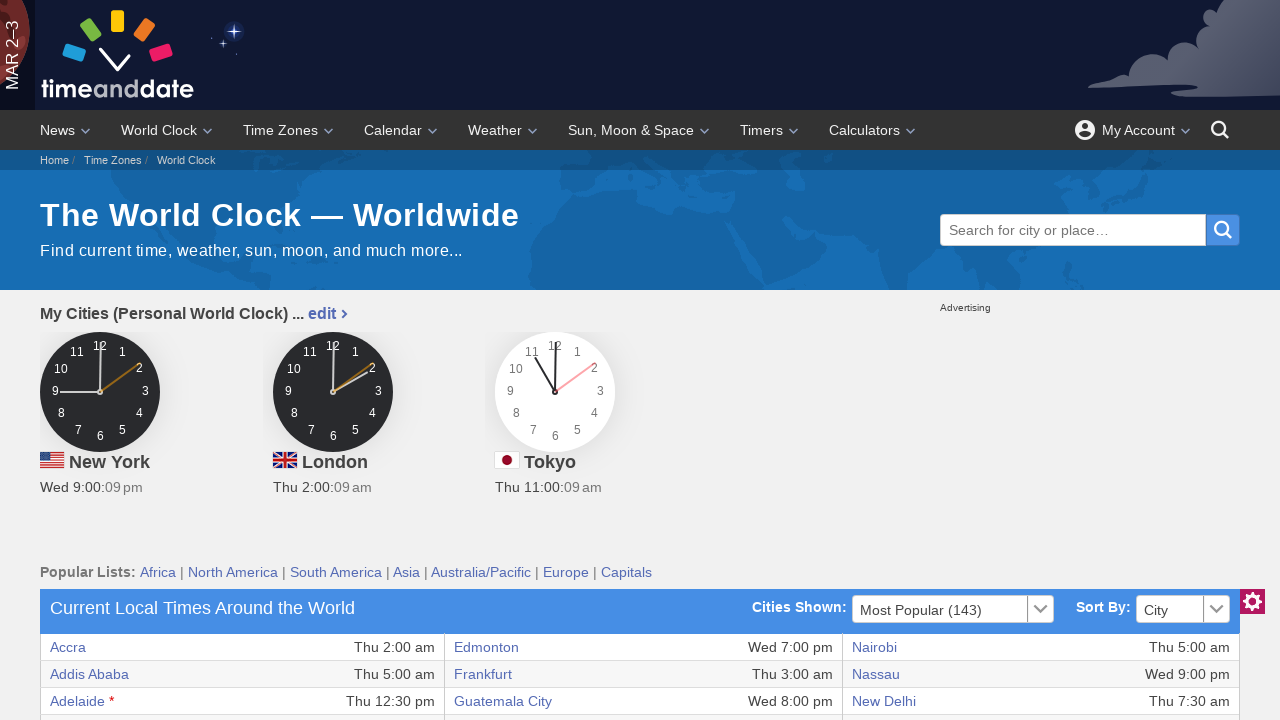

Verified column data is accessible and readable
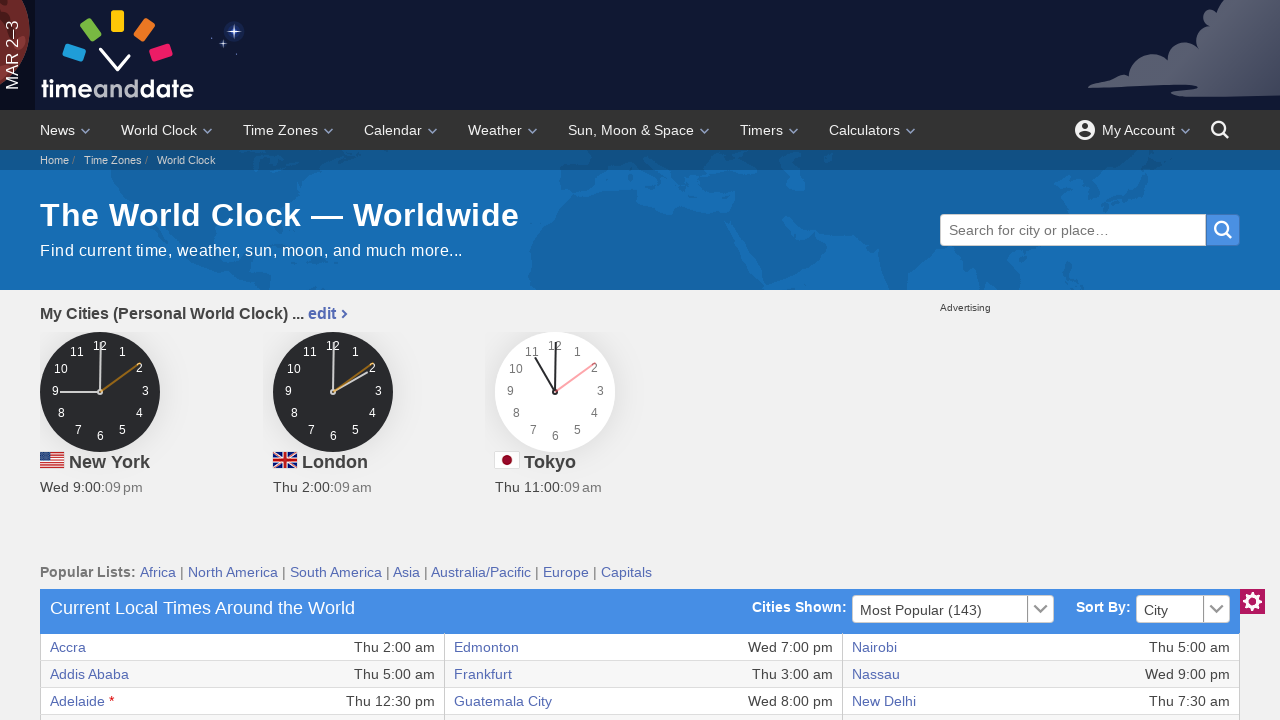

Verified column data is accessible and readable
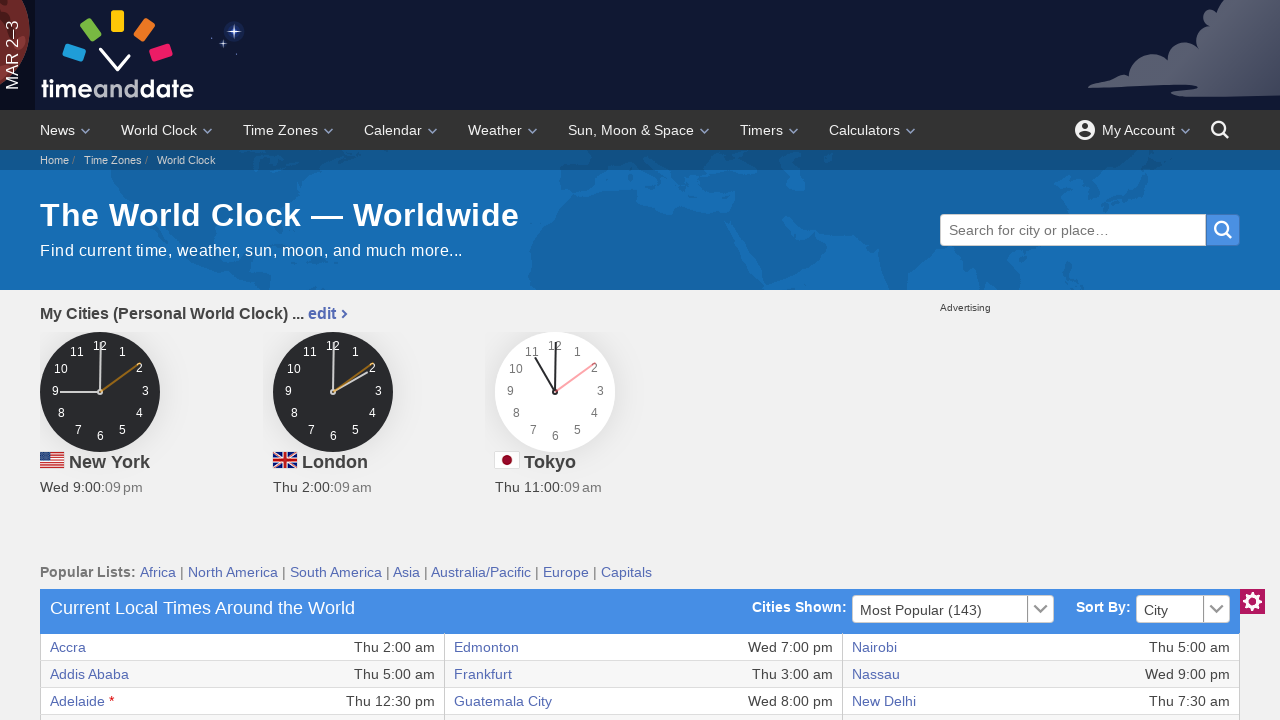

Verified column data is accessible and readable
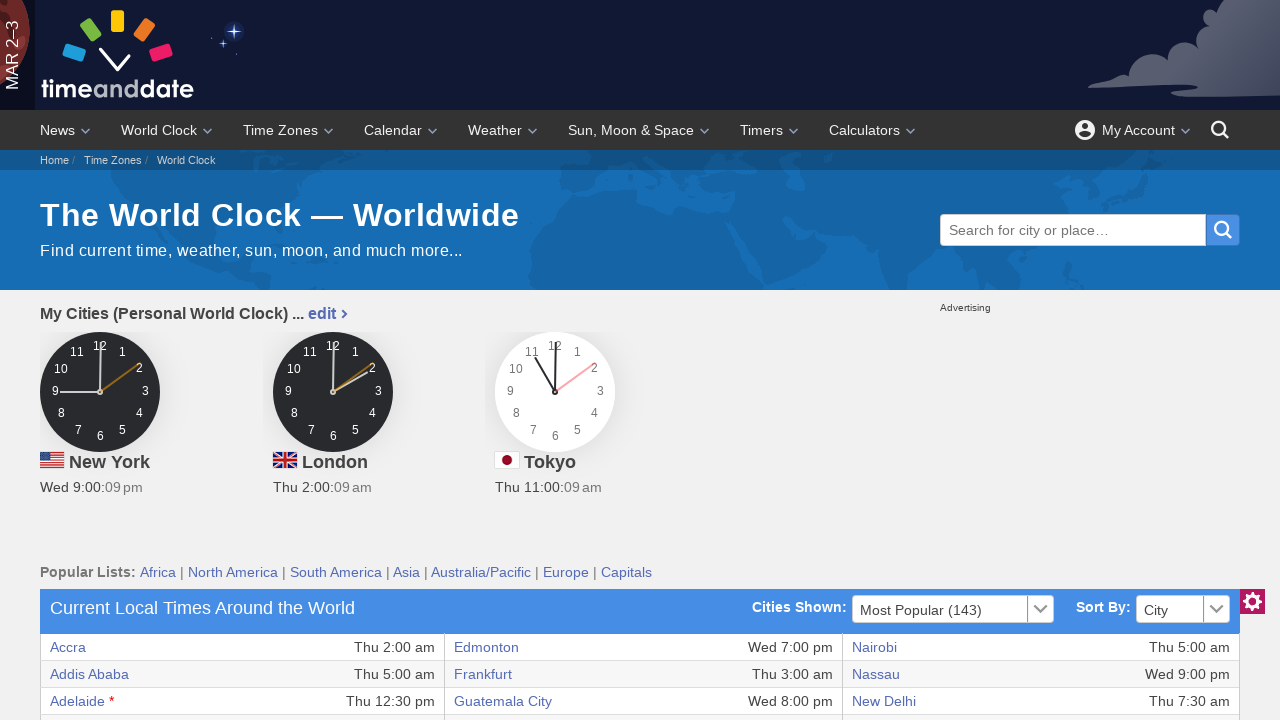

Retrieved 6 columns from current row
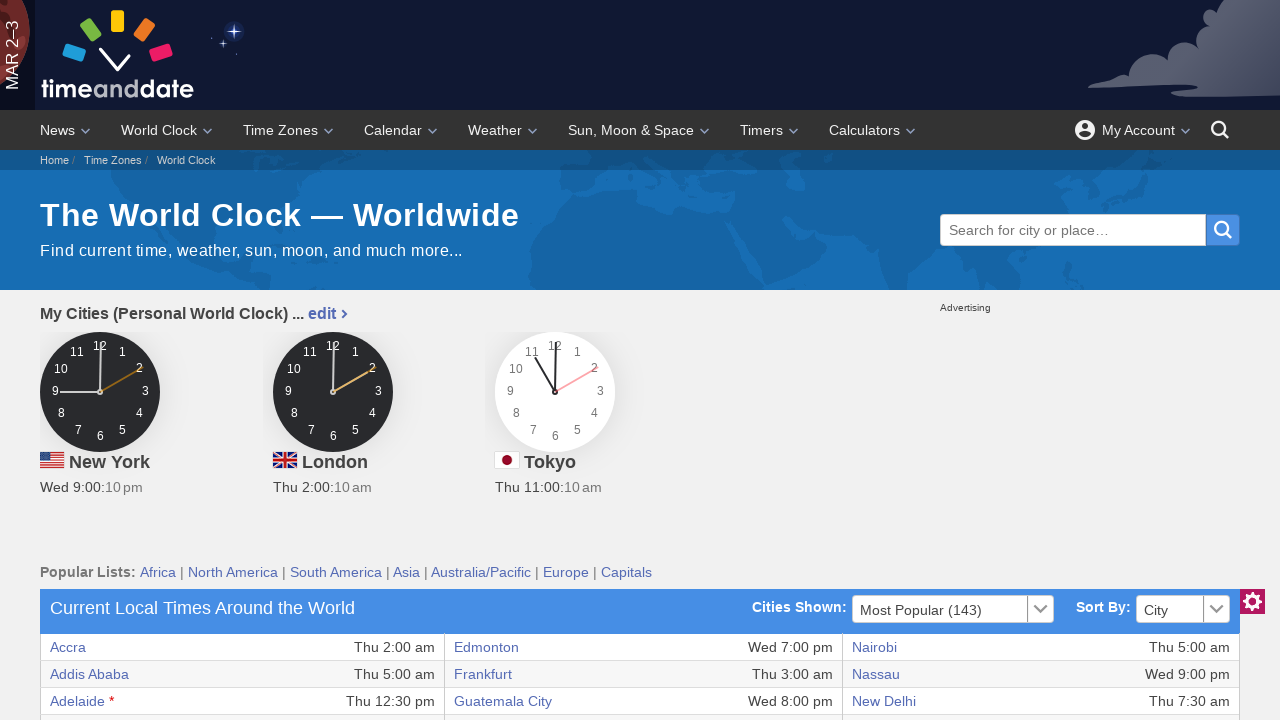

Verified column data is accessible and readable
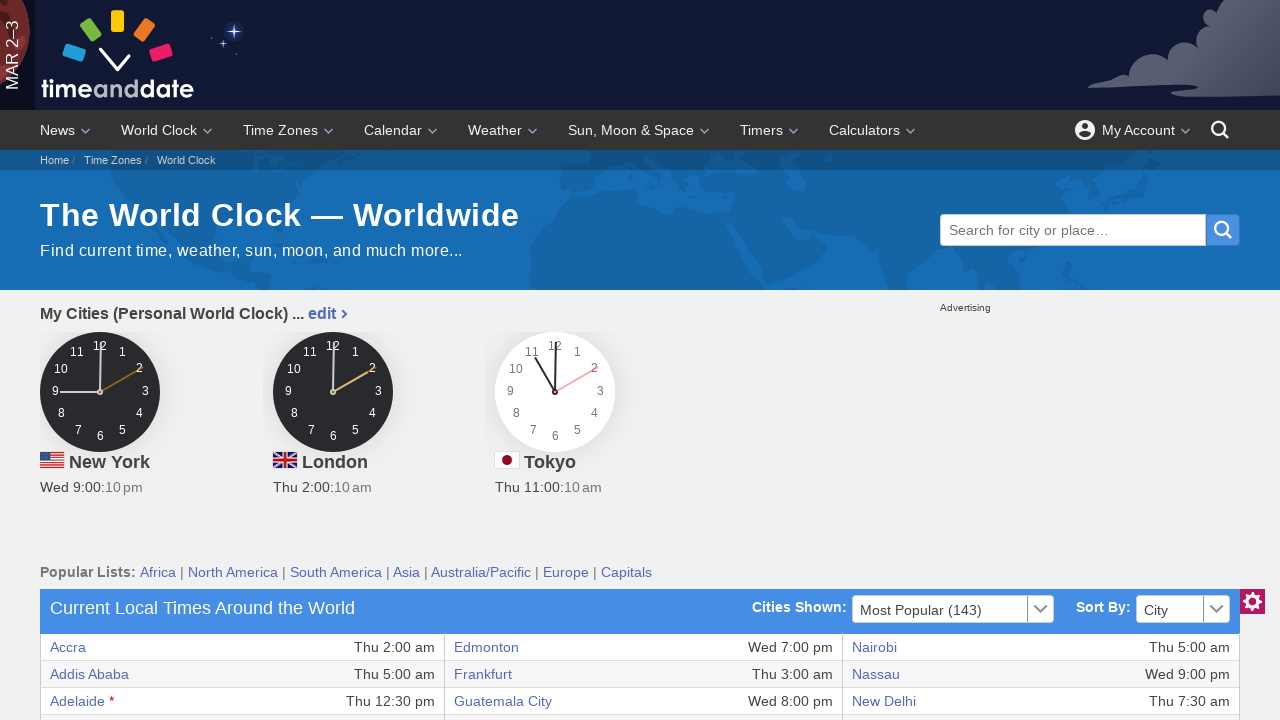

Verified column data is accessible and readable
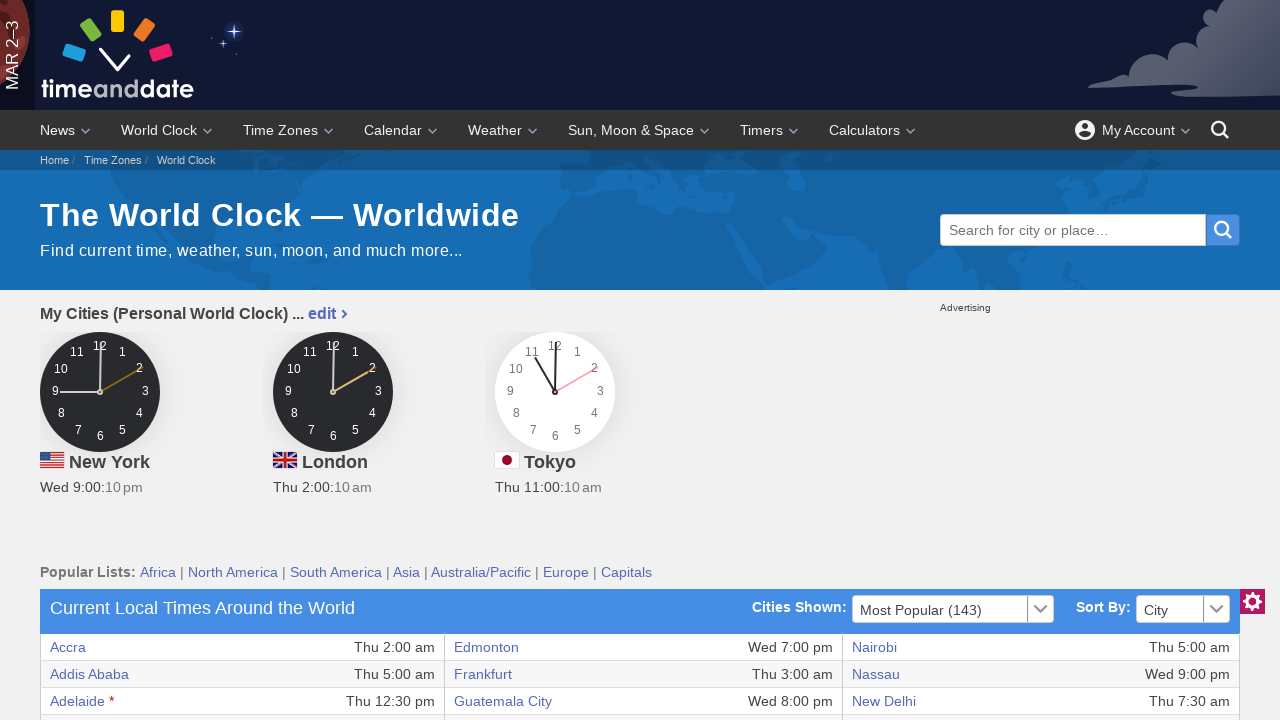

Verified column data is accessible and readable
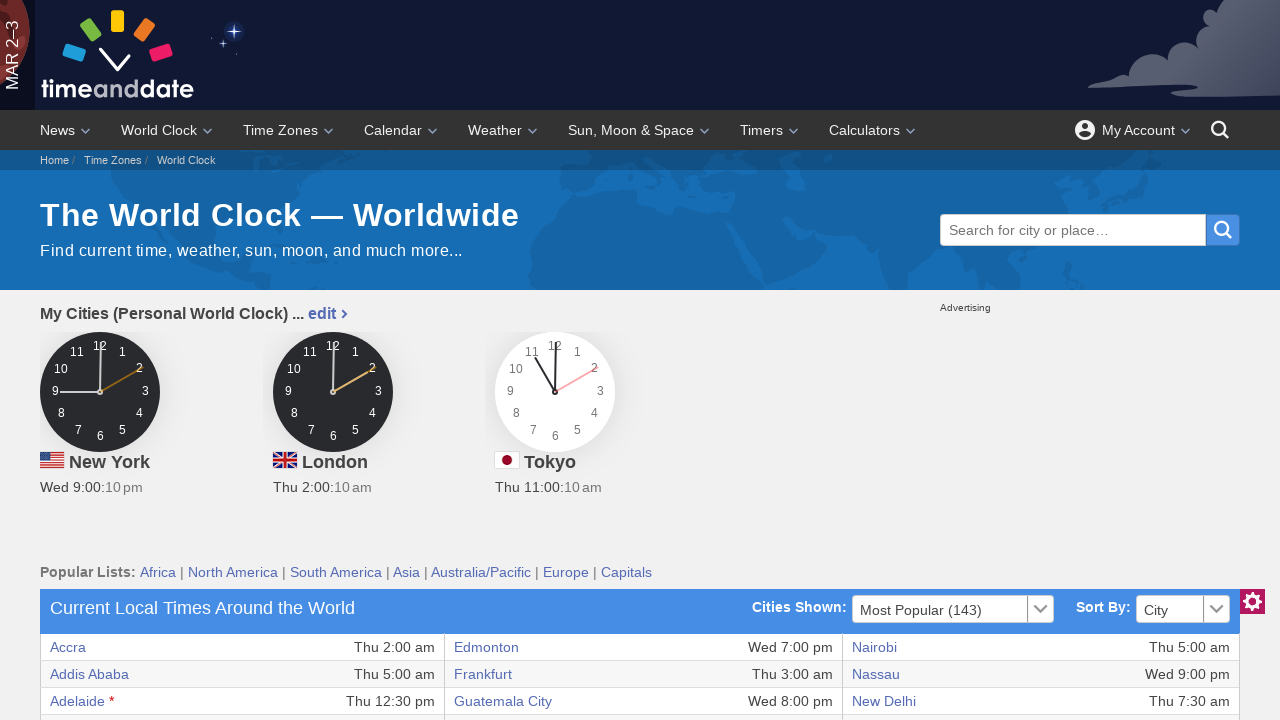

Verified column data is accessible and readable
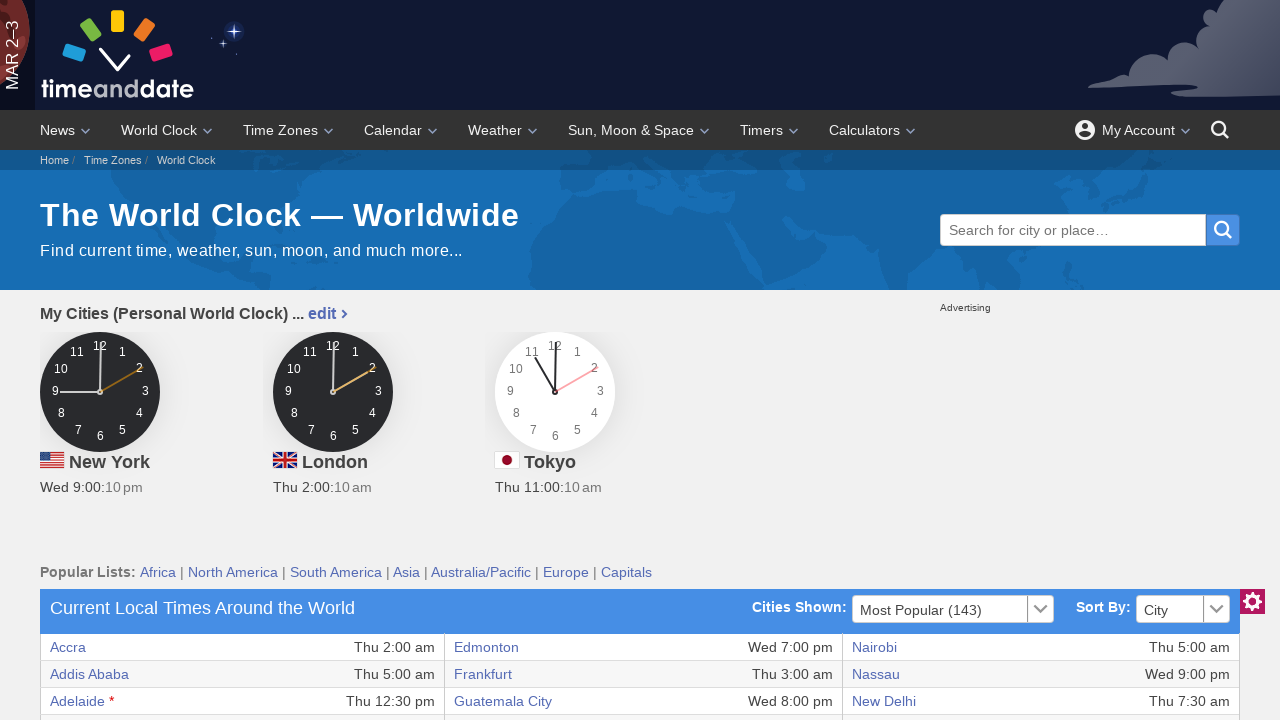

Verified column data is accessible and readable
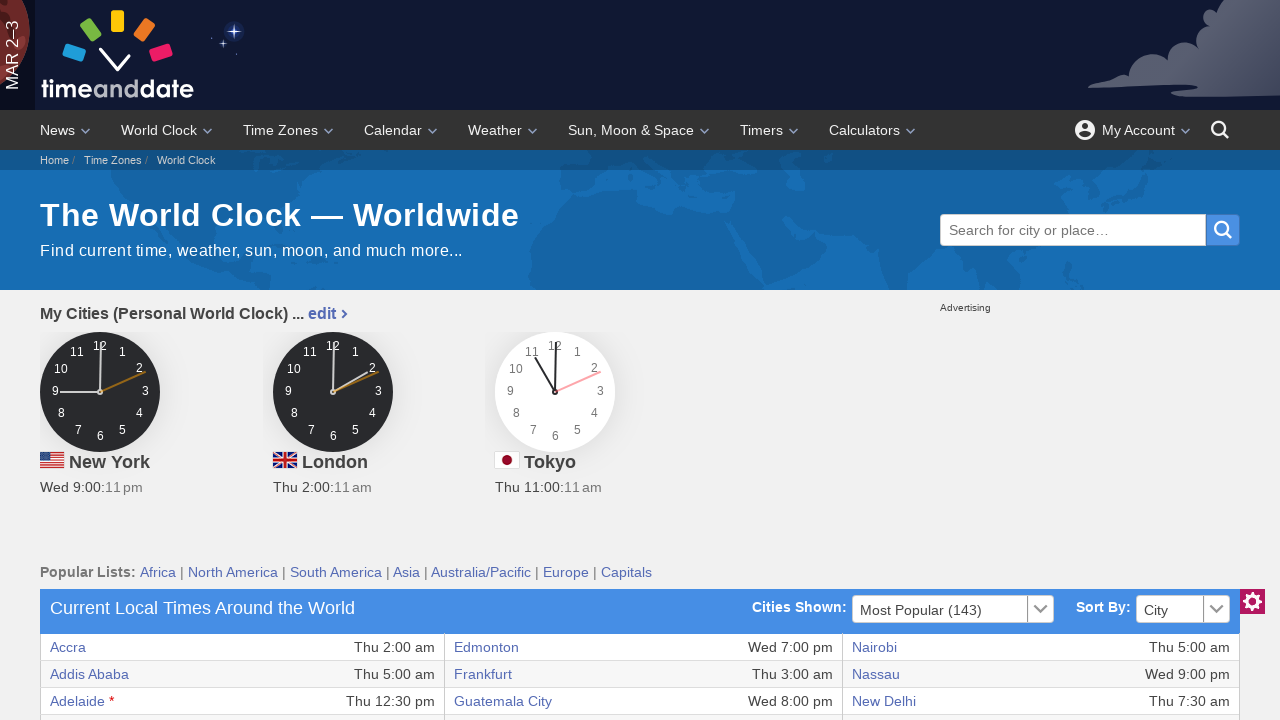

Verified column data is accessible and readable
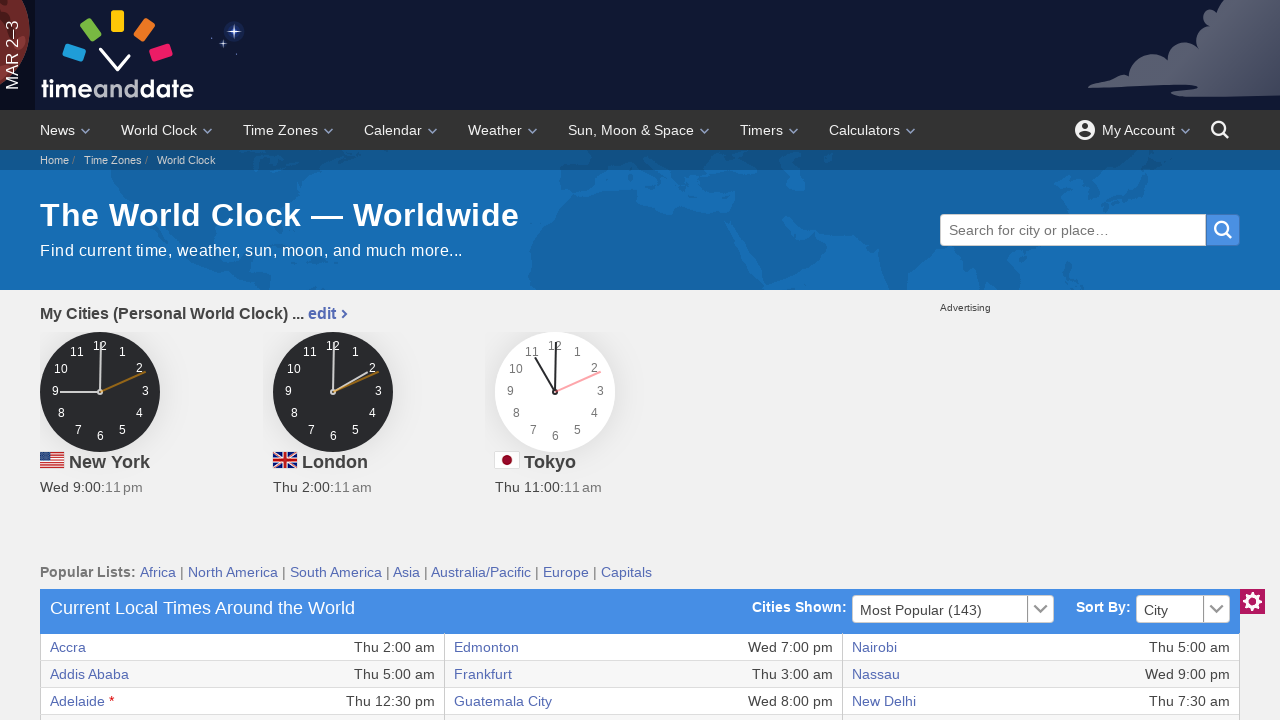

Retrieved 6 columns from current row
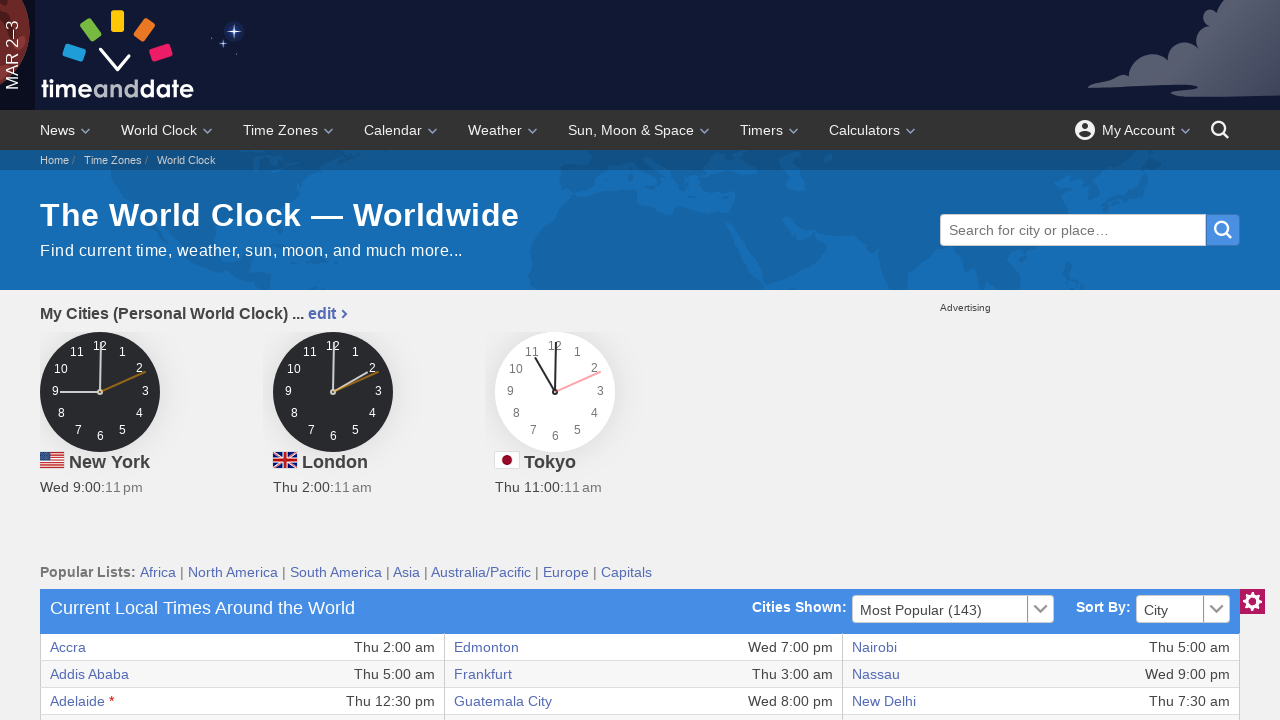

Verified column data is accessible and readable
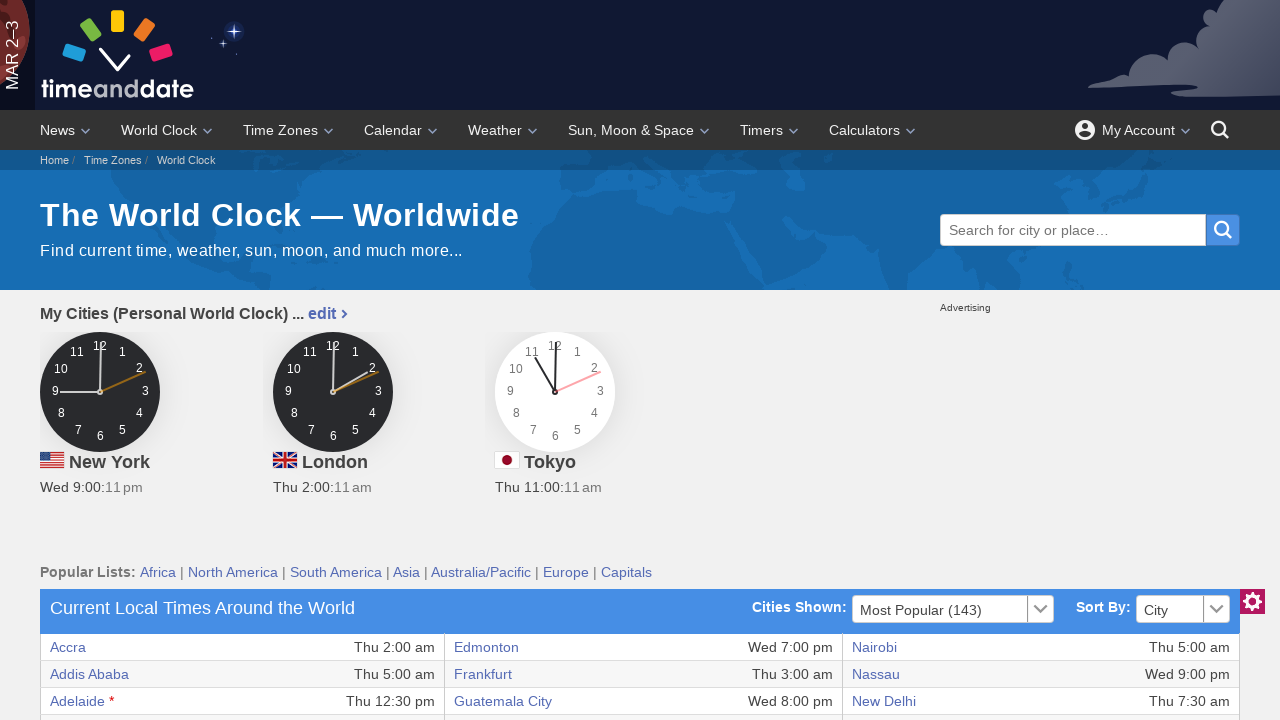

Verified column data is accessible and readable
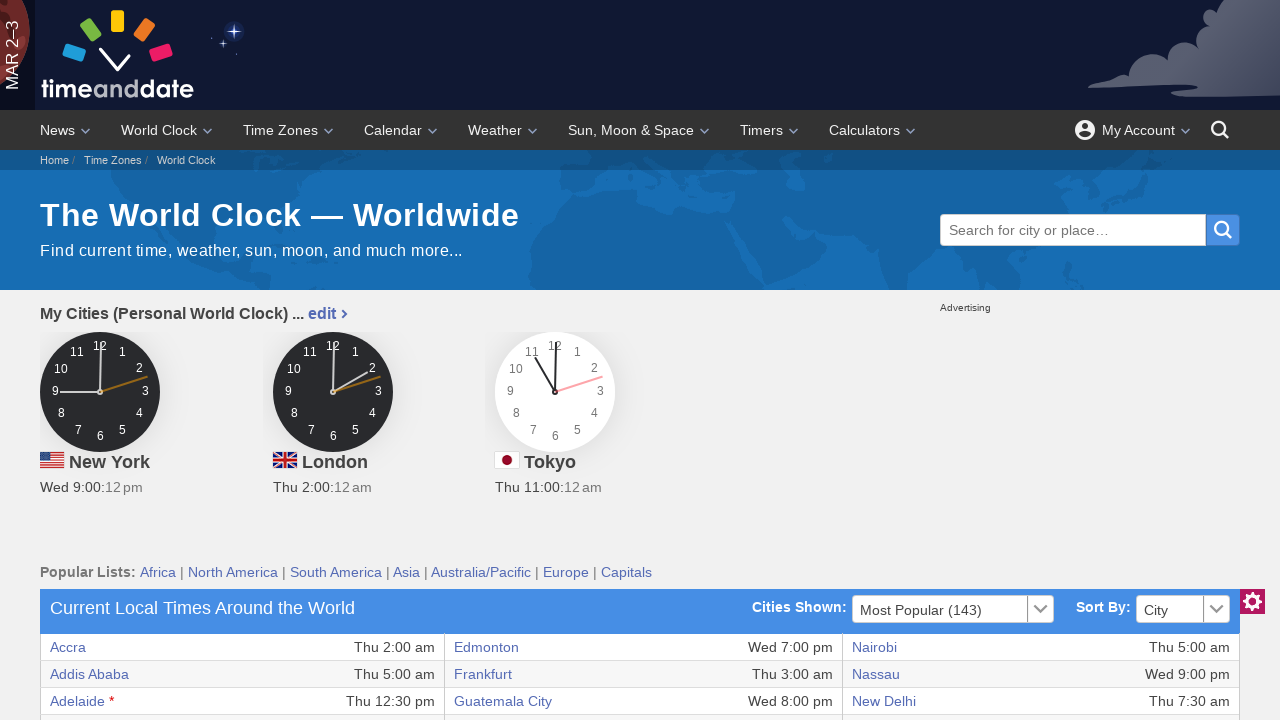

Verified column data is accessible and readable
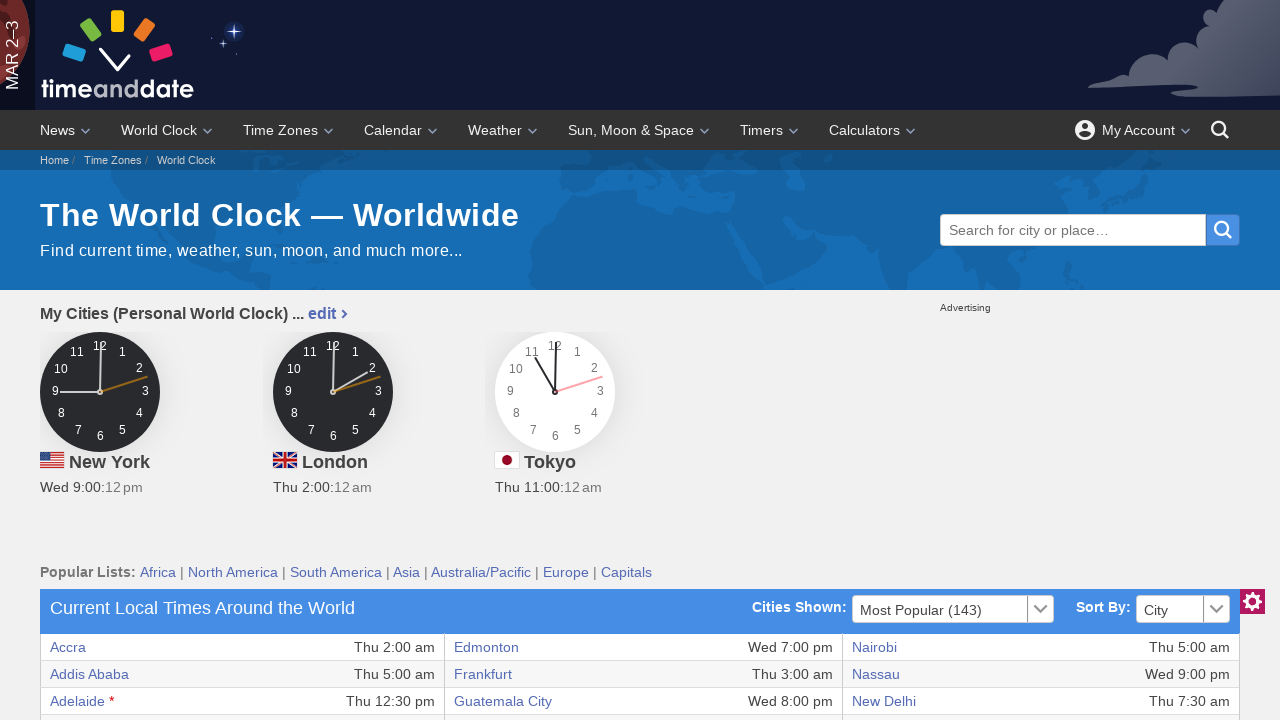

Verified column data is accessible and readable
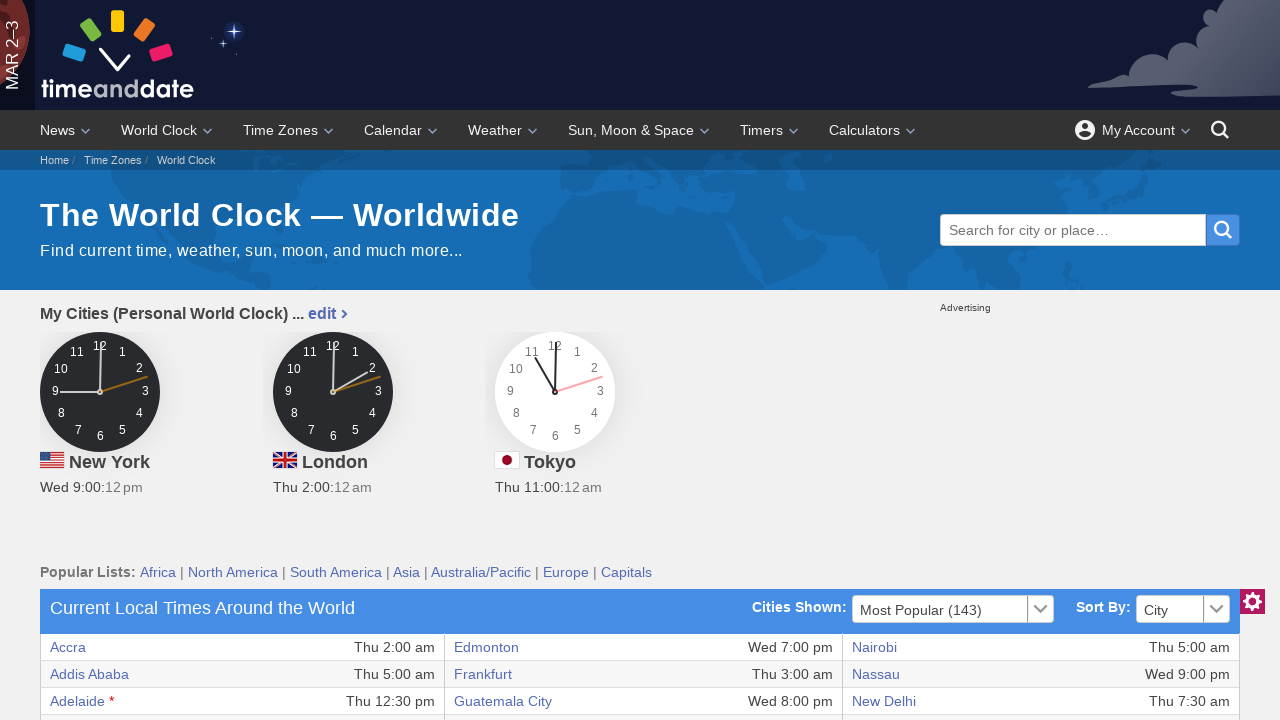

Verified column data is accessible and readable
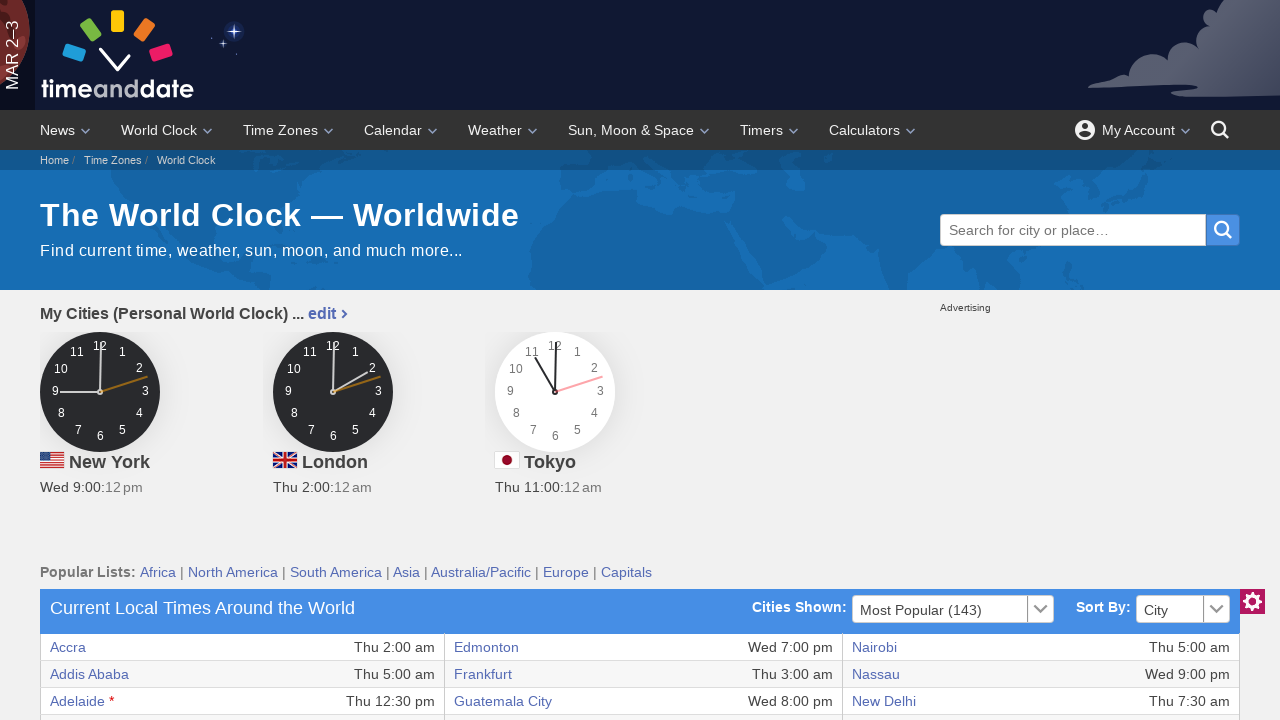

Verified column data is accessible and readable
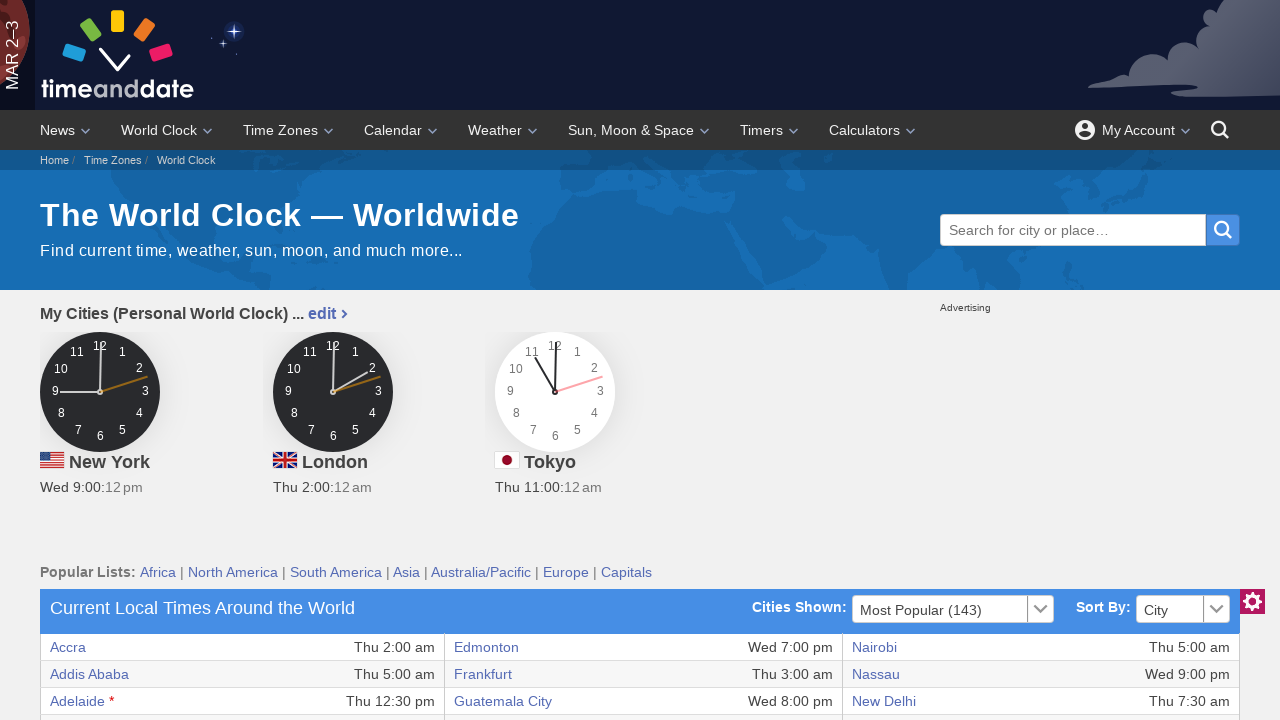

Retrieved 6 columns from current row
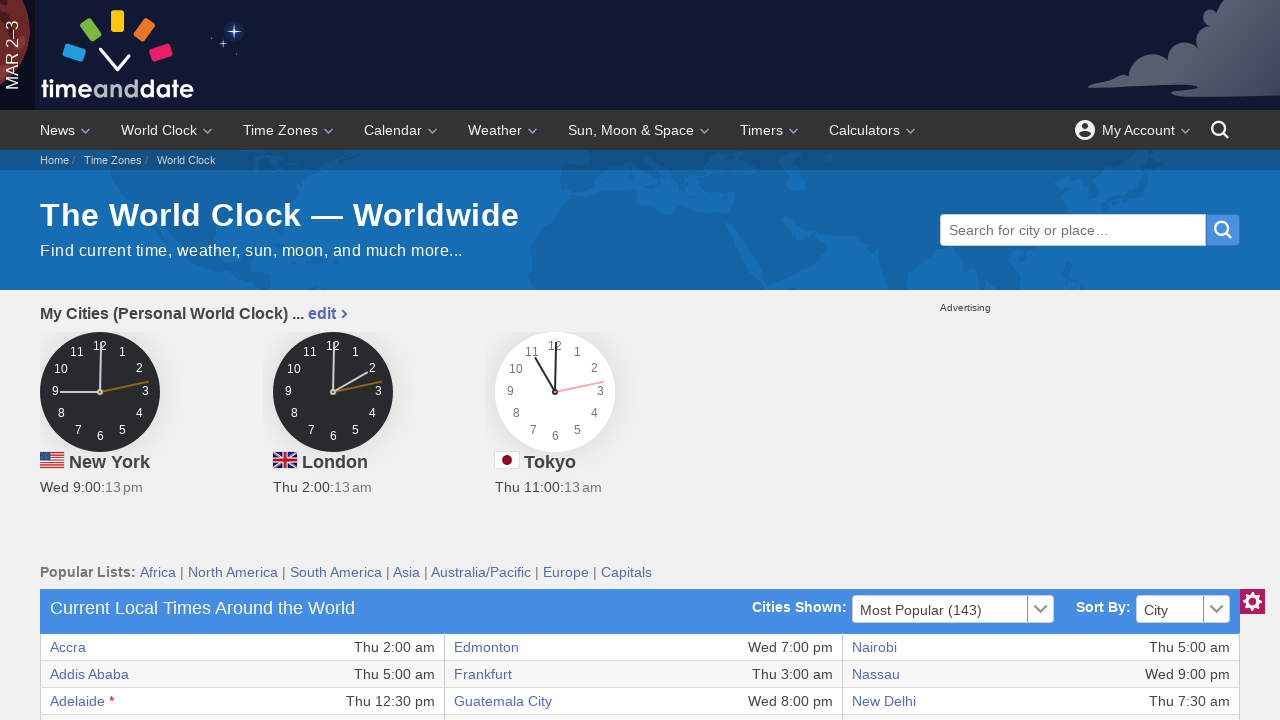

Verified column data is accessible and readable
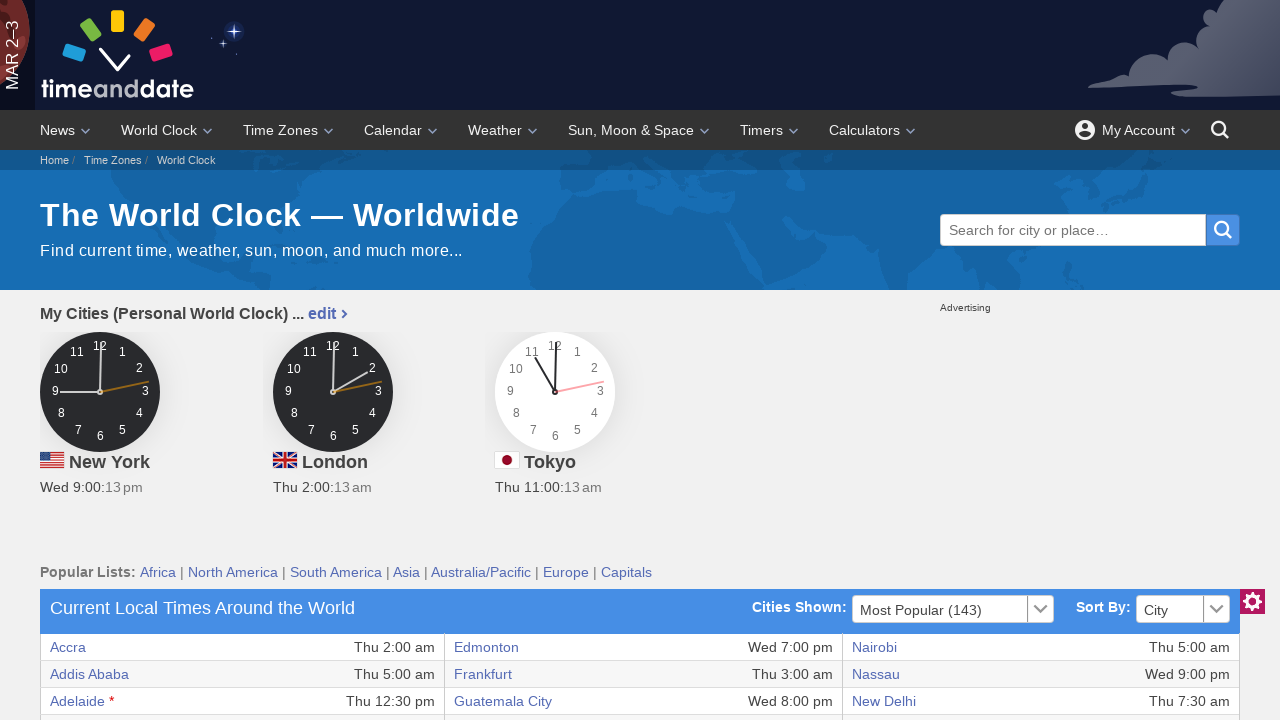

Verified column data is accessible and readable
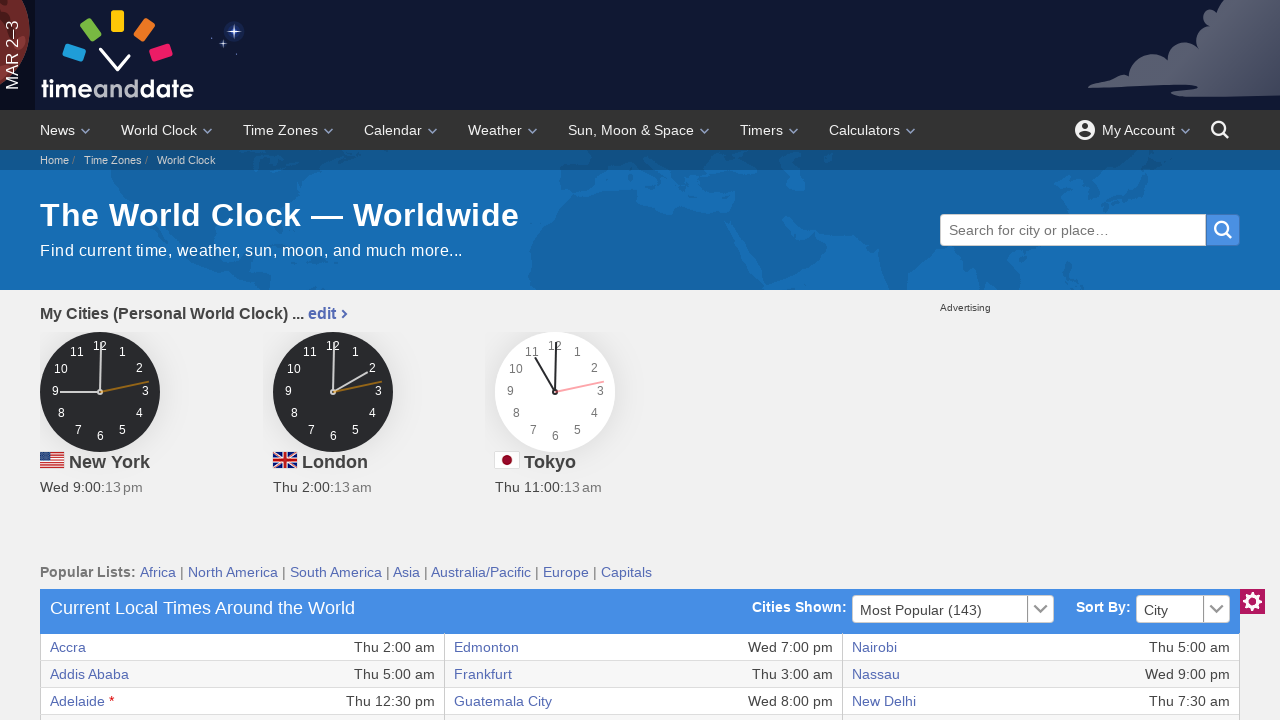

Verified column data is accessible and readable
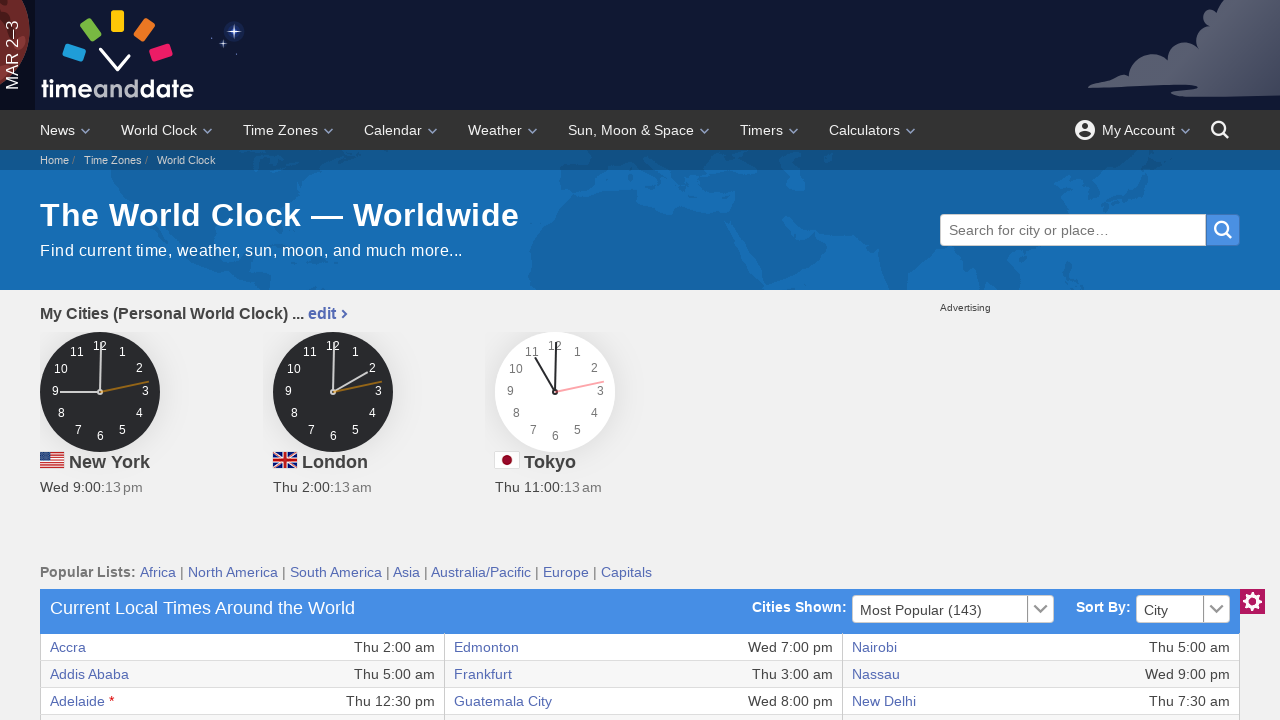

Verified column data is accessible and readable
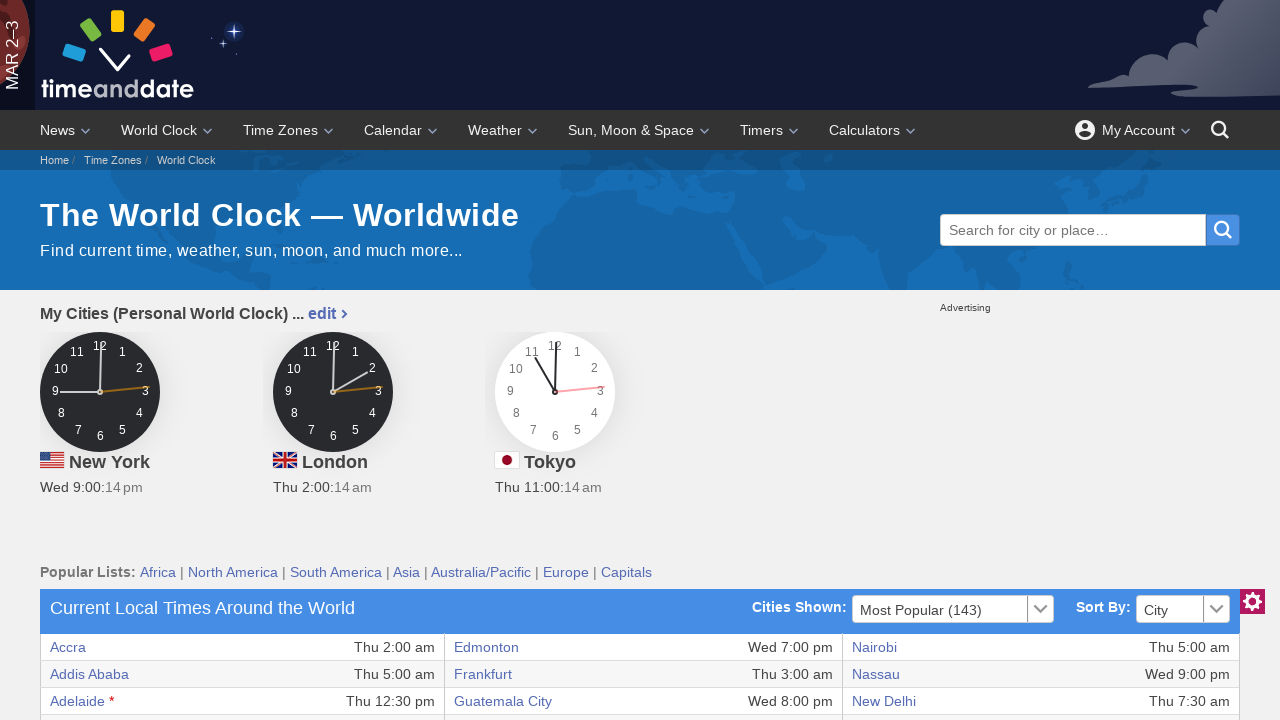

Verified column data is accessible and readable
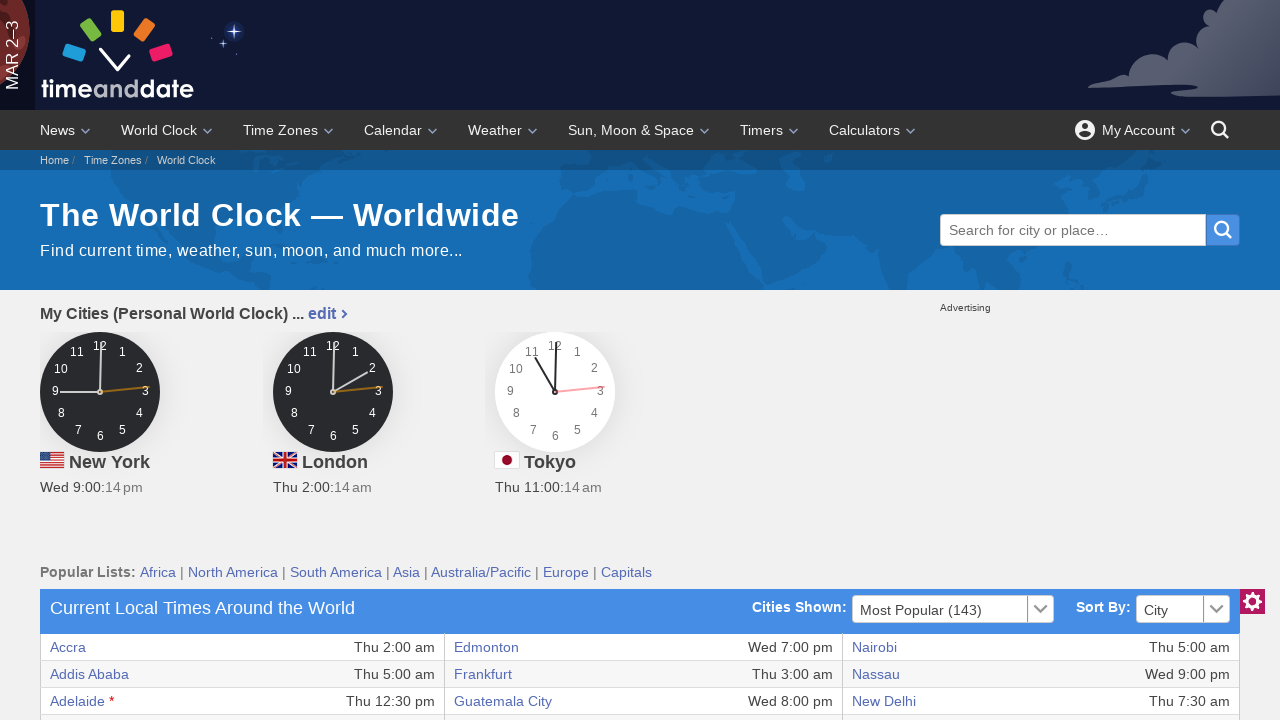

Verified column data is accessible and readable
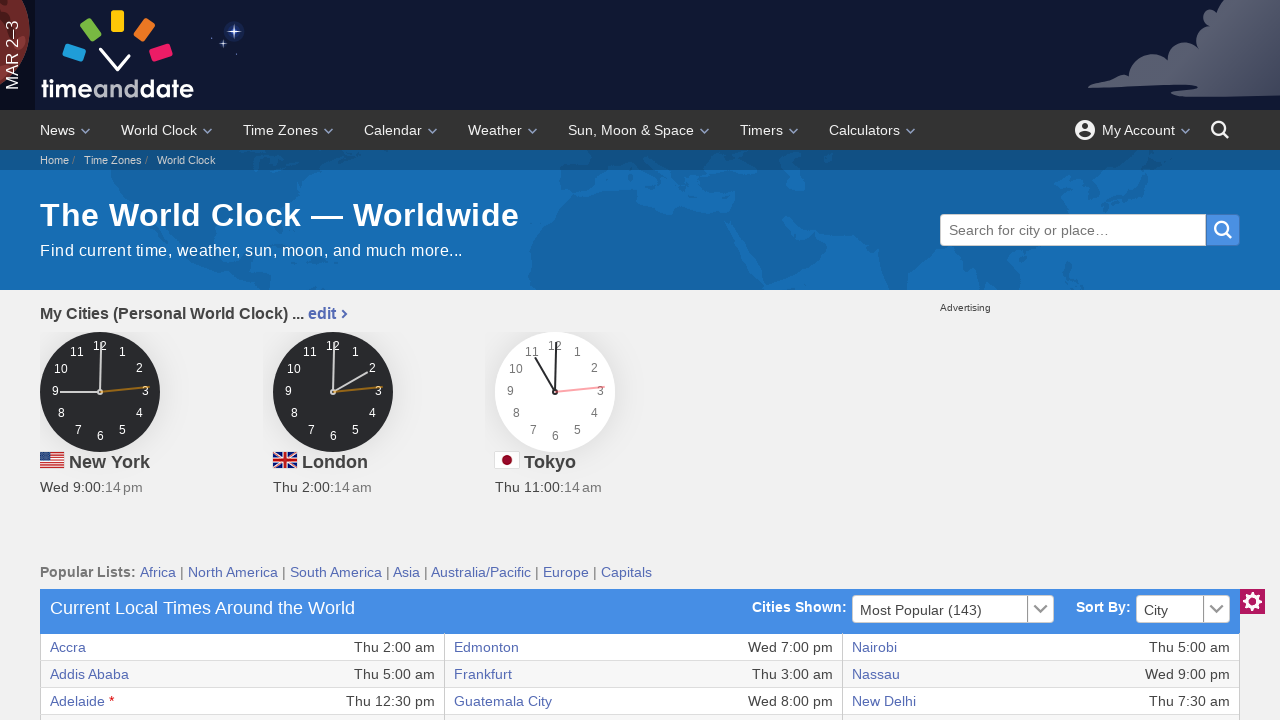

Retrieved 6 columns from current row
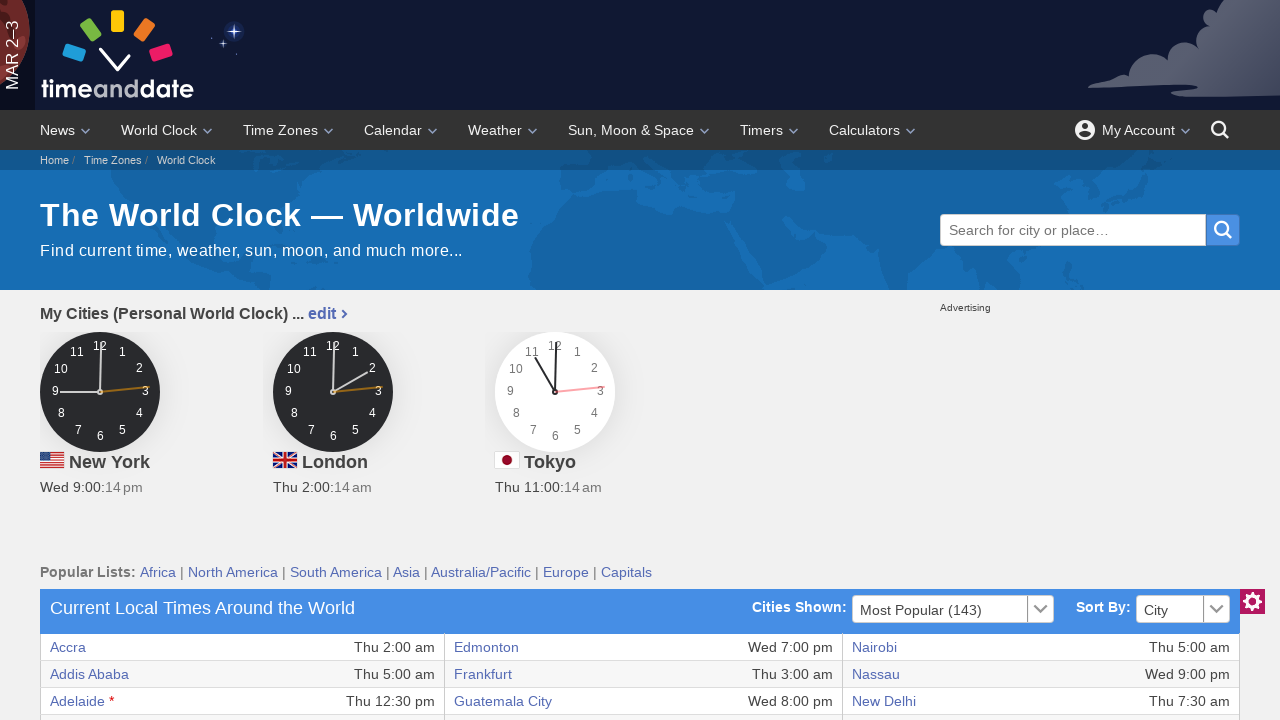

Verified column data is accessible and readable
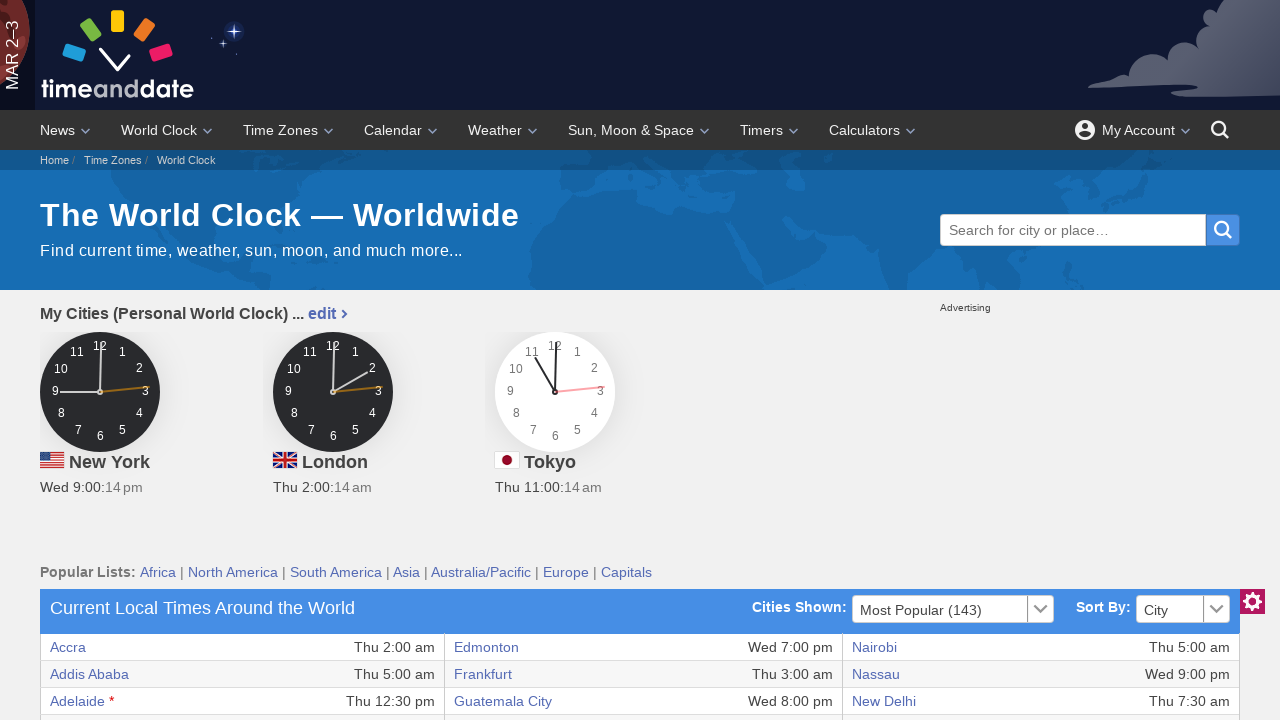

Verified column data is accessible and readable
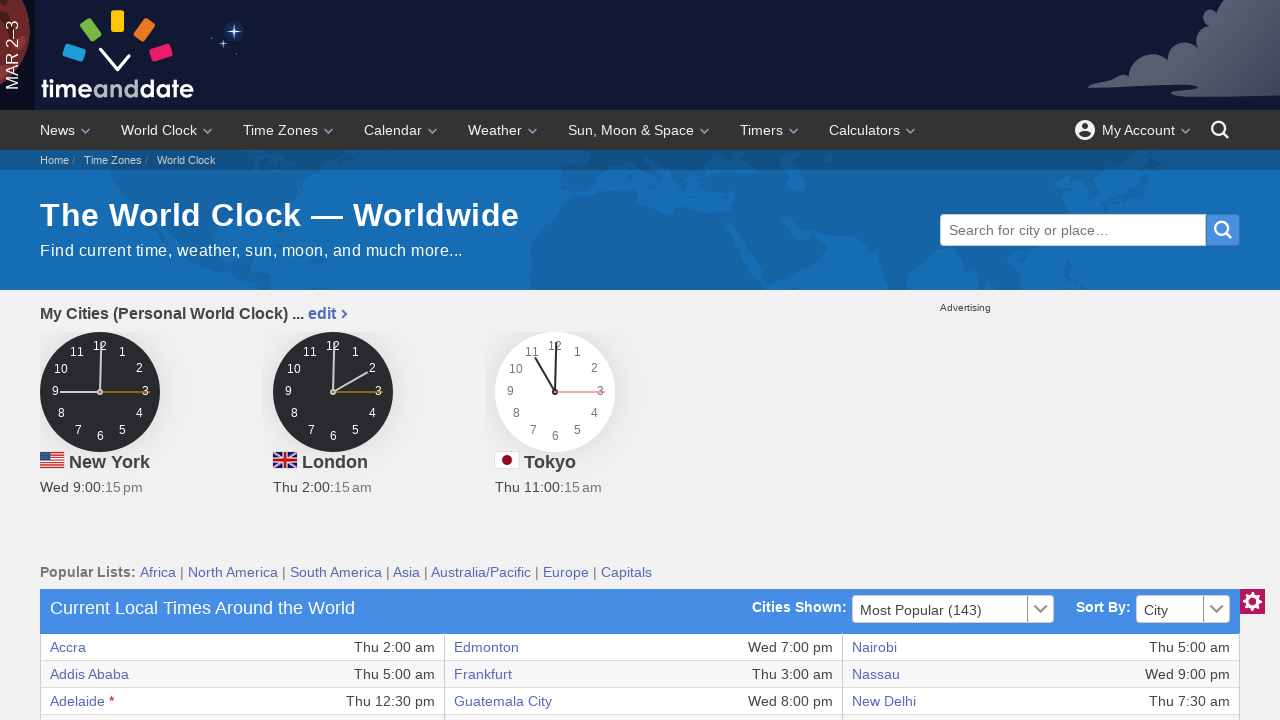

Verified column data is accessible and readable
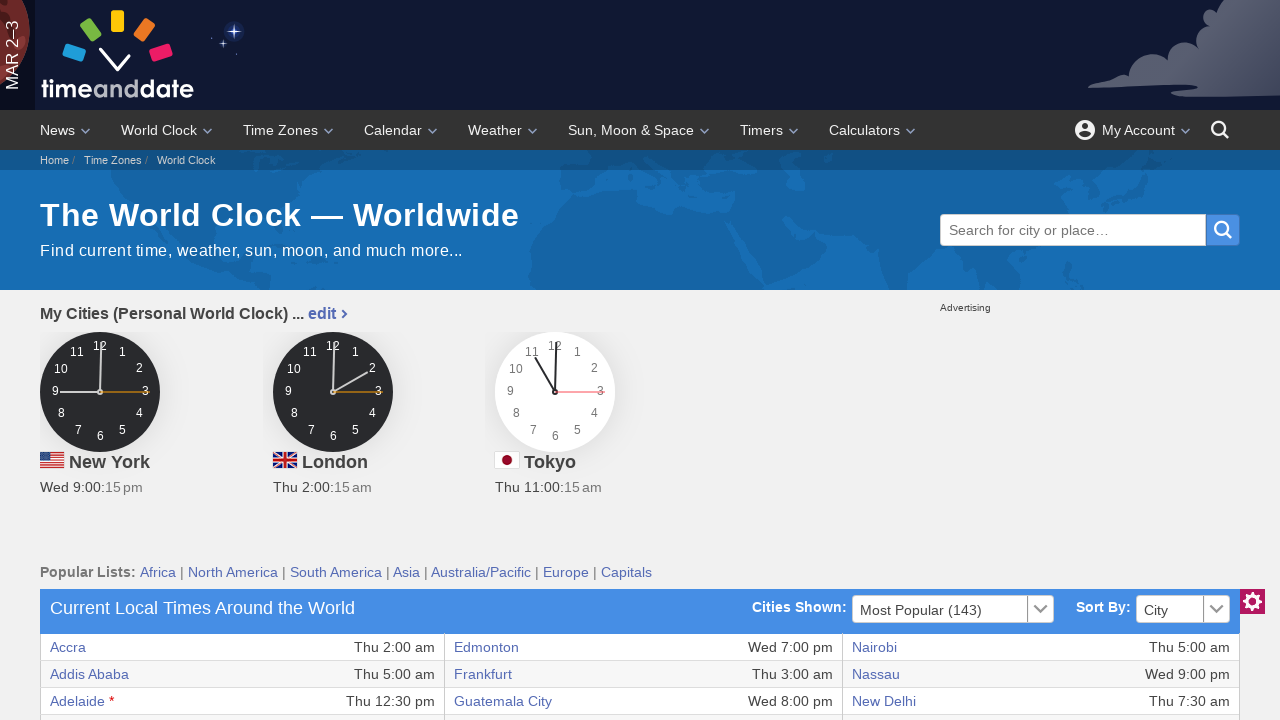

Verified column data is accessible and readable
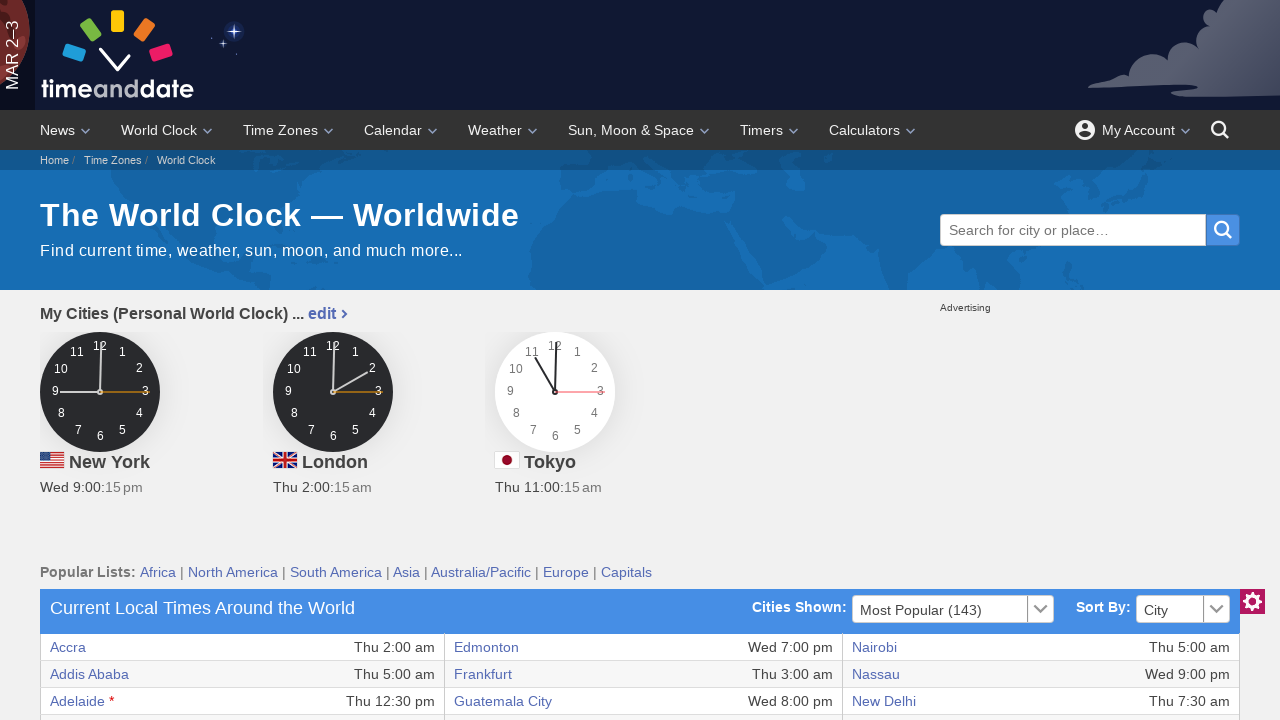

Verified column data is accessible and readable
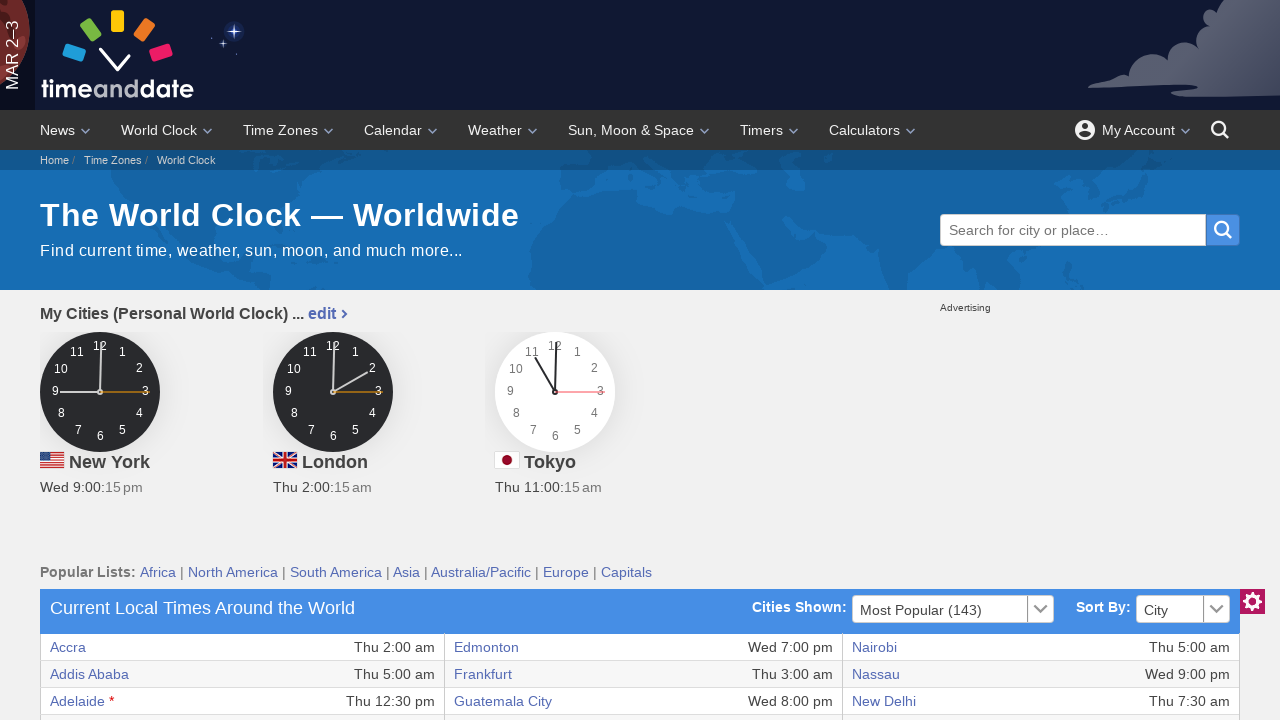

Verified column data is accessible and readable
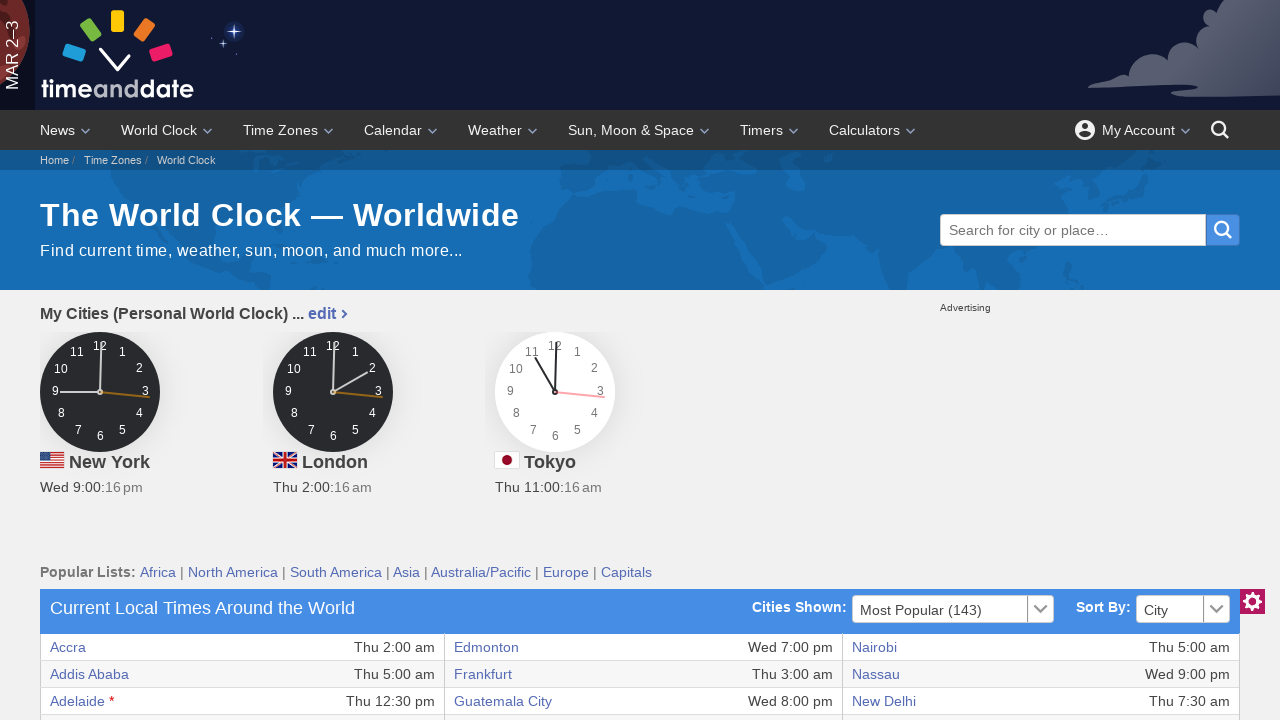

Retrieved 6 columns from current row
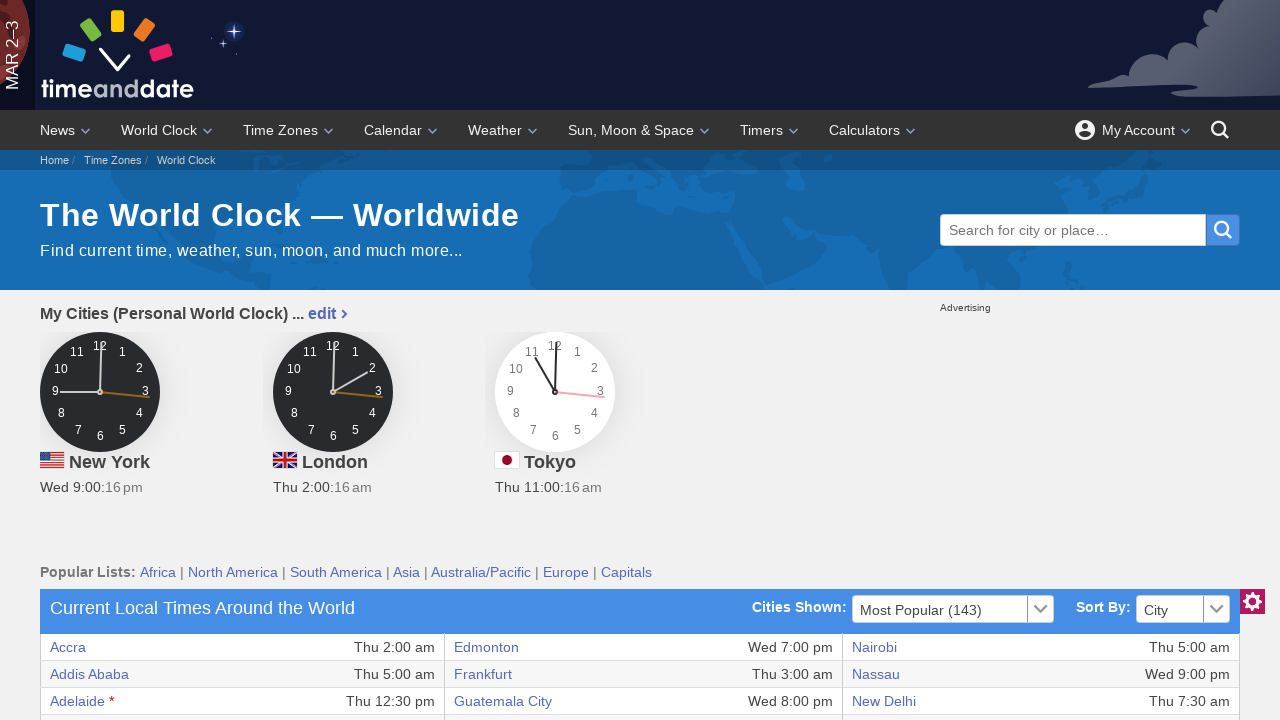

Verified column data is accessible and readable
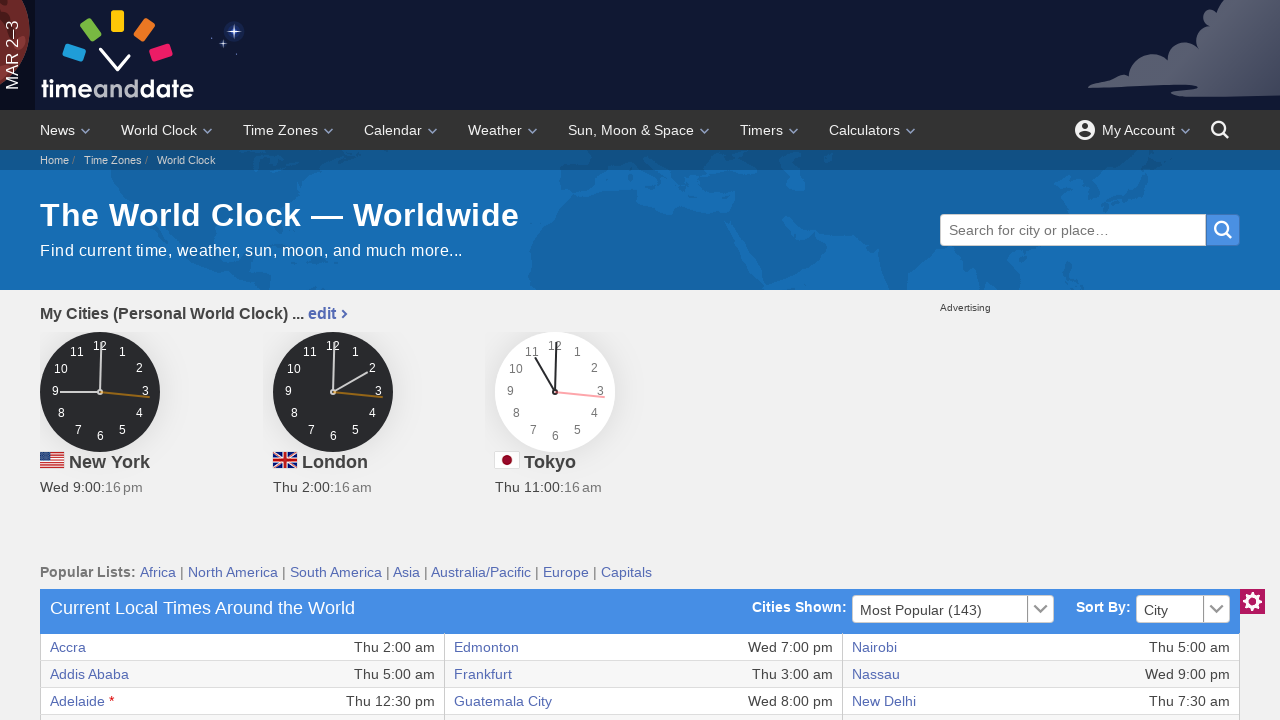

Verified column data is accessible and readable
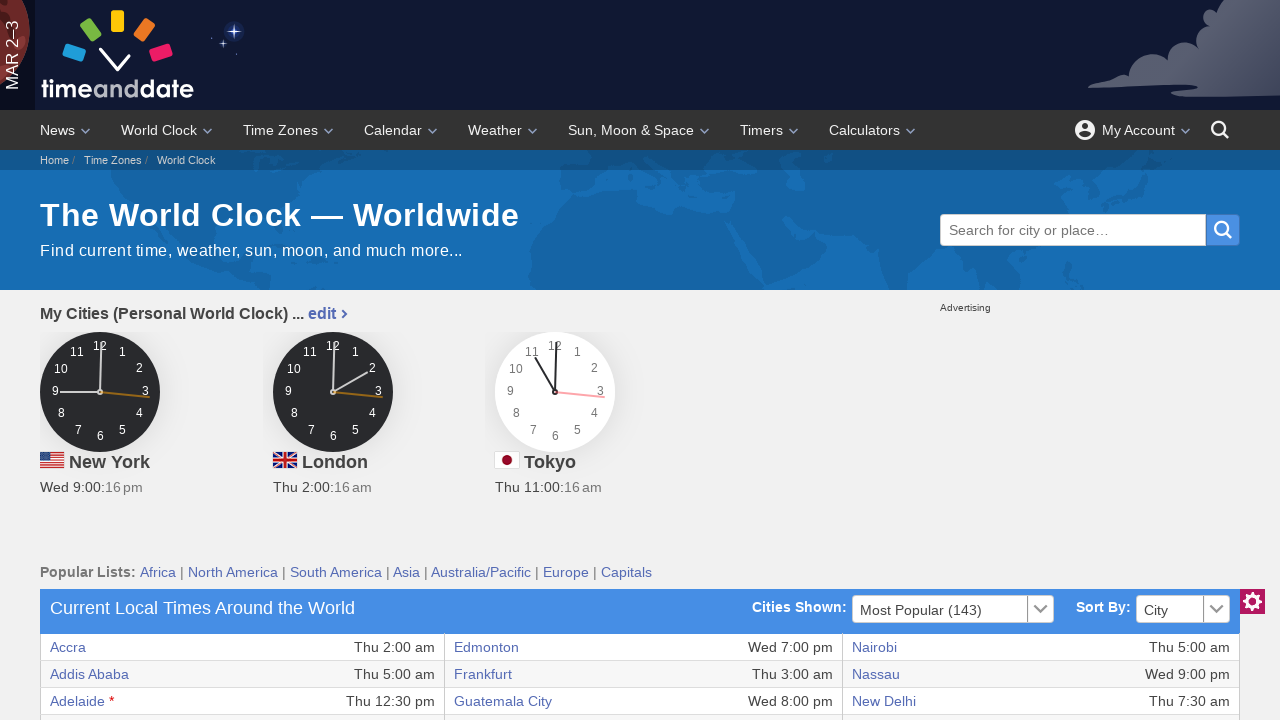

Verified column data is accessible and readable
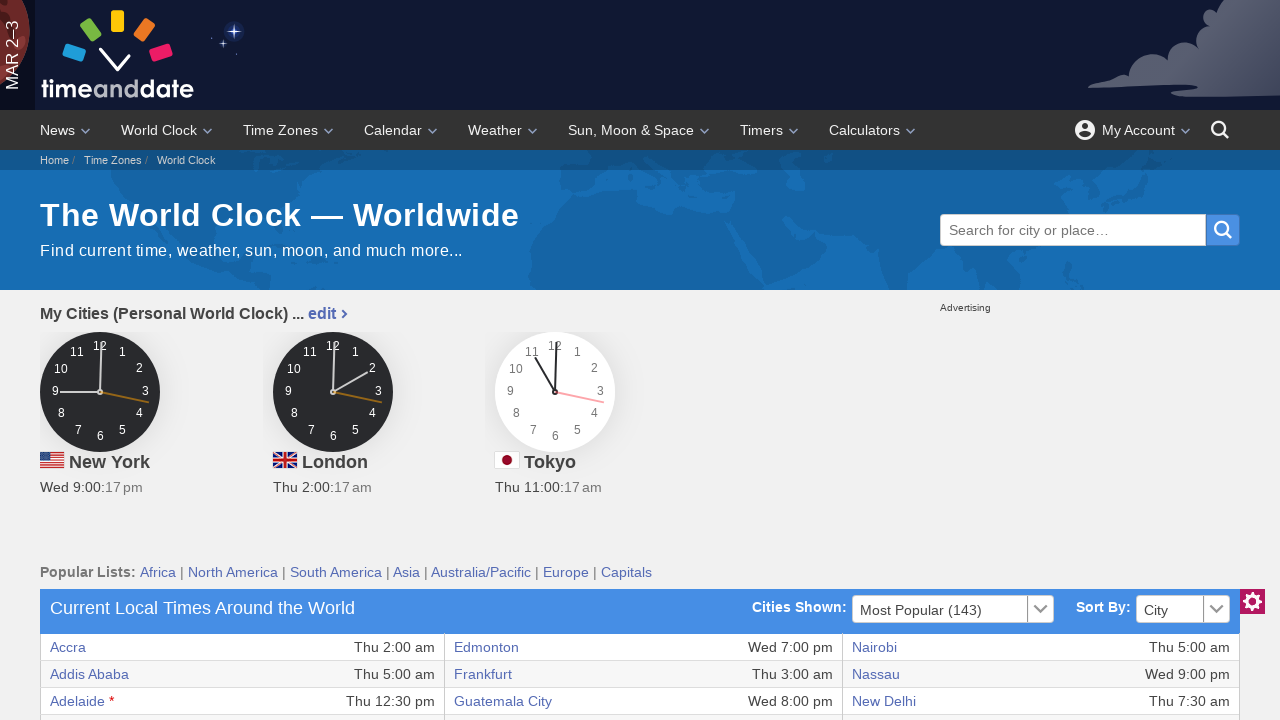

Verified column data is accessible and readable
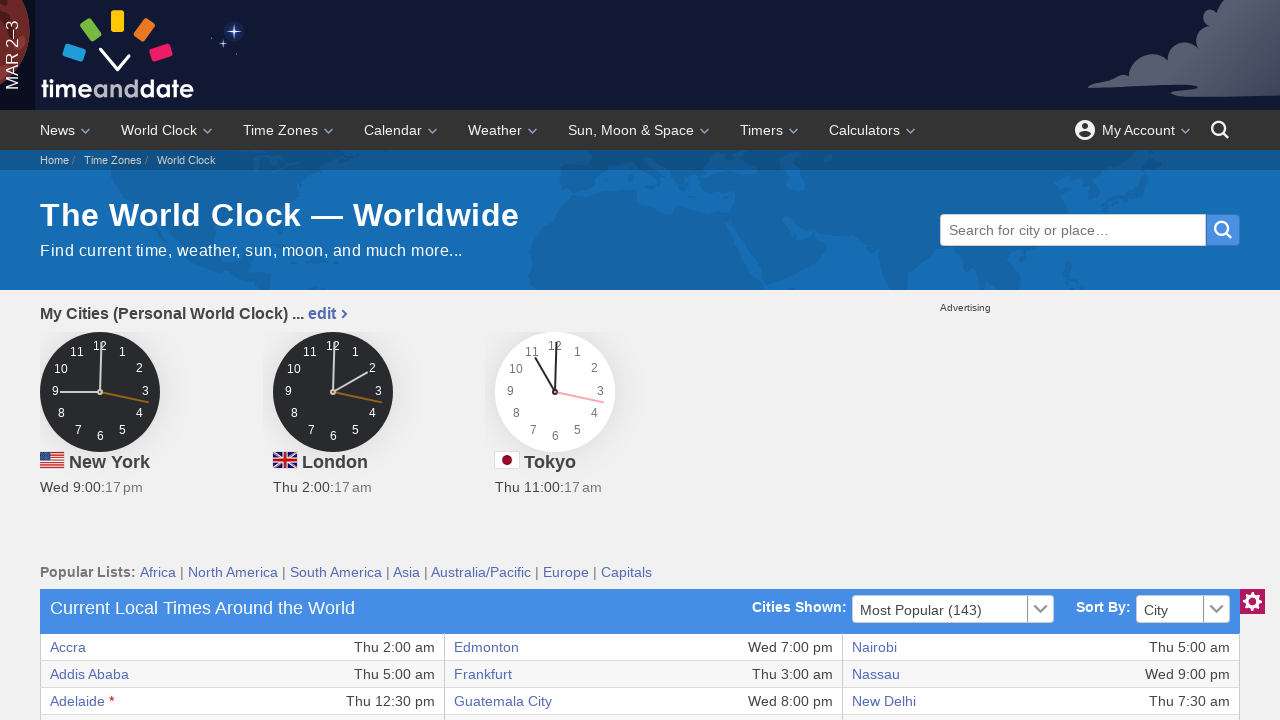

Verified column data is accessible and readable
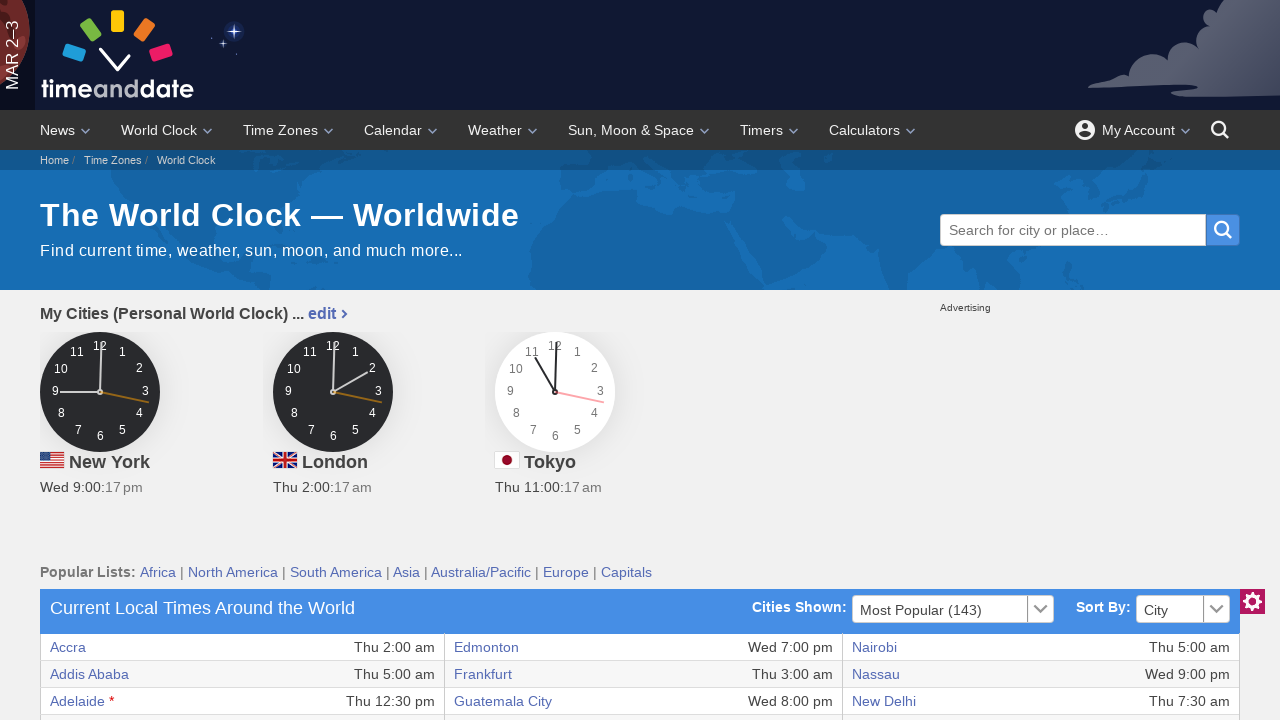

Verified column data is accessible and readable
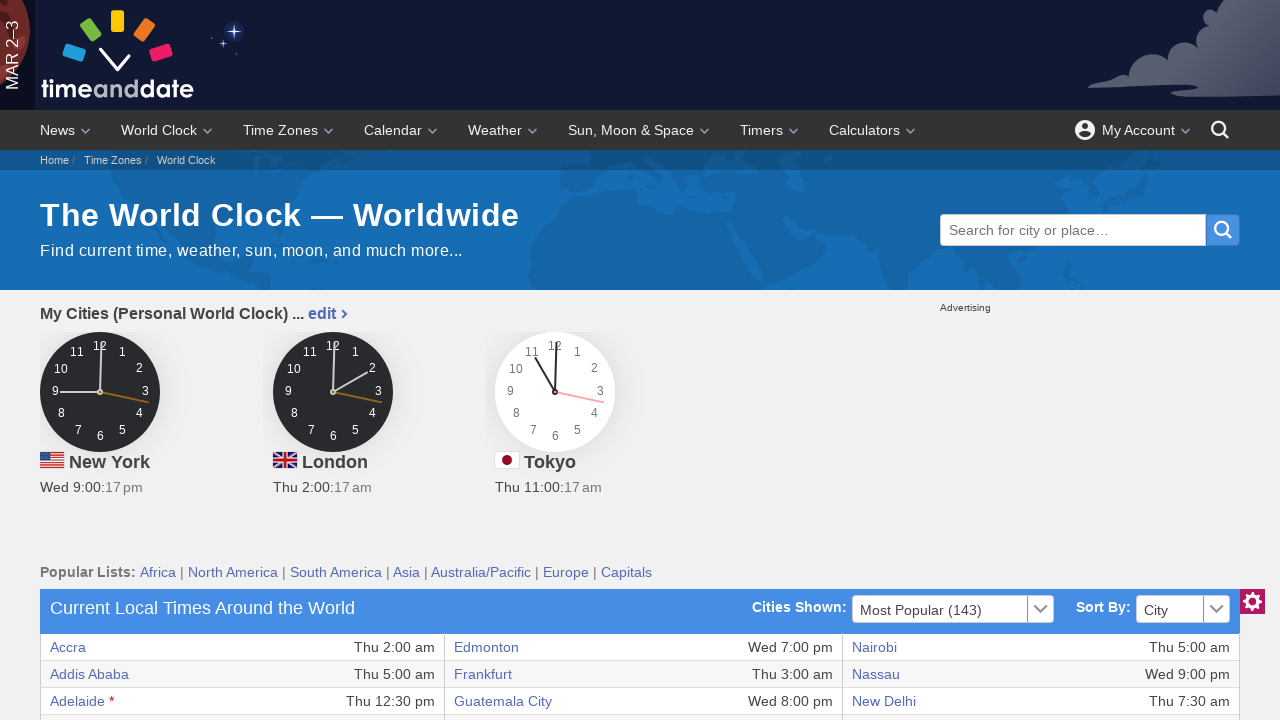

Retrieved 6 columns from current row
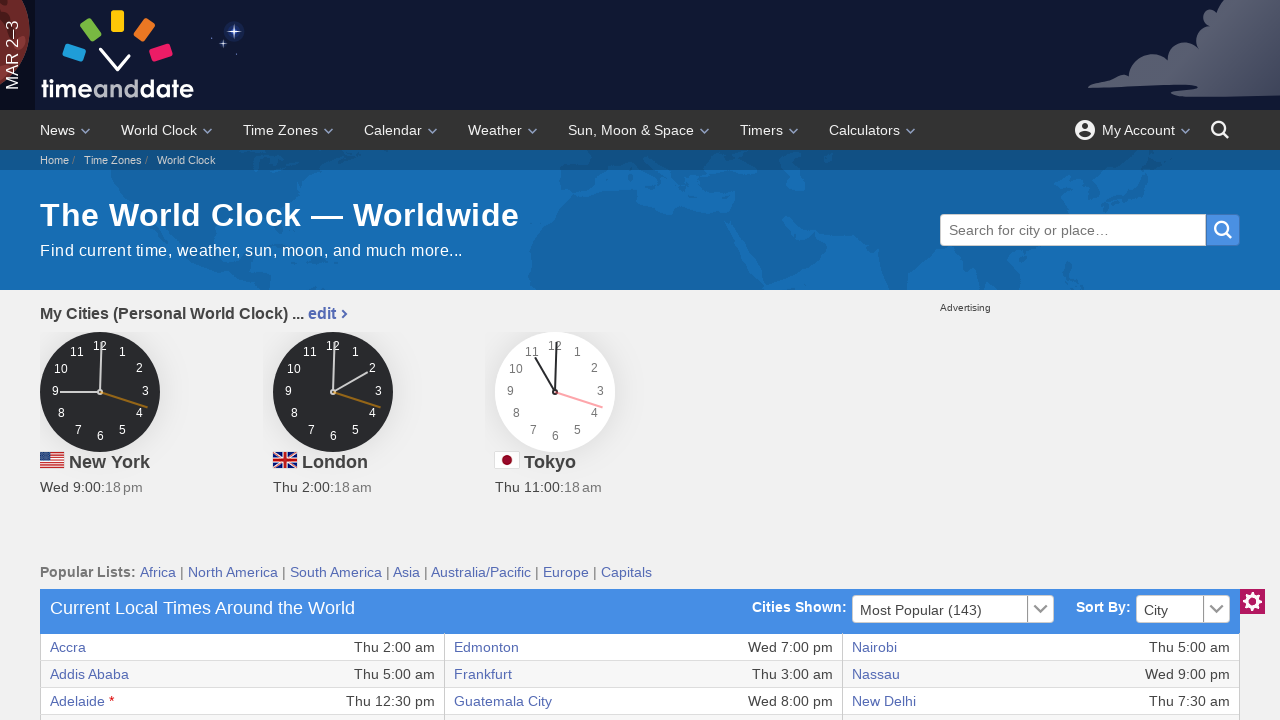

Verified column data is accessible and readable
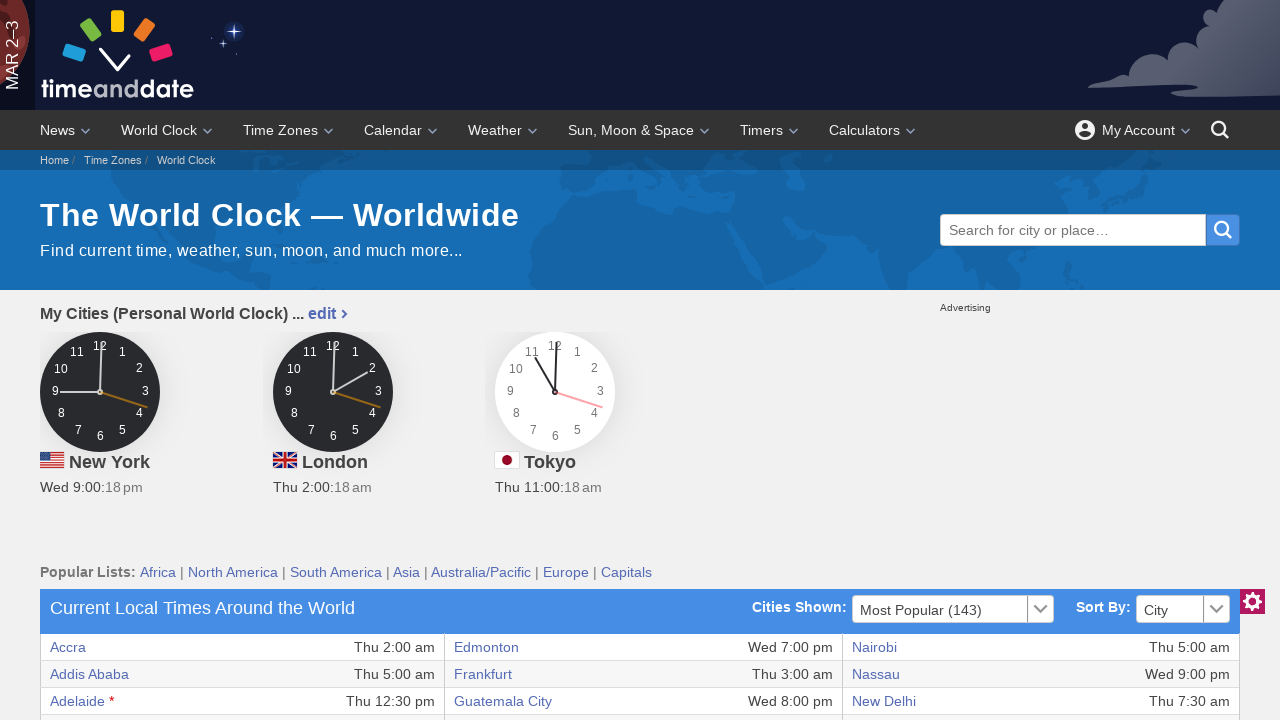

Verified column data is accessible and readable
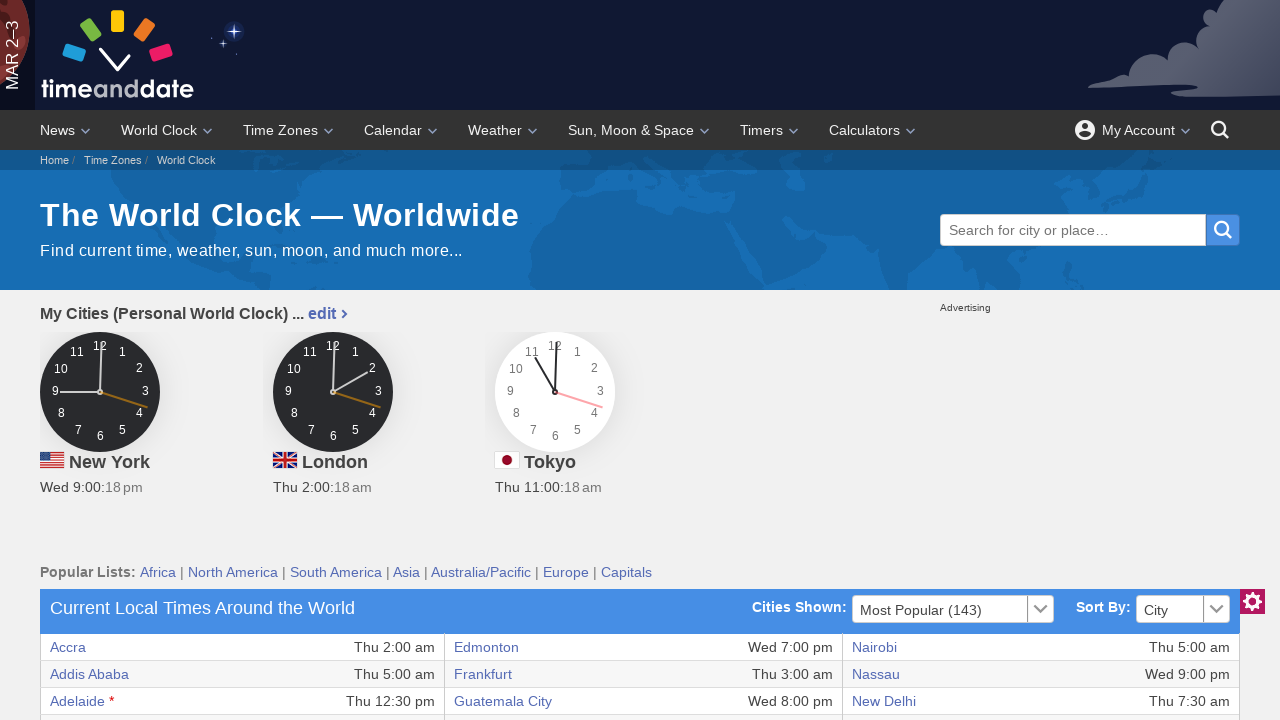

Verified column data is accessible and readable
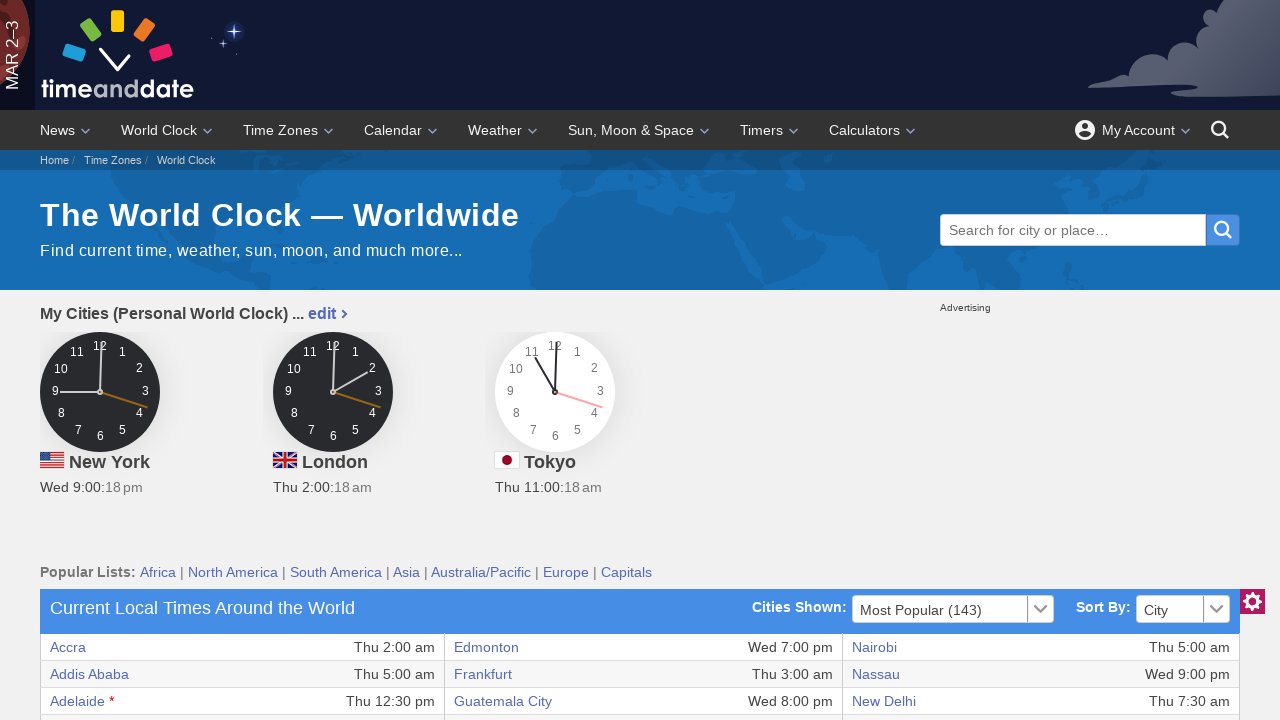

Verified column data is accessible and readable
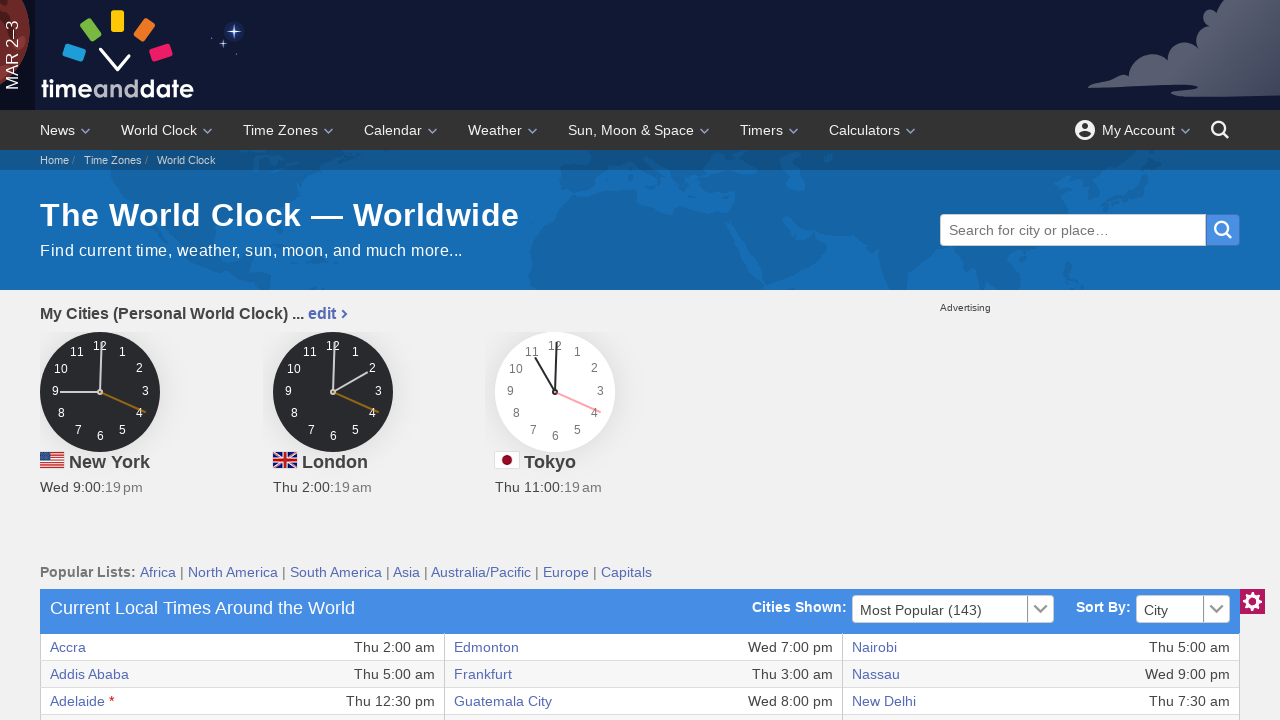

Verified column data is accessible and readable
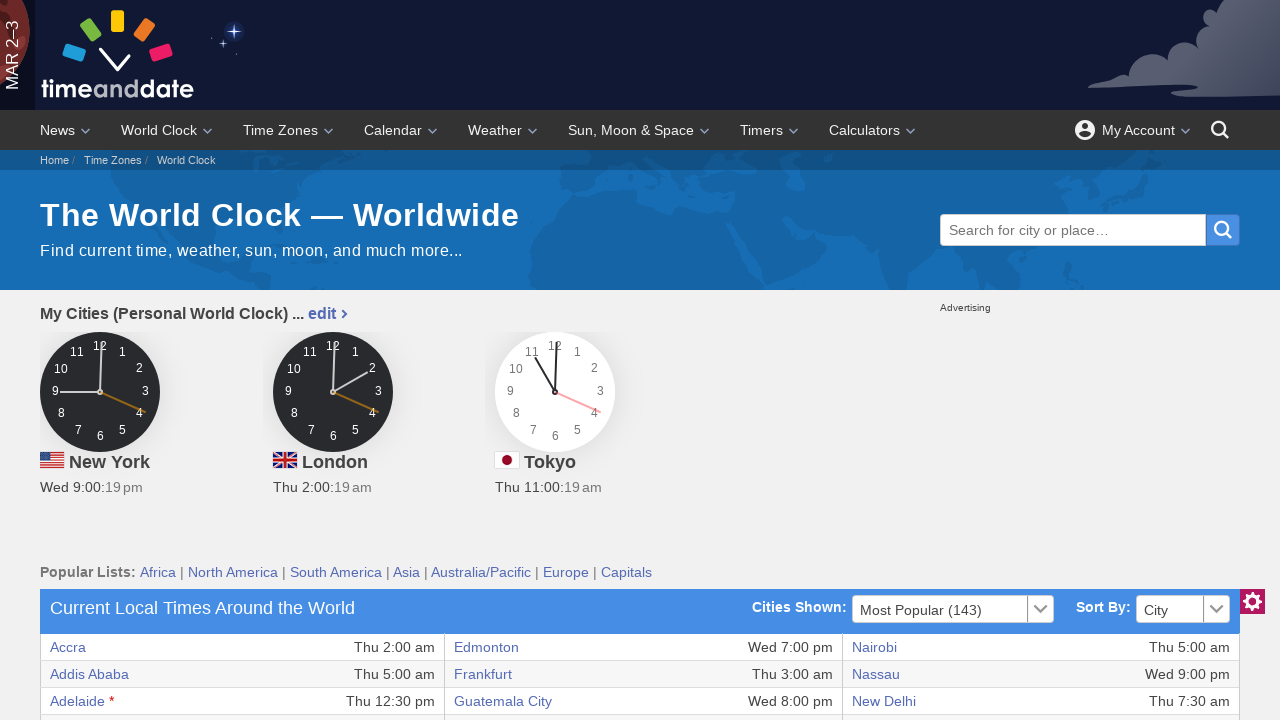

Verified column data is accessible and readable
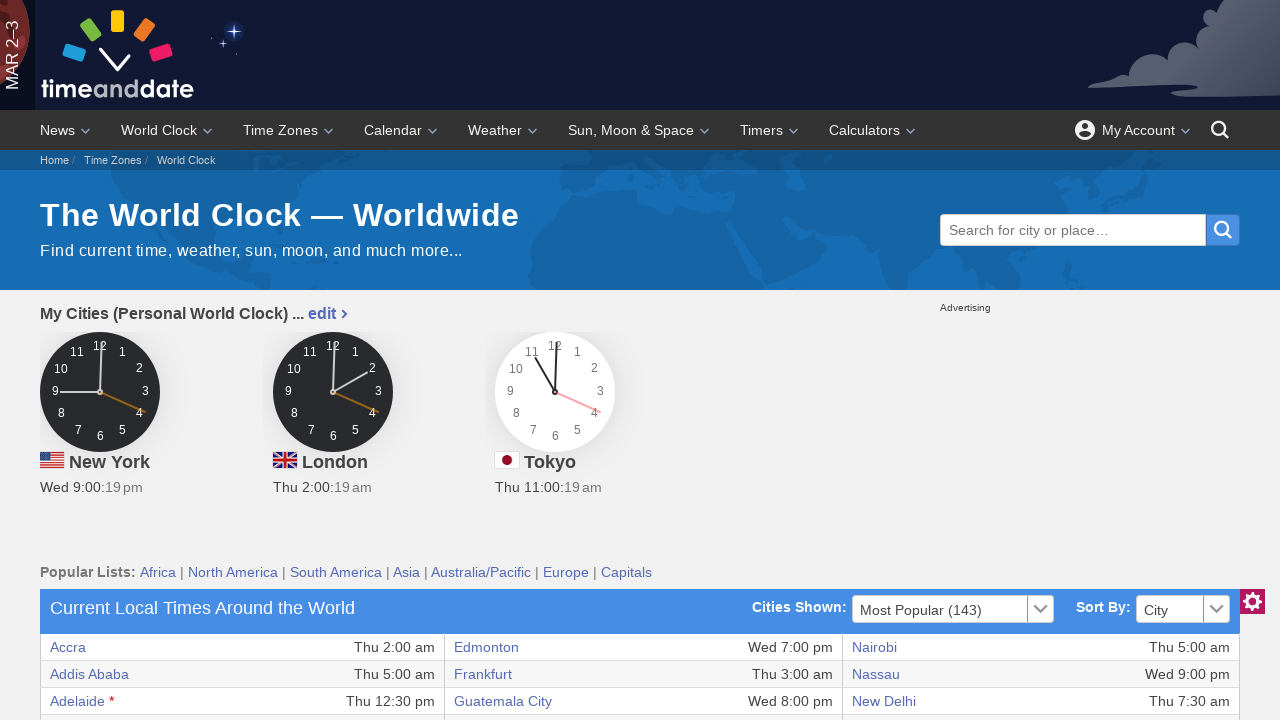

Retrieved 6 columns from current row
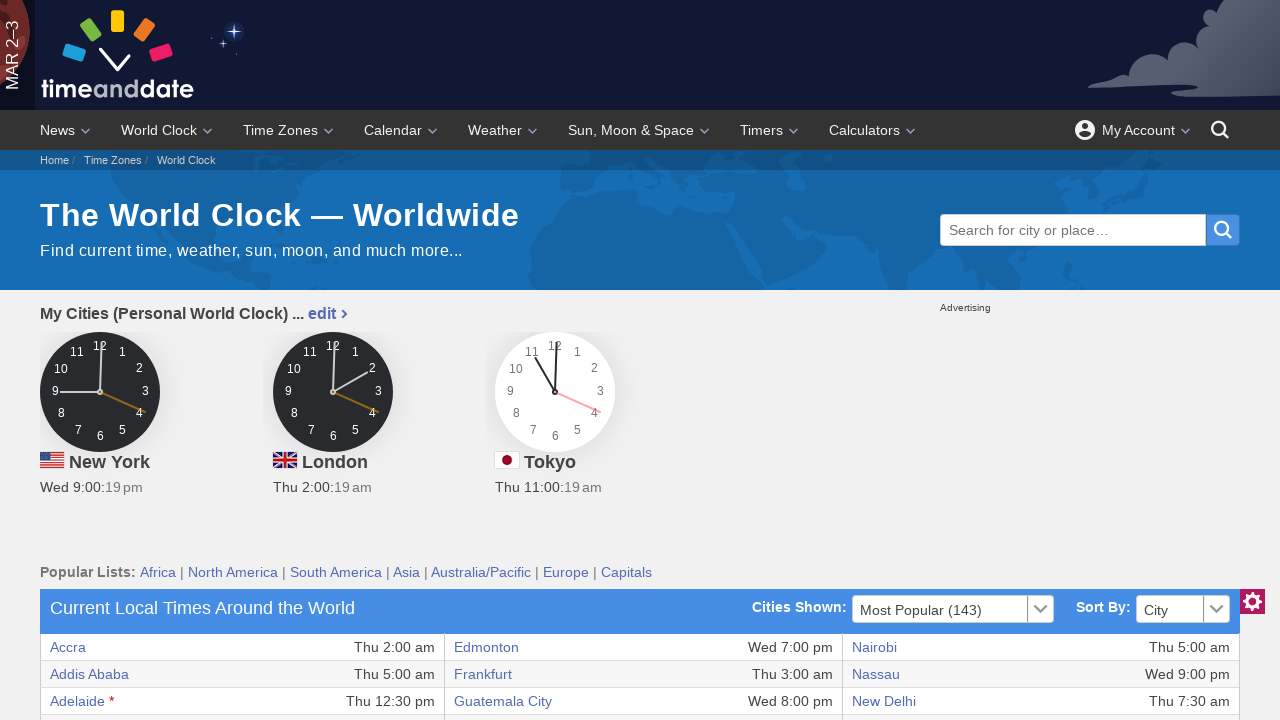

Verified column data is accessible and readable
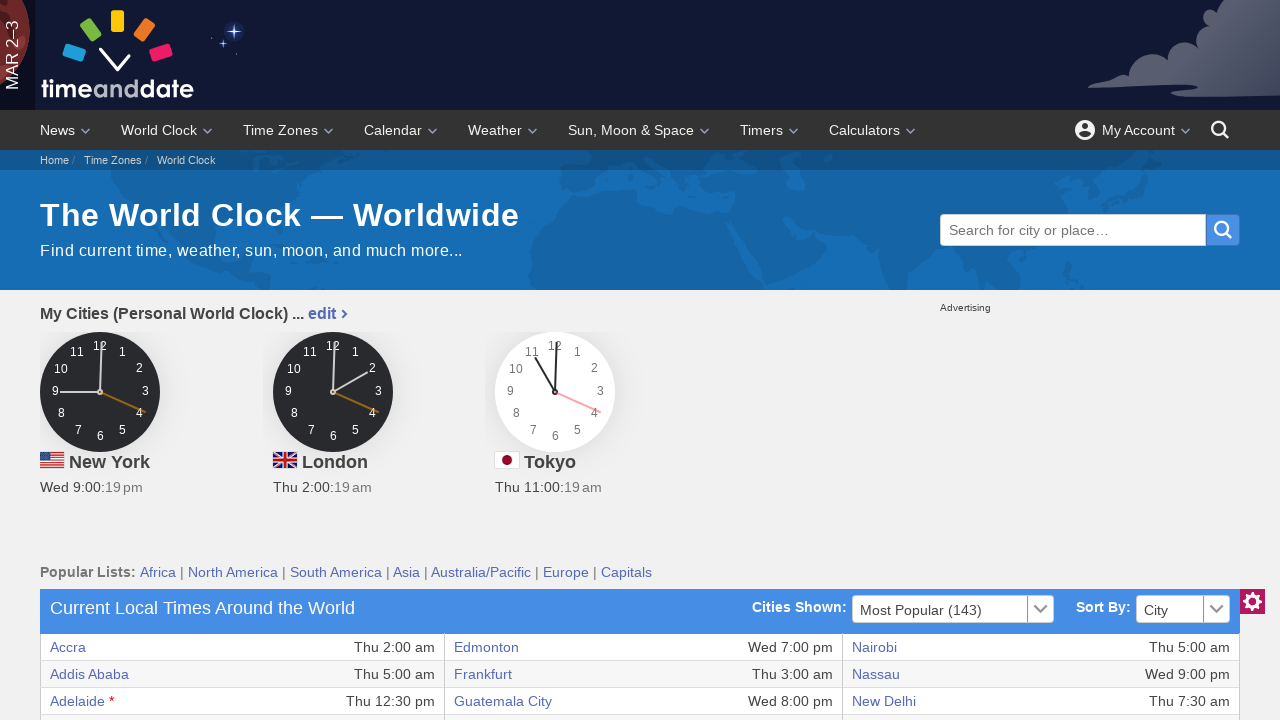

Verified column data is accessible and readable
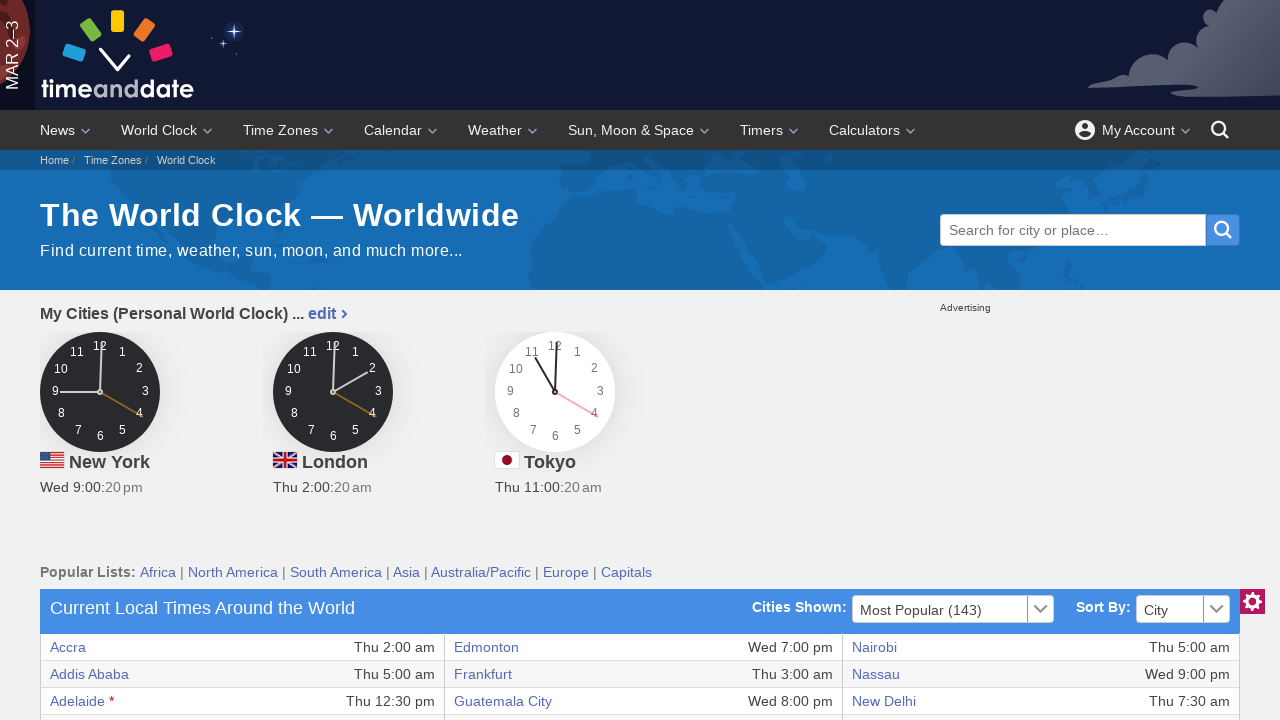

Verified column data is accessible and readable
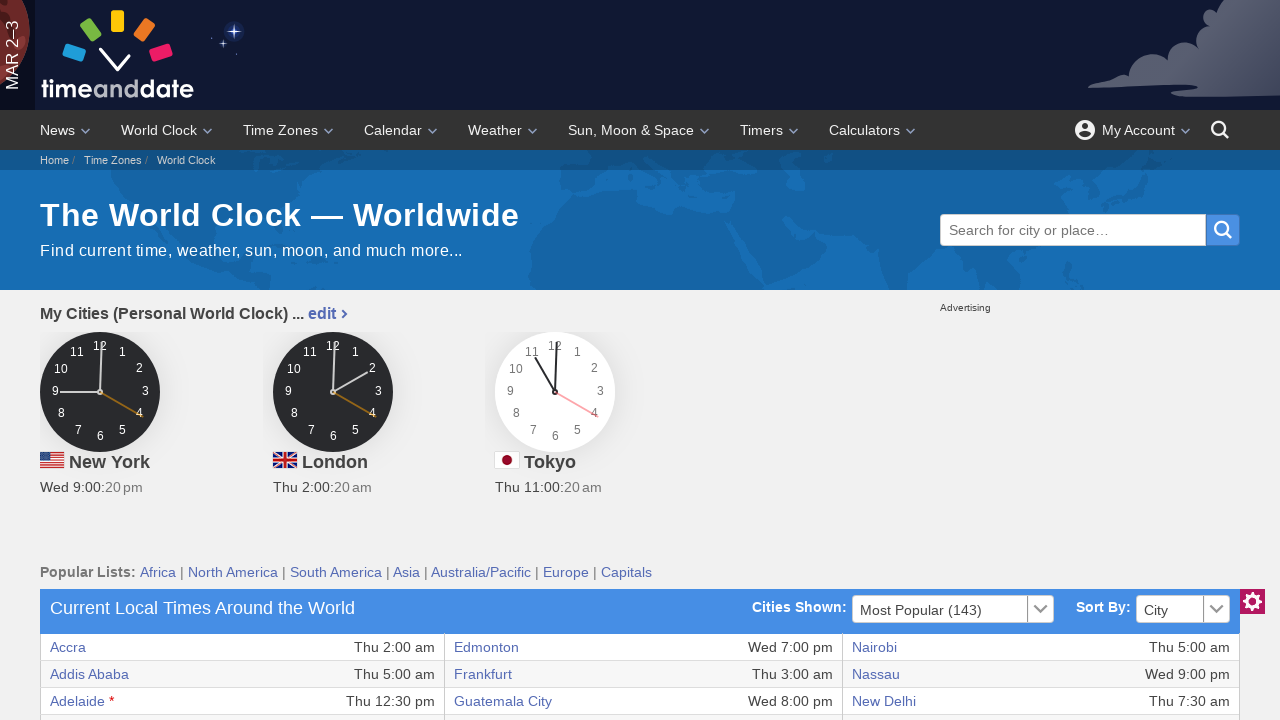

Verified column data is accessible and readable
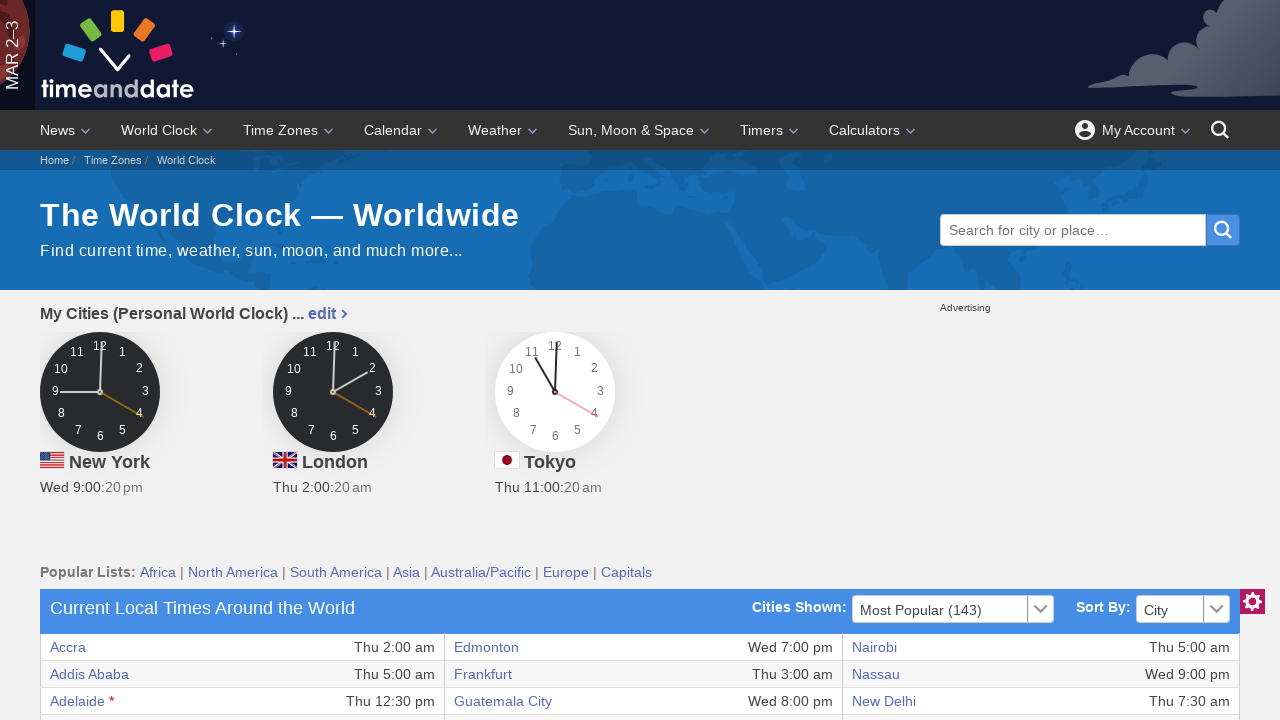

Verified column data is accessible and readable
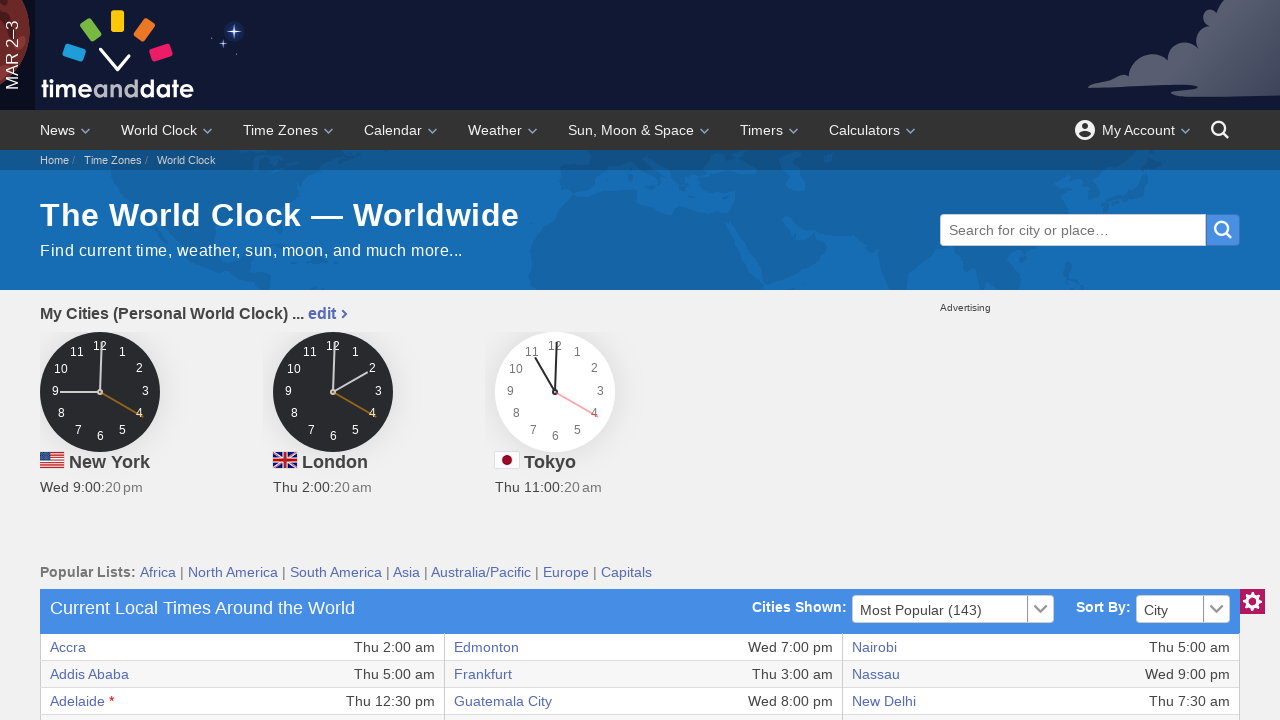

Verified column data is accessible and readable
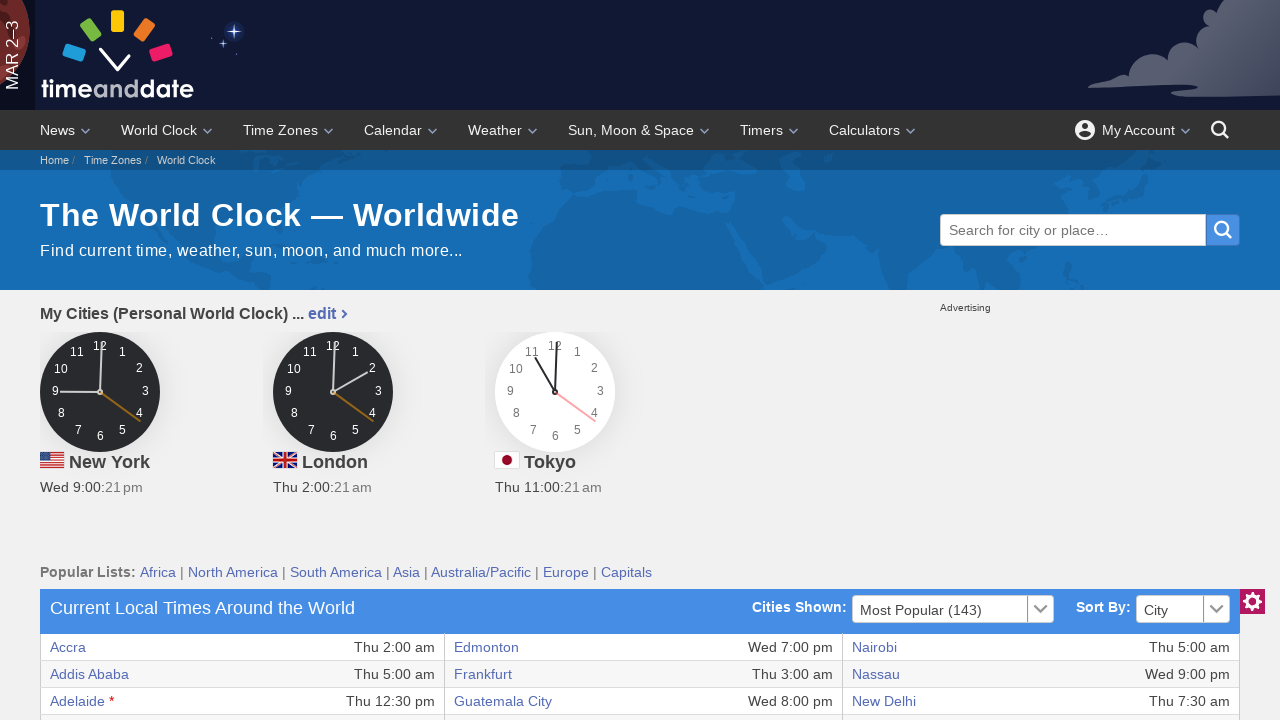

Retrieved 6 columns from current row
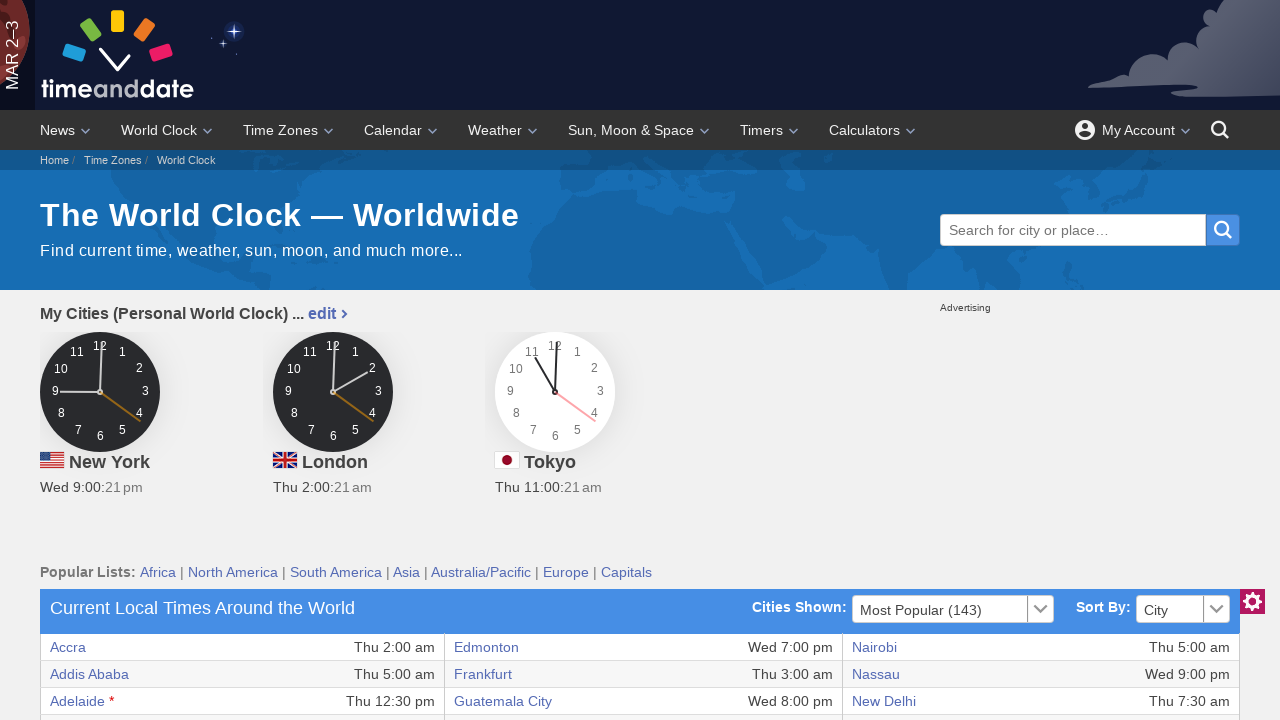

Verified column data is accessible and readable
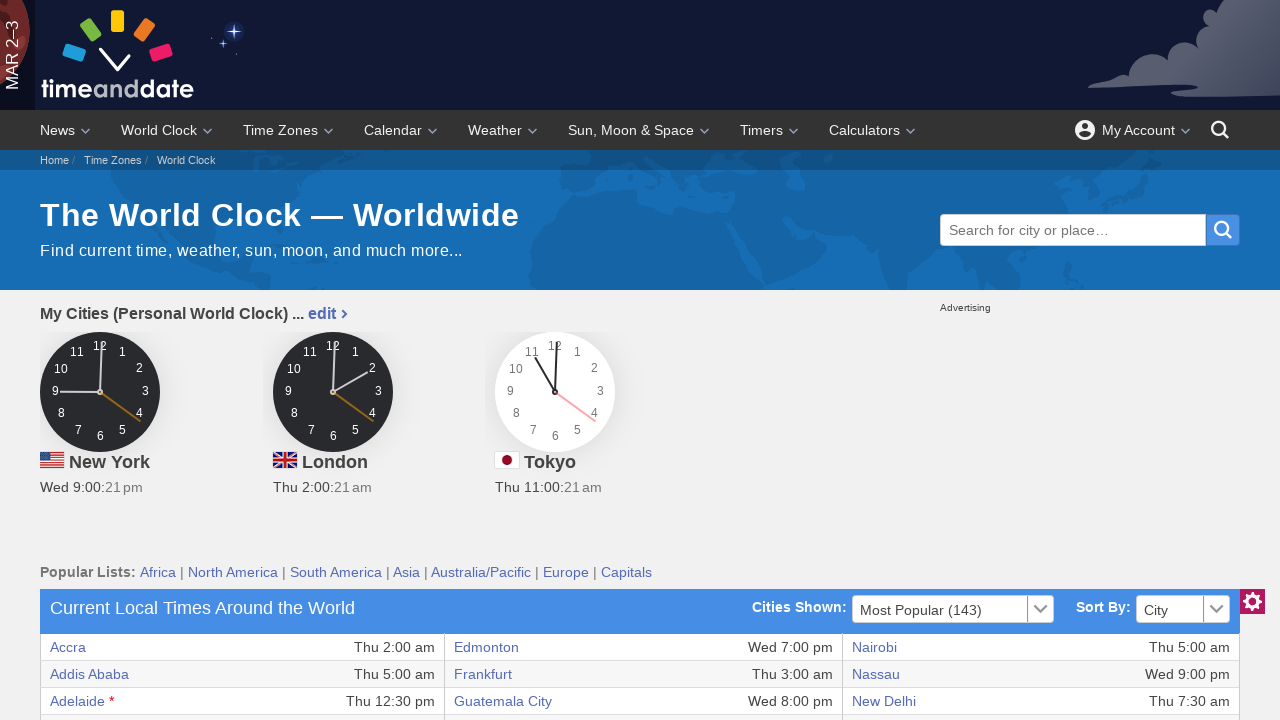

Verified column data is accessible and readable
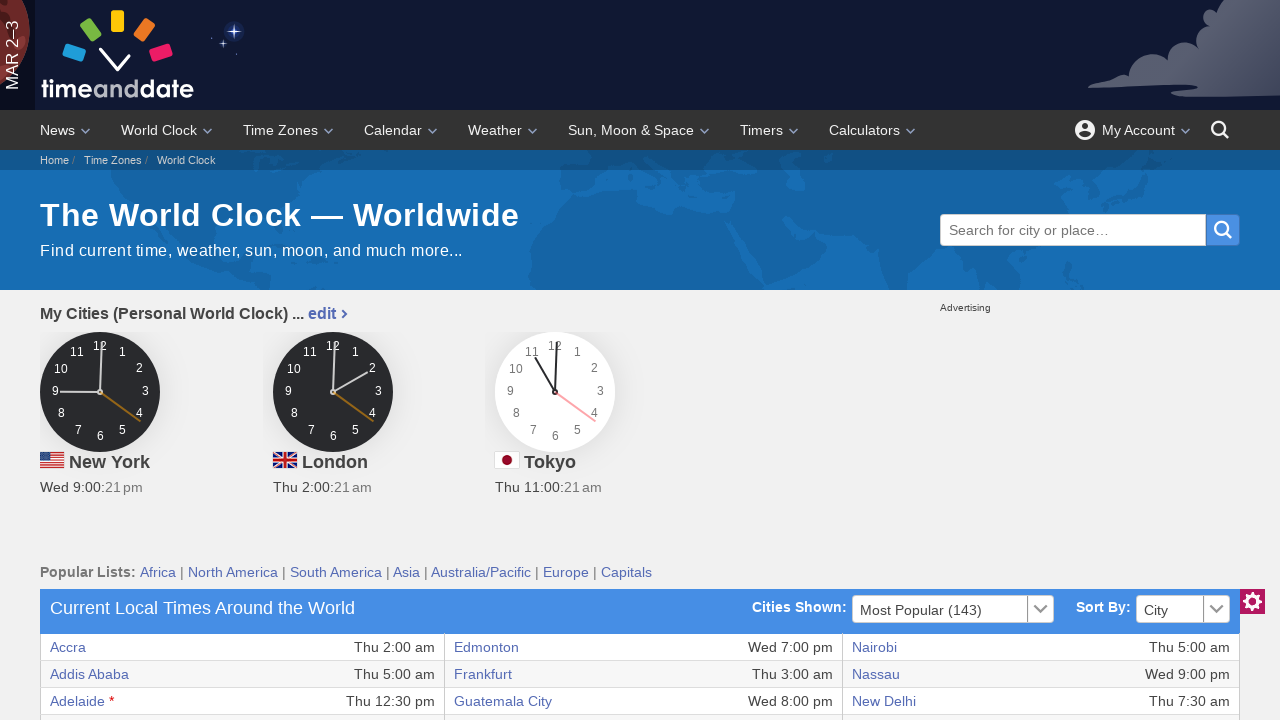

Verified column data is accessible and readable
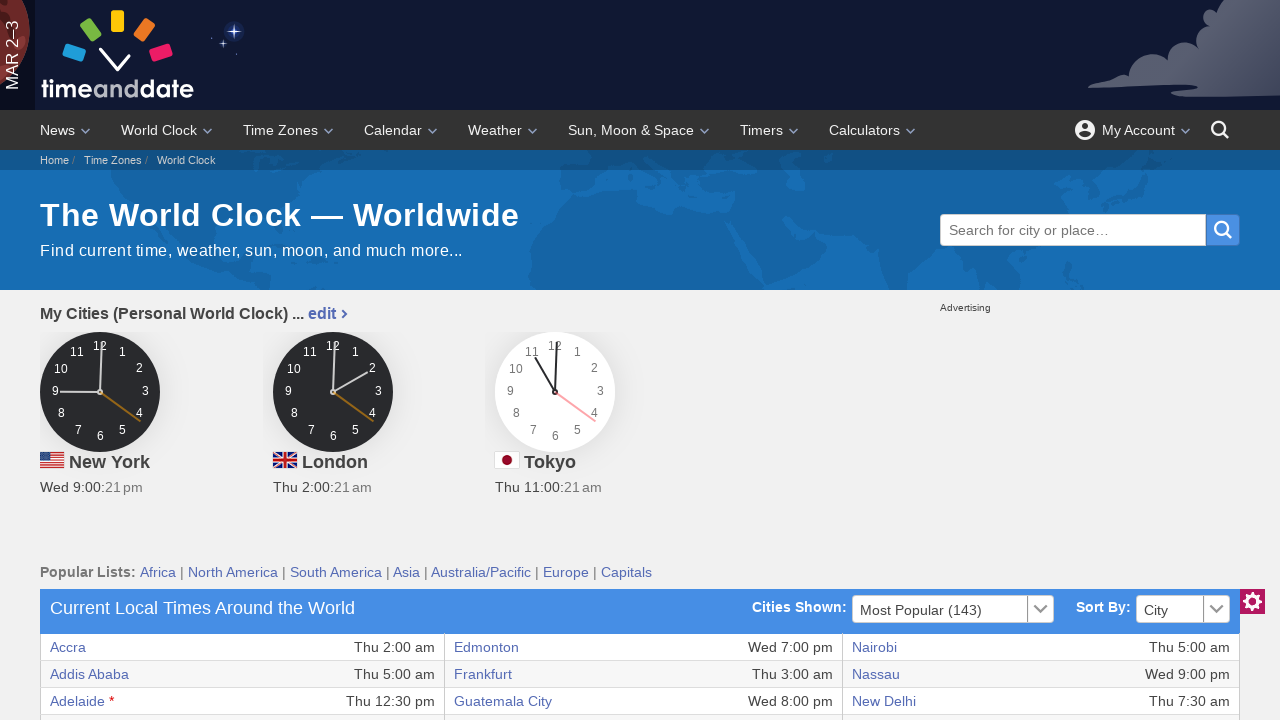

Verified column data is accessible and readable
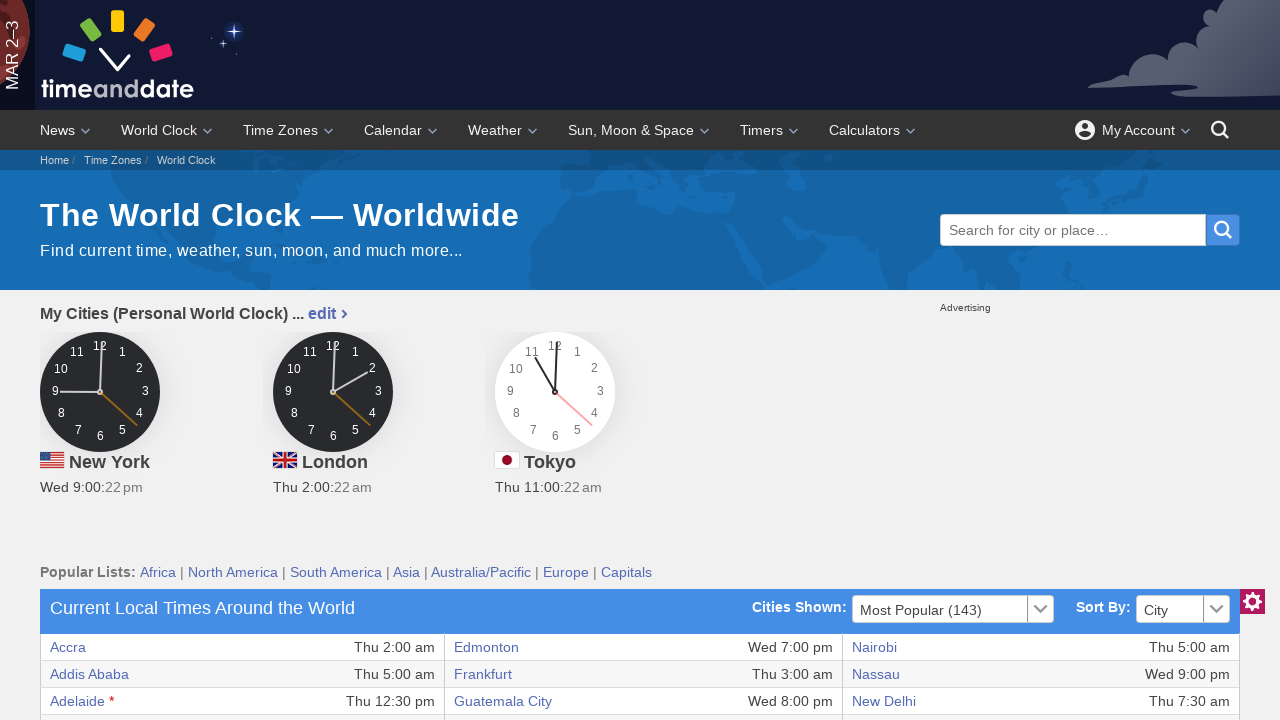

Verified column data is accessible and readable
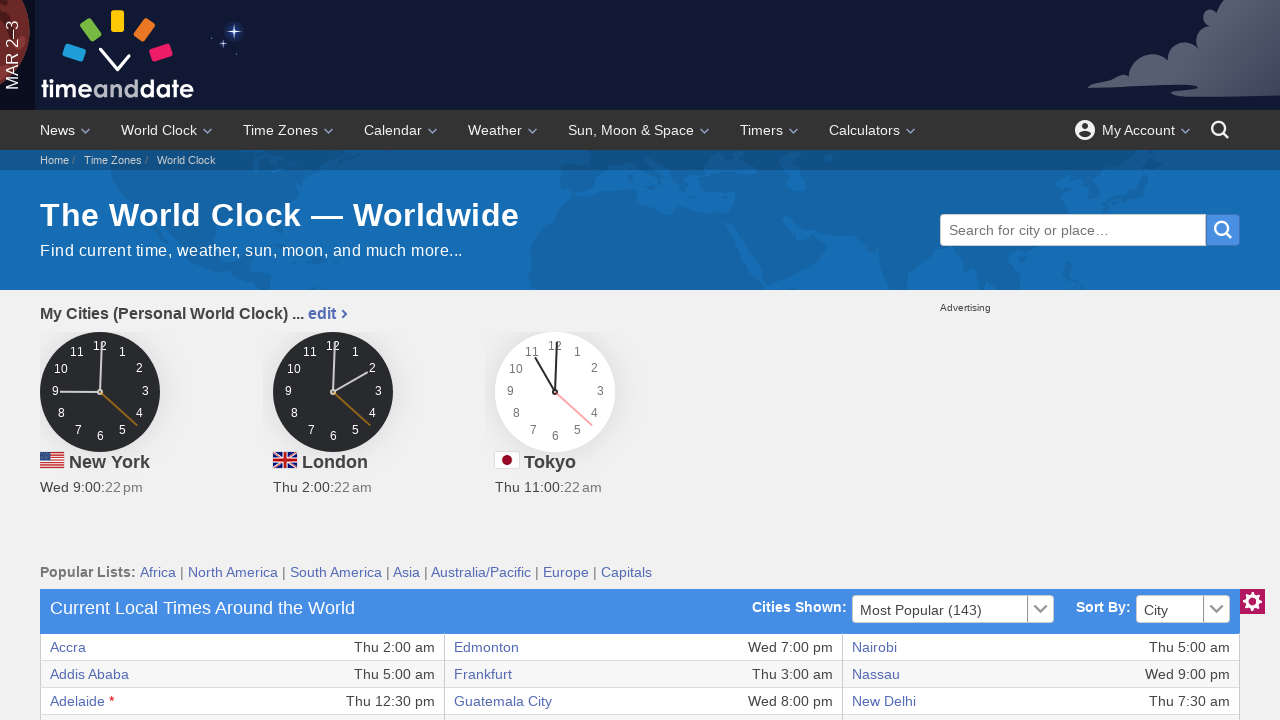

Verified column data is accessible and readable
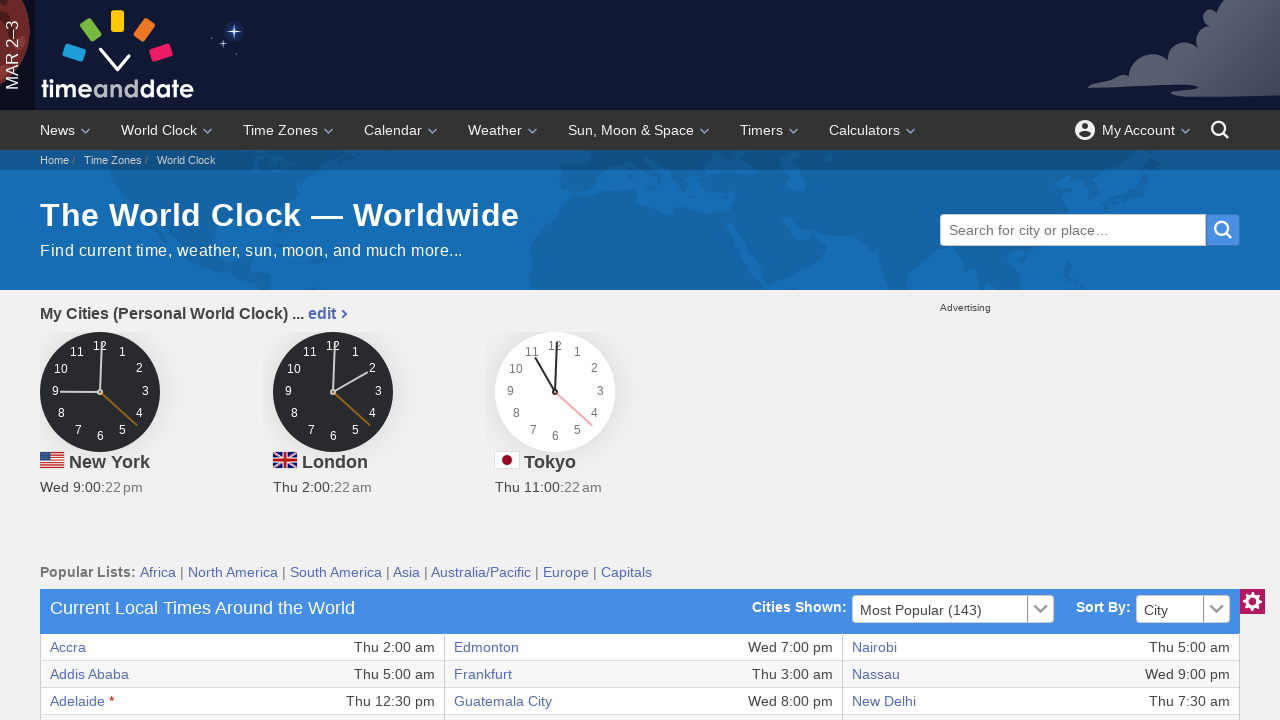

Retrieved 6 columns from current row
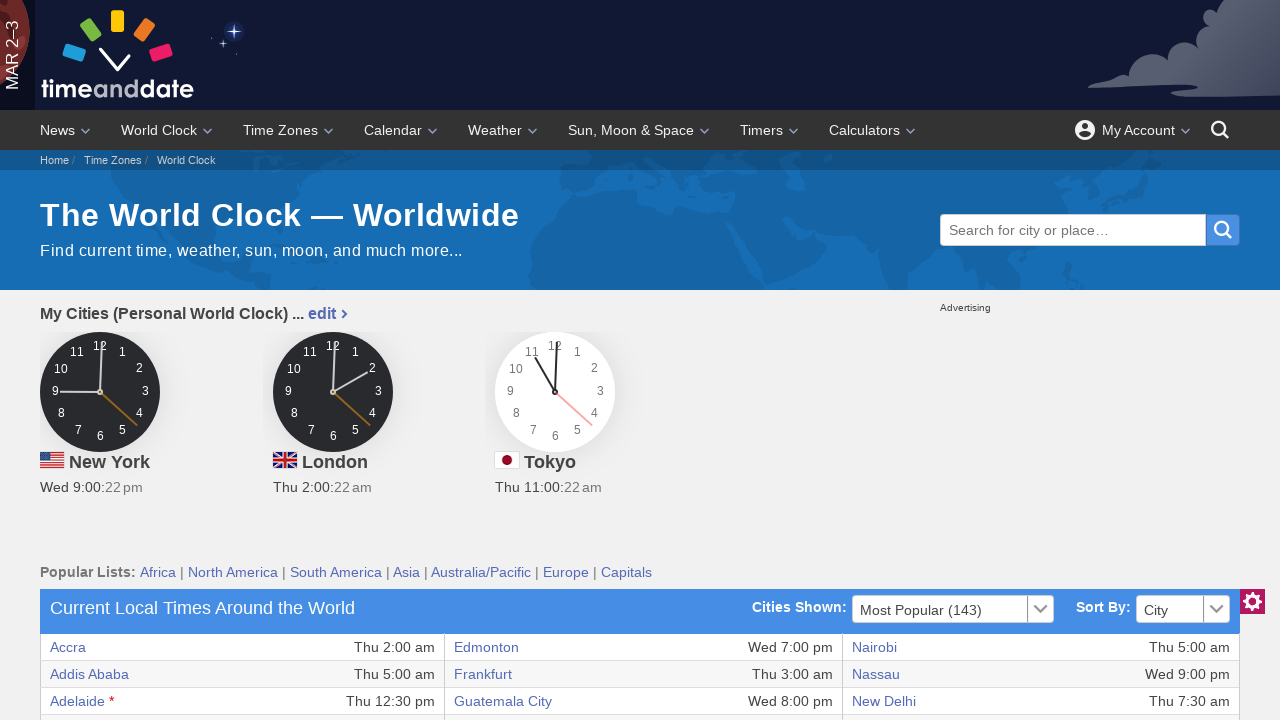

Verified column data is accessible and readable
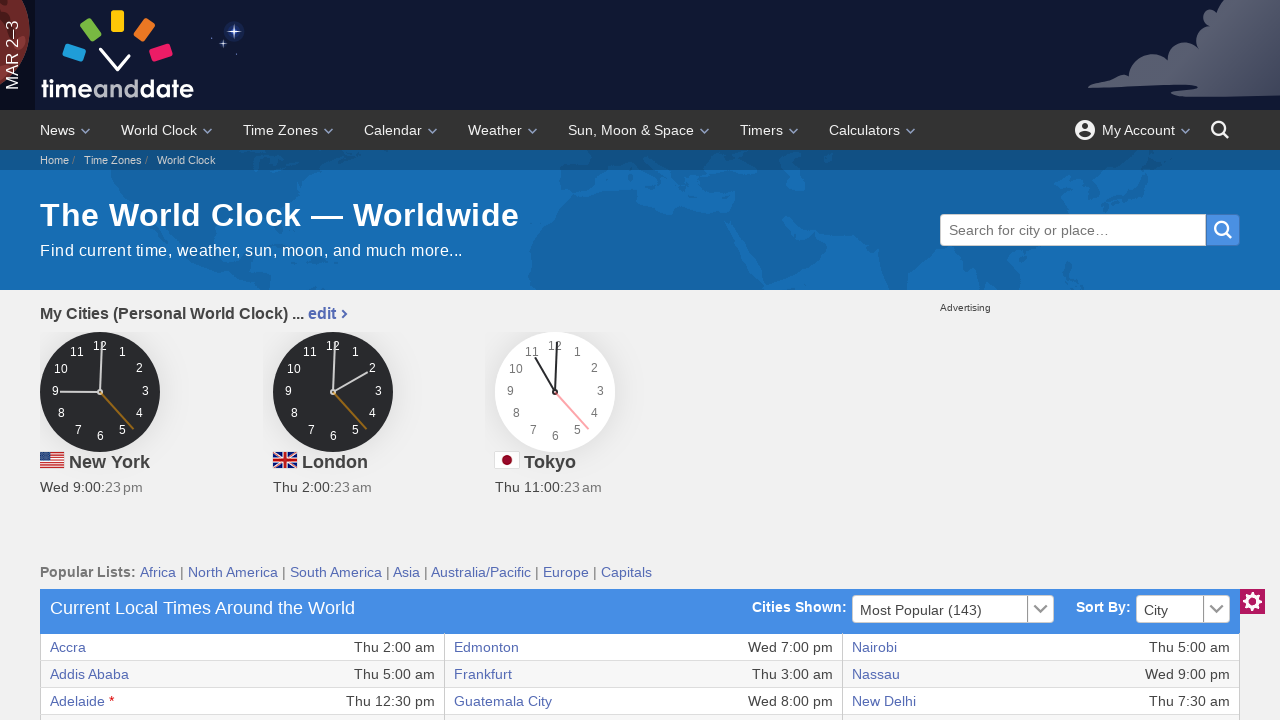

Verified column data is accessible and readable
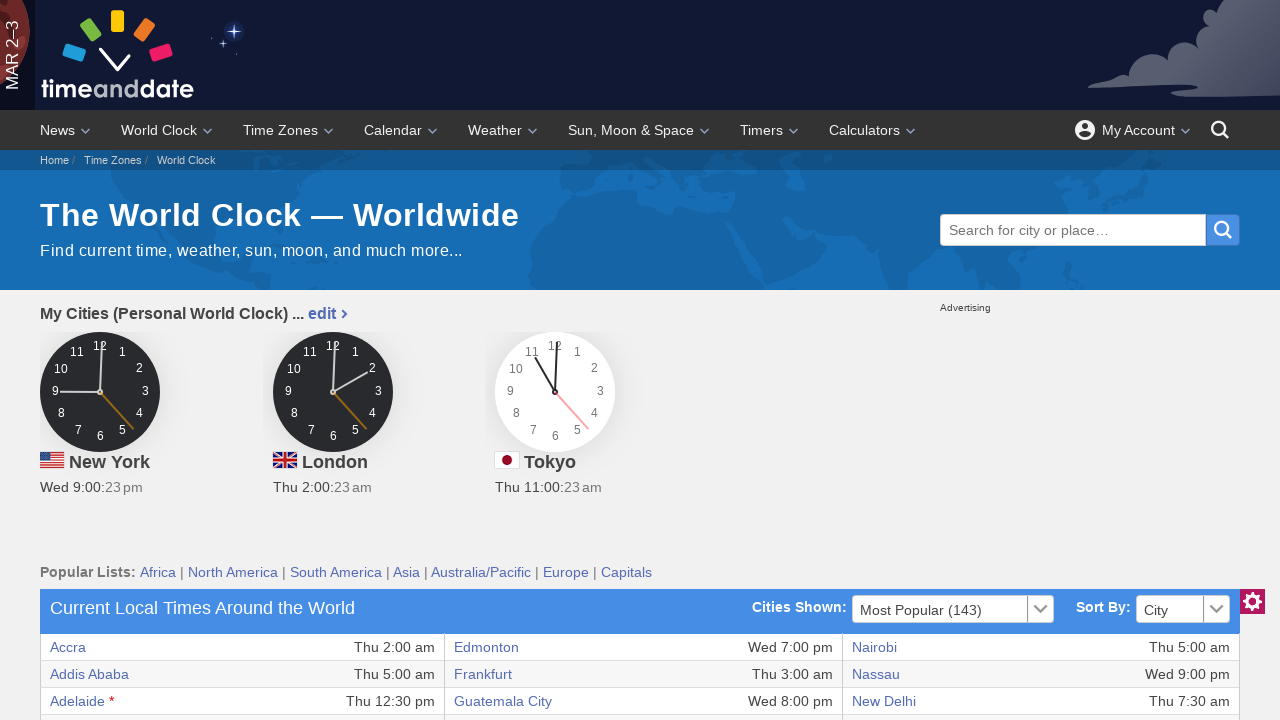

Verified column data is accessible and readable
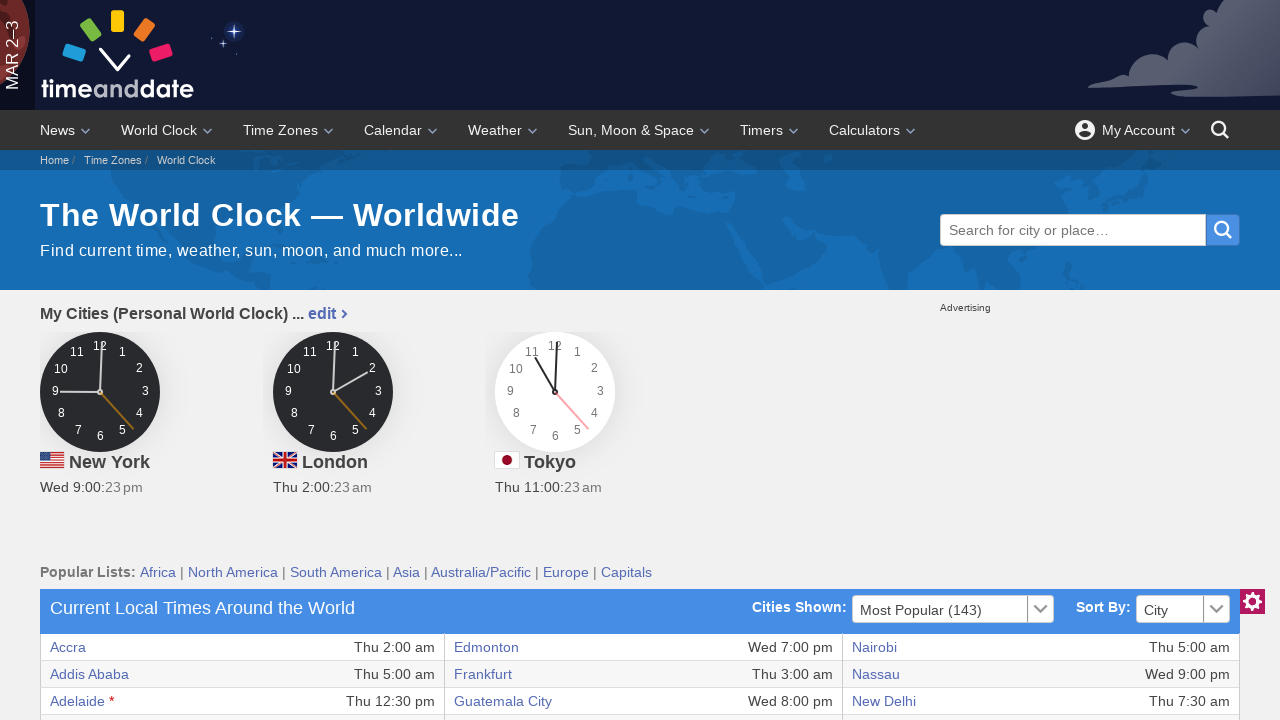

Verified column data is accessible and readable
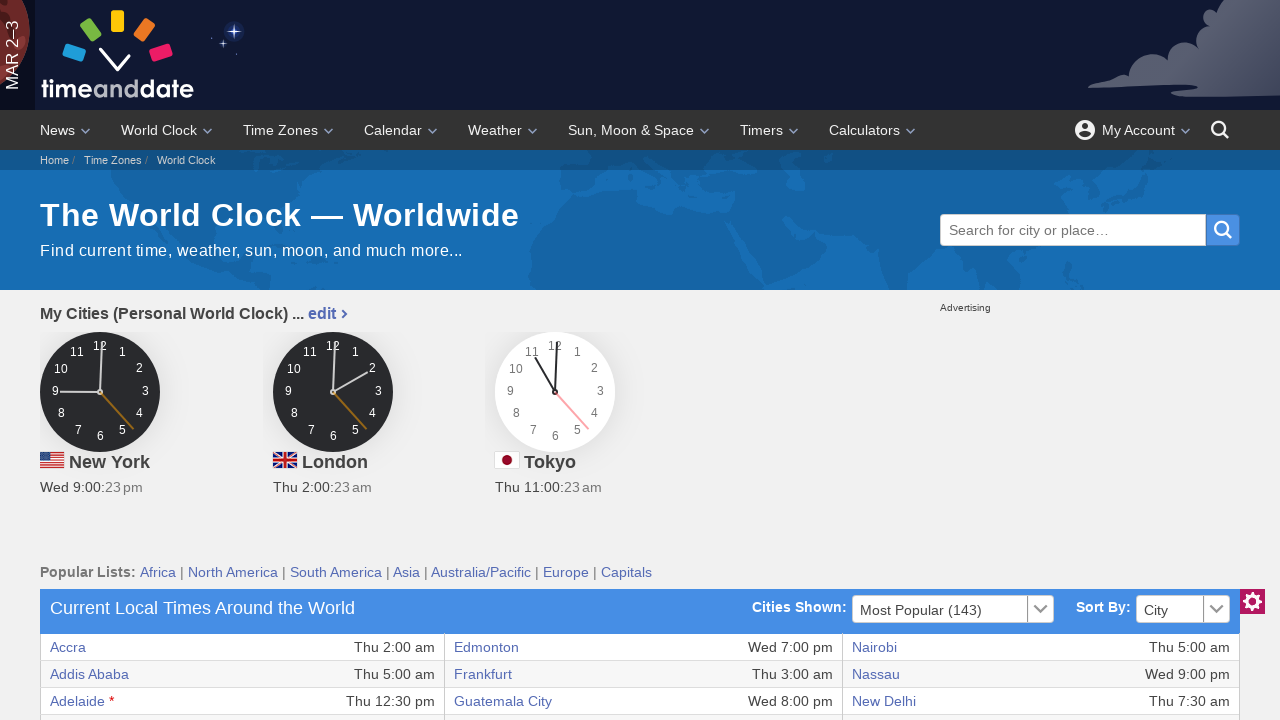

Verified column data is accessible and readable
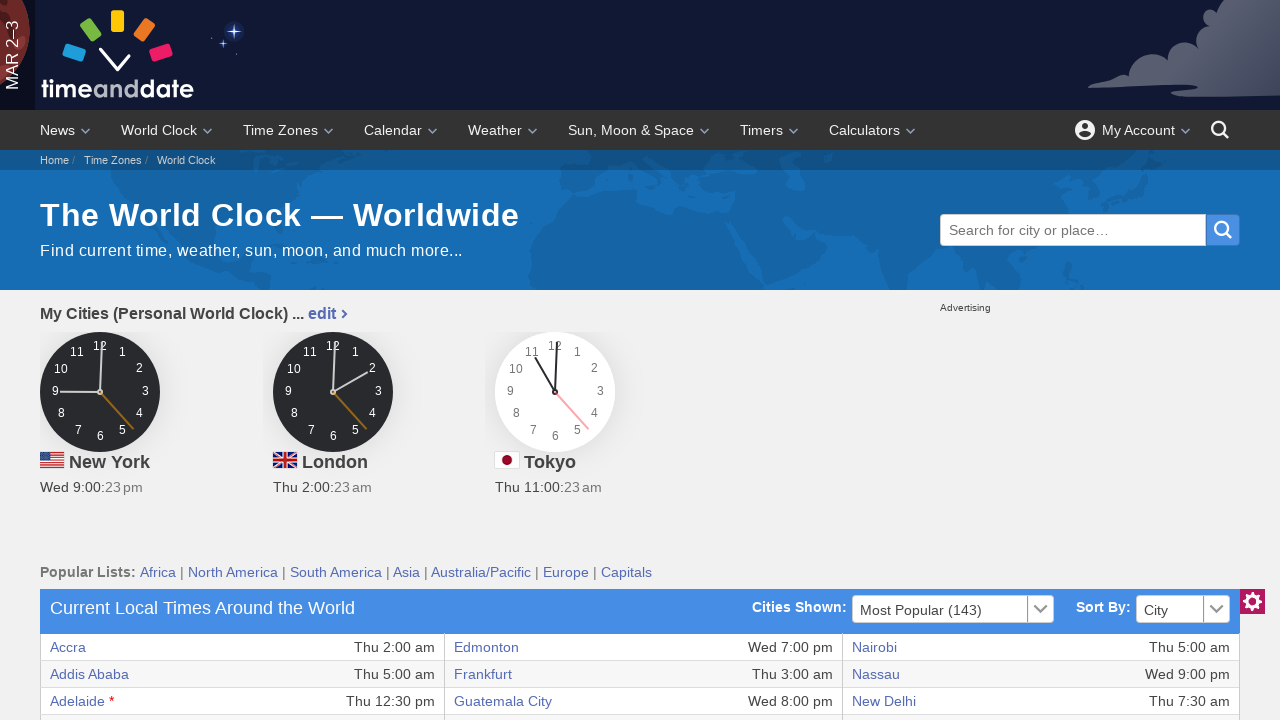

Verified column data is accessible and readable
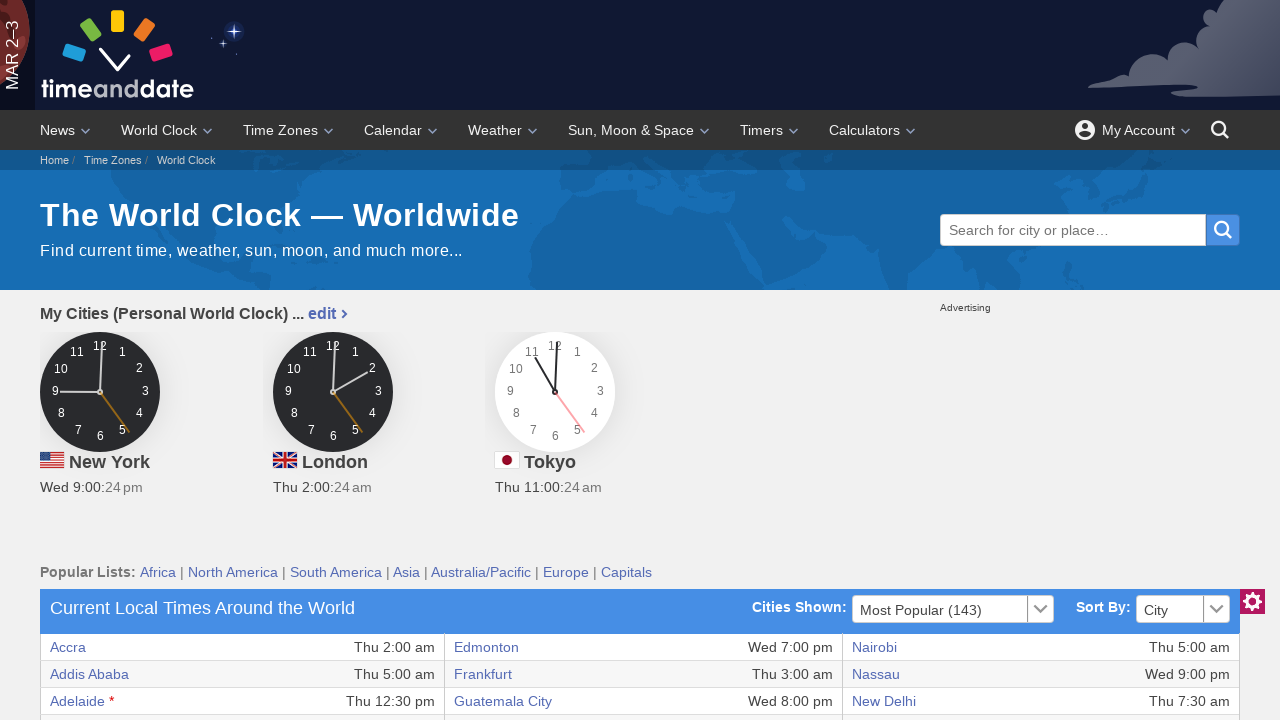

Retrieved 6 columns from current row
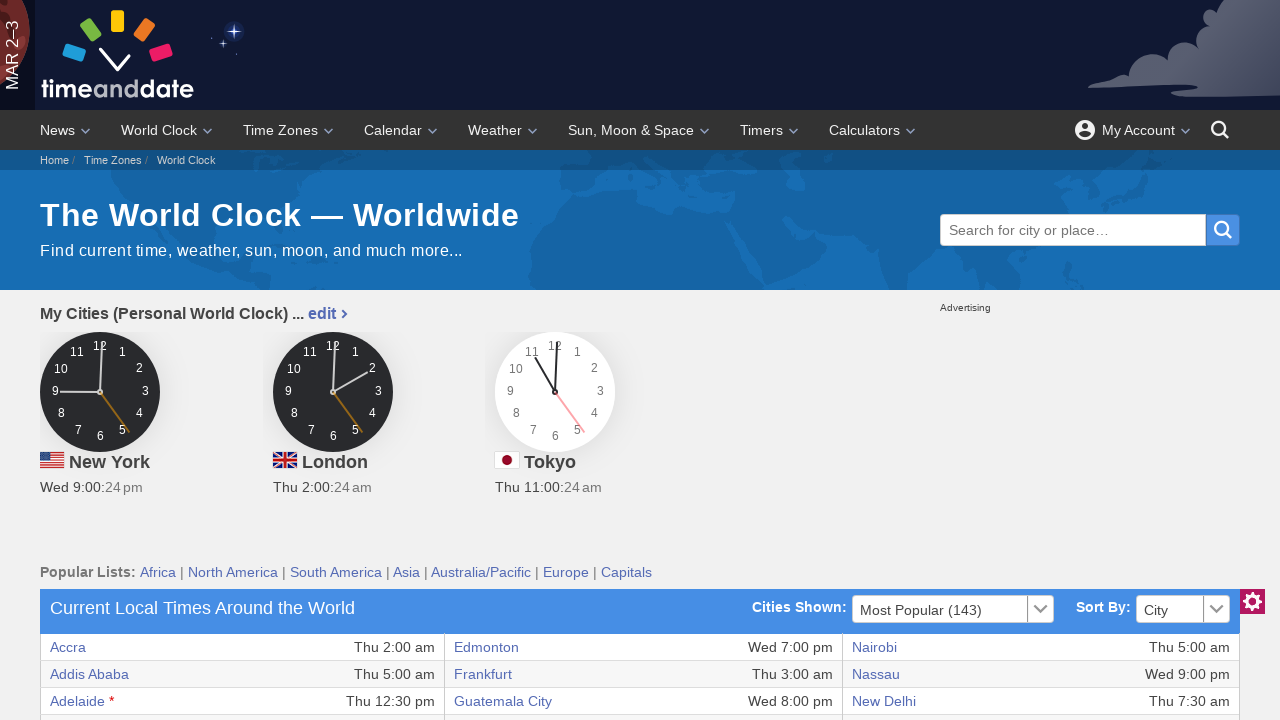

Verified column data is accessible and readable
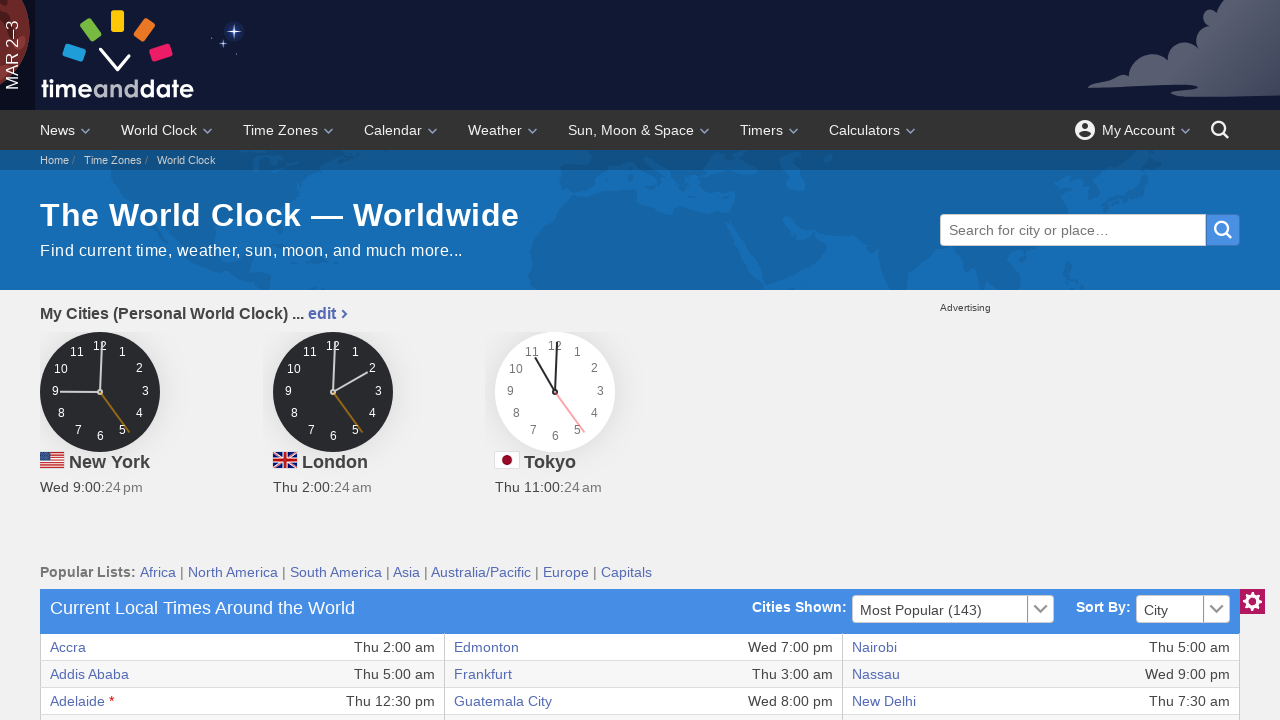

Verified column data is accessible and readable
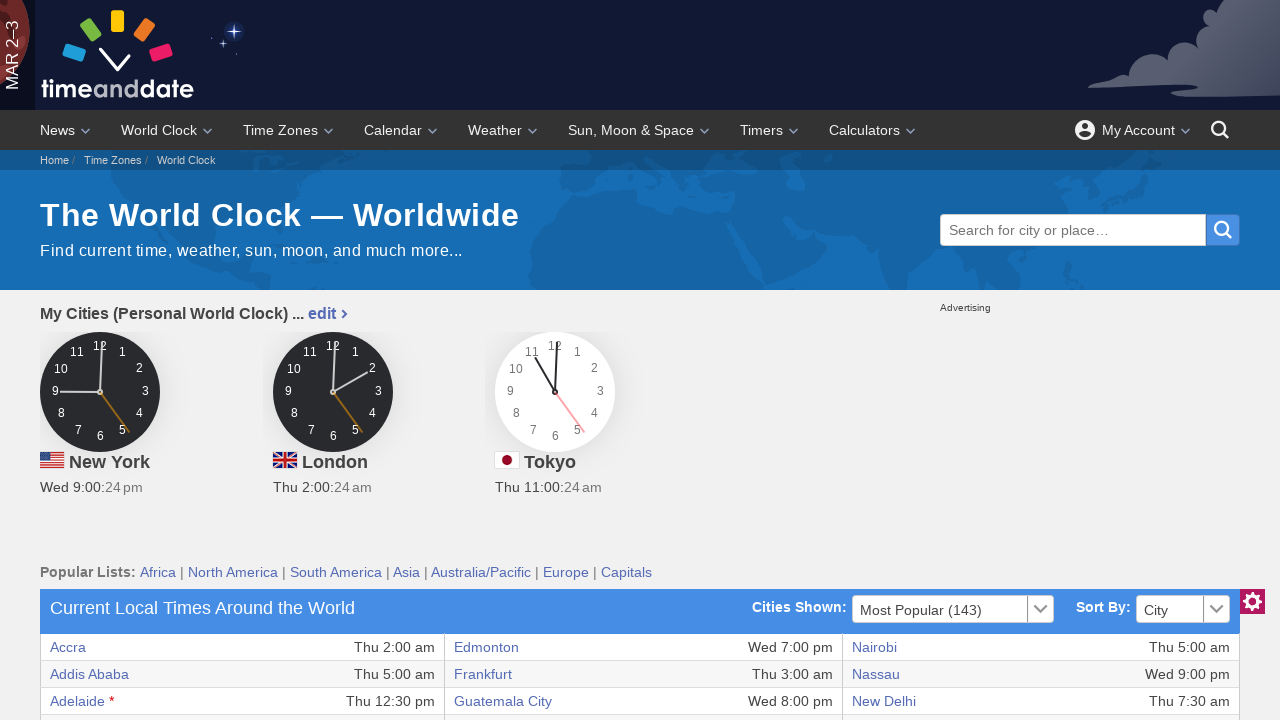

Verified column data is accessible and readable
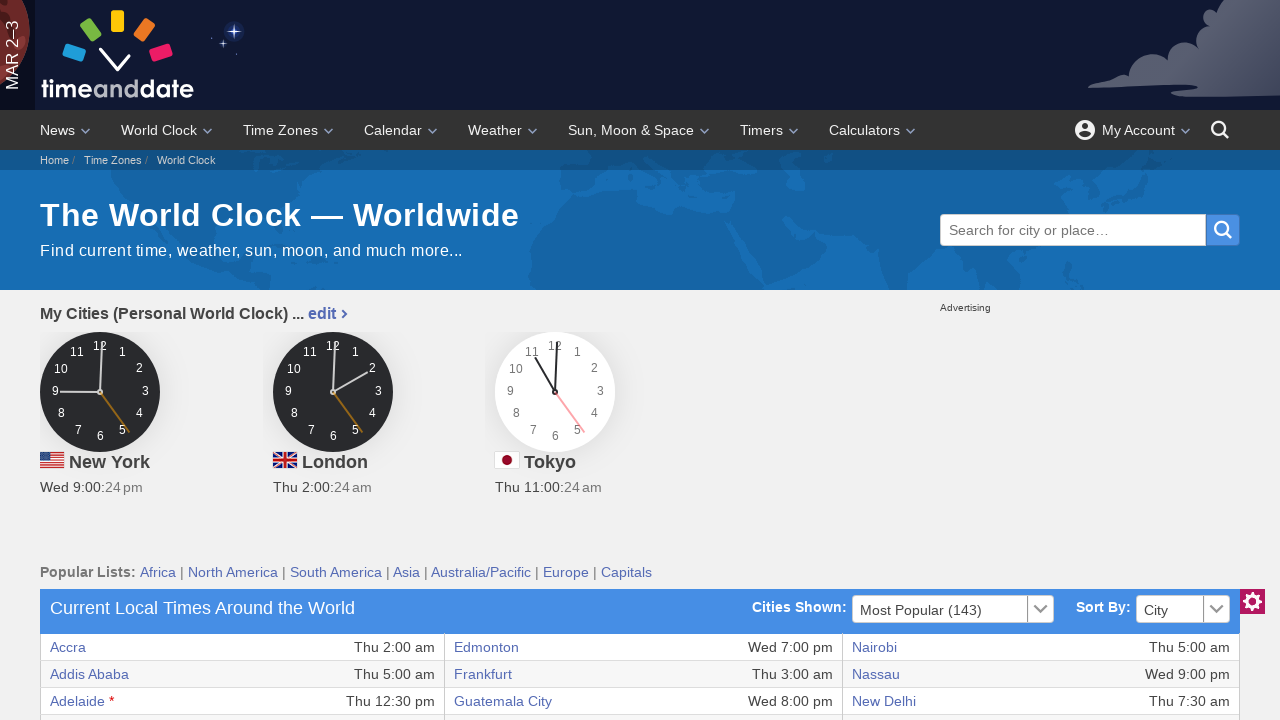

Verified column data is accessible and readable
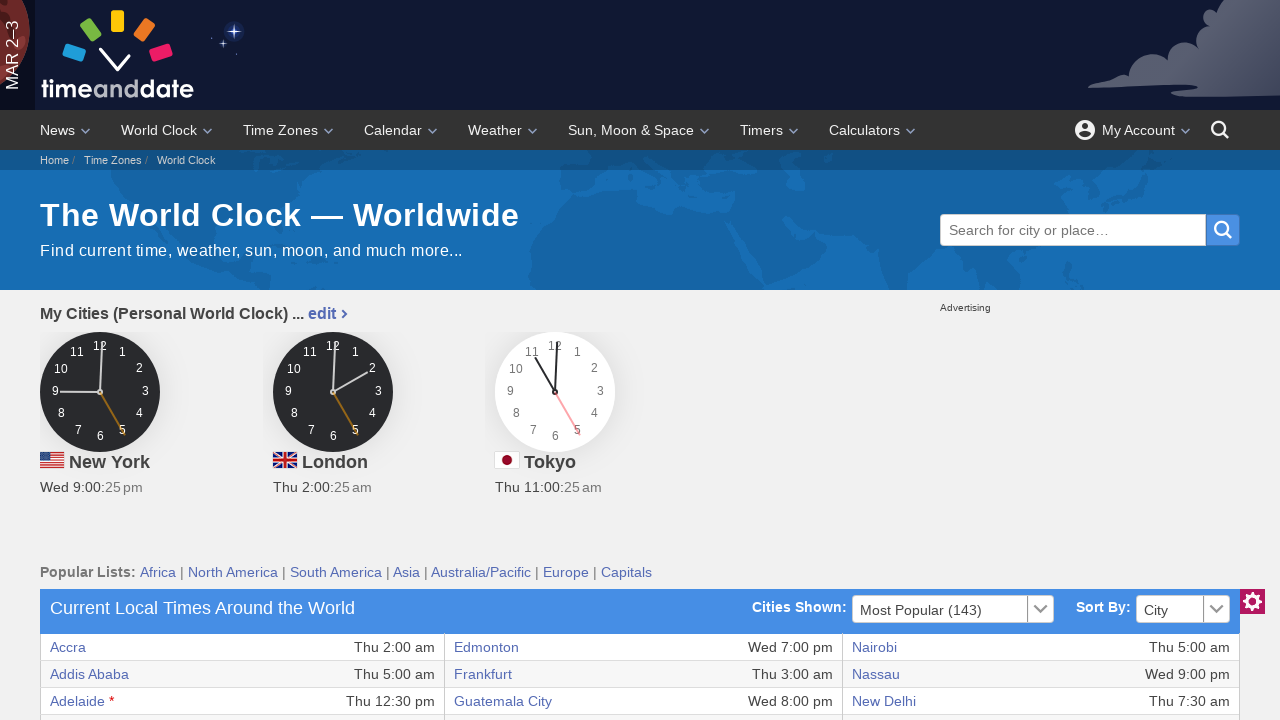

Verified column data is accessible and readable
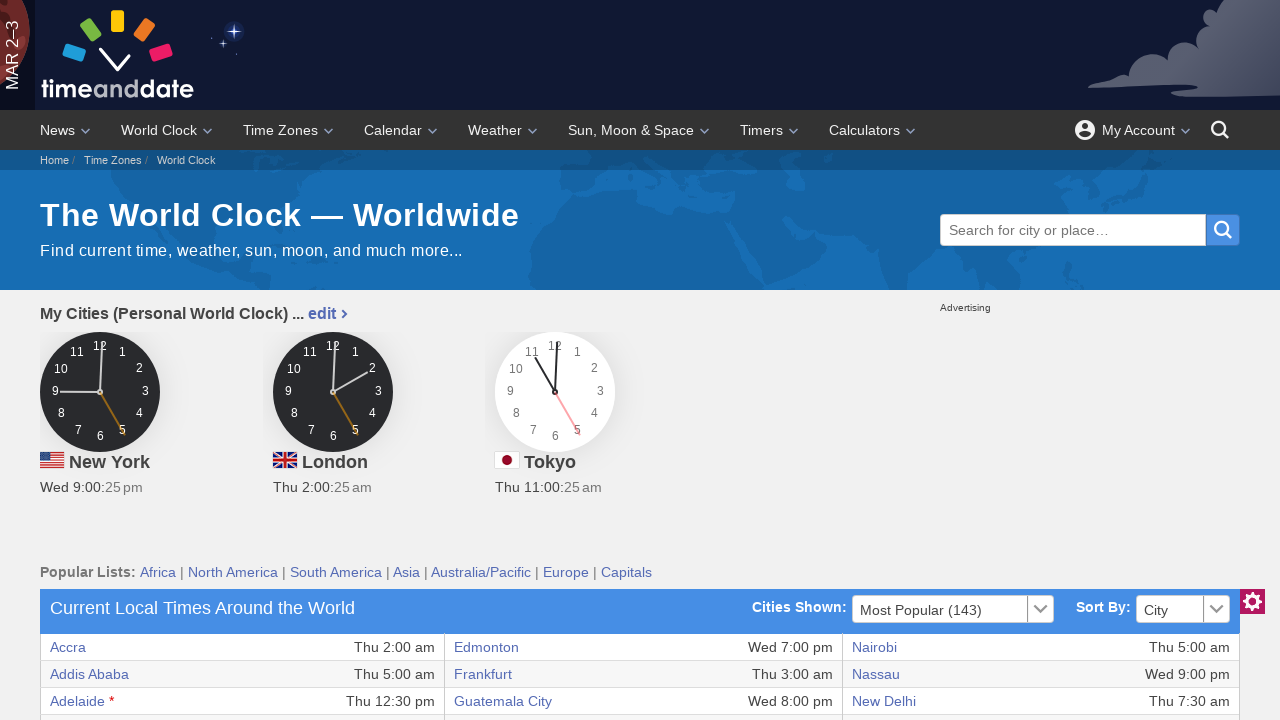

Verified column data is accessible and readable
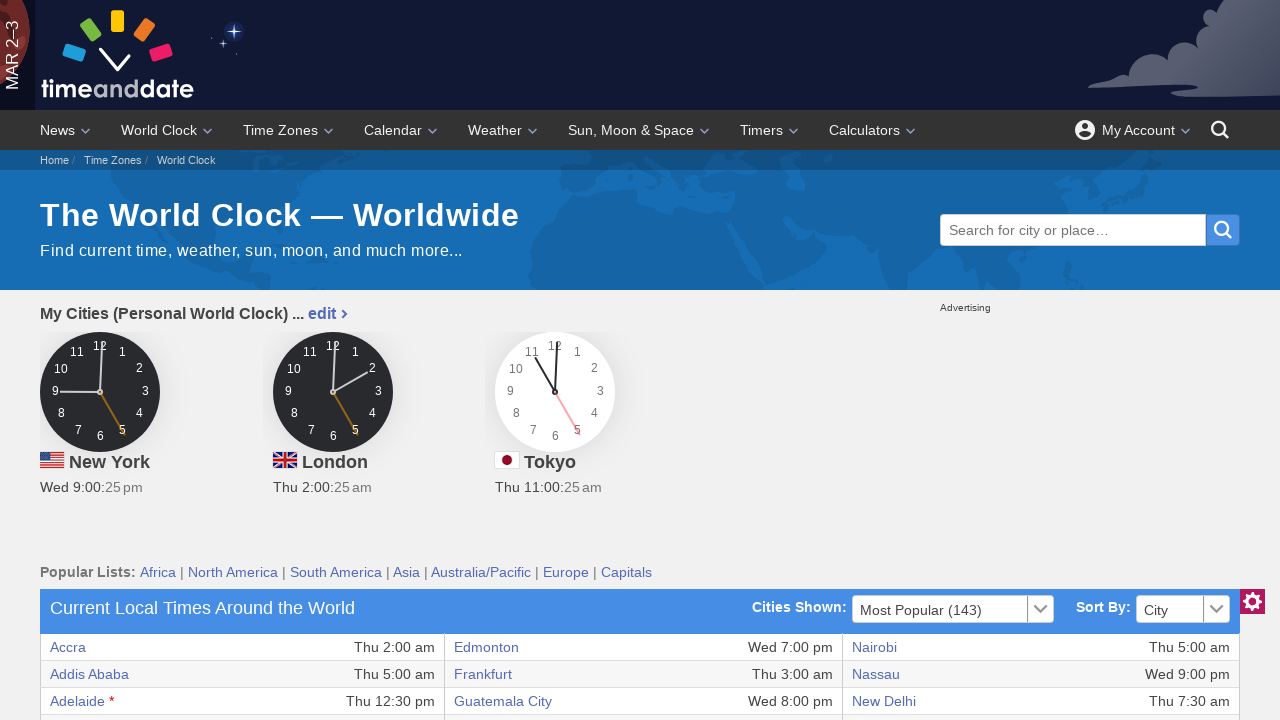

Retrieved 6 columns from current row
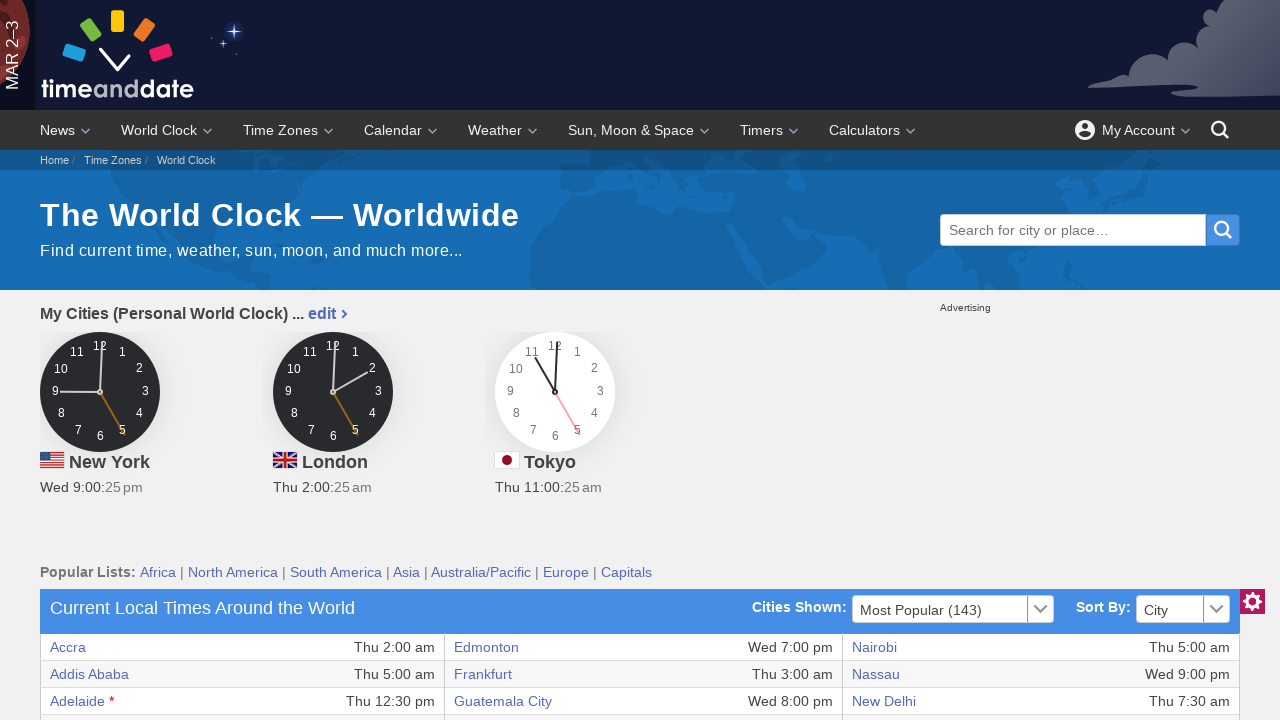

Verified column data is accessible and readable
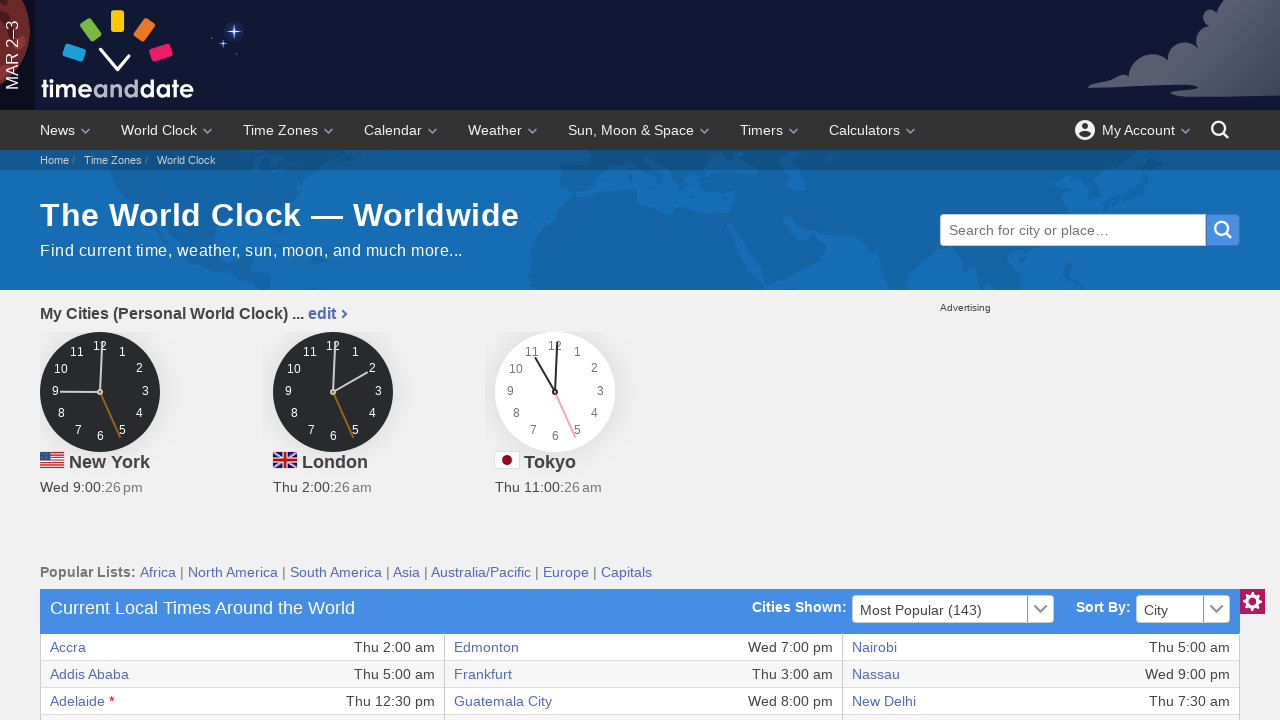

Verified column data is accessible and readable
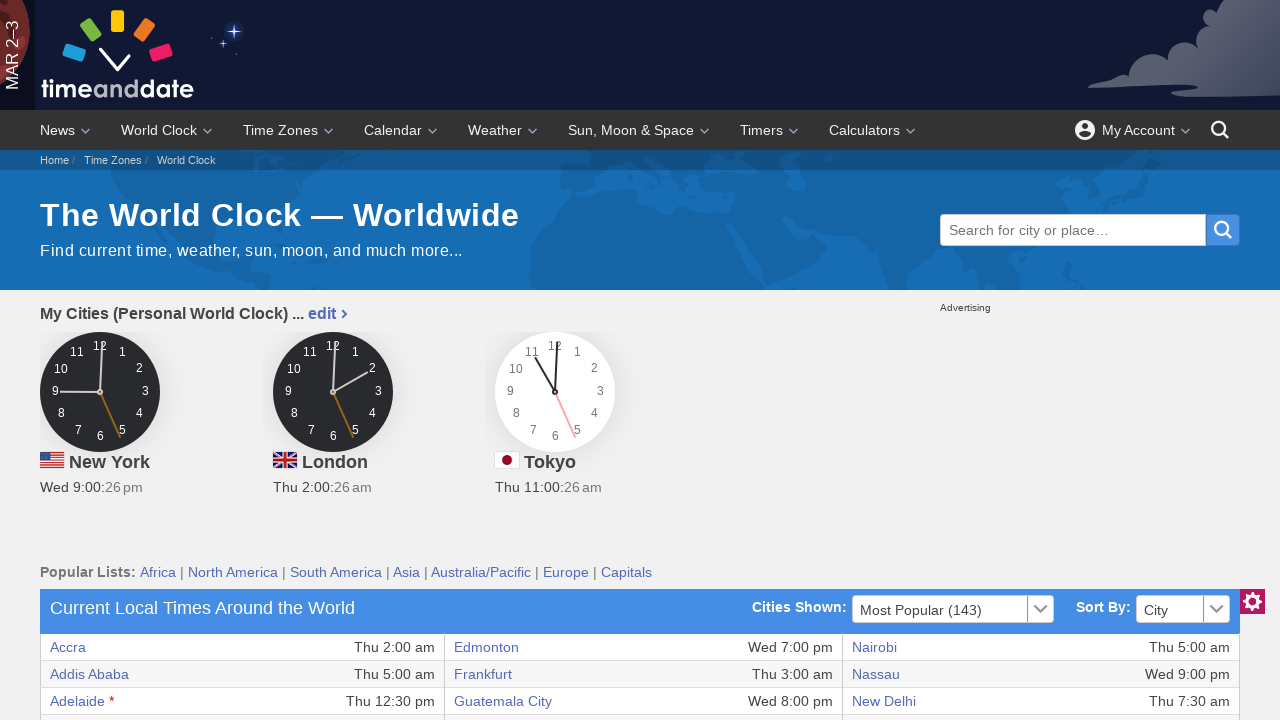

Verified column data is accessible and readable
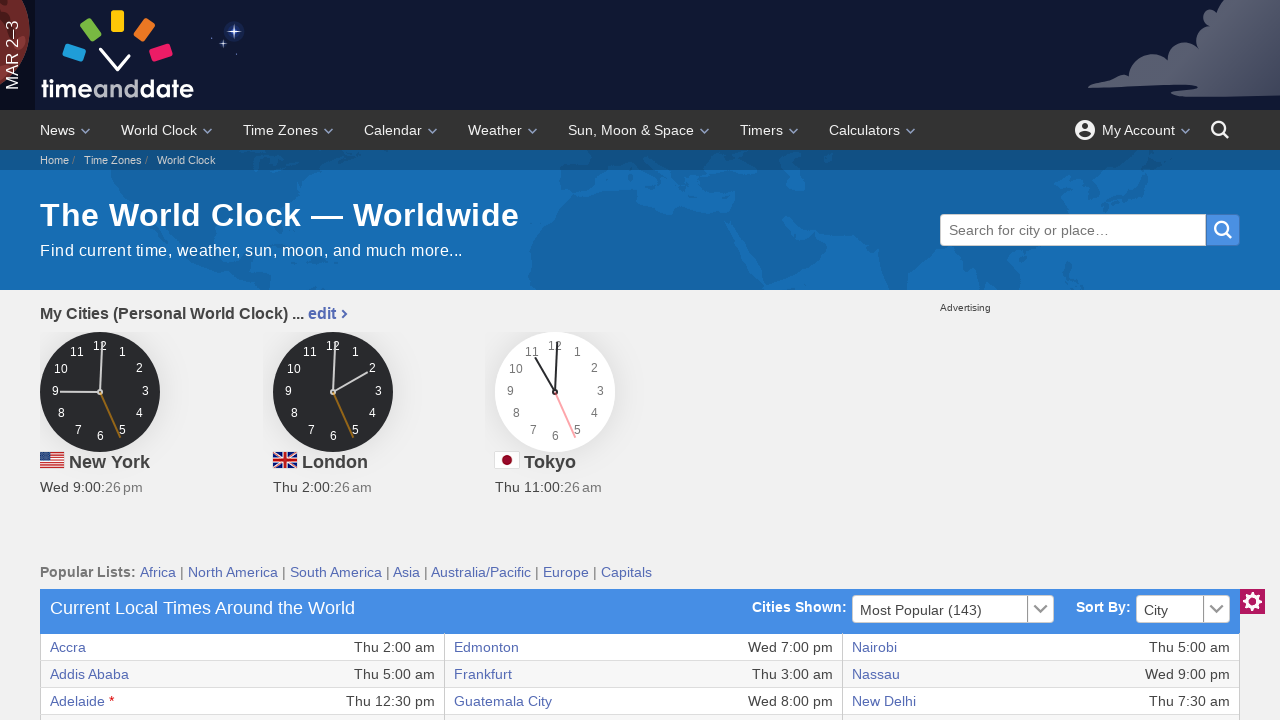

Verified column data is accessible and readable
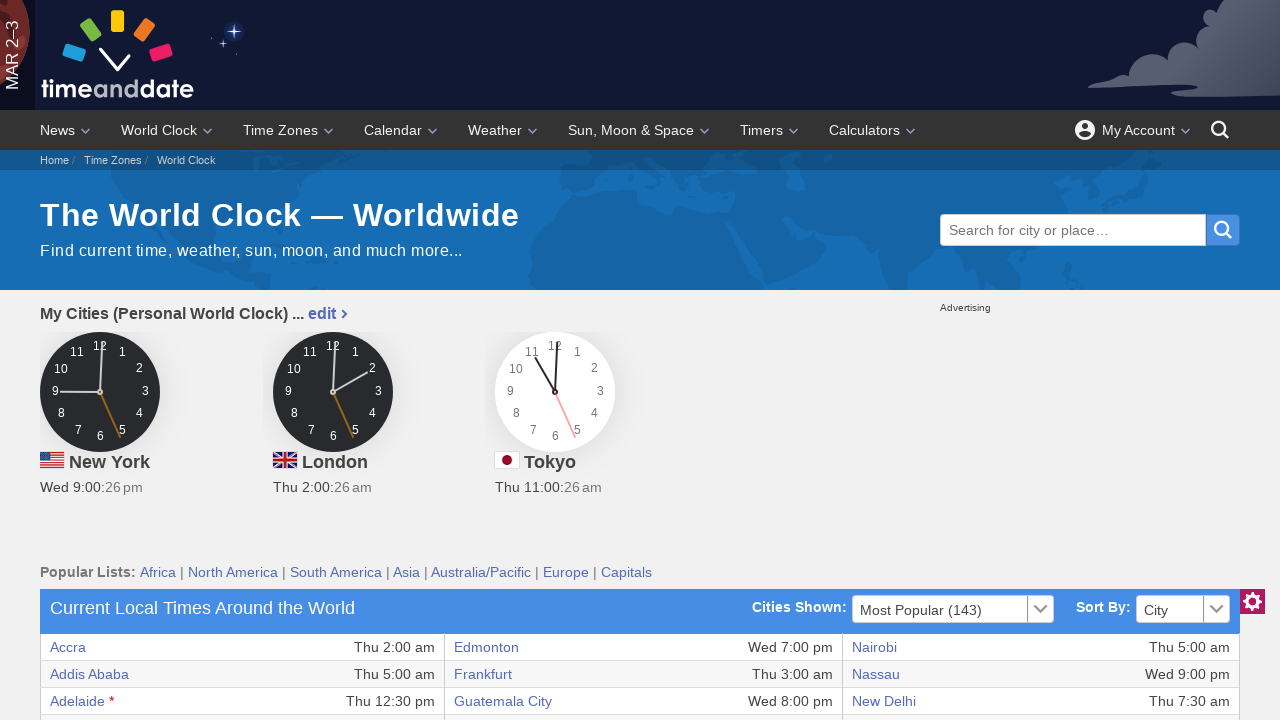

Verified column data is accessible and readable
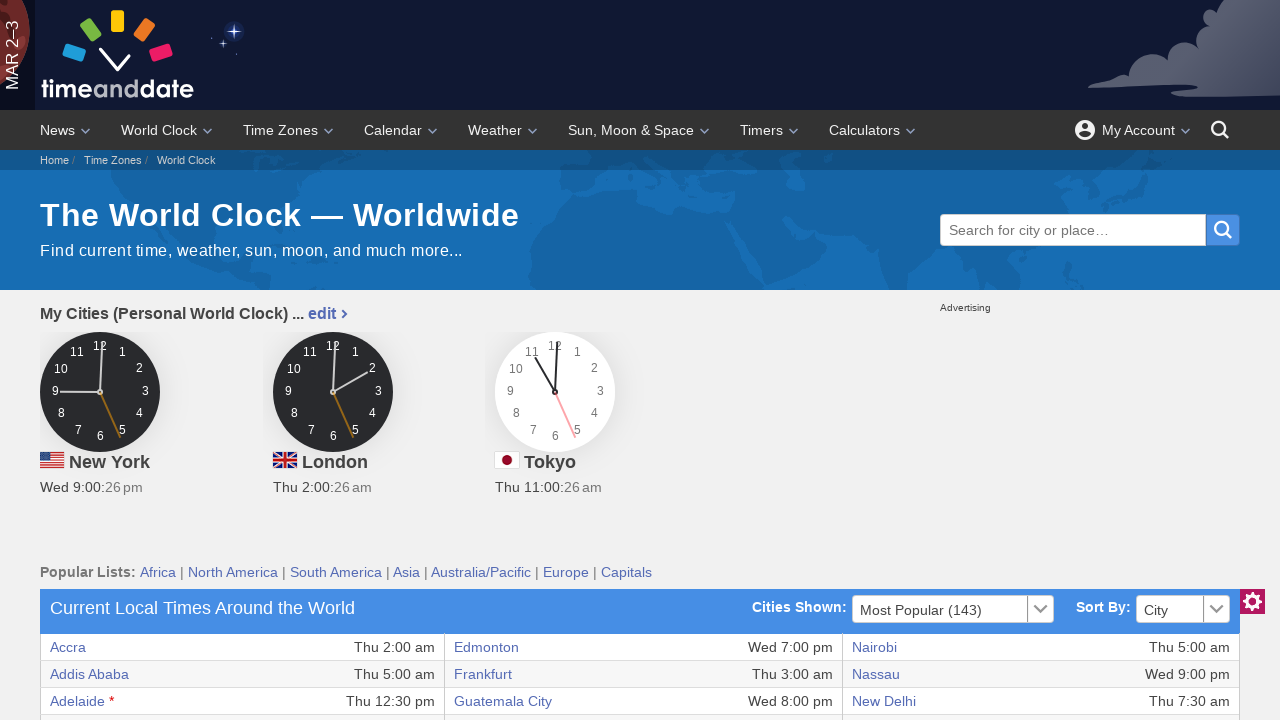

Verified column data is accessible and readable
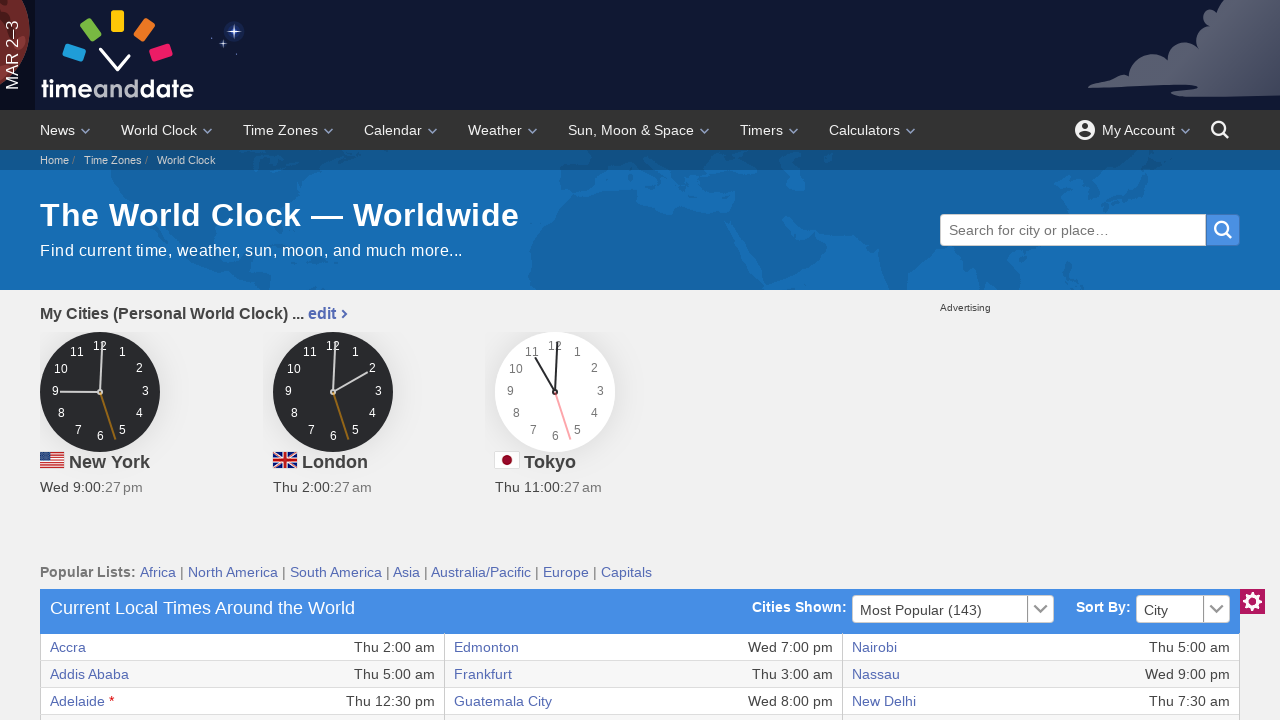

Retrieved 6 columns from current row
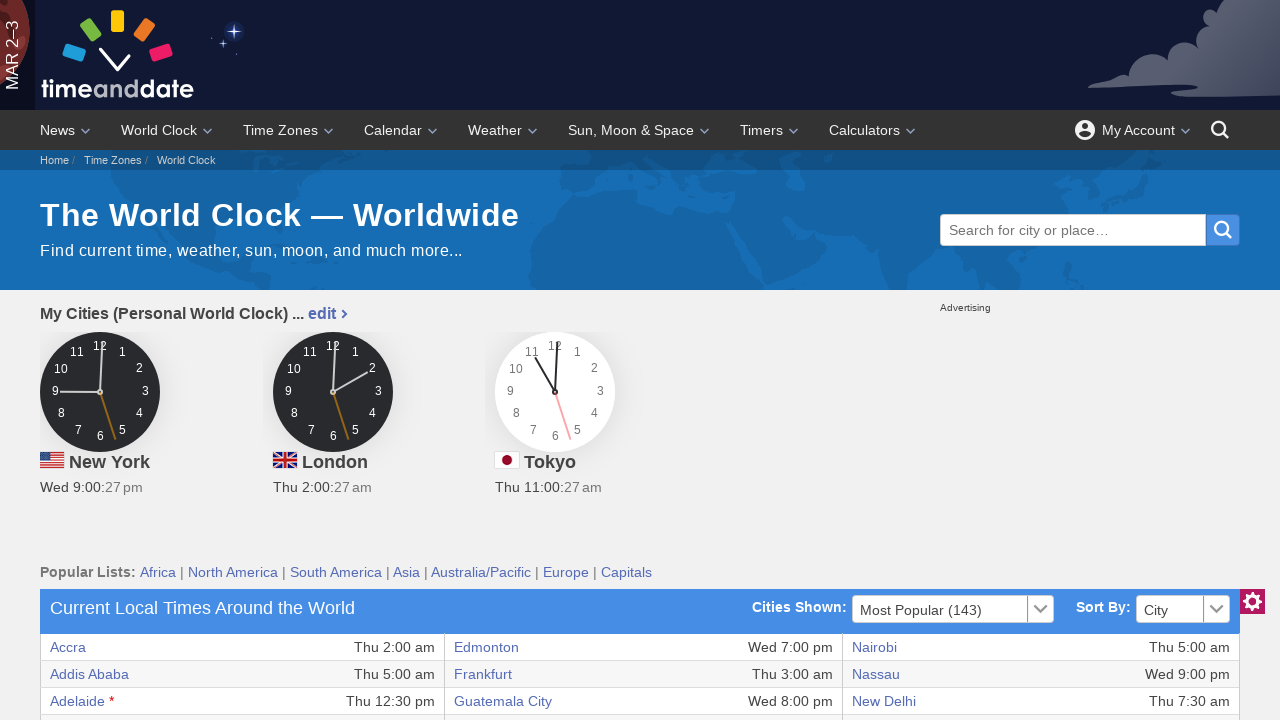

Verified column data is accessible and readable
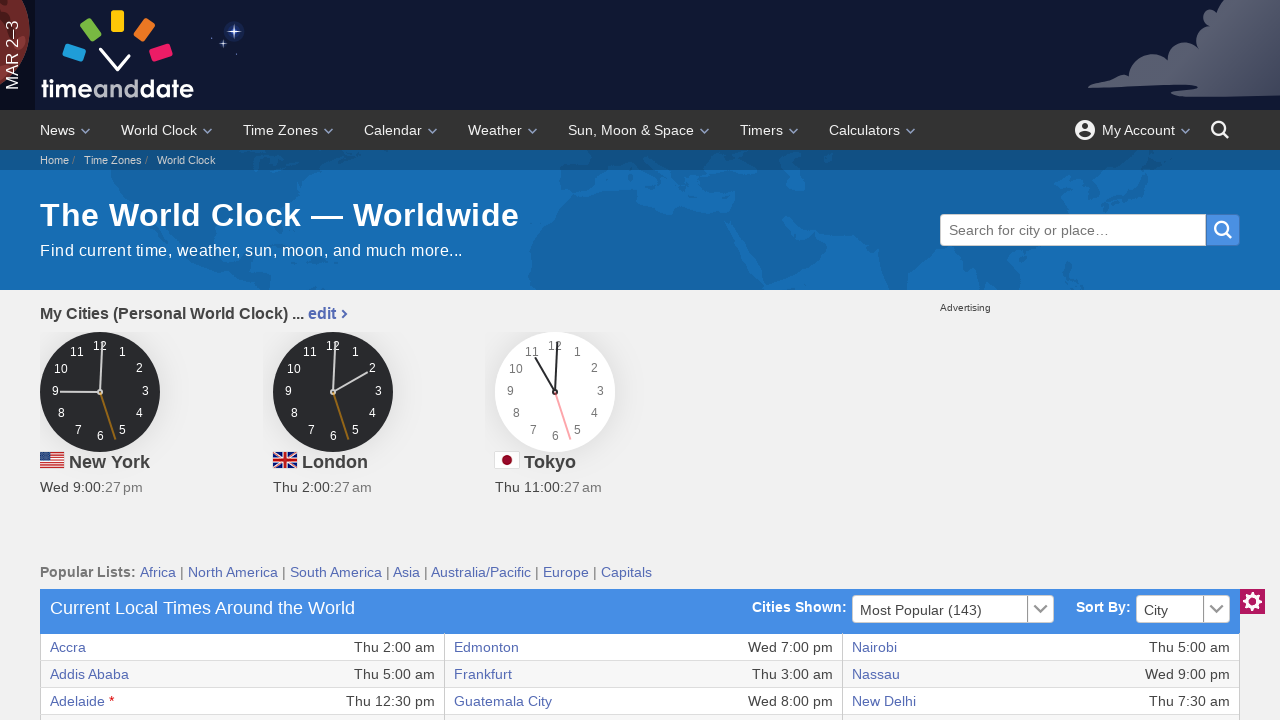

Verified column data is accessible and readable
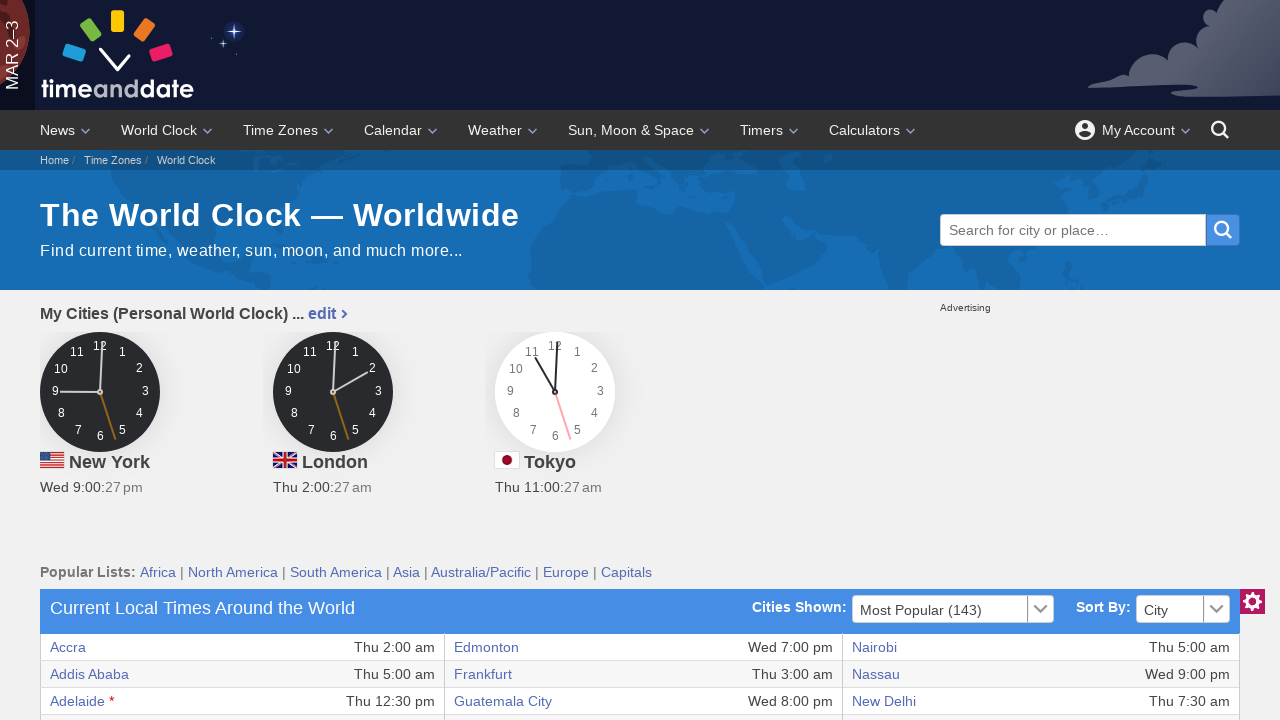

Verified column data is accessible and readable
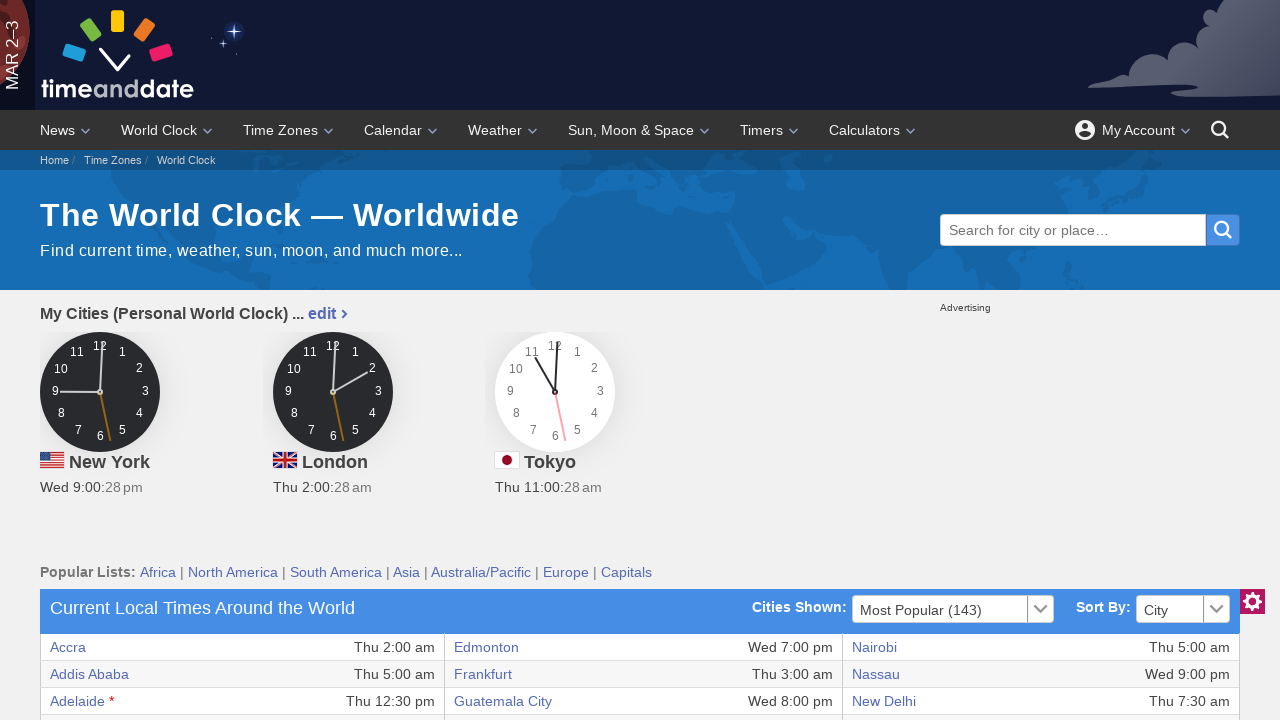

Verified column data is accessible and readable
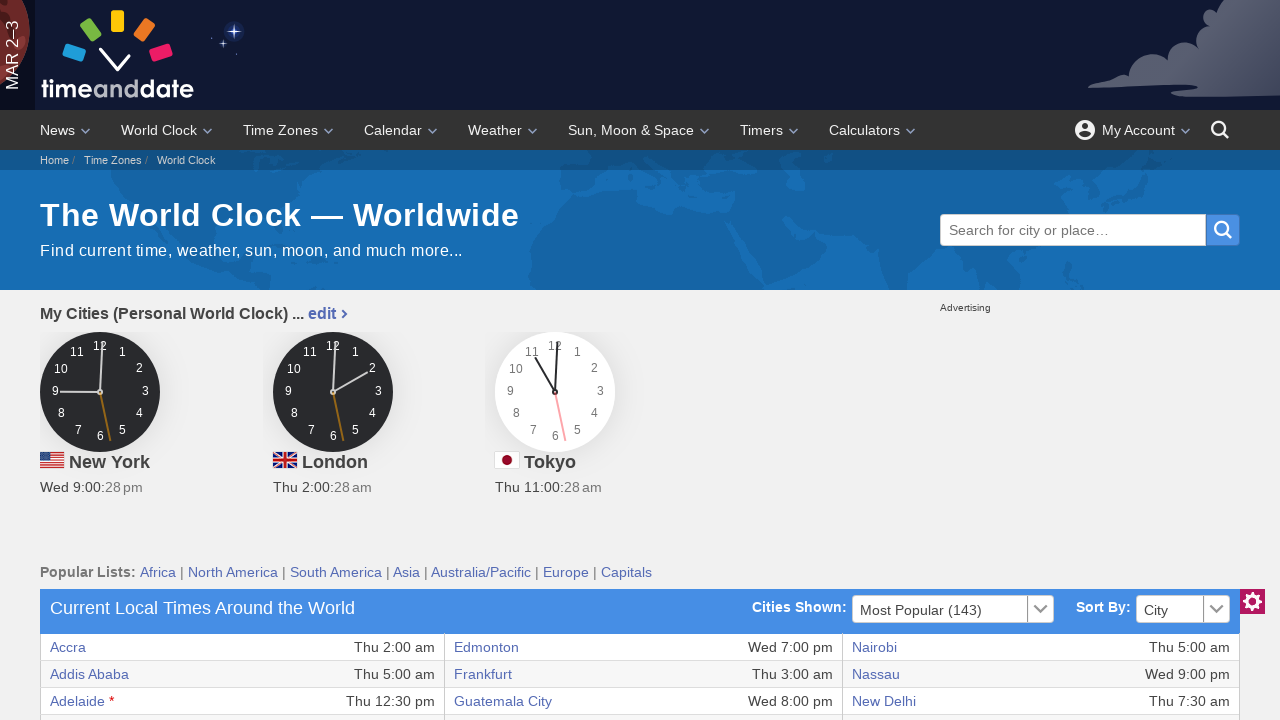

Verified column data is accessible and readable
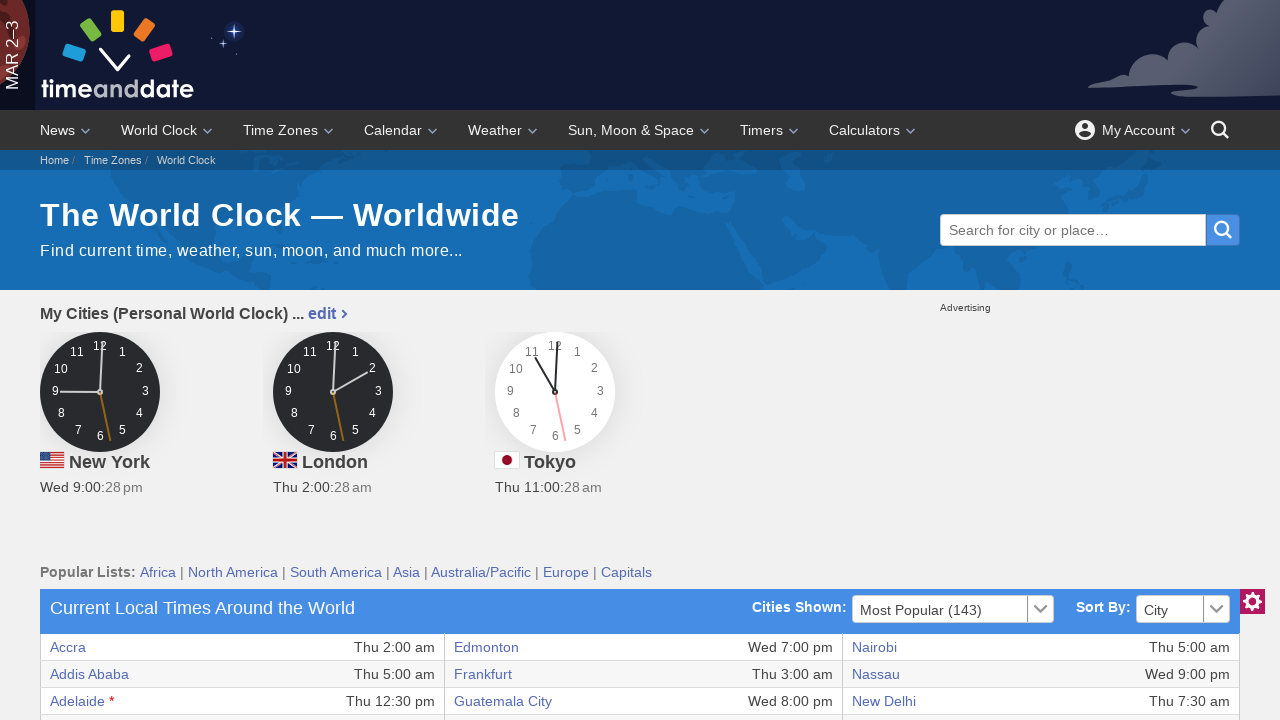

Verified column data is accessible and readable
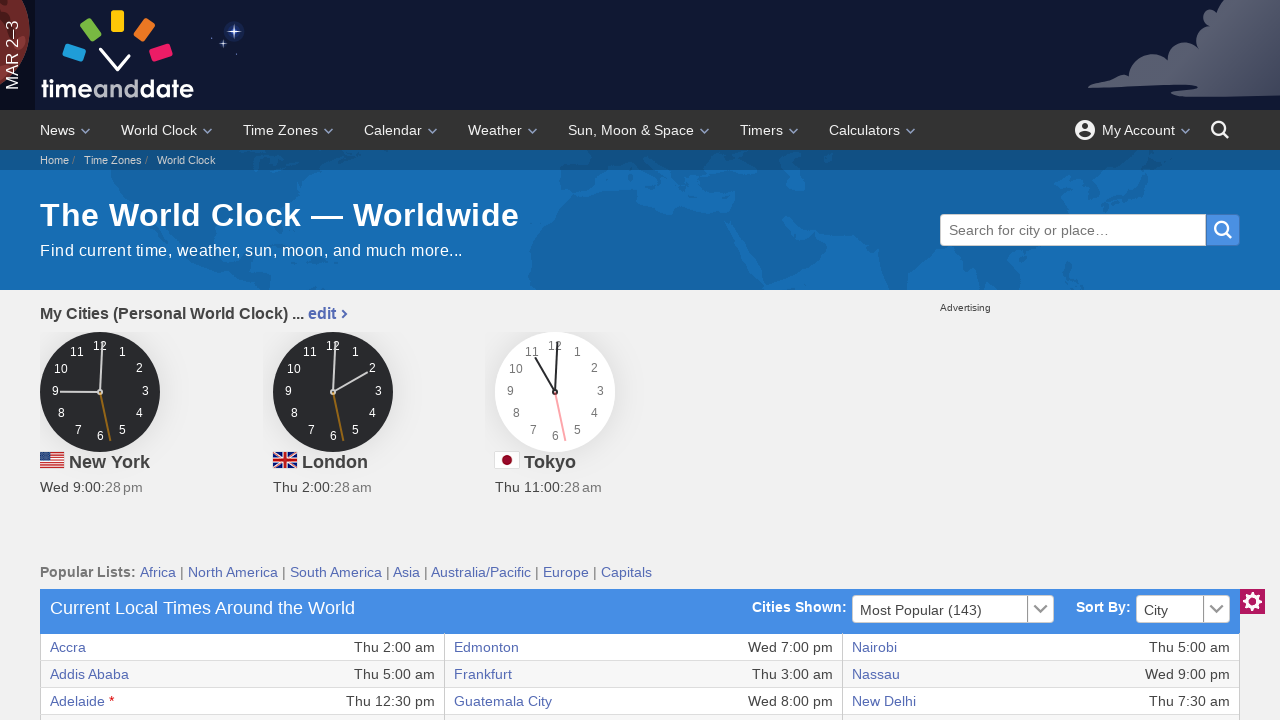

Retrieved 6 columns from current row
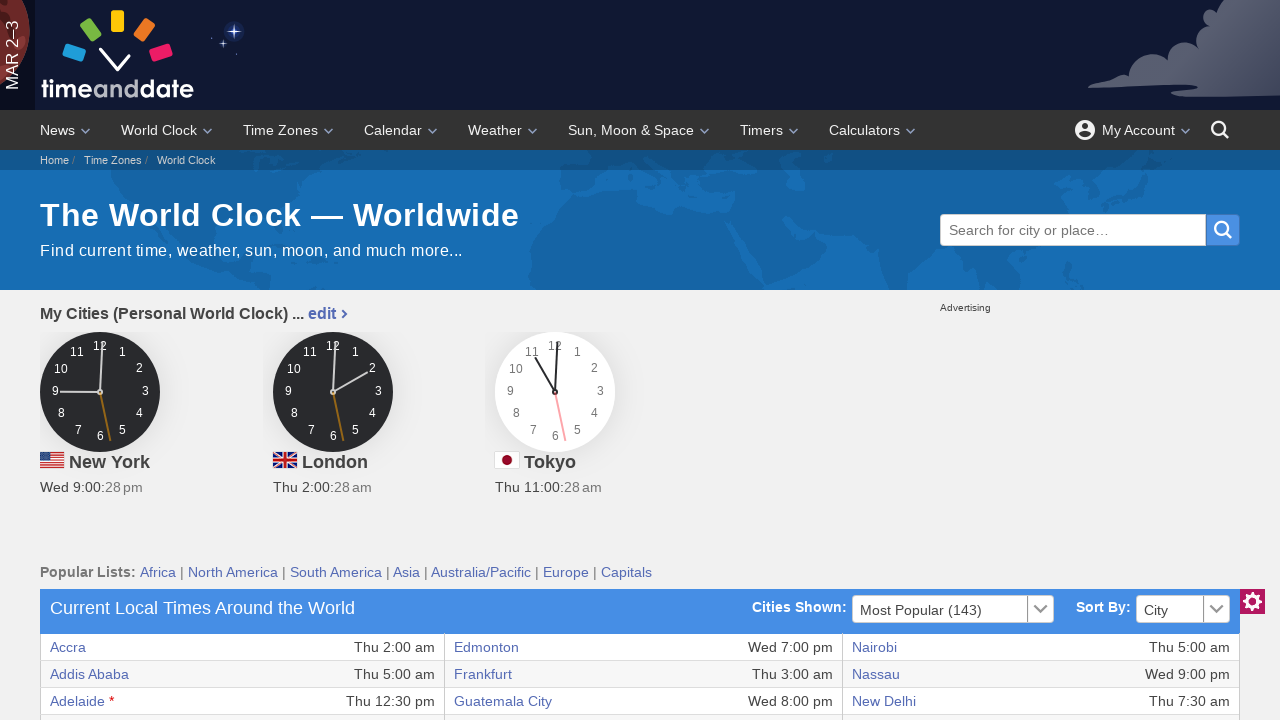

Verified column data is accessible and readable
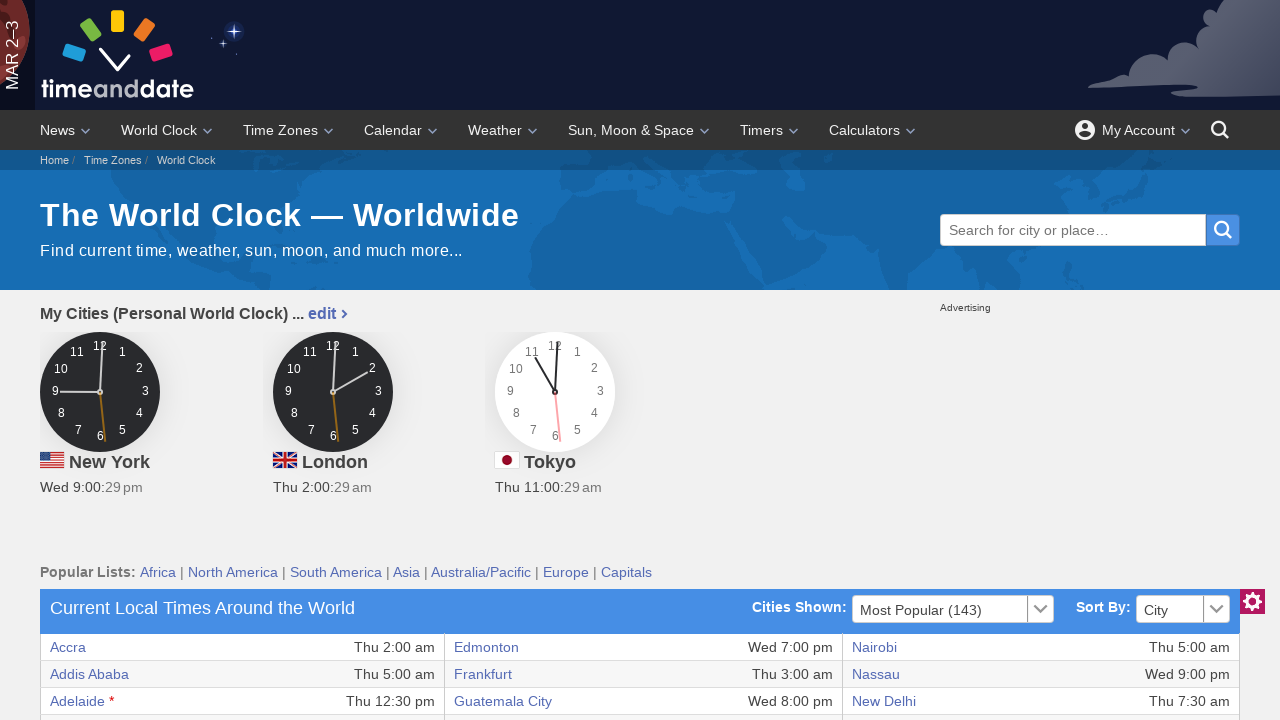

Verified column data is accessible and readable
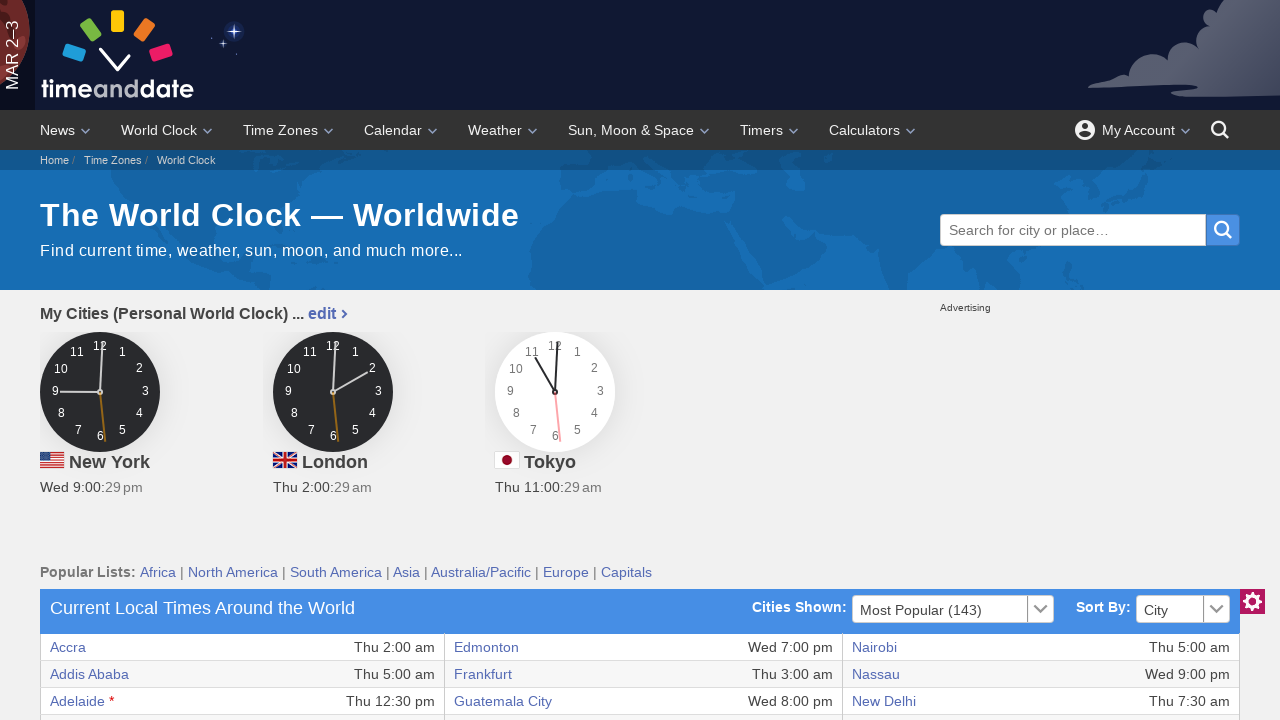

Verified column data is accessible and readable
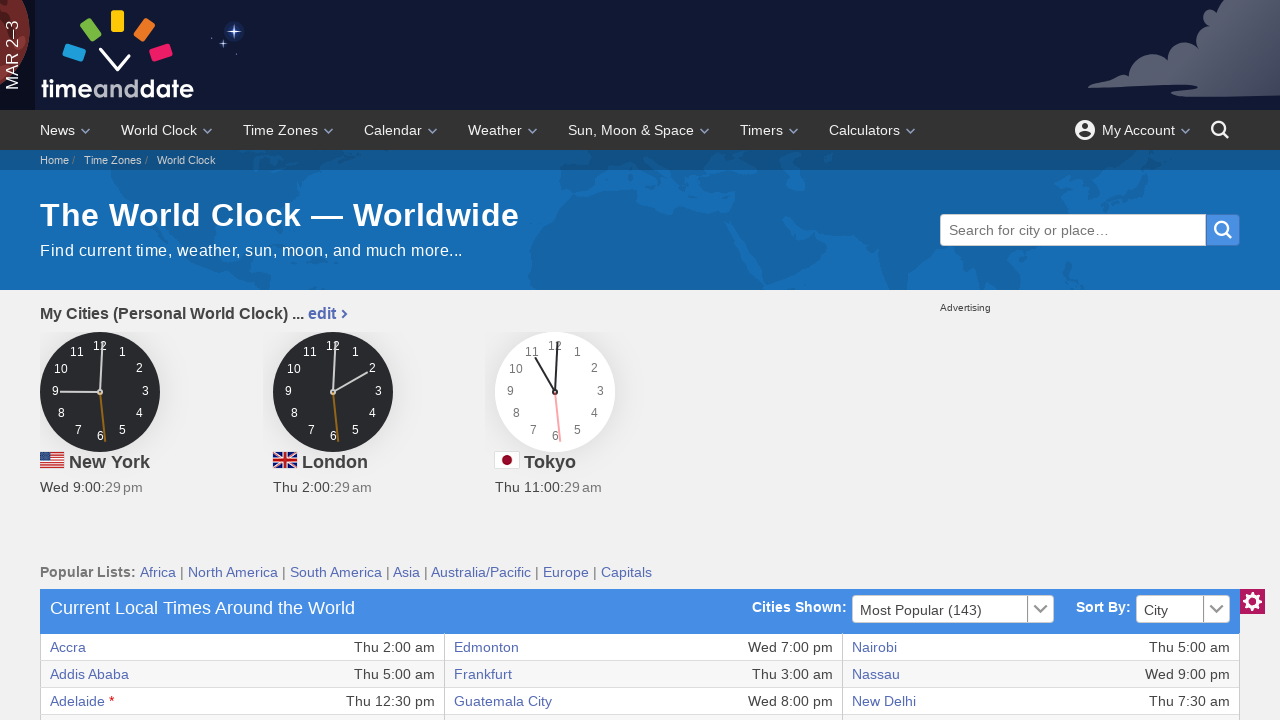

Verified column data is accessible and readable
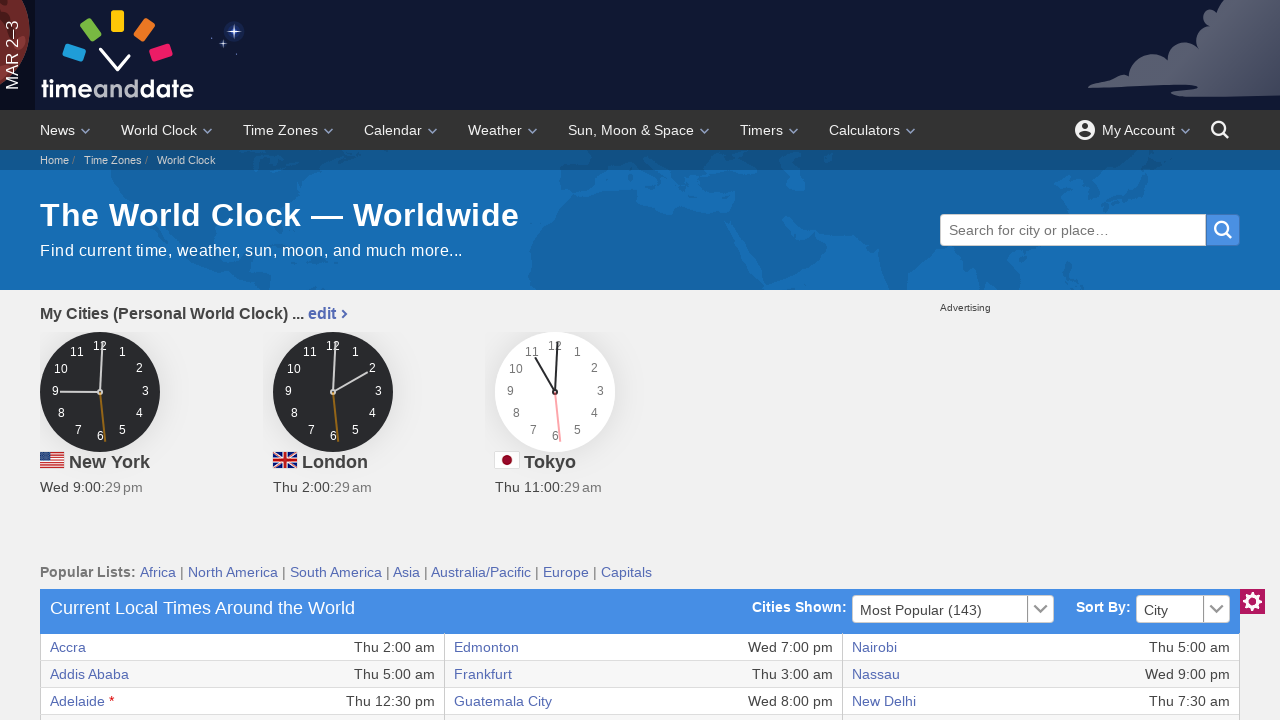

Verified column data is accessible and readable
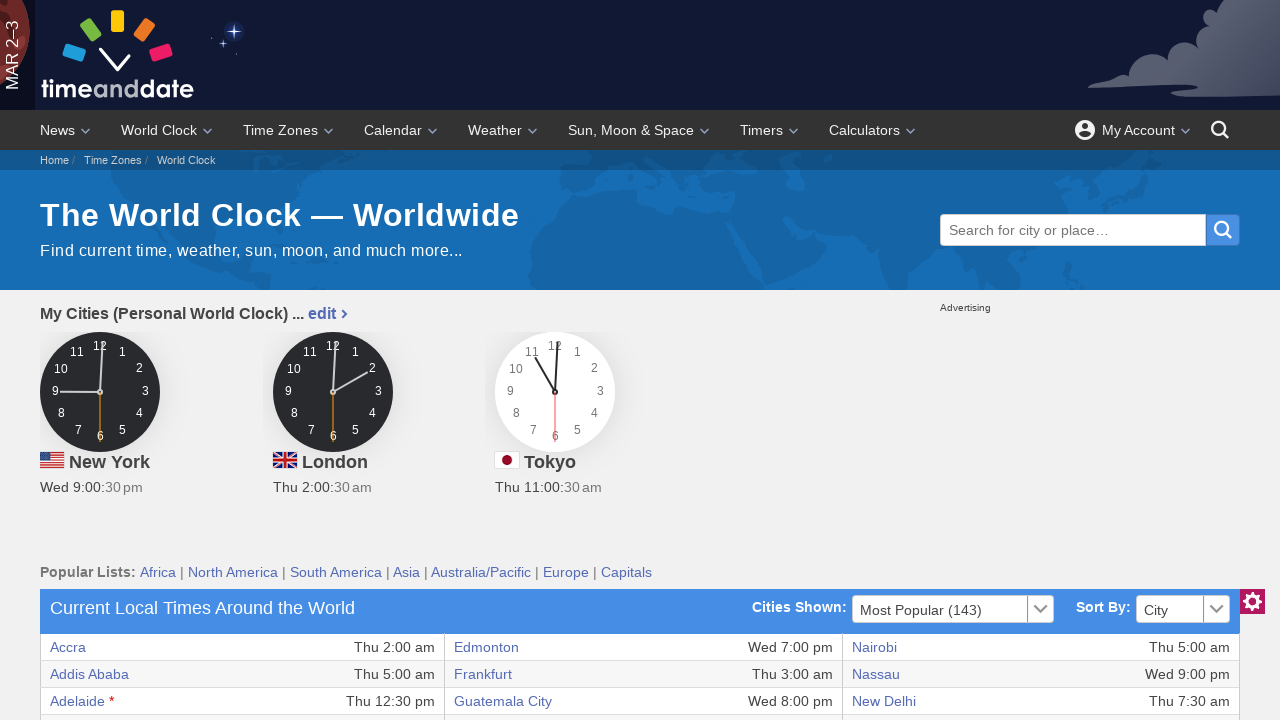

Verified column data is accessible and readable
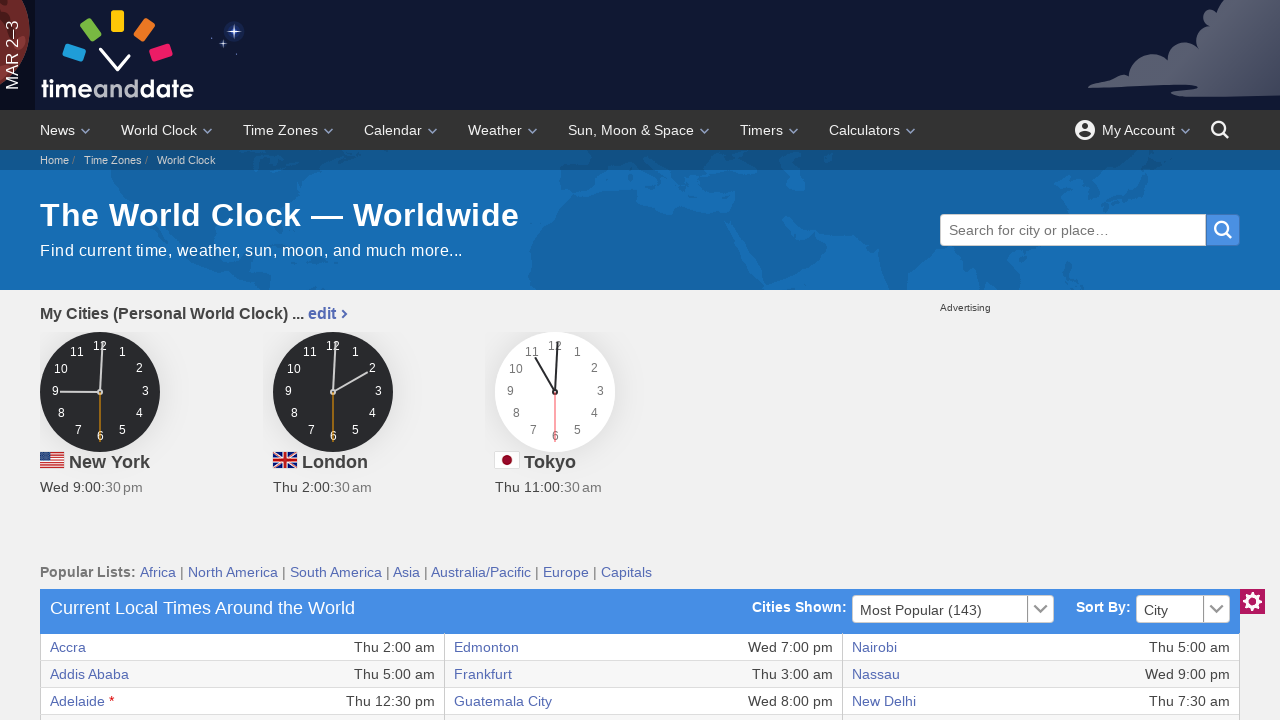

Retrieved 6 columns from current row
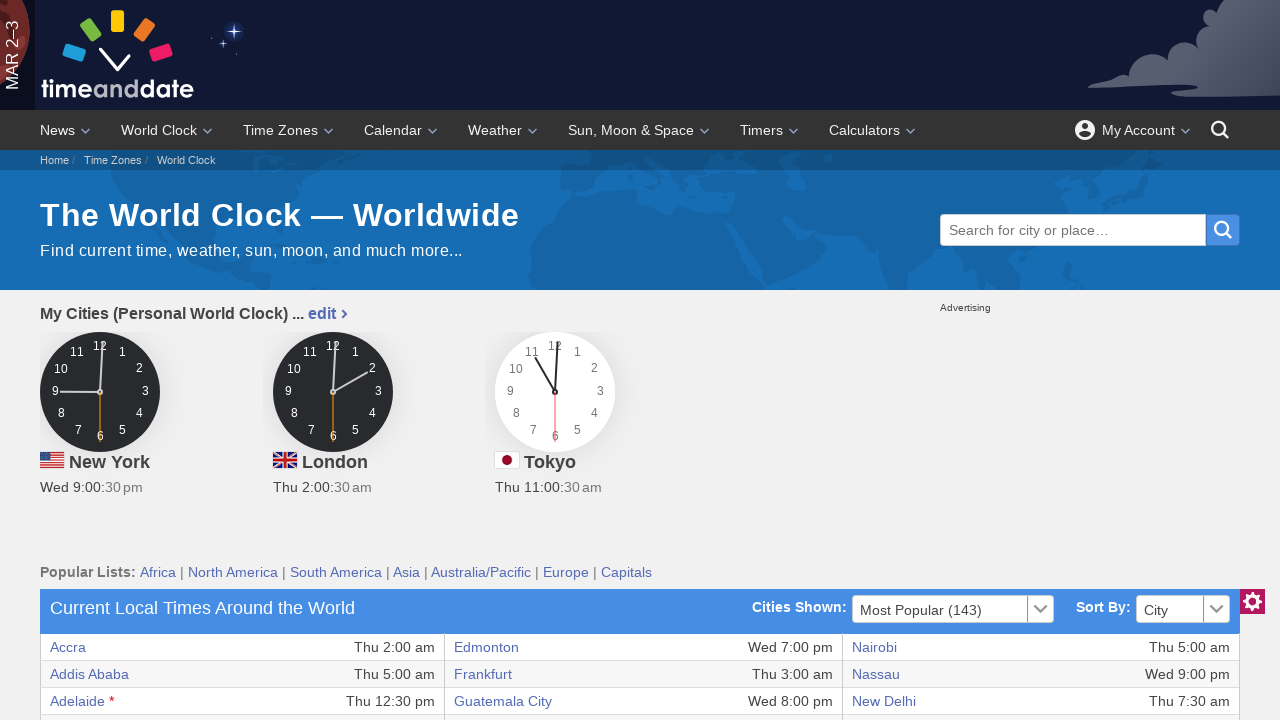

Verified column data is accessible and readable
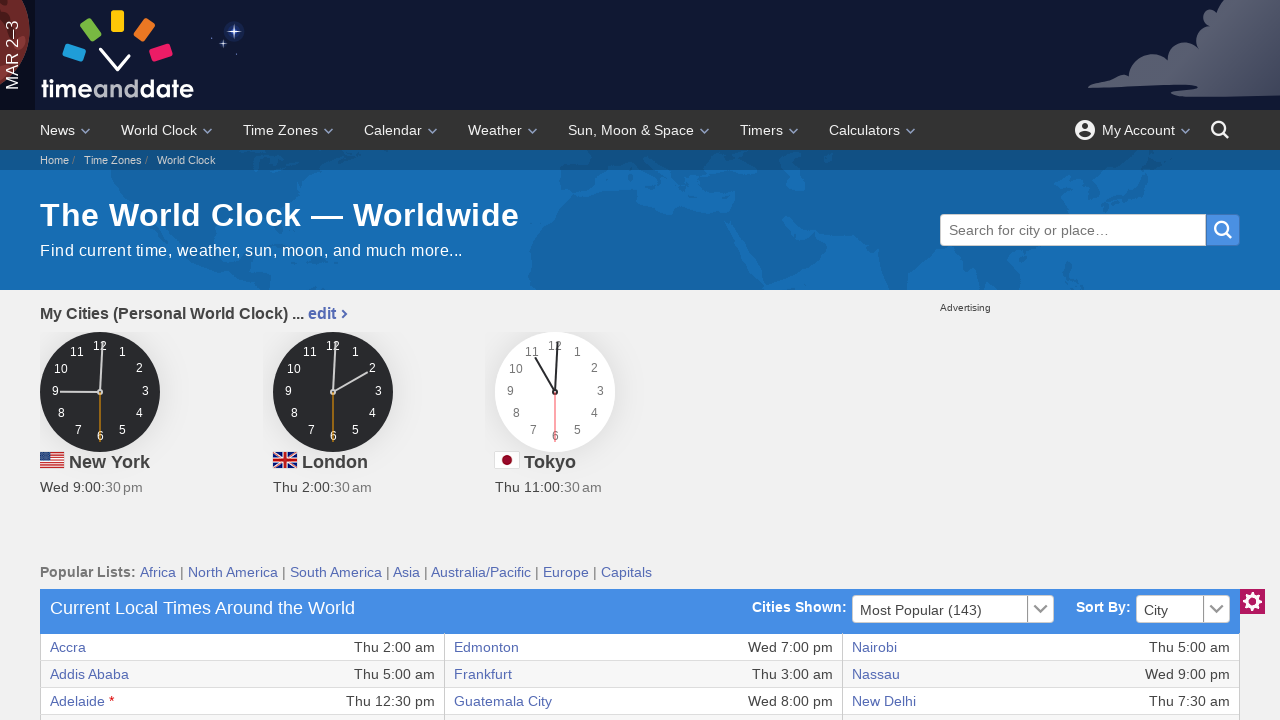

Verified column data is accessible and readable
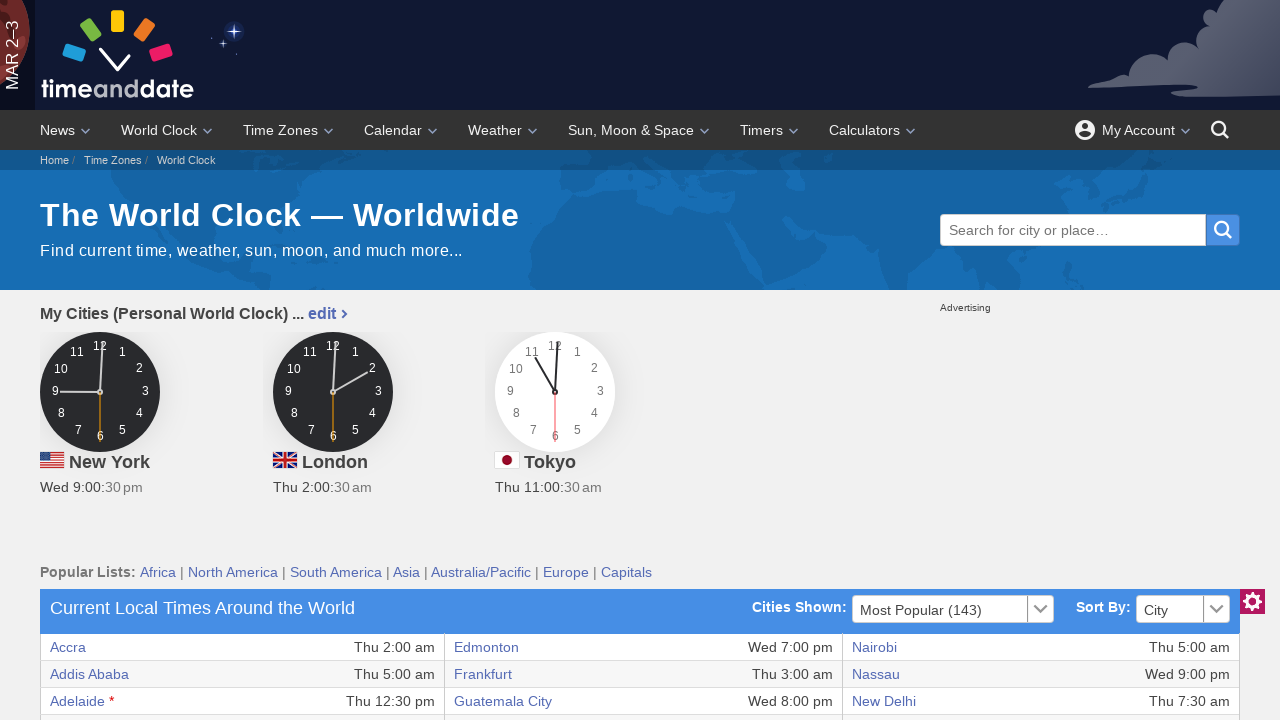

Verified column data is accessible and readable
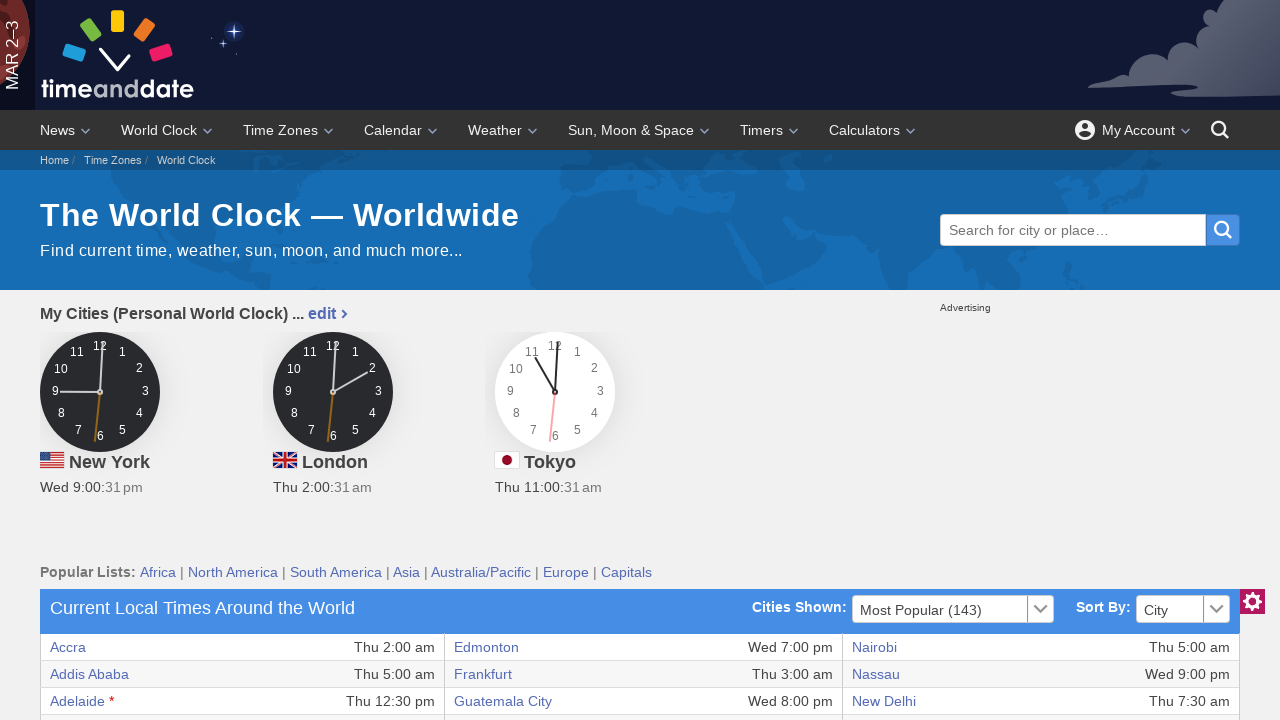

Verified column data is accessible and readable
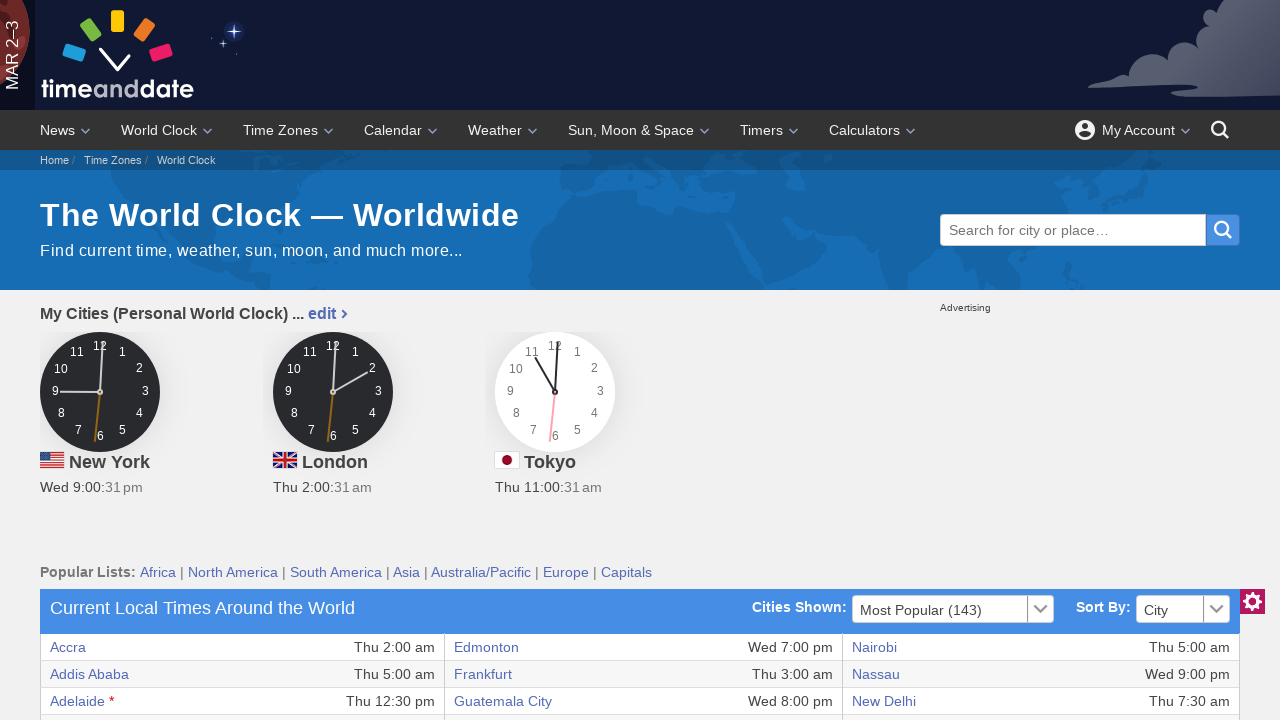

Verified column data is accessible and readable
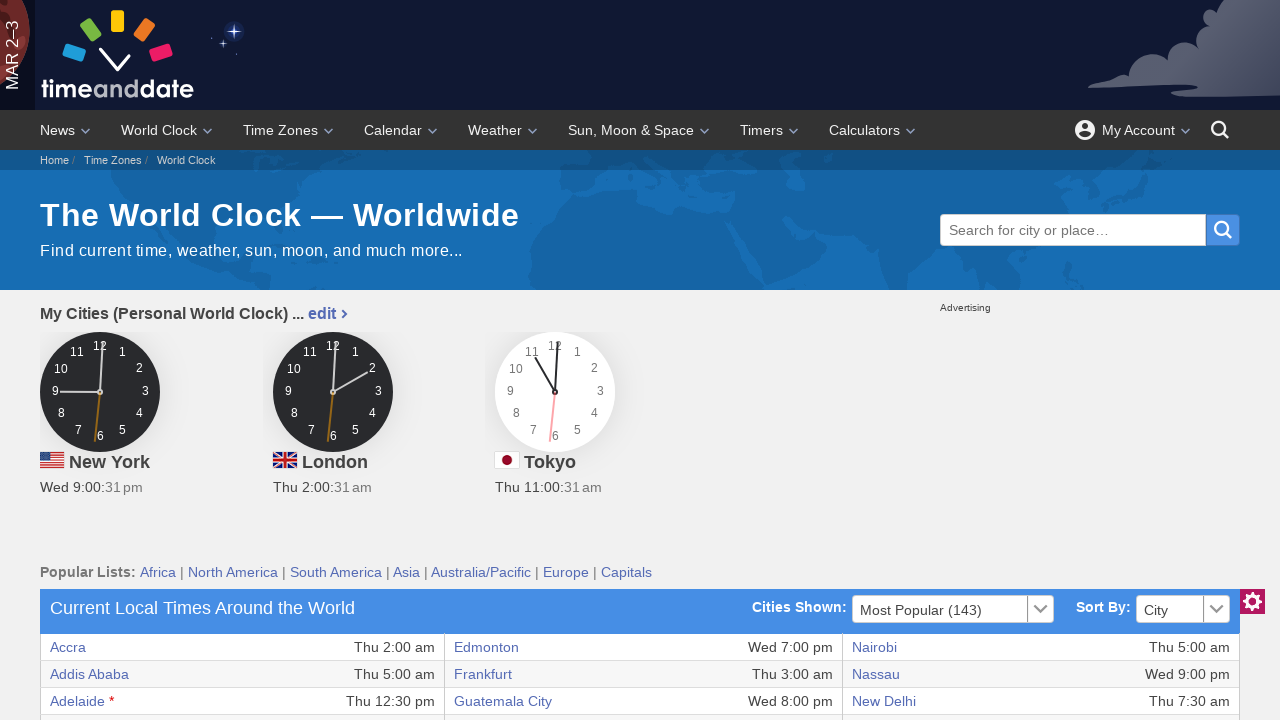

Verified column data is accessible and readable
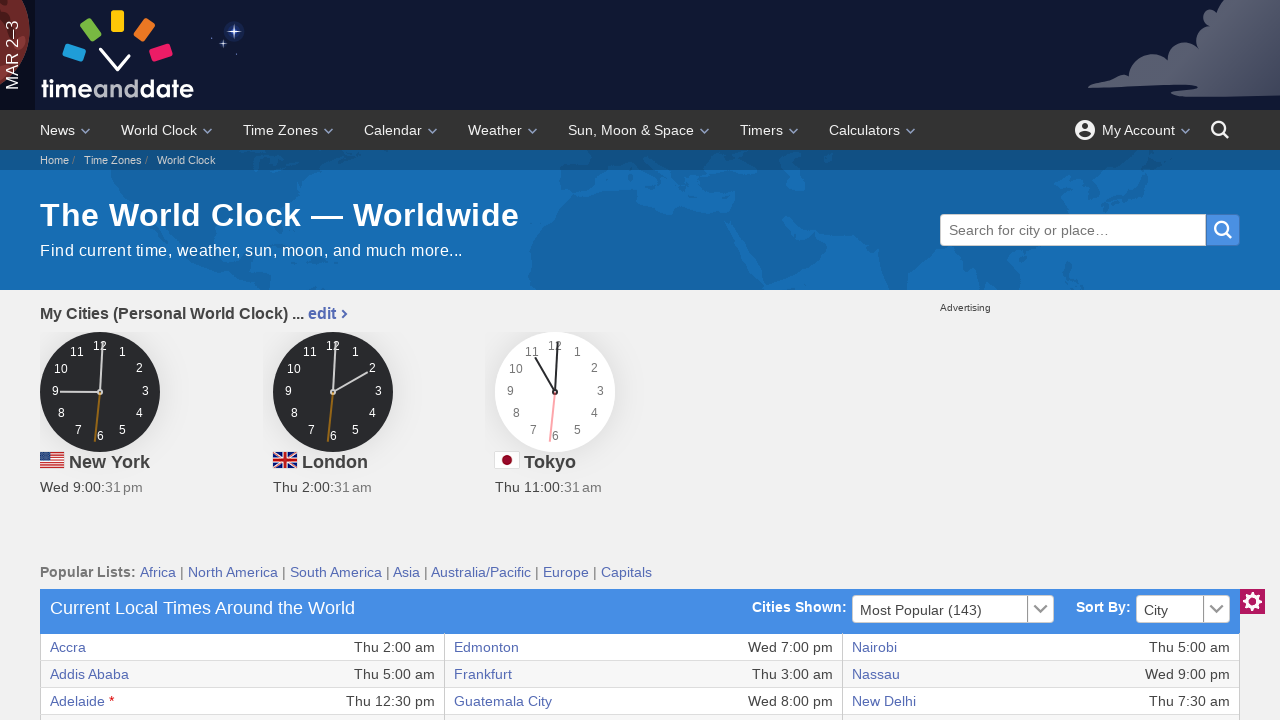

Retrieved 6 columns from current row
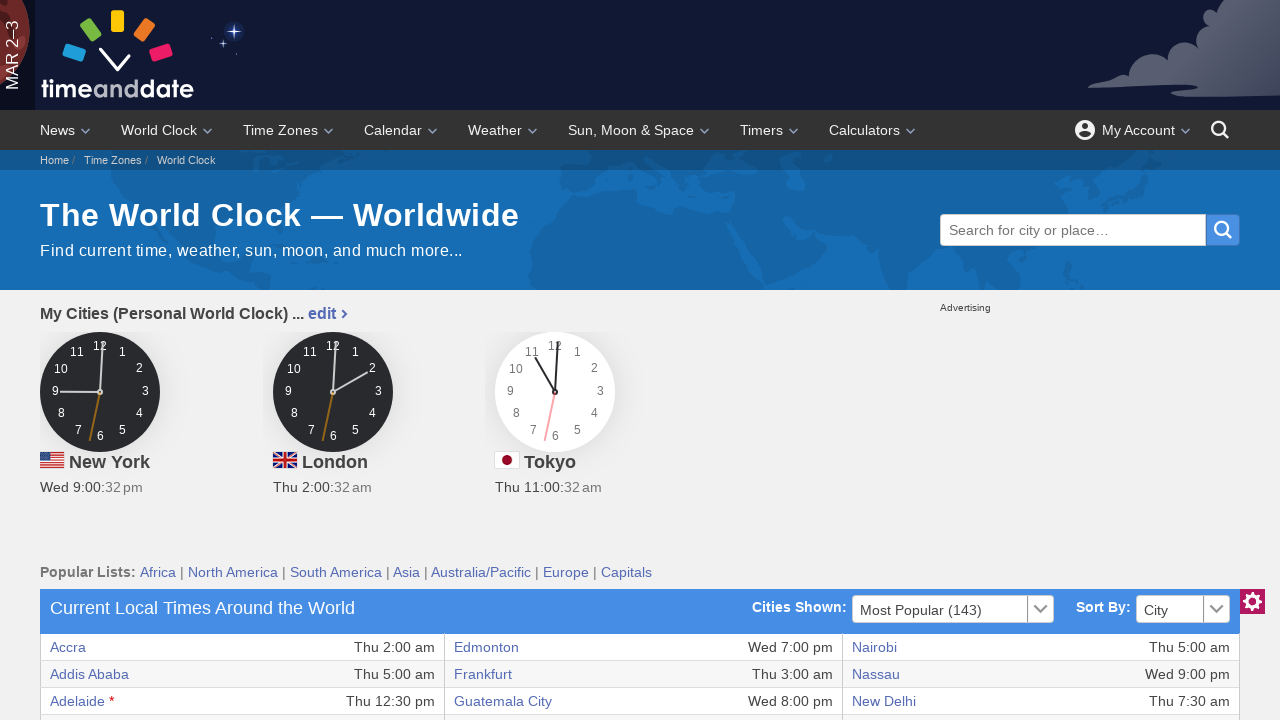

Verified column data is accessible and readable
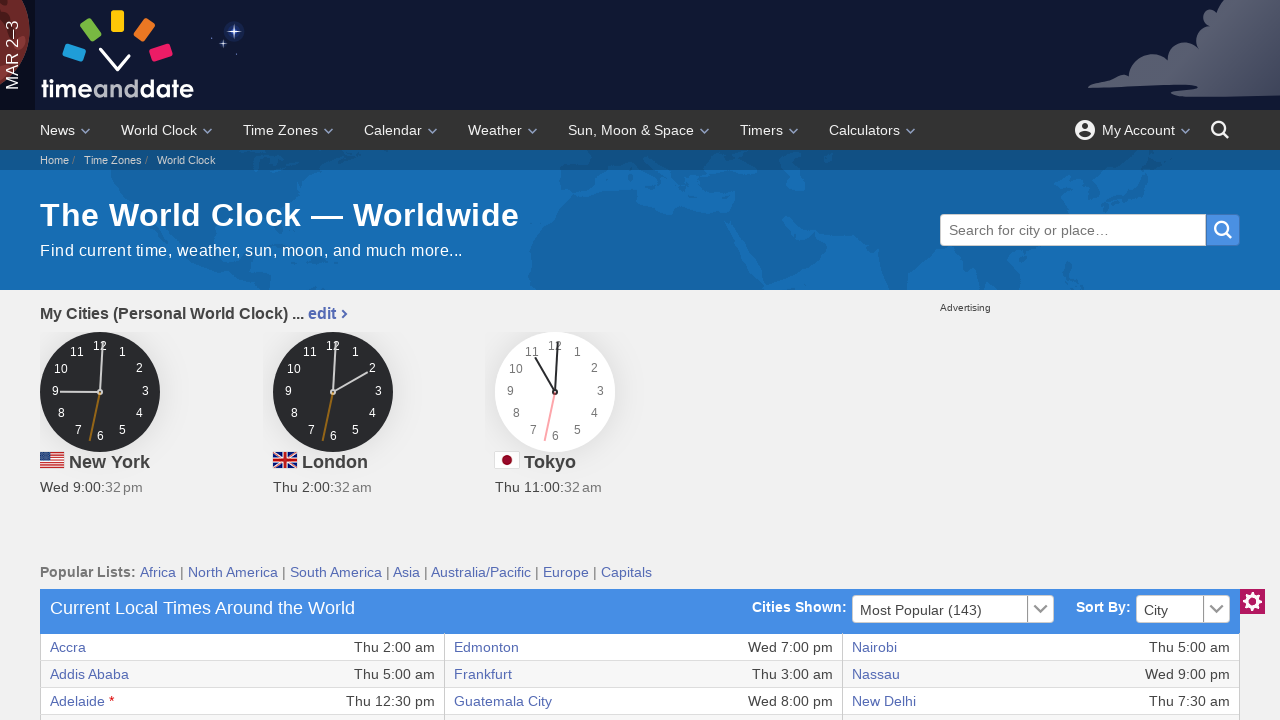

Verified column data is accessible and readable
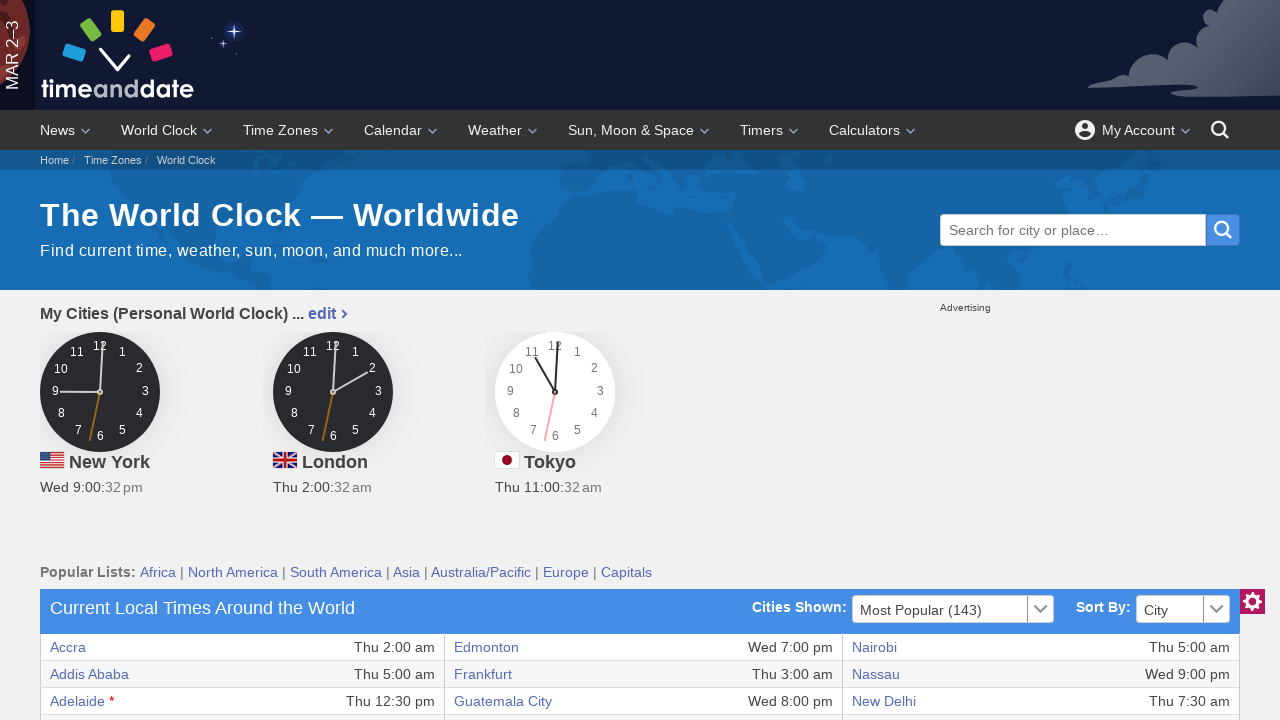

Verified column data is accessible and readable
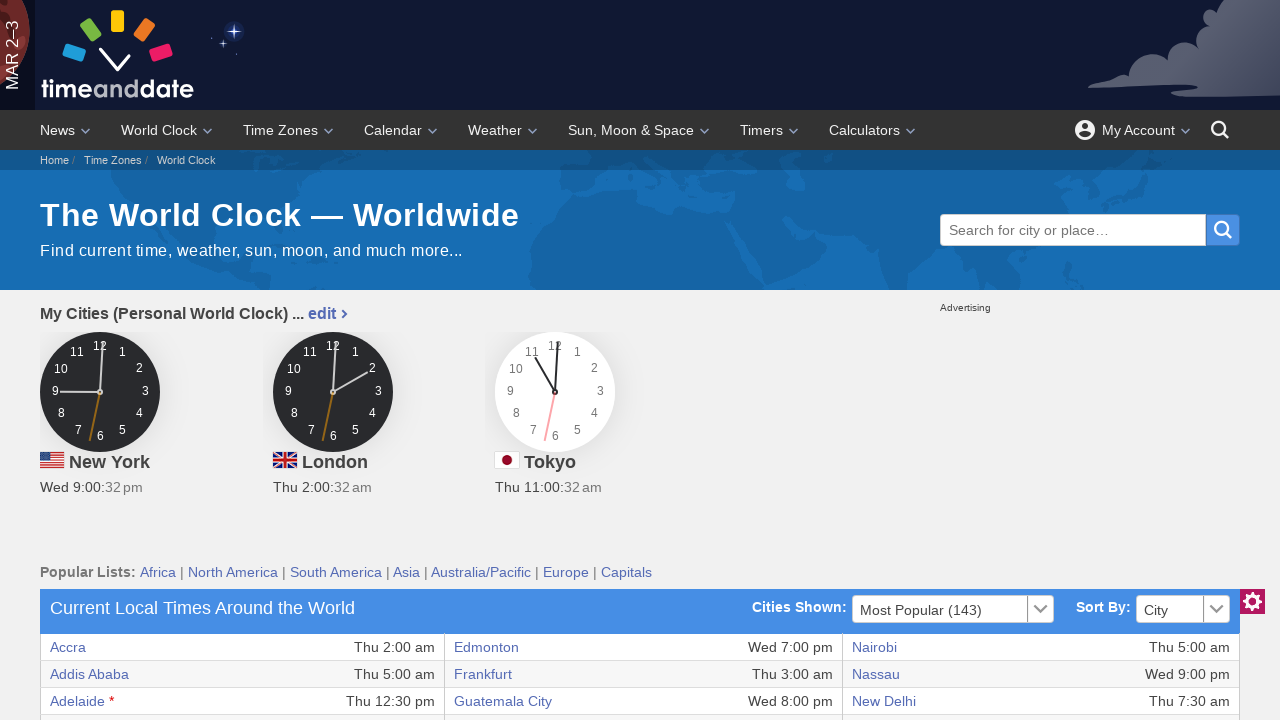

Verified column data is accessible and readable
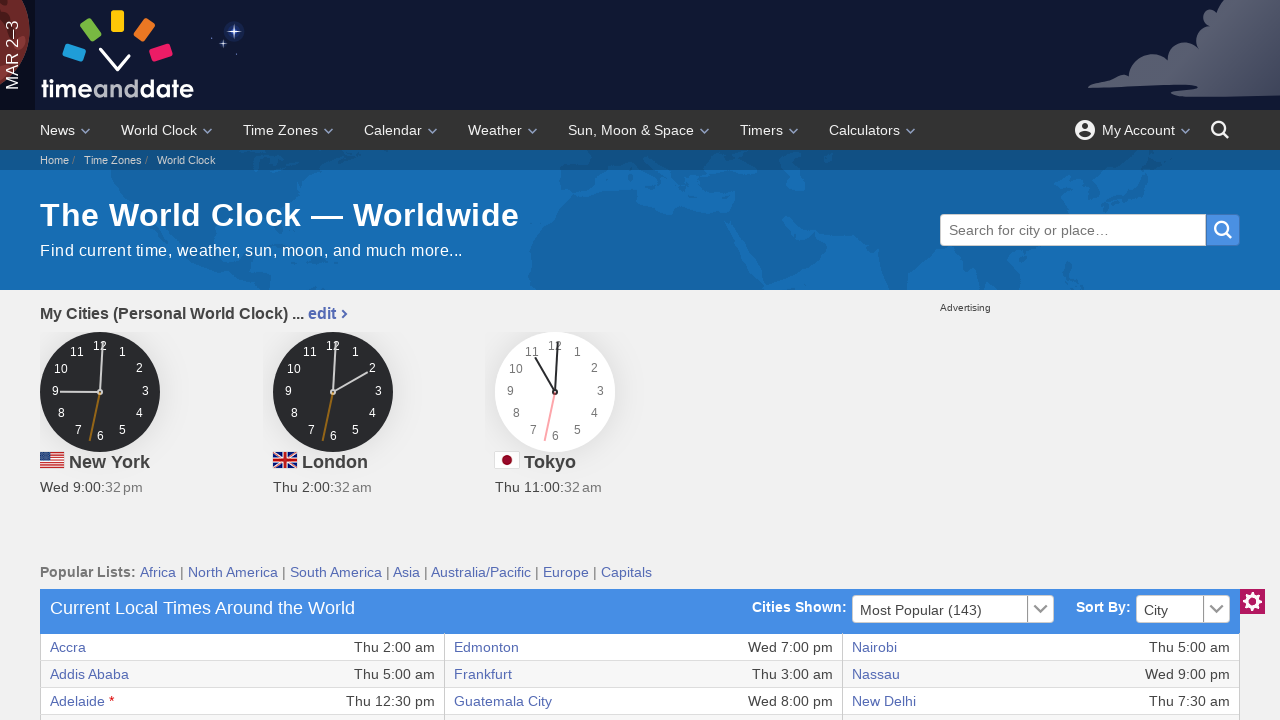

Verified column data is accessible and readable
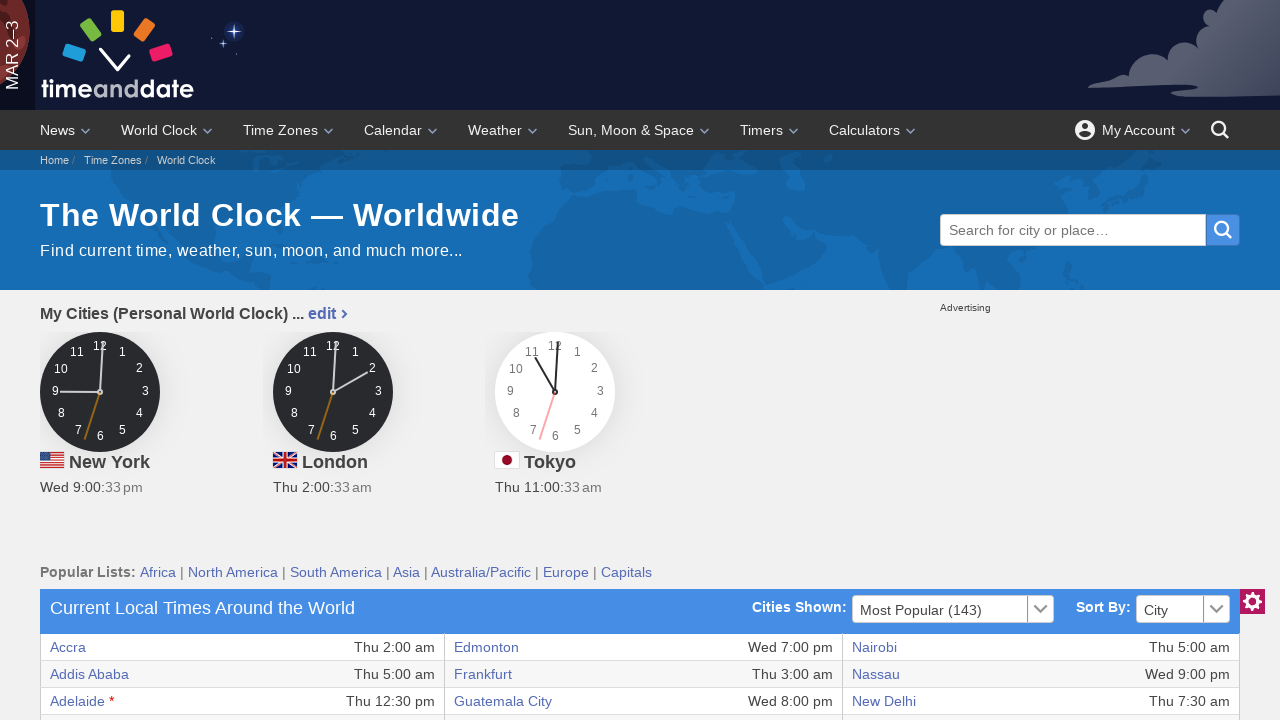

Verified column data is accessible and readable
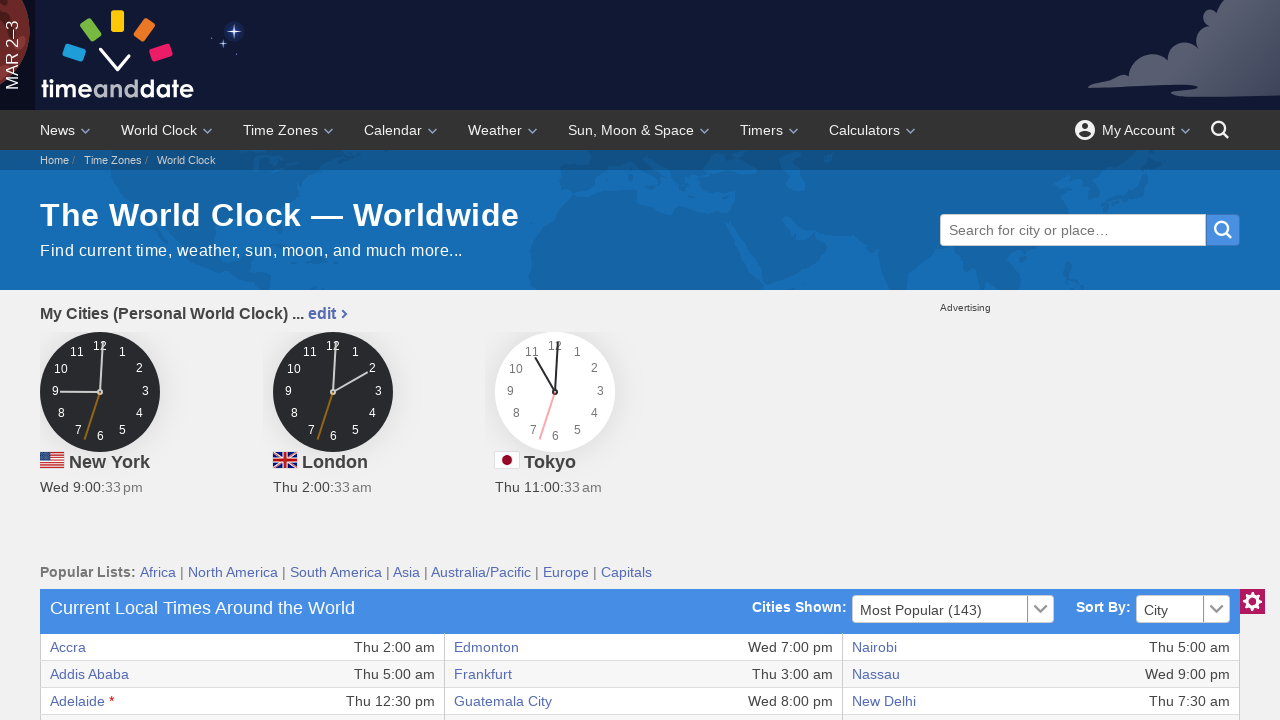

Retrieved 6 columns from current row
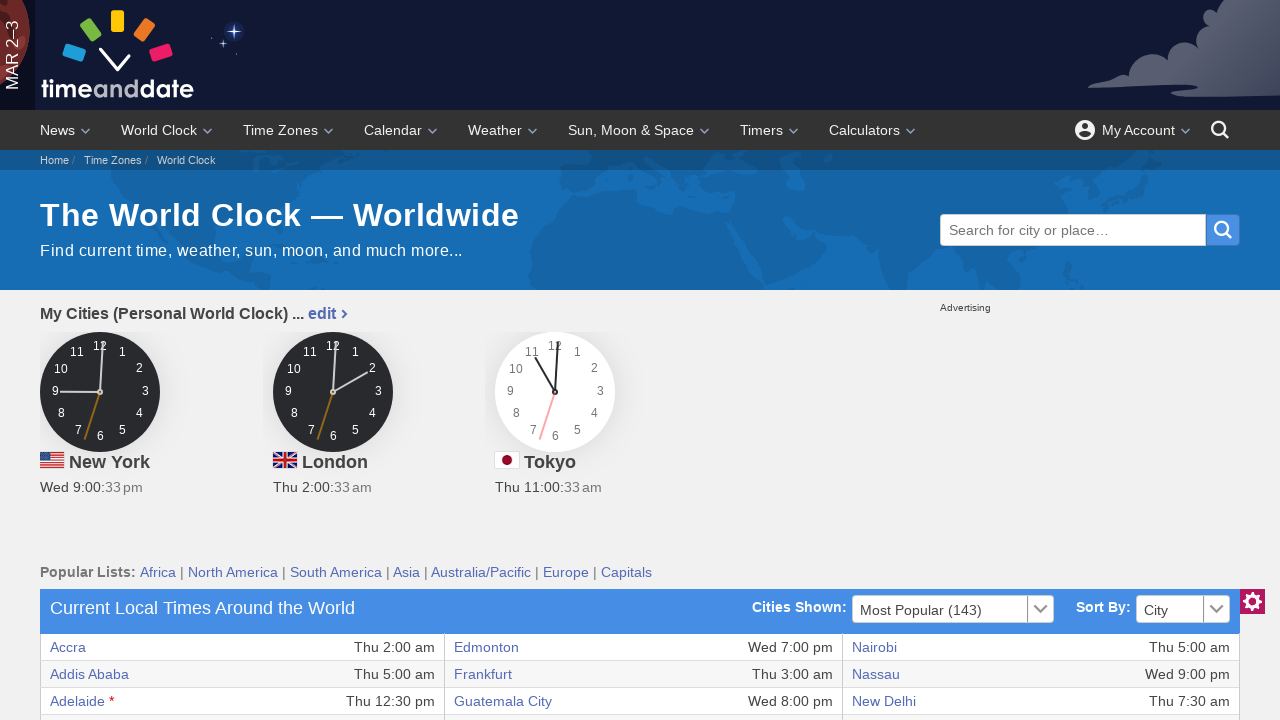

Verified column data is accessible and readable
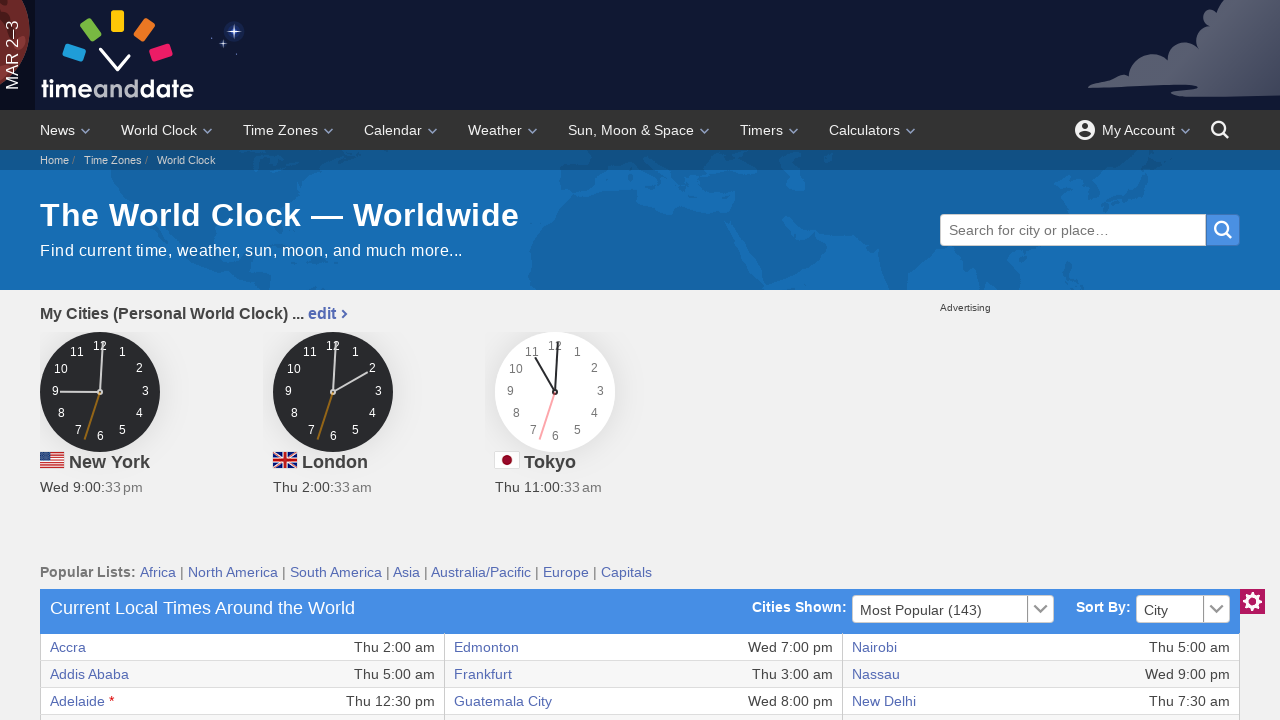

Verified column data is accessible and readable
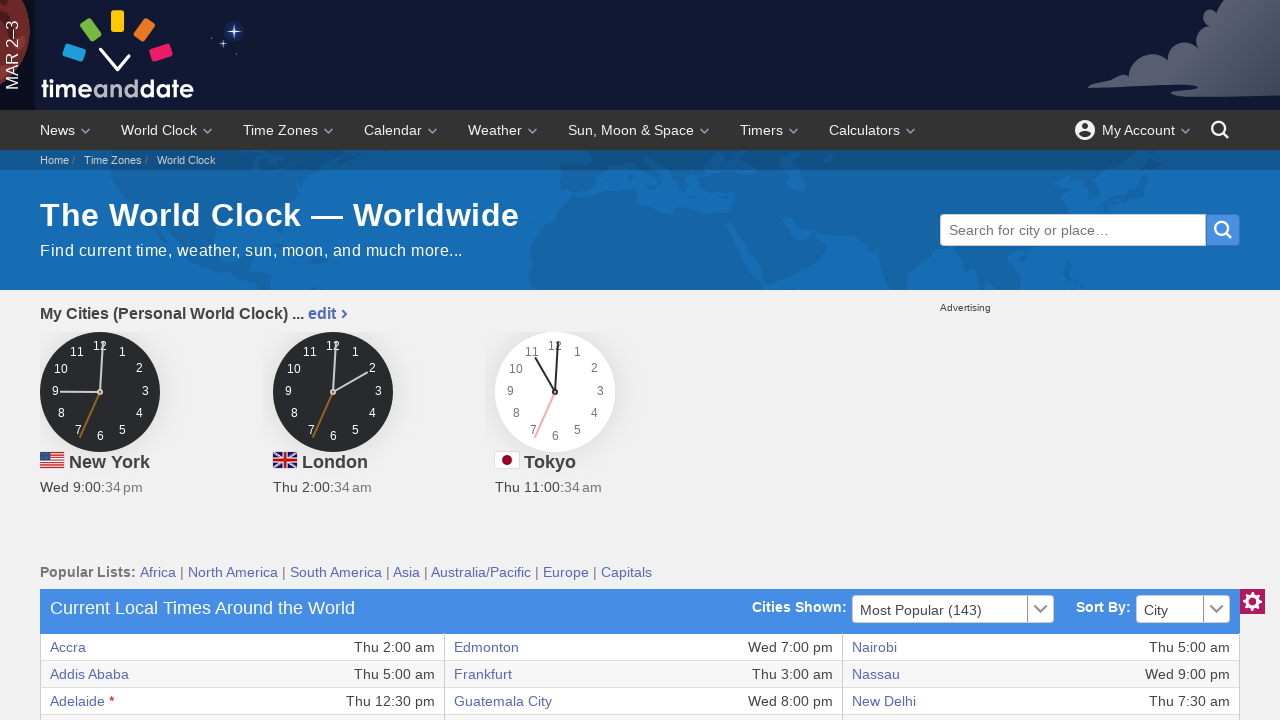

Verified column data is accessible and readable
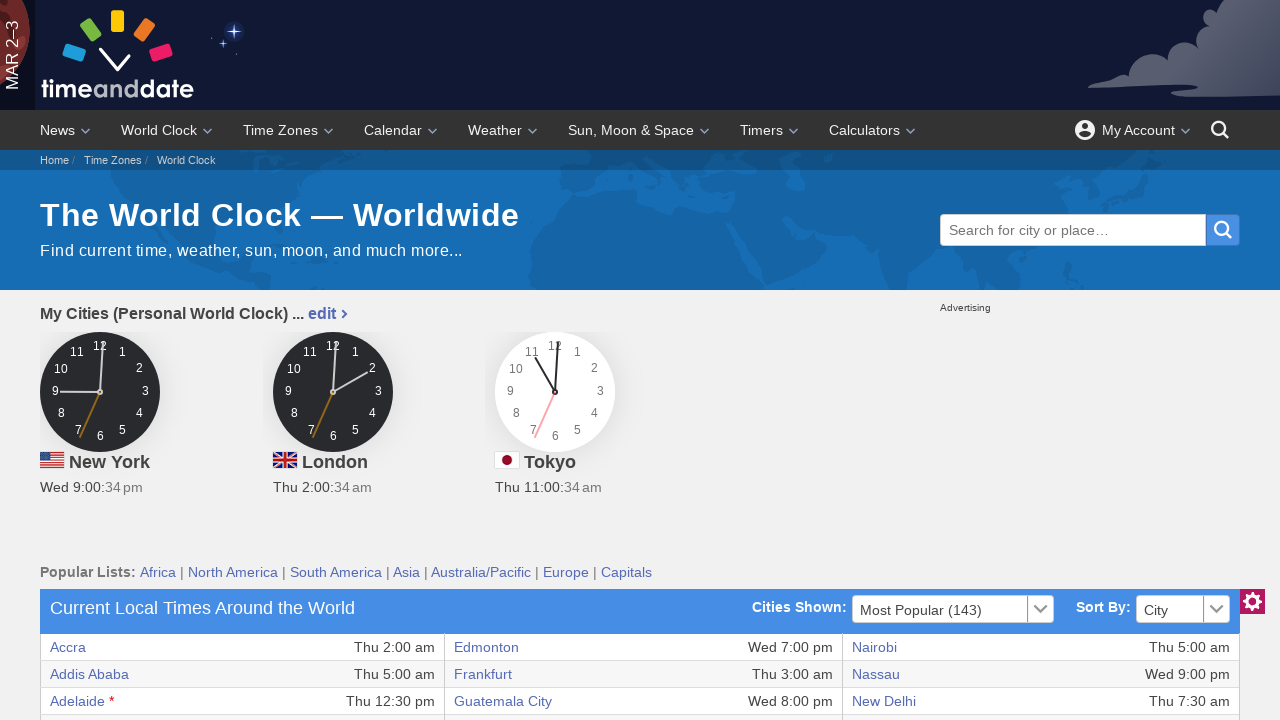

Verified column data is accessible and readable
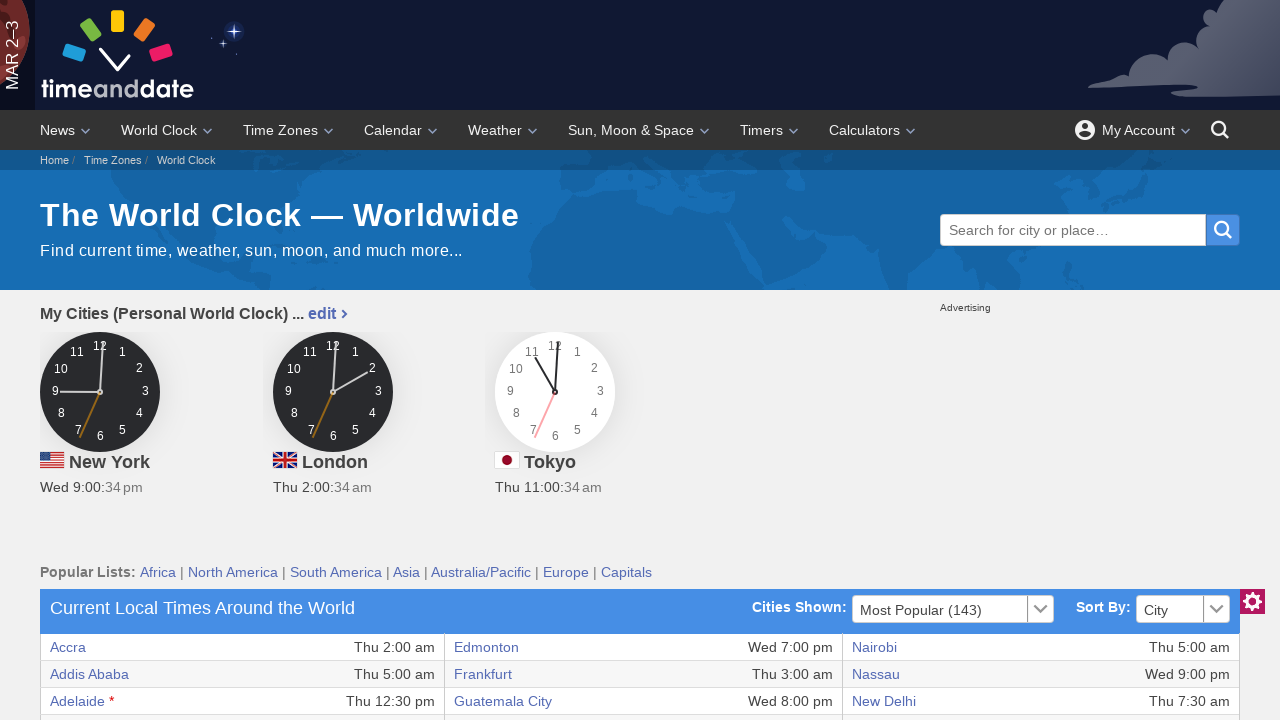

Verified column data is accessible and readable
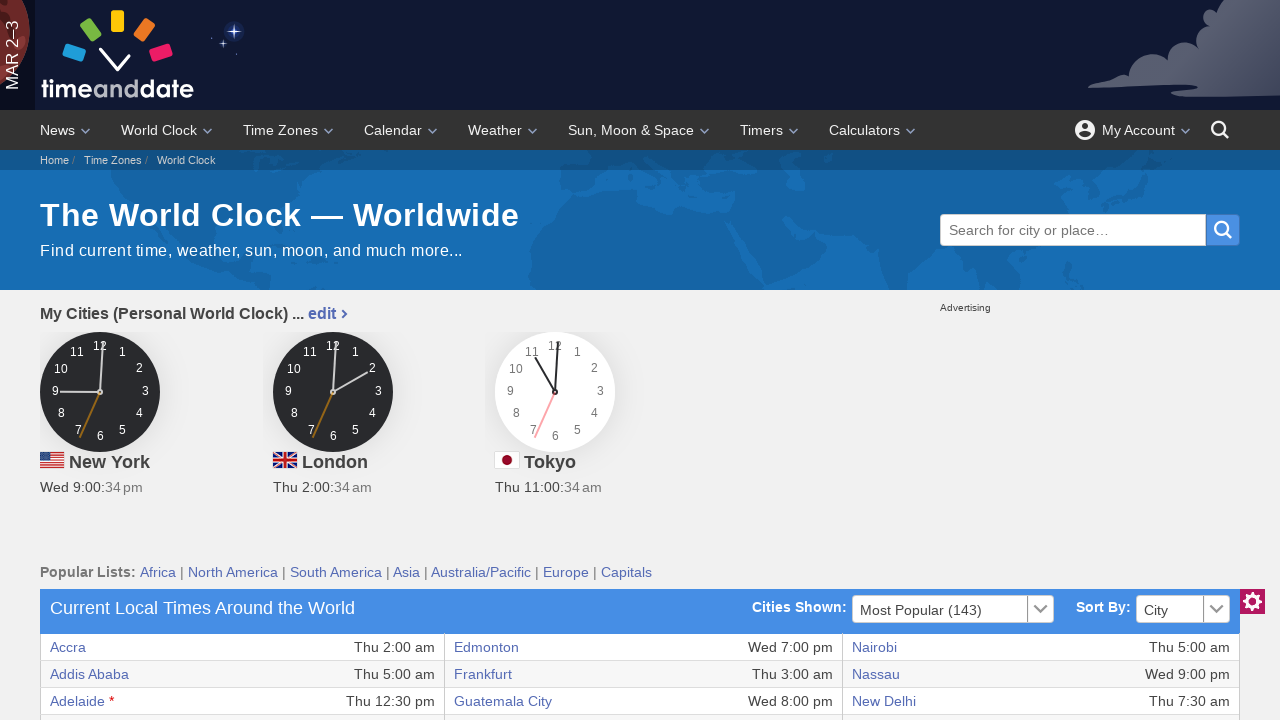

Verified column data is accessible and readable
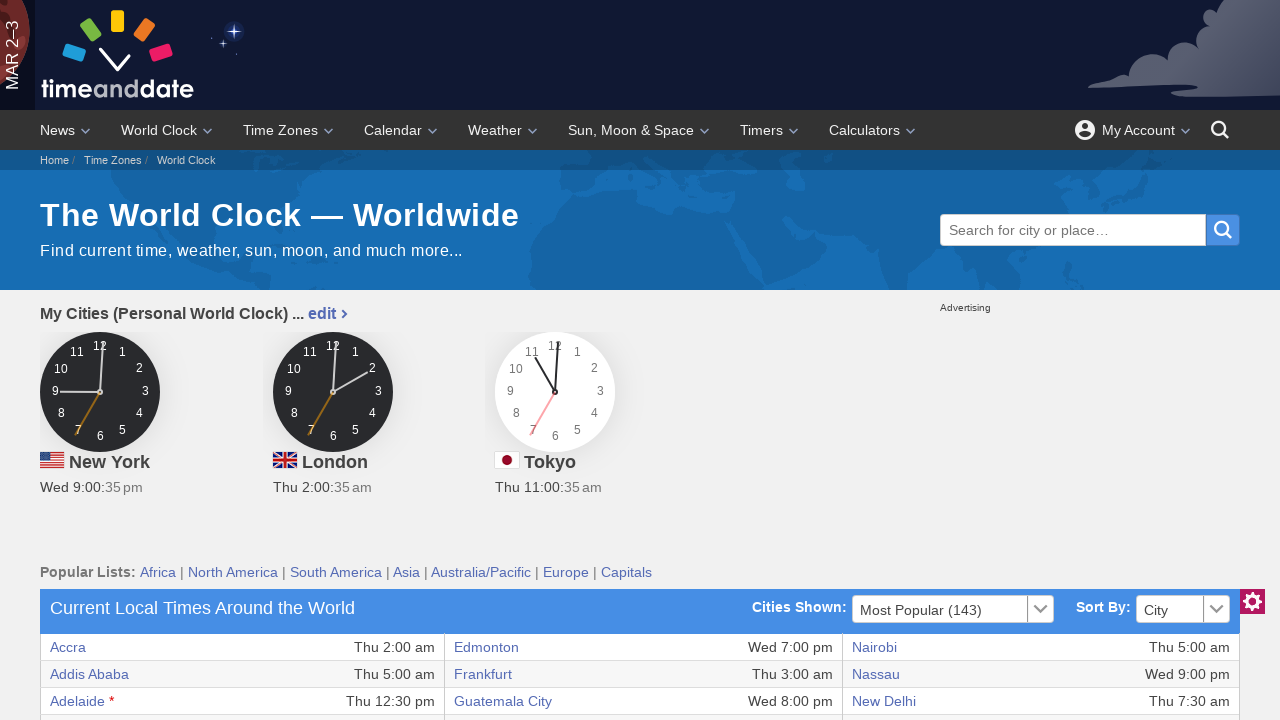

Retrieved 6 columns from current row
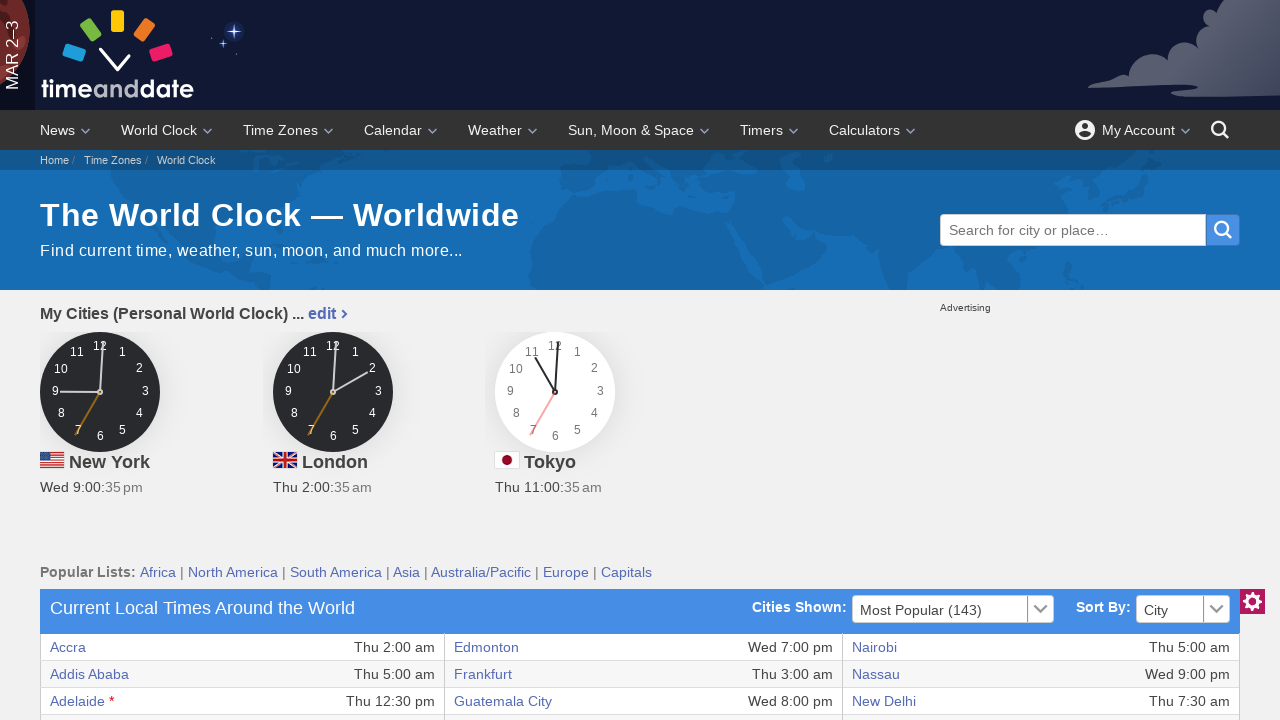

Verified column data is accessible and readable
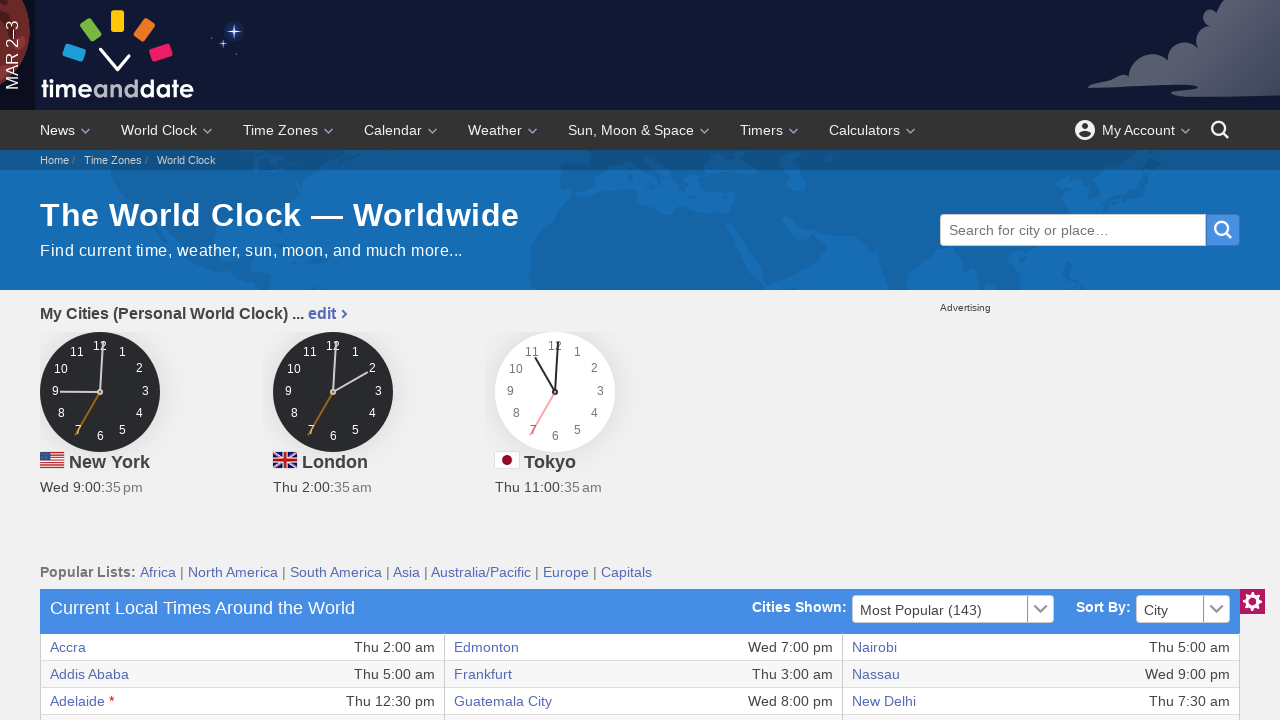

Verified column data is accessible and readable
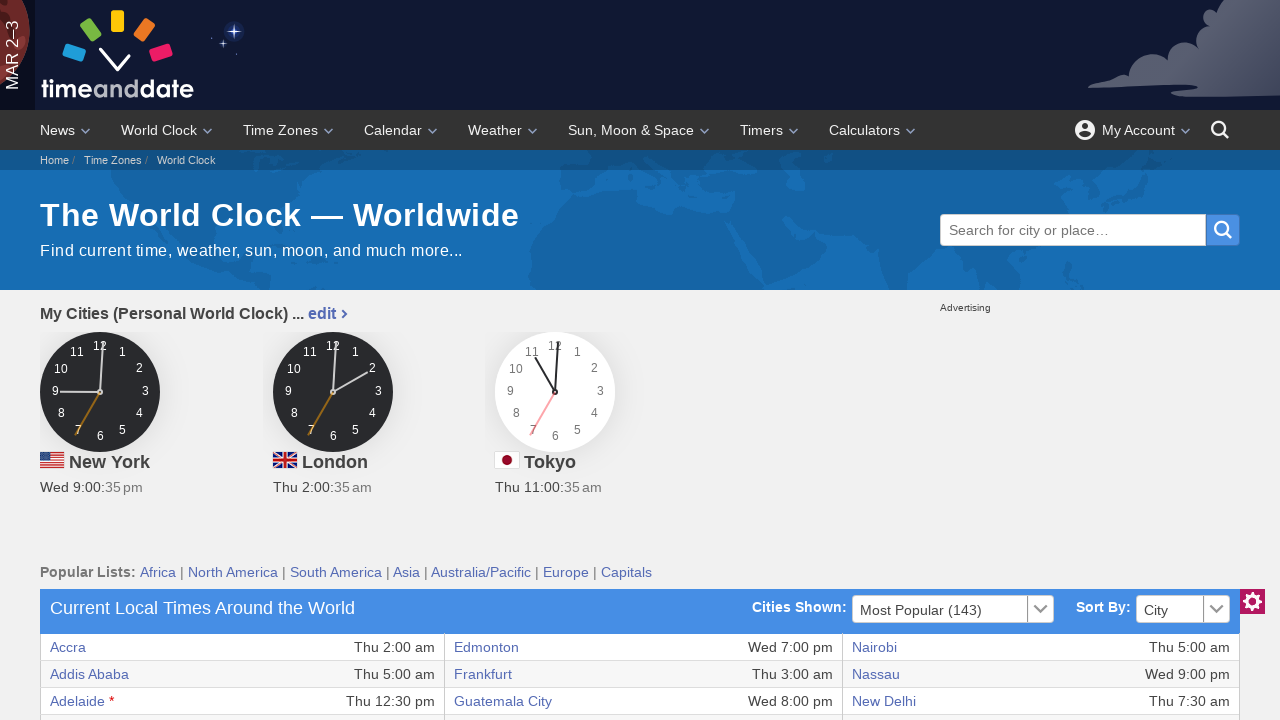

Verified column data is accessible and readable
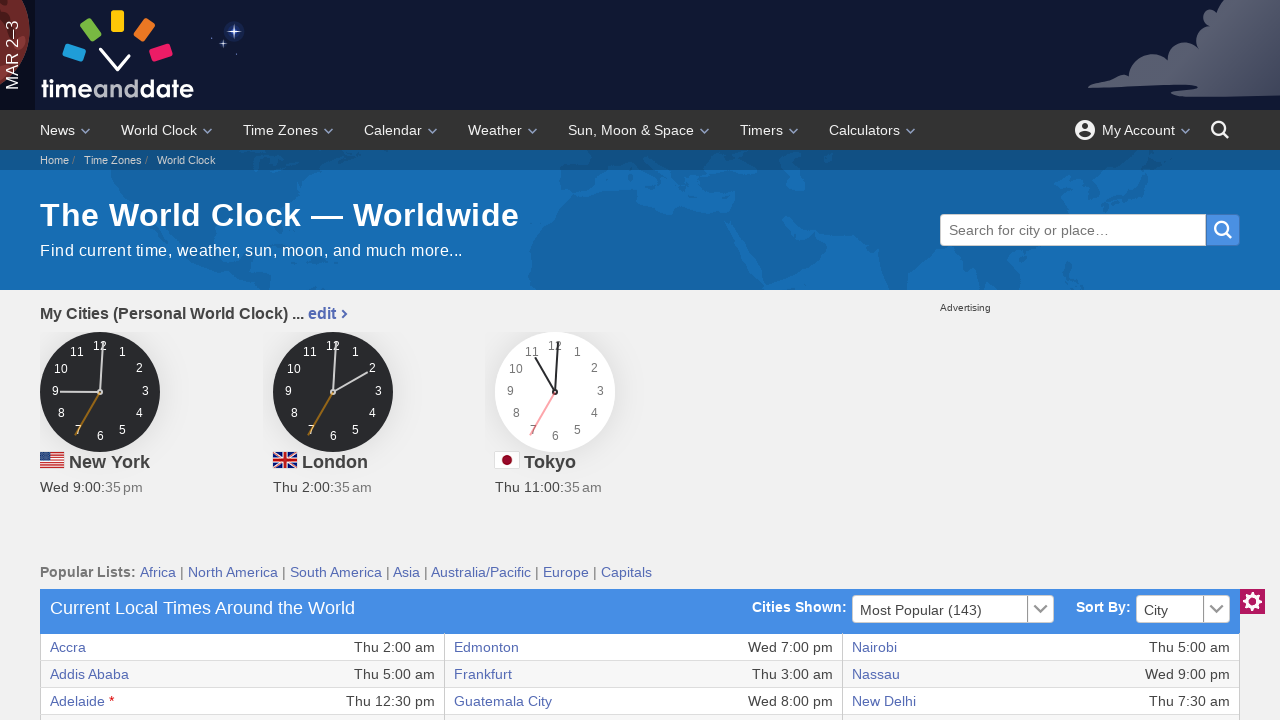

Verified column data is accessible and readable
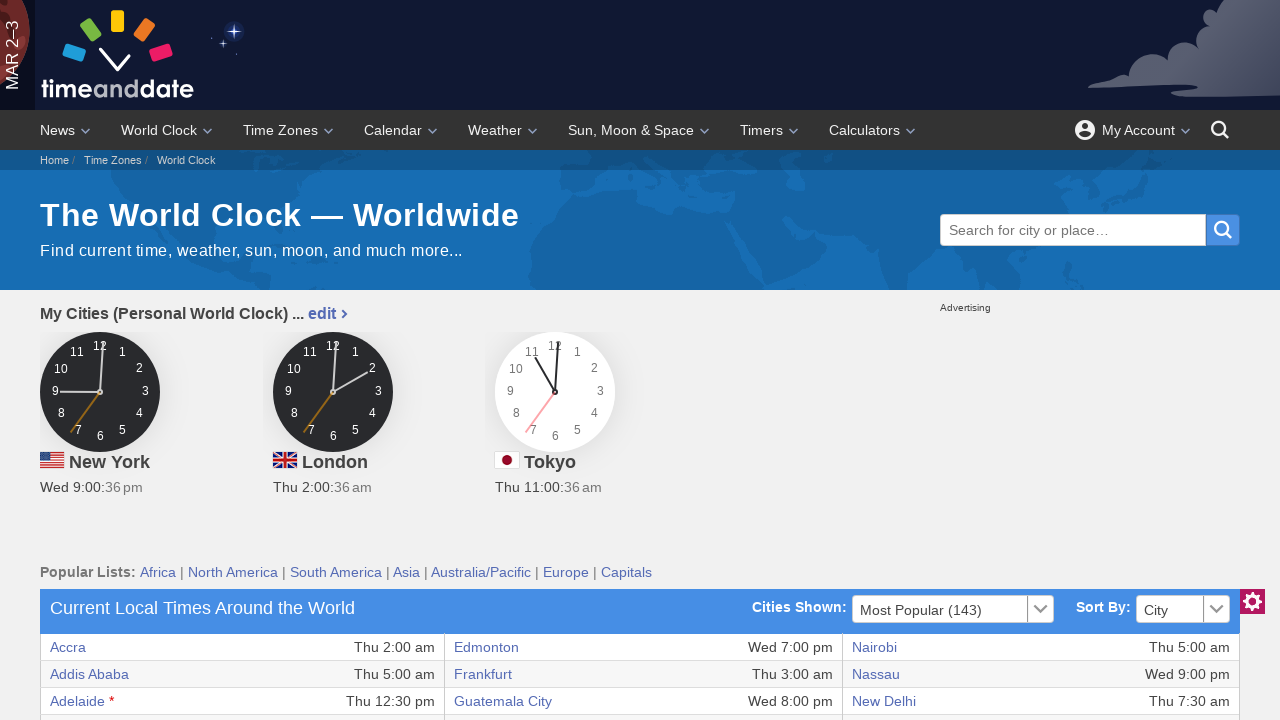

Verified column data is accessible and readable
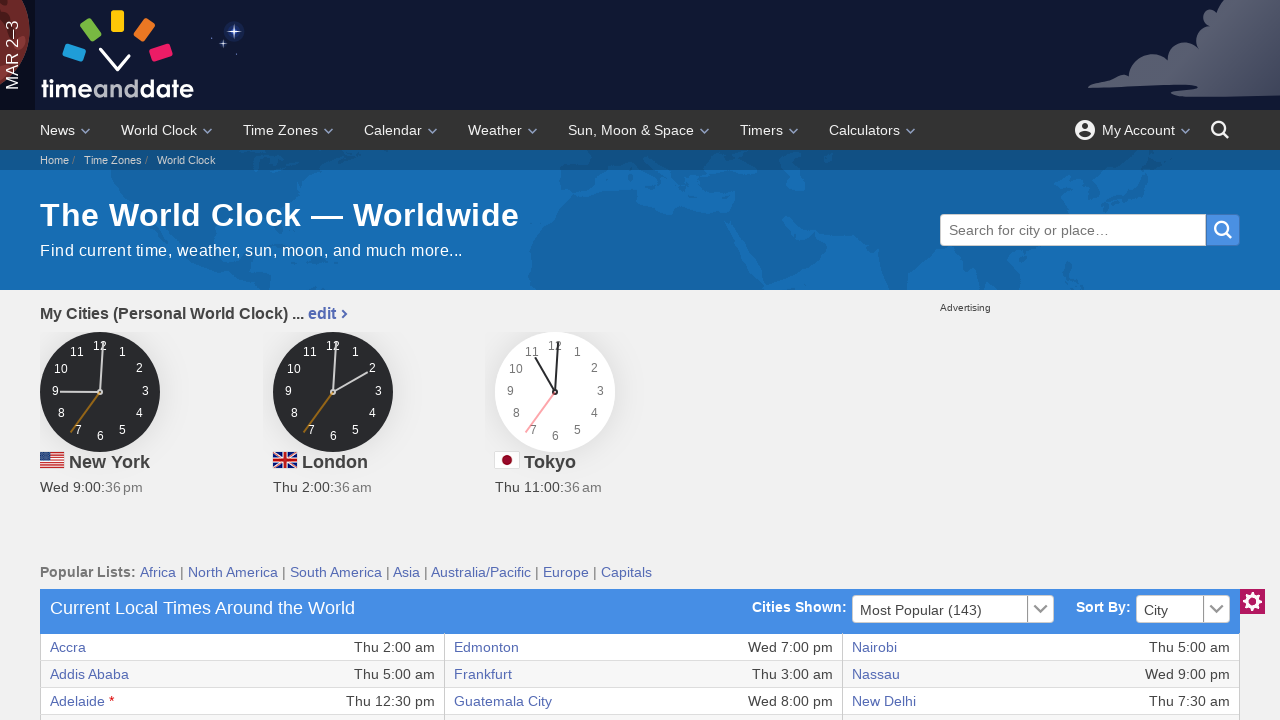

Verified column data is accessible and readable
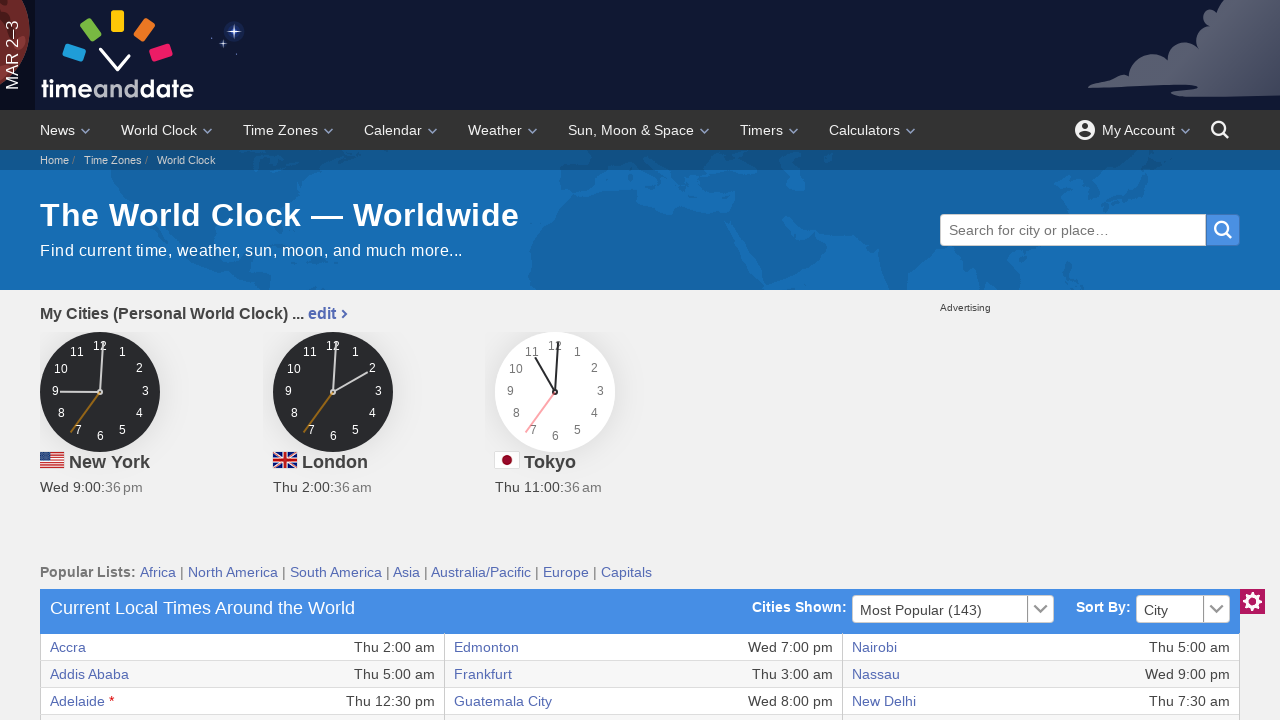

Retrieved 6 columns from current row
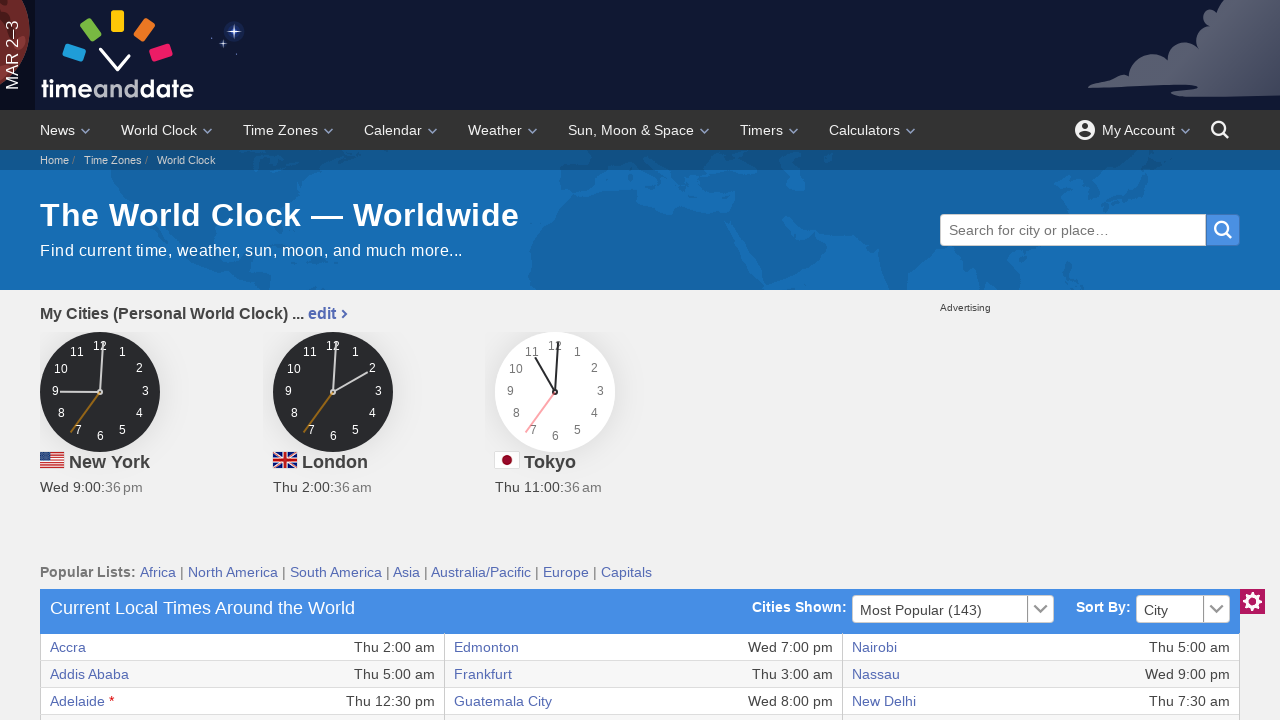

Verified column data is accessible and readable
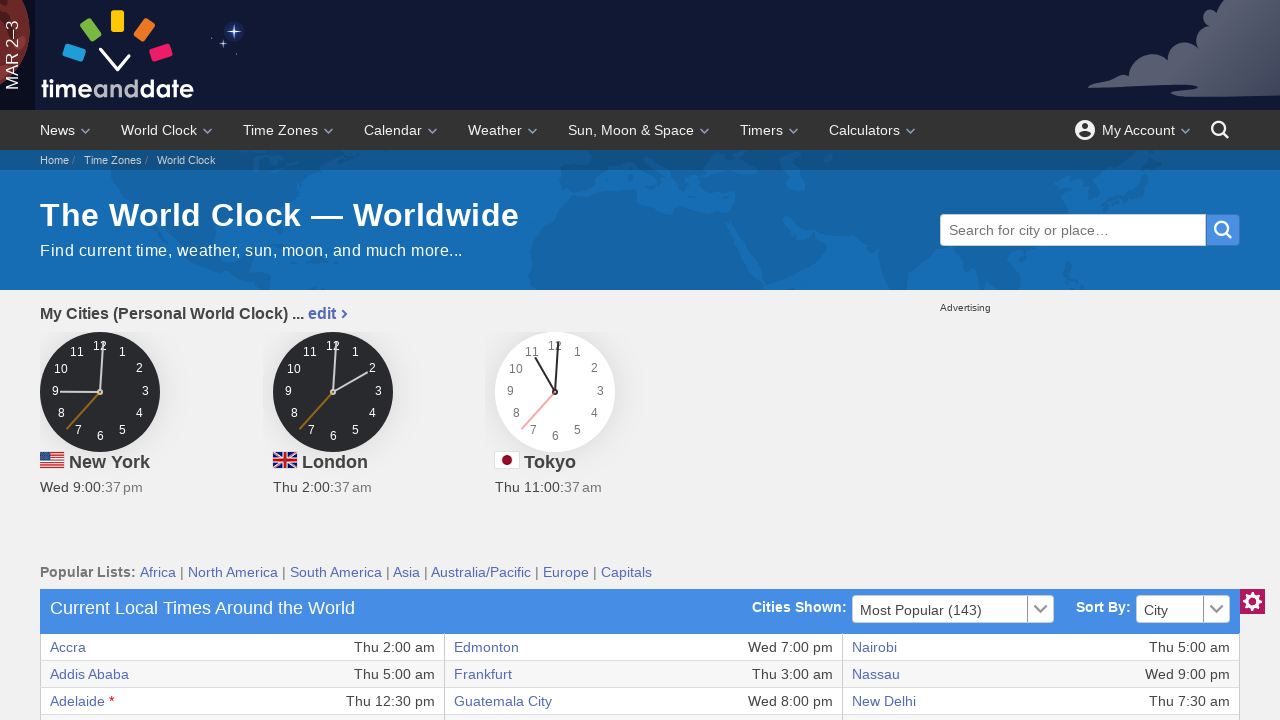

Verified column data is accessible and readable
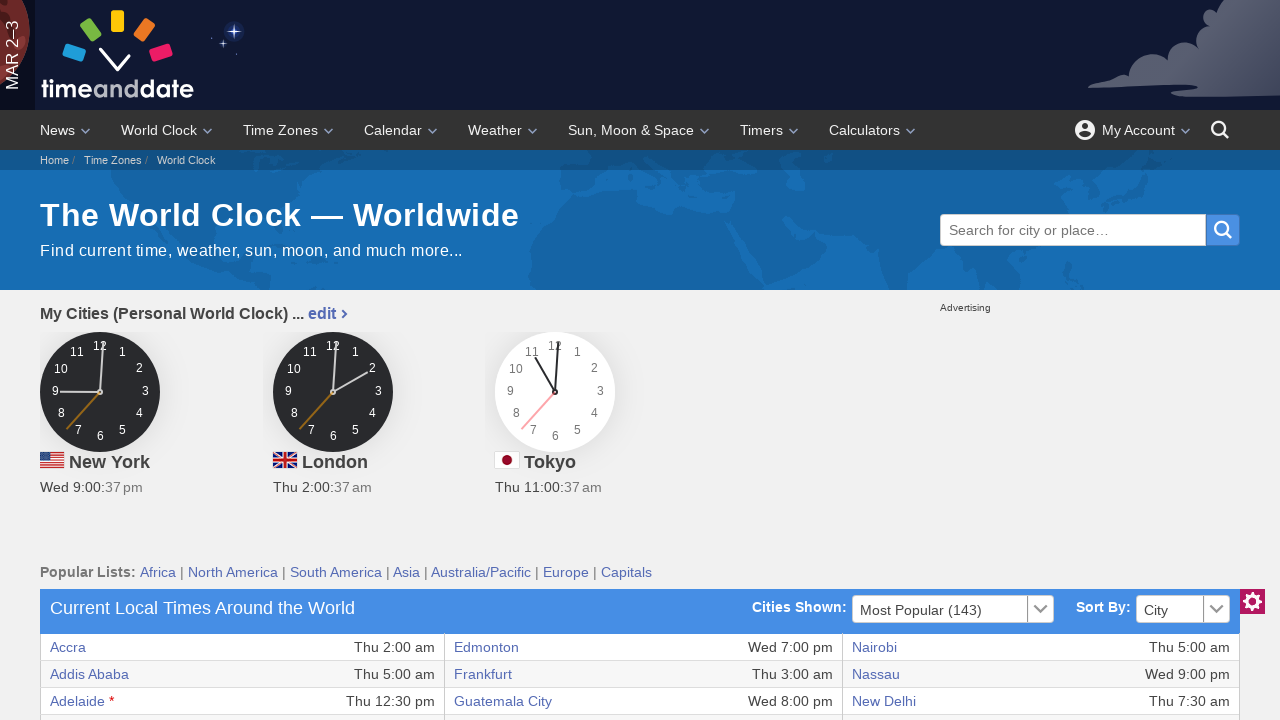

Verified column data is accessible and readable
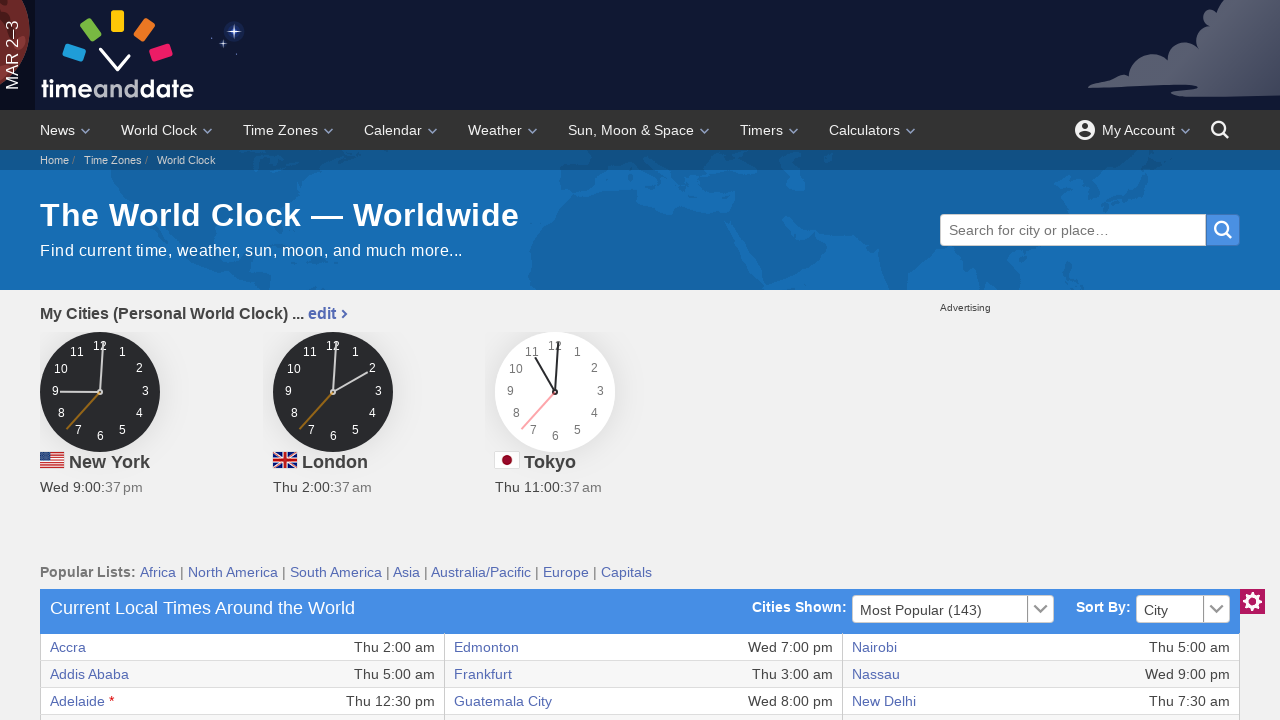

Verified column data is accessible and readable
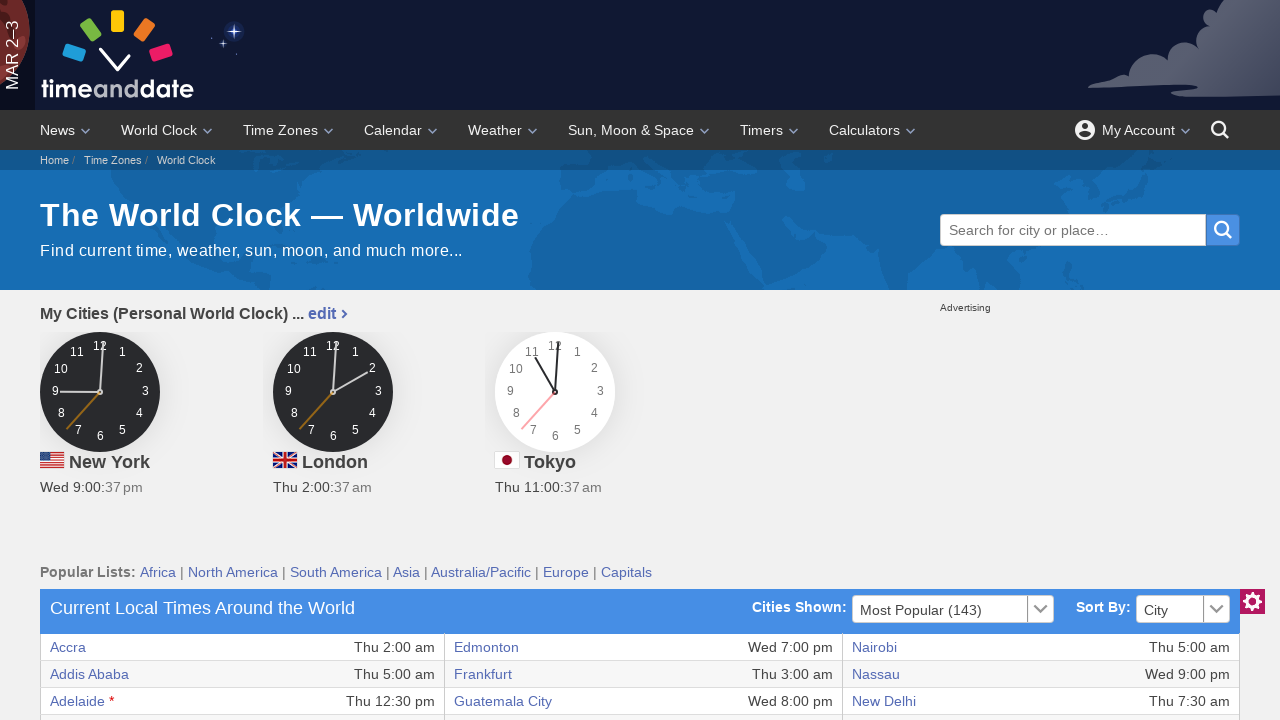

Verified column data is accessible and readable
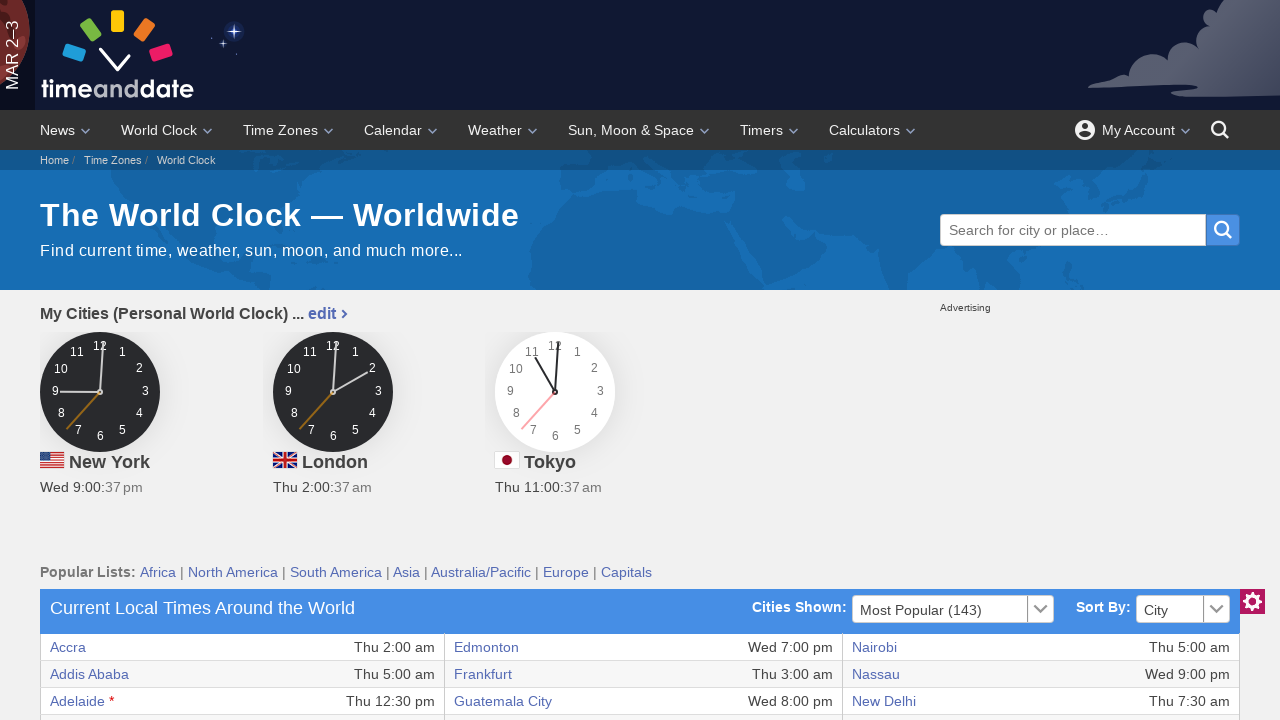

Verified column data is accessible and readable
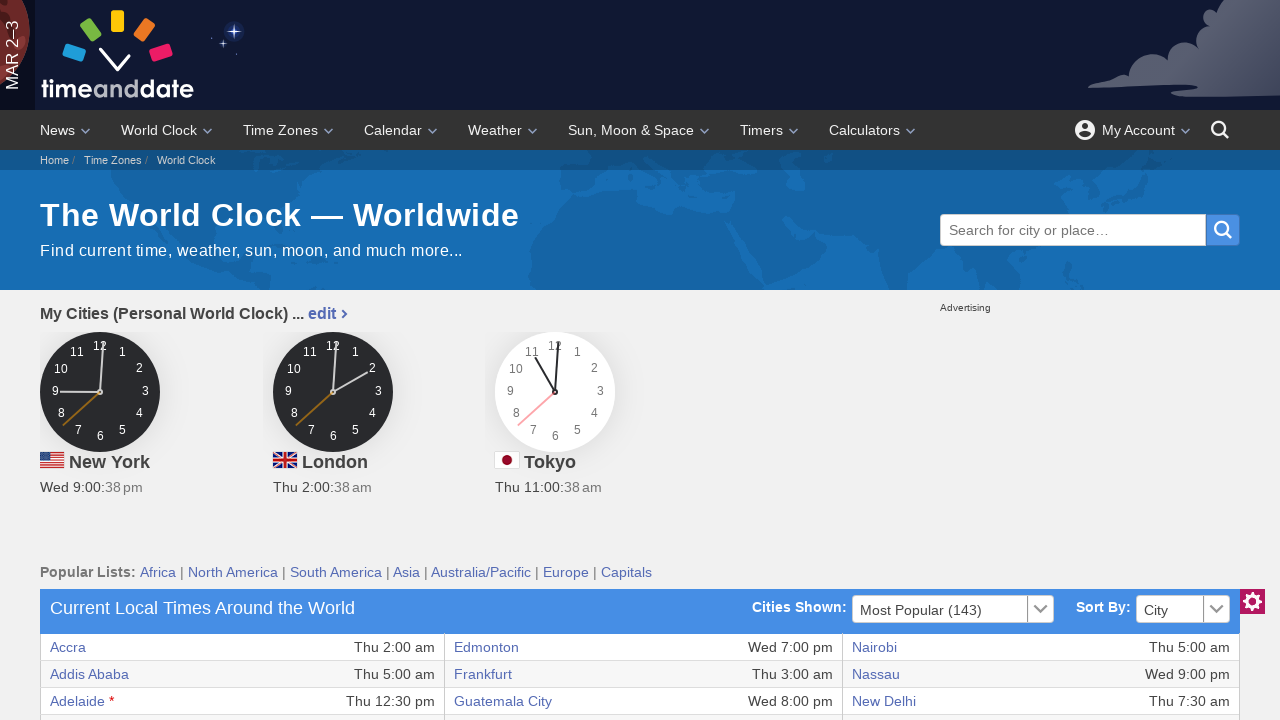

Retrieved 6 columns from current row
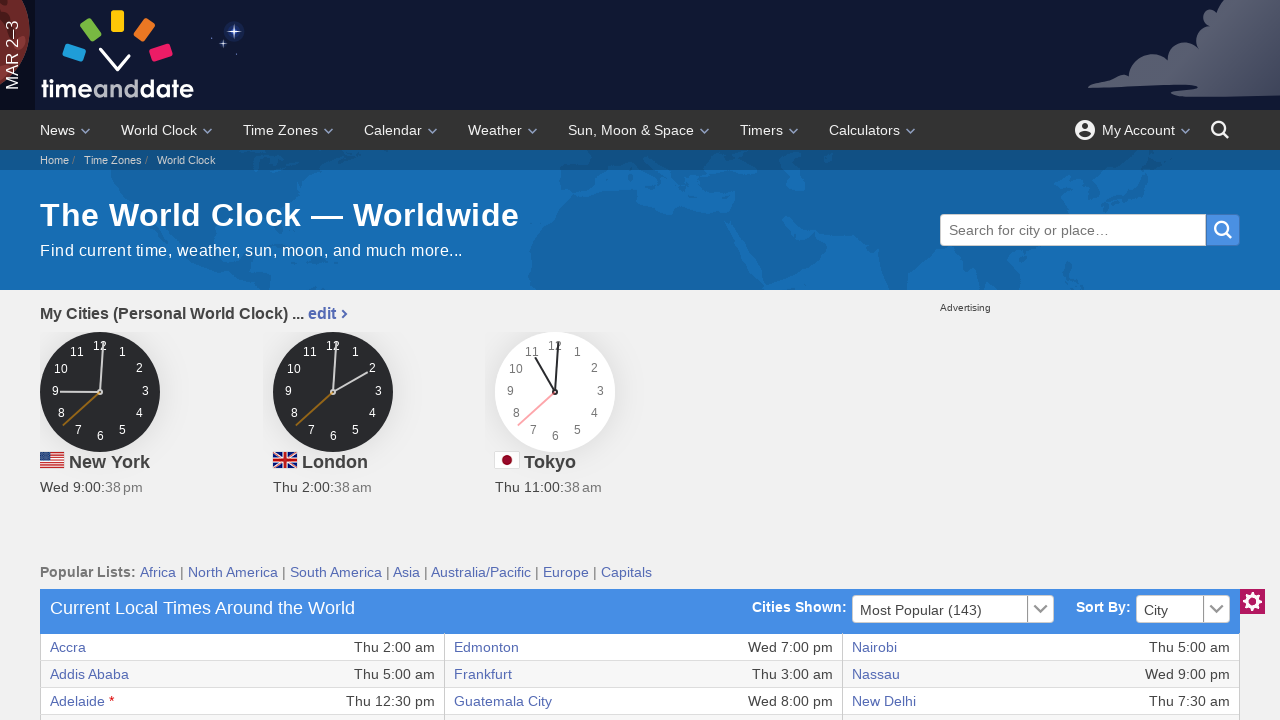

Verified column data is accessible and readable
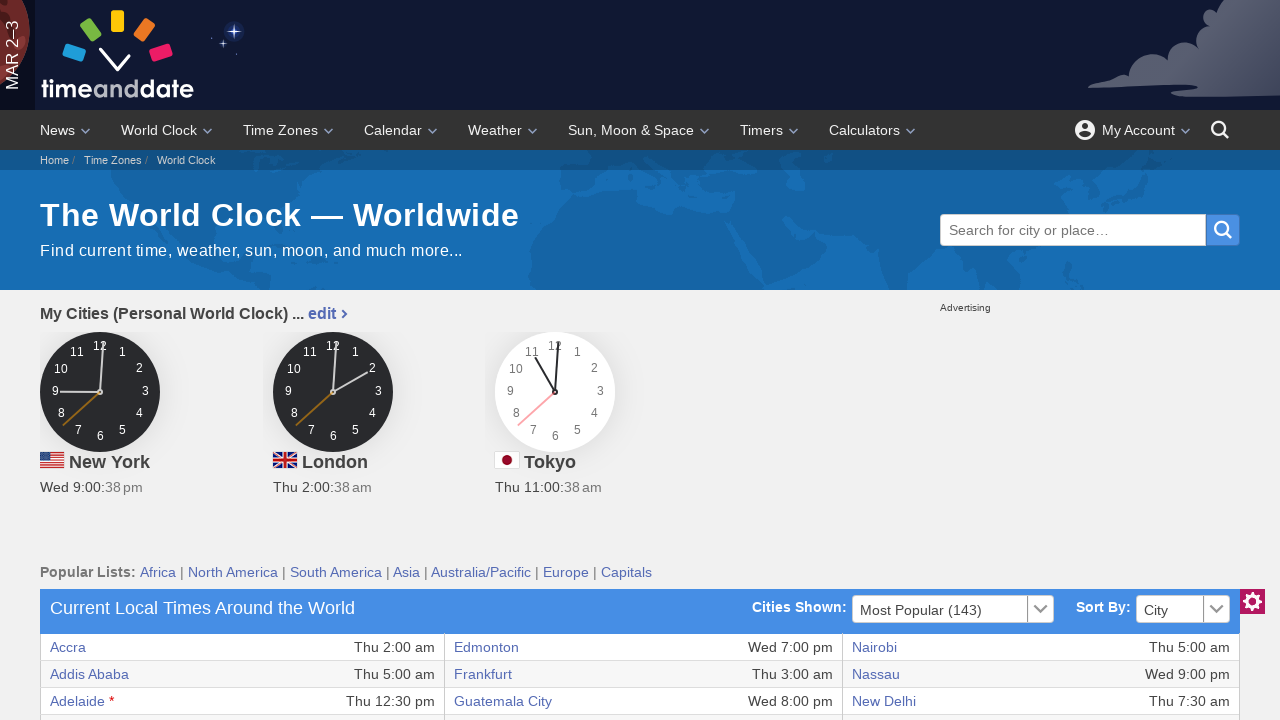

Verified column data is accessible and readable
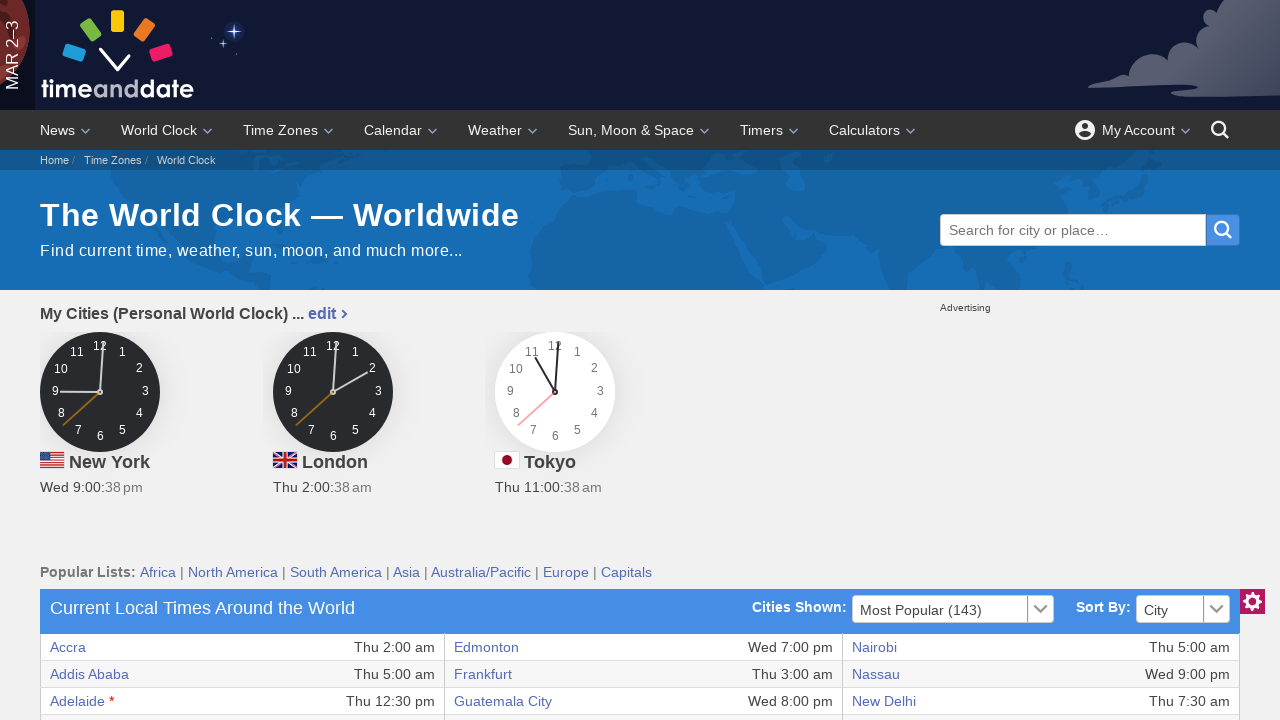

Verified column data is accessible and readable
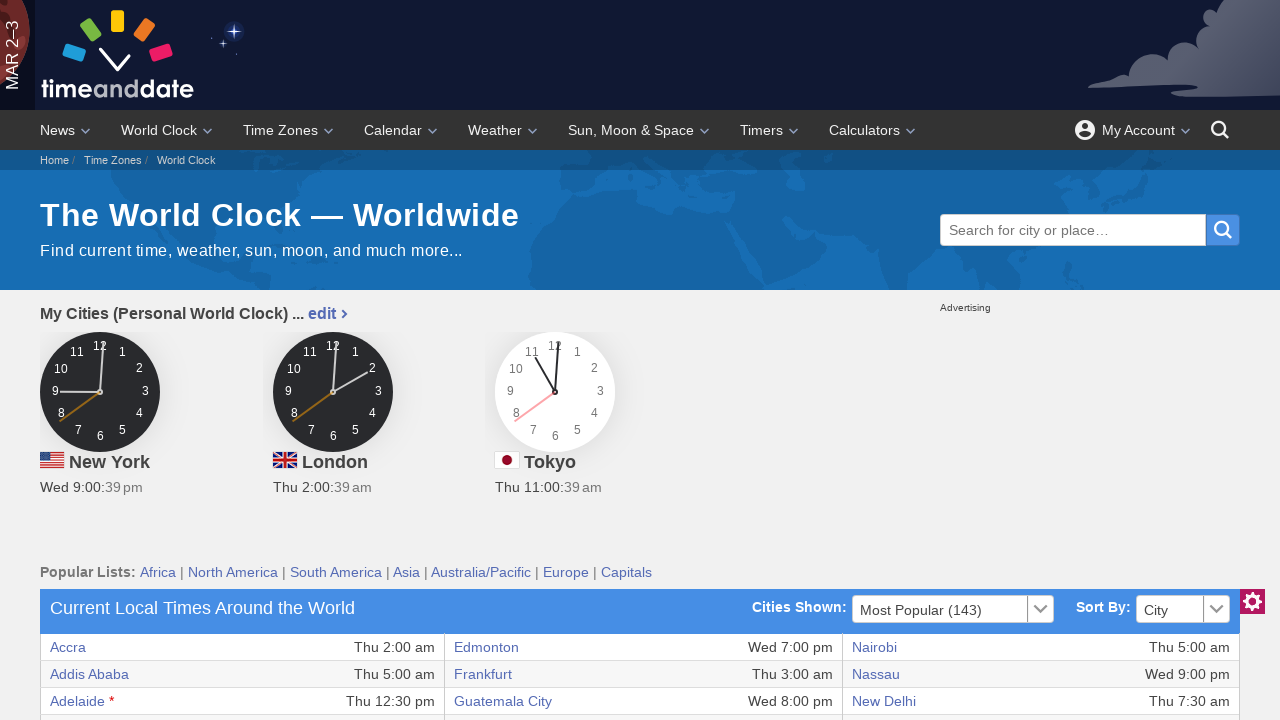

Verified column data is accessible and readable
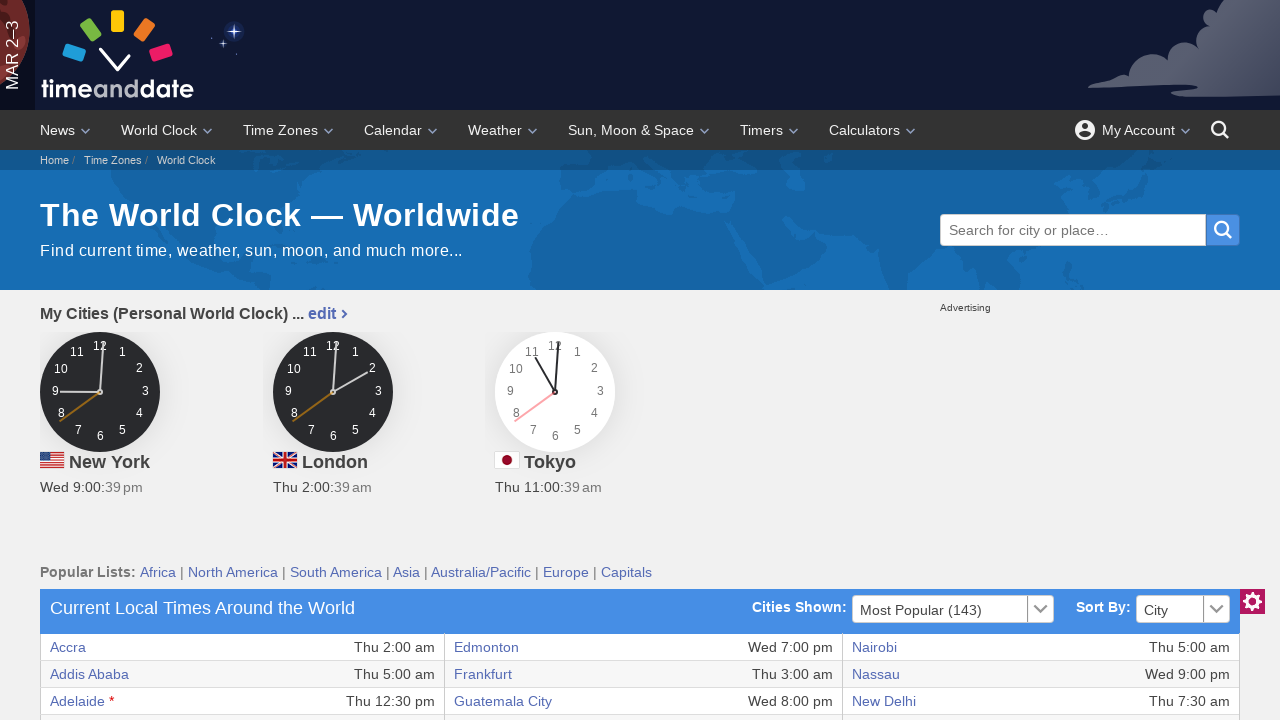

Verified column data is accessible and readable
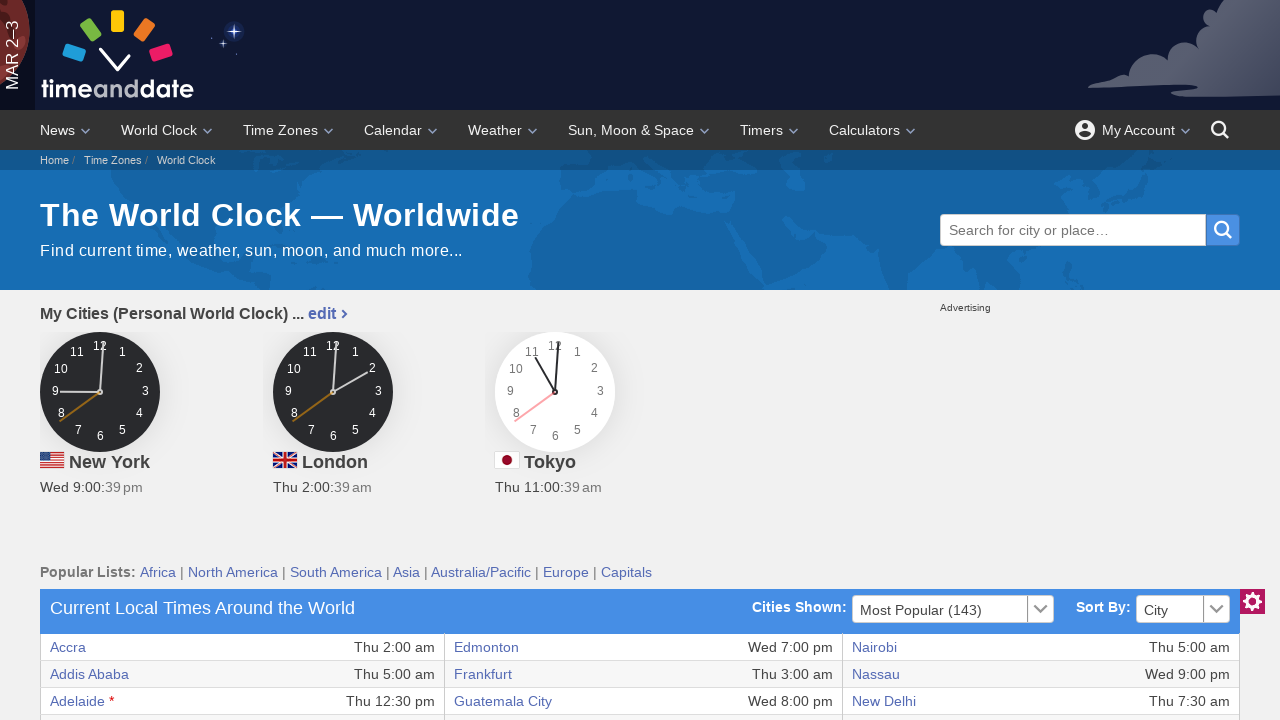

Verified column data is accessible and readable
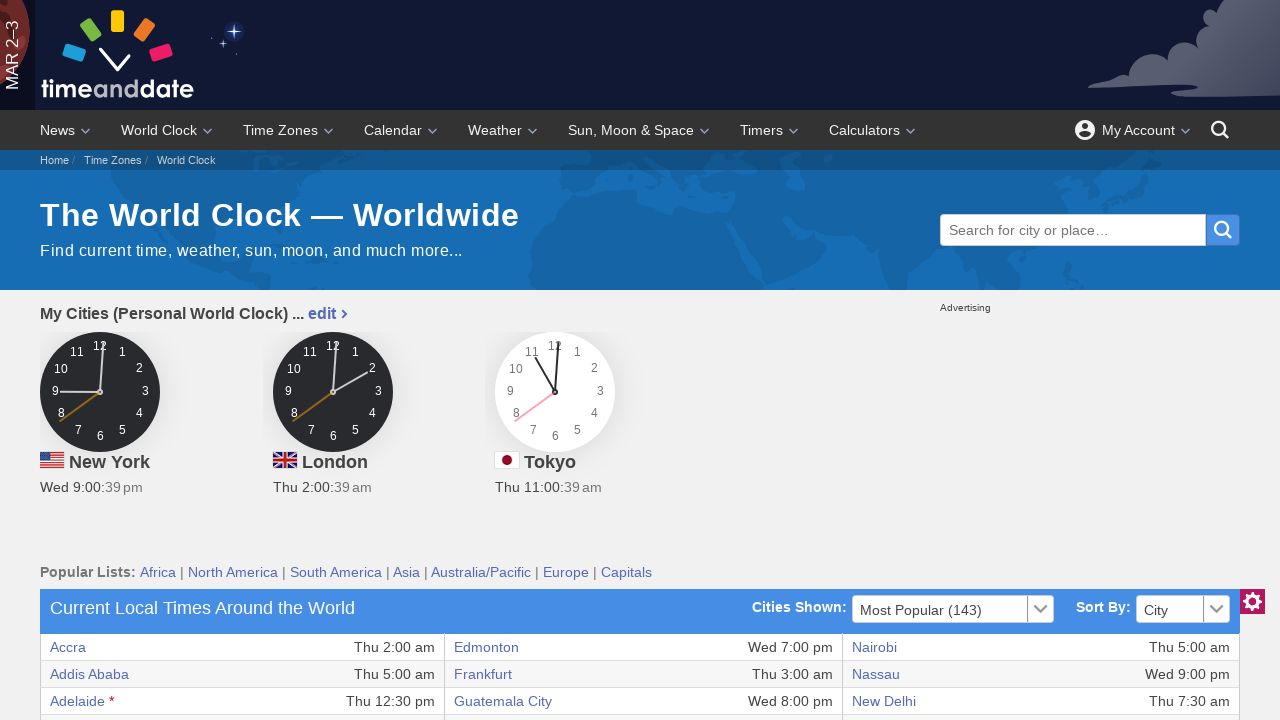

Retrieved 6 columns from current row
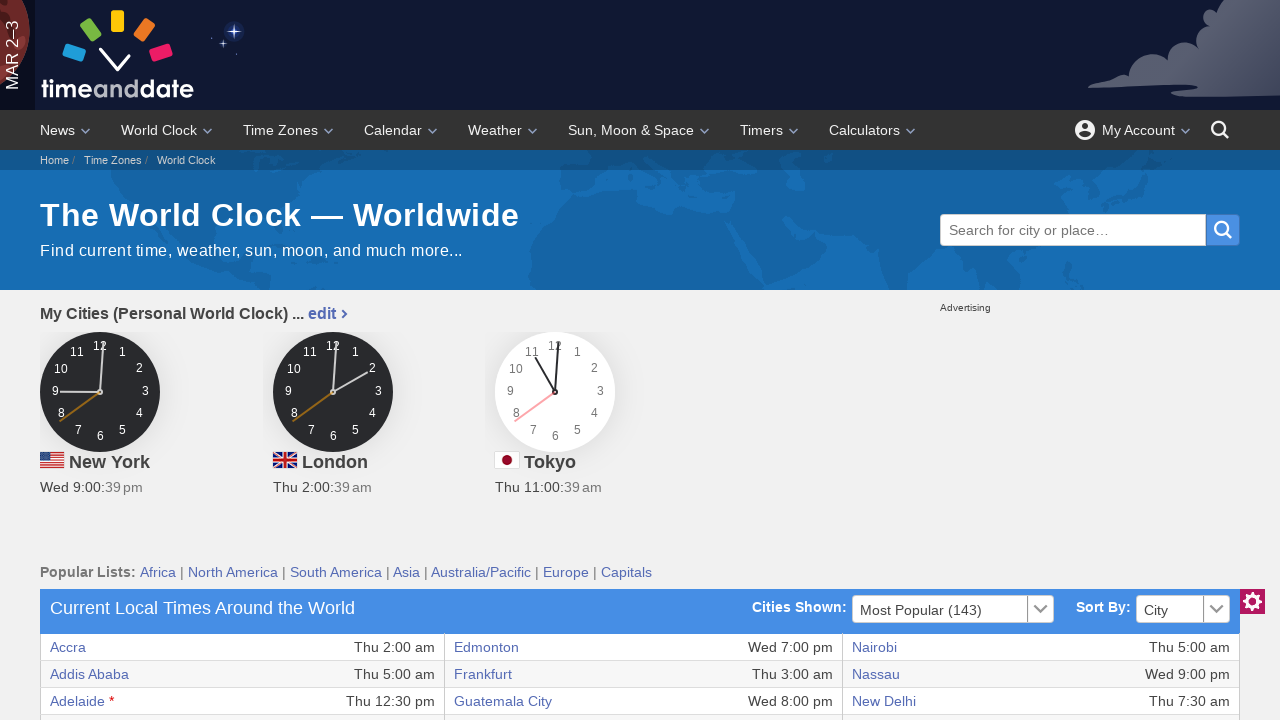

Verified column data is accessible and readable
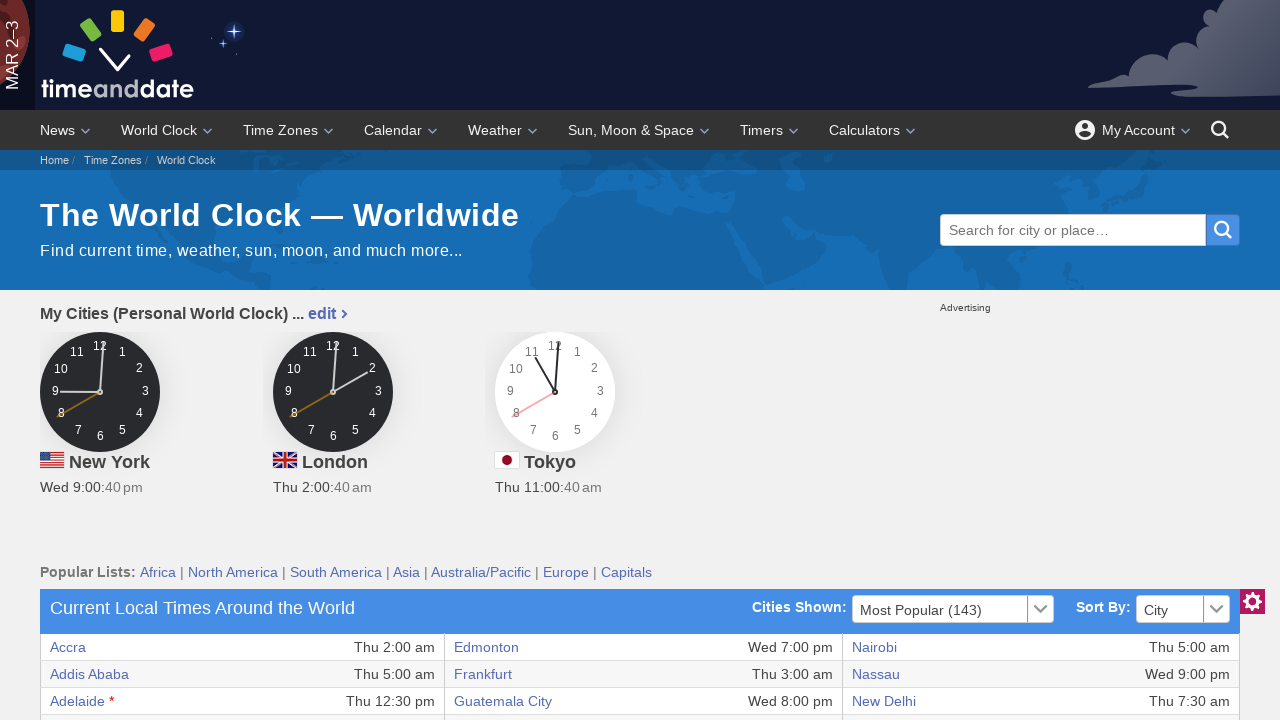

Verified column data is accessible and readable
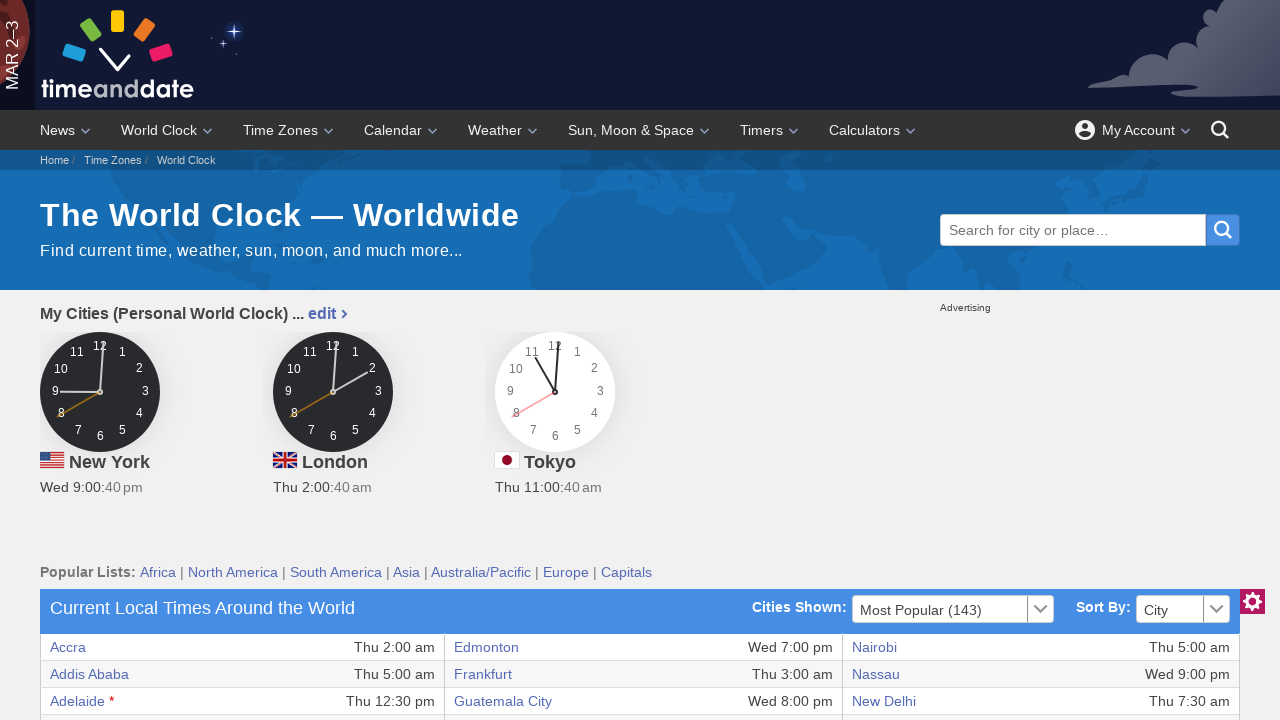

Verified column data is accessible and readable
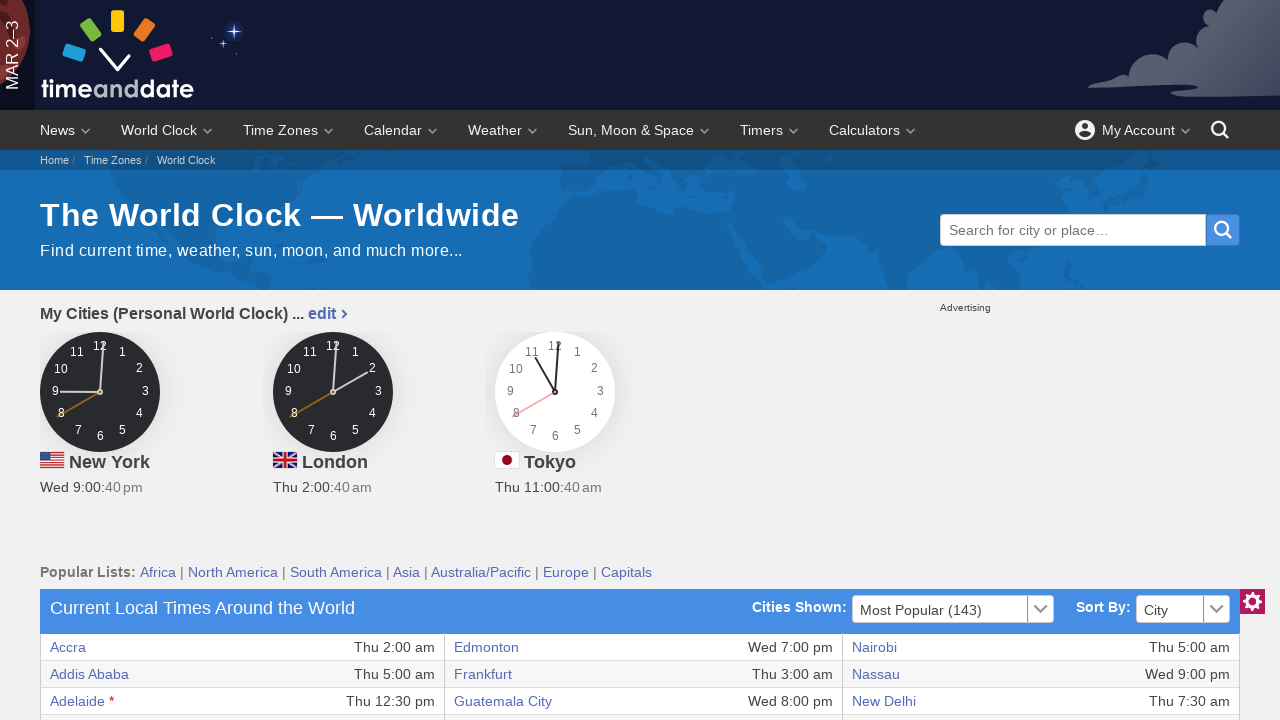

Verified column data is accessible and readable
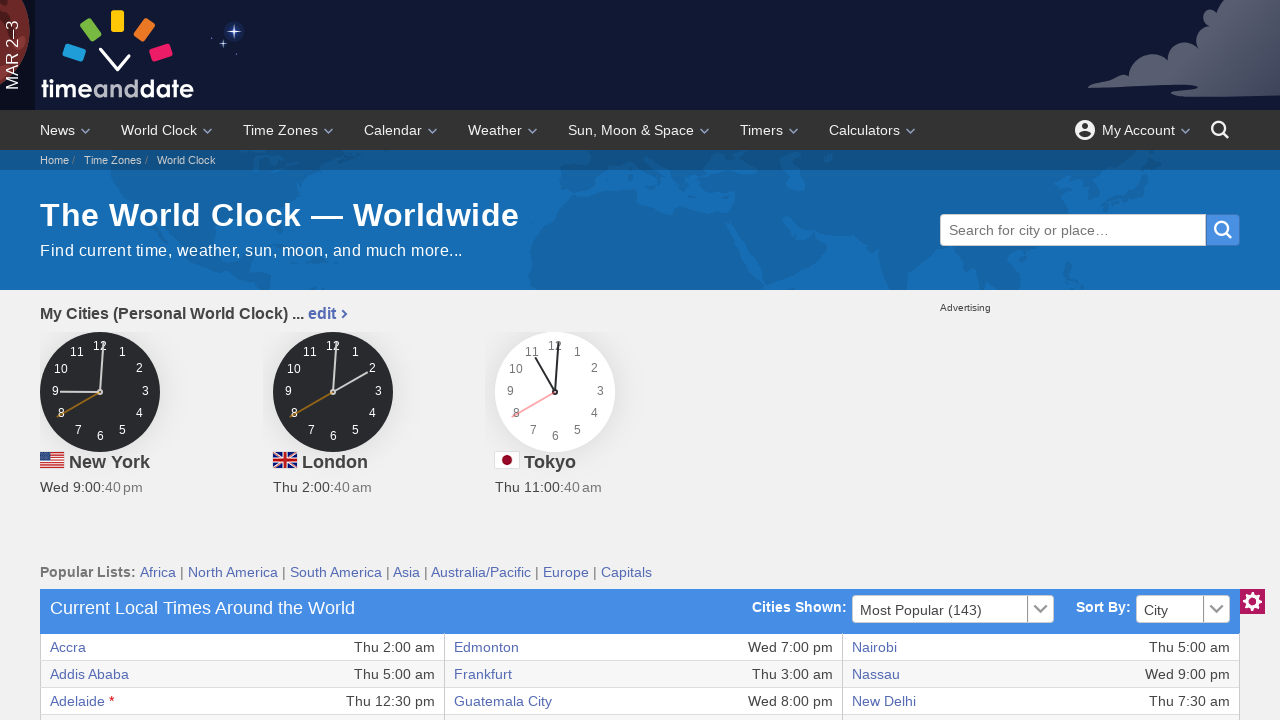

Verified column data is accessible and readable
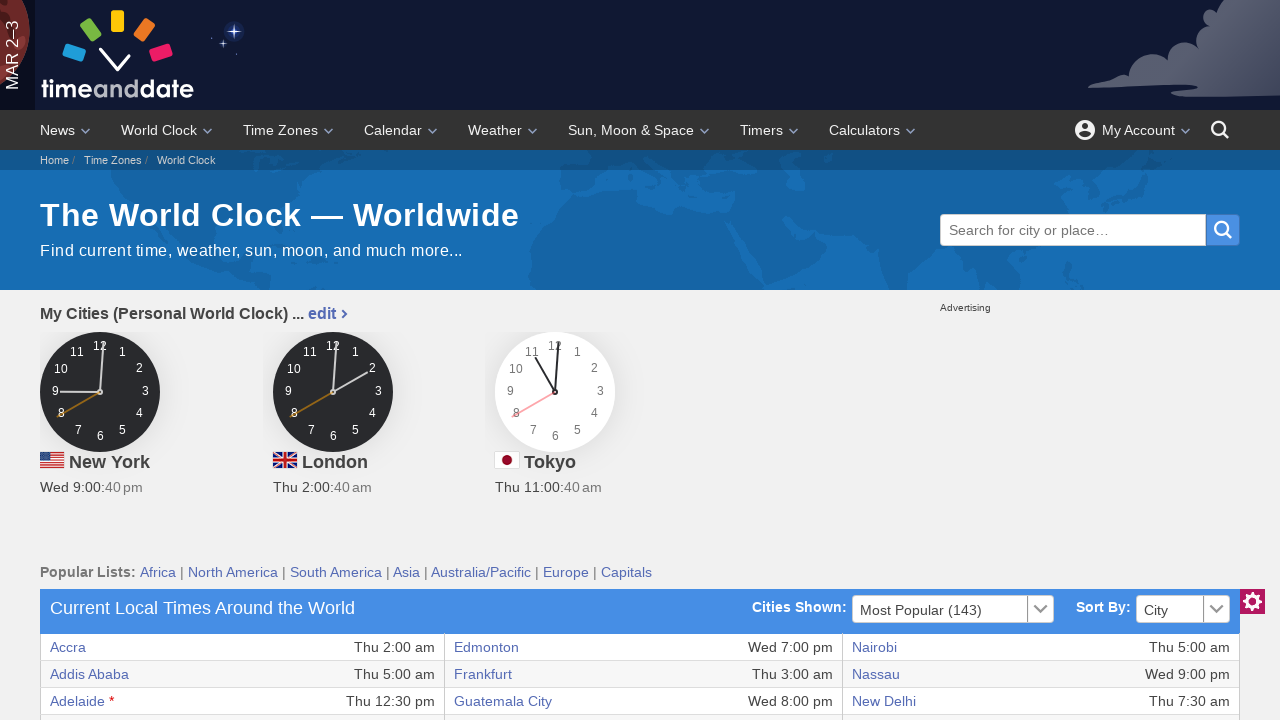

Verified column data is accessible and readable
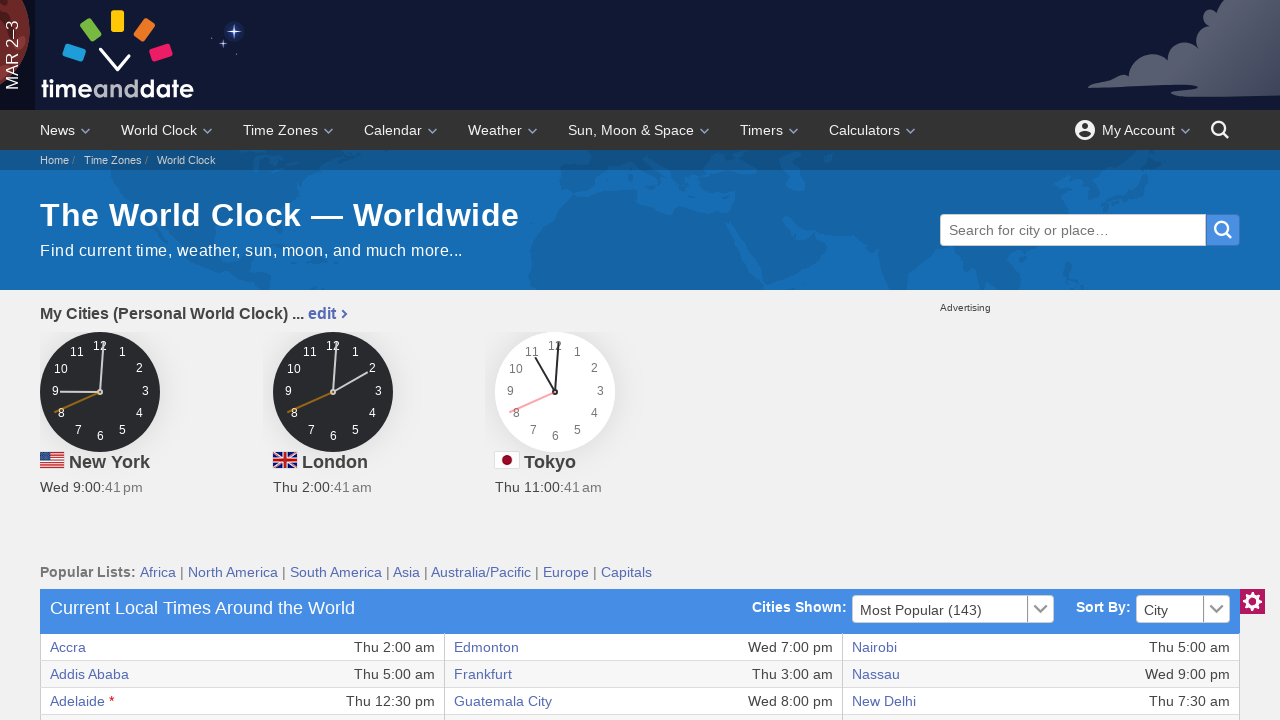

Retrieved 6 columns from current row
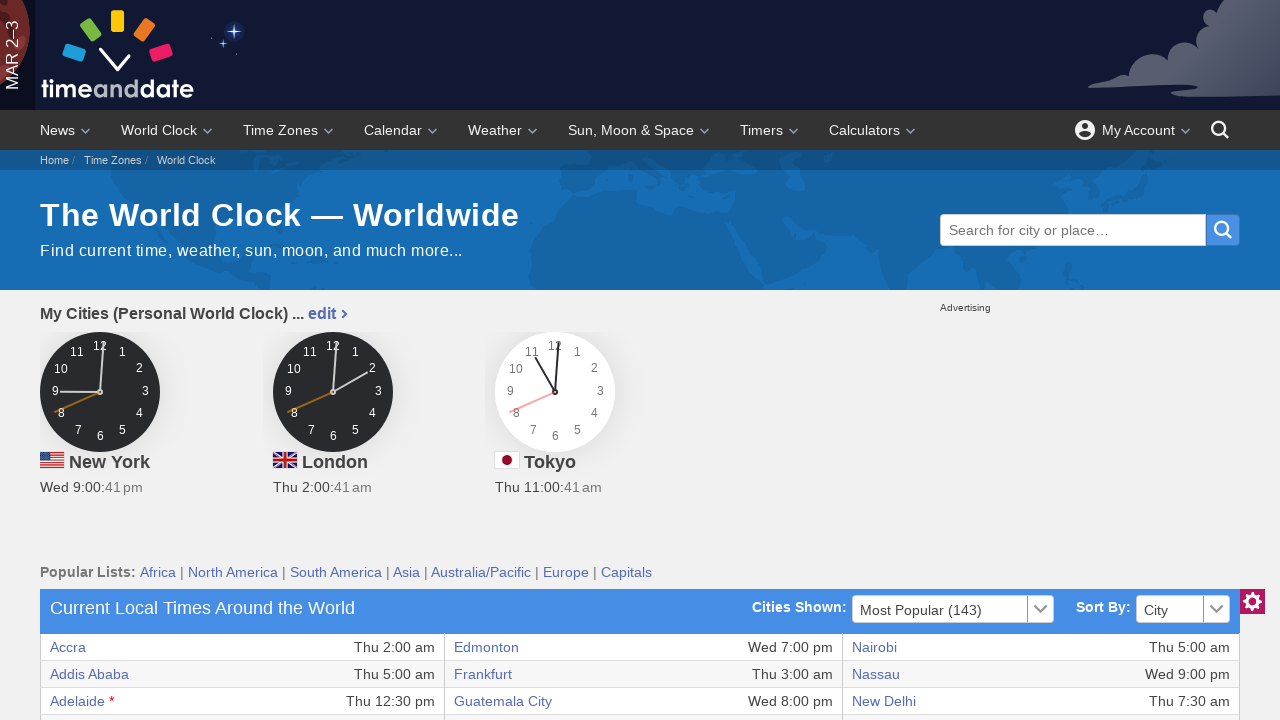

Verified column data is accessible and readable
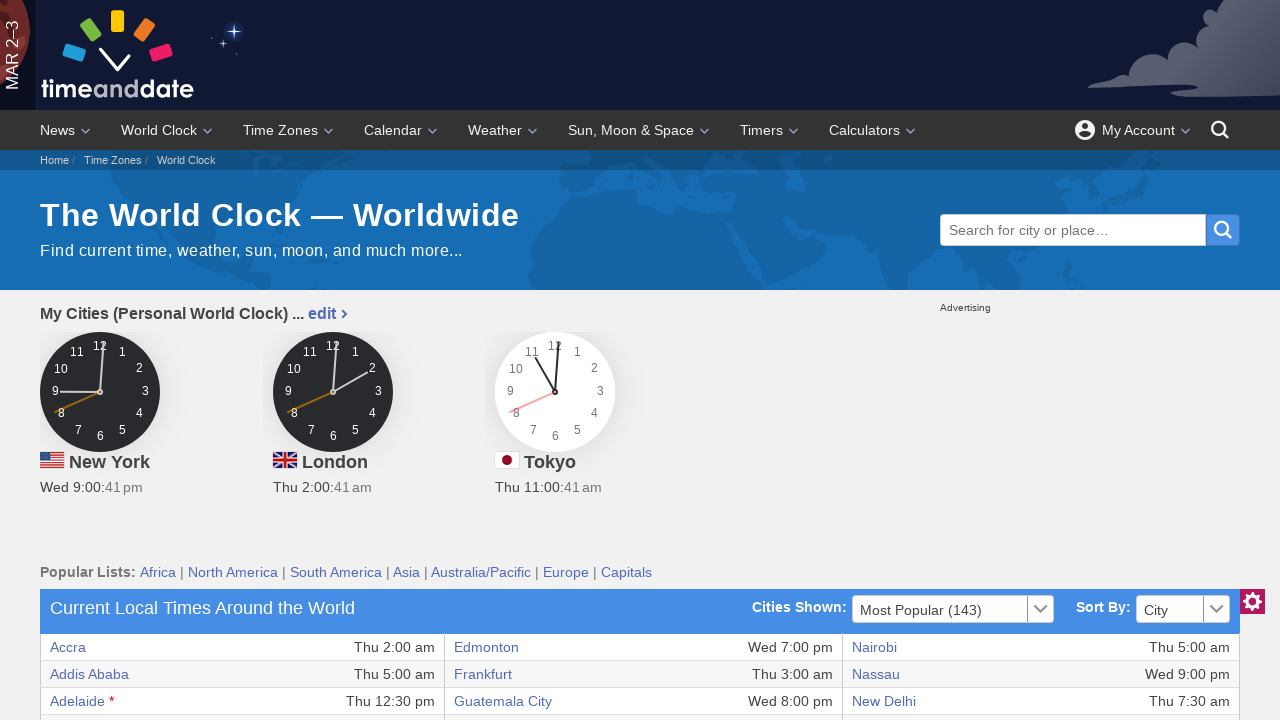

Verified column data is accessible and readable
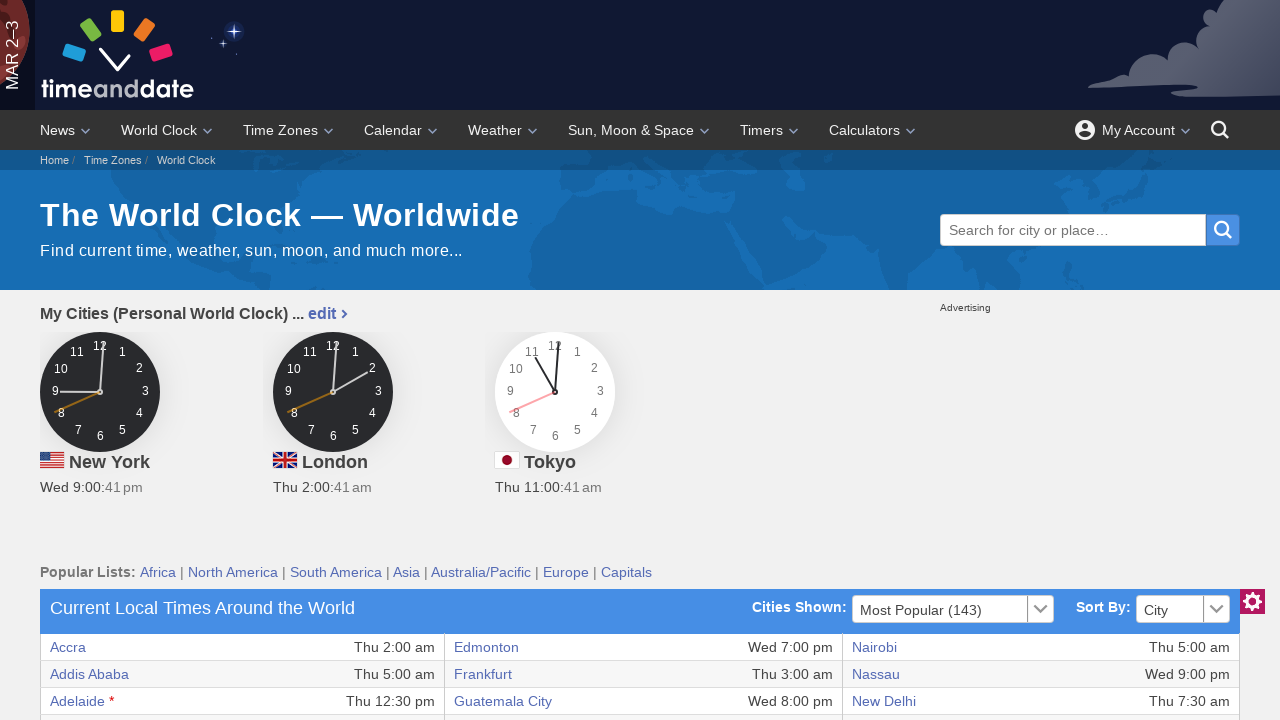

Verified column data is accessible and readable
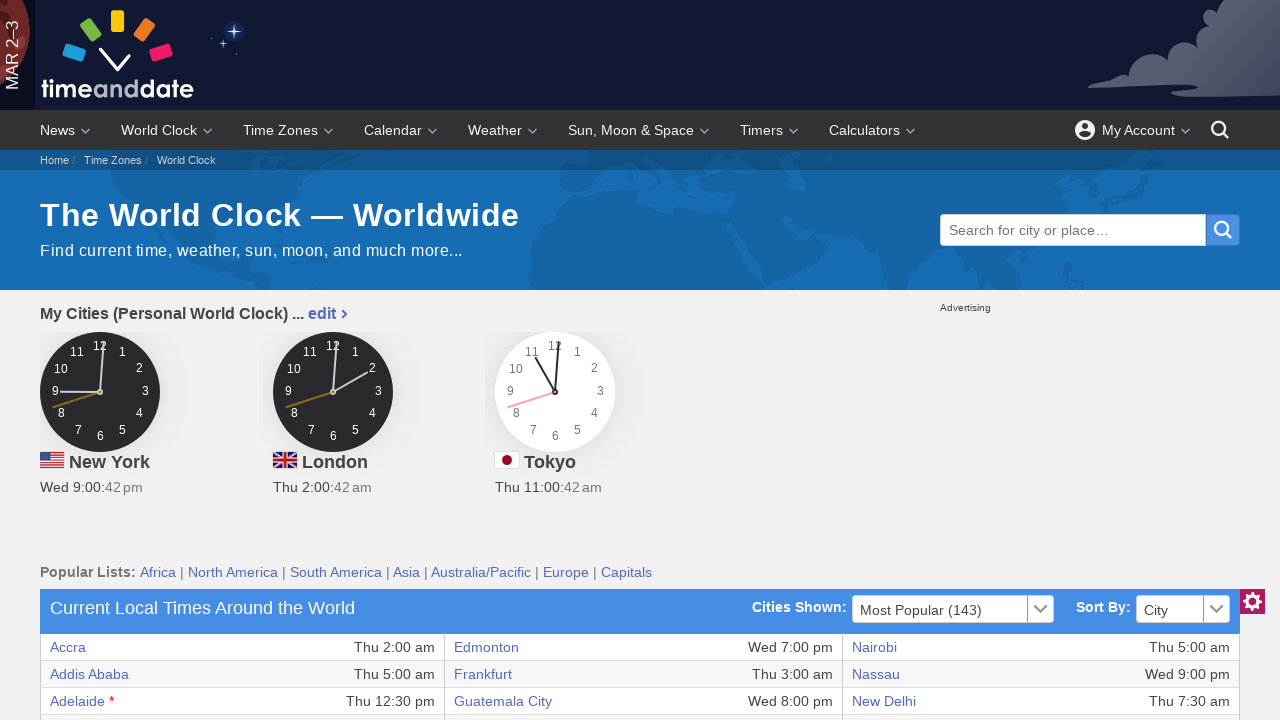

Verified column data is accessible and readable
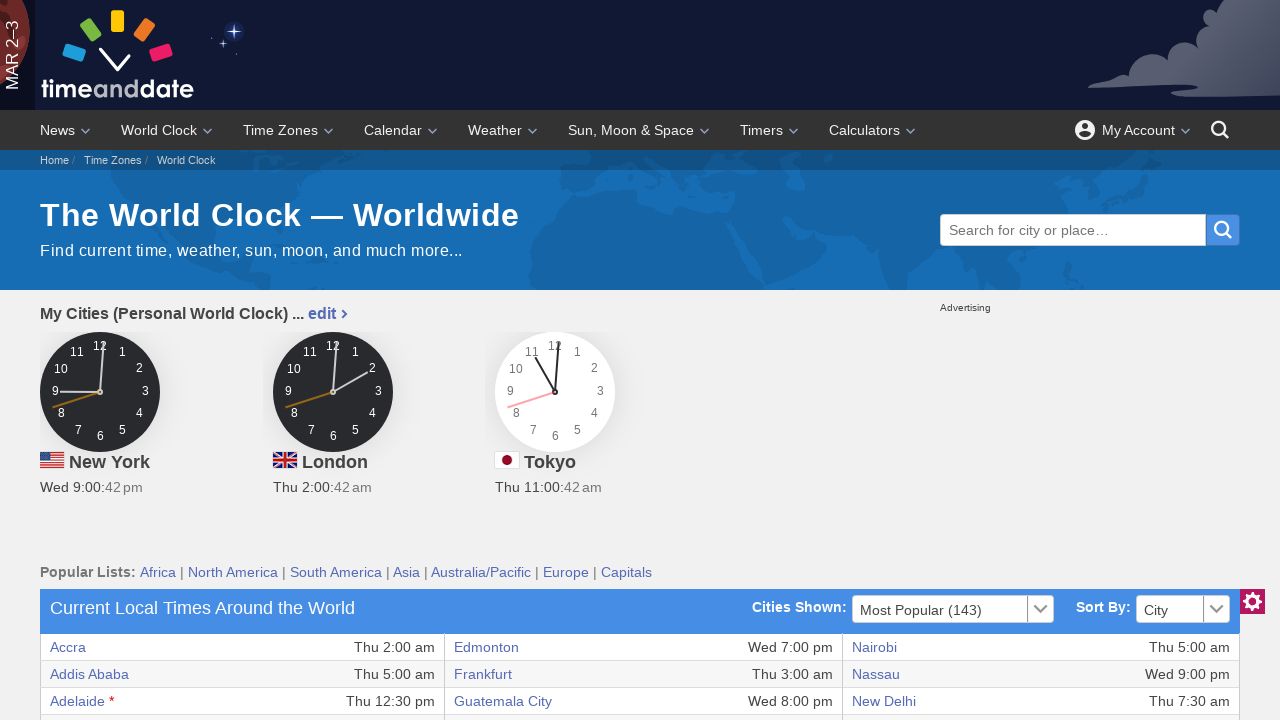

Verified column data is accessible and readable
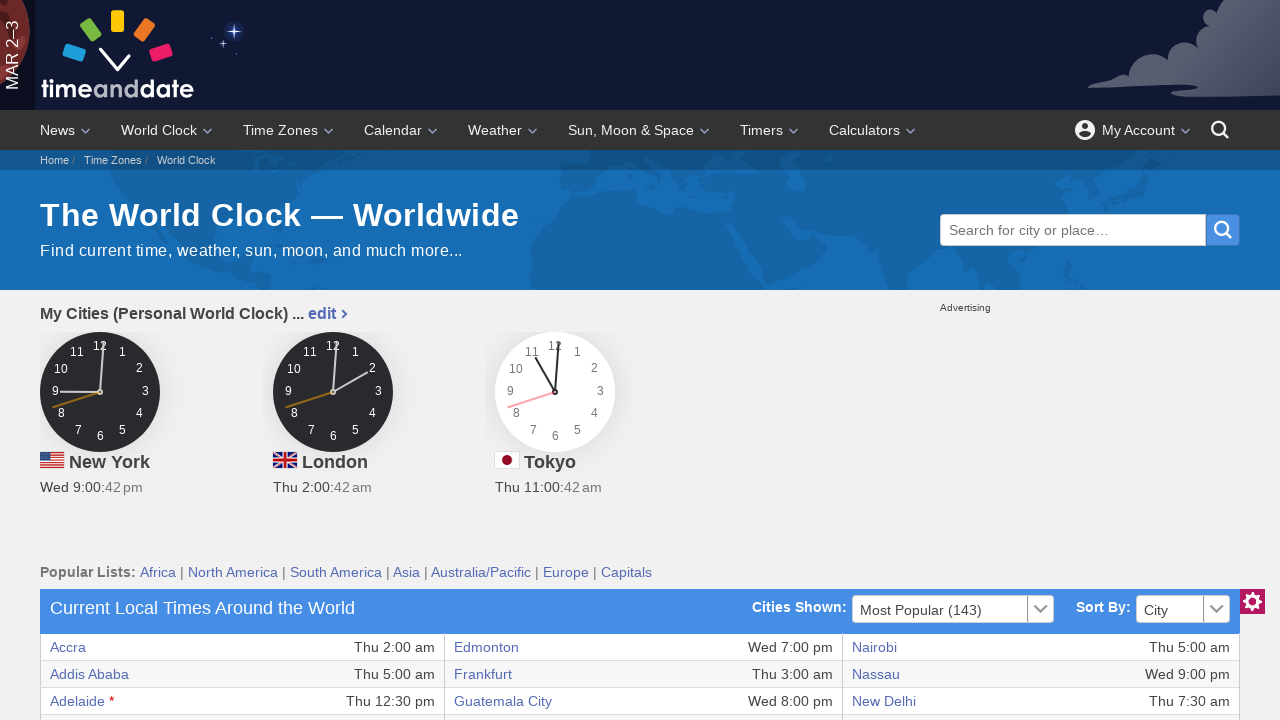

Verified column data is accessible and readable
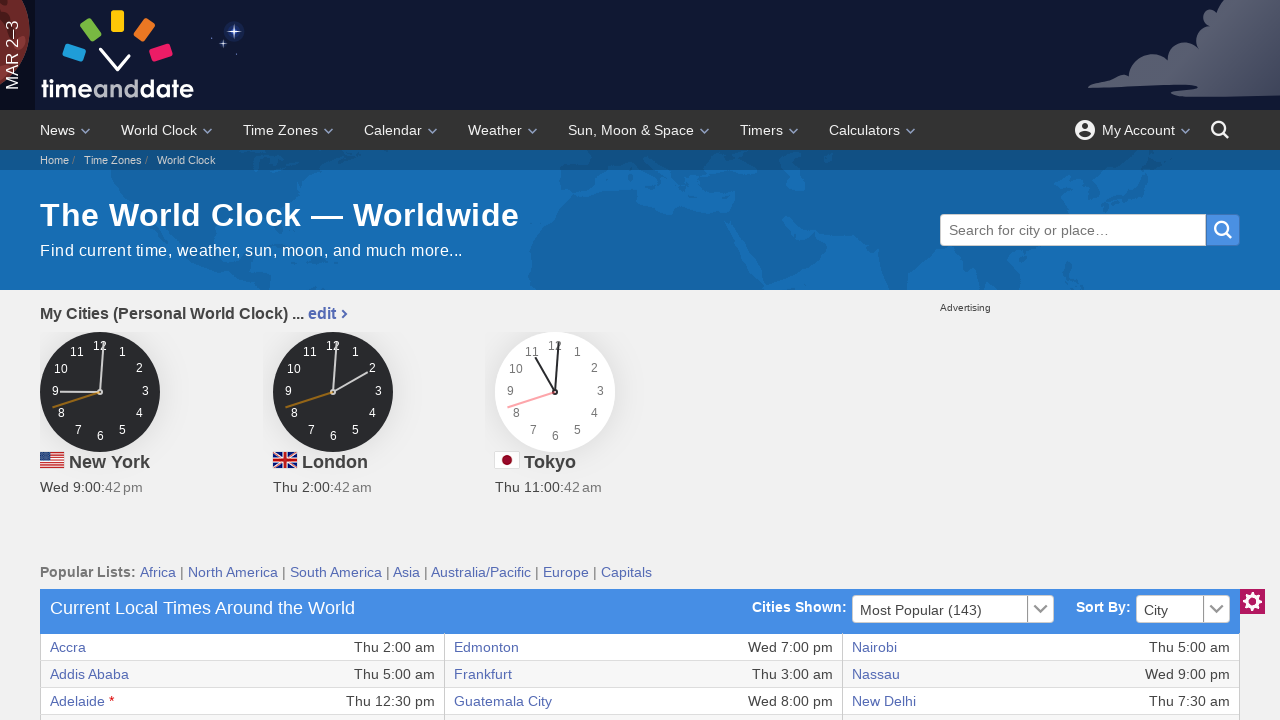

Retrieved 6 columns from current row
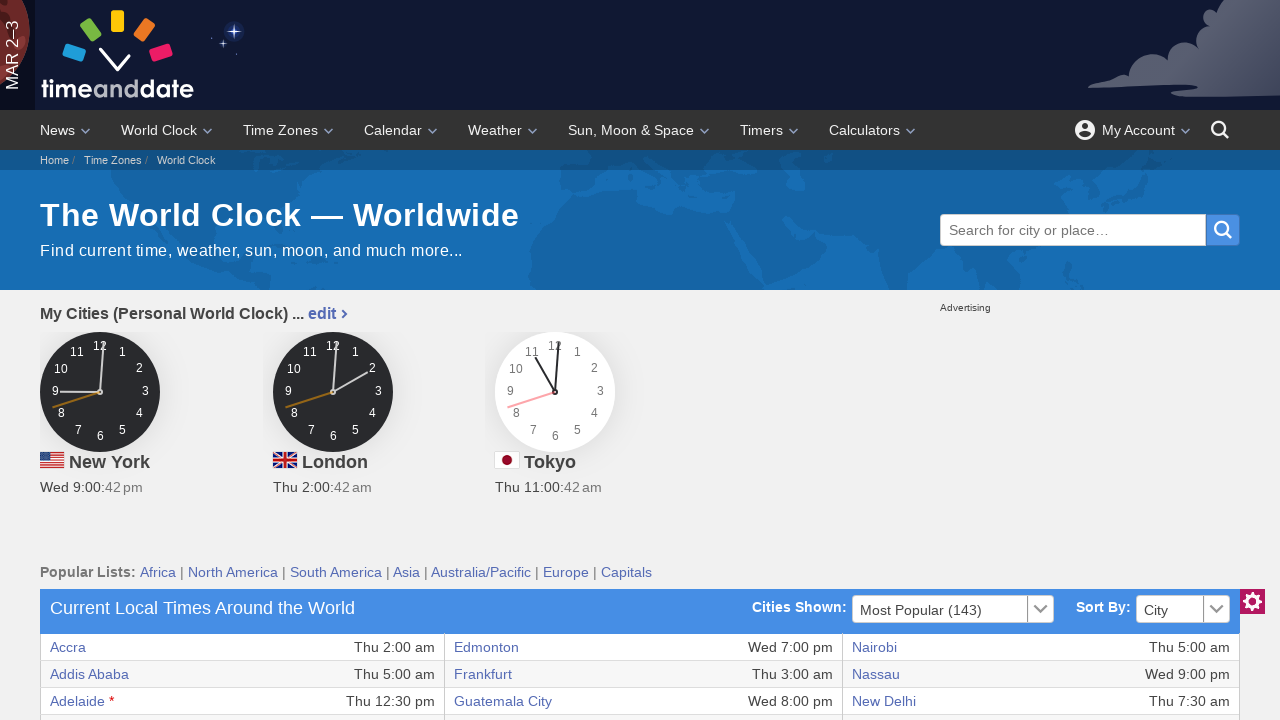

Verified column data is accessible and readable
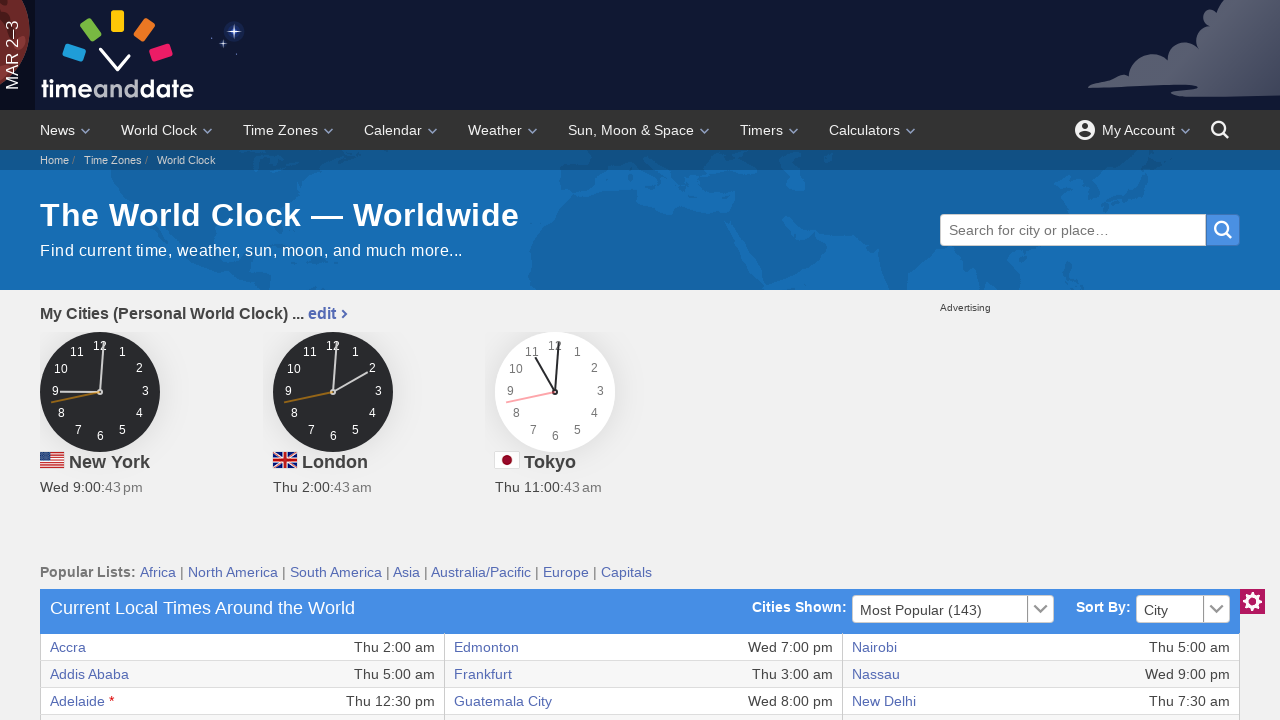

Verified column data is accessible and readable
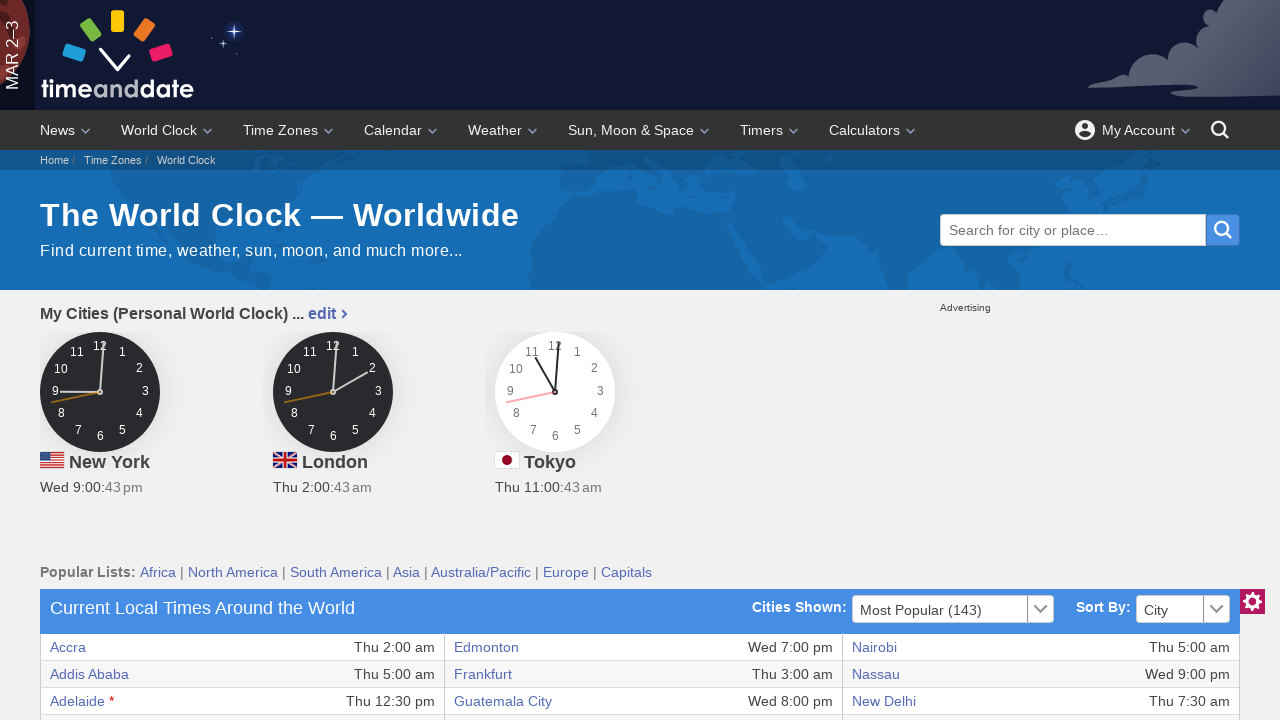

Verified column data is accessible and readable
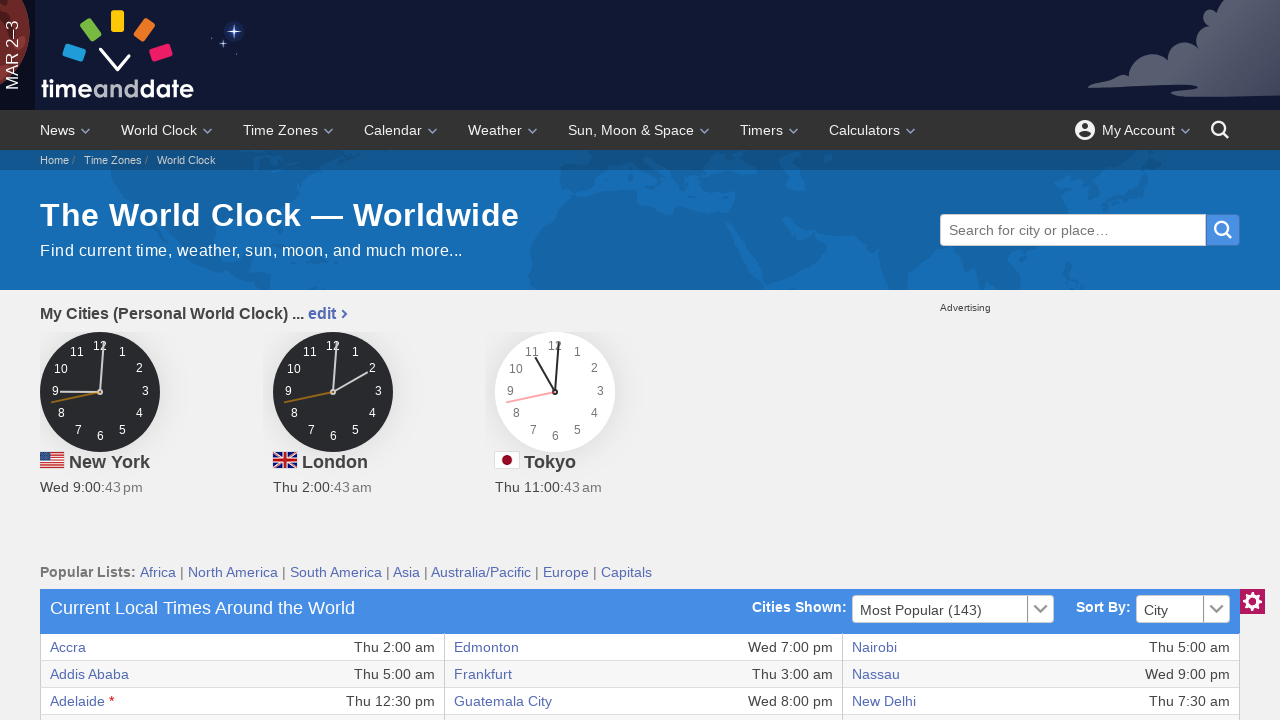

Verified column data is accessible and readable
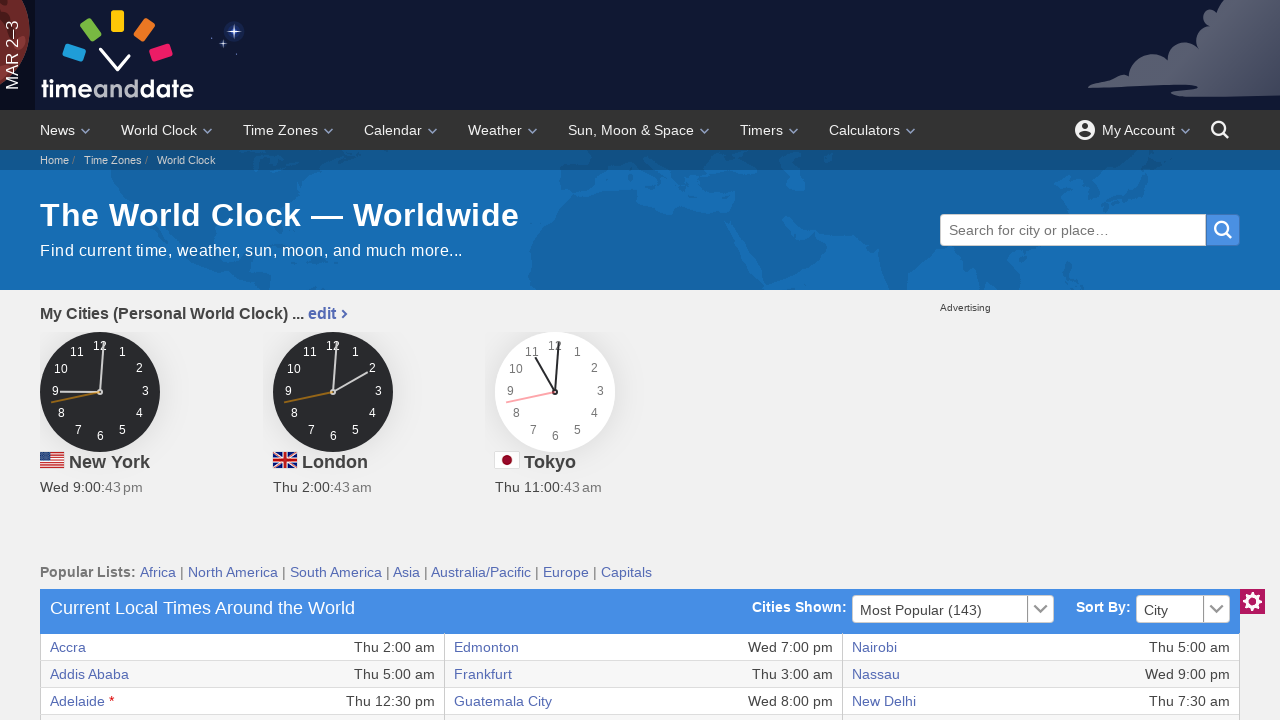

Verified column data is accessible and readable
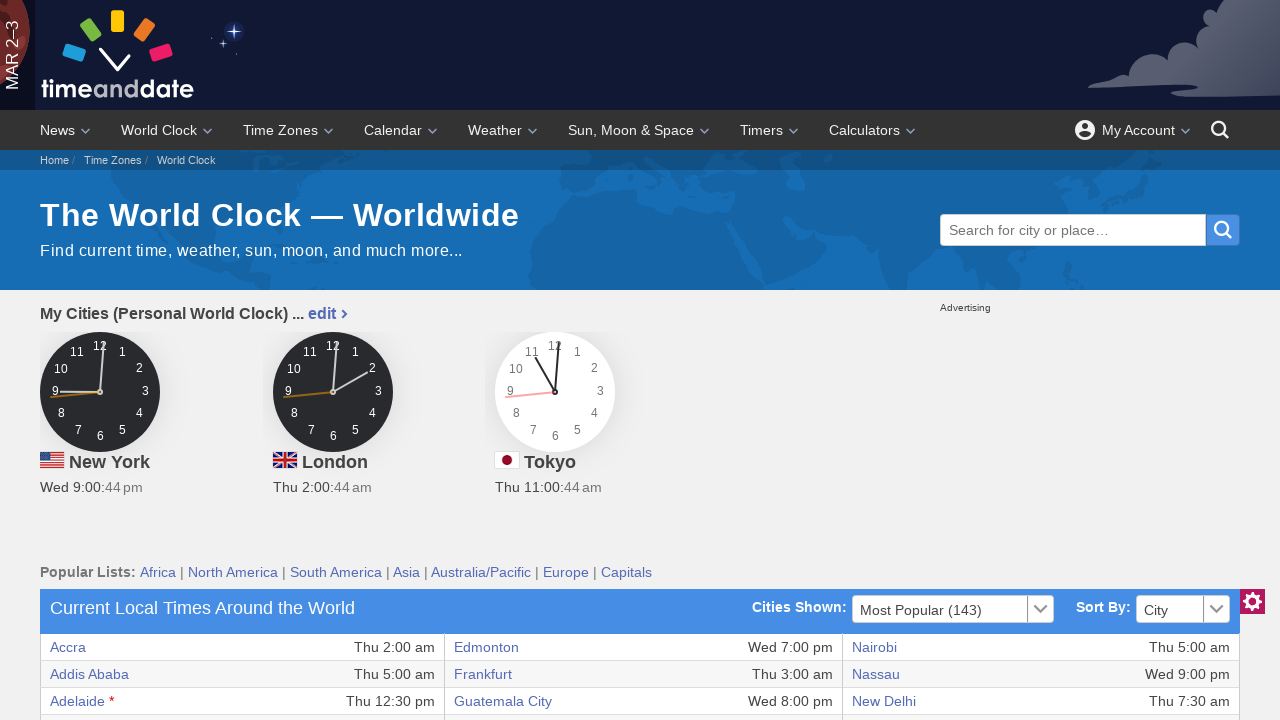

Verified column data is accessible and readable
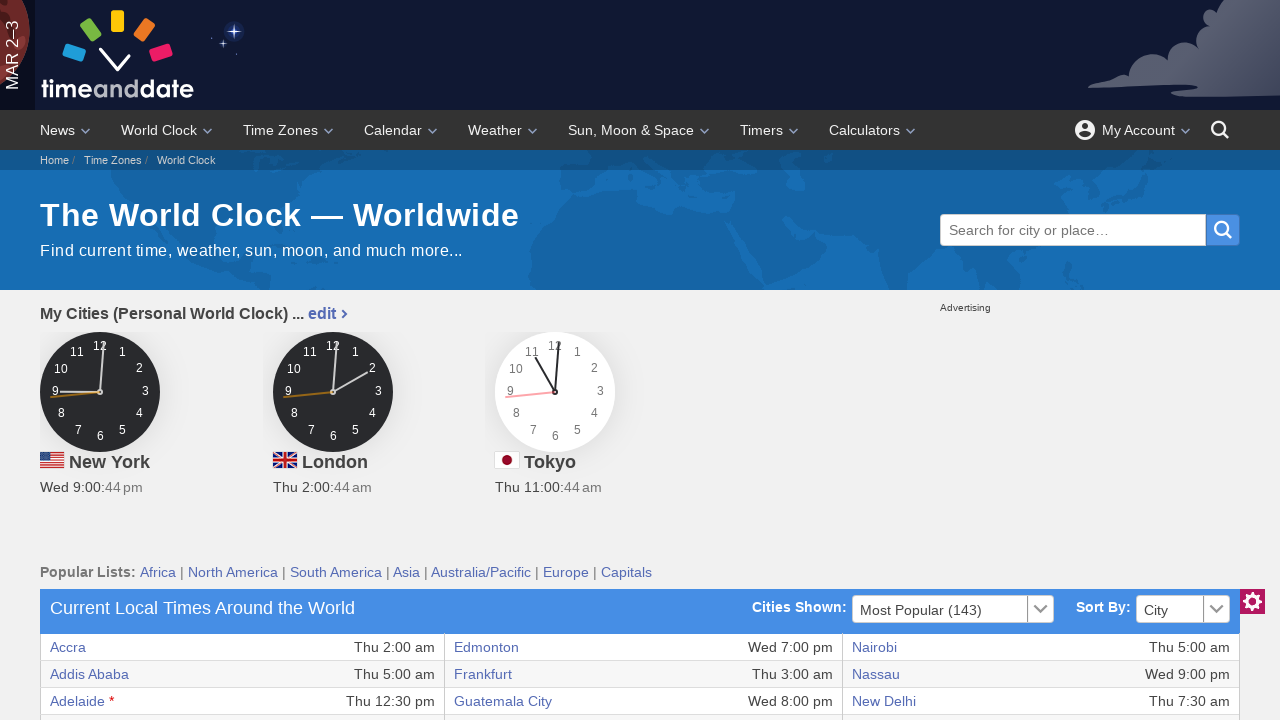

Retrieved 6 columns from current row
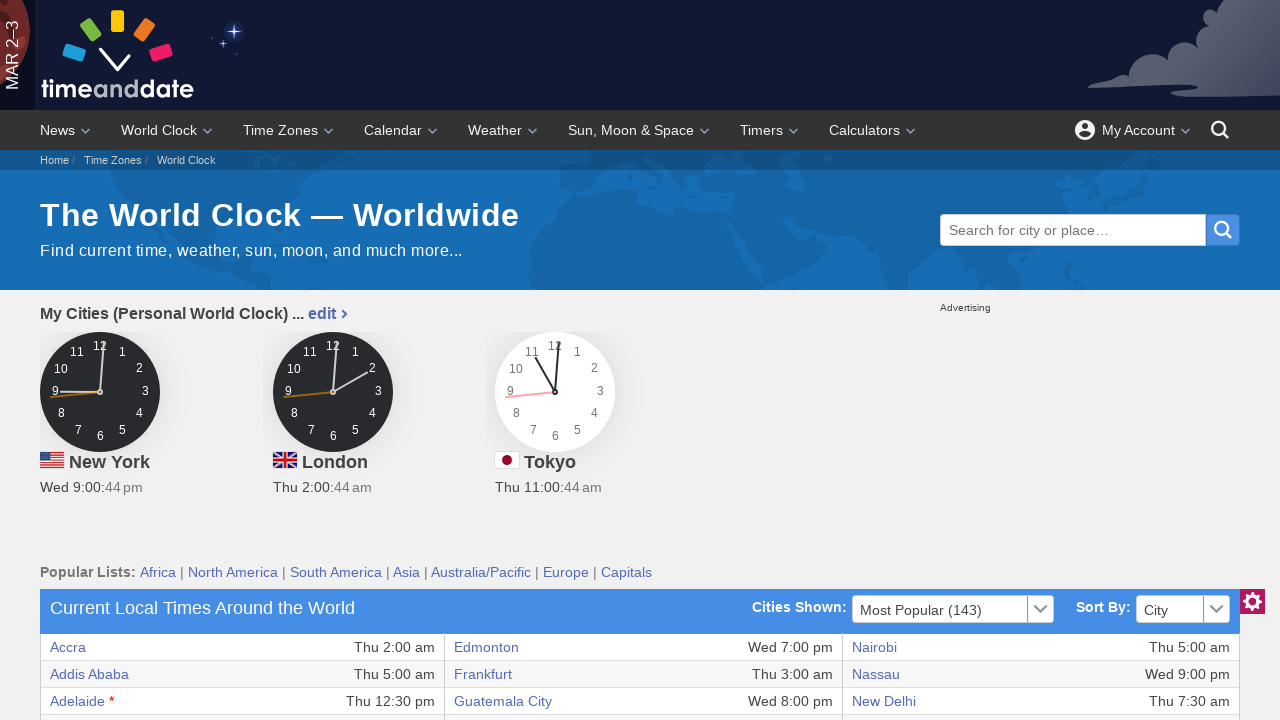

Verified column data is accessible and readable
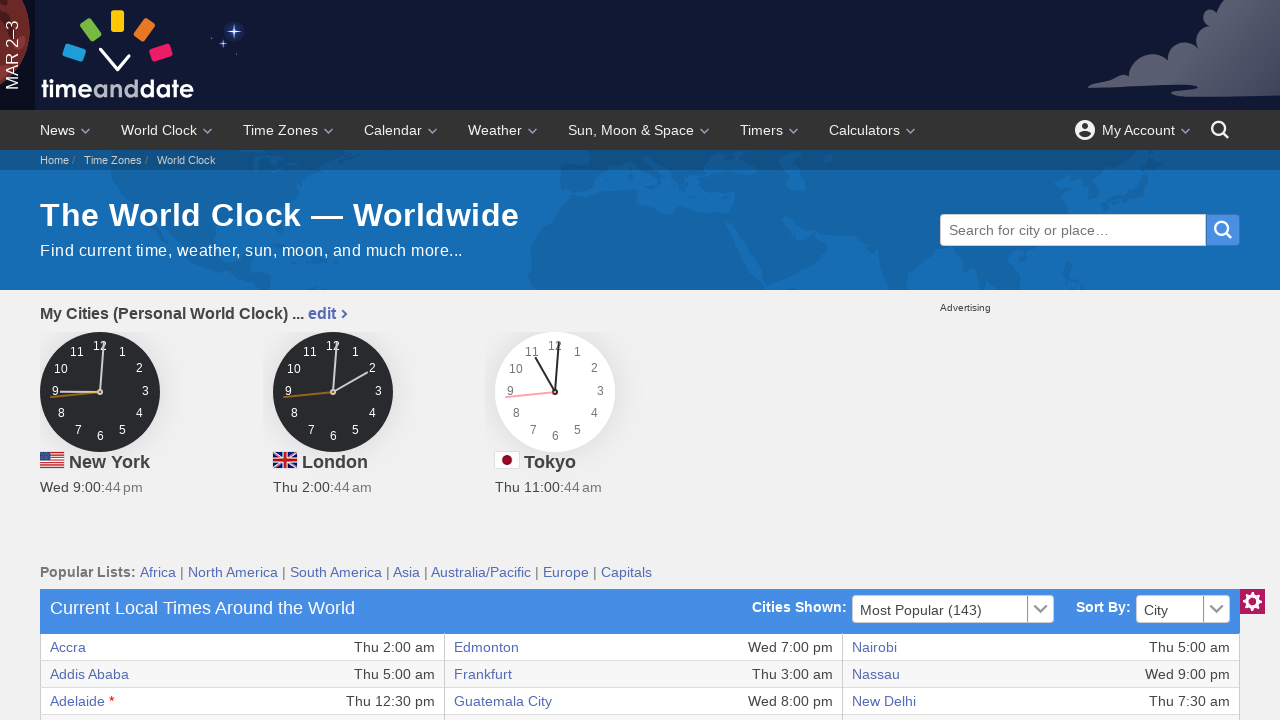

Verified column data is accessible and readable
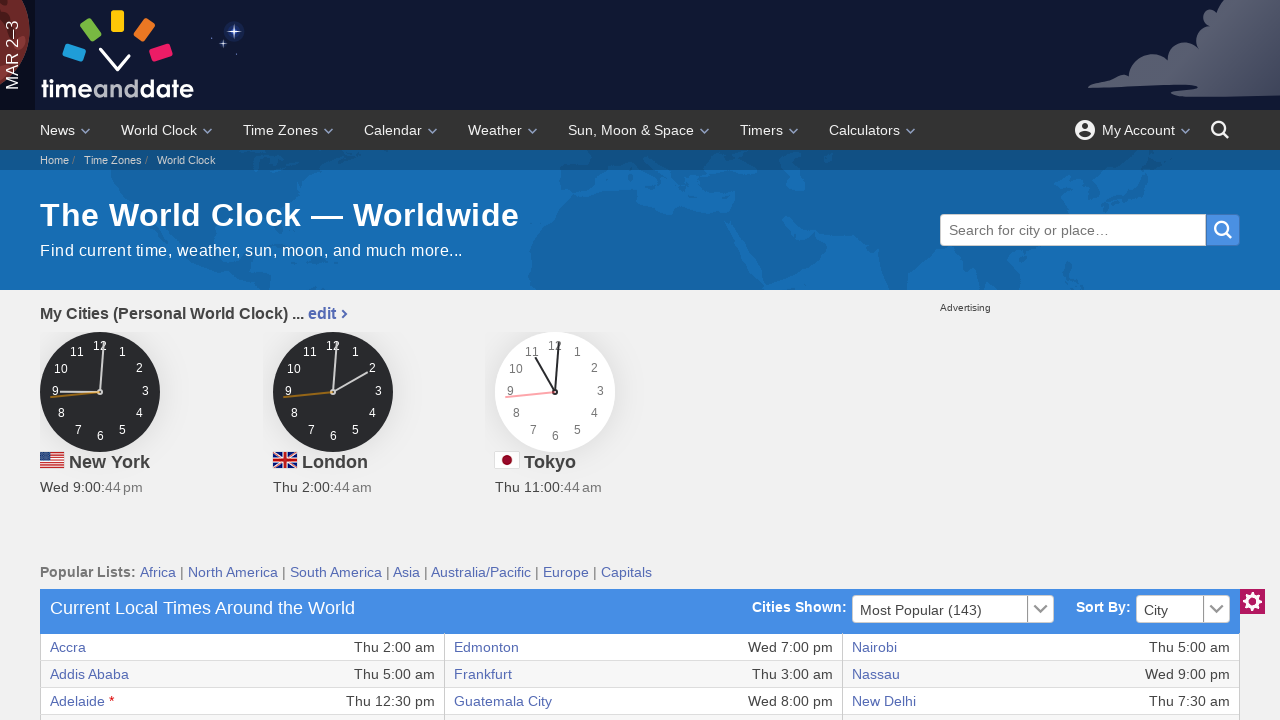

Verified column data is accessible and readable
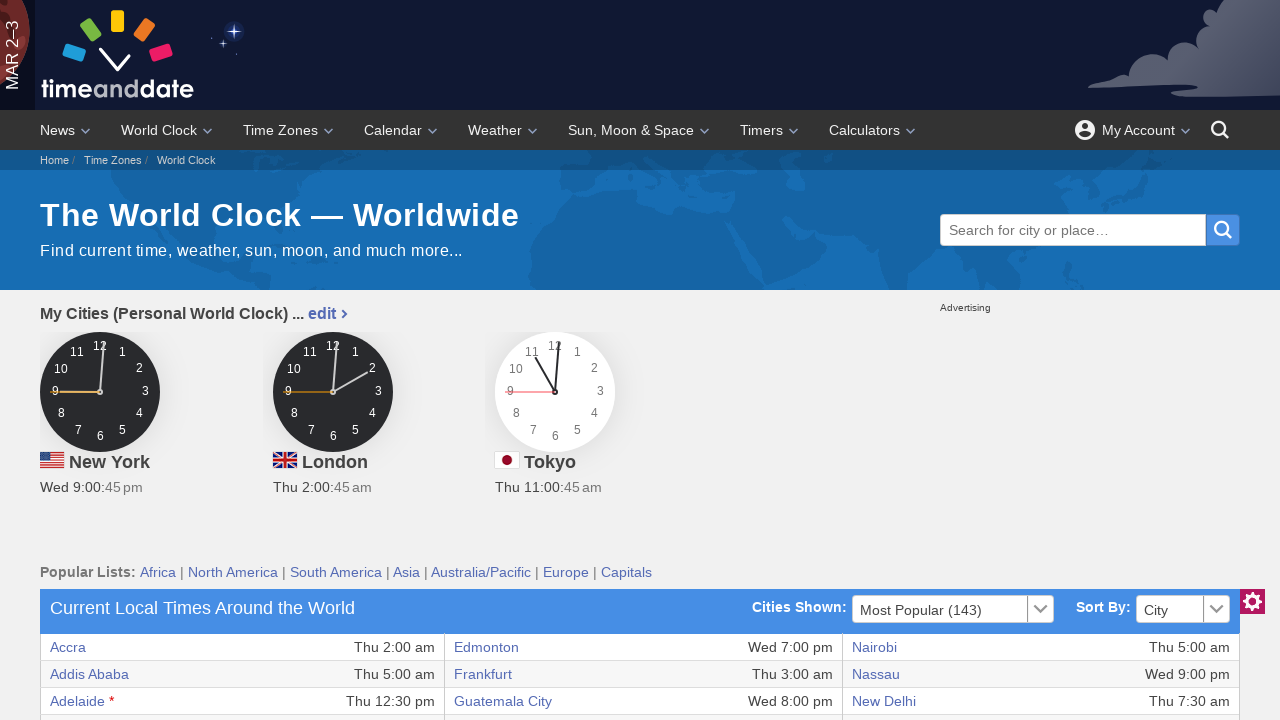

Verified column data is accessible and readable
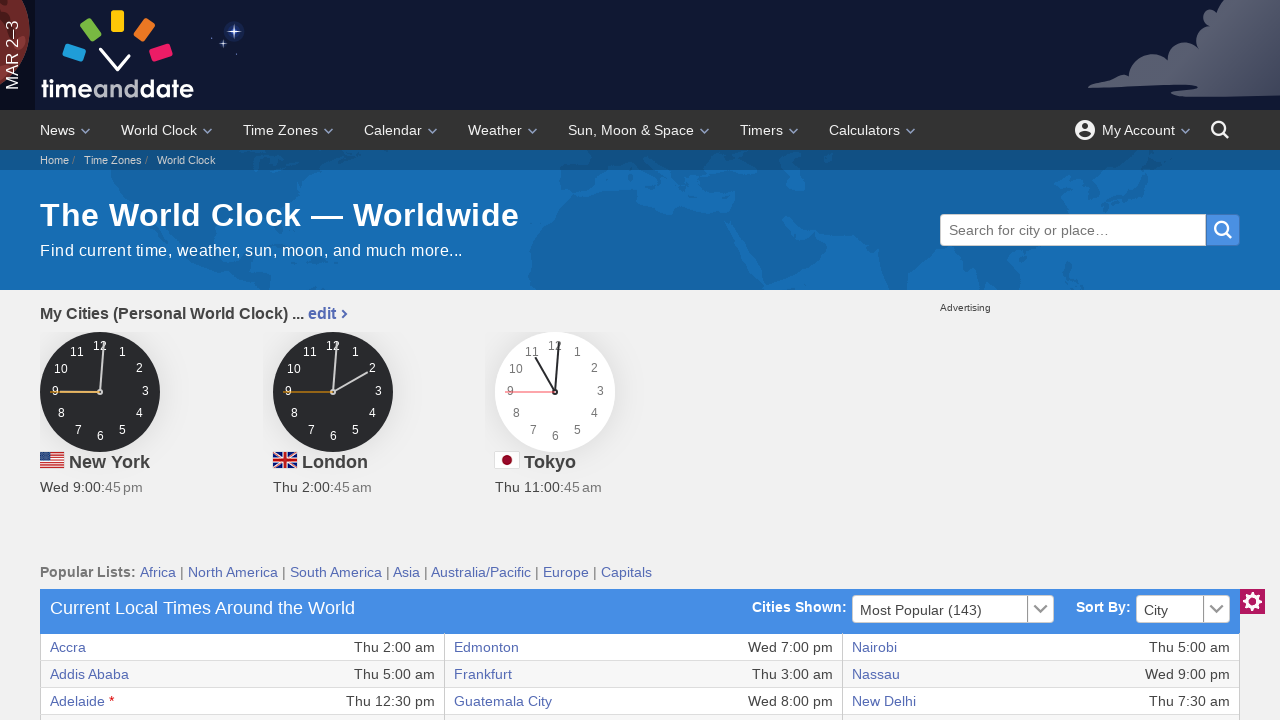

Verified column data is accessible and readable
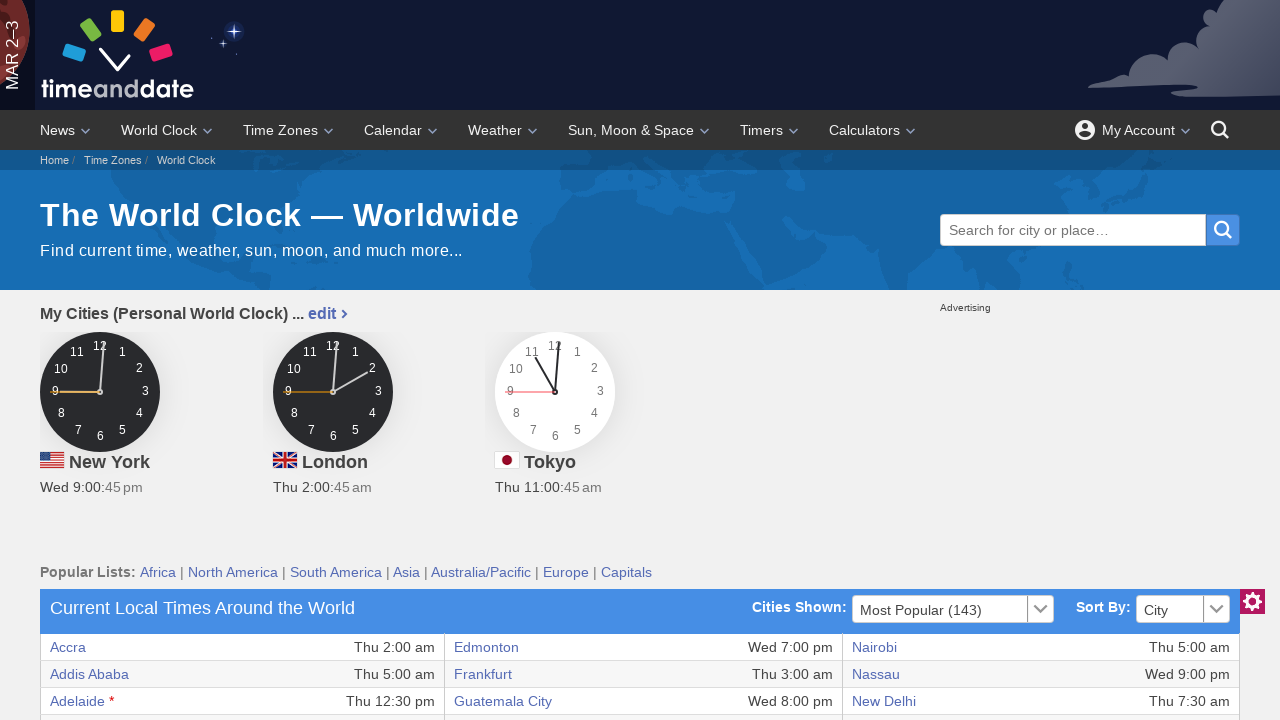

Verified column data is accessible and readable
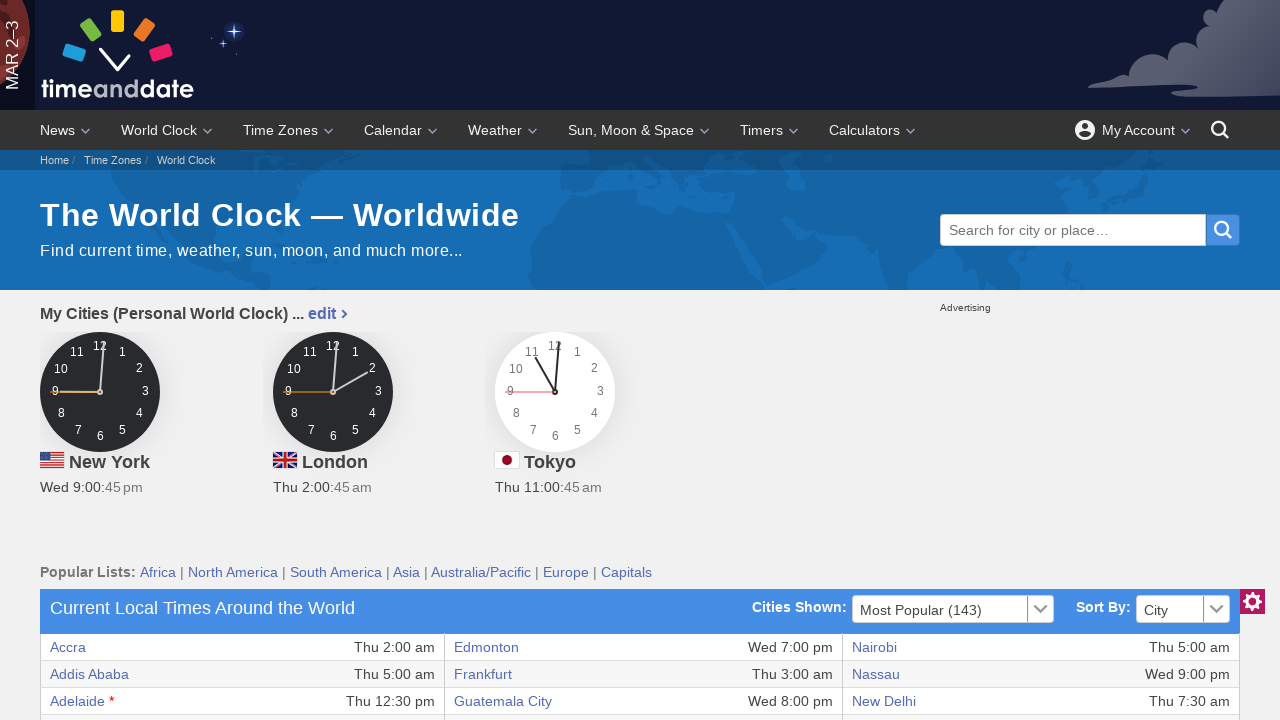

Retrieved 6 columns from current row
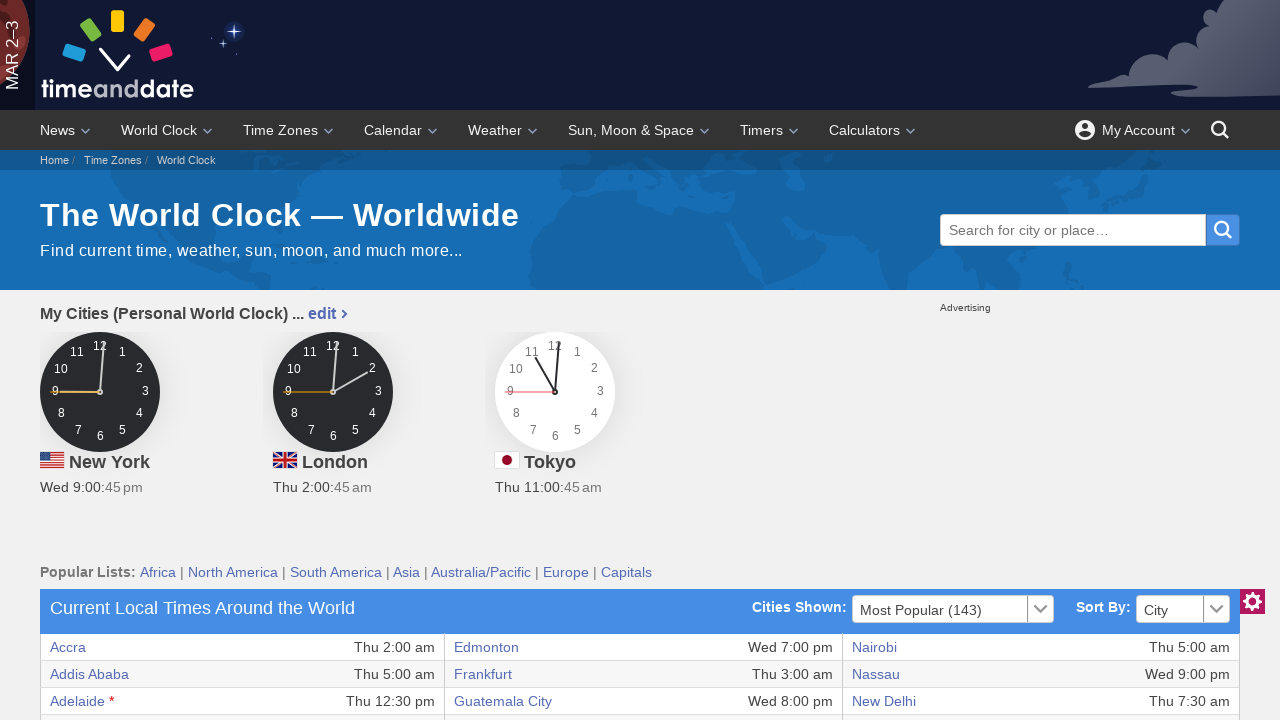

Verified column data is accessible and readable
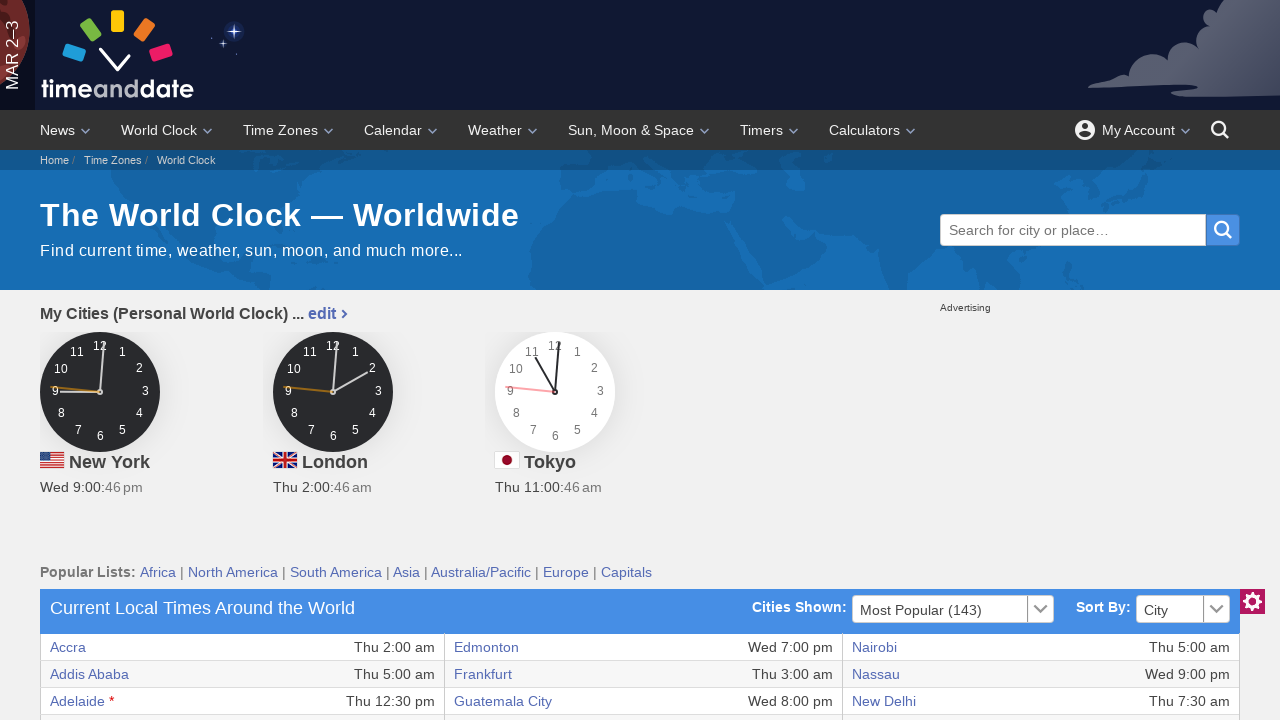

Verified column data is accessible and readable
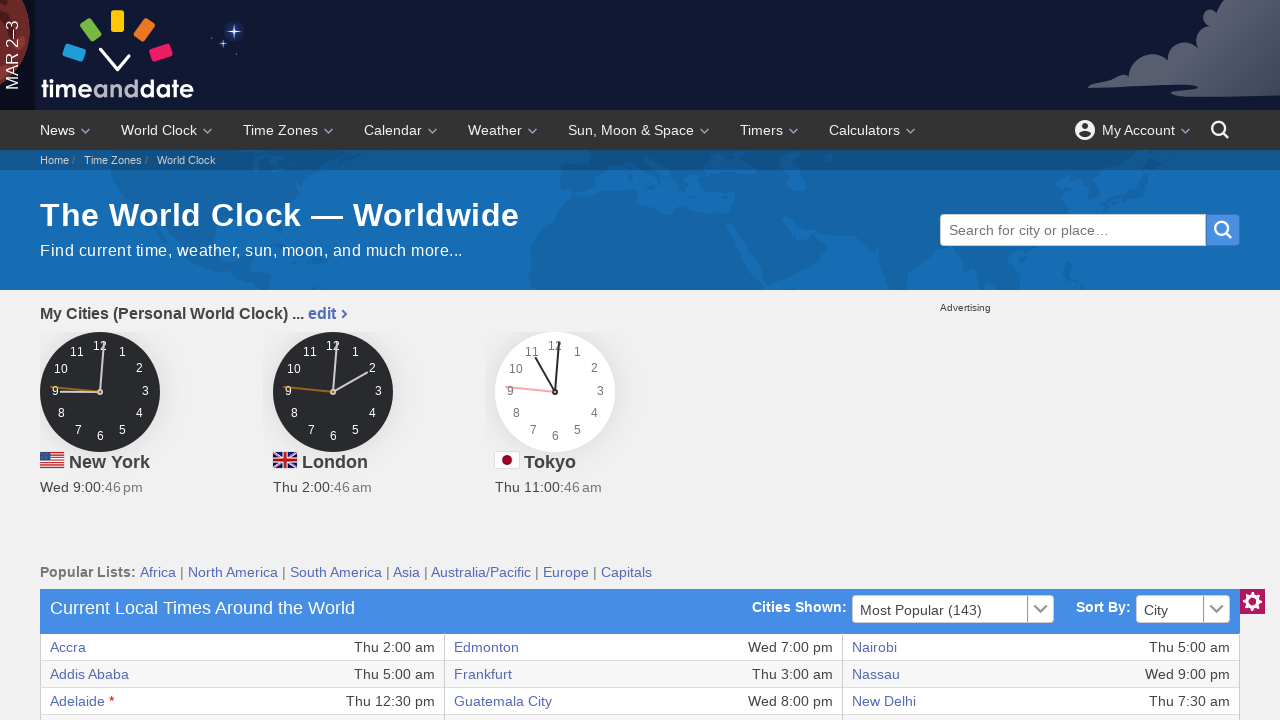

Verified column data is accessible and readable
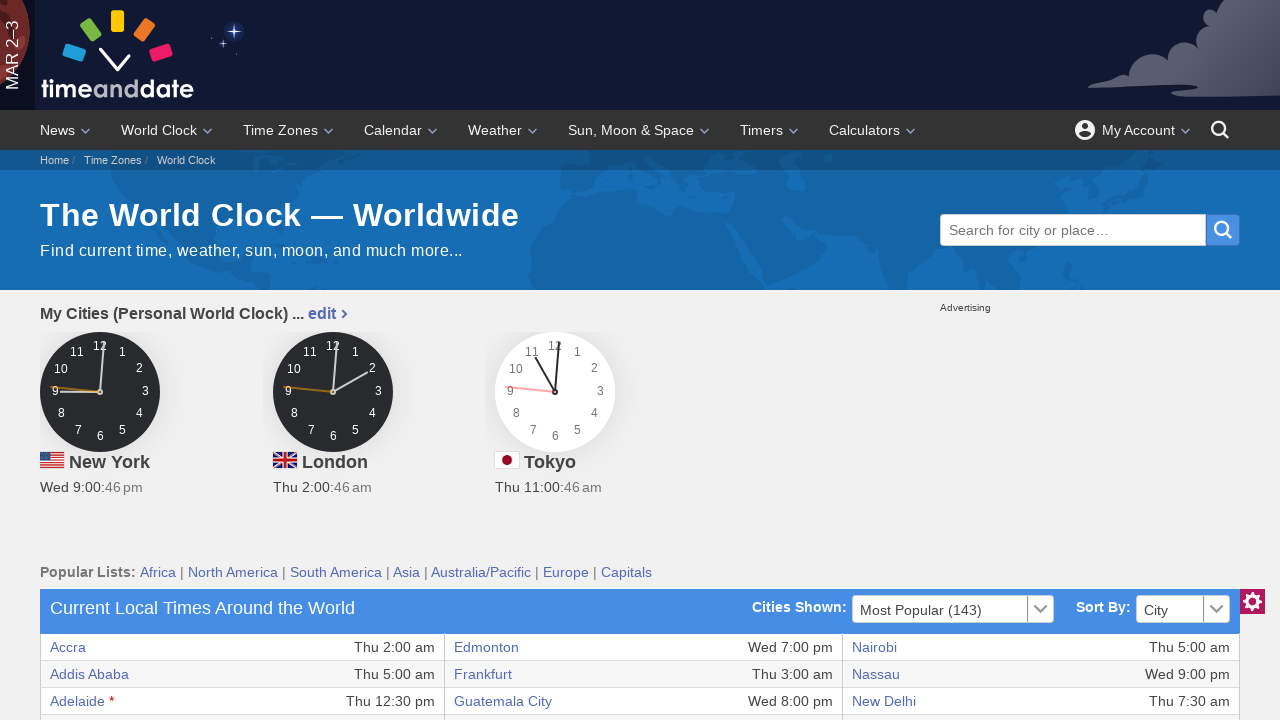

Verified column data is accessible and readable
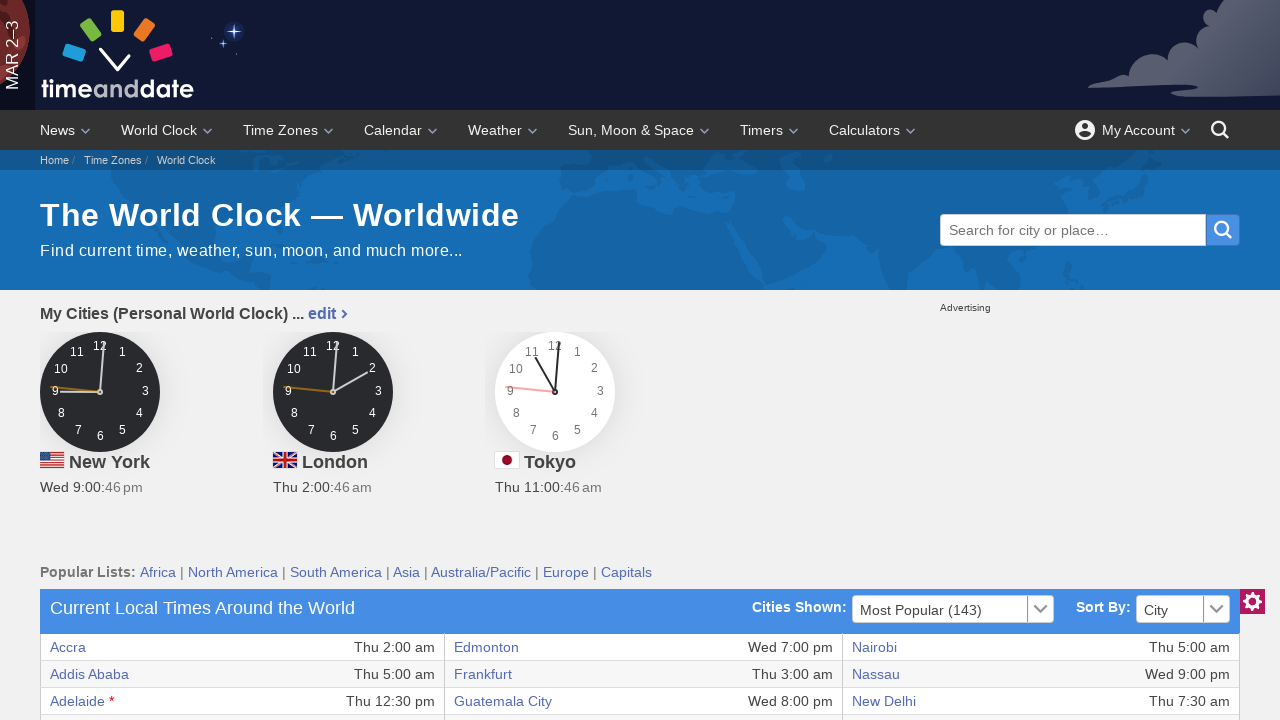

Verified column data is accessible and readable
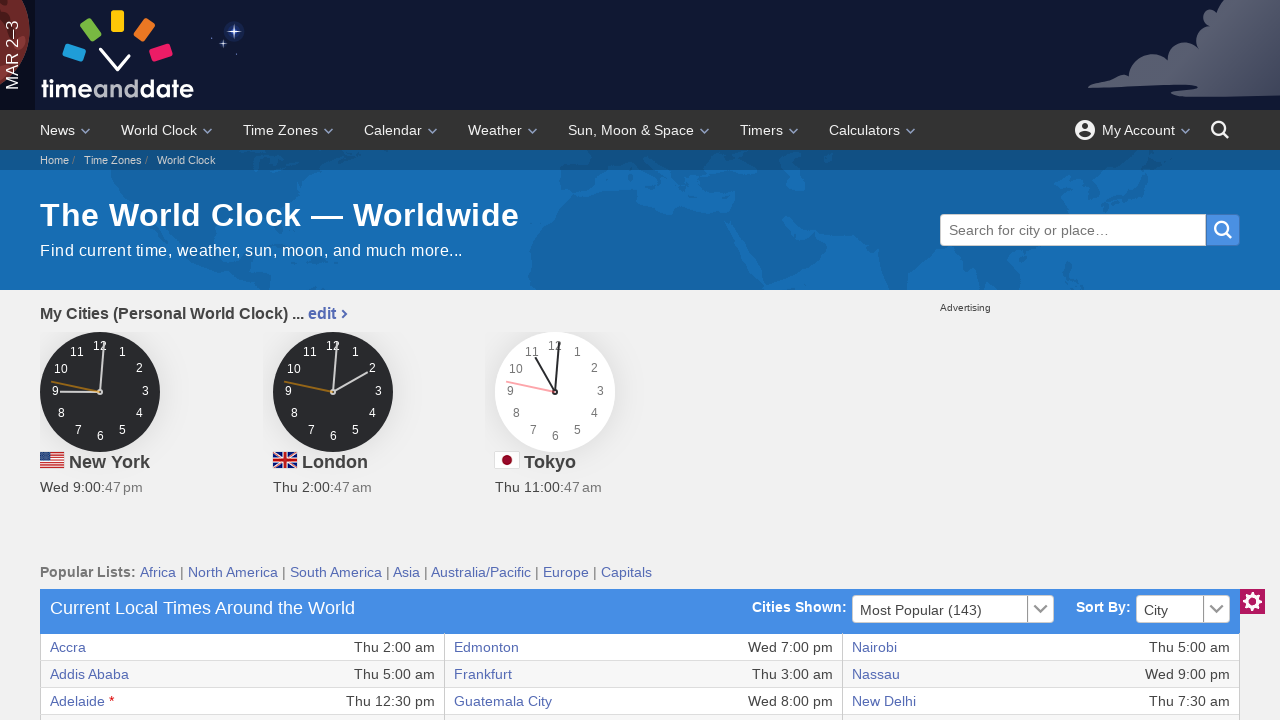

Verified column data is accessible and readable
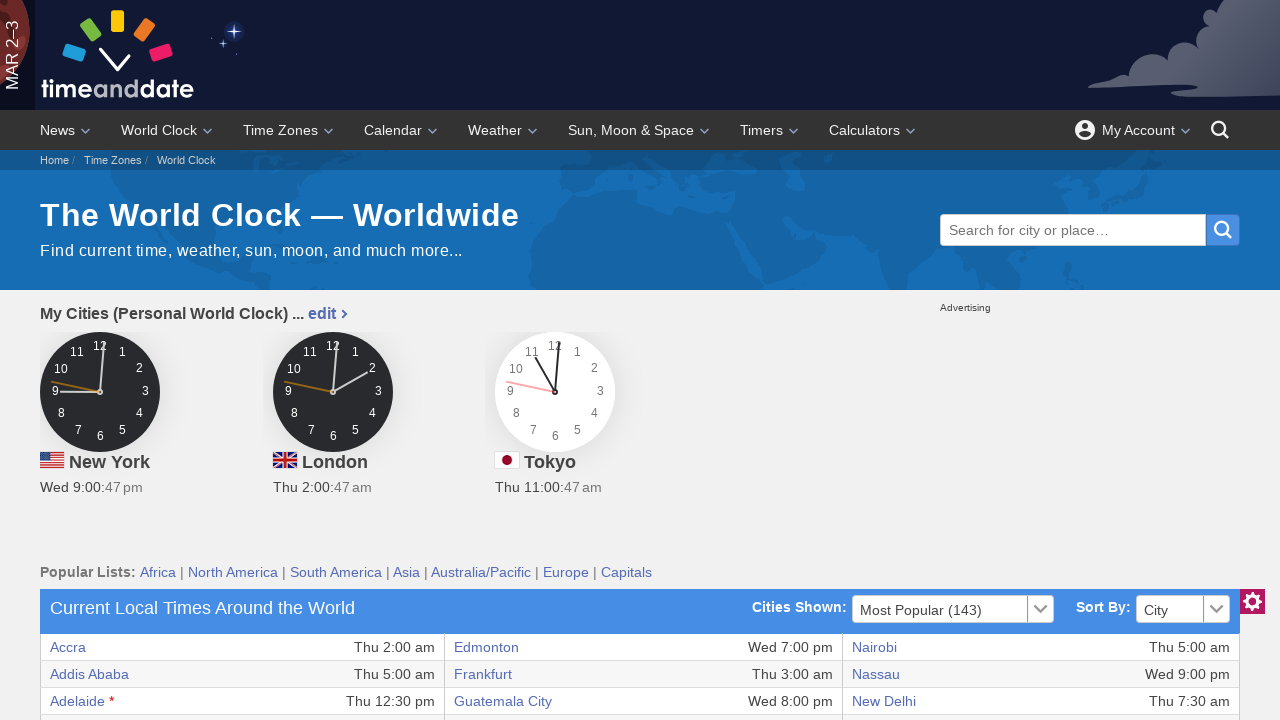

Retrieved 6 columns from current row
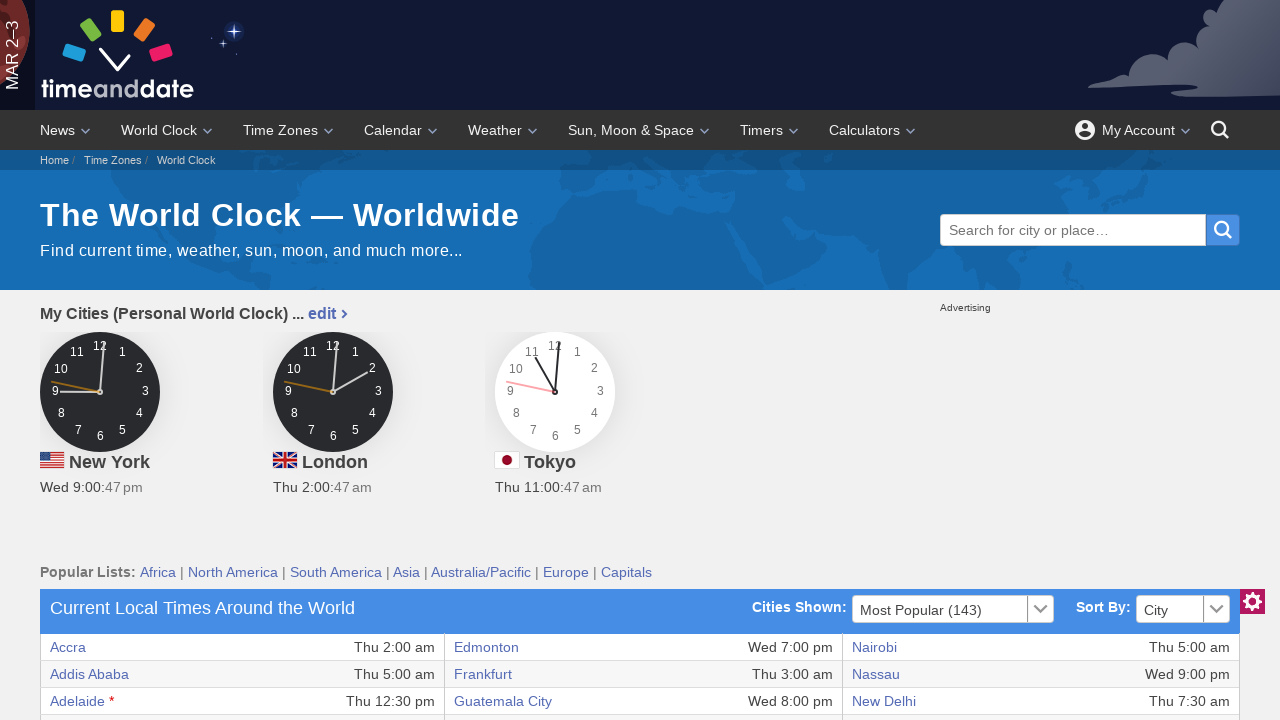

Verified column data is accessible and readable
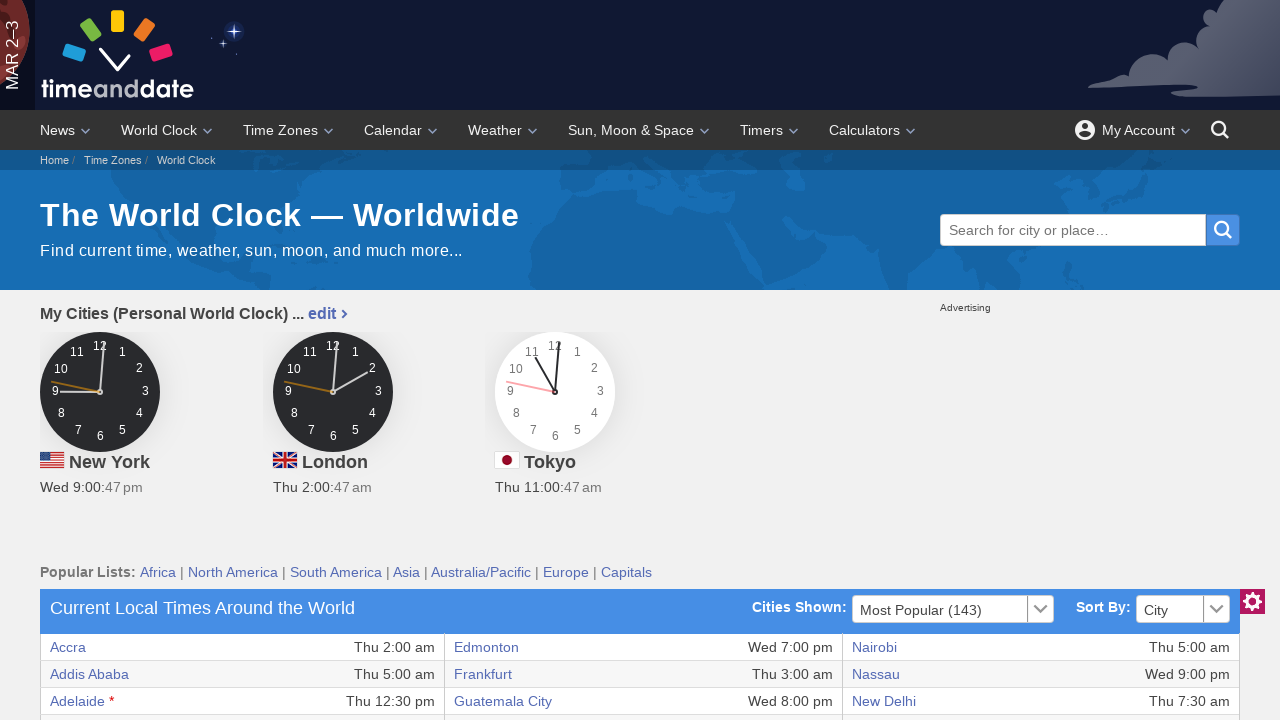

Verified column data is accessible and readable
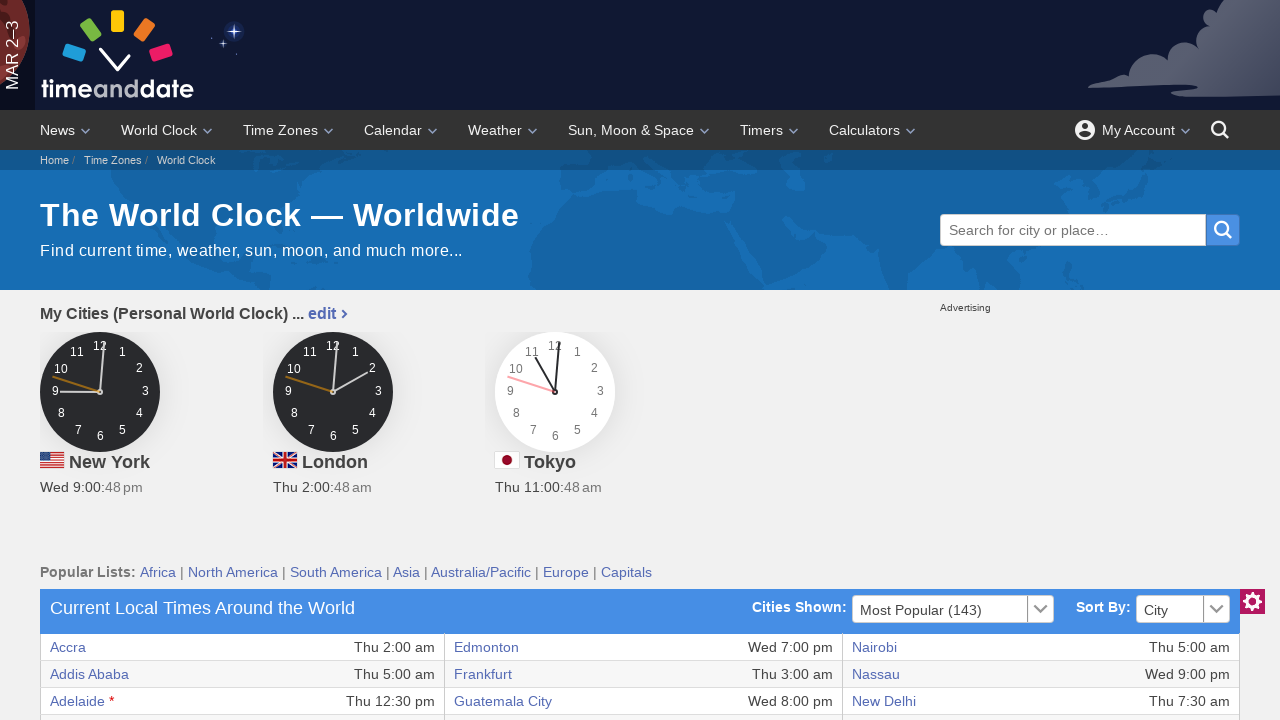

Verified column data is accessible and readable
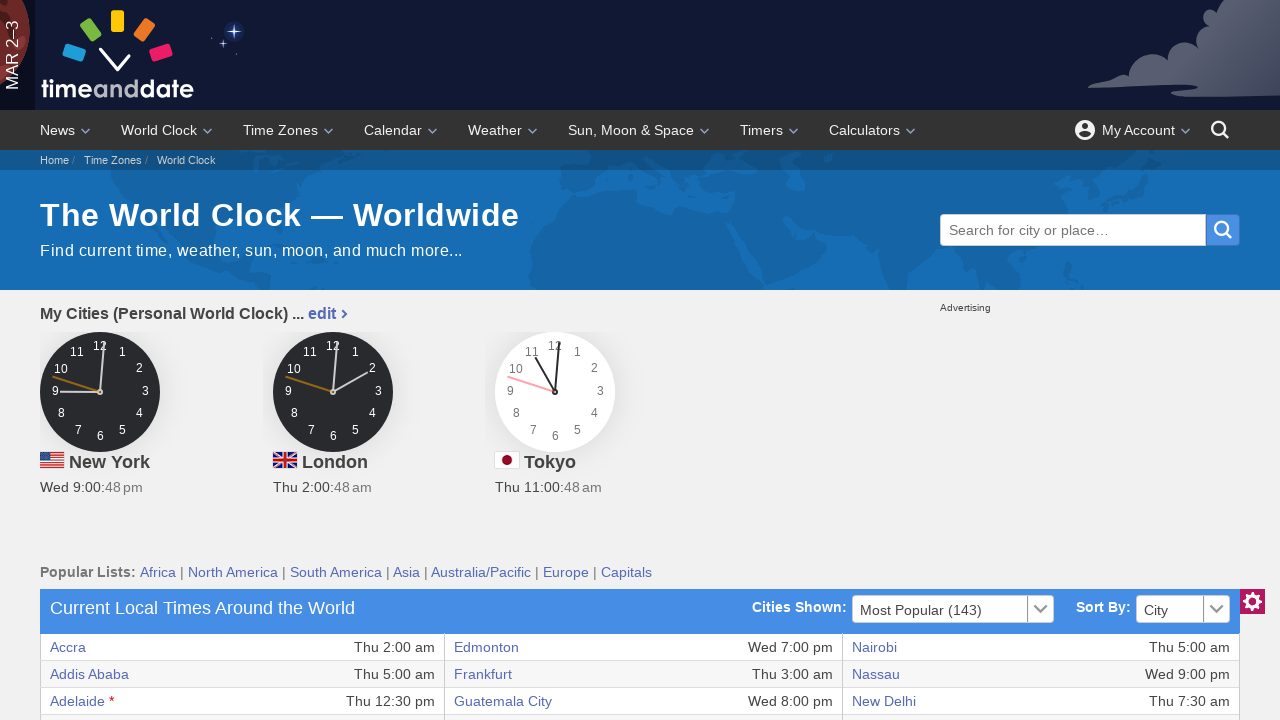

Verified column data is accessible and readable
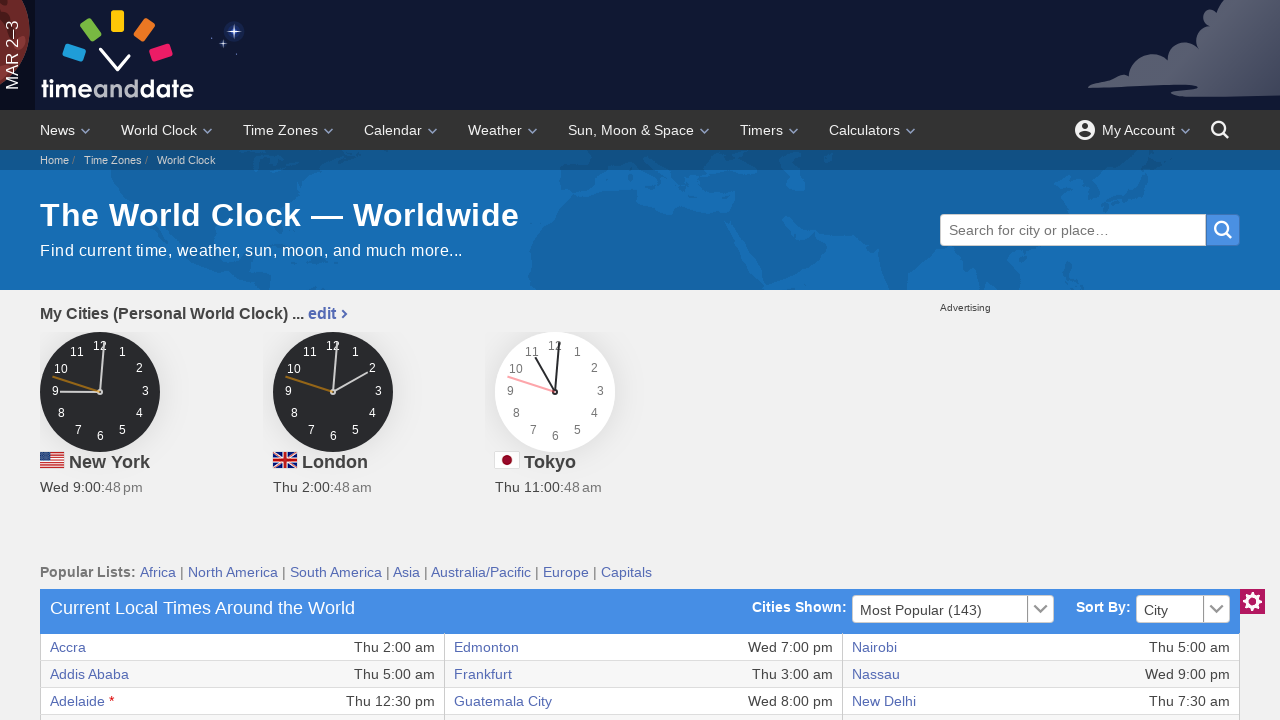

Verified column data is accessible and readable
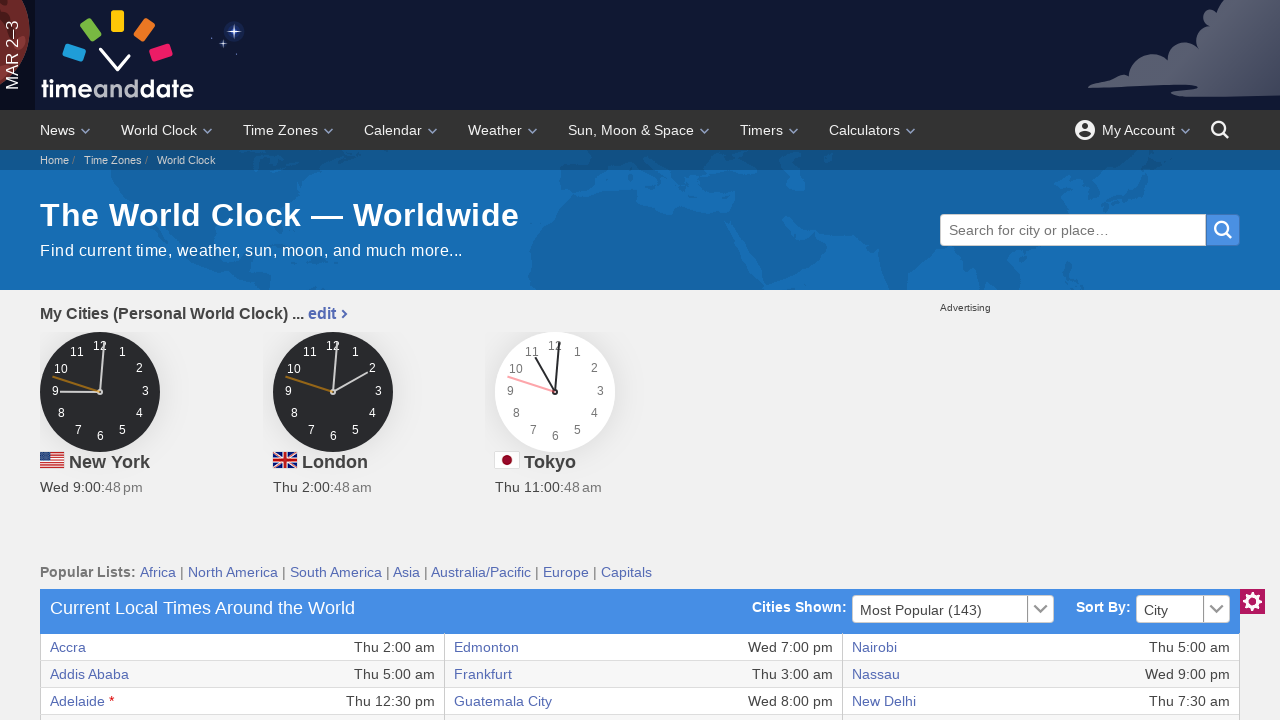

Verified column data is accessible and readable
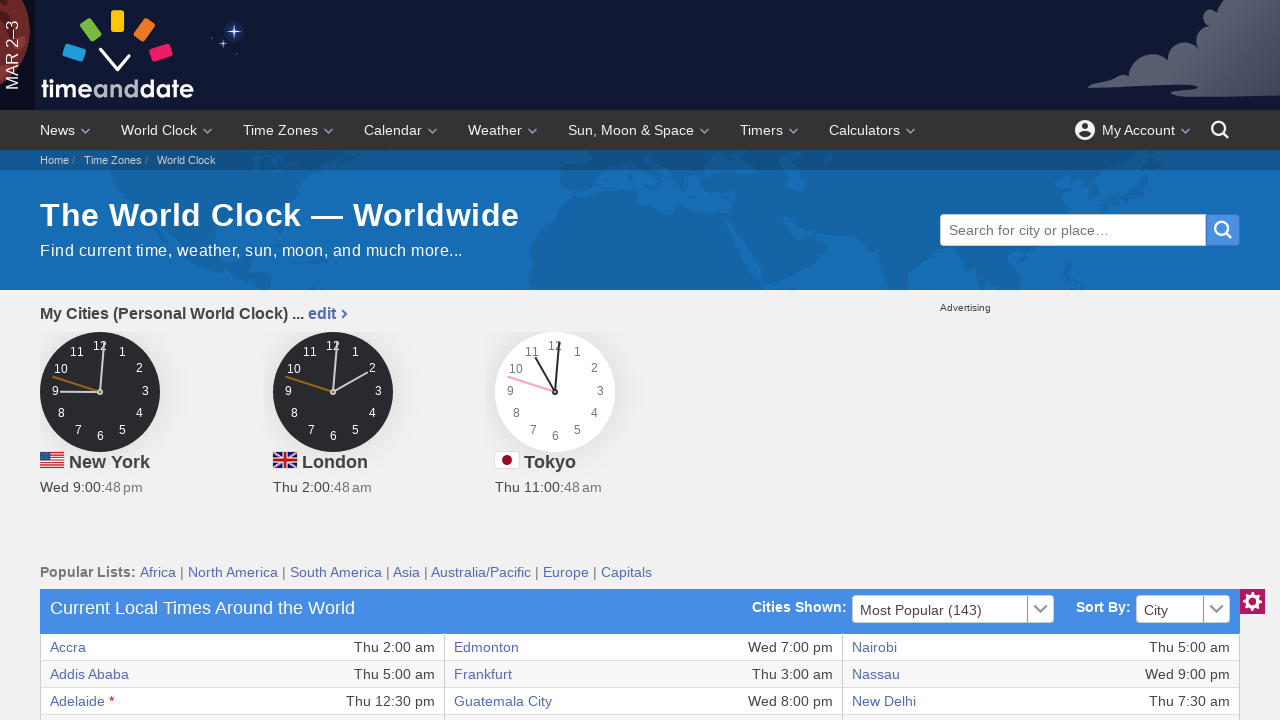

Retrieved 6 columns from current row
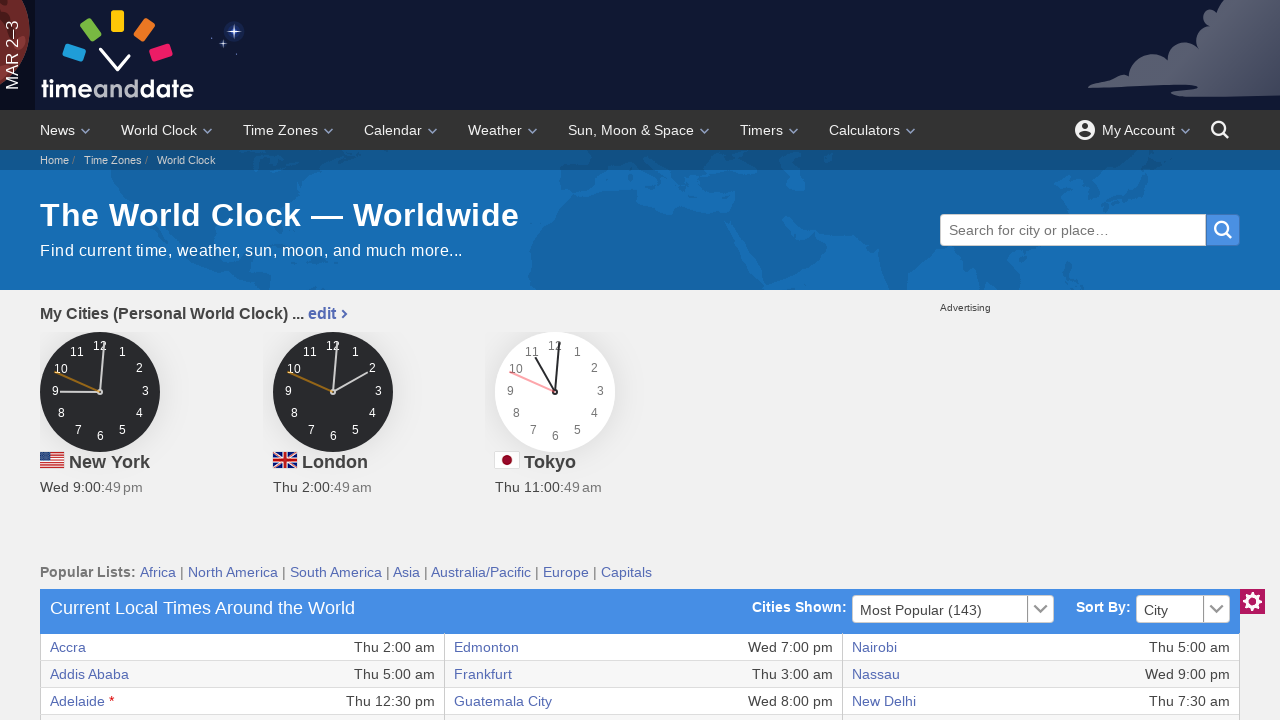

Verified column data is accessible and readable
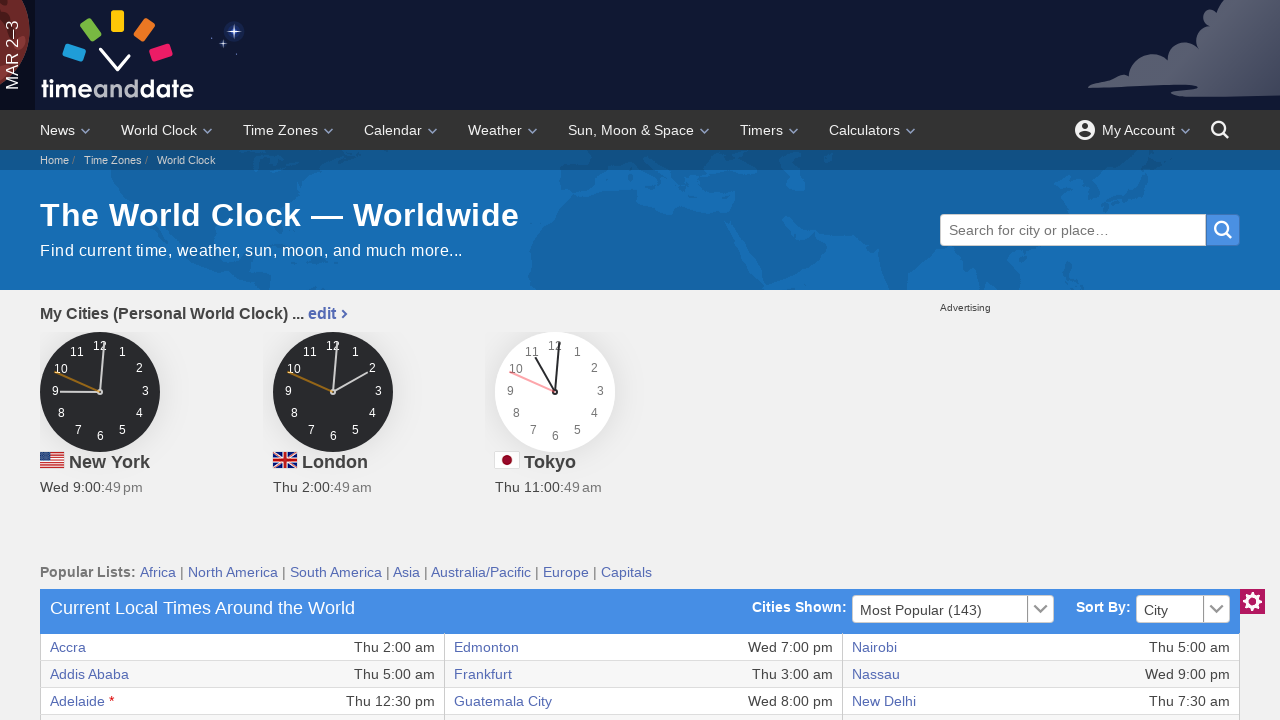

Verified column data is accessible and readable
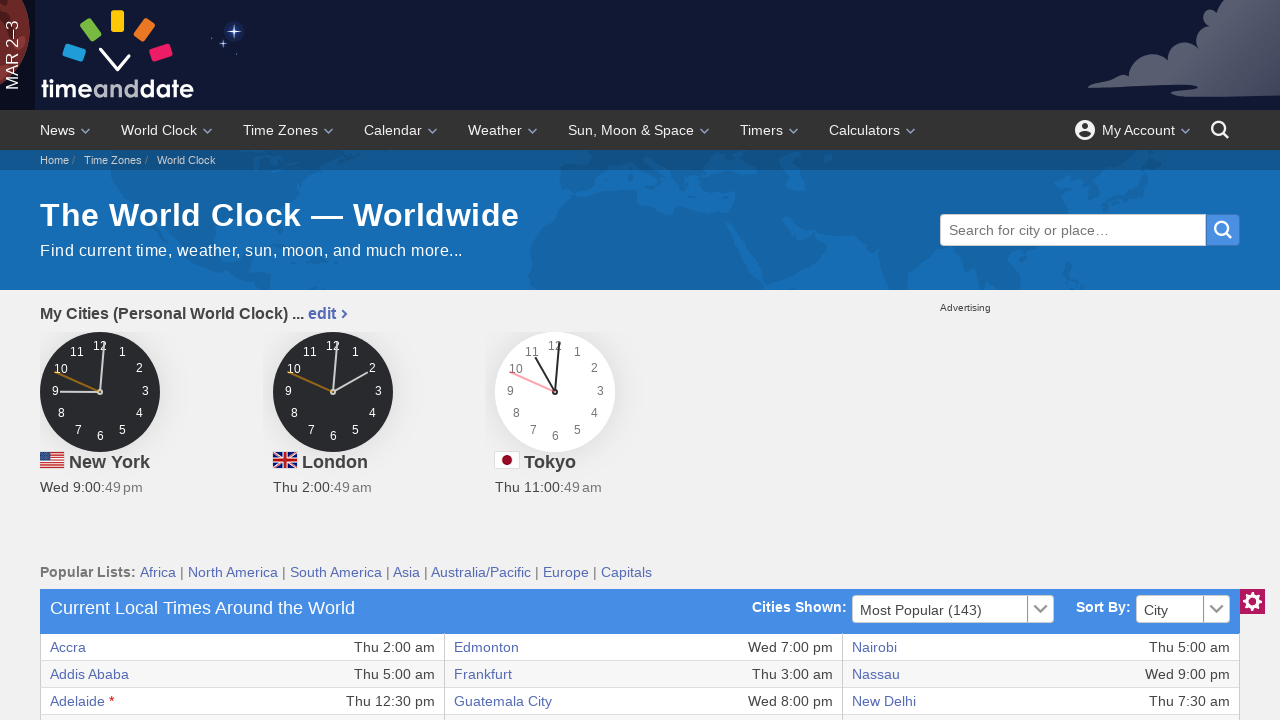

Verified column data is accessible and readable
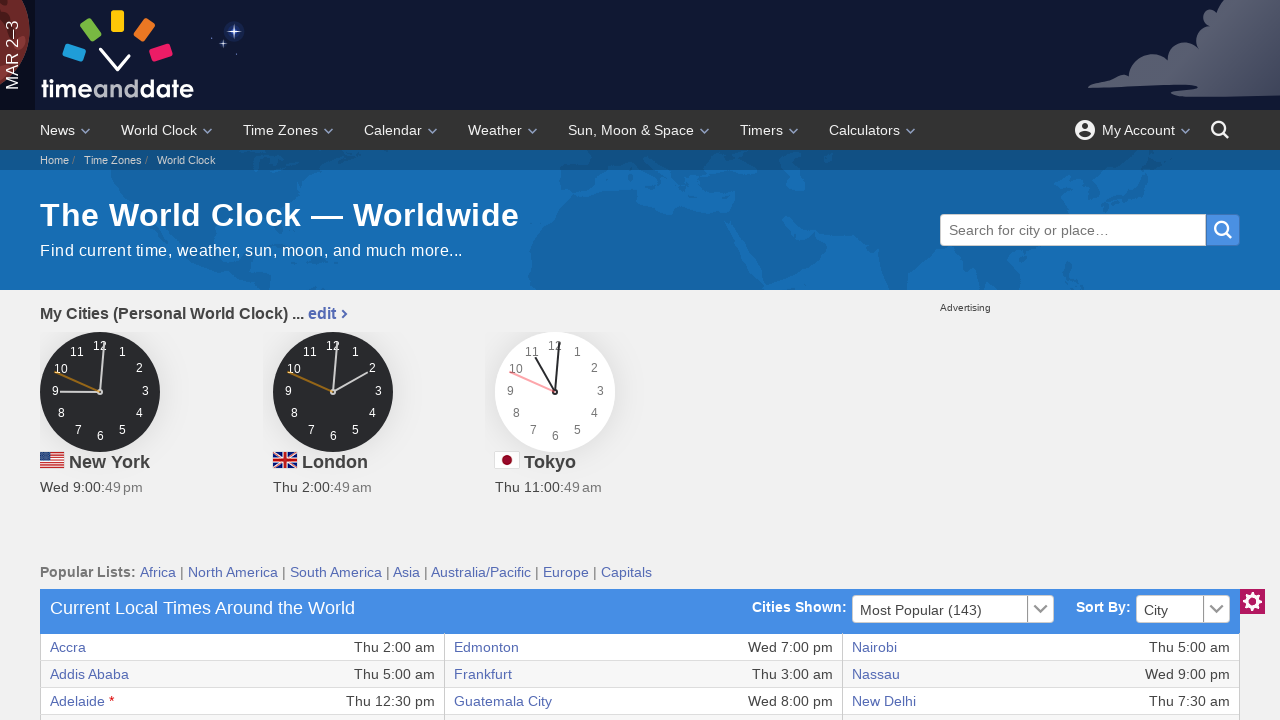

Verified column data is accessible and readable
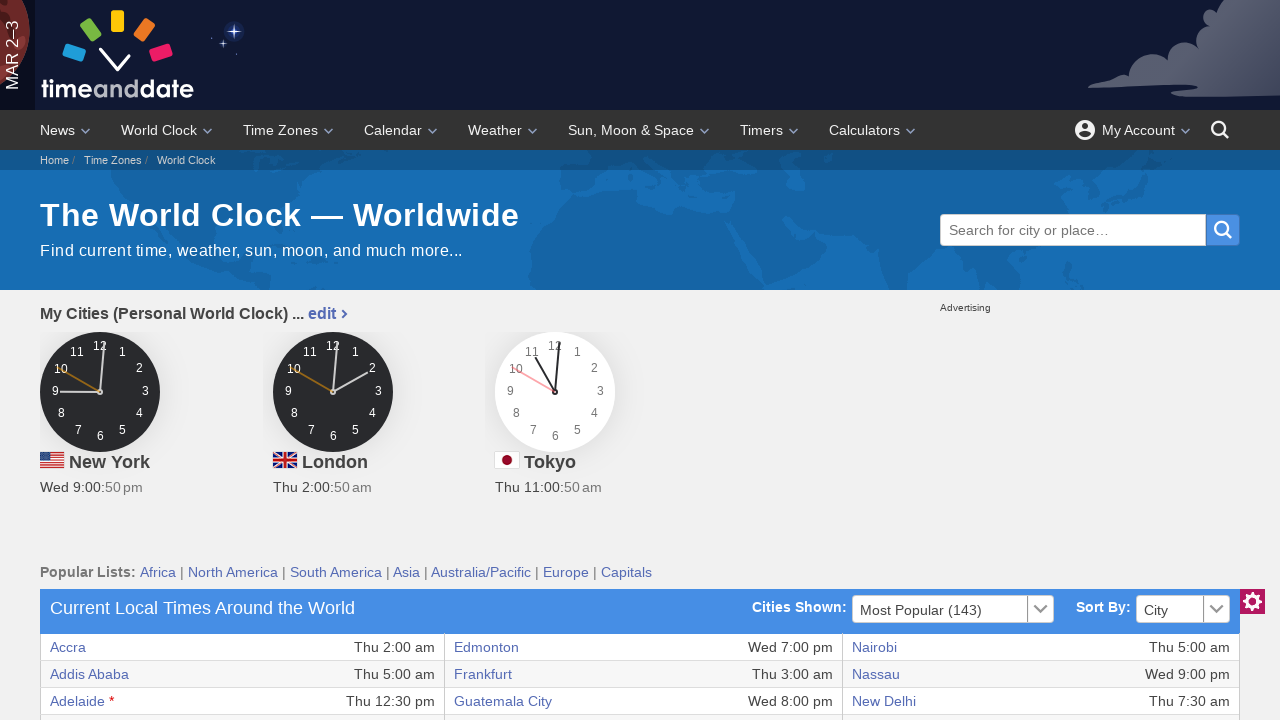

Verified column data is accessible and readable
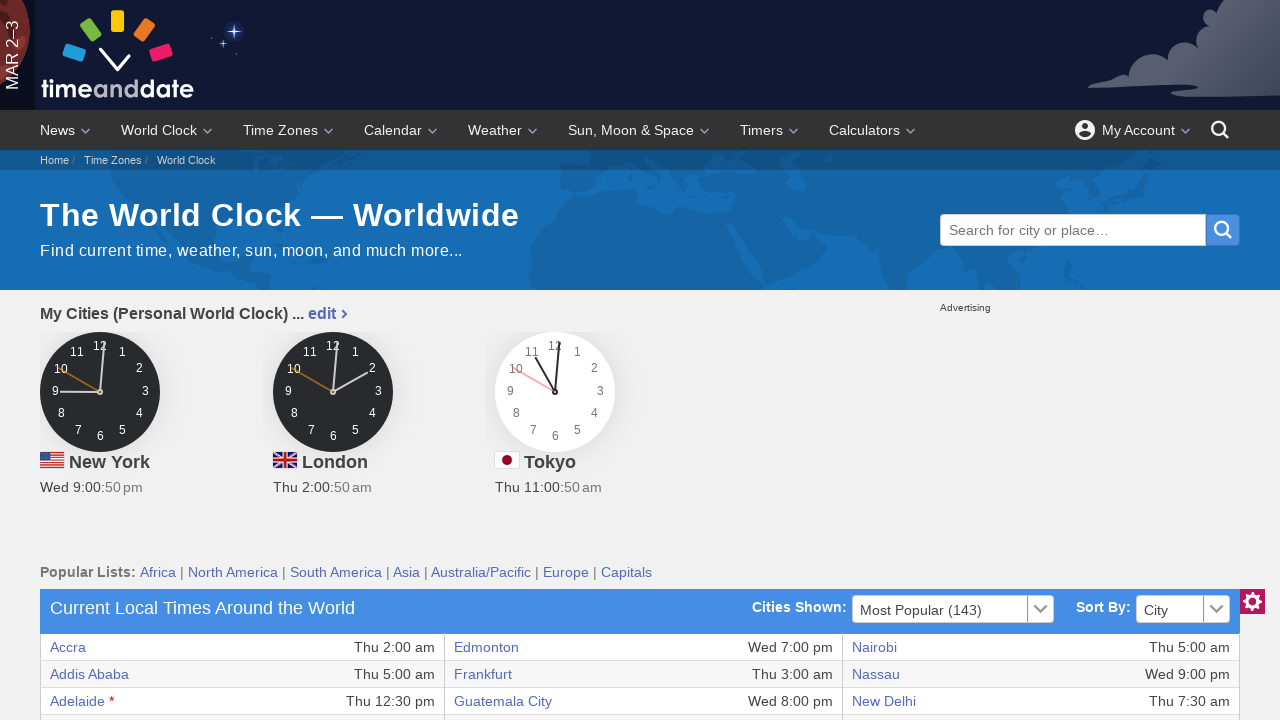

Verified column data is accessible and readable
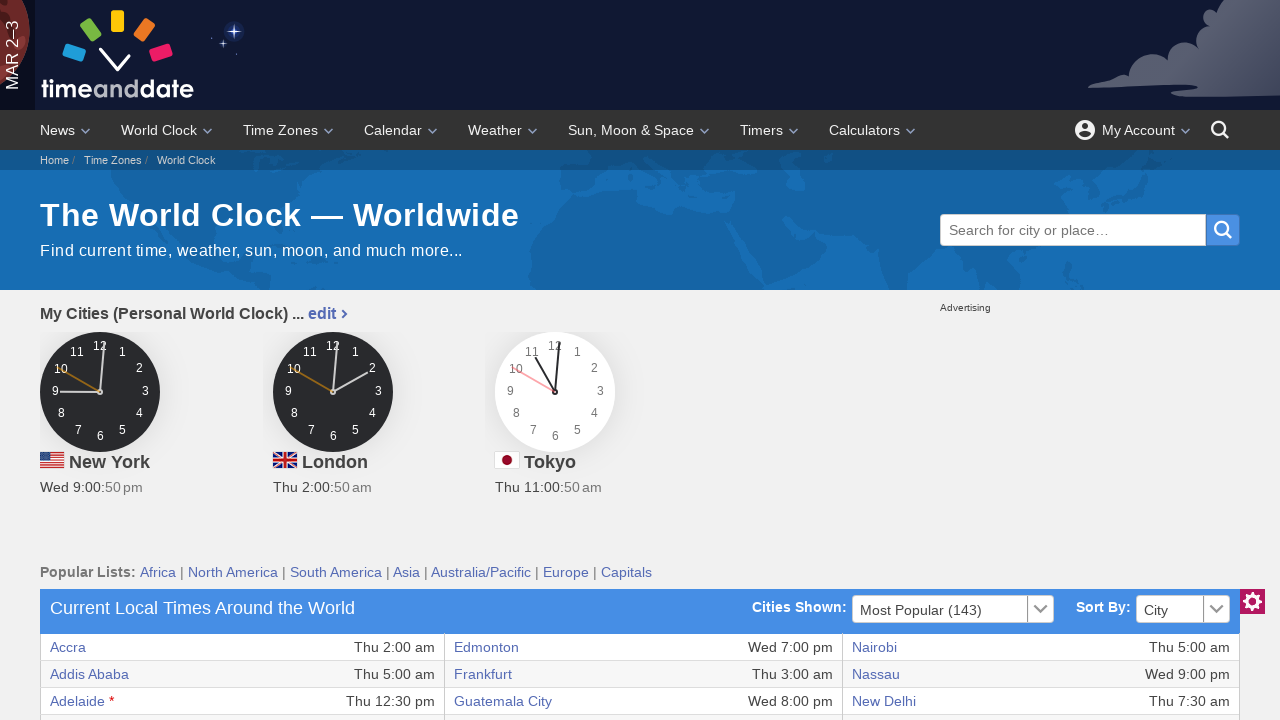

Retrieved 6 columns from current row
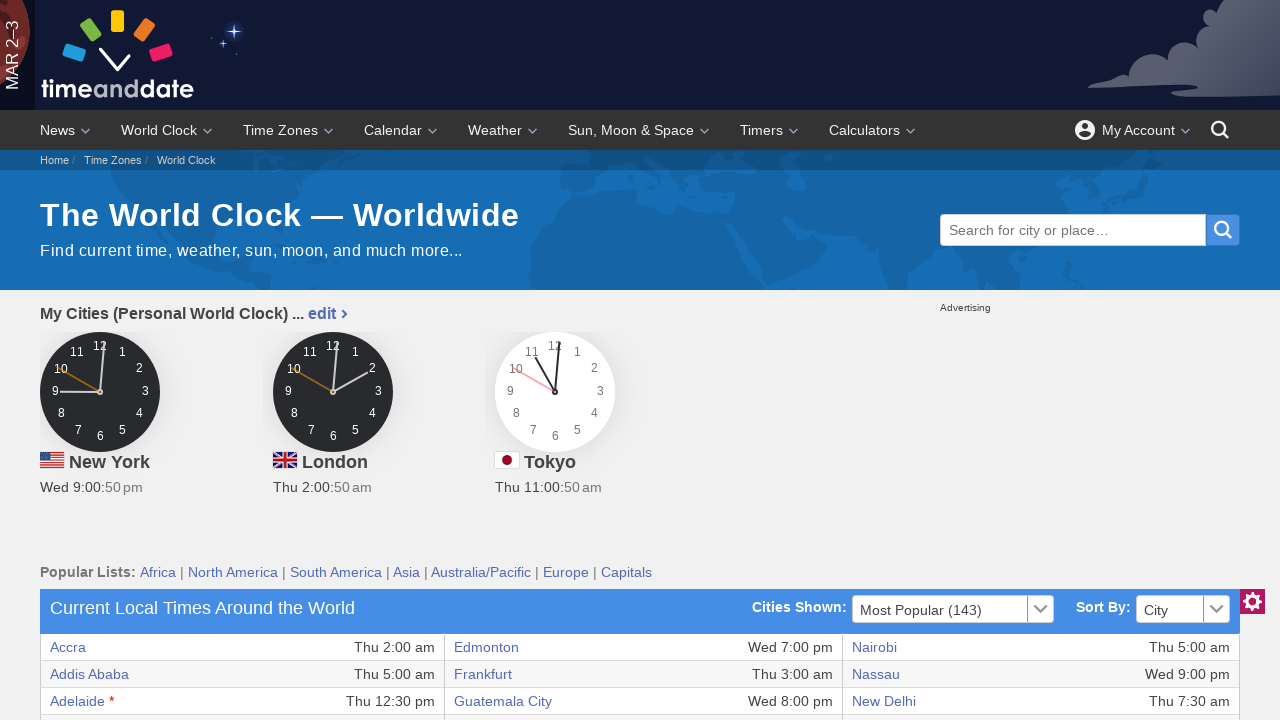

Verified column data is accessible and readable
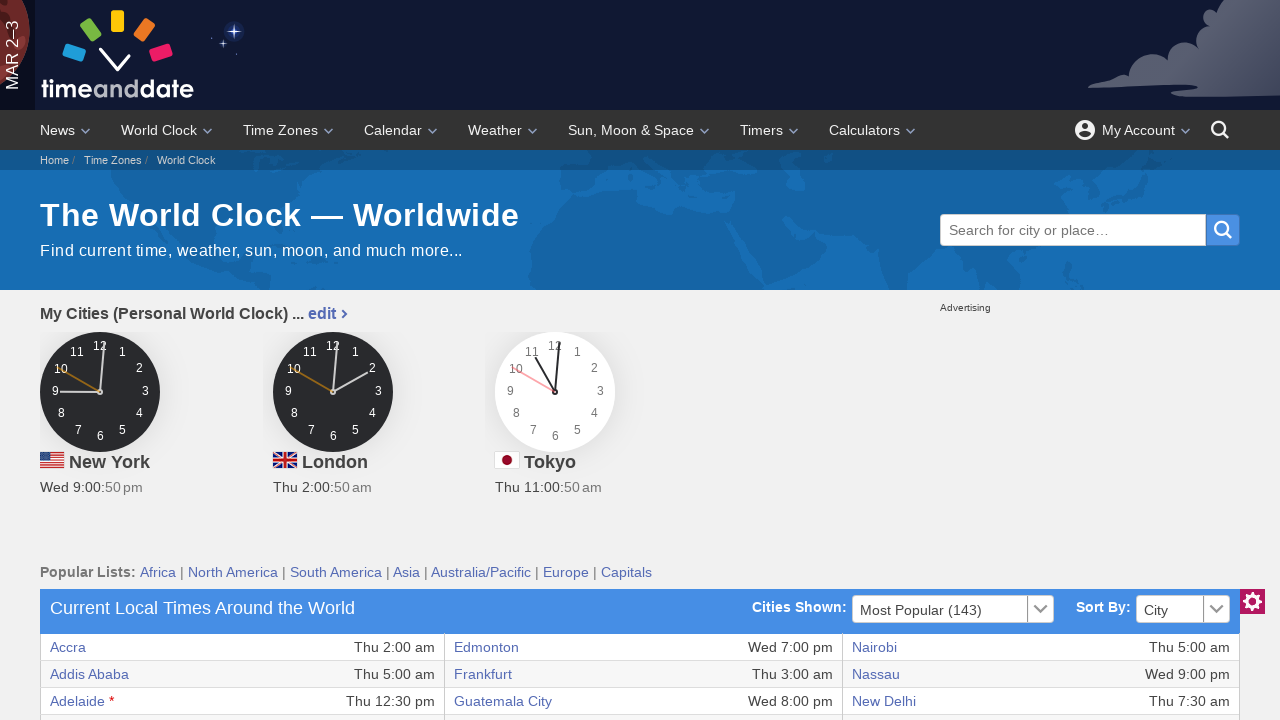

Verified column data is accessible and readable
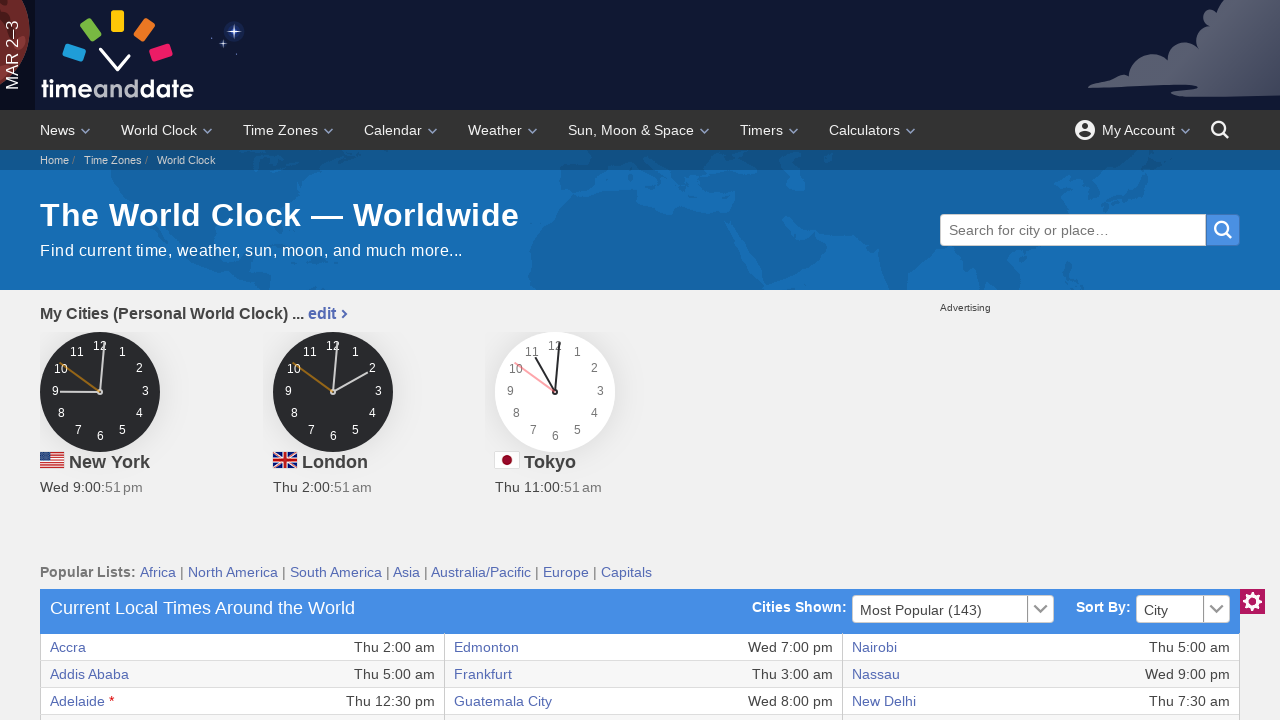

Verified column data is accessible and readable
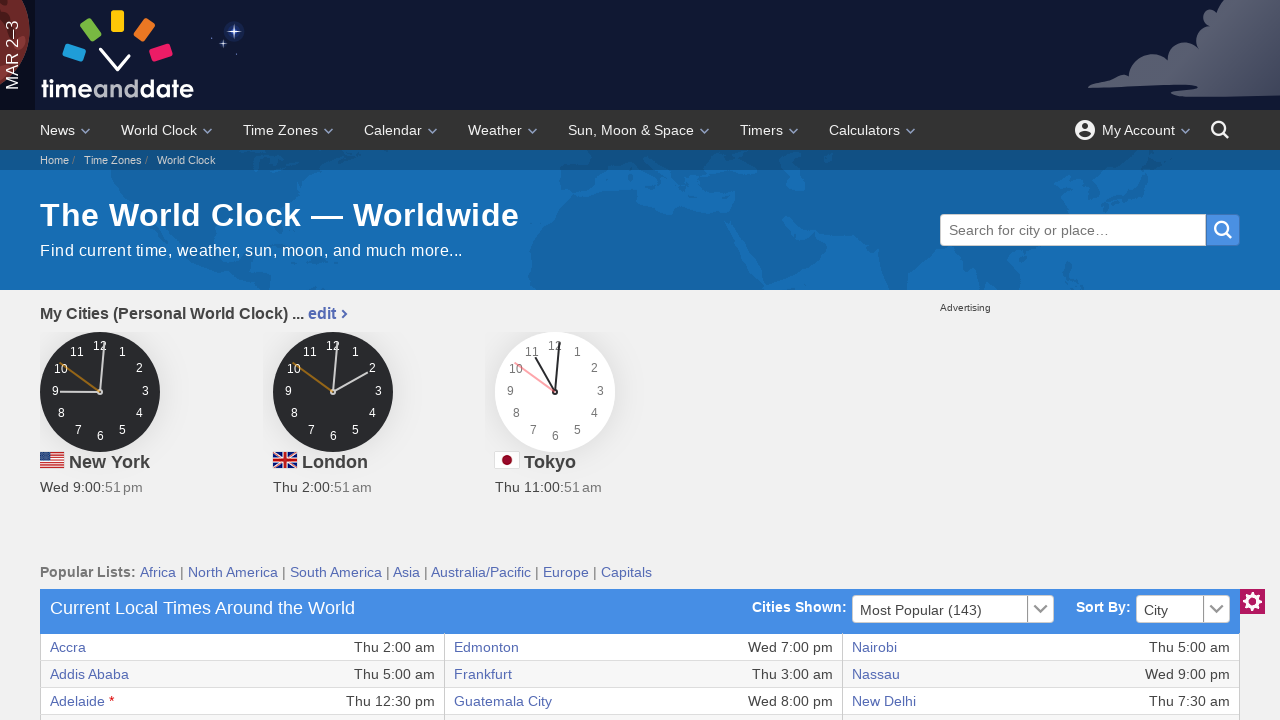

Verified column data is accessible and readable
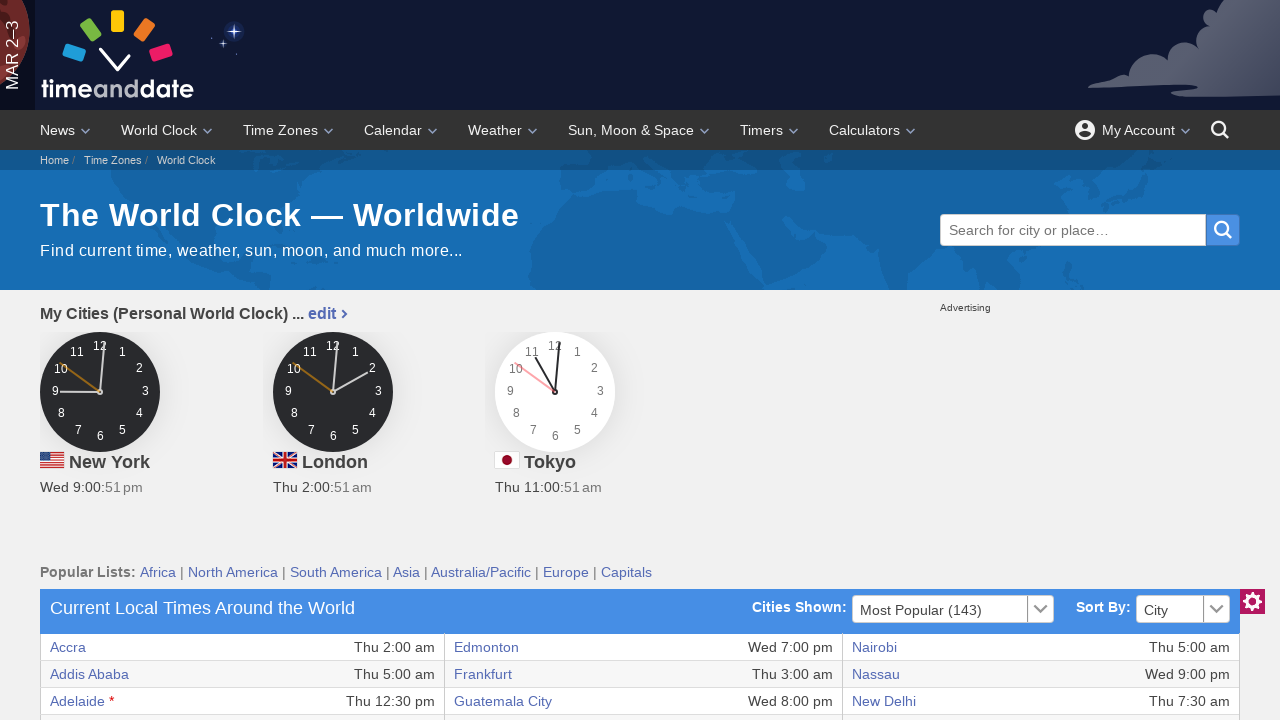

Verified column data is accessible and readable
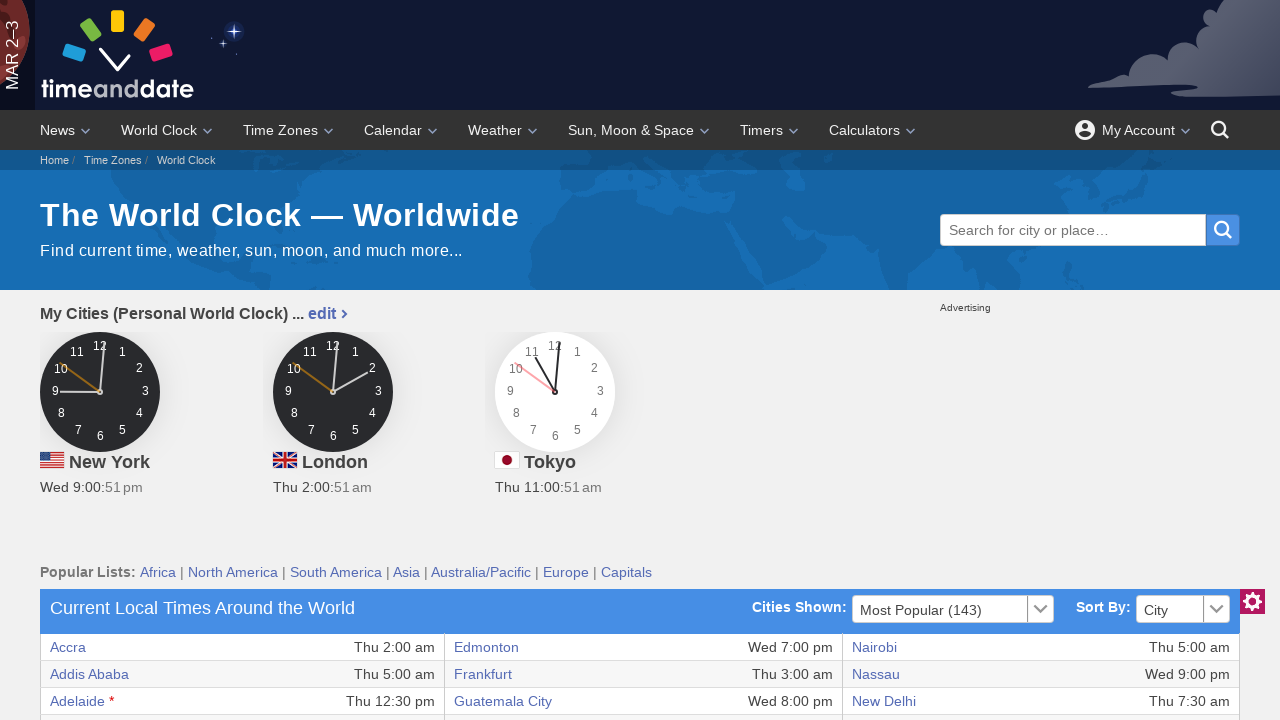

Verified column data is accessible and readable
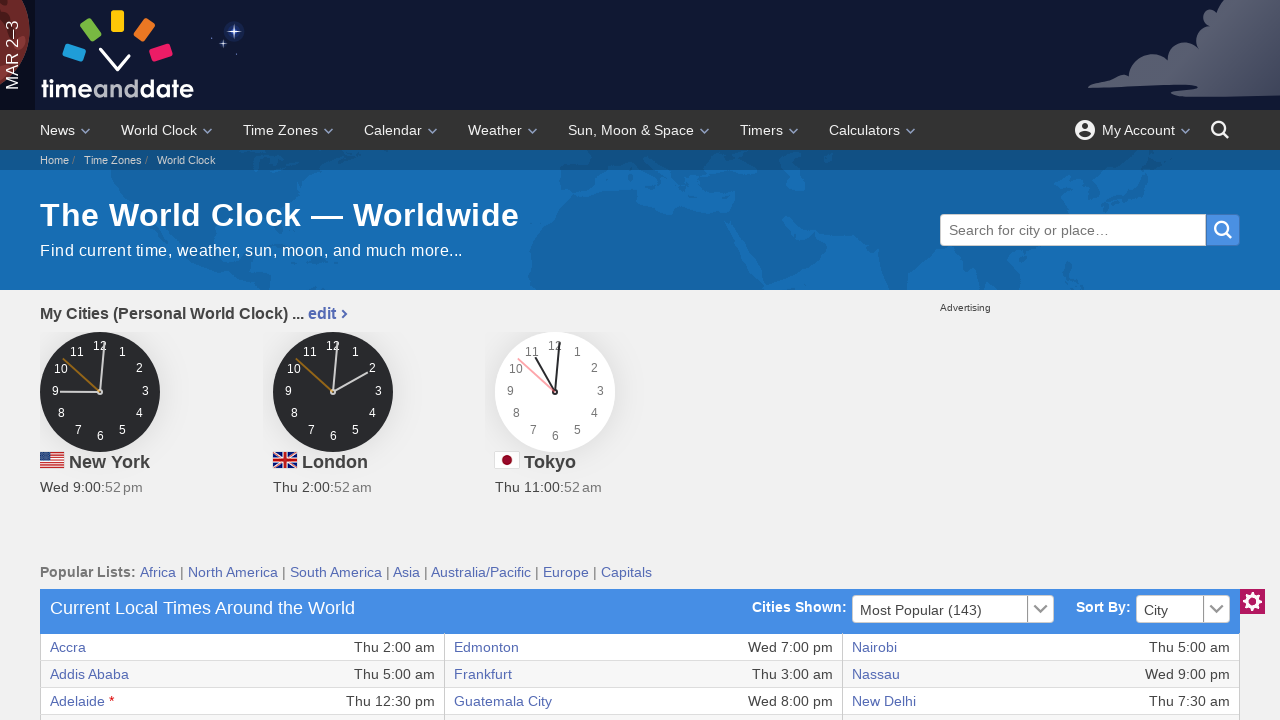

Retrieved 6 columns from current row
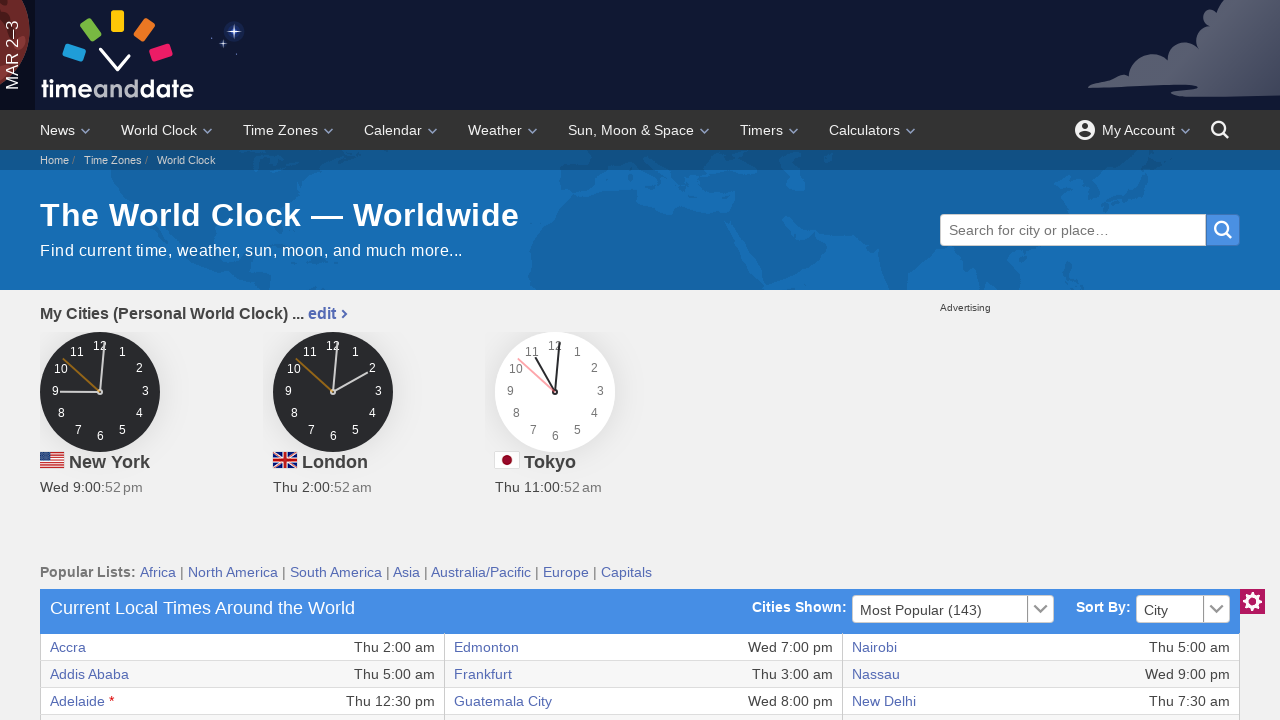

Verified column data is accessible and readable
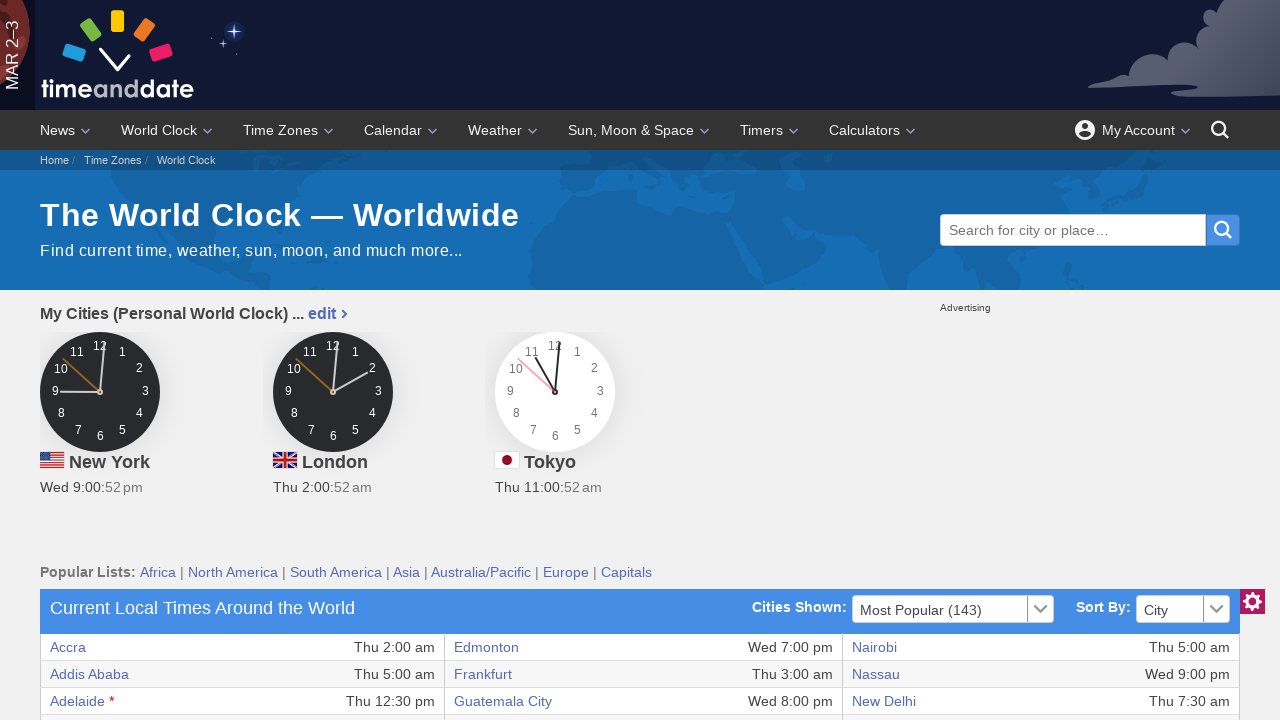

Verified column data is accessible and readable
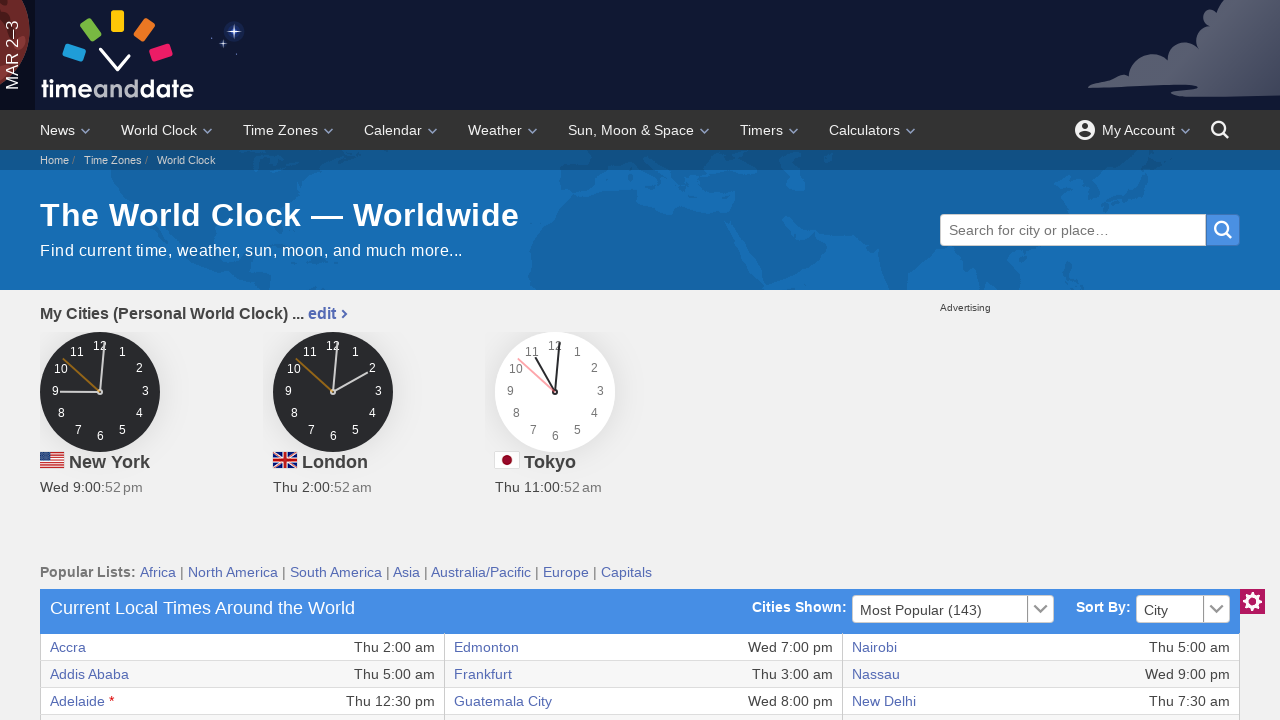

Verified column data is accessible and readable
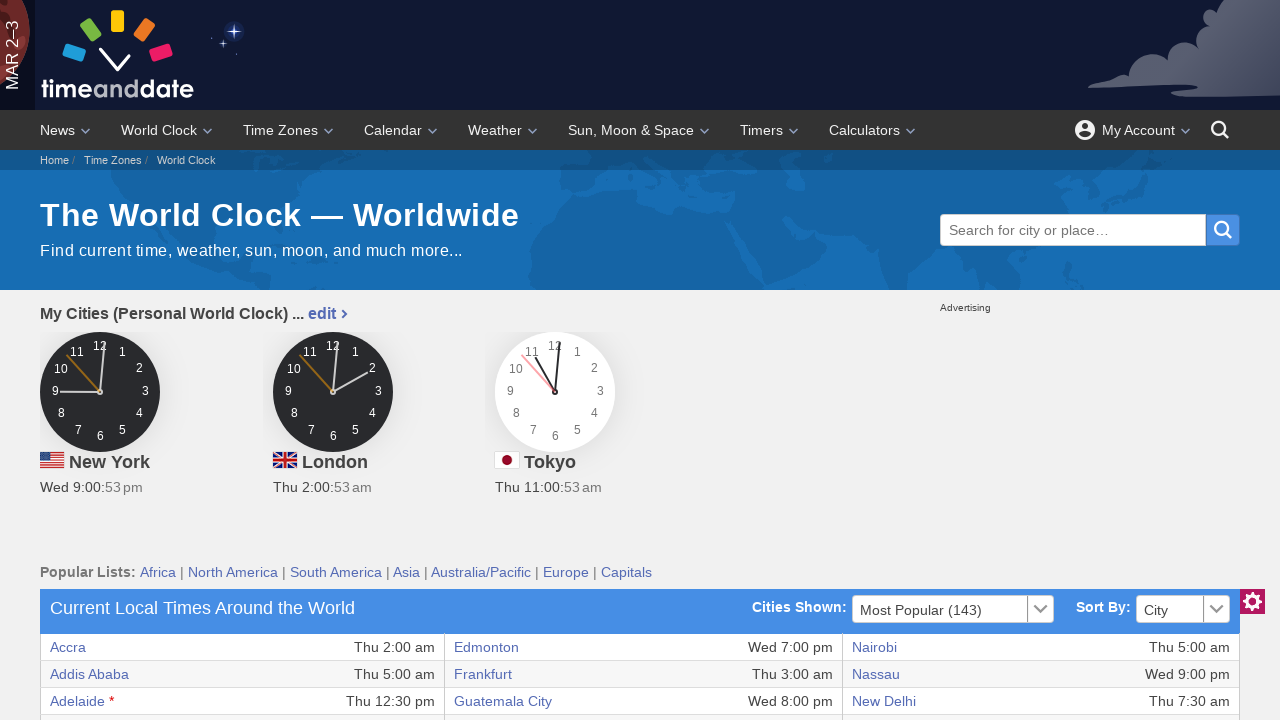

Verified column data is accessible and readable
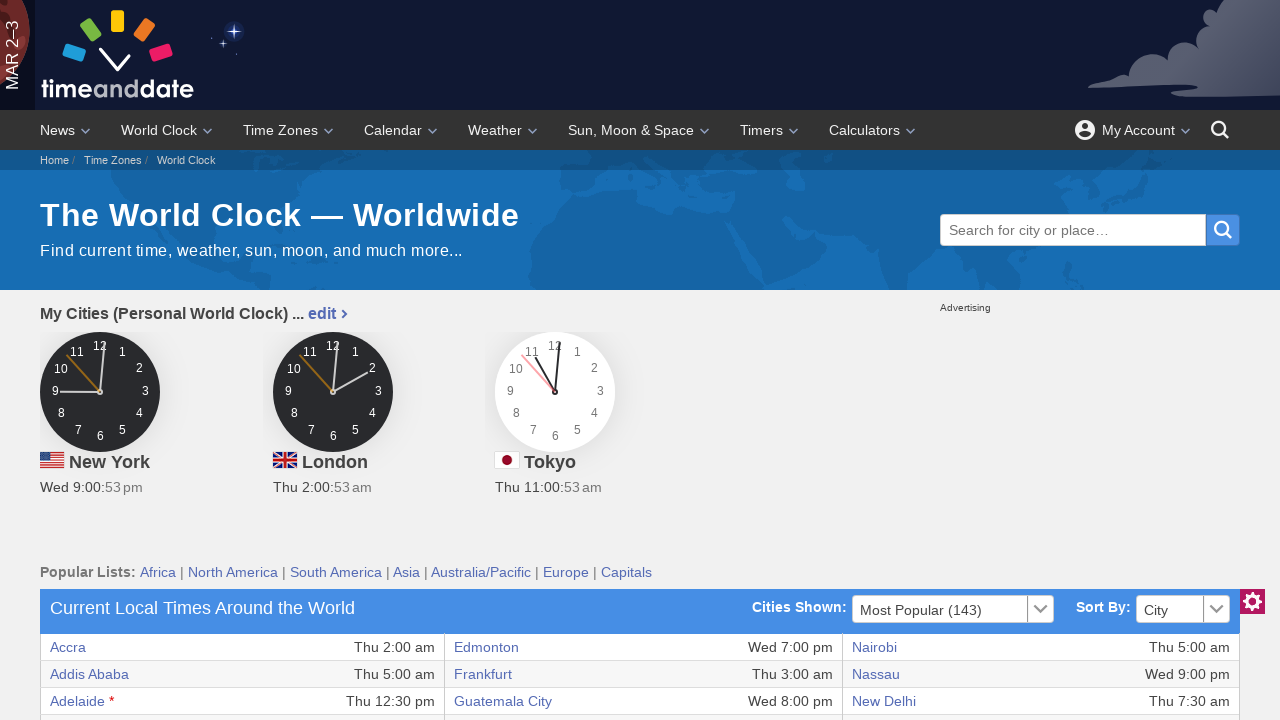

Verified column data is accessible and readable
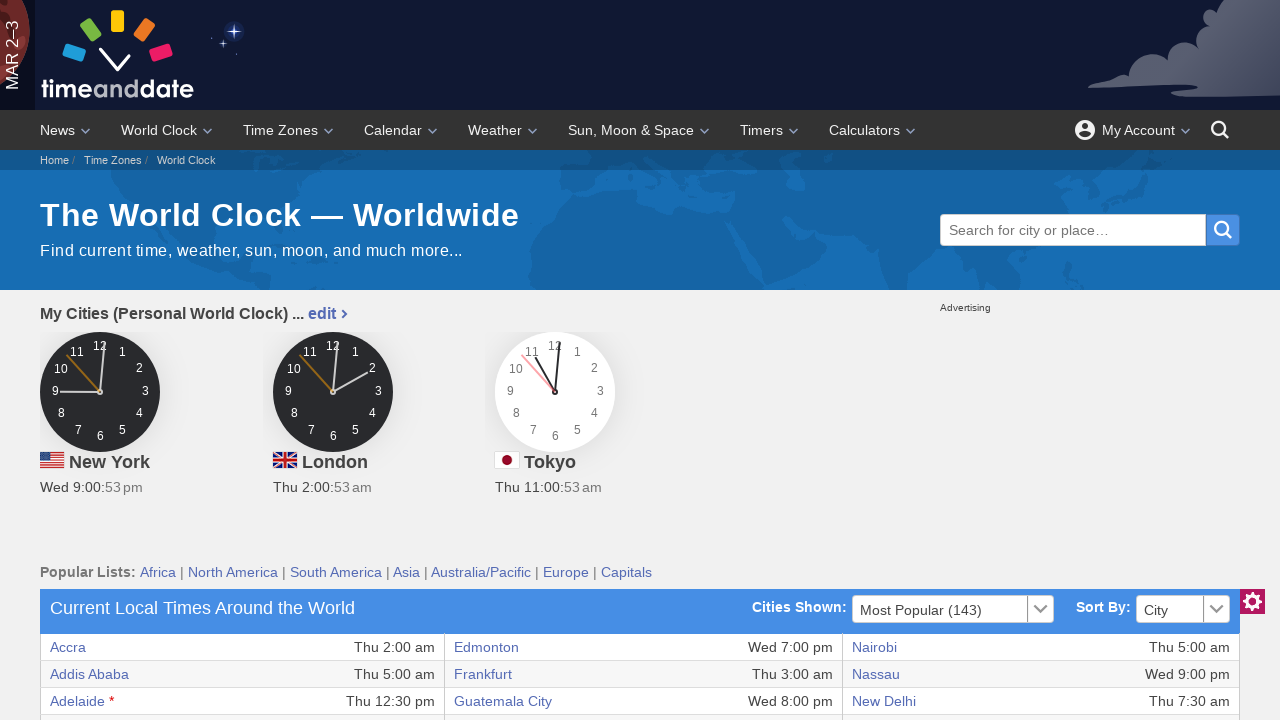

Verified column data is accessible and readable
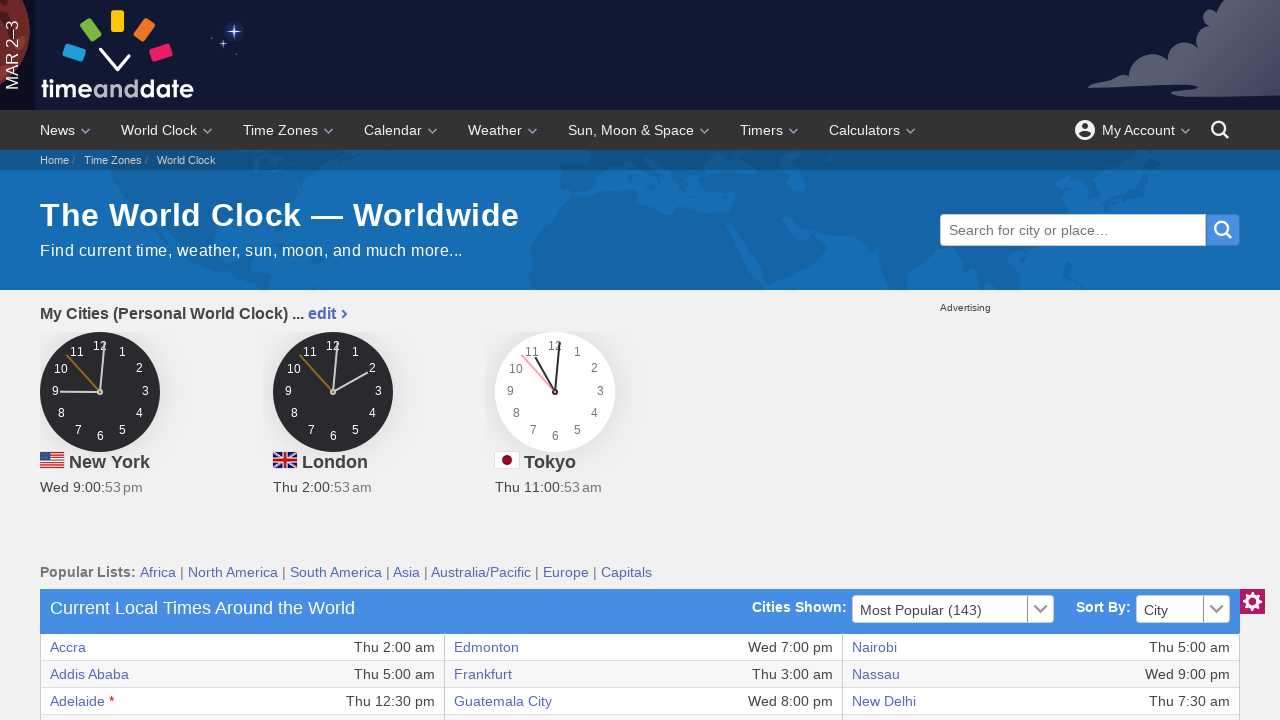

Retrieved 6 columns from current row
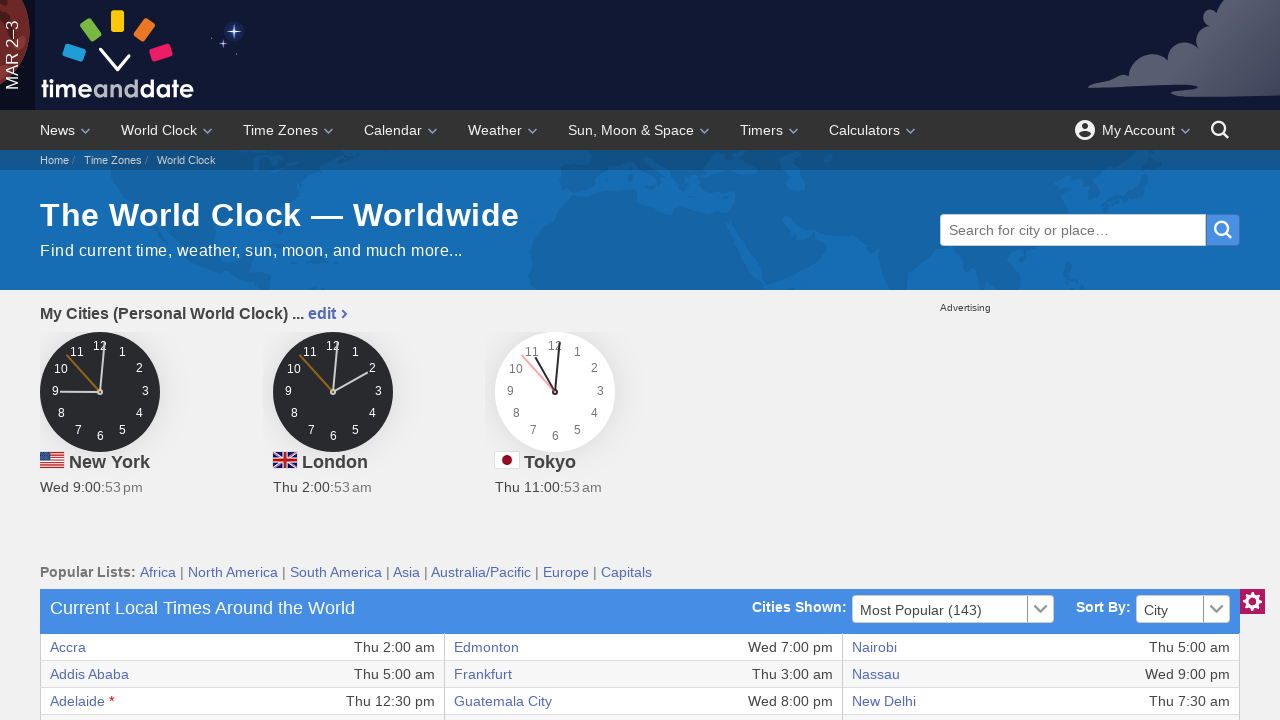

Verified column data is accessible and readable
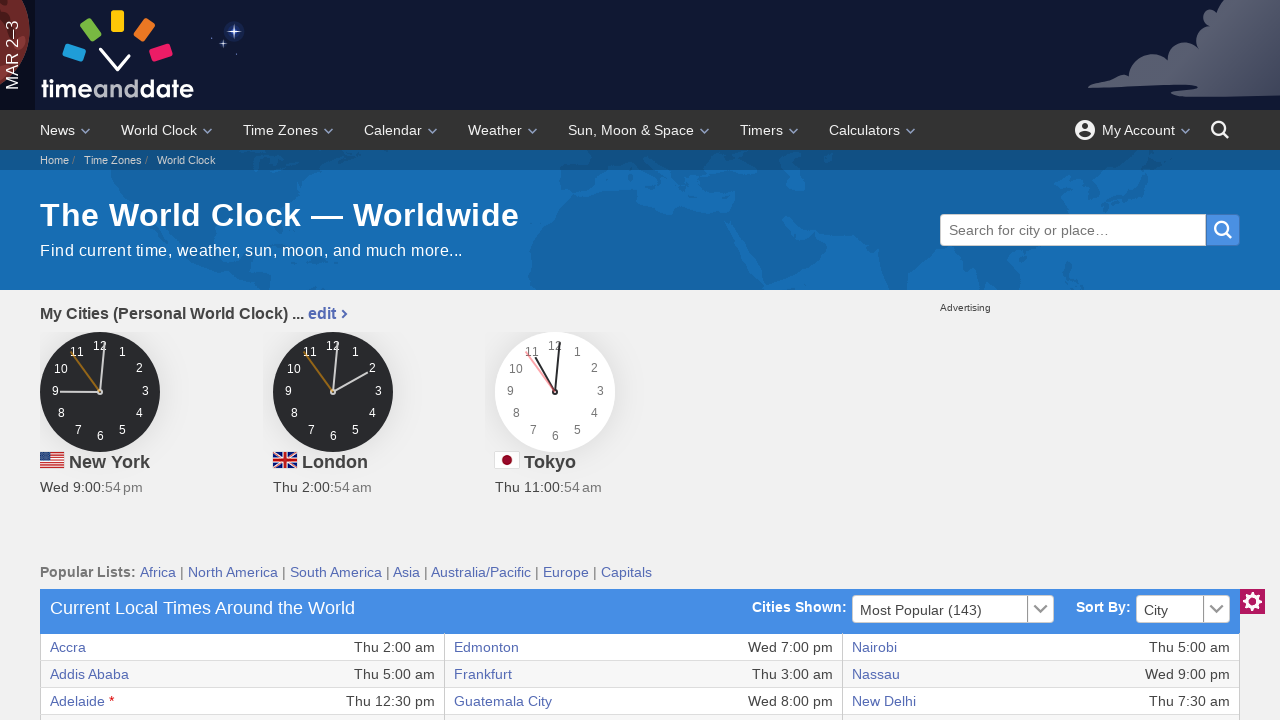

Verified column data is accessible and readable
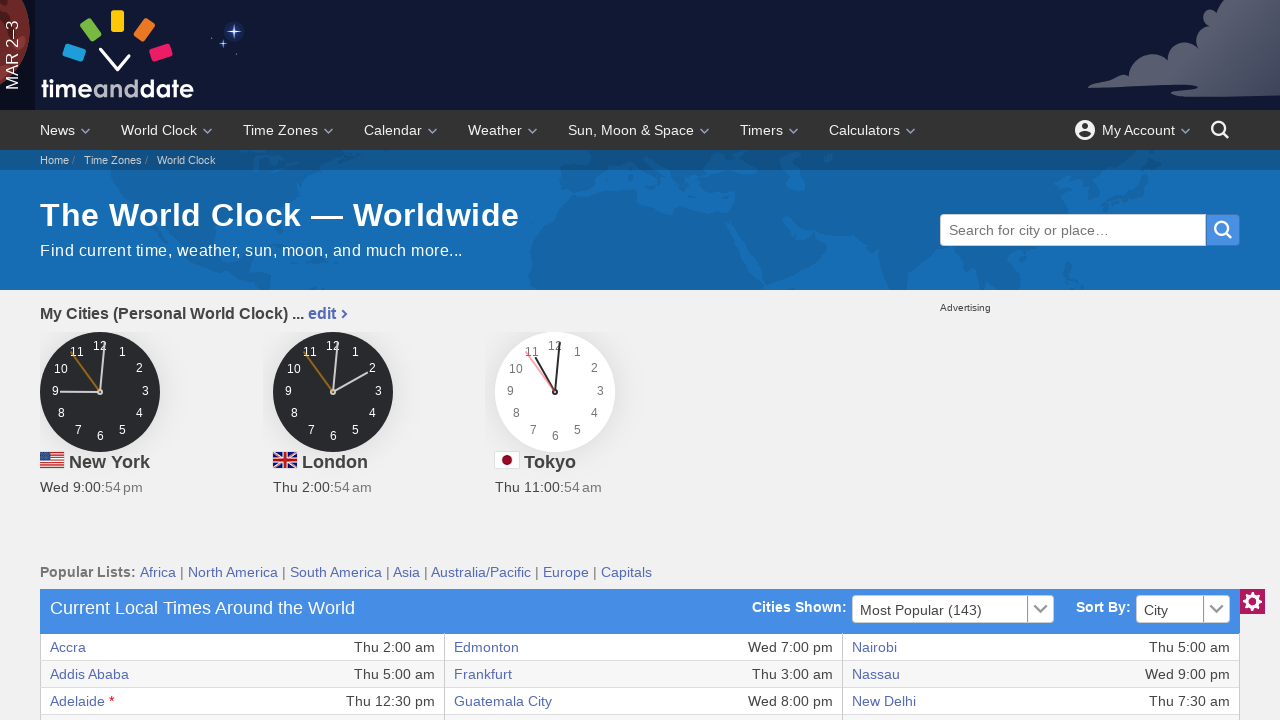

Verified column data is accessible and readable
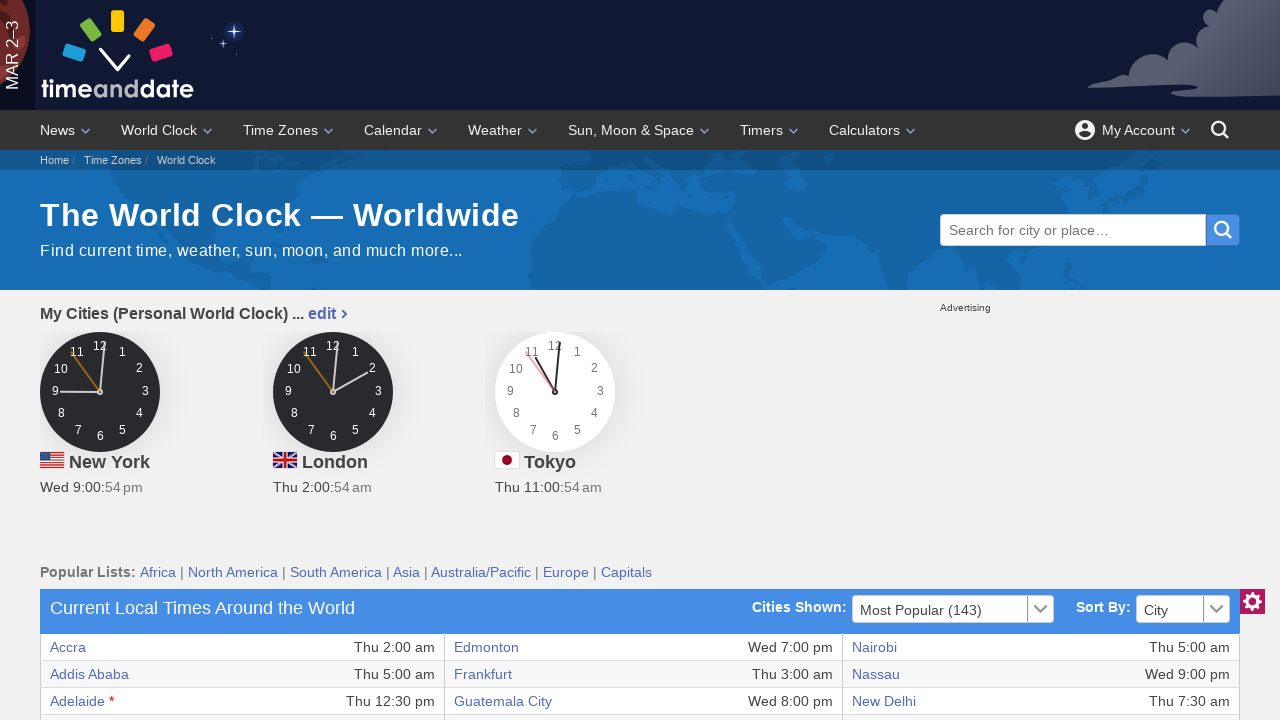

Verified column data is accessible and readable
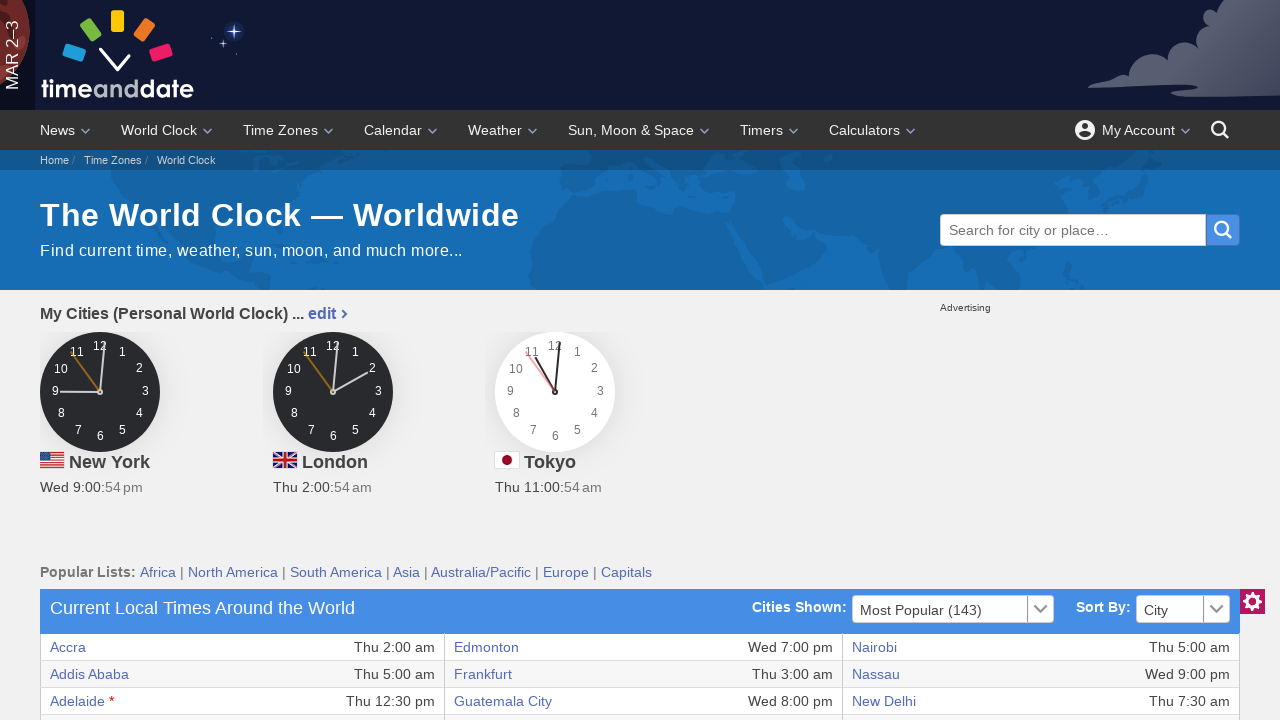

Verified column data is accessible and readable
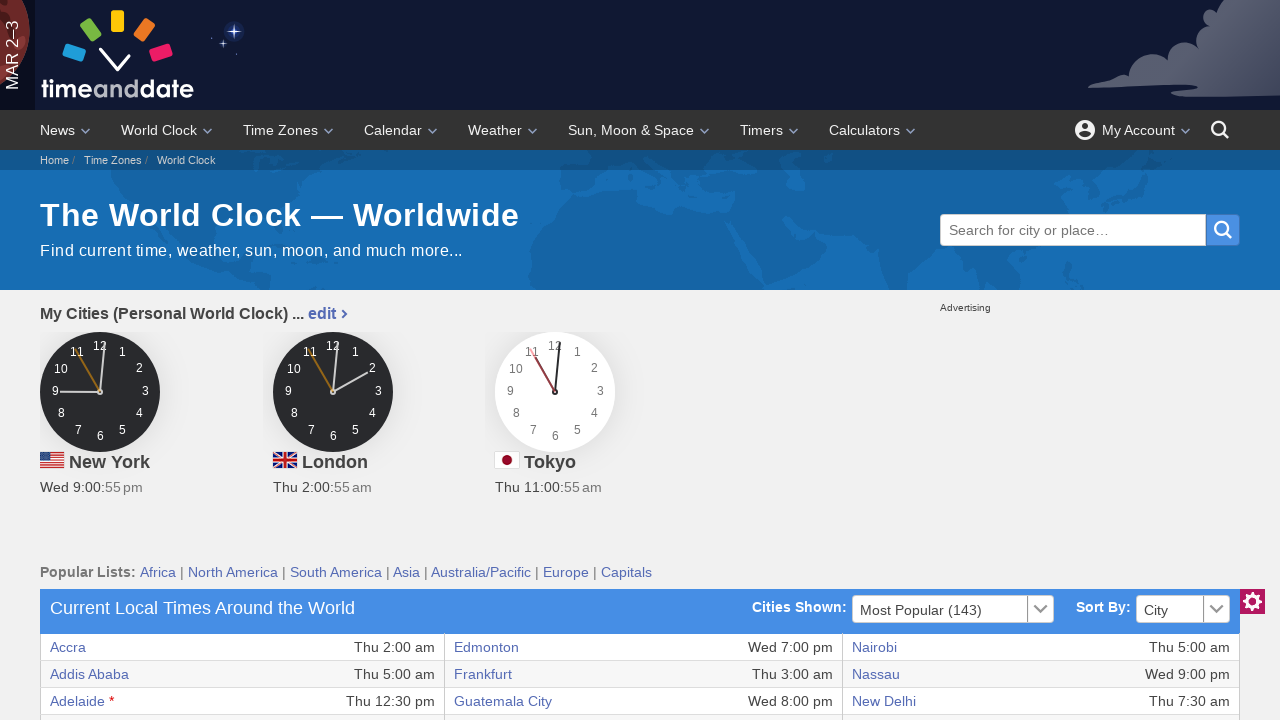

Verified column data is accessible and readable
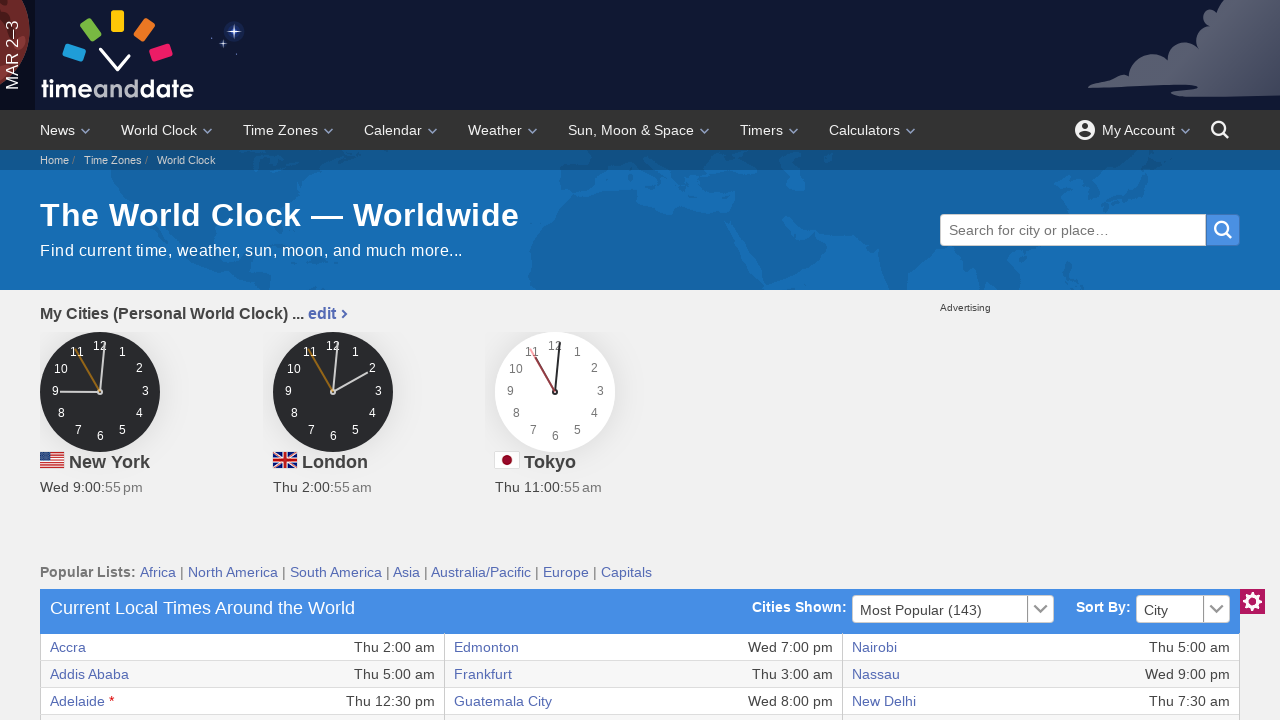

Retrieved 6 columns from current row
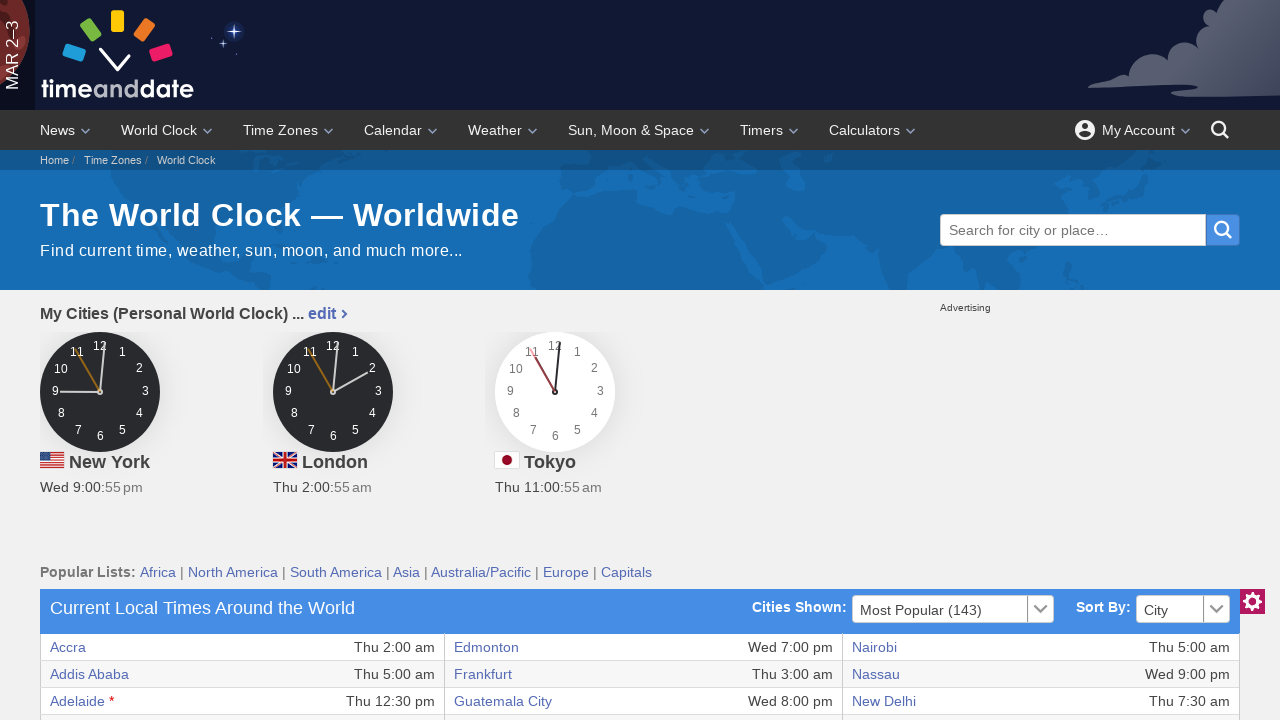

Verified column data is accessible and readable
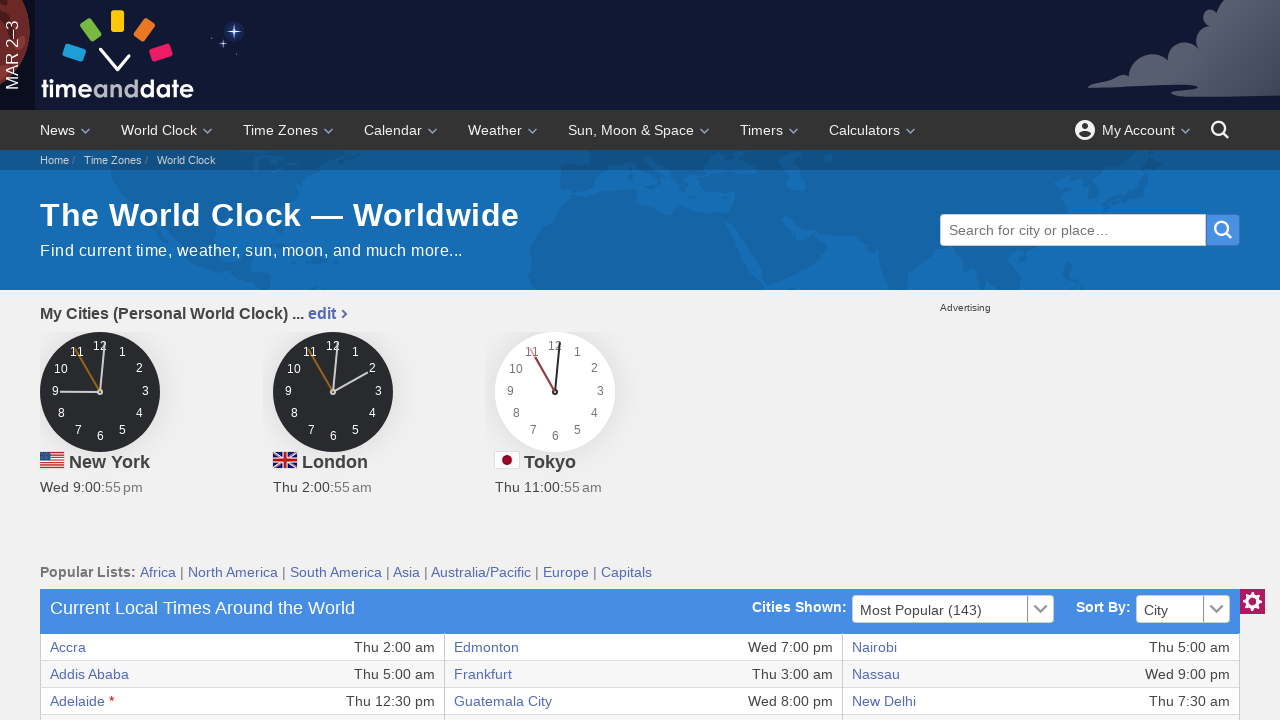

Verified column data is accessible and readable
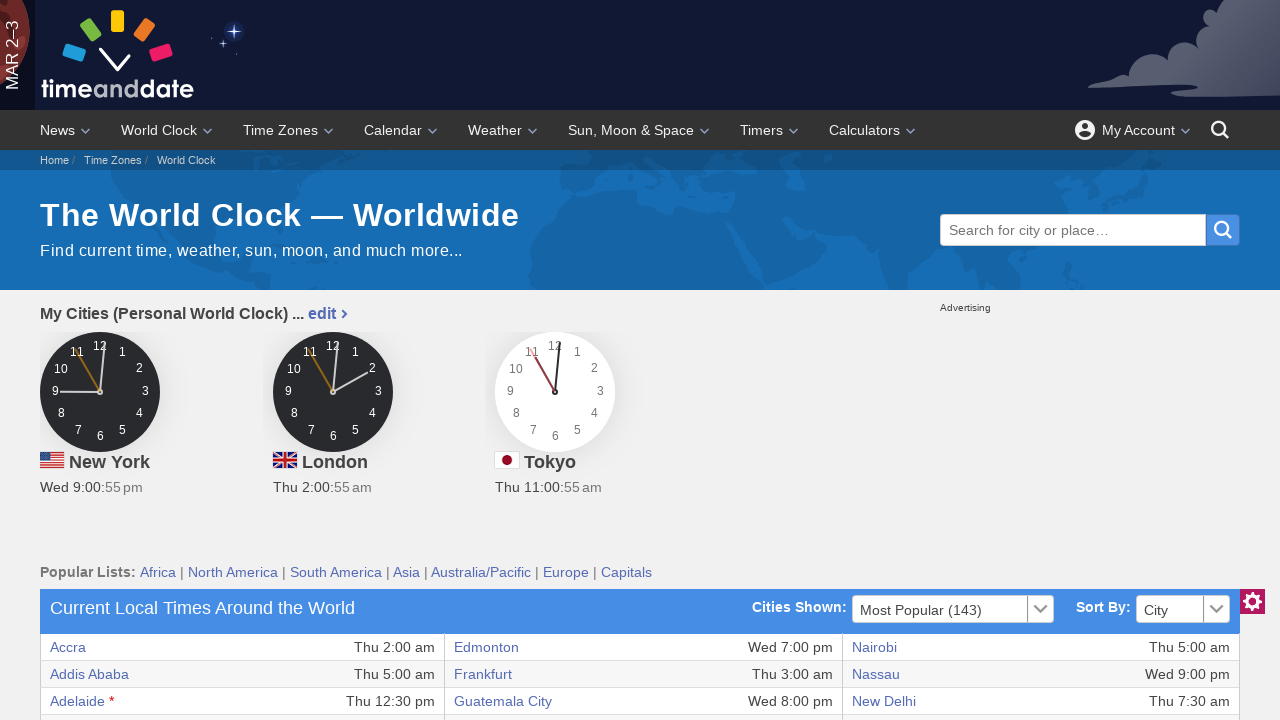

Verified column data is accessible and readable
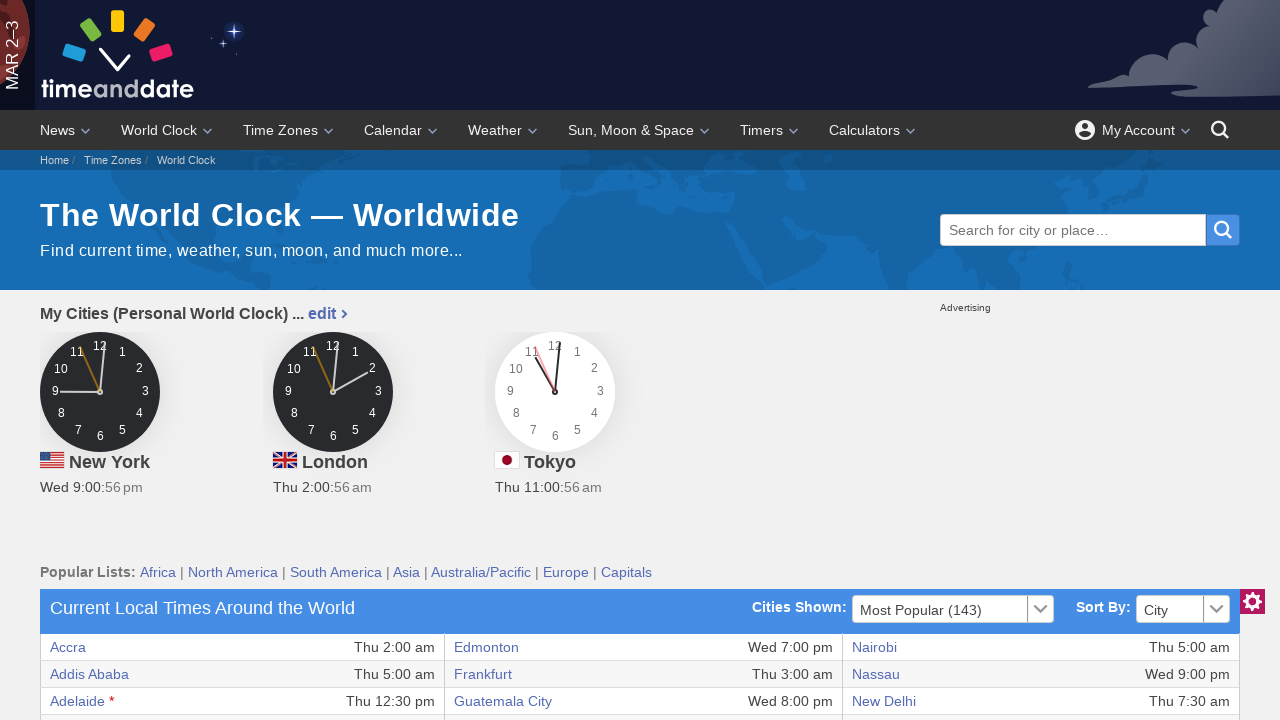

Verified column data is accessible and readable
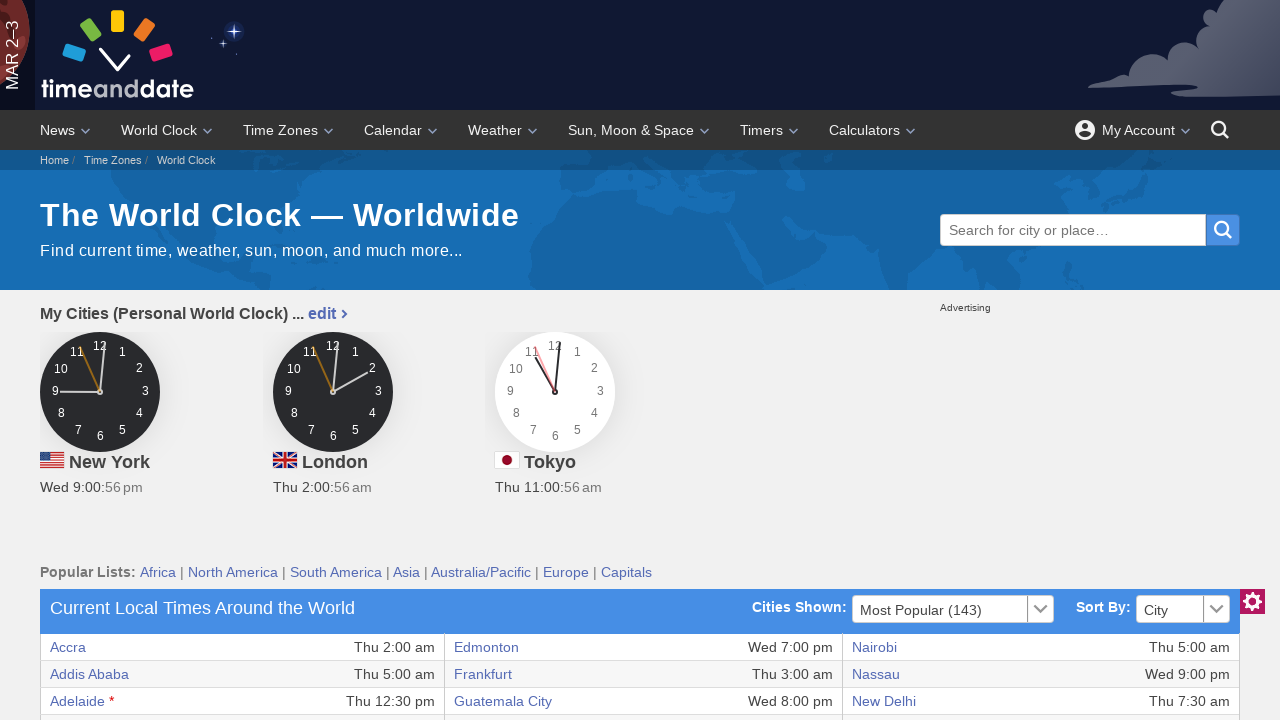

Verified column data is accessible and readable
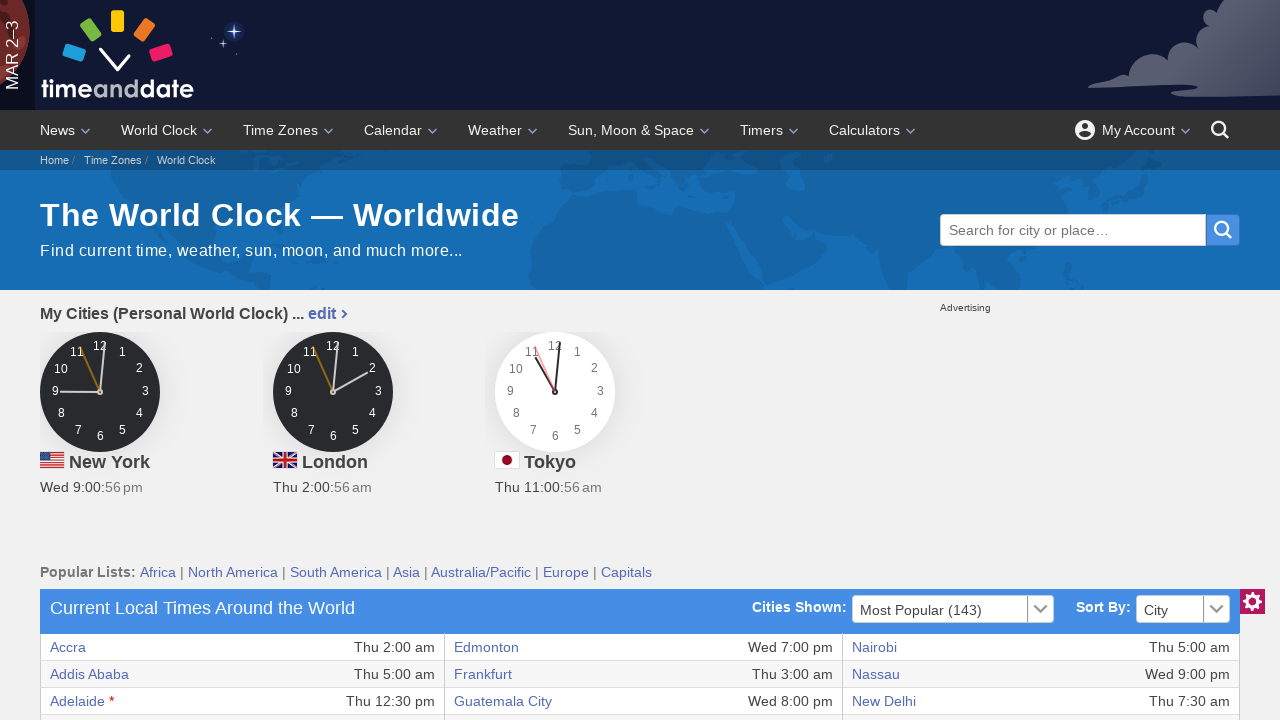

Verified column data is accessible and readable
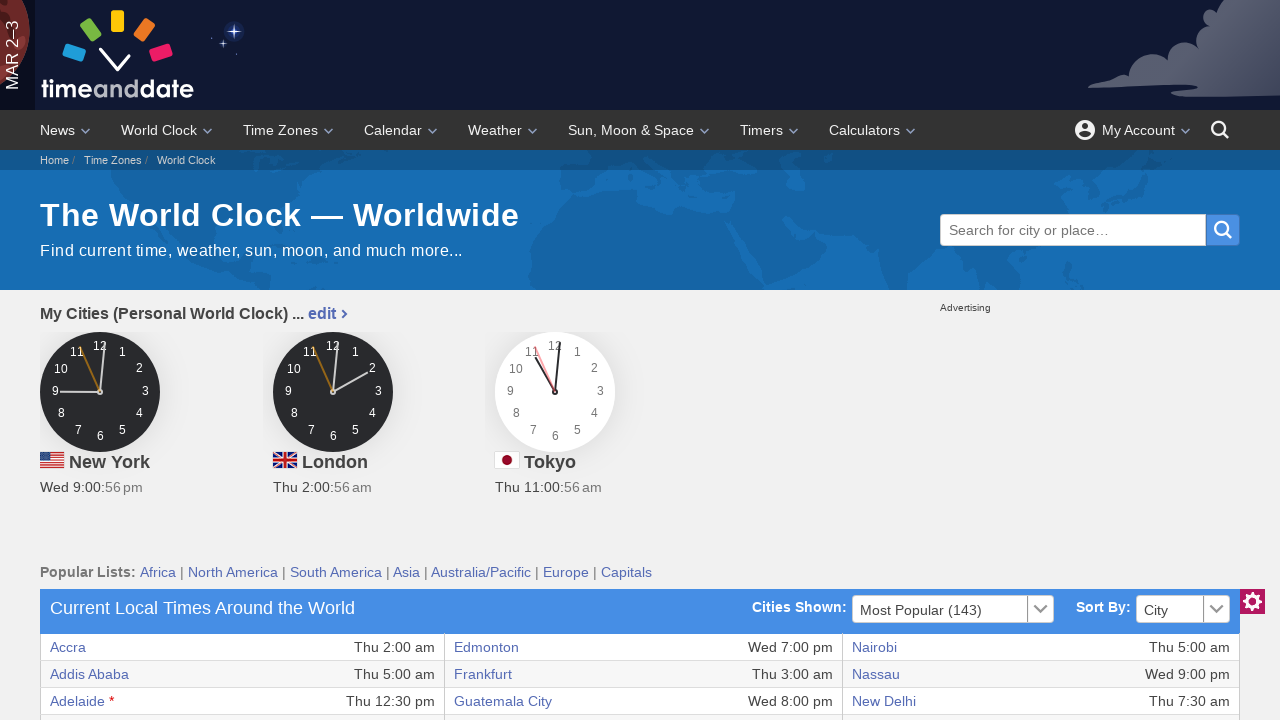

Retrieved 6 columns from current row
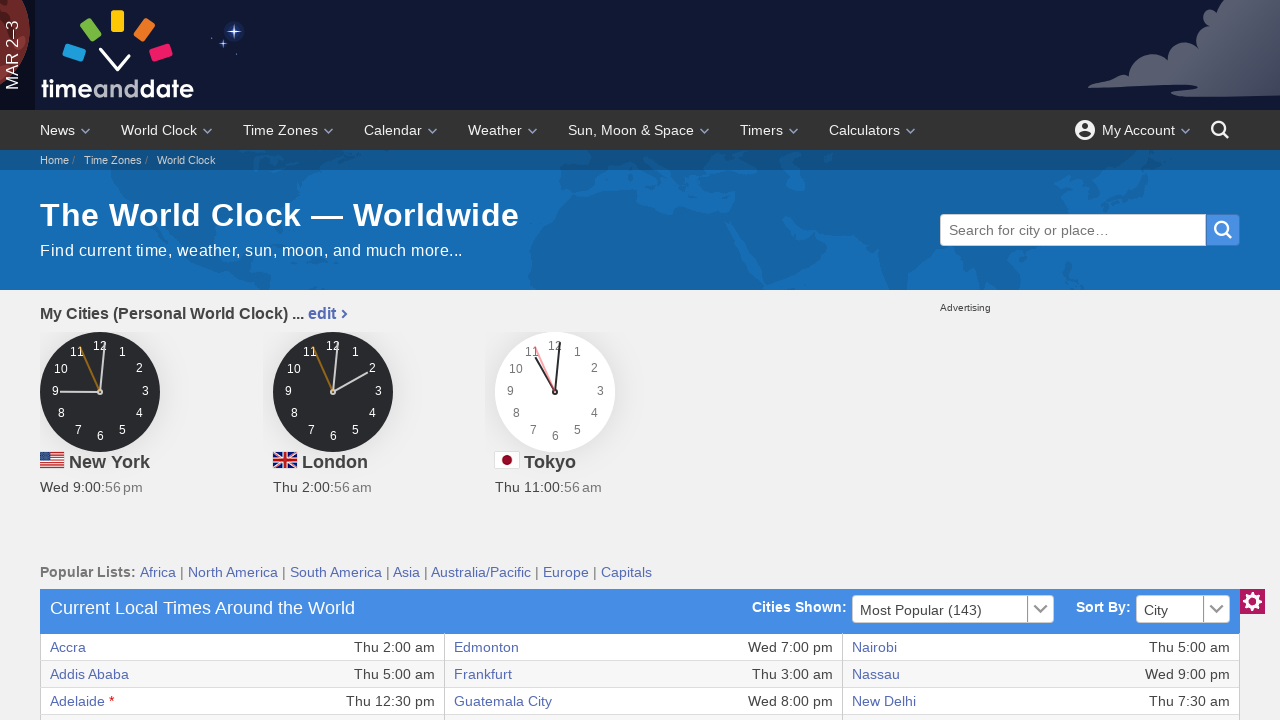

Verified column data is accessible and readable
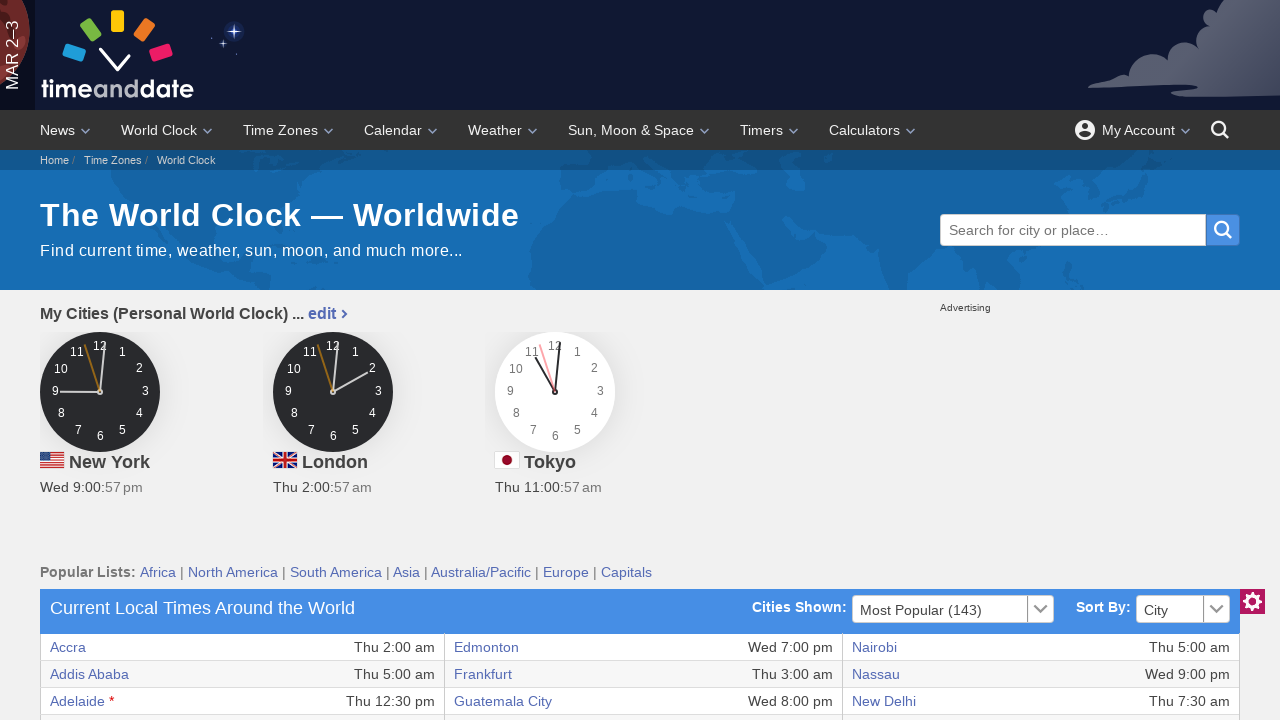

Verified column data is accessible and readable
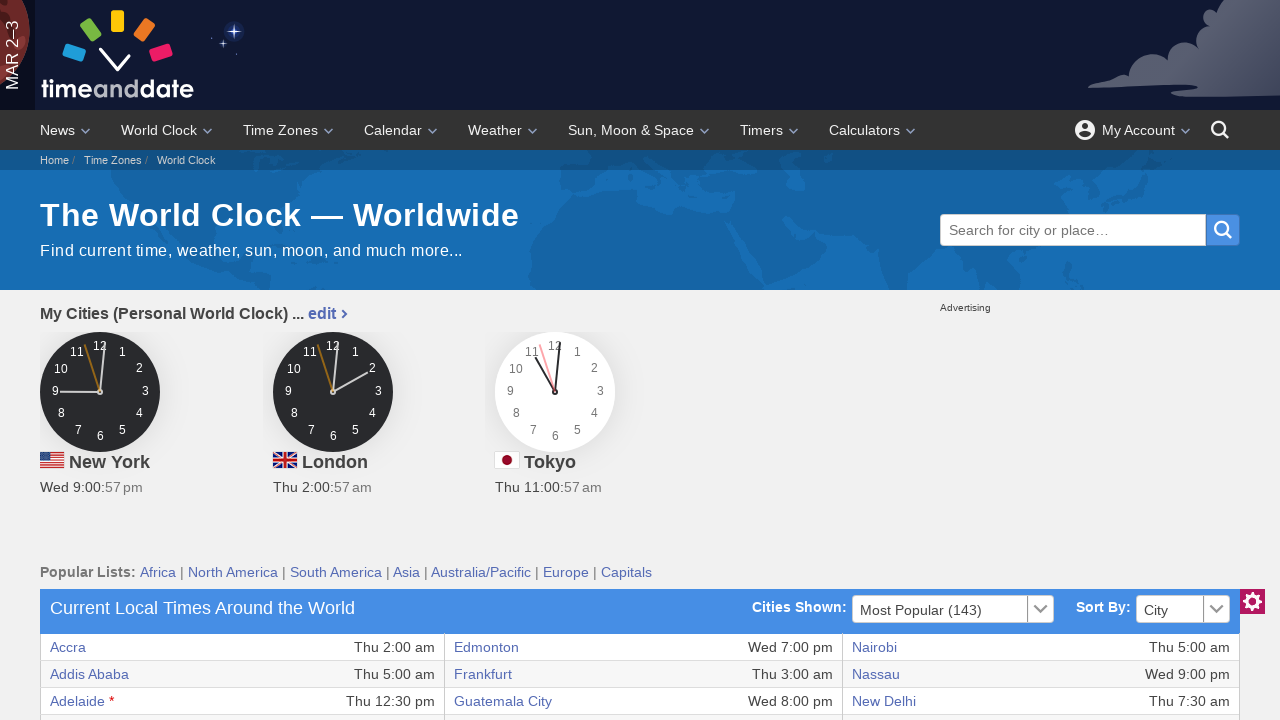

Verified column data is accessible and readable
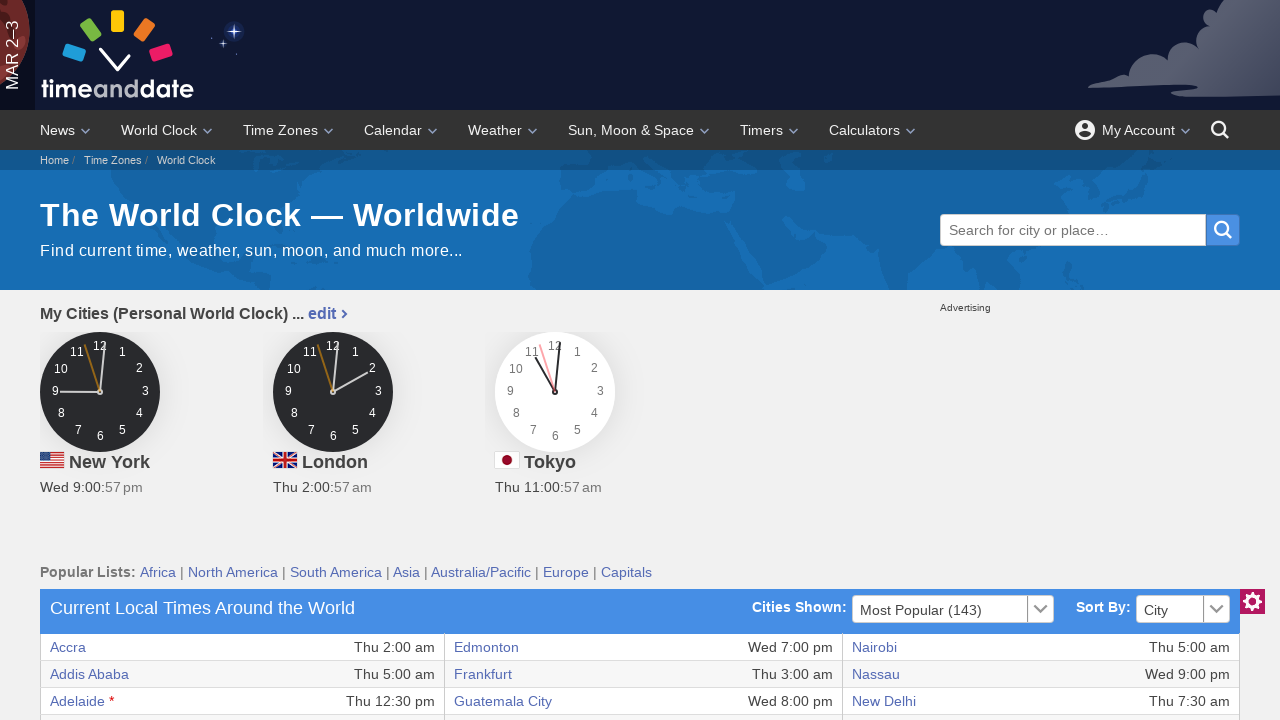

Verified column data is accessible and readable
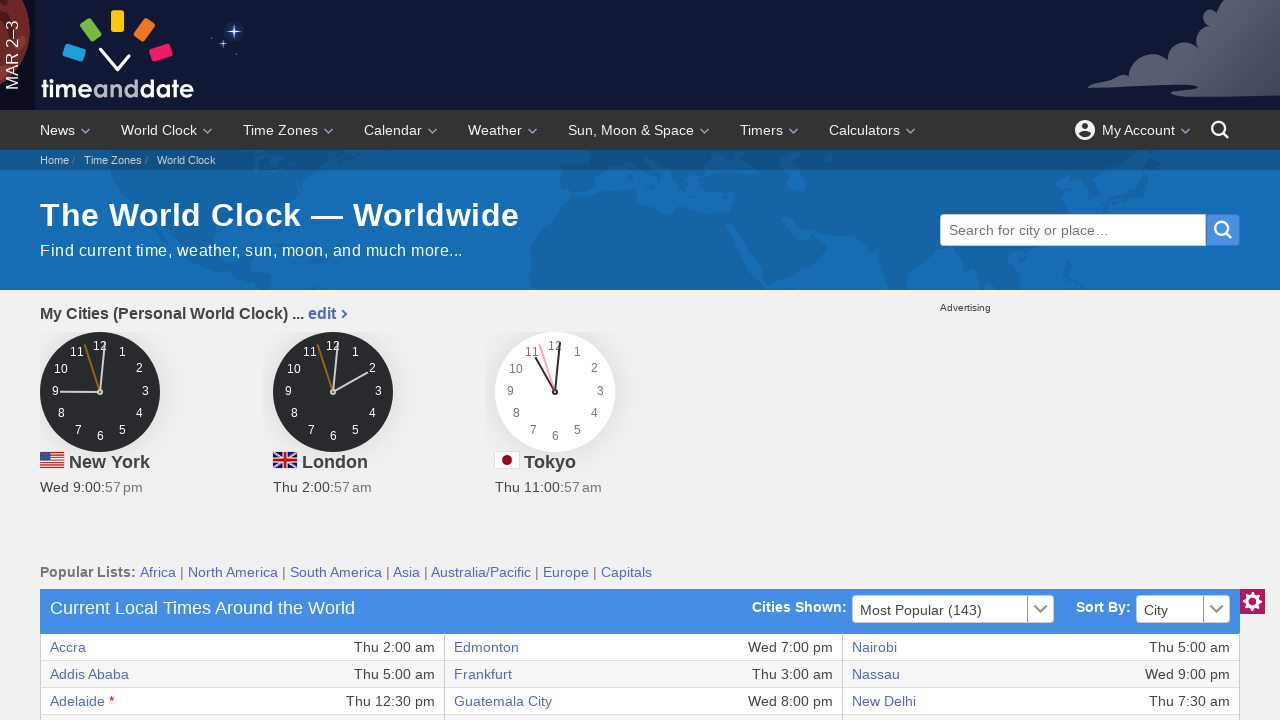

Verified column data is accessible and readable
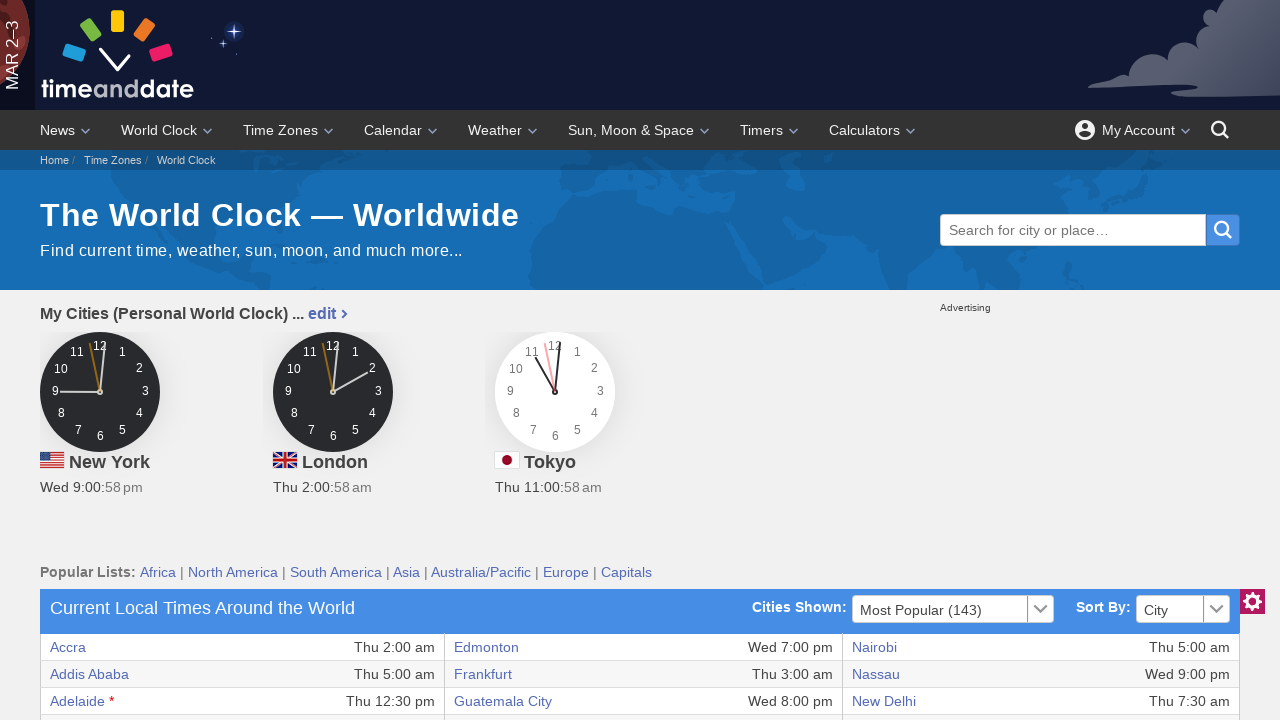

Verified column data is accessible and readable
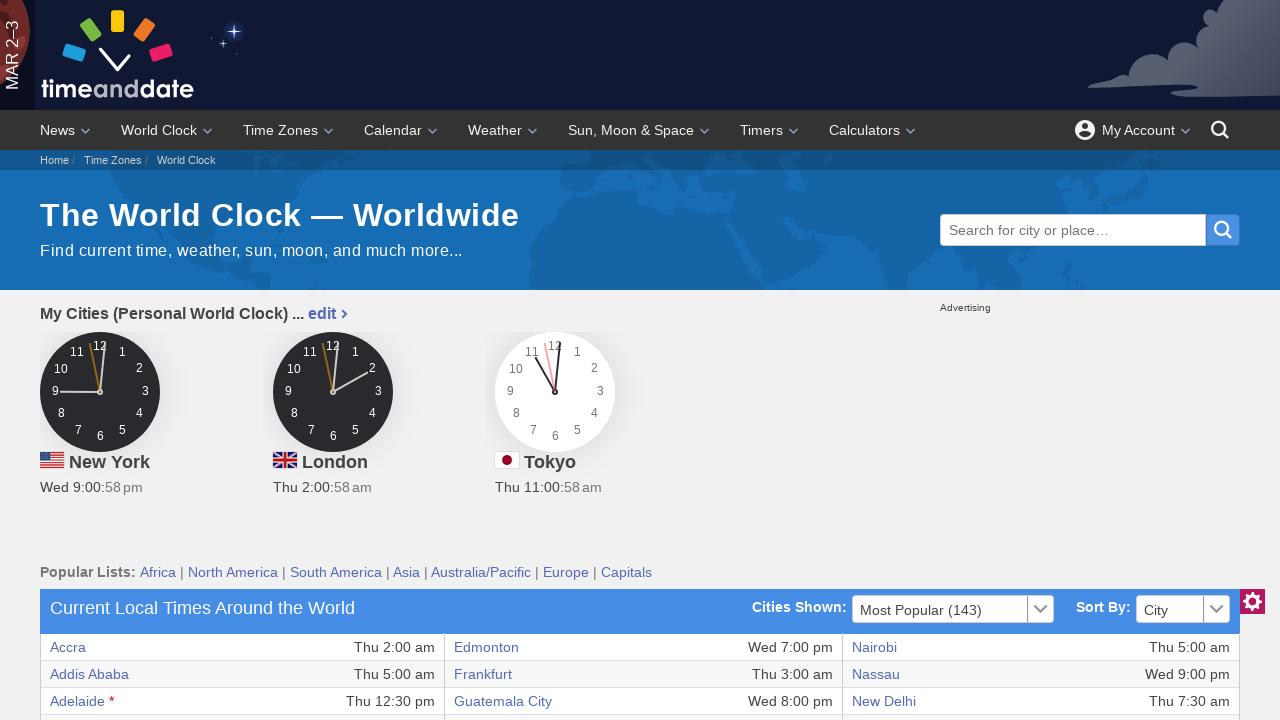

Retrieved 6 columns from current row
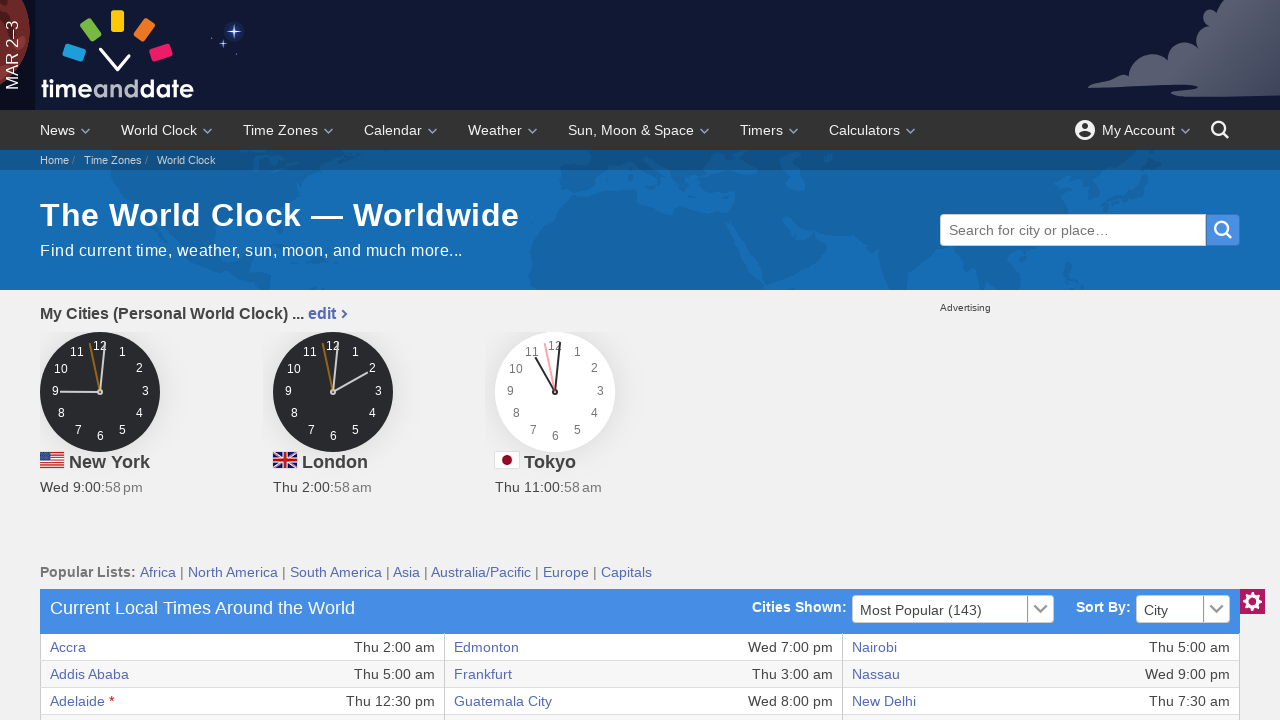

Verified column data is accessible and readable
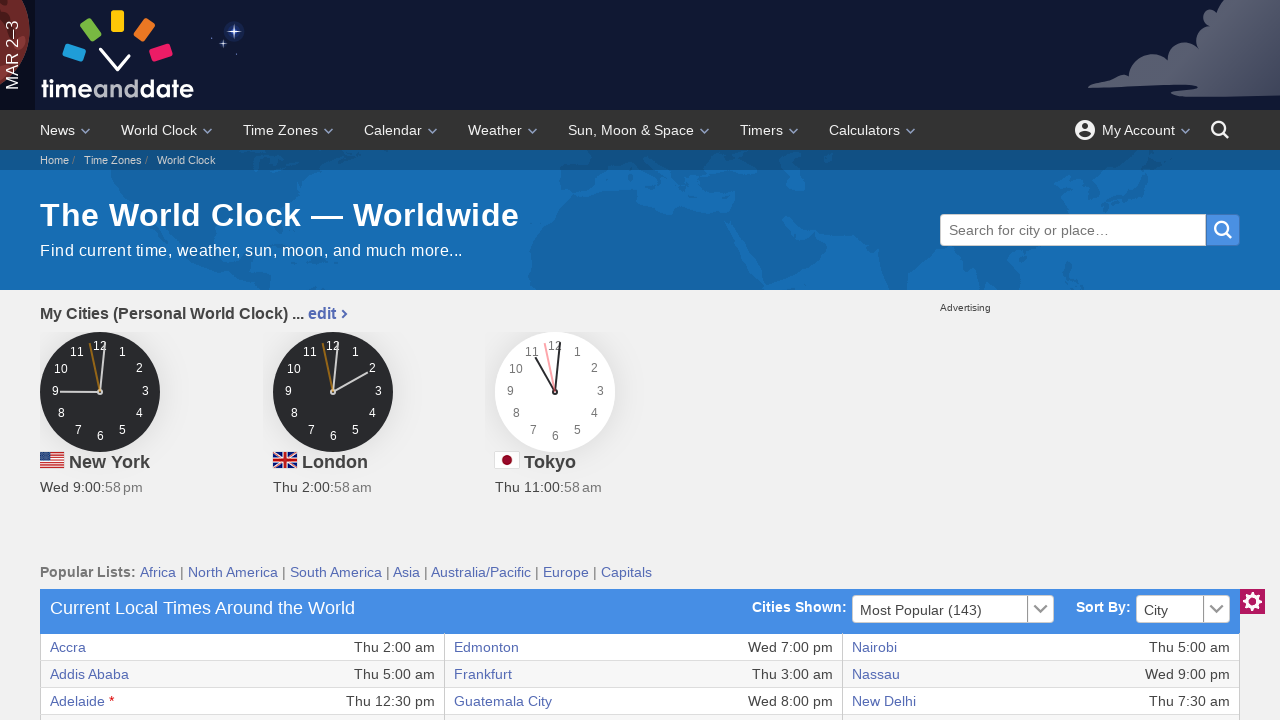

Verified column data is accessible and readable
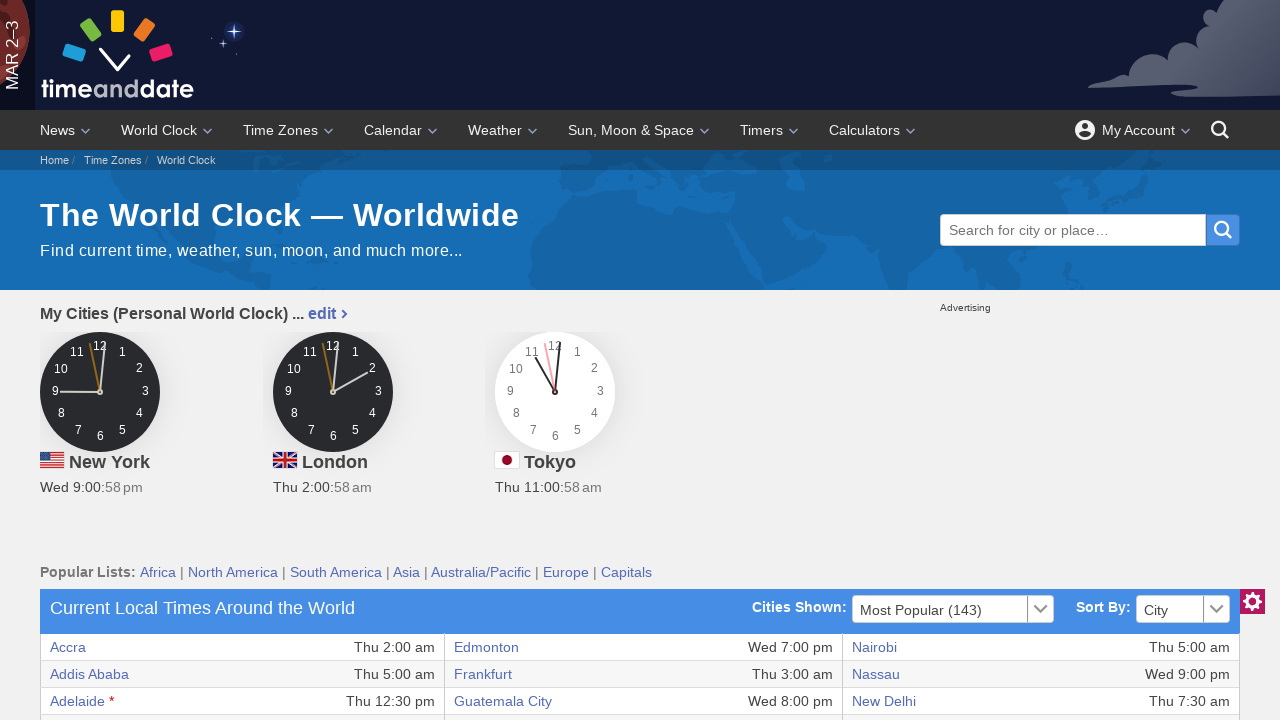

Verified column data is accessible and readable
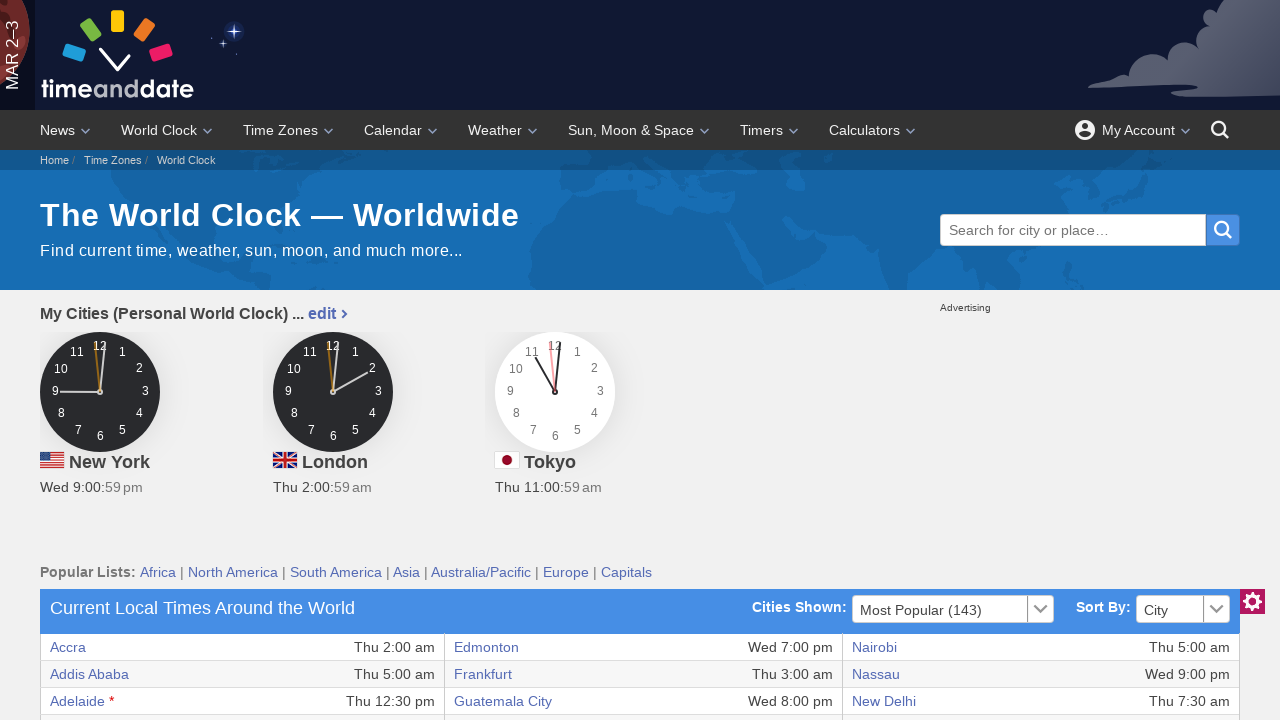

Verified column data is accessible and readable
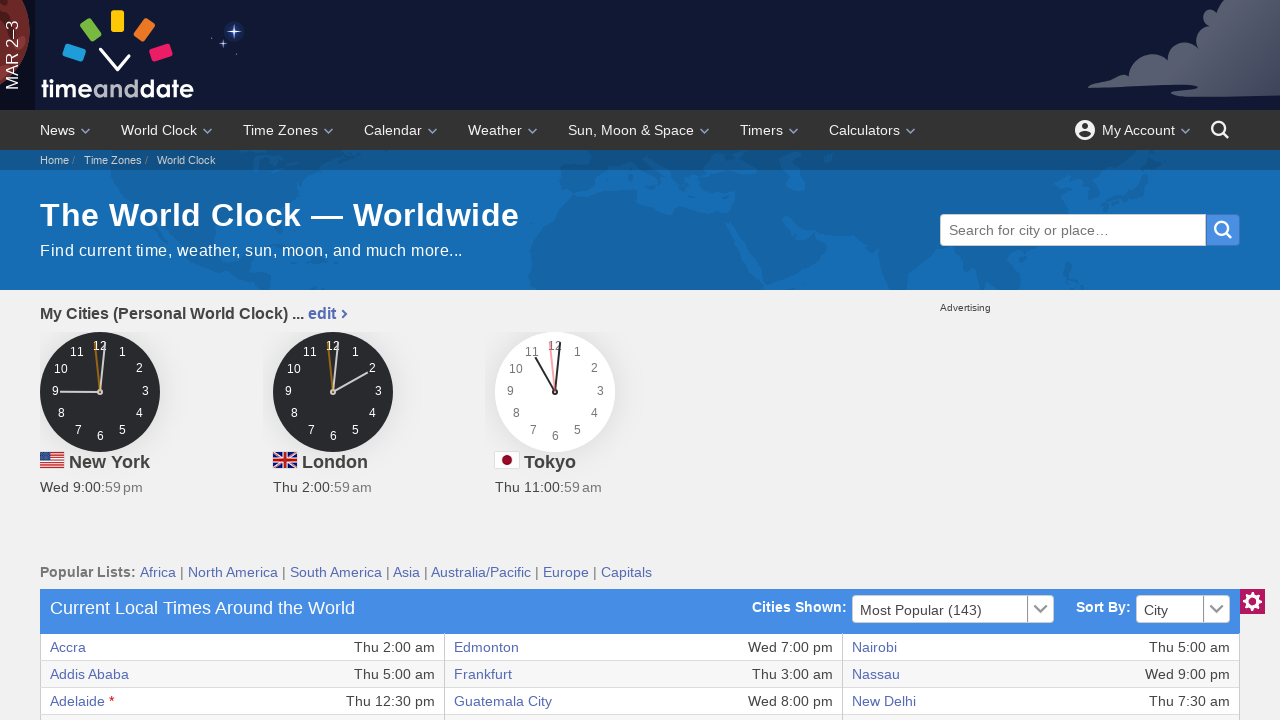

Verified column data is accessible and readable
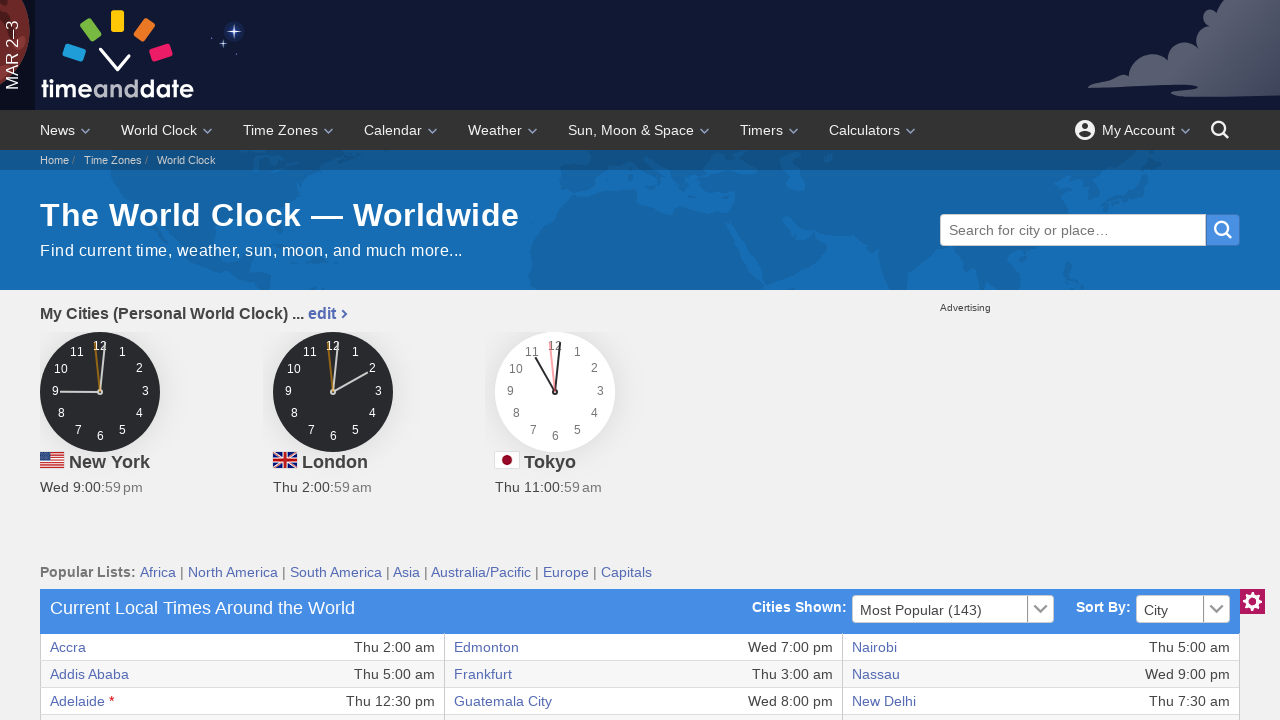

Verified column data is accessible and readable
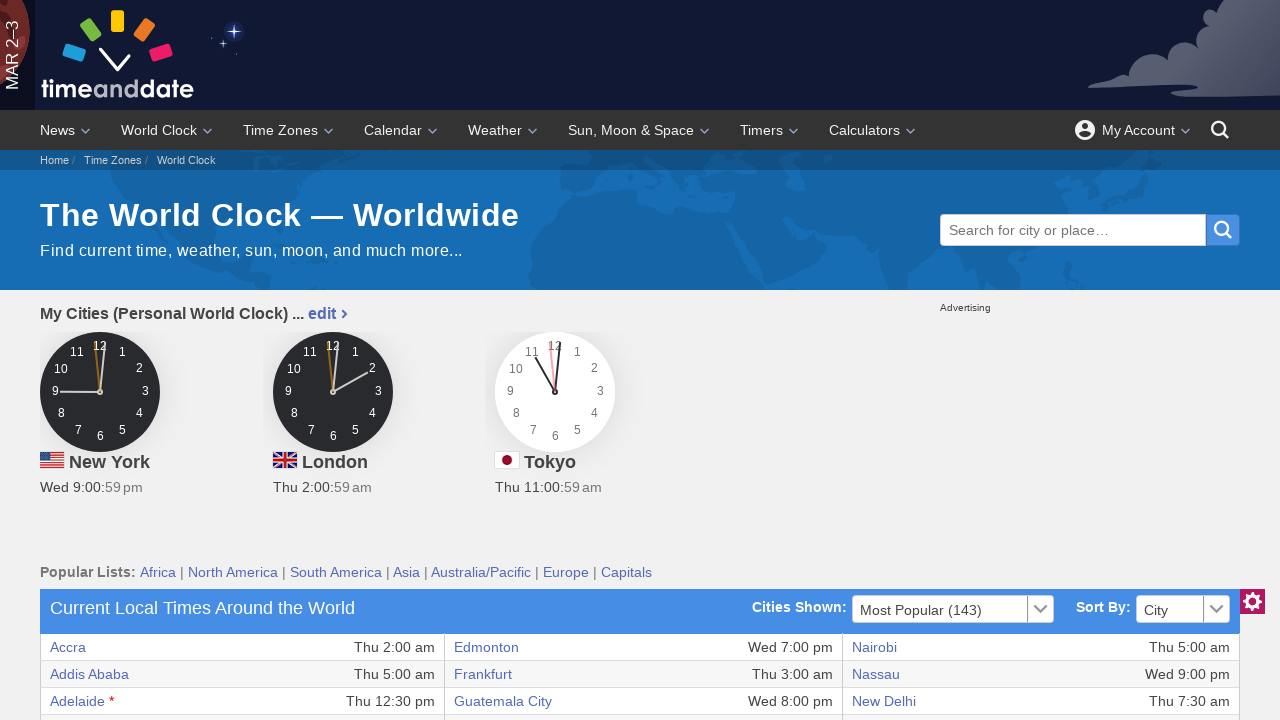

Retrieved 6 columns from current row
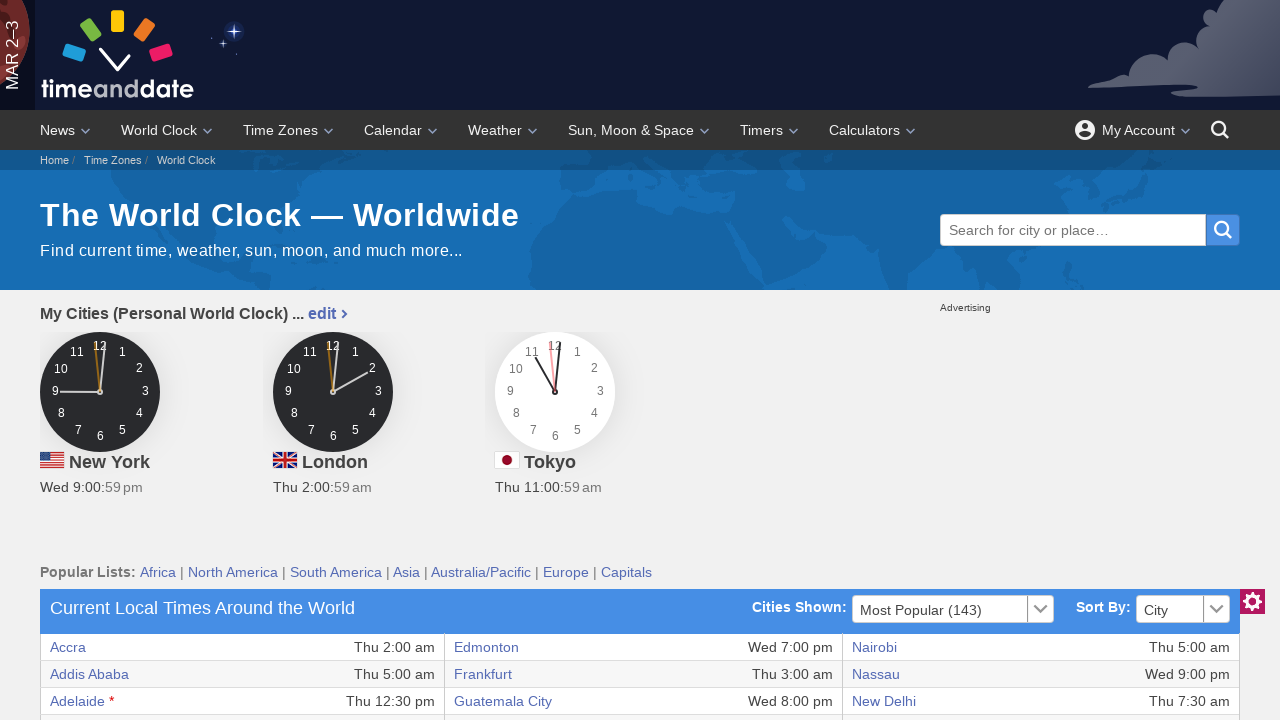

Verified column data is accessible and readable
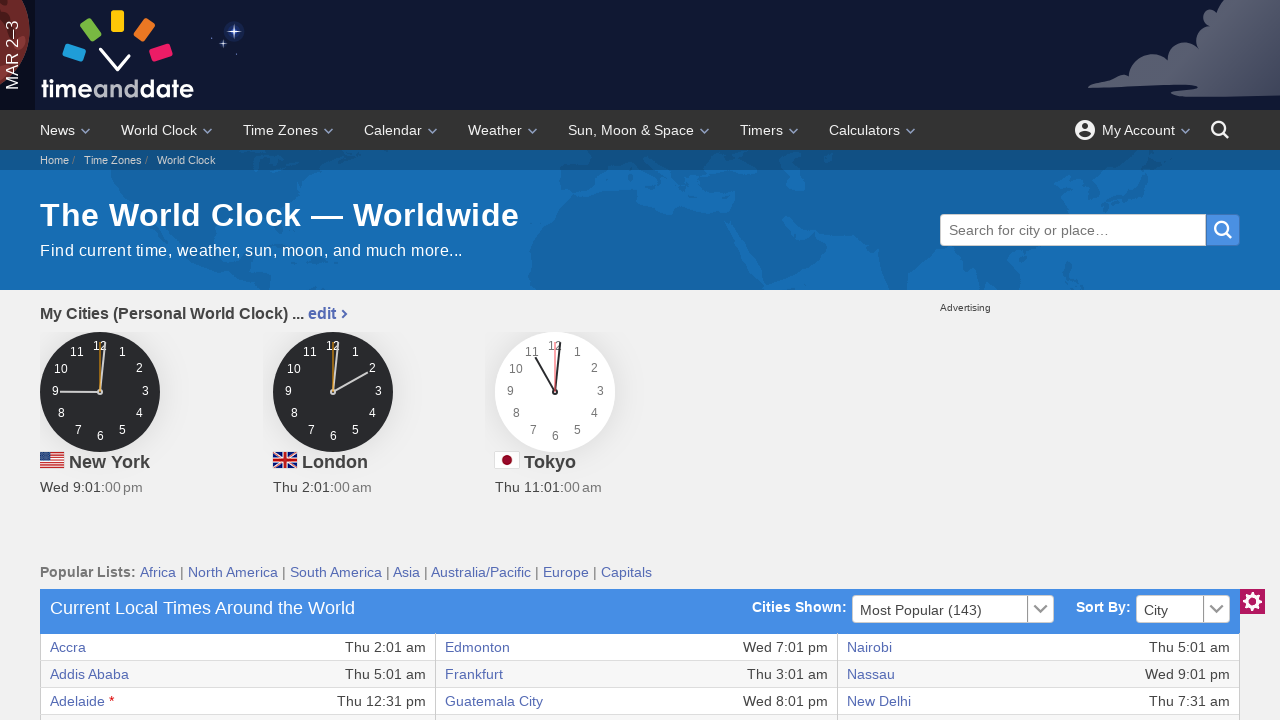

Verified column data is accessible and readable
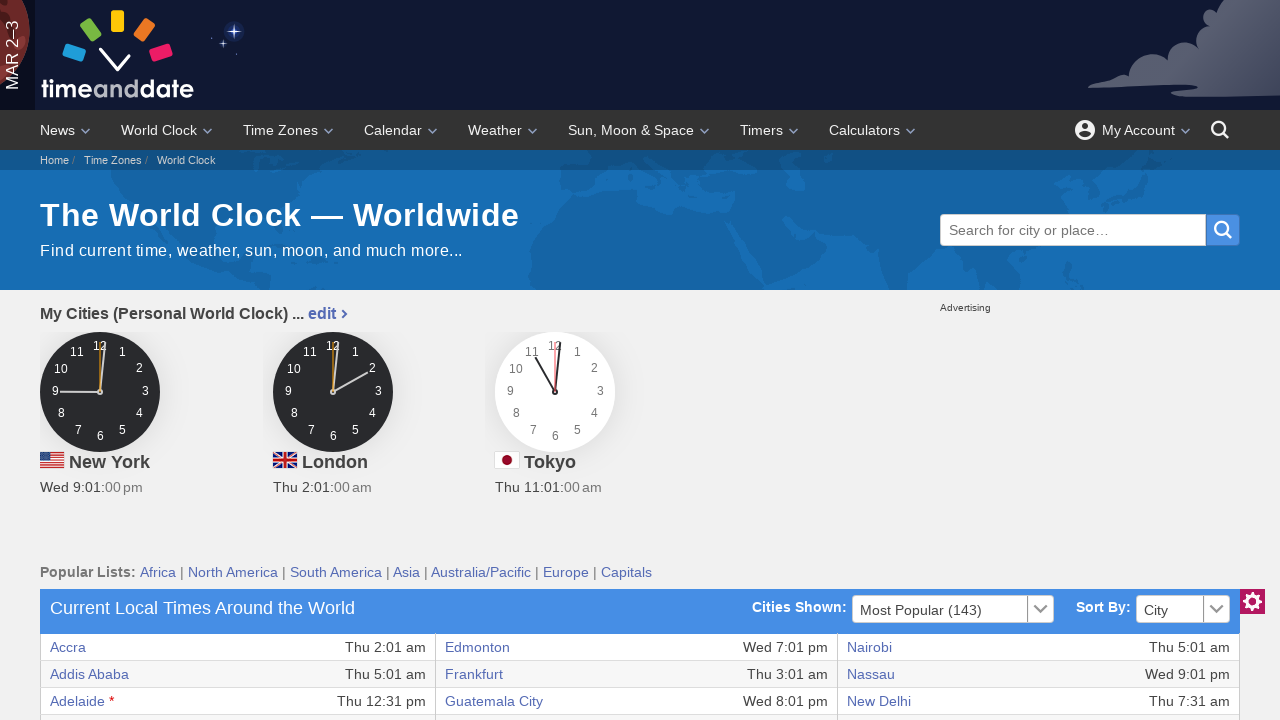

Verified column data is accessible and readable
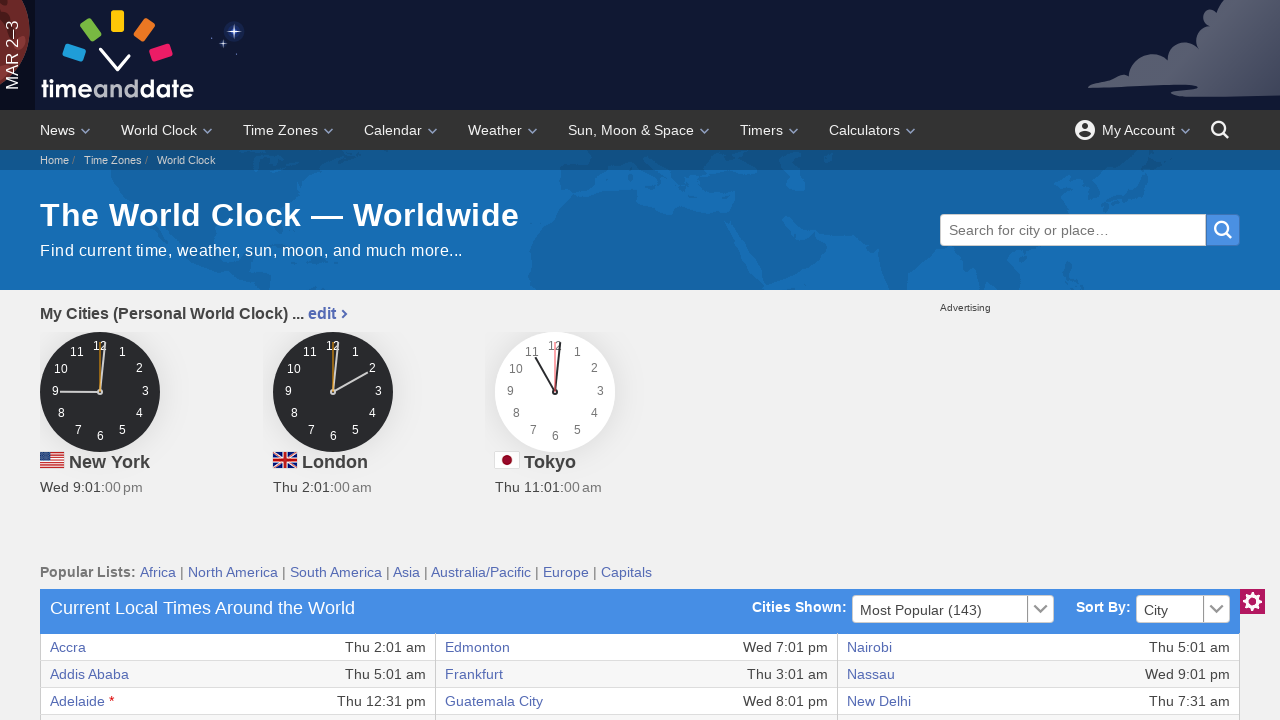

Verified column data is accessible and readable
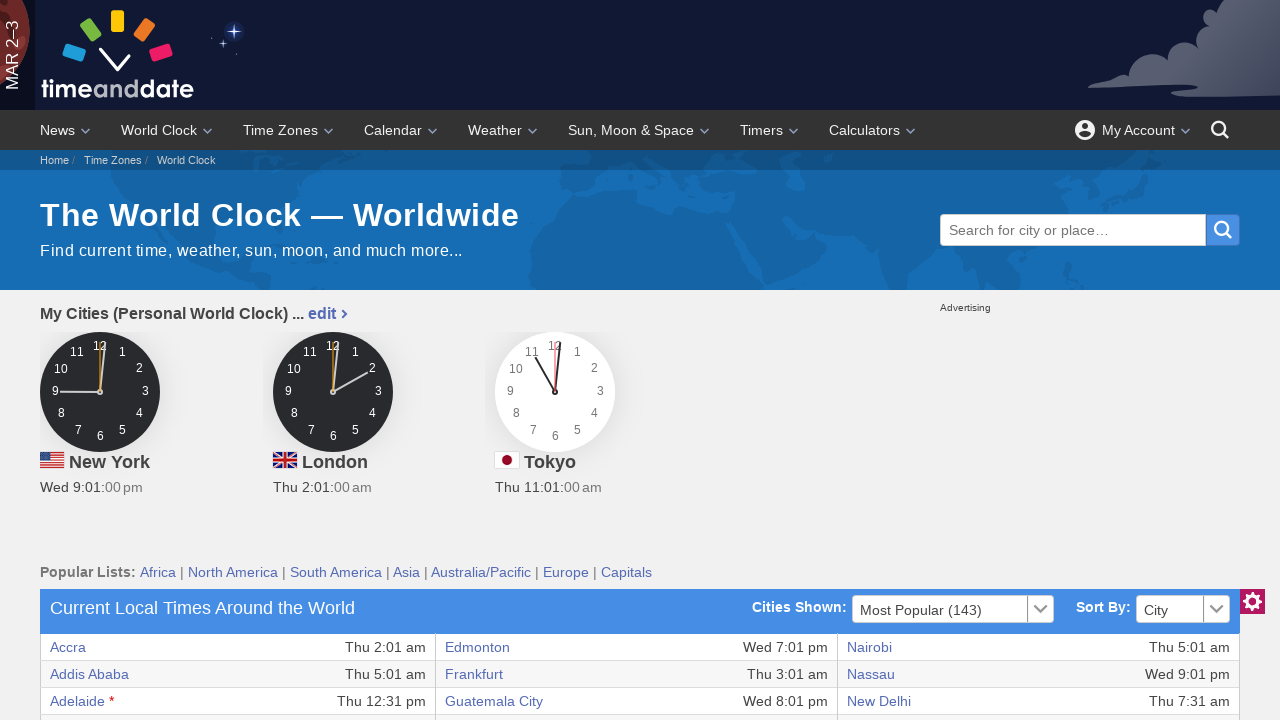

Verified column data is accessible and readable
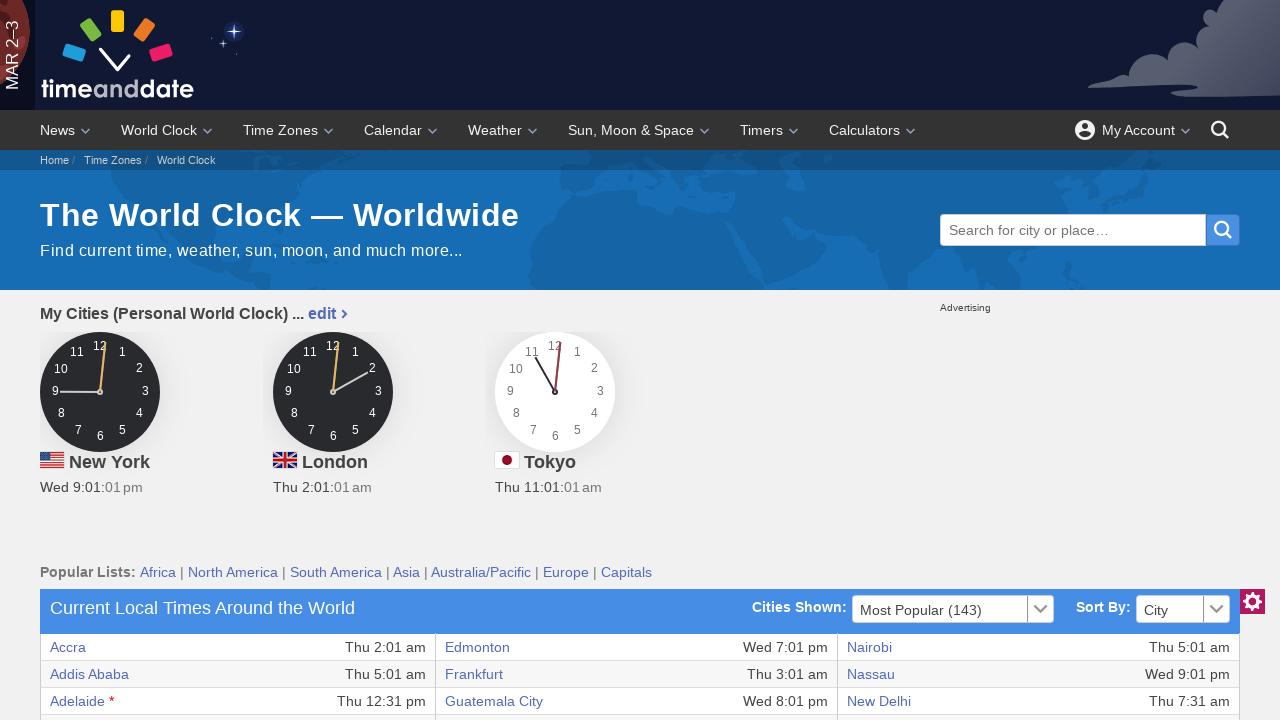

Verified column data is accessible and readable
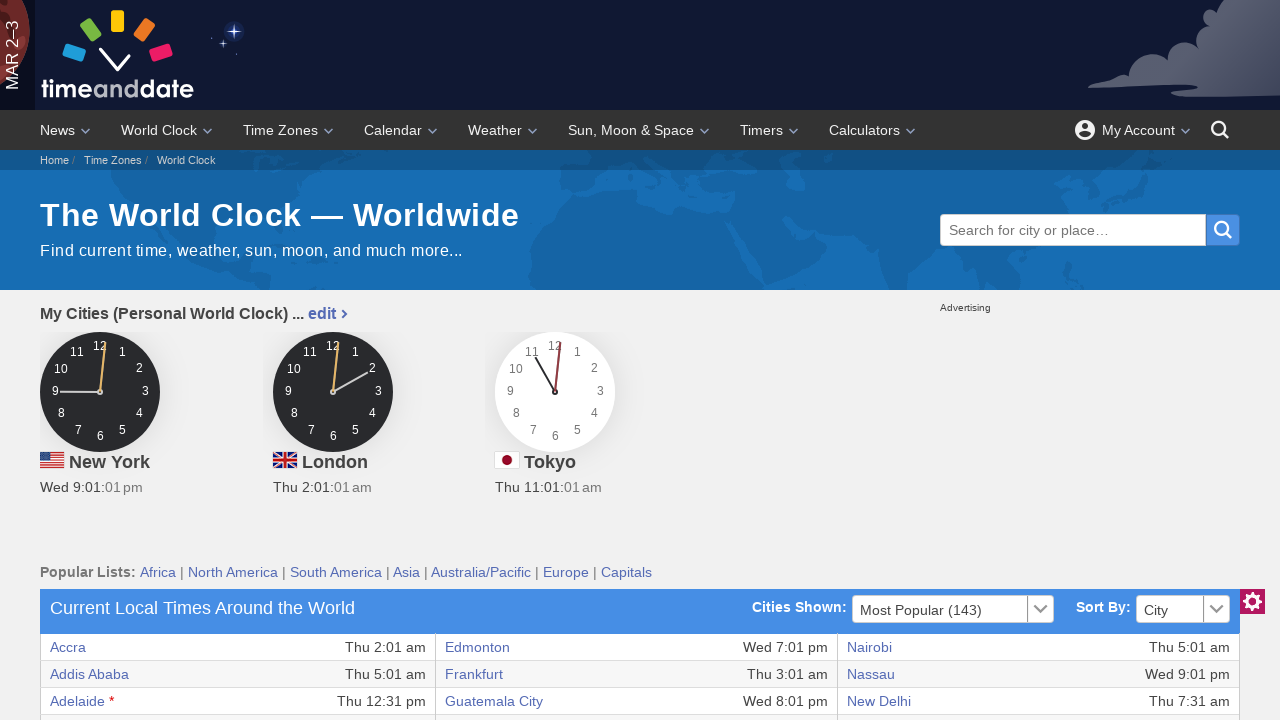

Retrieved 6 columns from current row
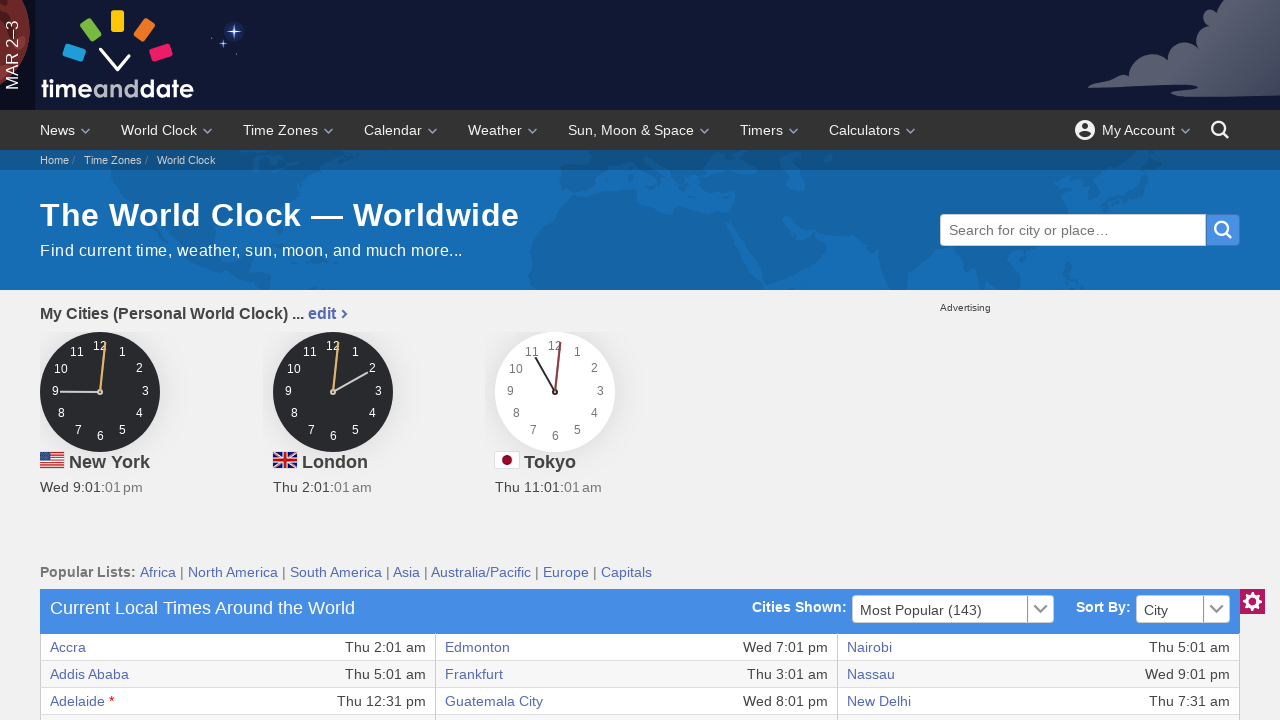

Verified column data is accessible and readable
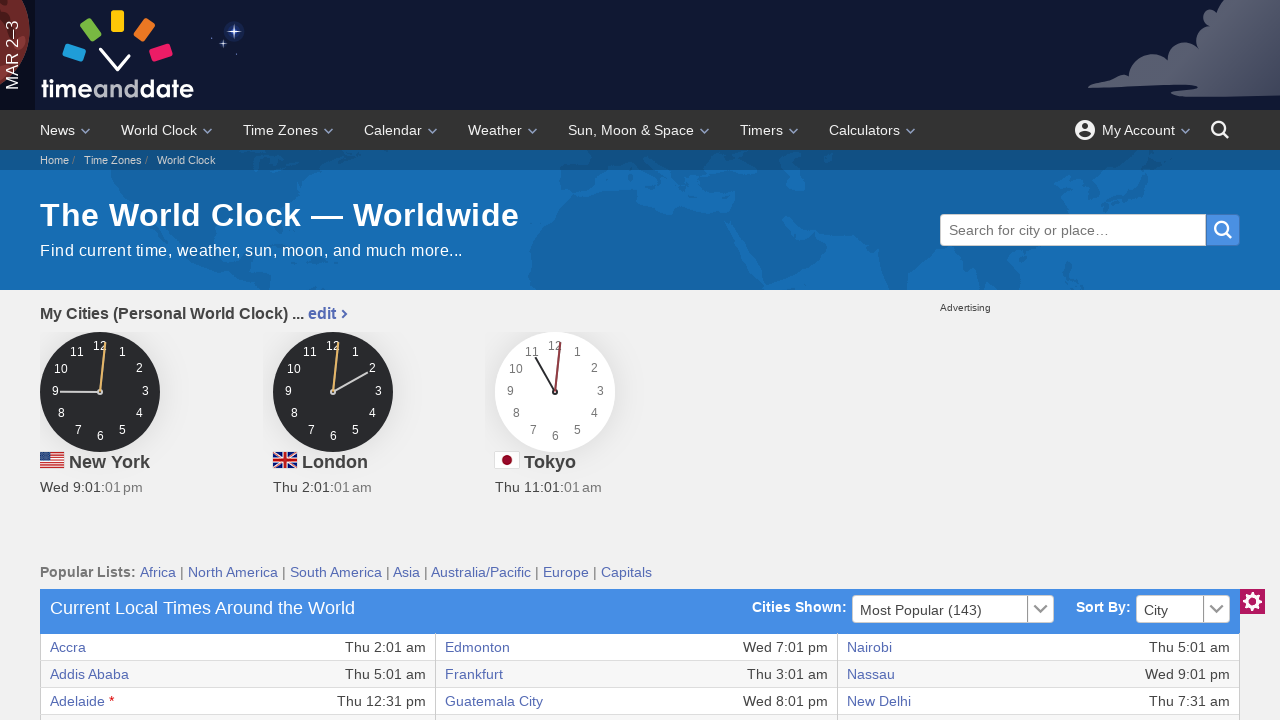

Verified column data is accessible and readable
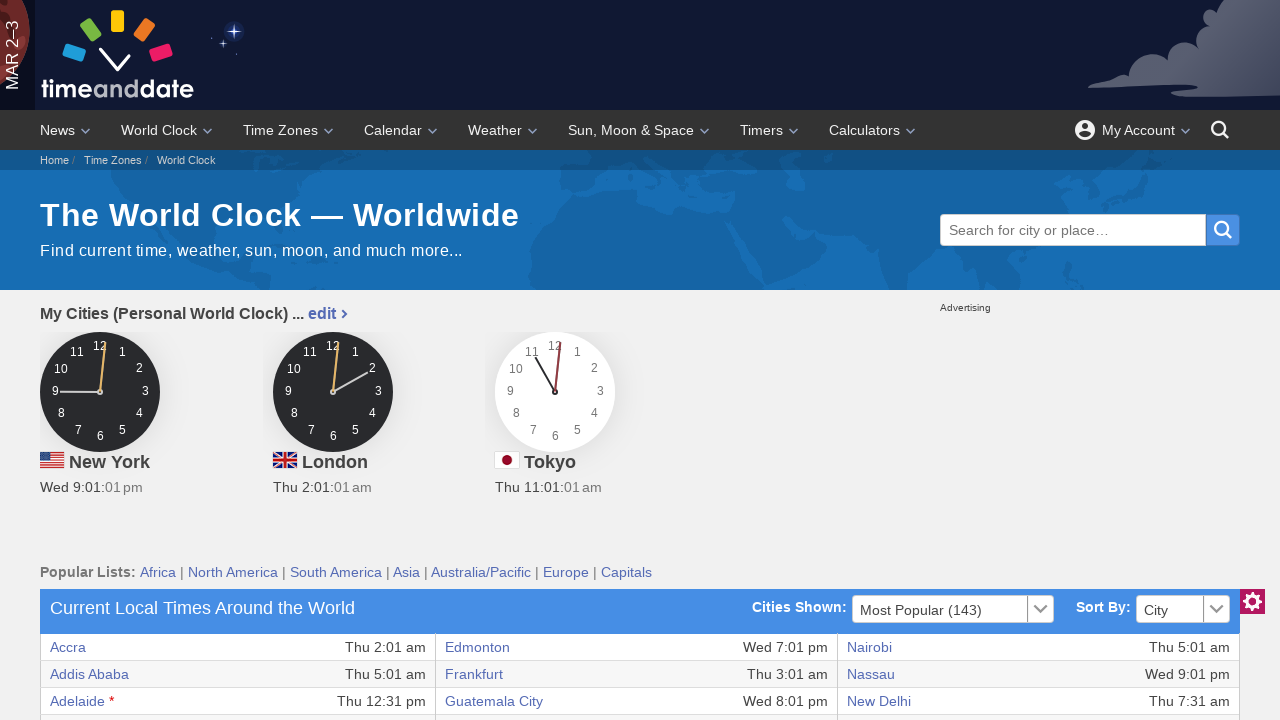

Verified column data is accessible and readable
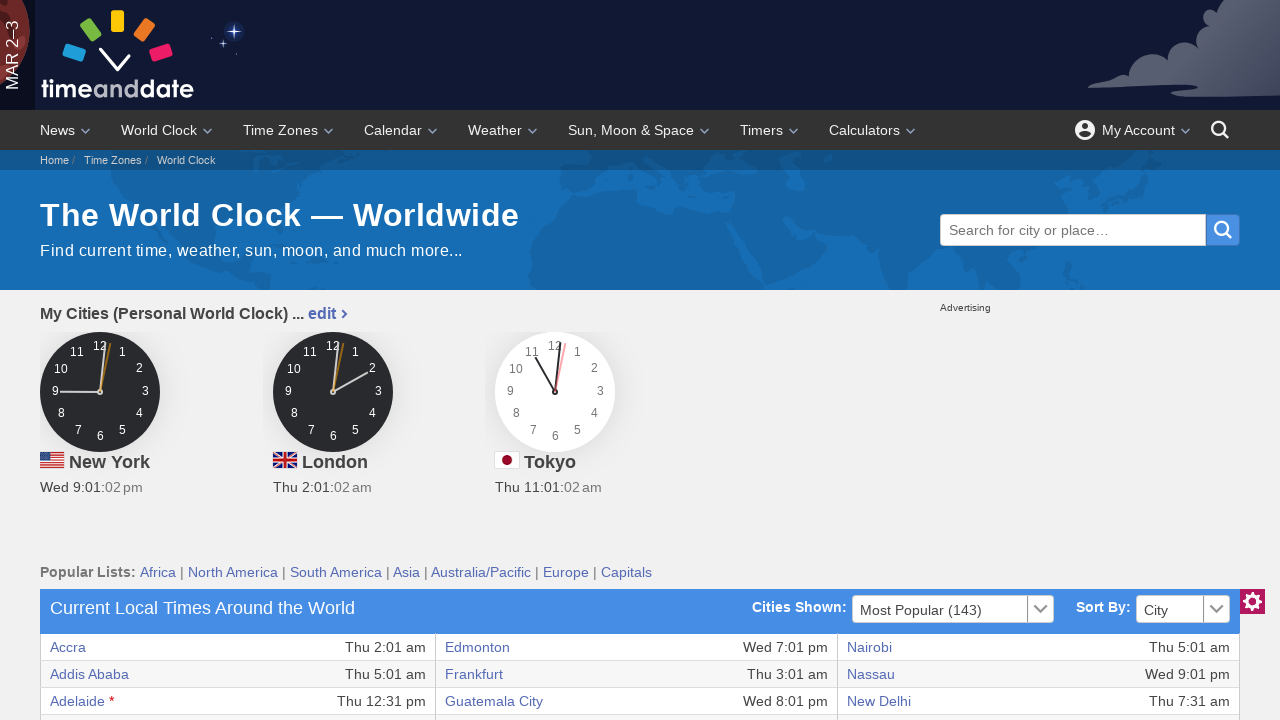

Verified column data is accessible and readable
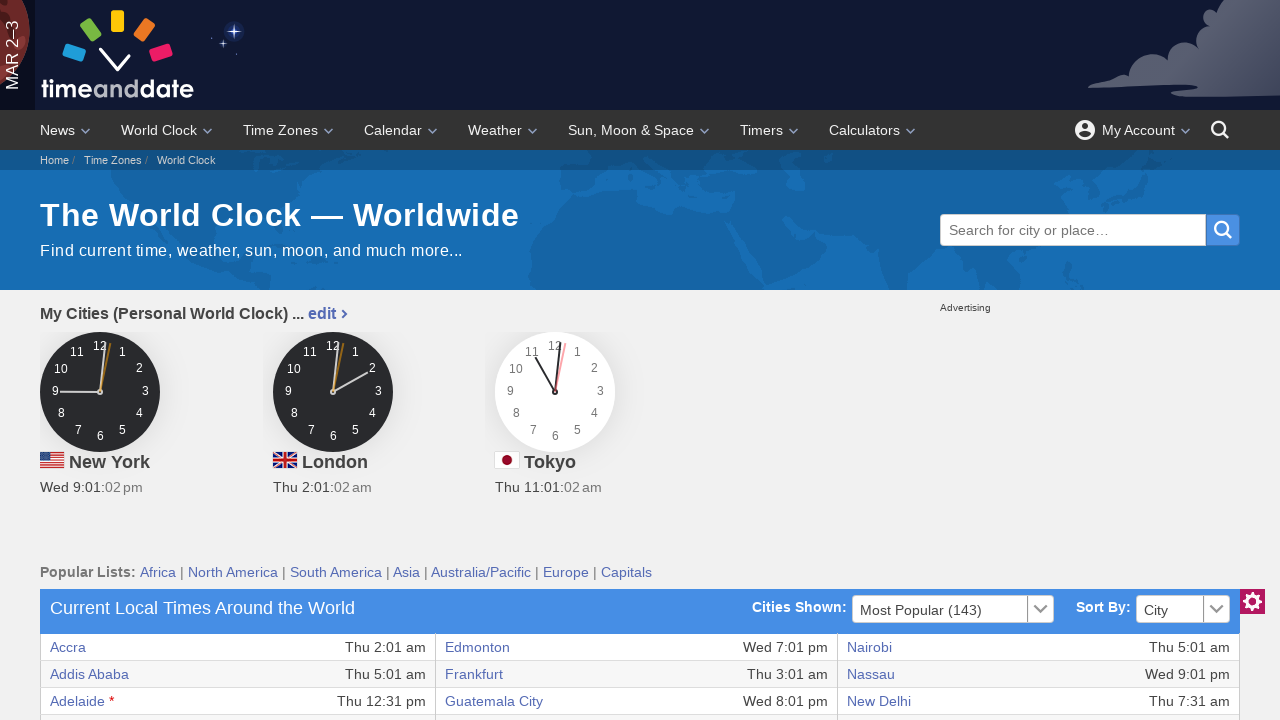

Verified column data is accessible and readable
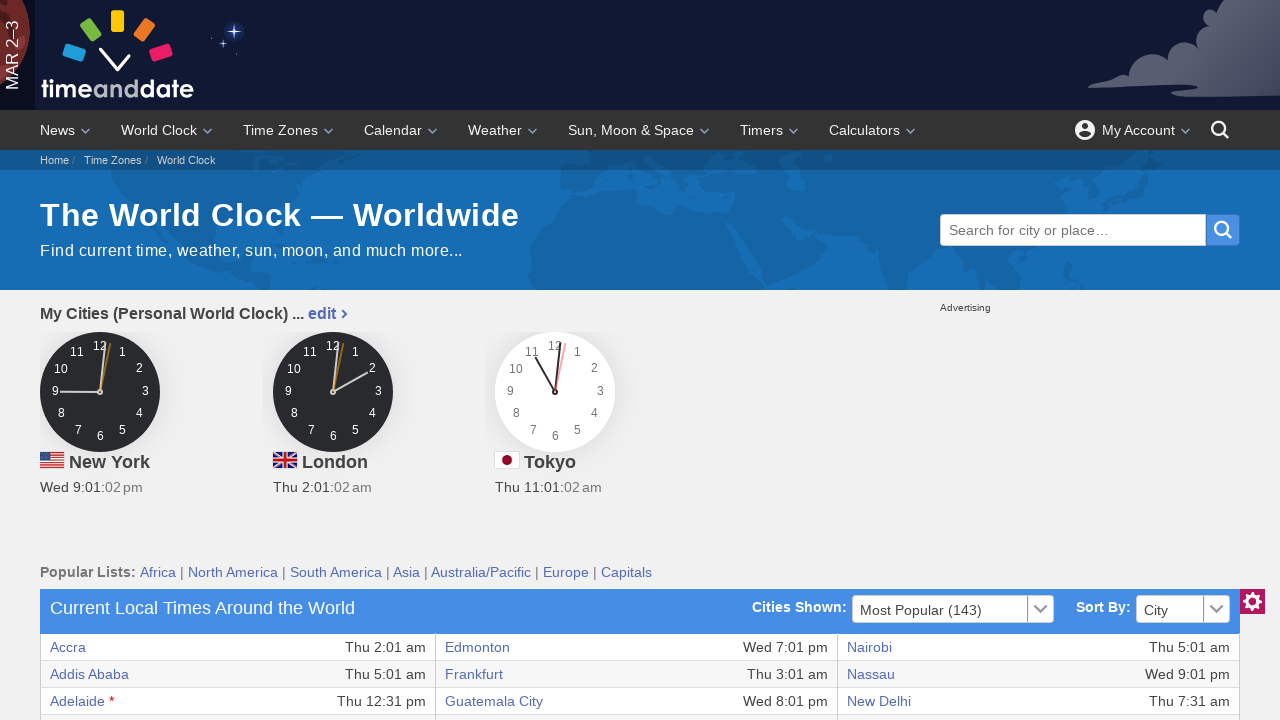

Verified column data is accessible and readable
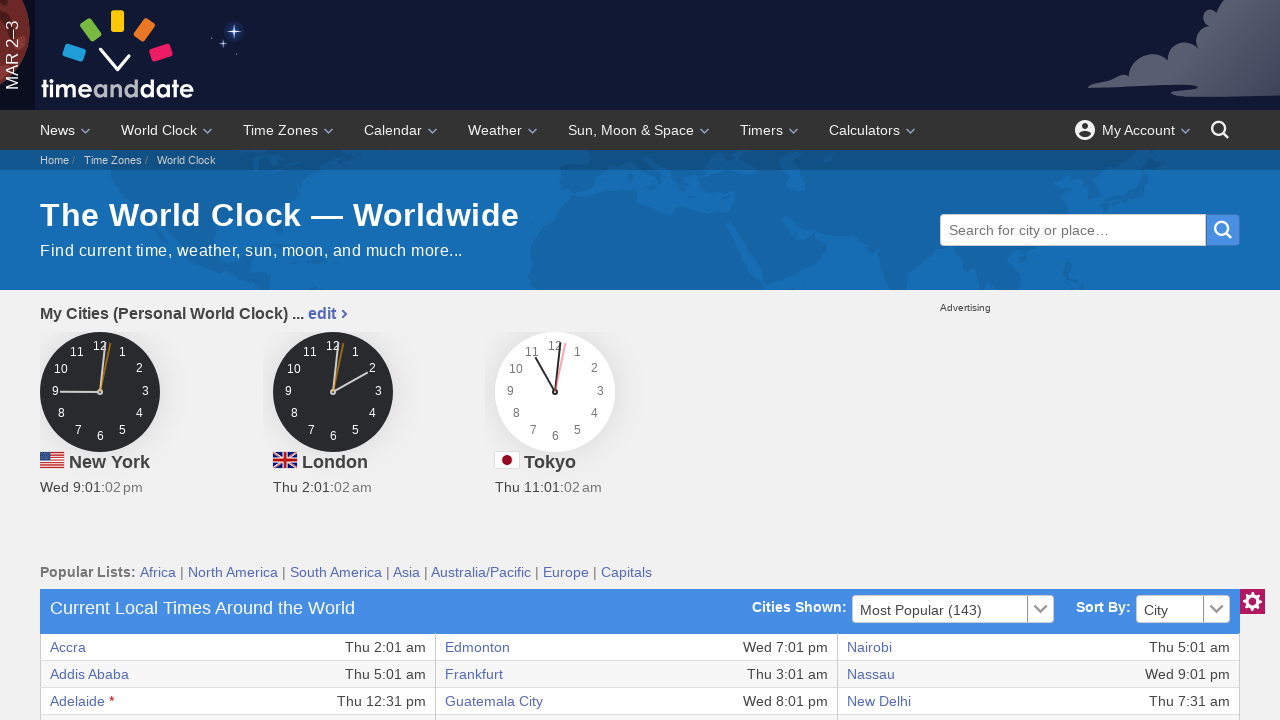

Retrieved 6 columns from current row
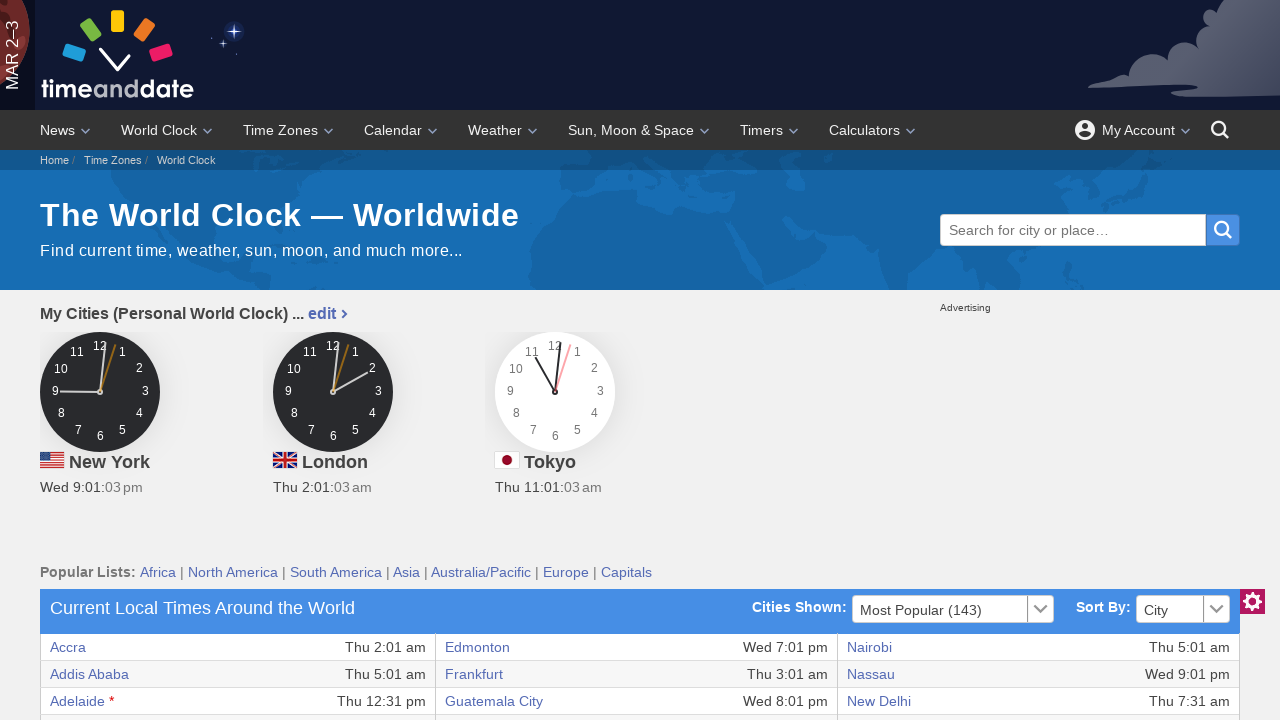

Verified column data is accessible and readable
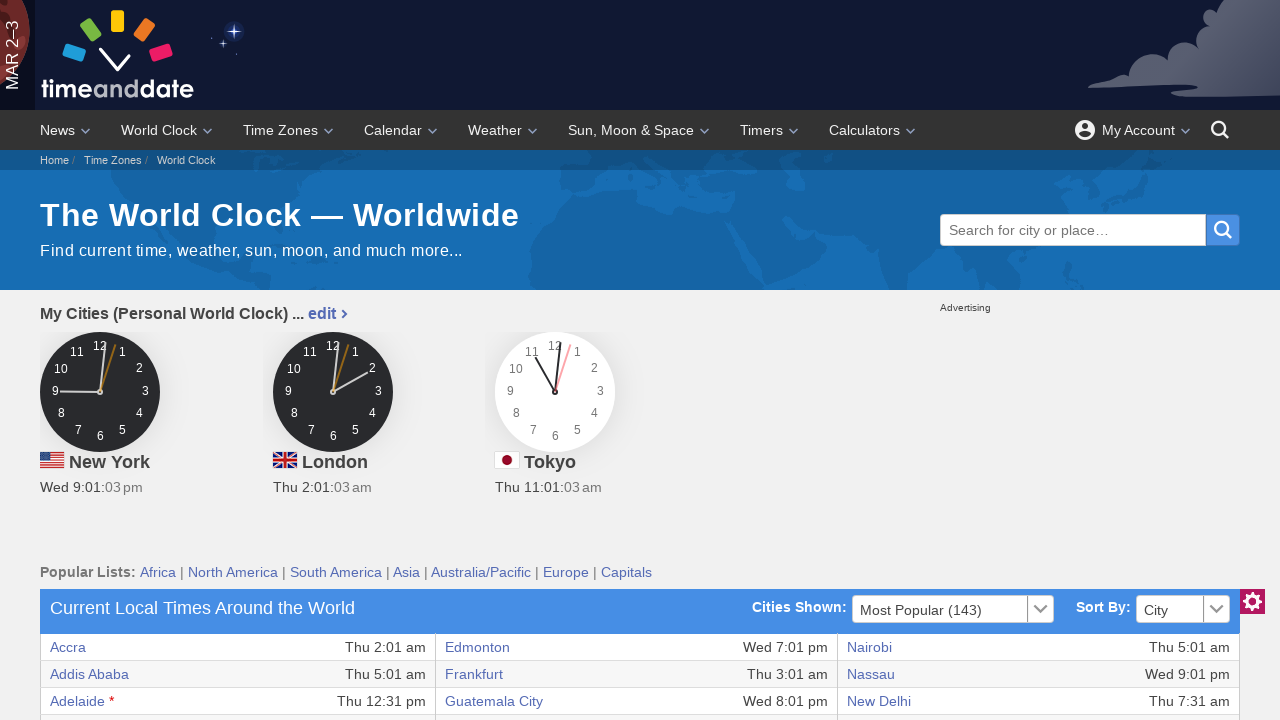

Verified column data is accessible and readable
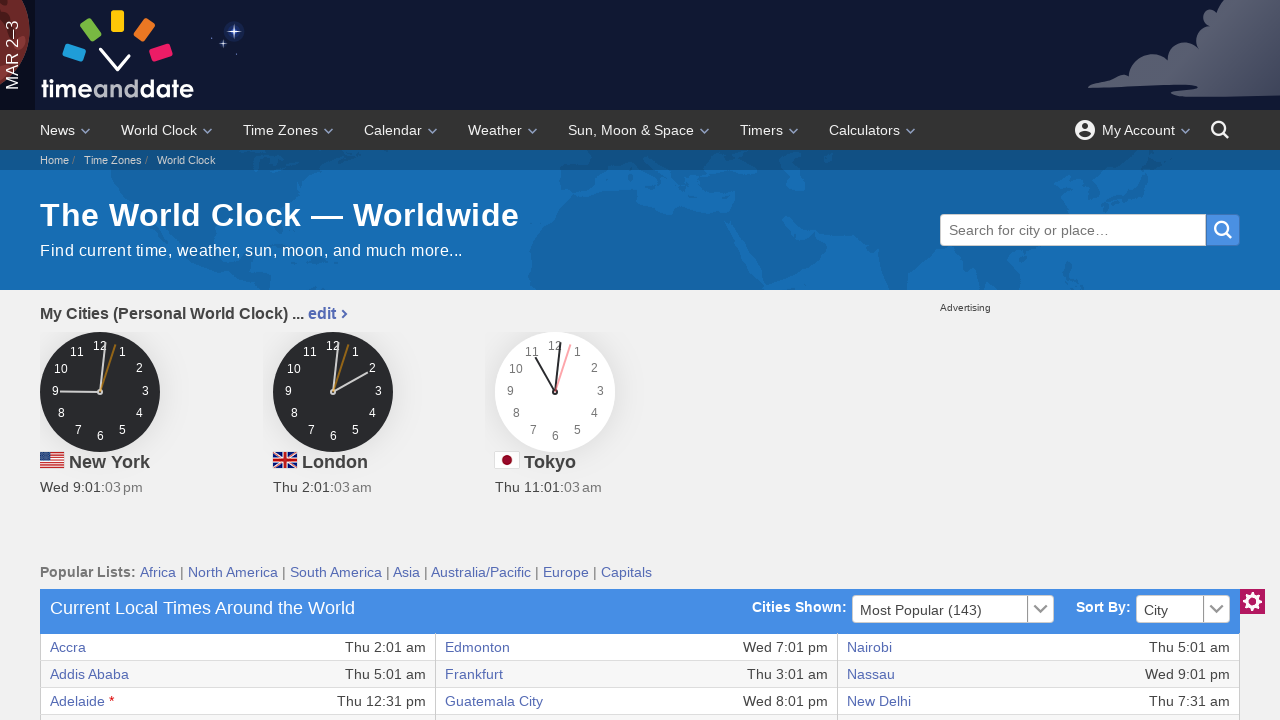

Verified column data is accessible and readable
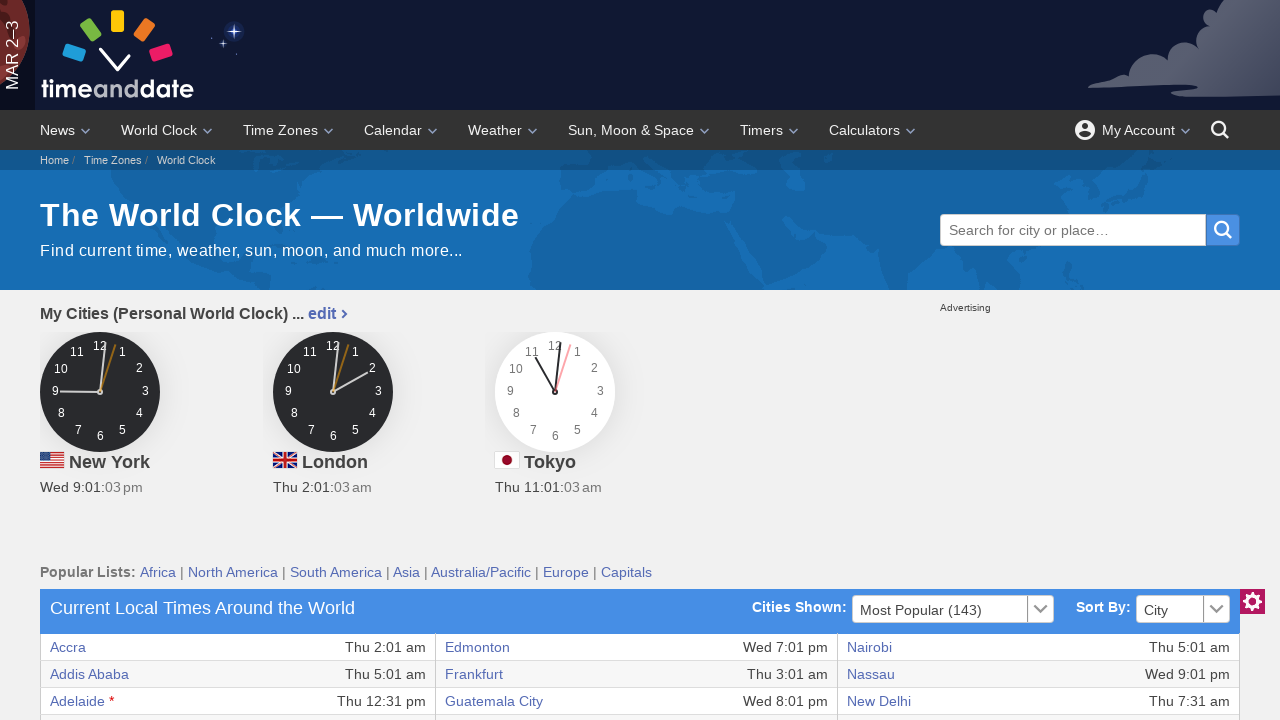

Verified column data is accessible and readable
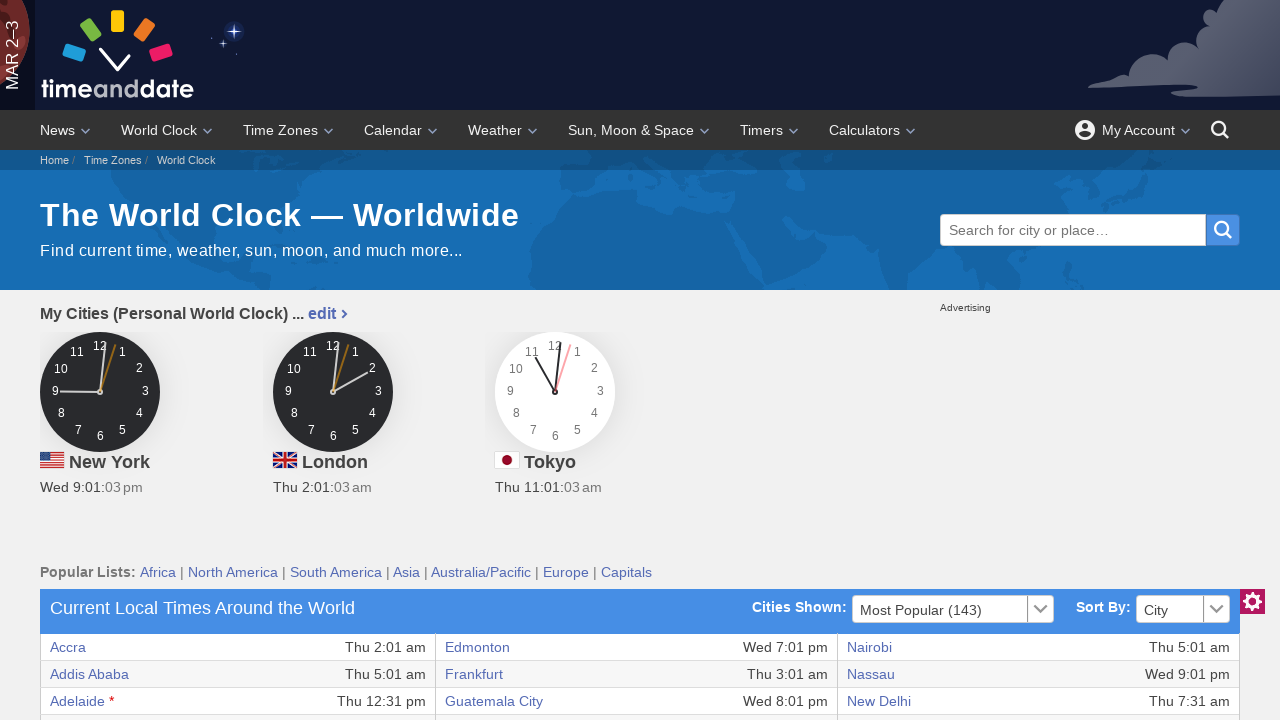

Verified column data is accessible and readable
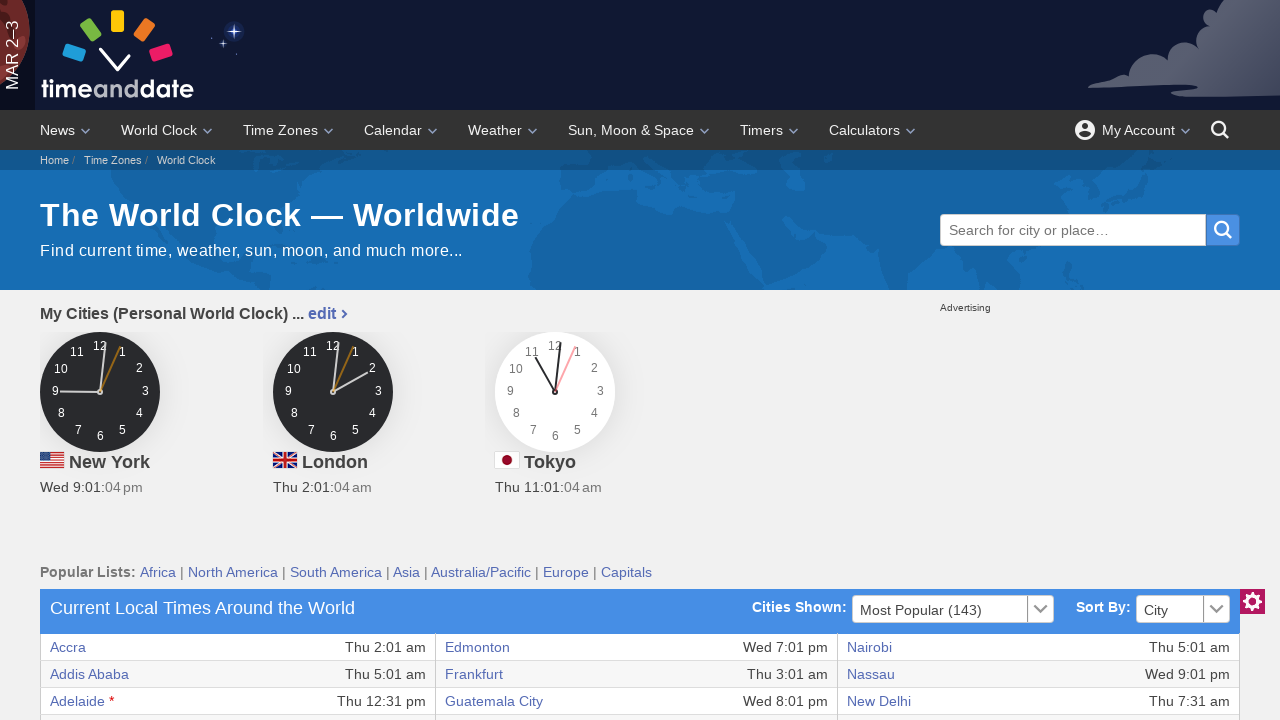

Verified column data is accessible and readable
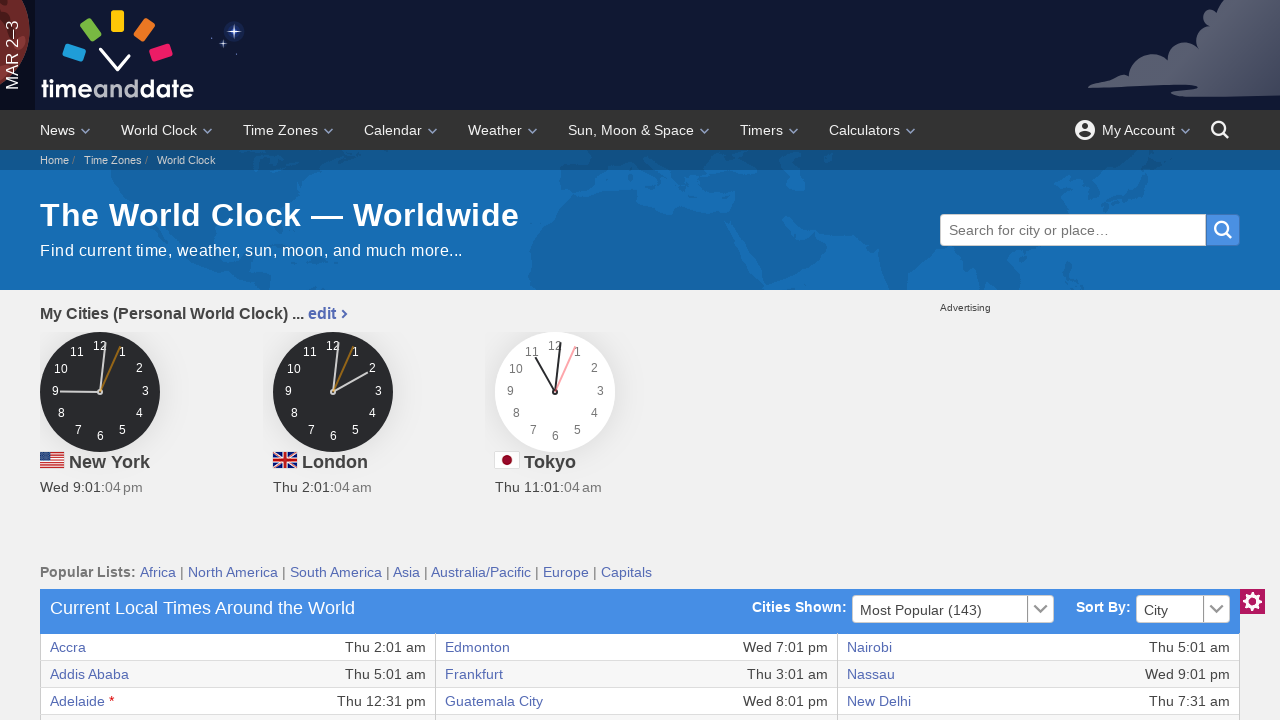

Retrieved 6 columns from current row
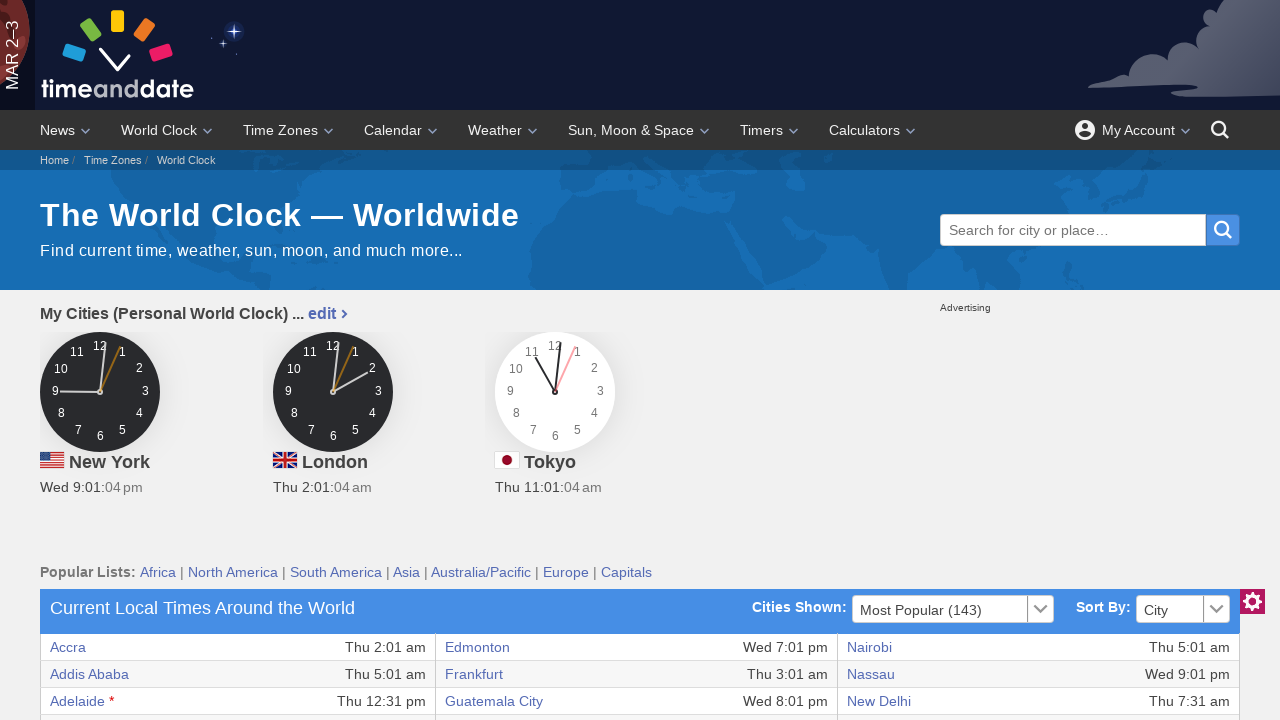

Verified column data is accessible and readable
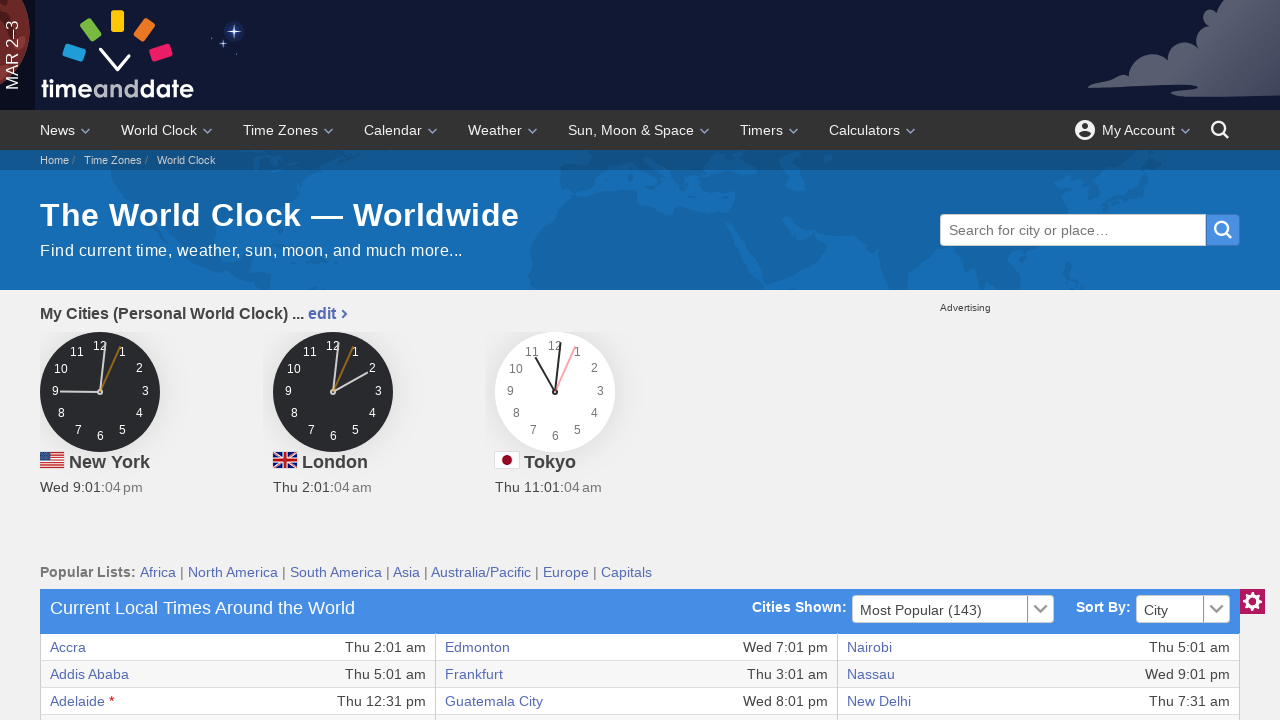

Verified column data is accessible and readable
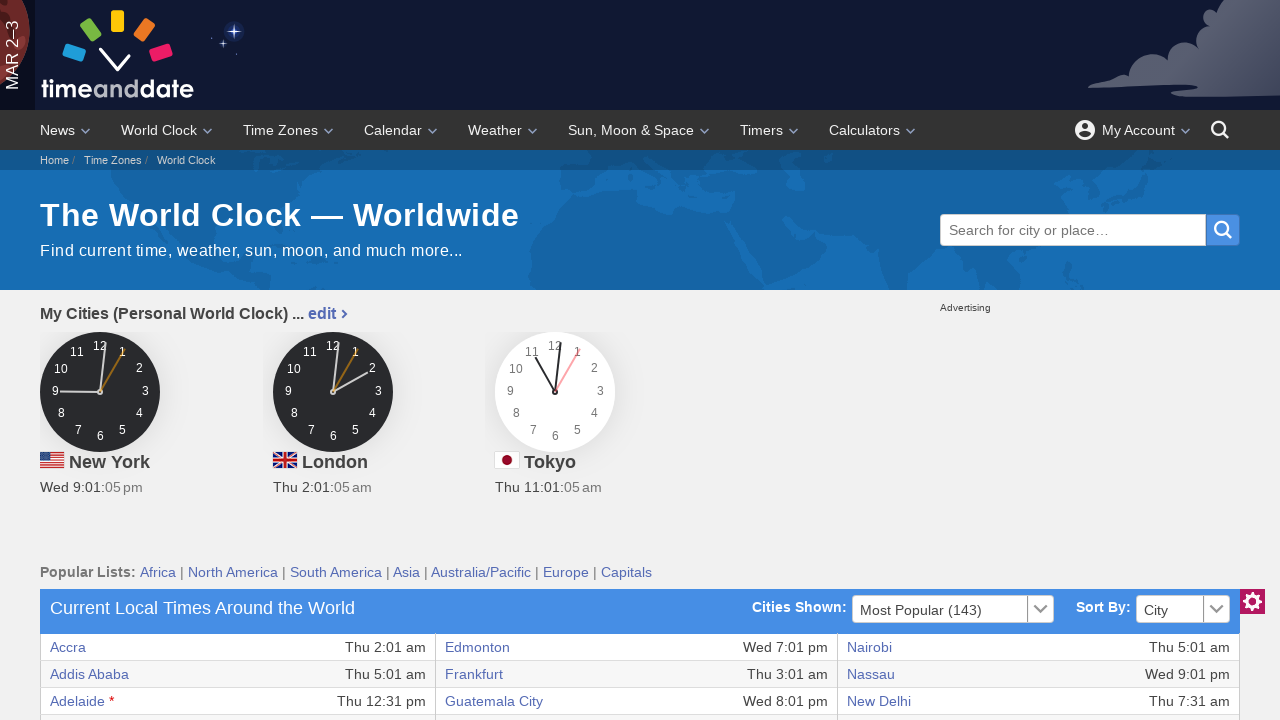

Verified column data is accessible and readable
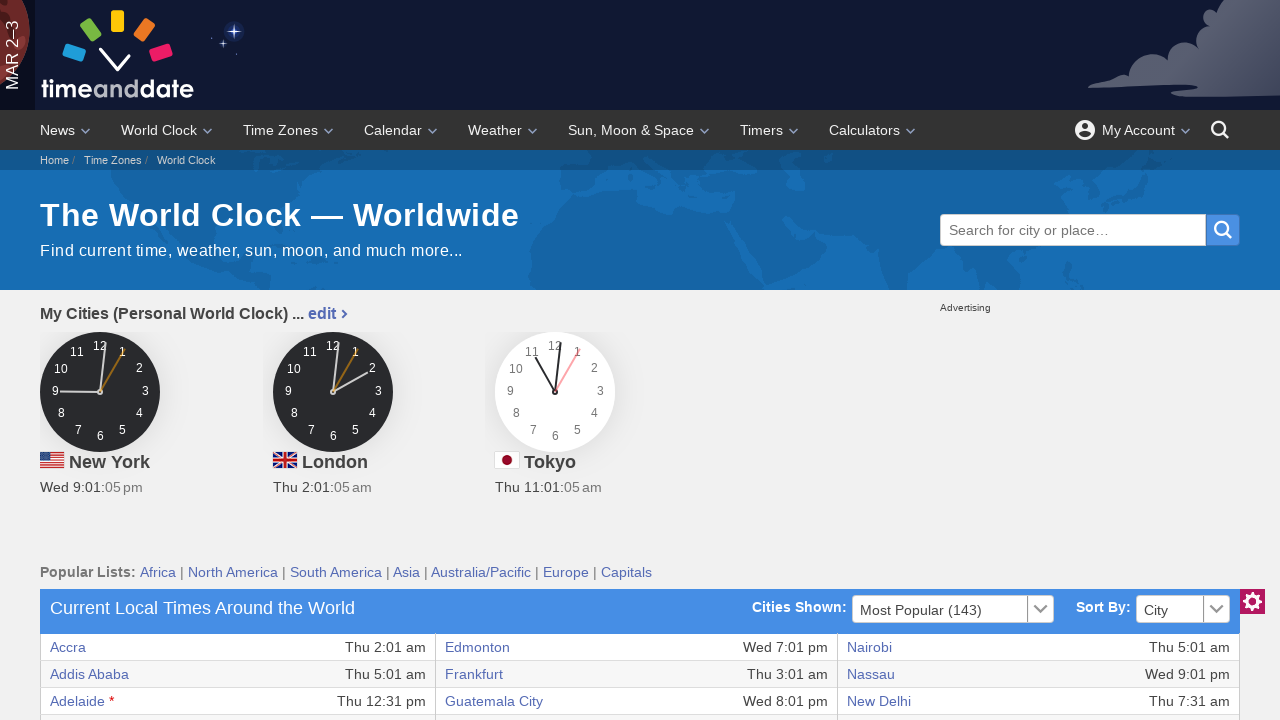

Verified column data is accessible and readable
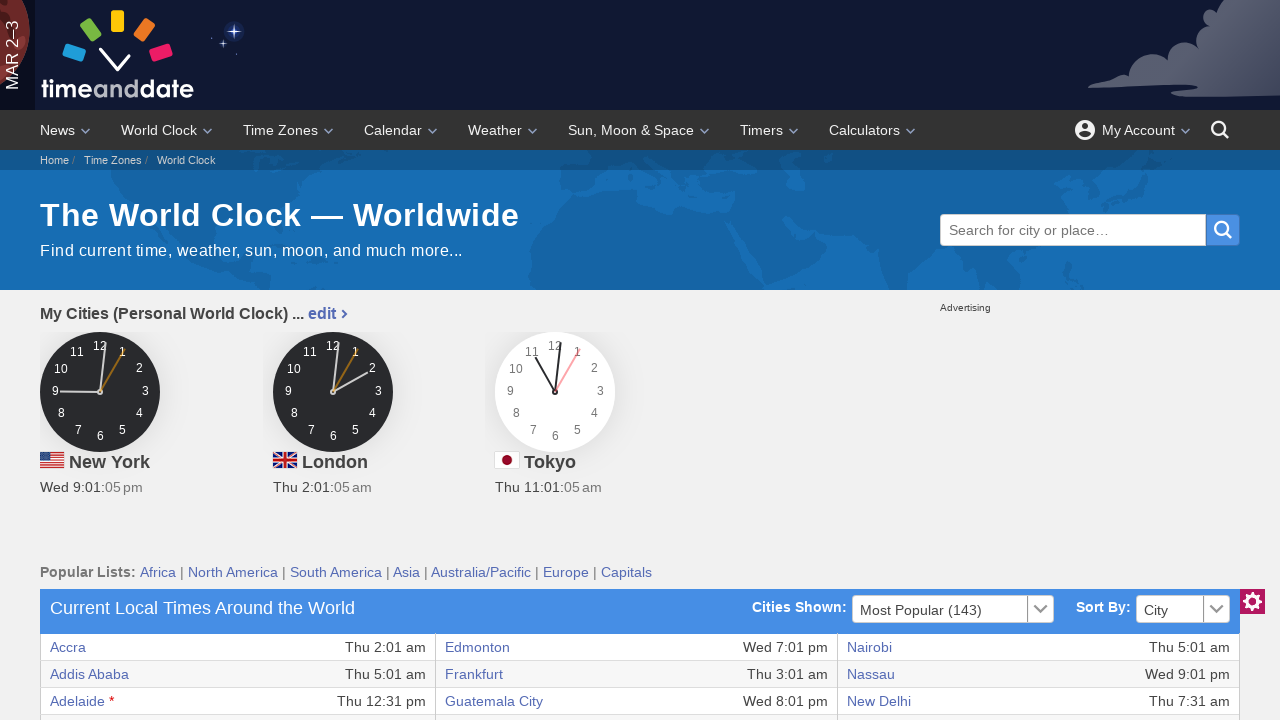

Verified column data is accessible and readable
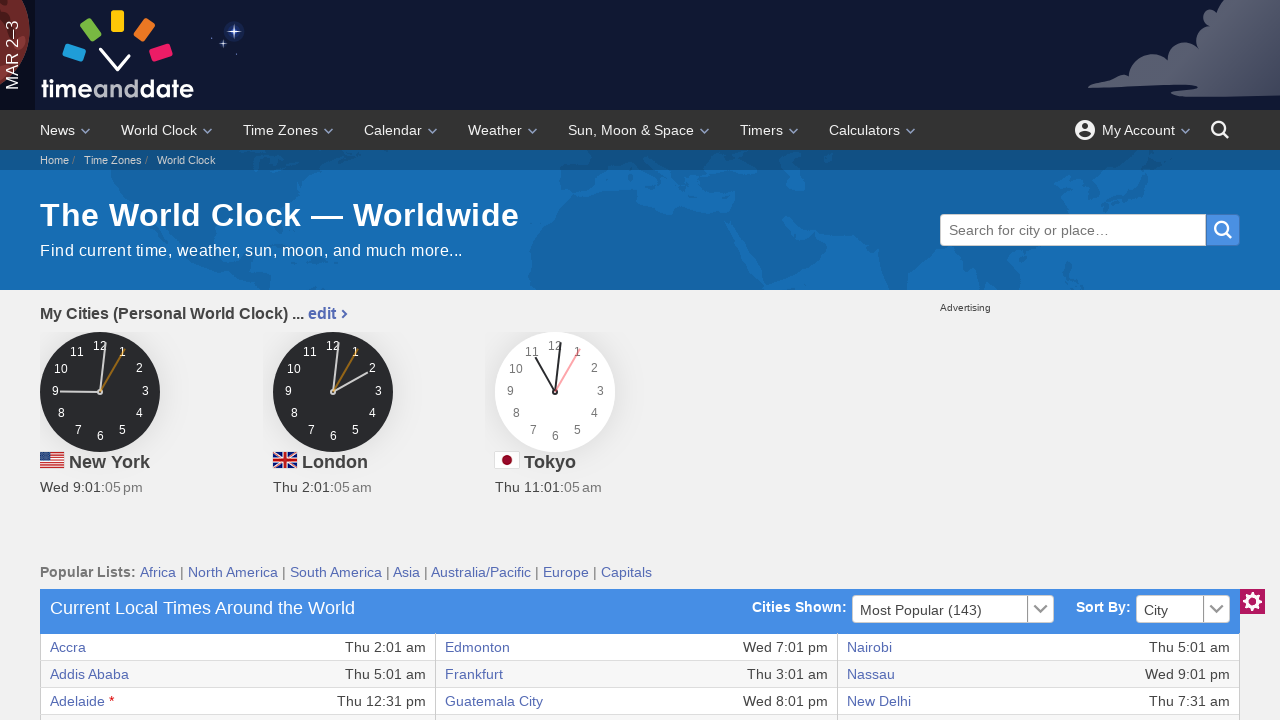

Verified column data is accessible and readable
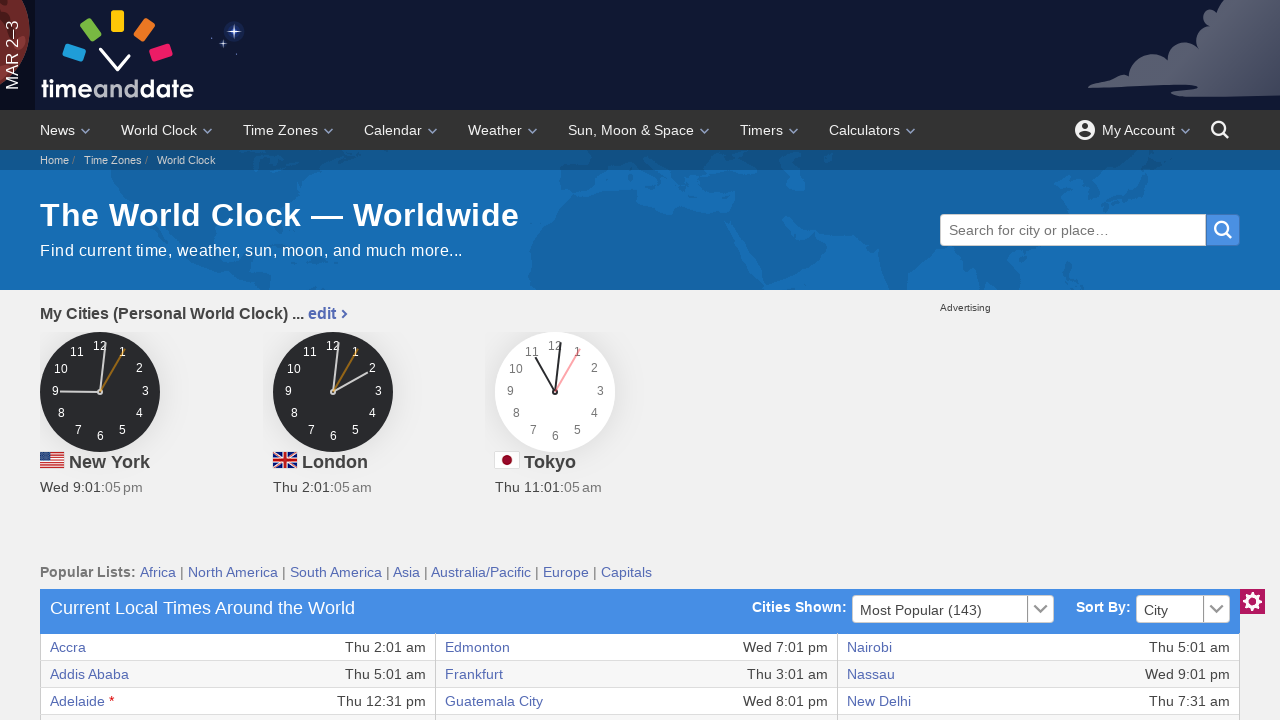

Retrieved 6 columns from current row
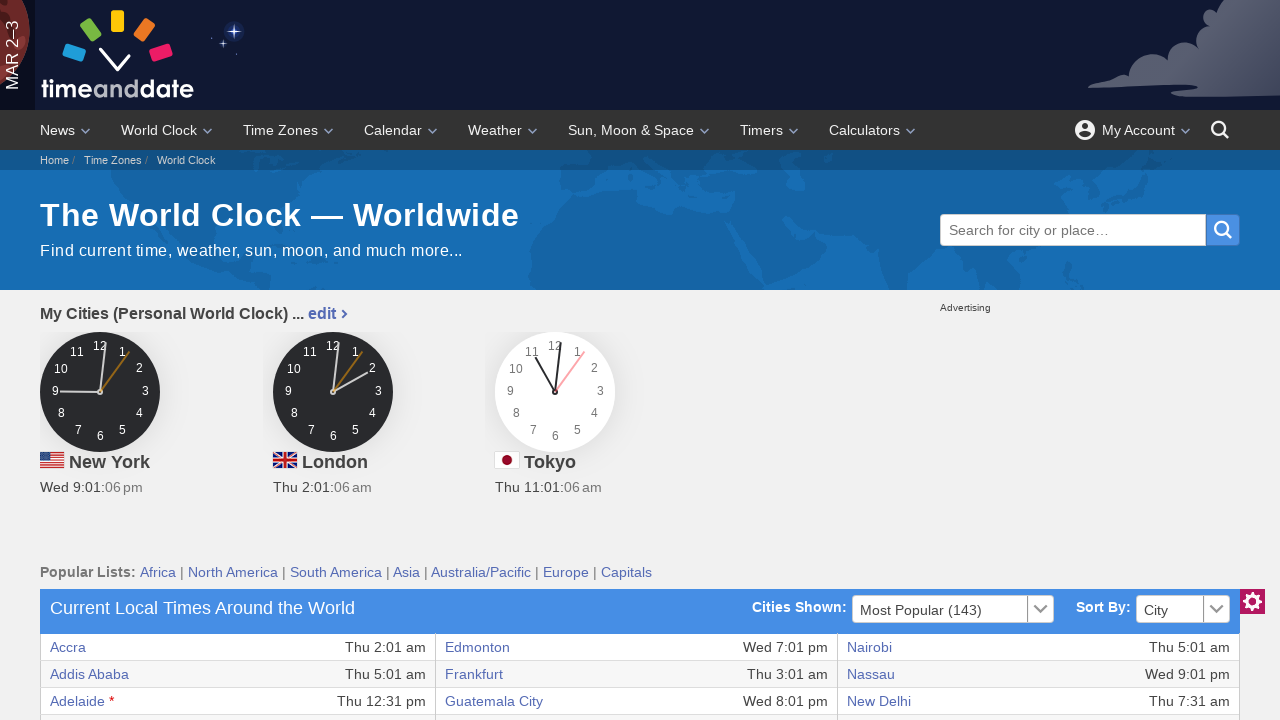

Verified column data is accessible and readable
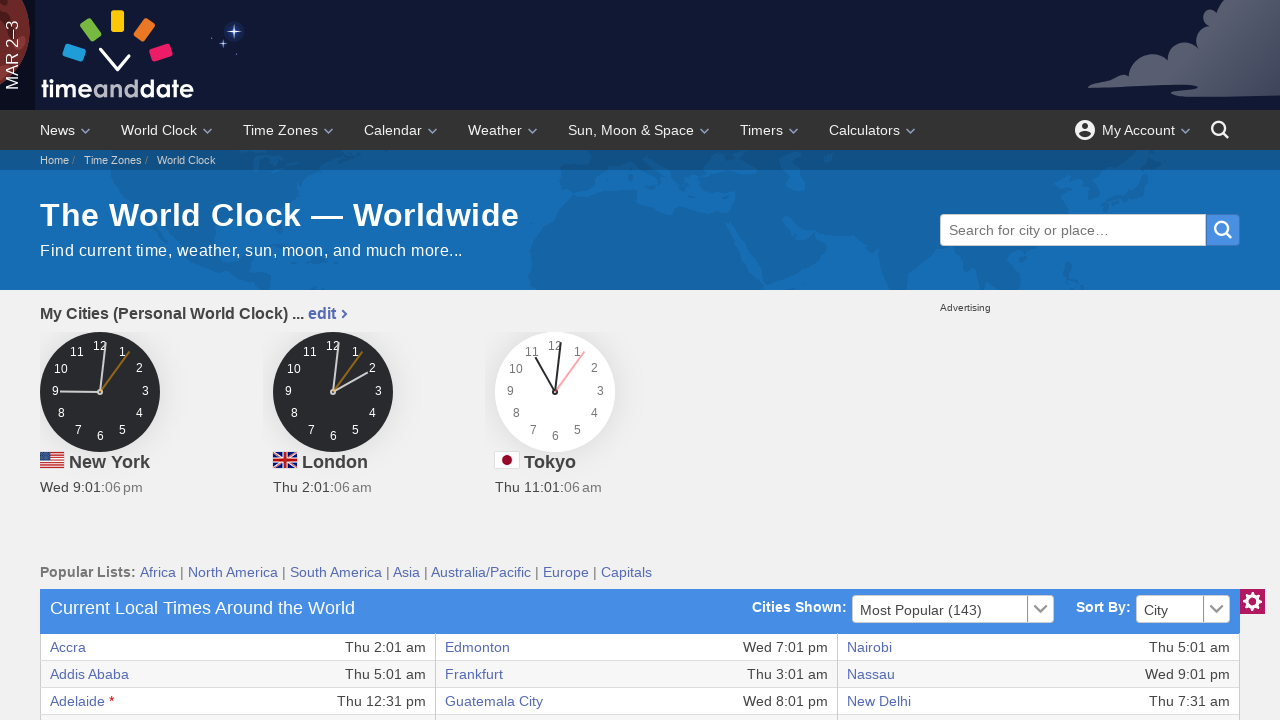

Verified column data is accessible and readable
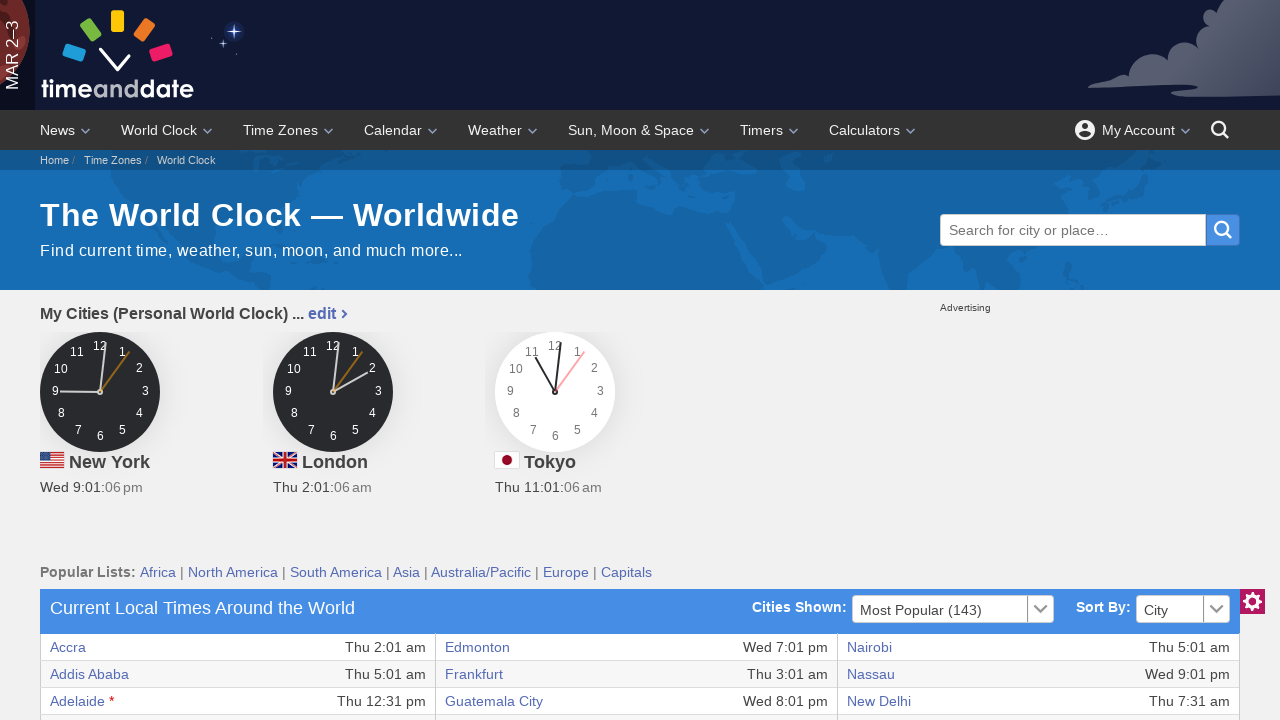

Verified column data is accessible and readable
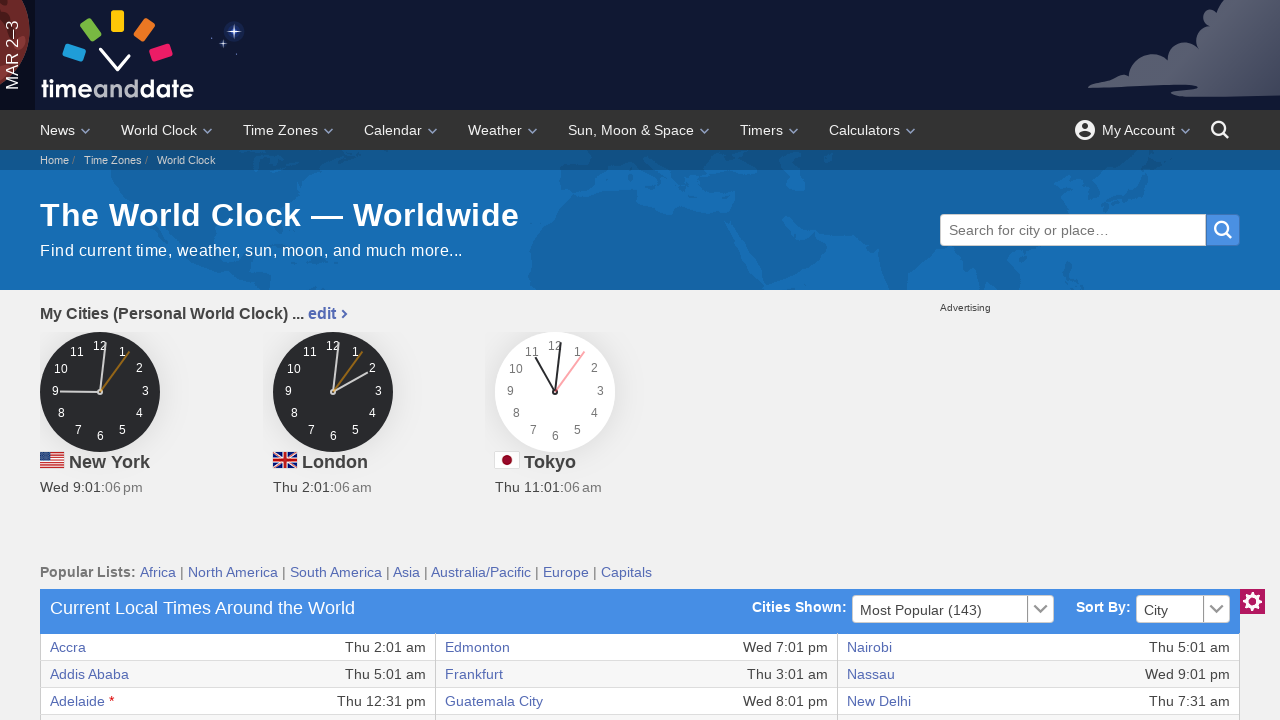

Verified column data is accessible and readable
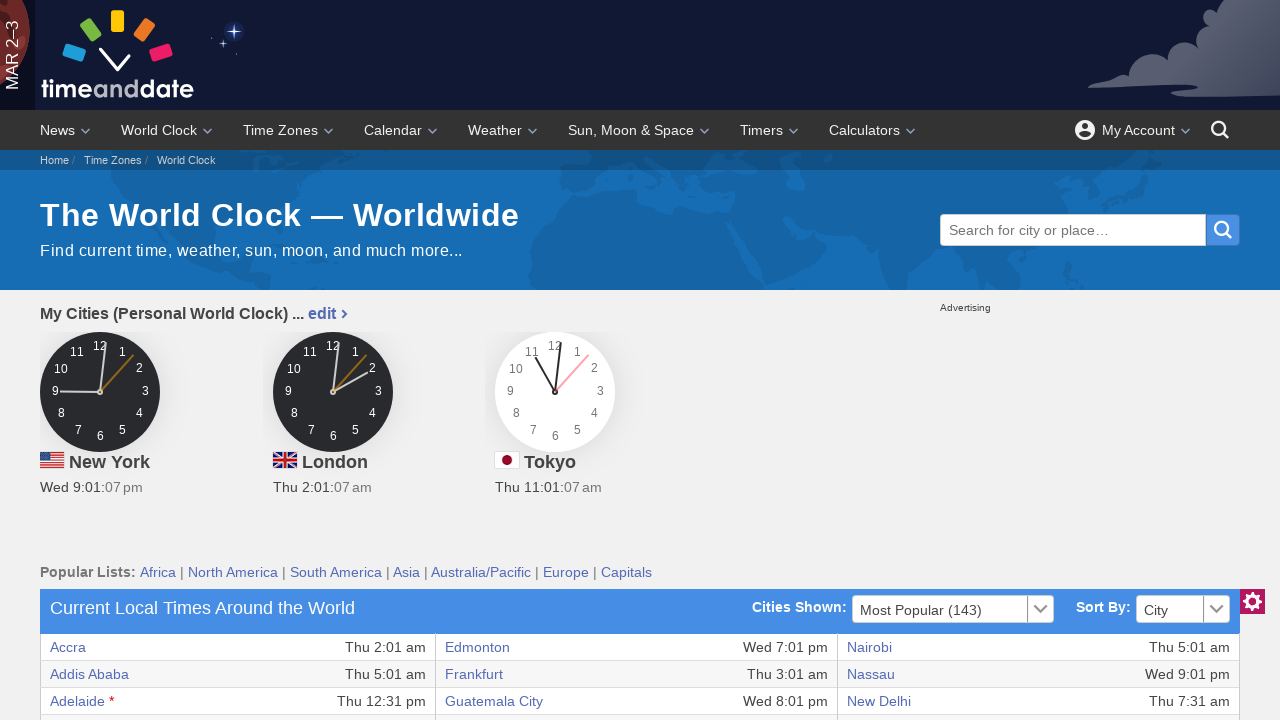

Verified column data is accessible and readable
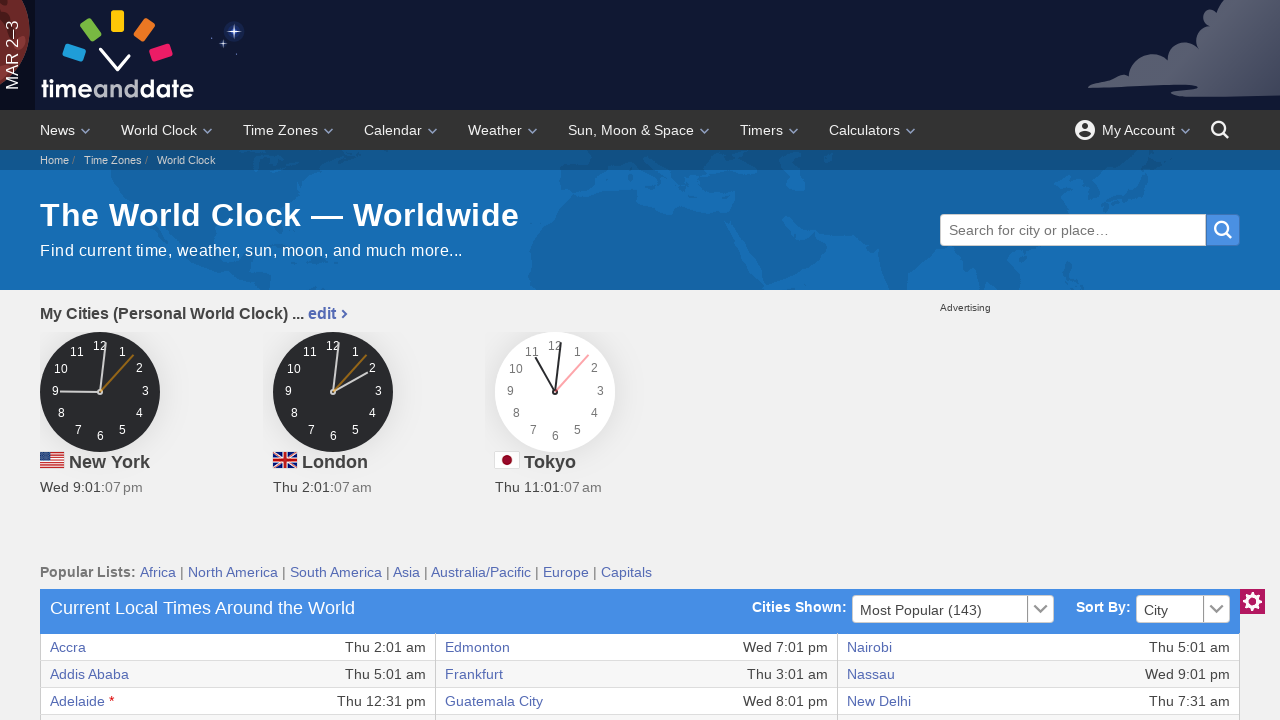

Verified column data is accessible and readable
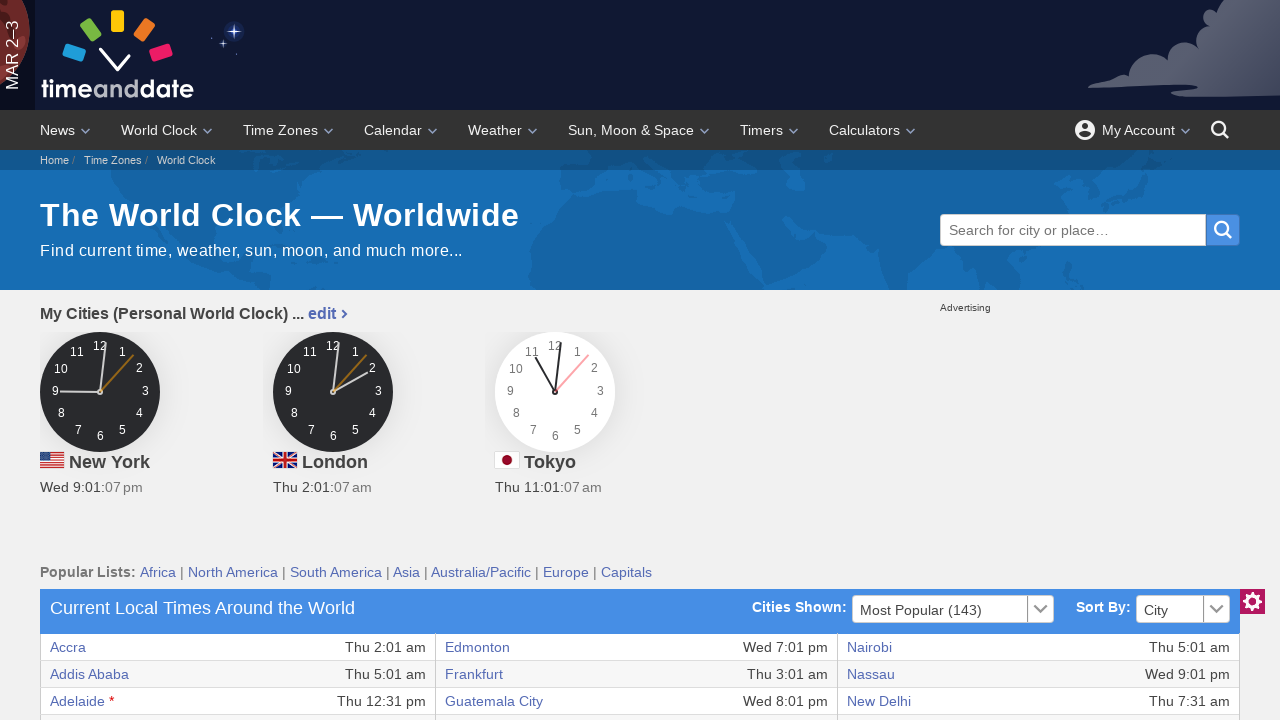

Retrieved 6 columns from current row
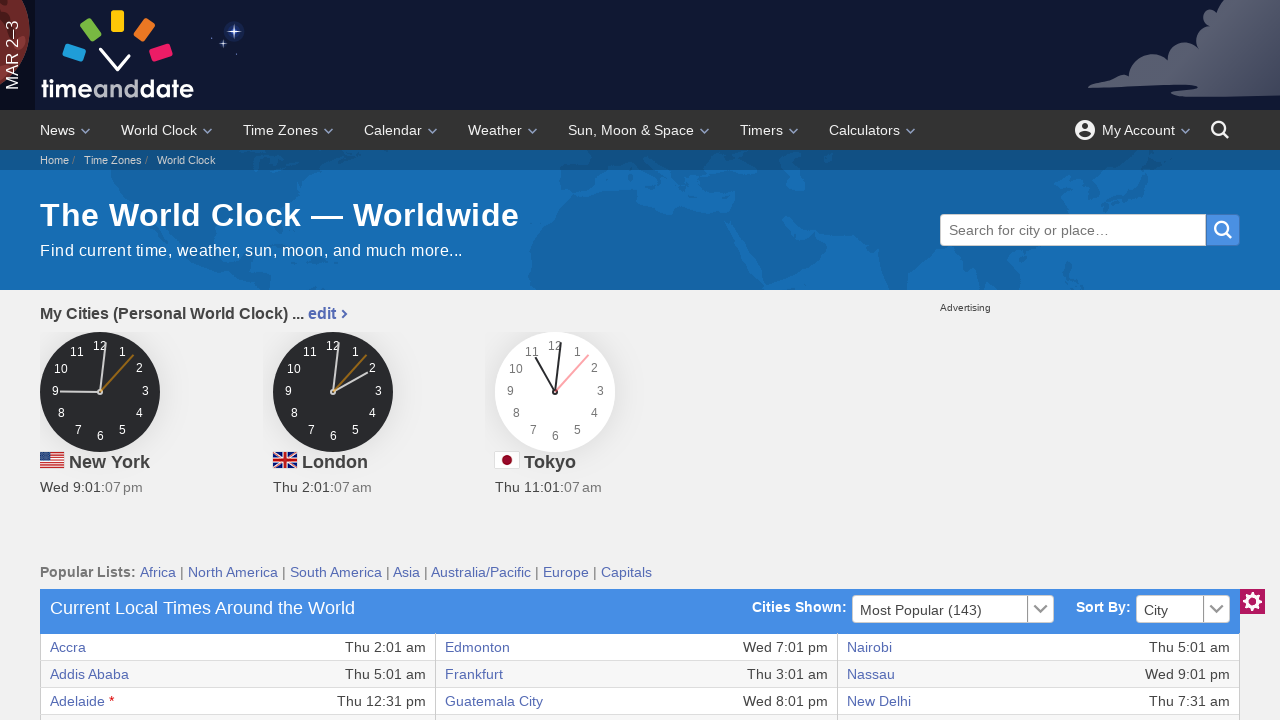

Verified column data is accessible and readable
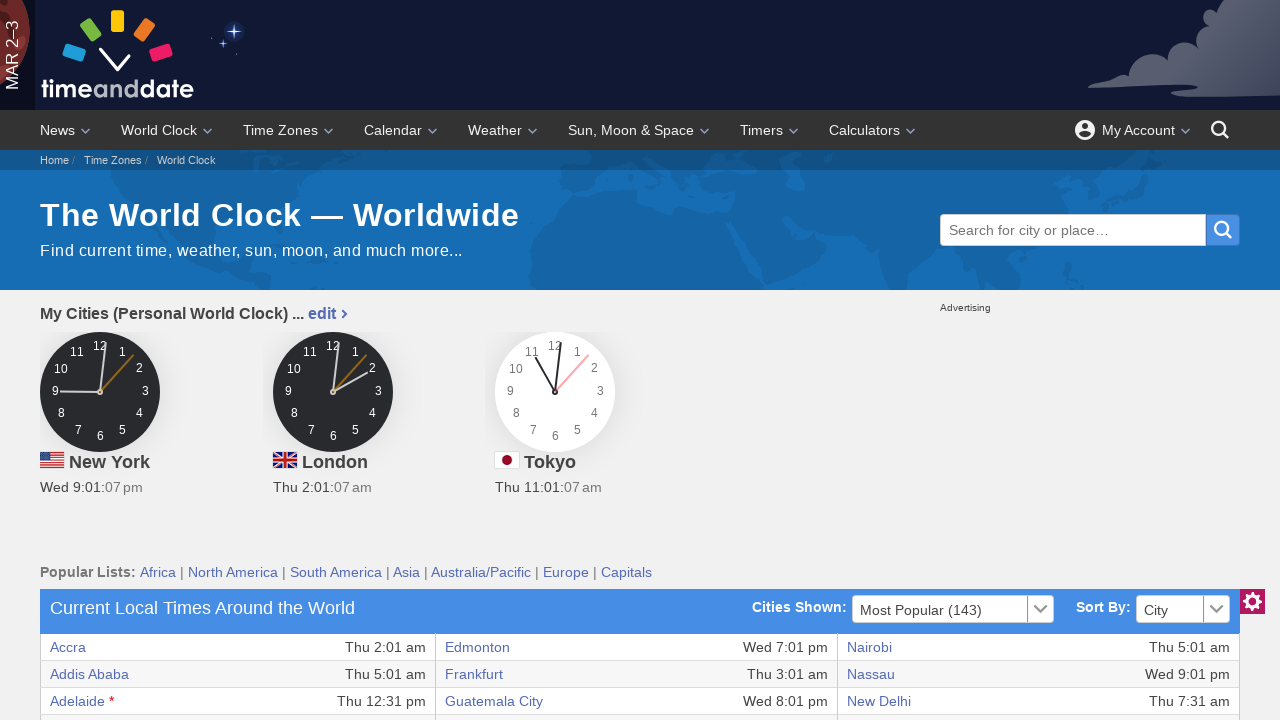

Verified column data is accessible and readable
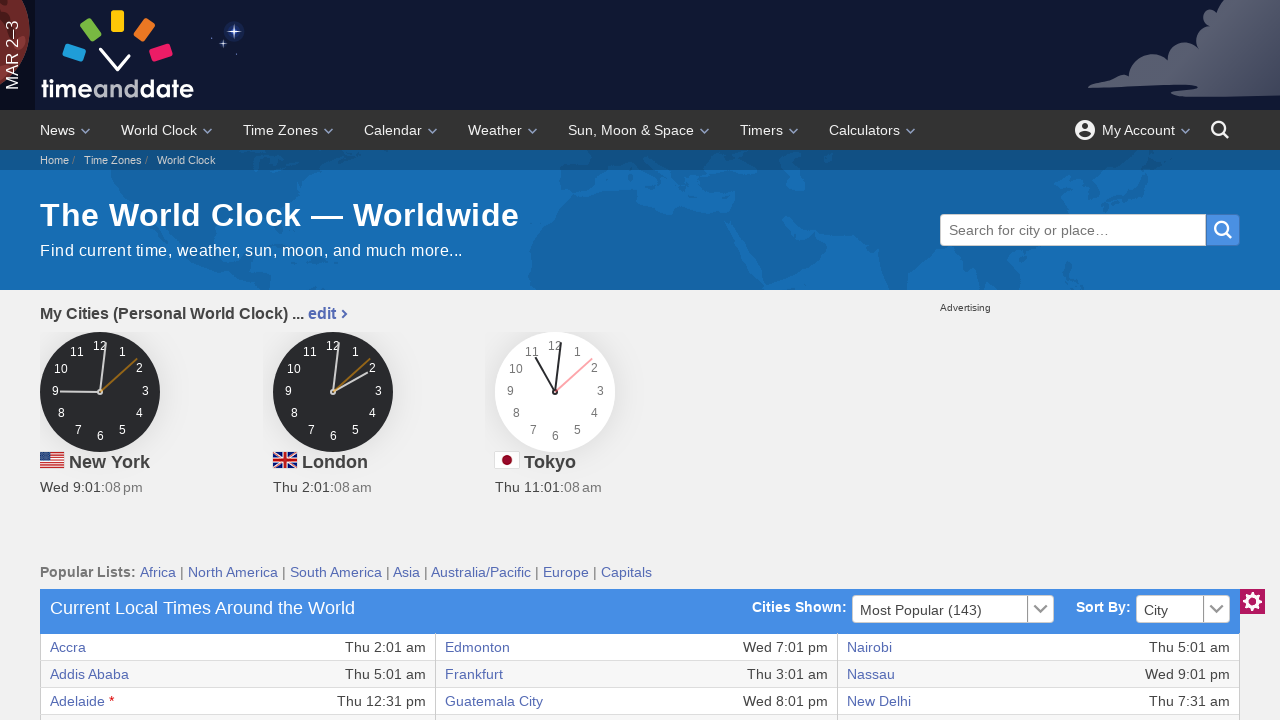

Verified column data is accessible and readable
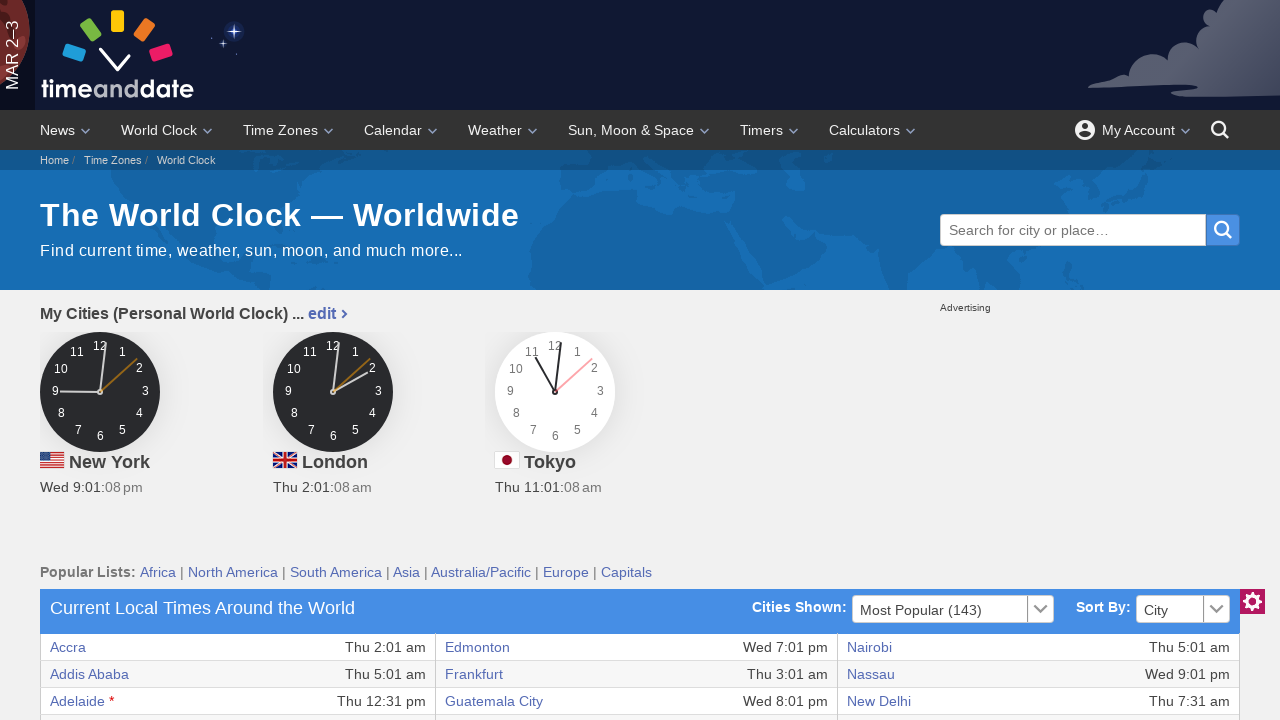

Verified column data is accessible and readable
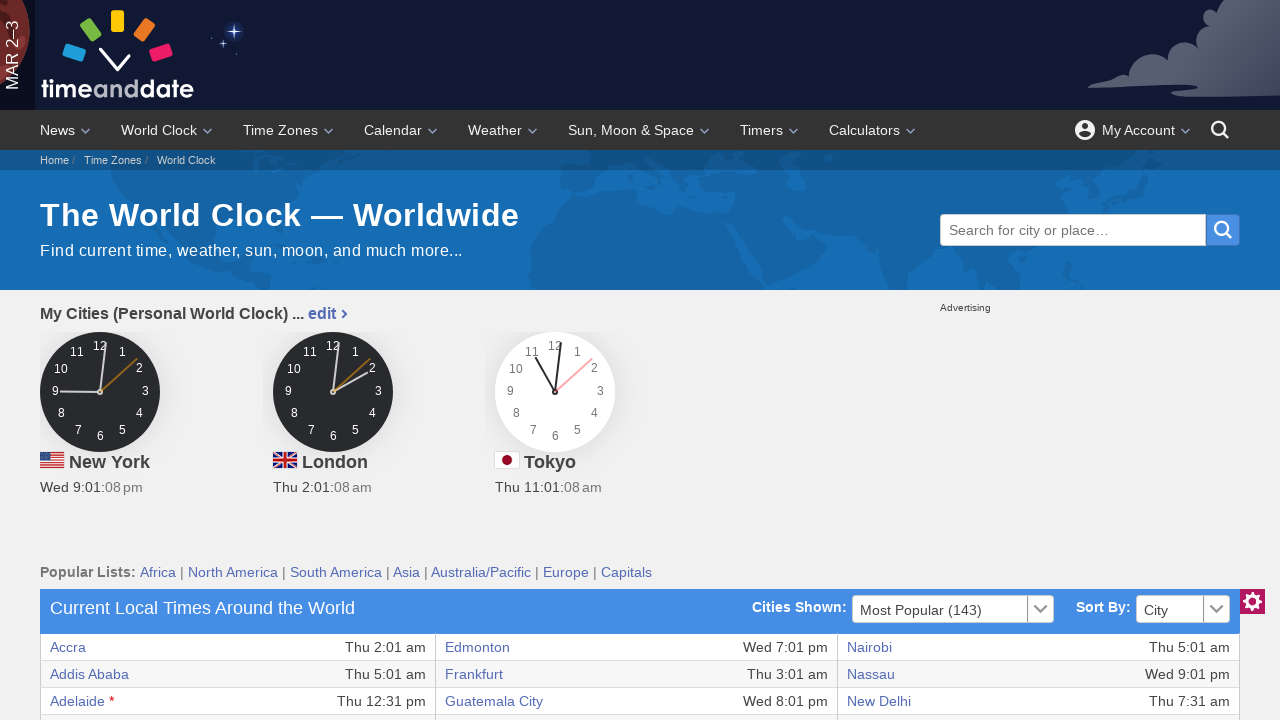

Verified column data is accessible and readable
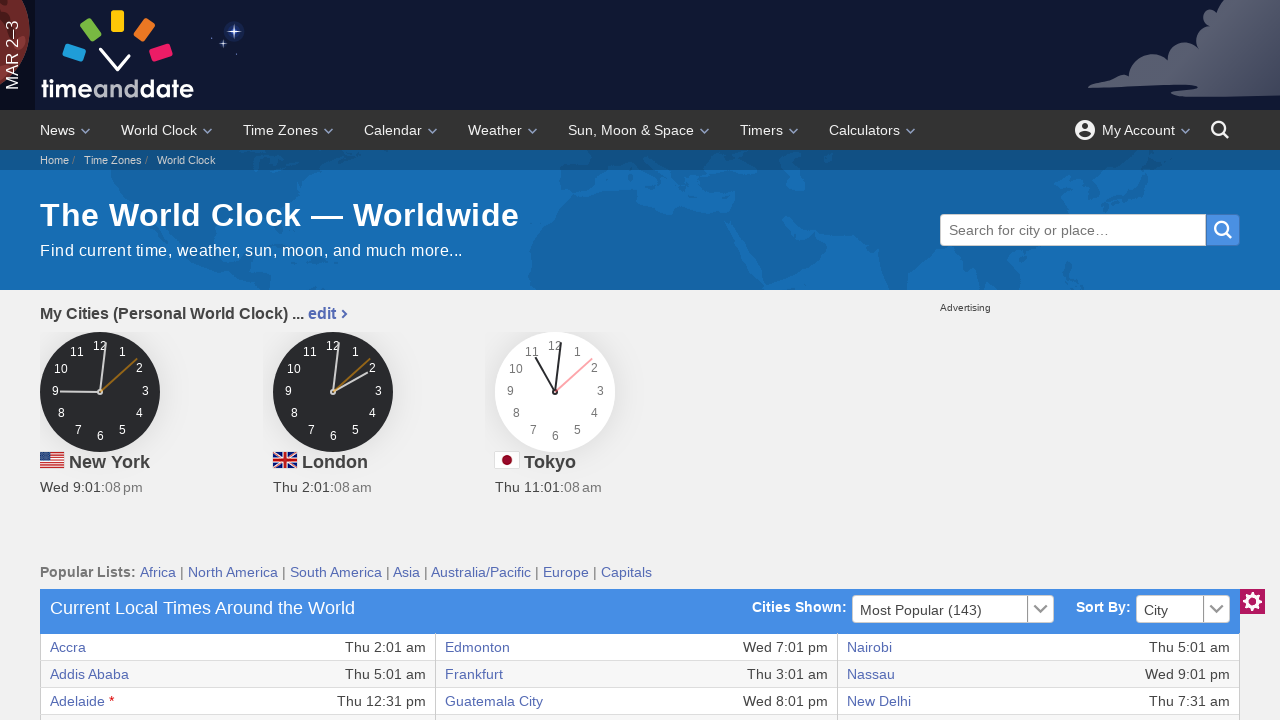

Verified column data is accessible and readable
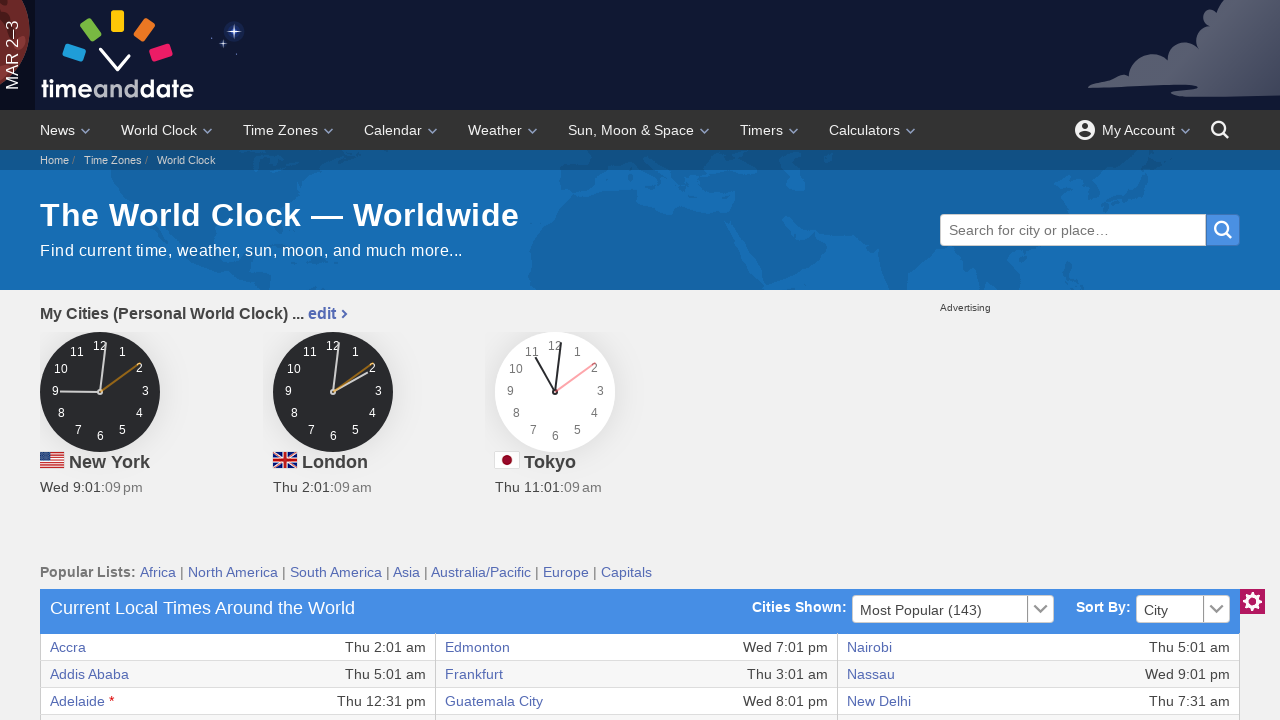

Retrieved 6 columns from current row
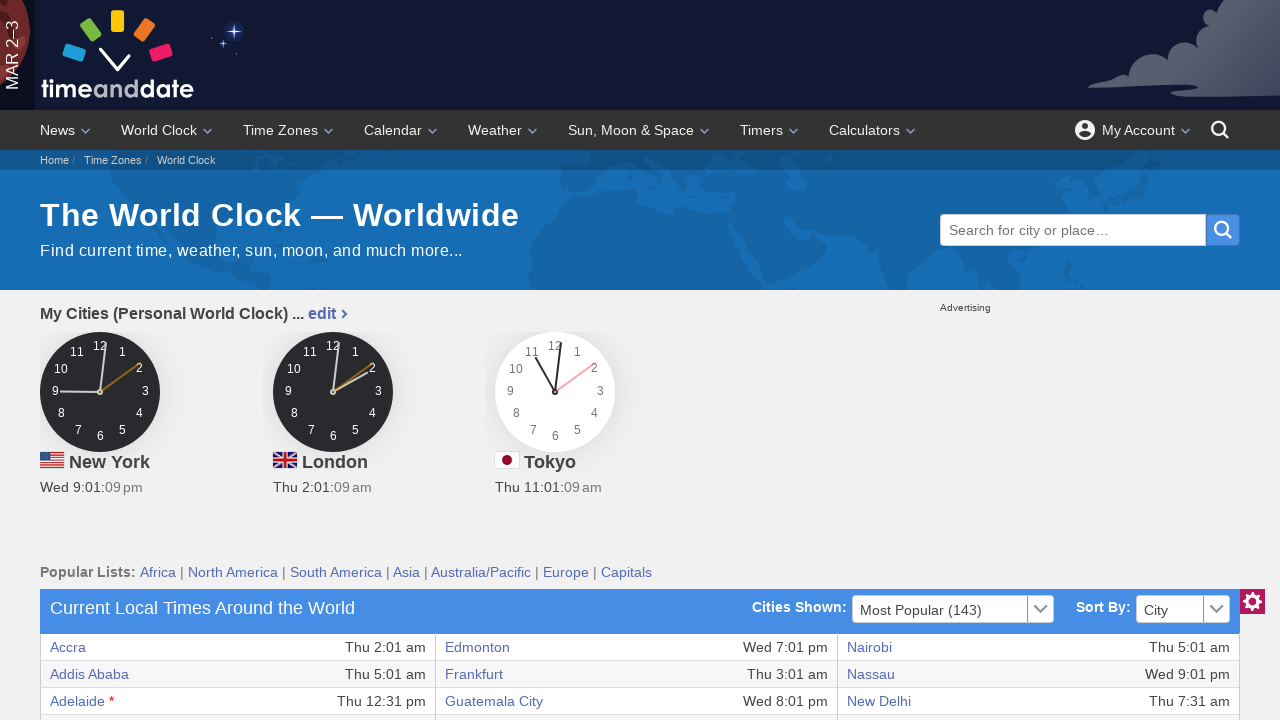

Verified column data is accessible and readable
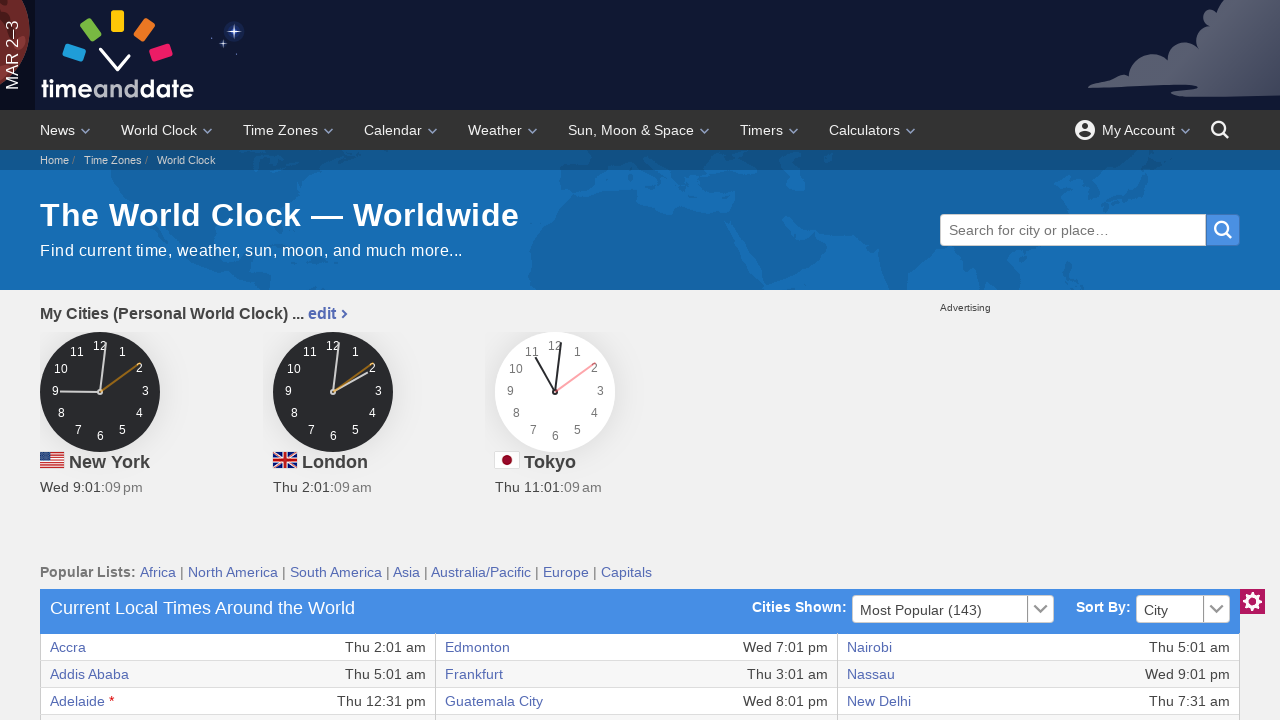

Verified column data is accessible and readable
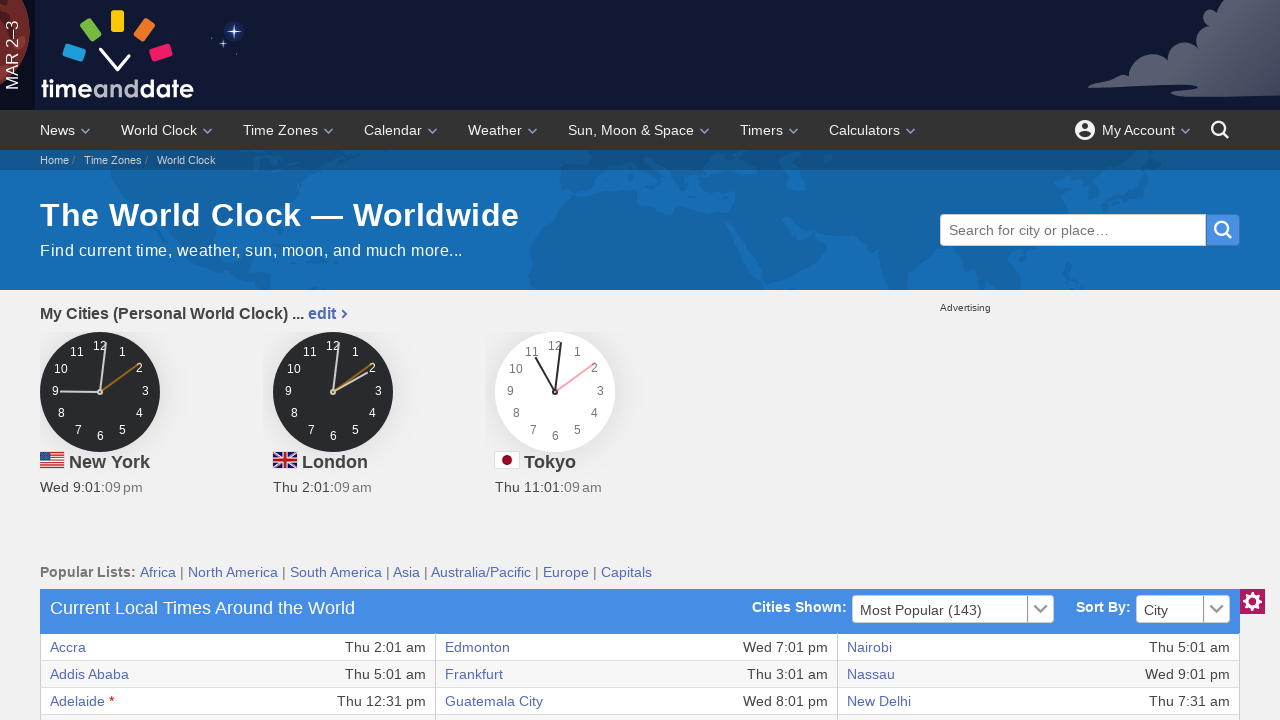

Verified column data is accessible and readable
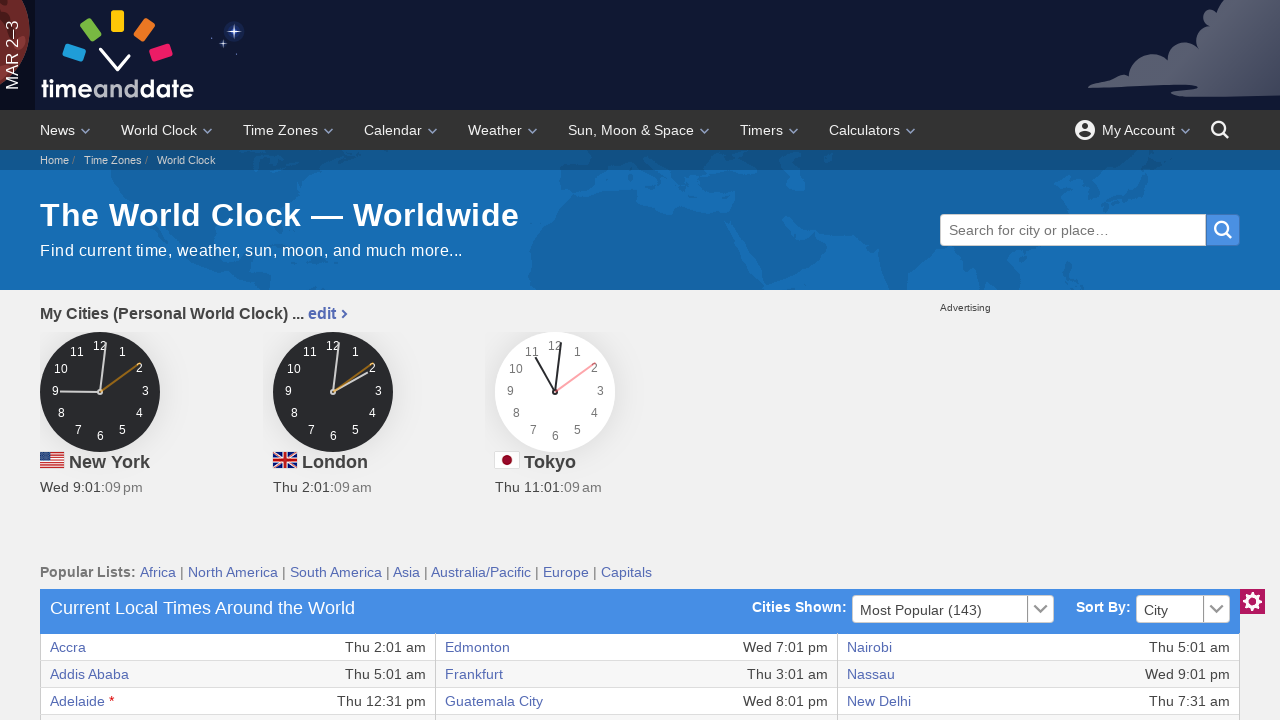

Verified column data is accessible and readable
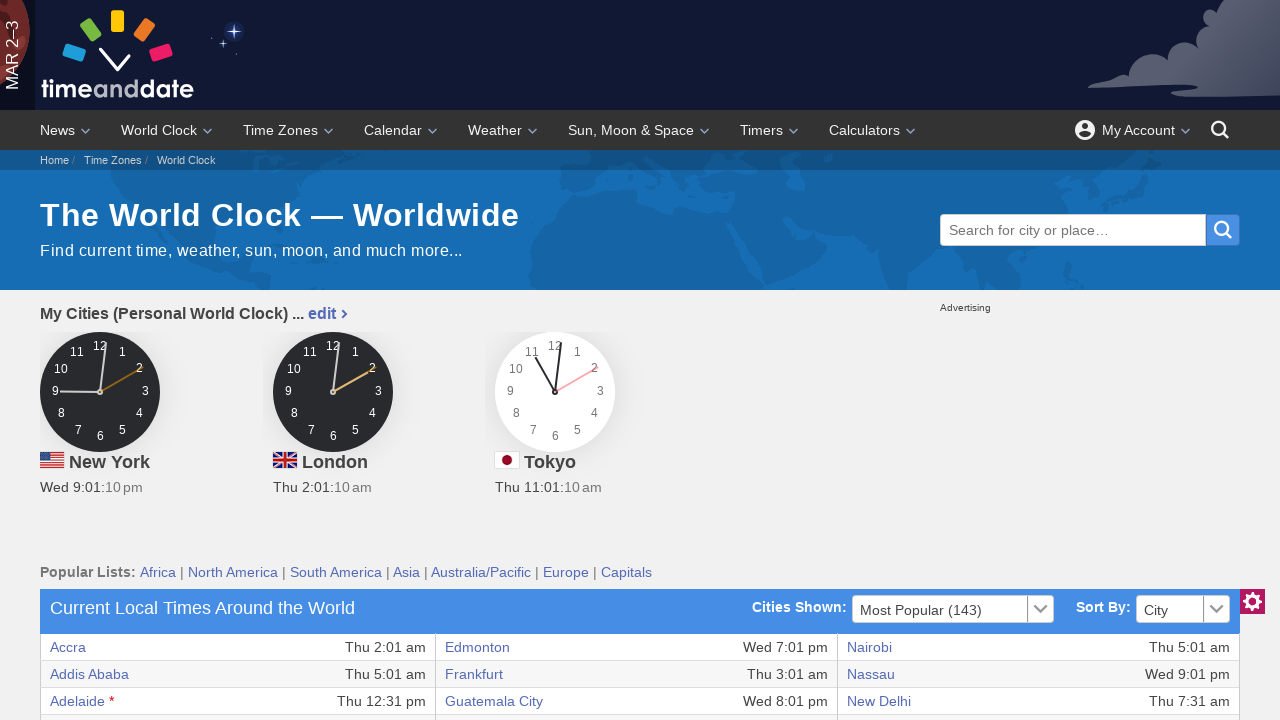

Verified column data is accessible and readable
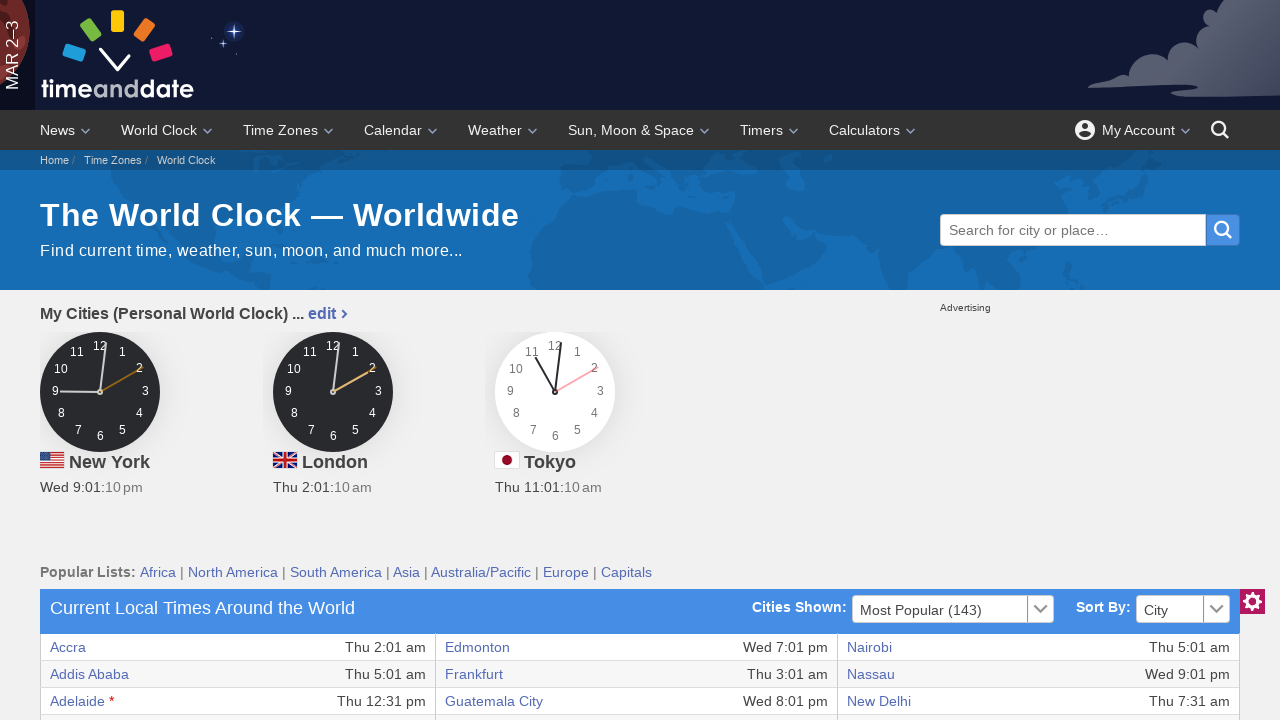

Verified column data is accessible and readable
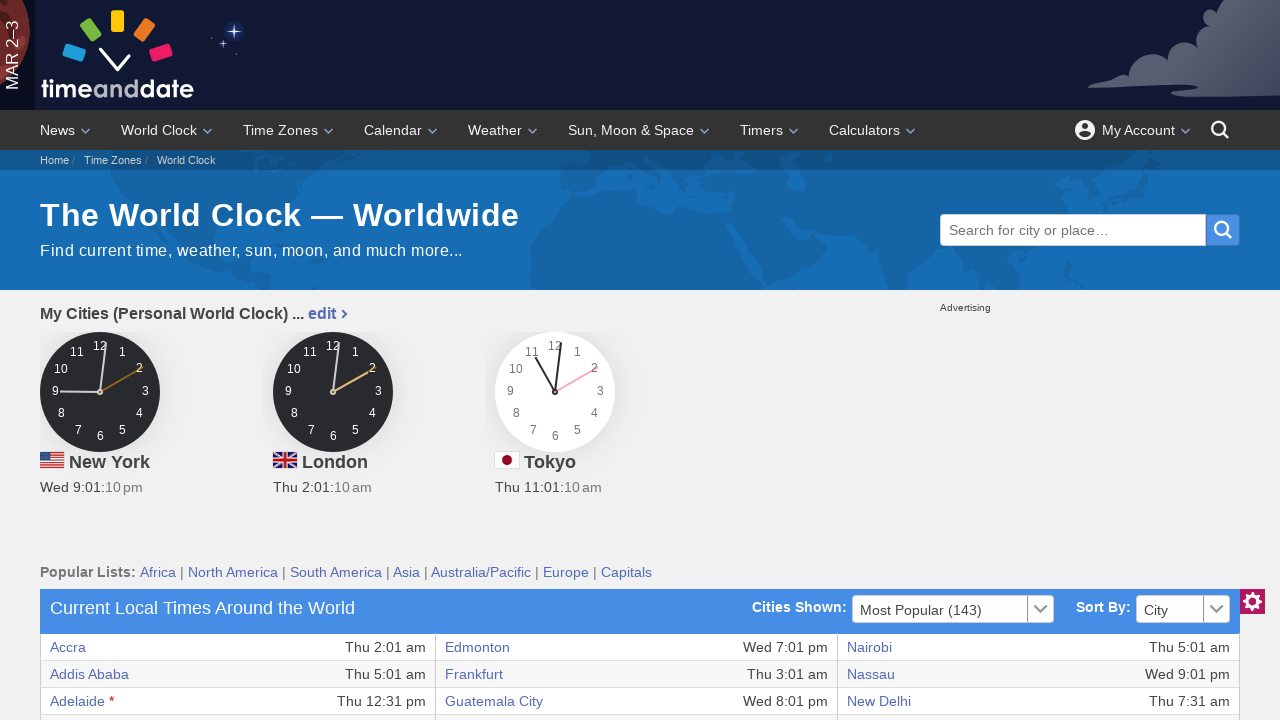

Retrieved 6 columns from current row
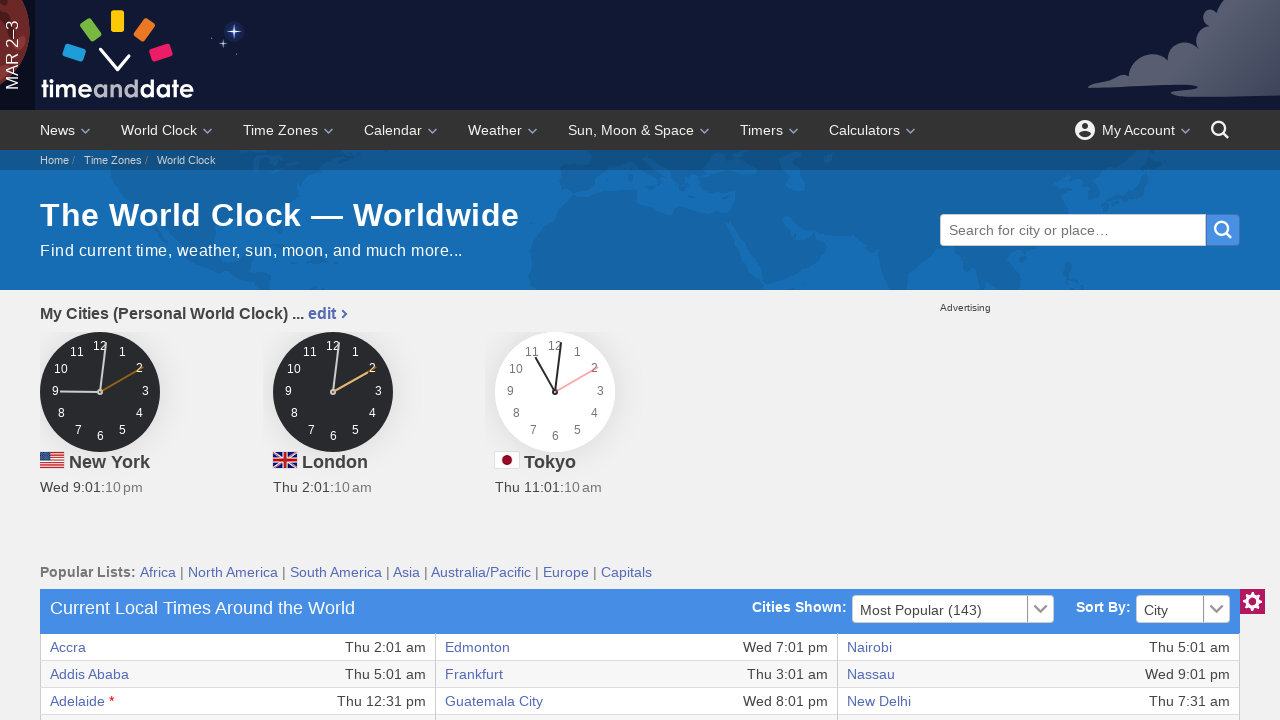

Verified column data is accessible and readable
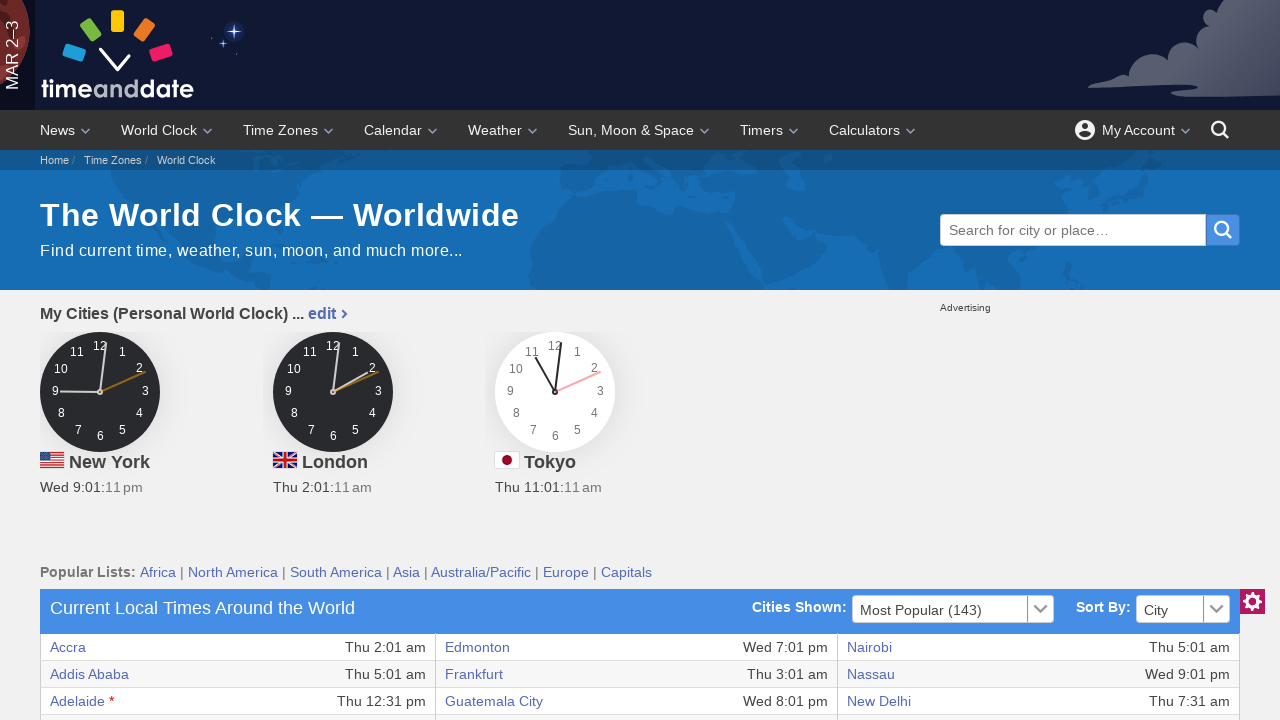

Verified column data is accessible and readable
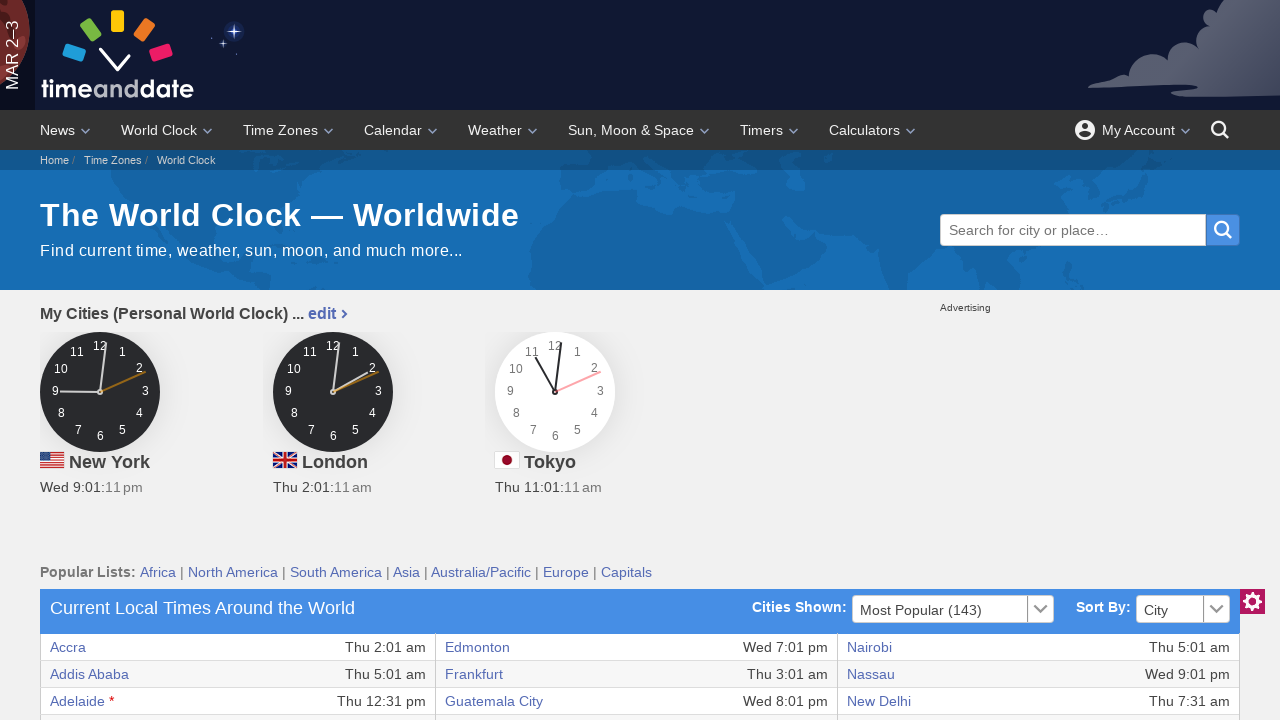

Verified column data is accessible and readable
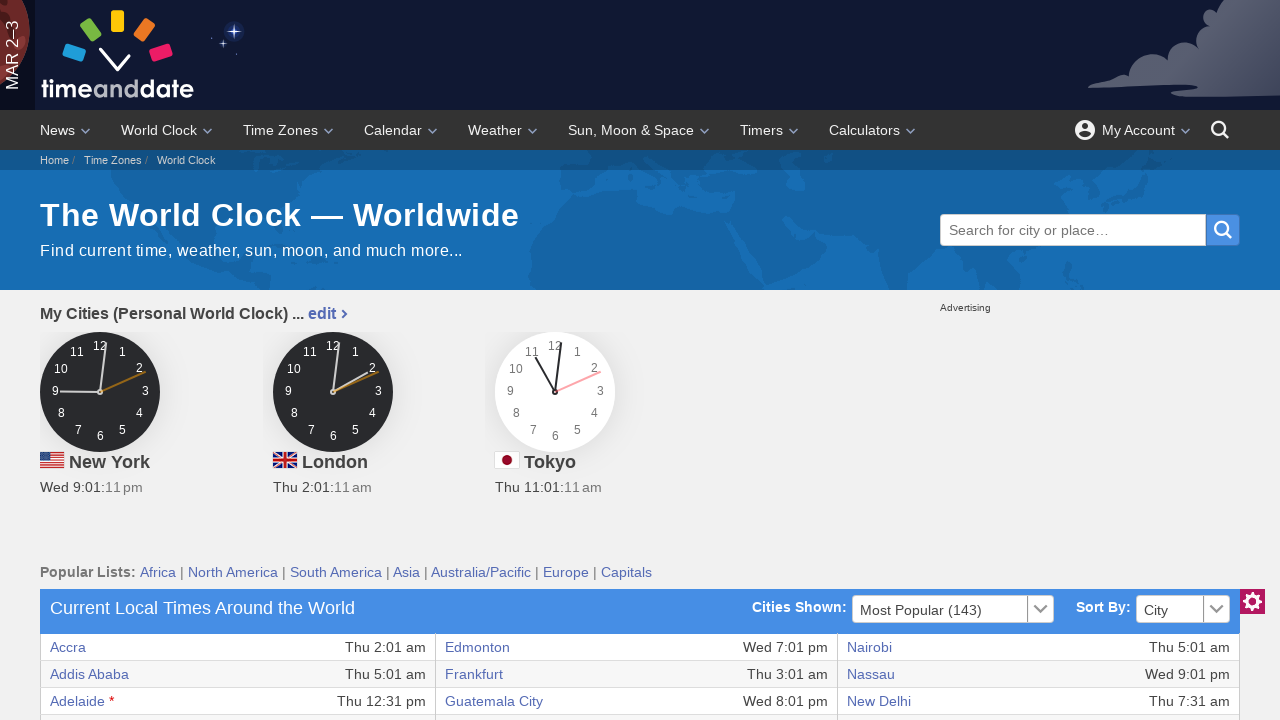

Verified column data is accessible and readable
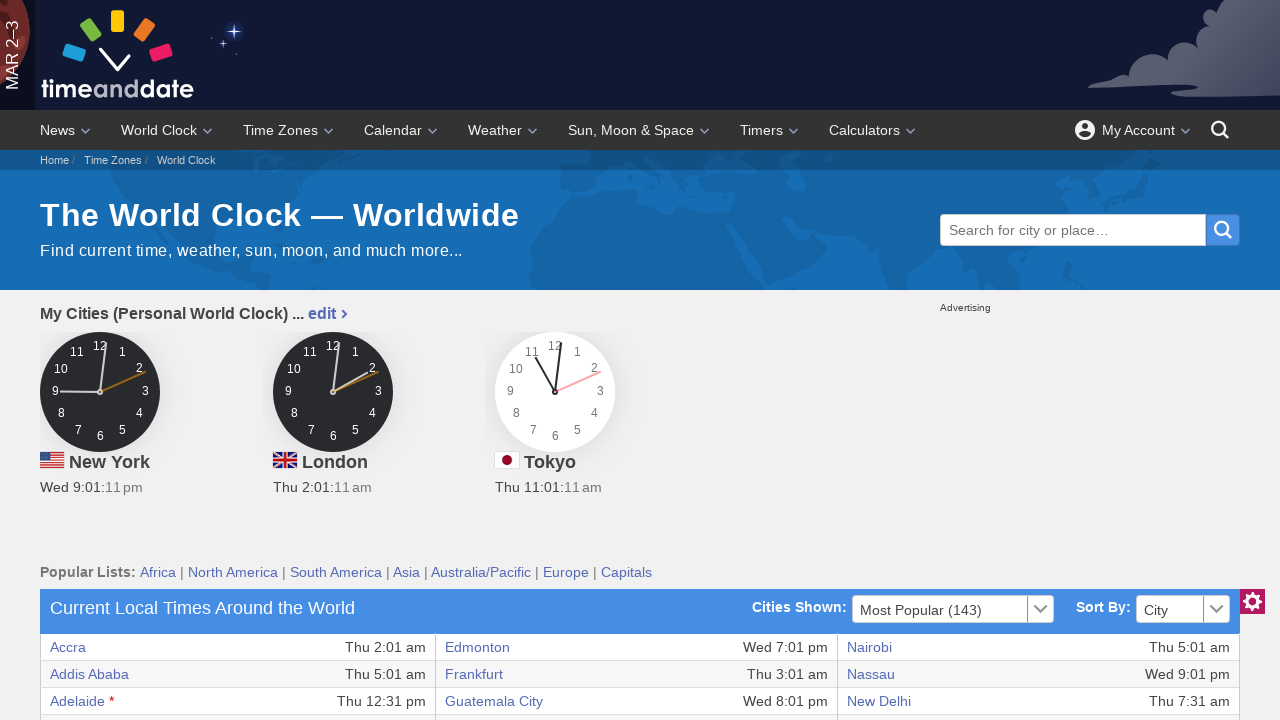

Verified column data is accessible and readable
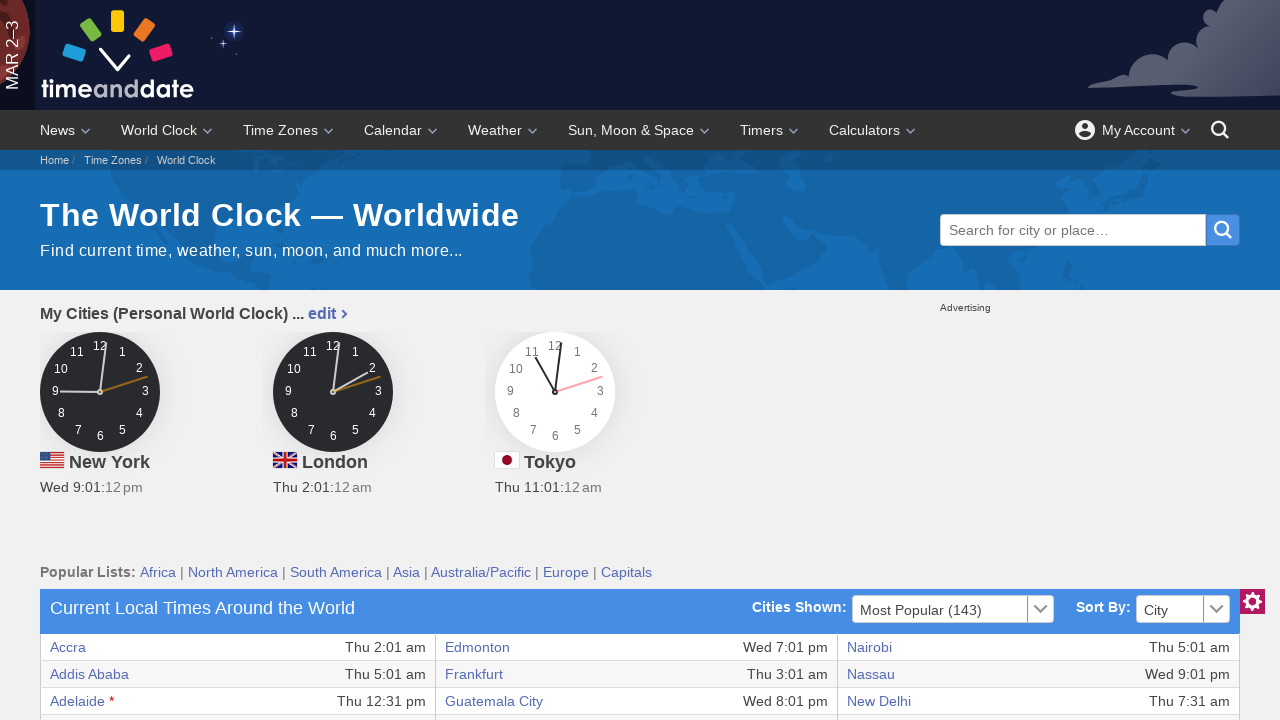

Verified column data is accessible and readable
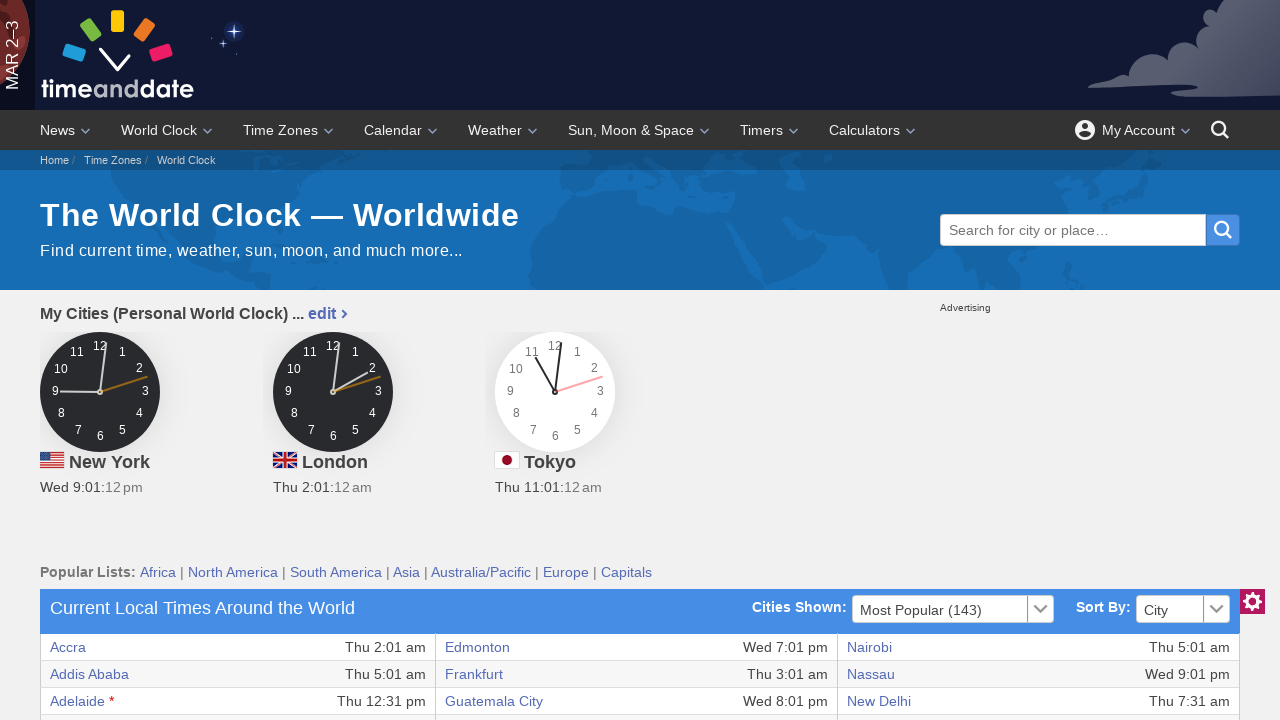

Retrieved 6 columns from current row
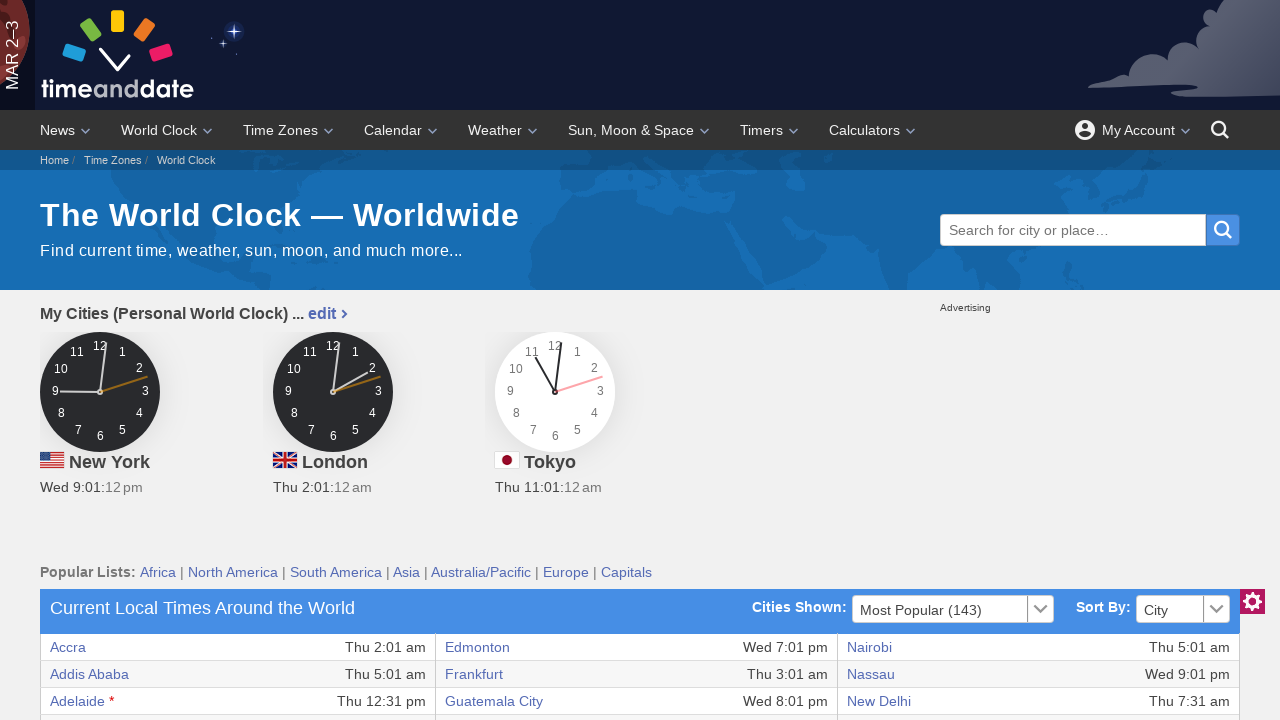

Verified column data is accessible and readable
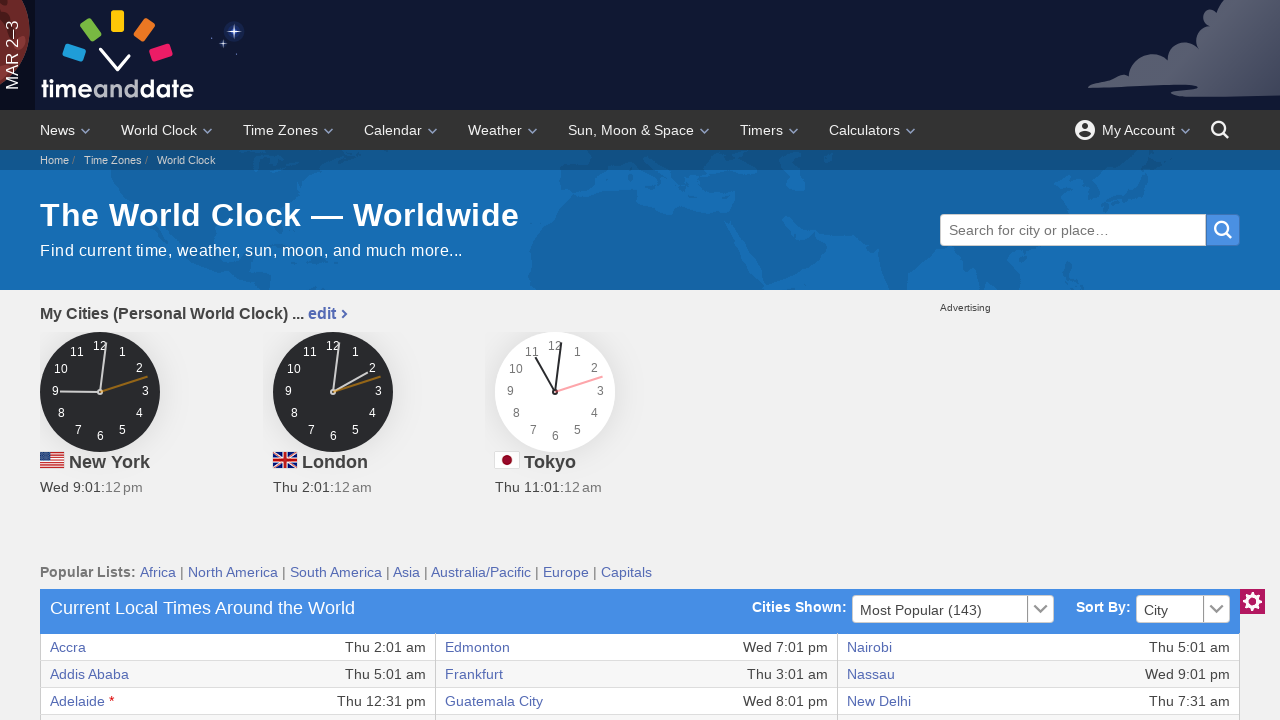

Verified column data is accessible and readable
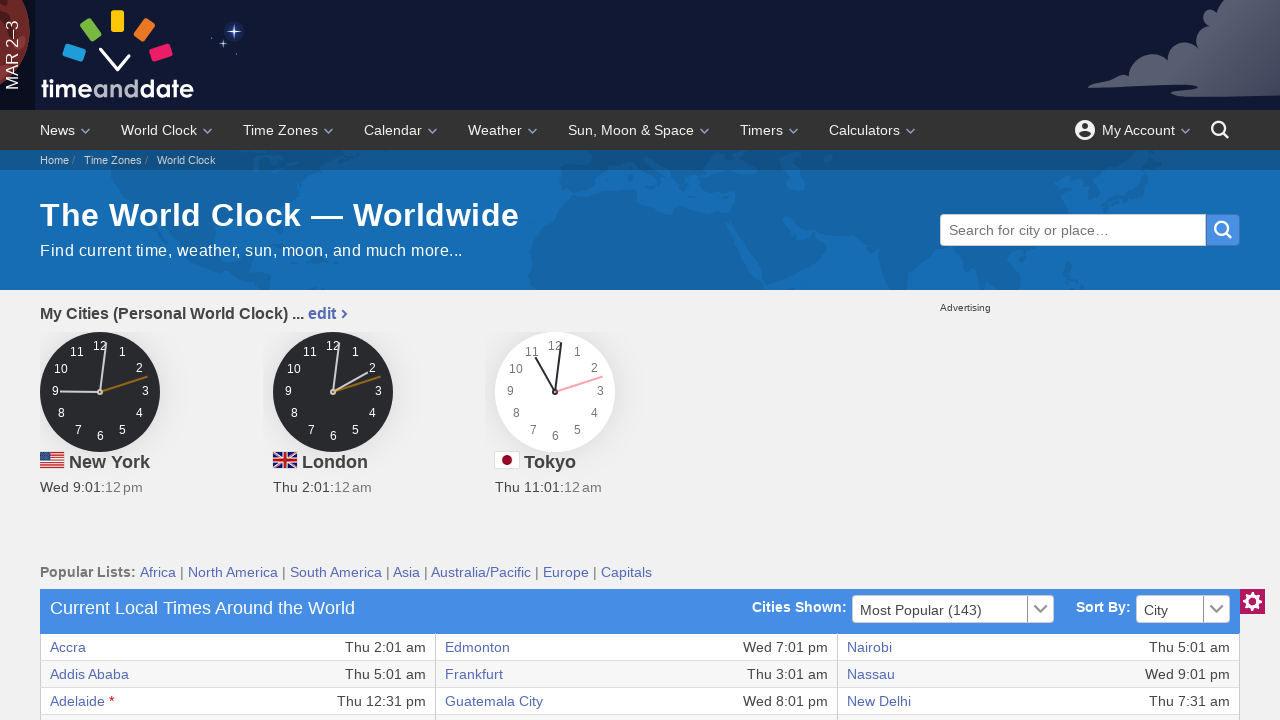

Verified column data is accessible and readable
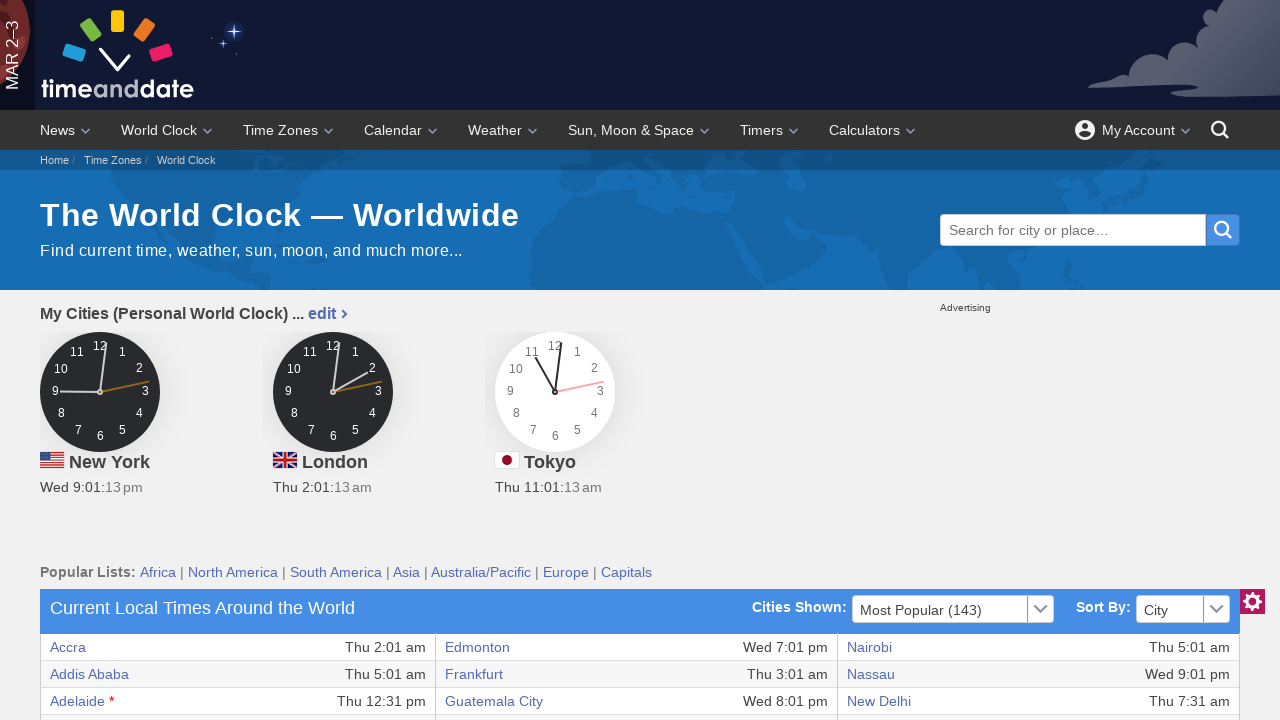

Verified column data is accessible and readable
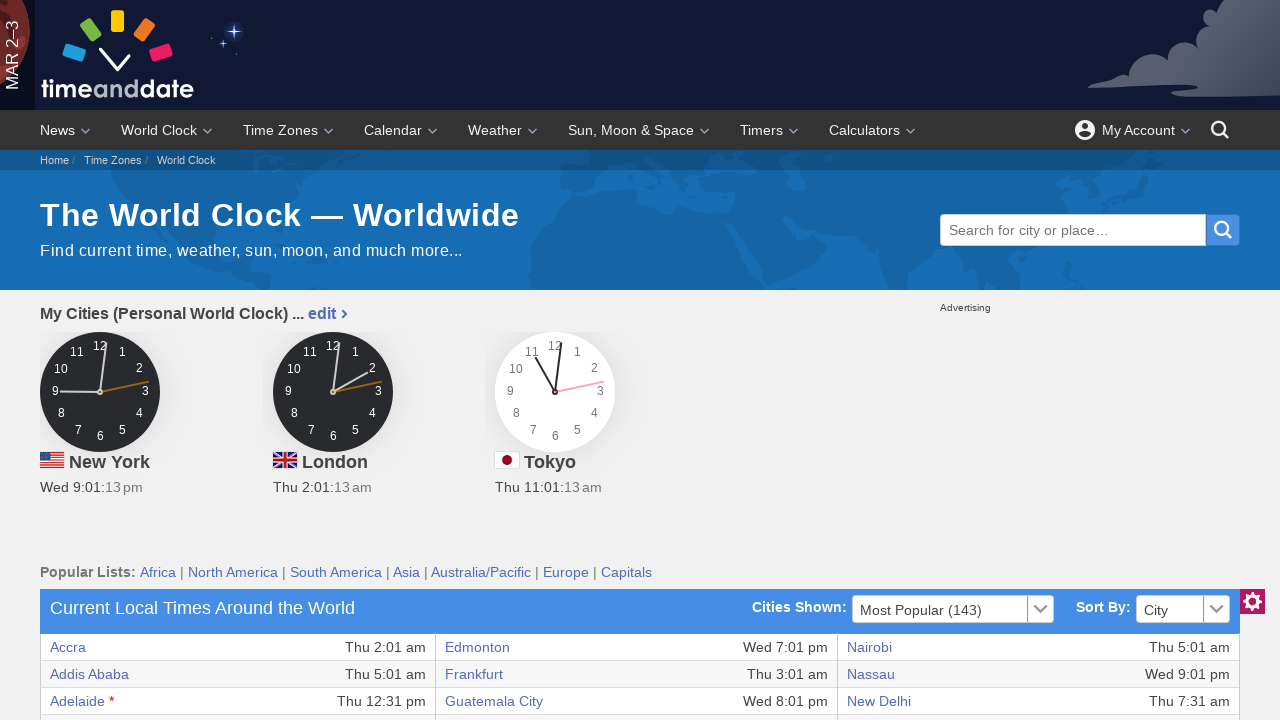

Verified column data is accessible and readable
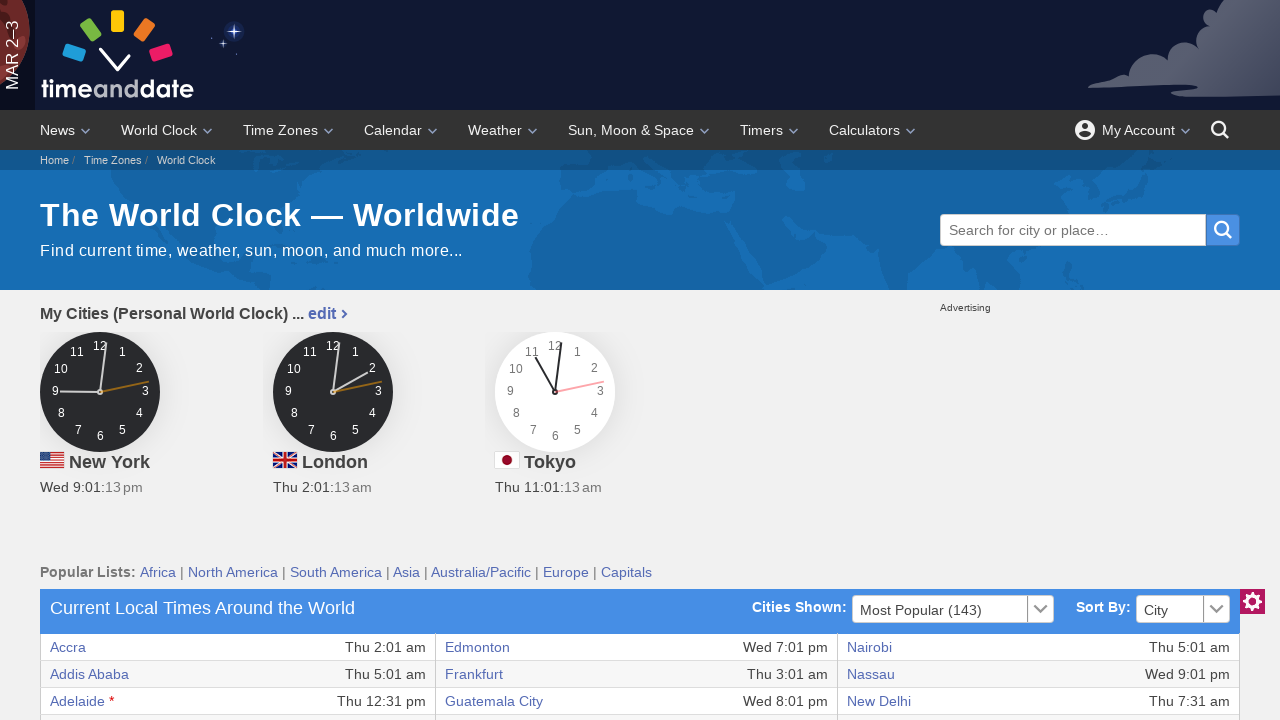

Verified column data is accessible and readable
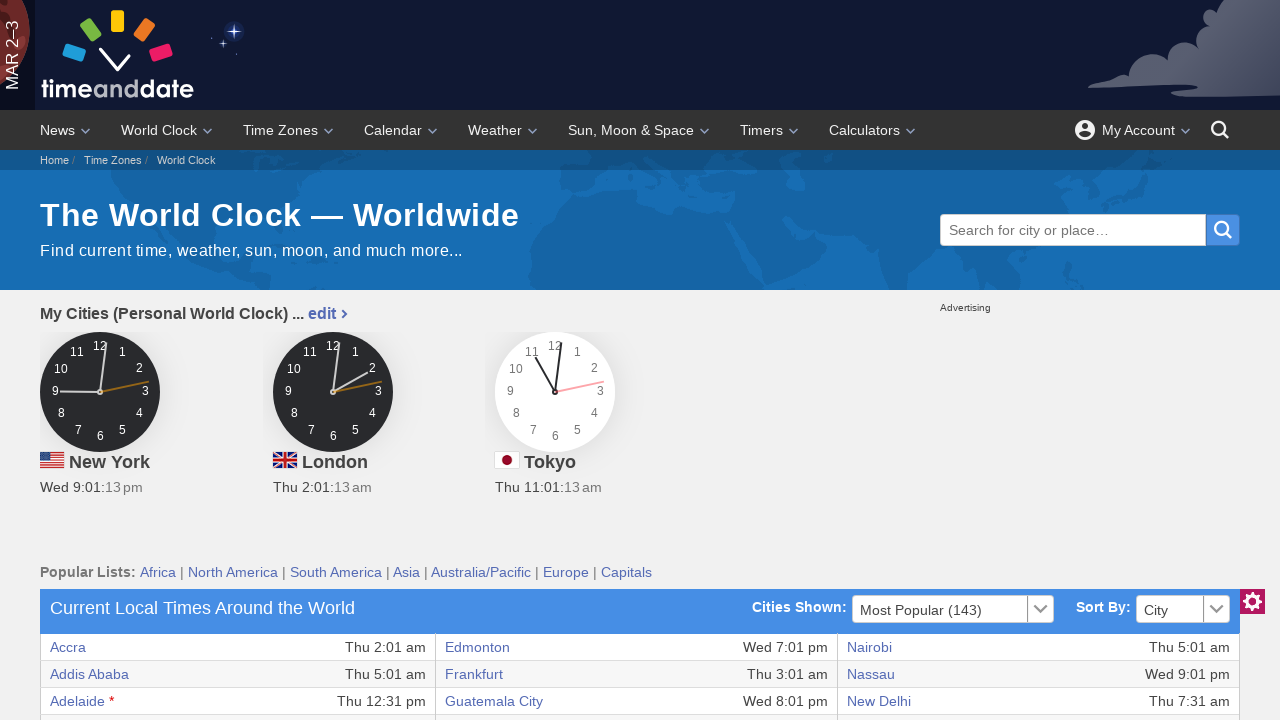

Retrieved 6 columns from current row
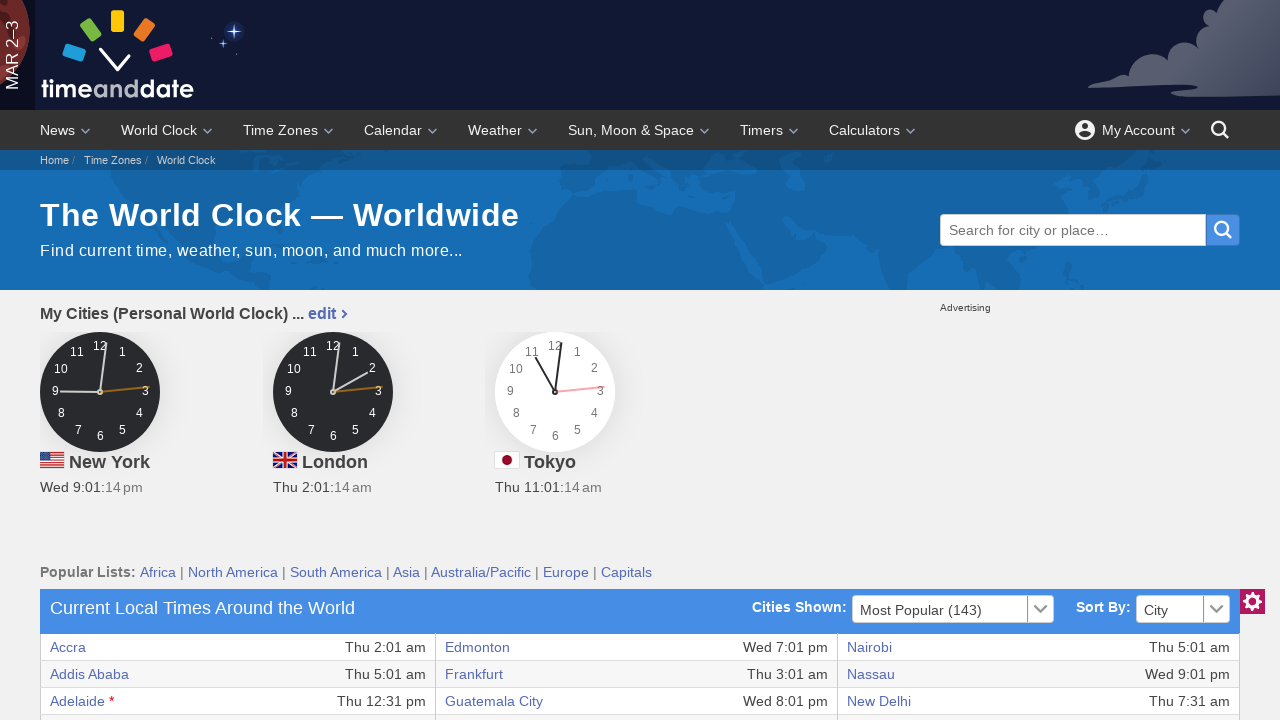

Verified column data is accessible and readable
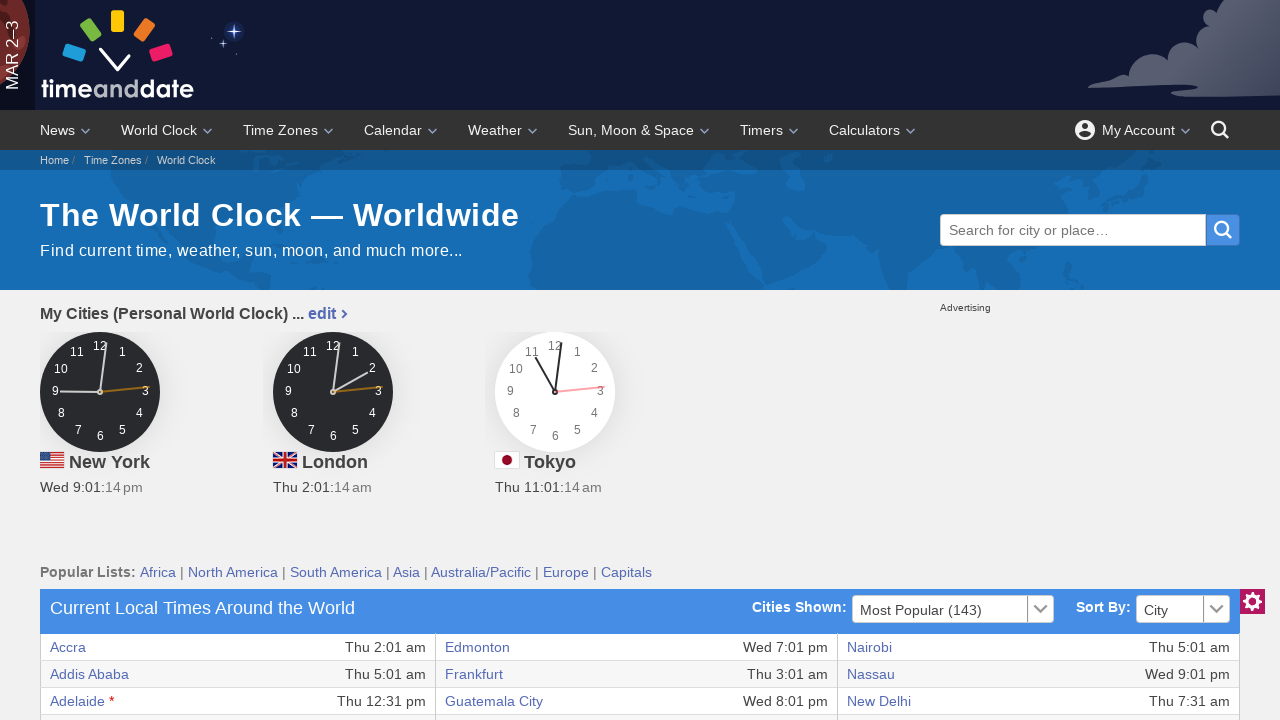

Verified column data is accessible and readable
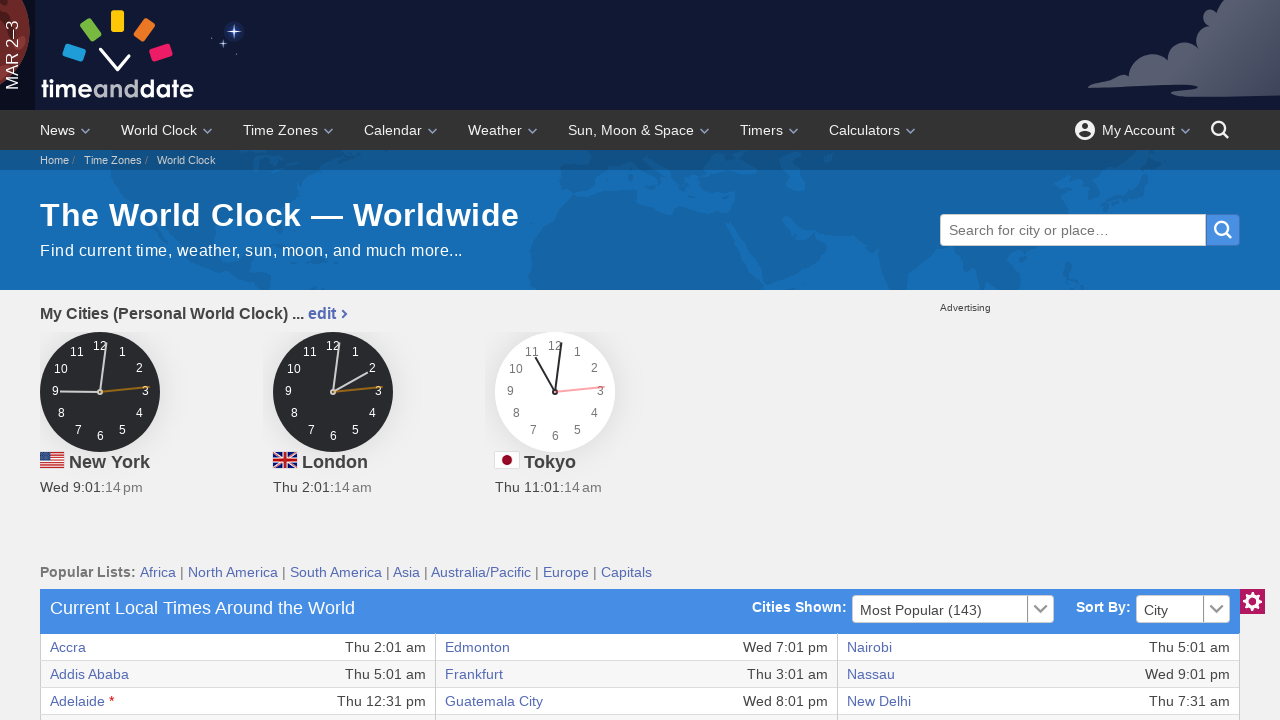

Verified column data is accessible and readable
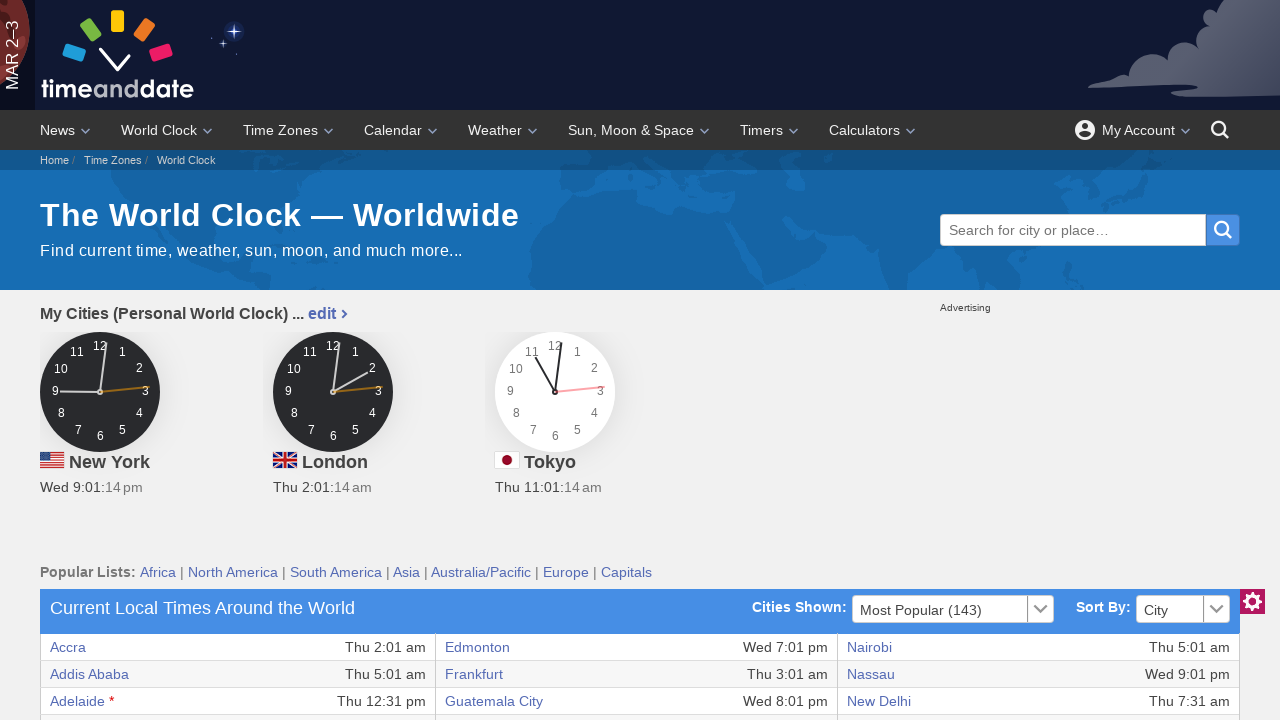

Verified column data is accessible and readable
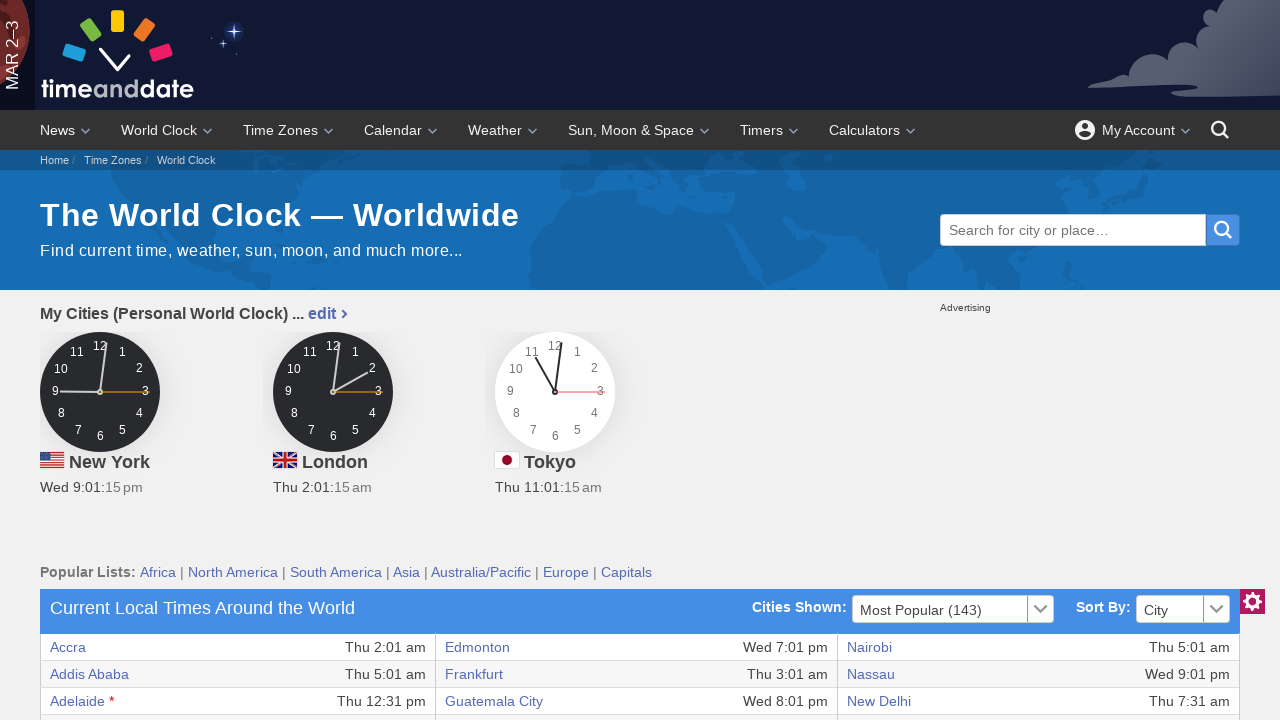

Verified column data is accessible and readable
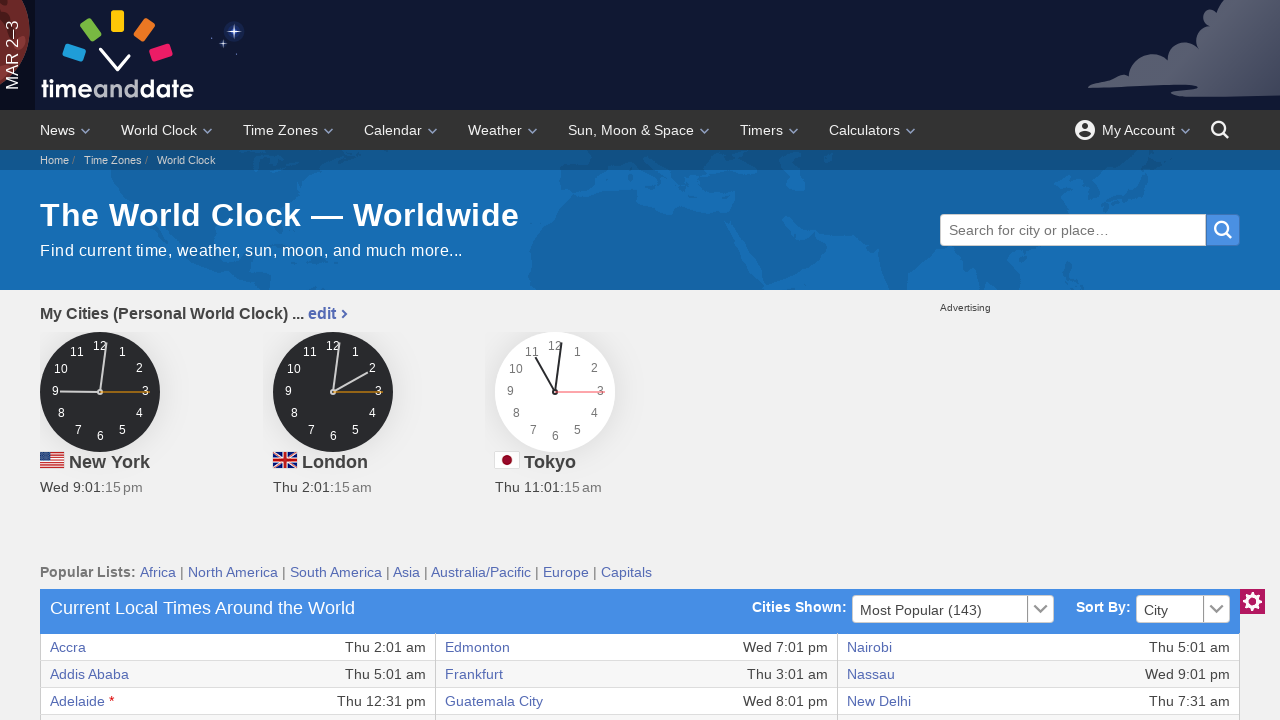

Verified column data is accessible and readable
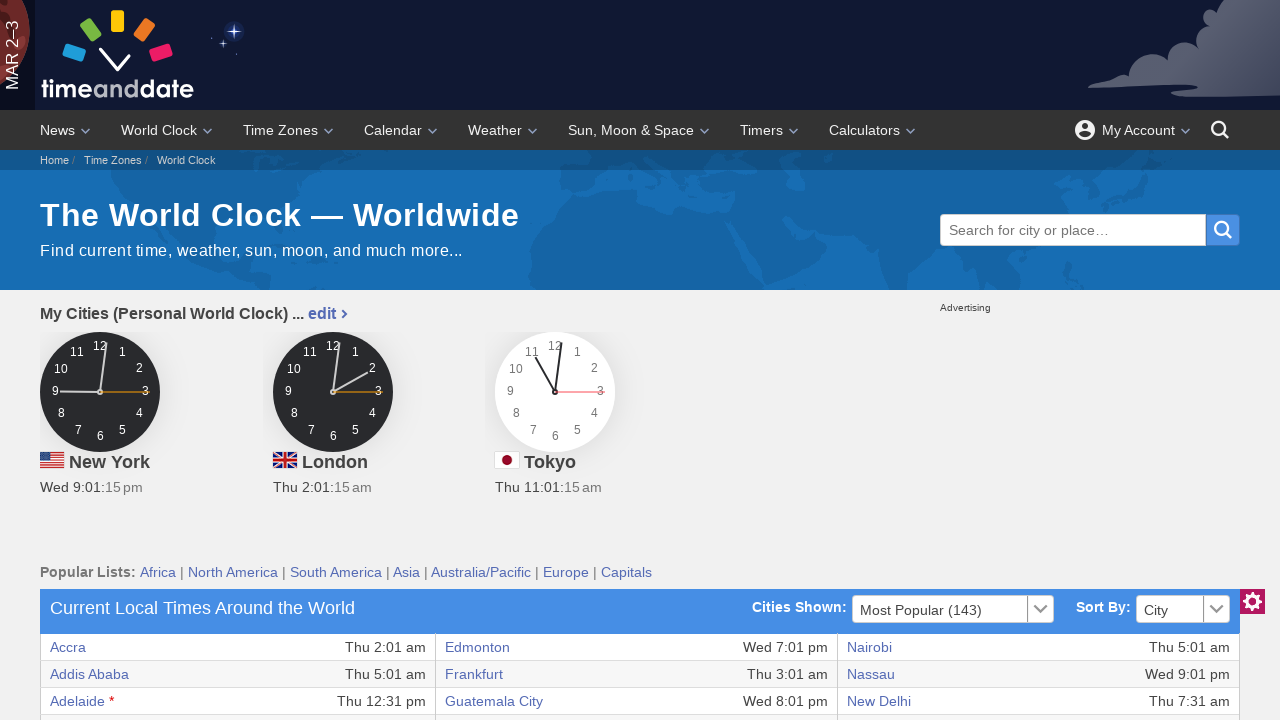

Retrieved 6 columns from current row
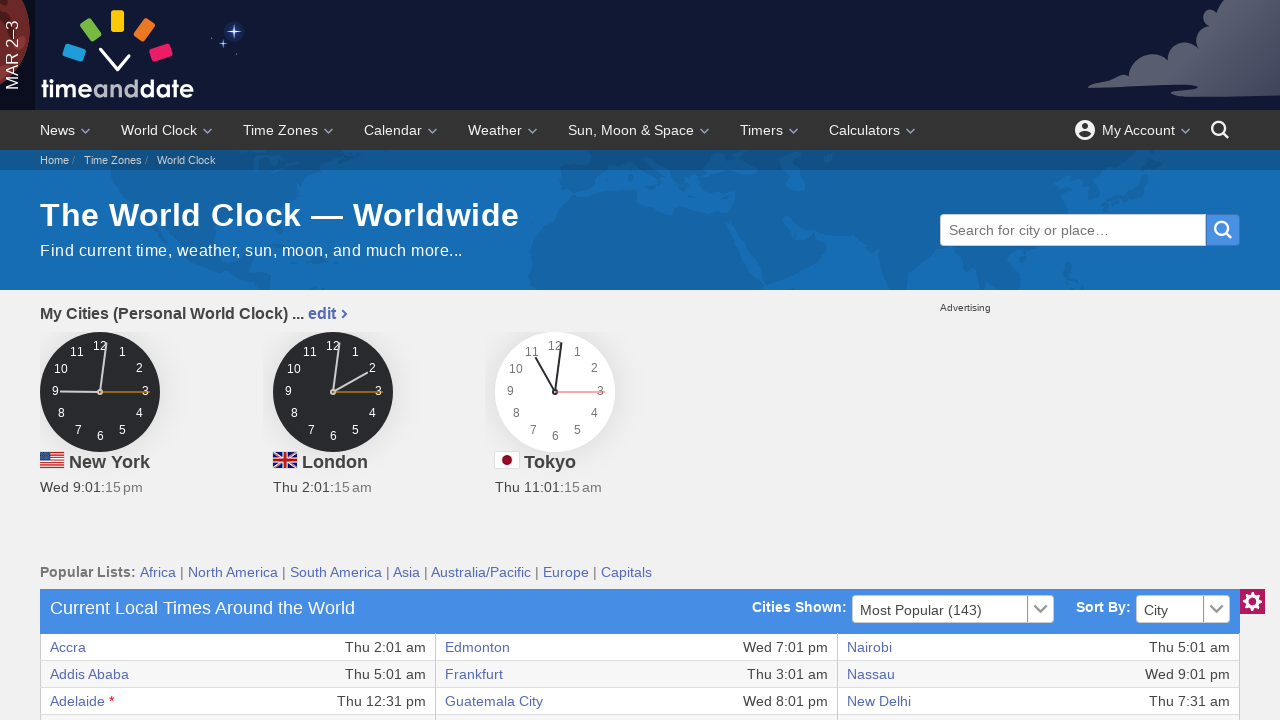

Verified column data is accessible and readable
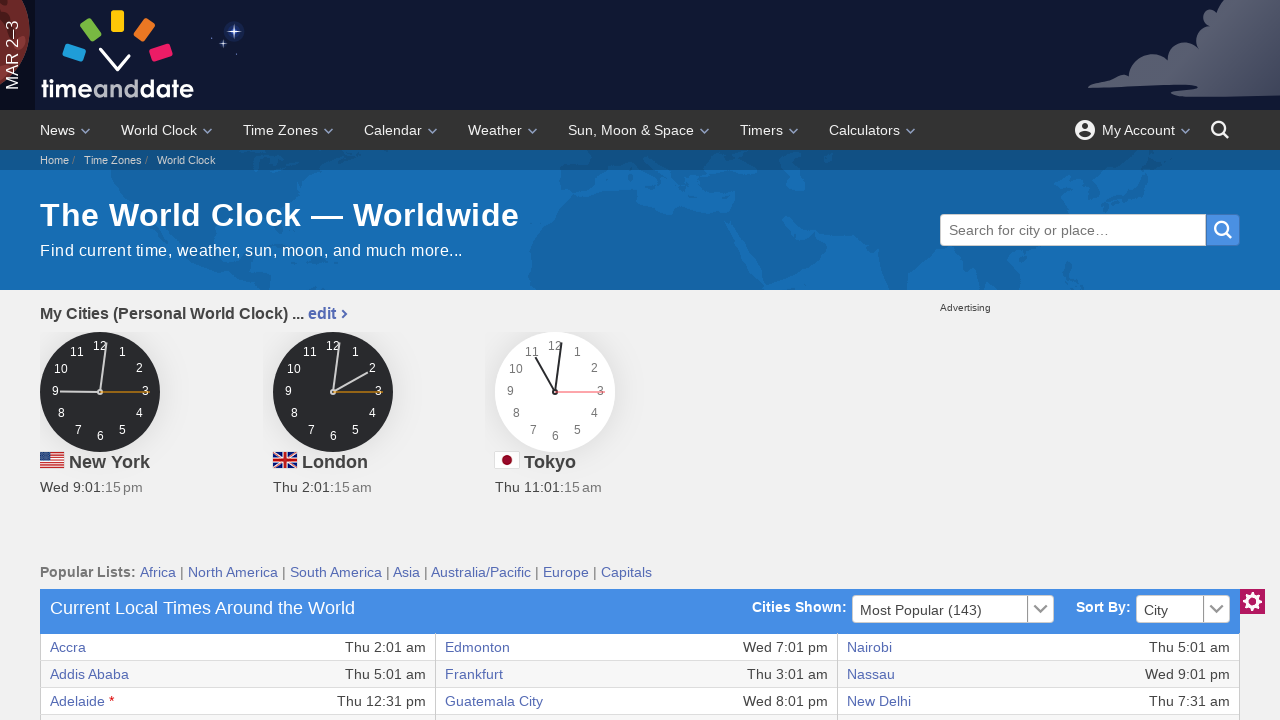

Verified column data is accessible and readable
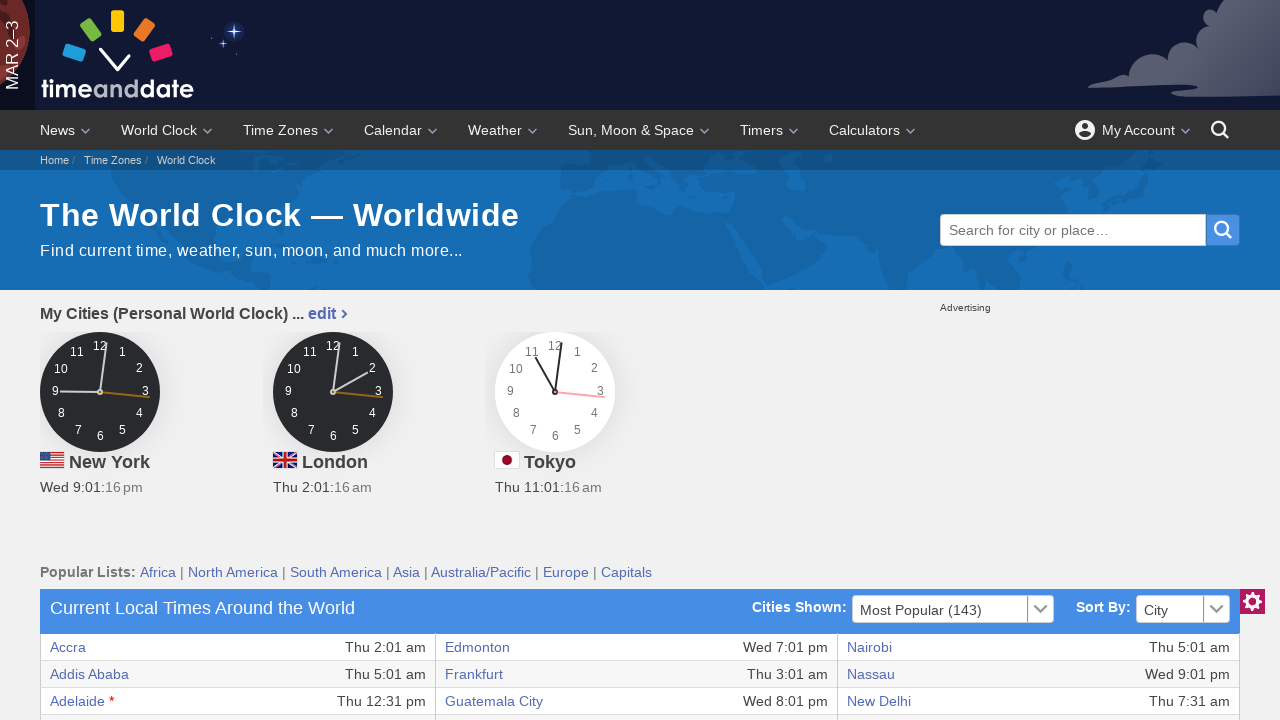

Verified column data is accessible and readable
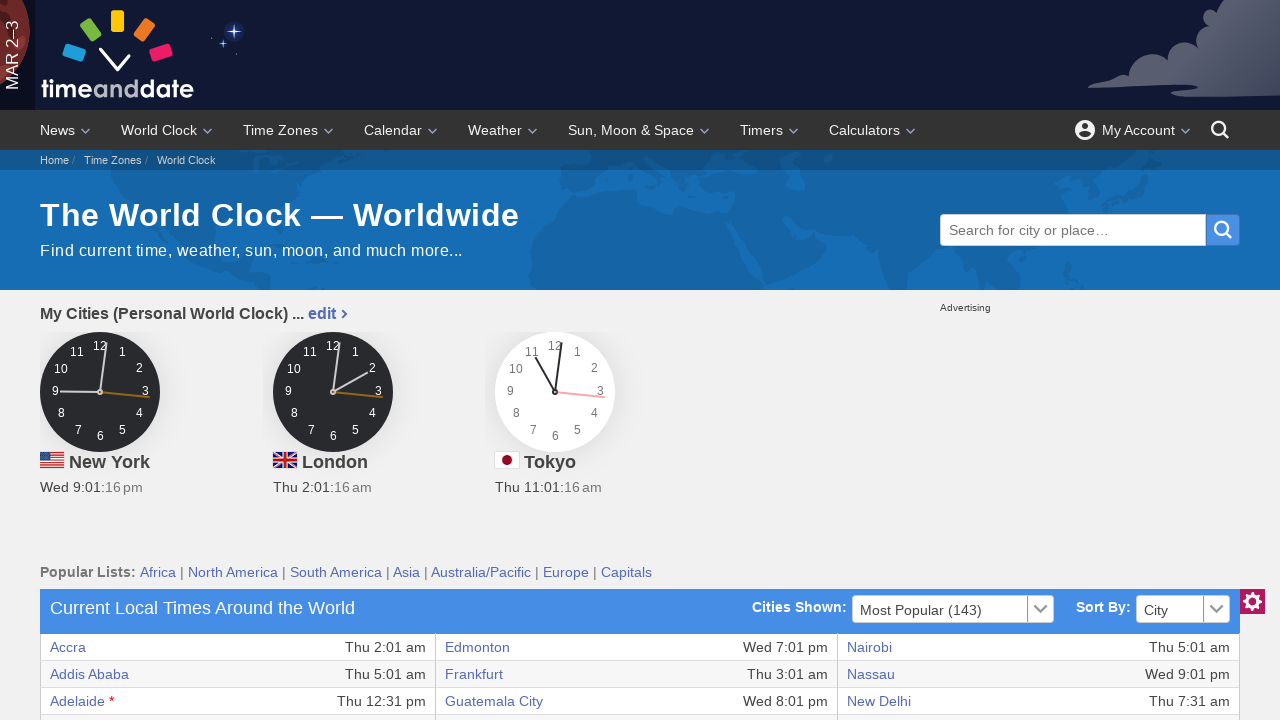

Verified column data is accessible and readable
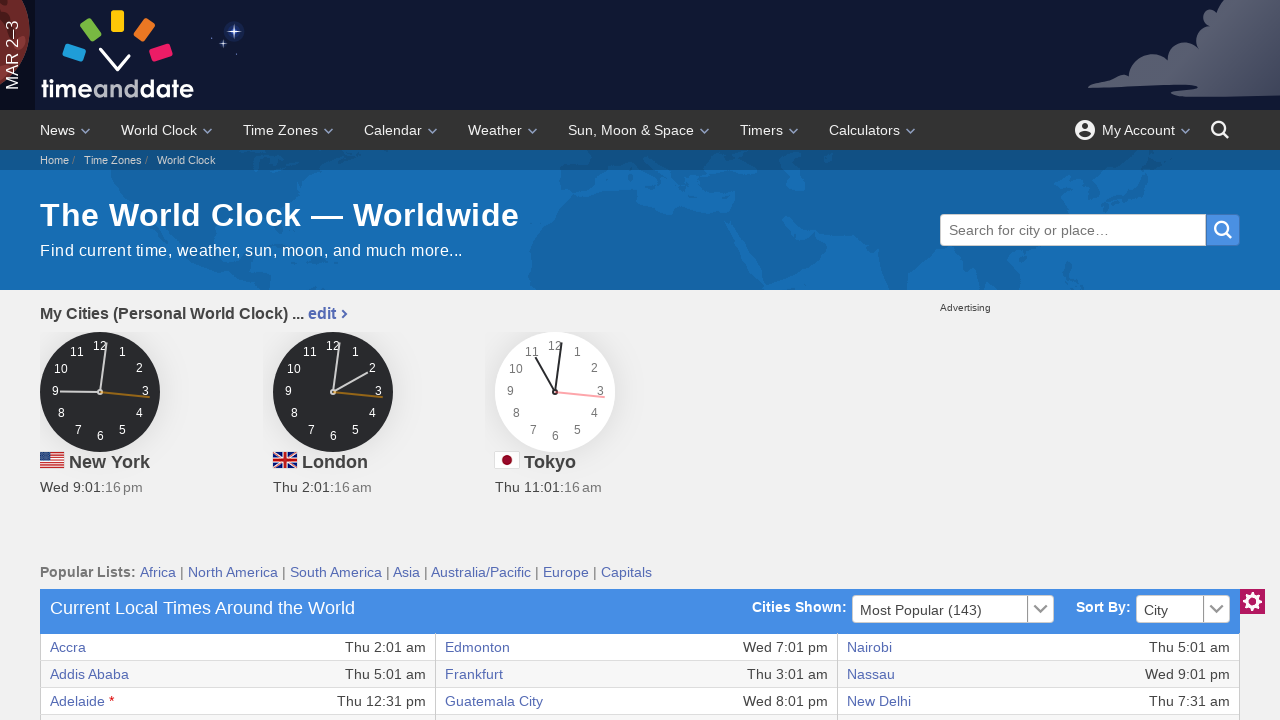

Verified column data is accessible and readable
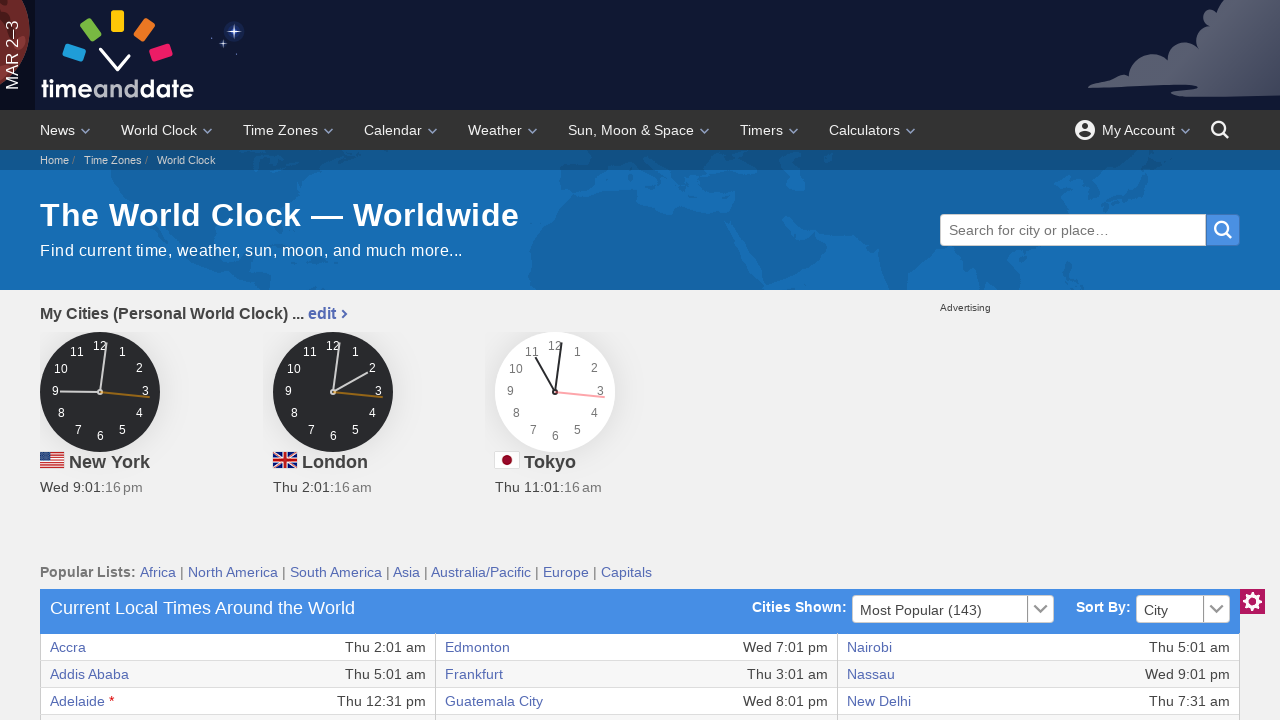

Verified column data is accessible and readable
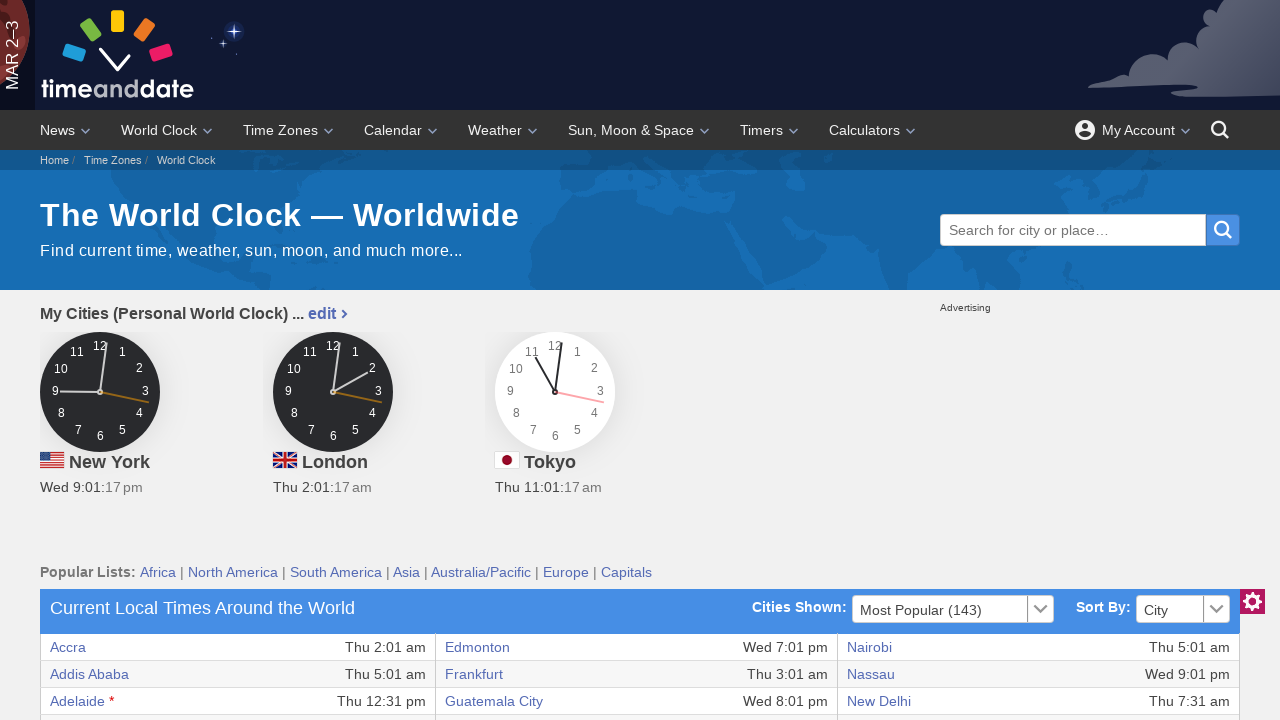

Retrieved 6 columns from current row
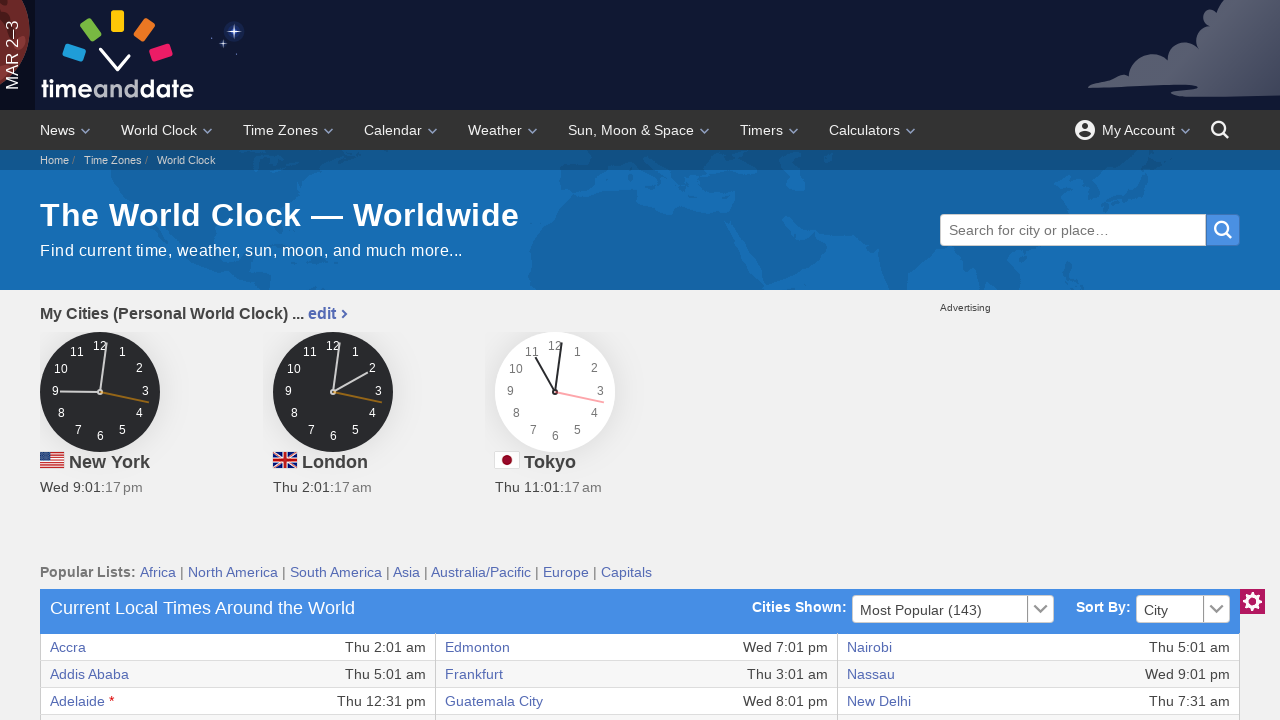

Verified column data is accessible and readable
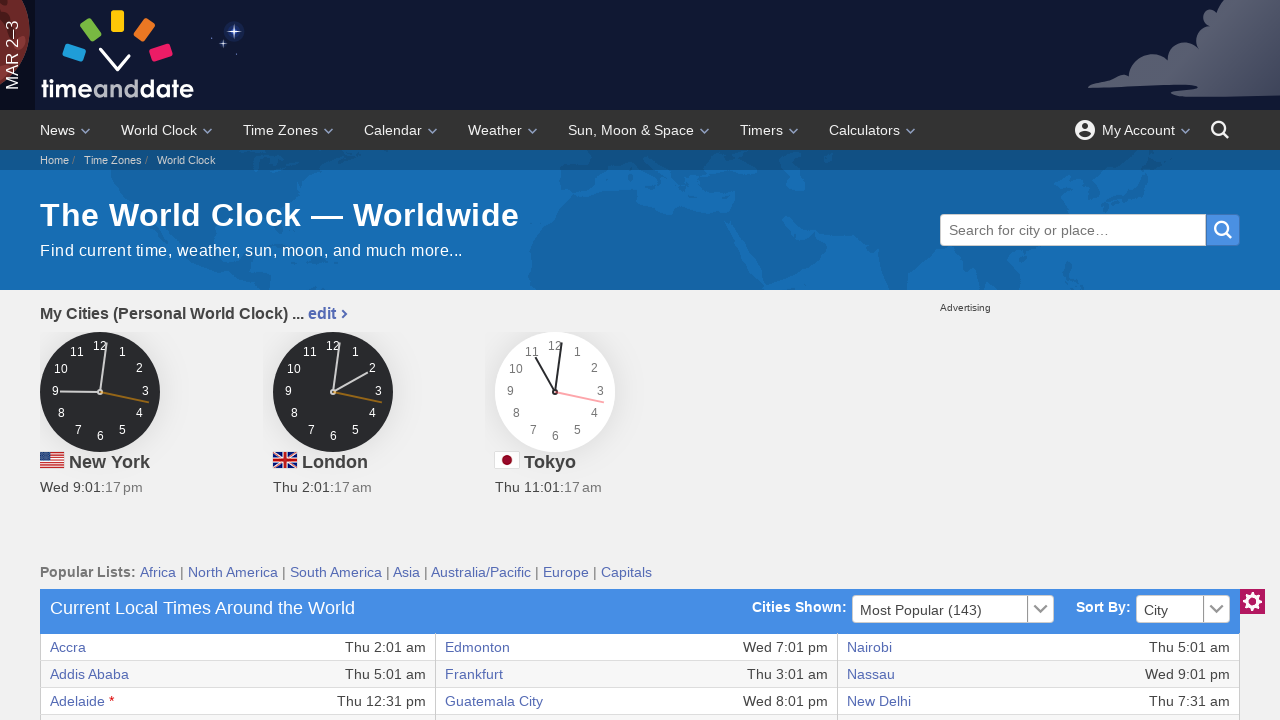

Verified column data is accessible and readable
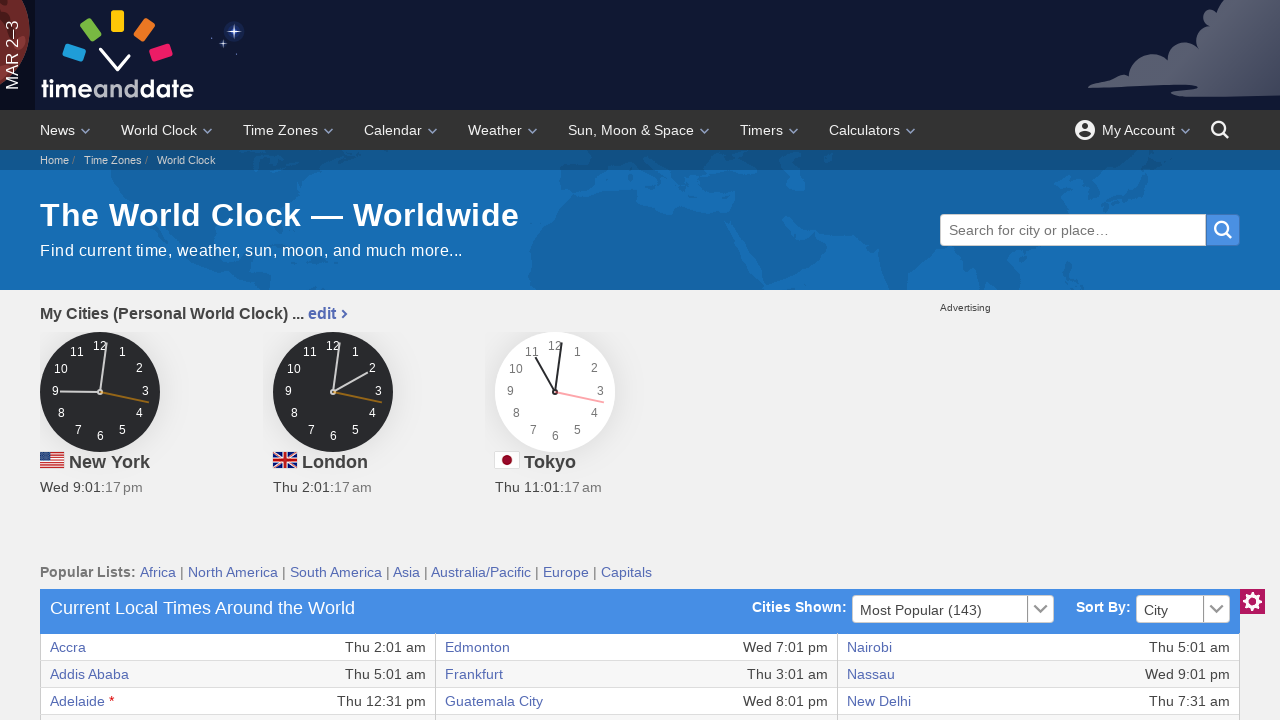

Verified column data is accessible and readable
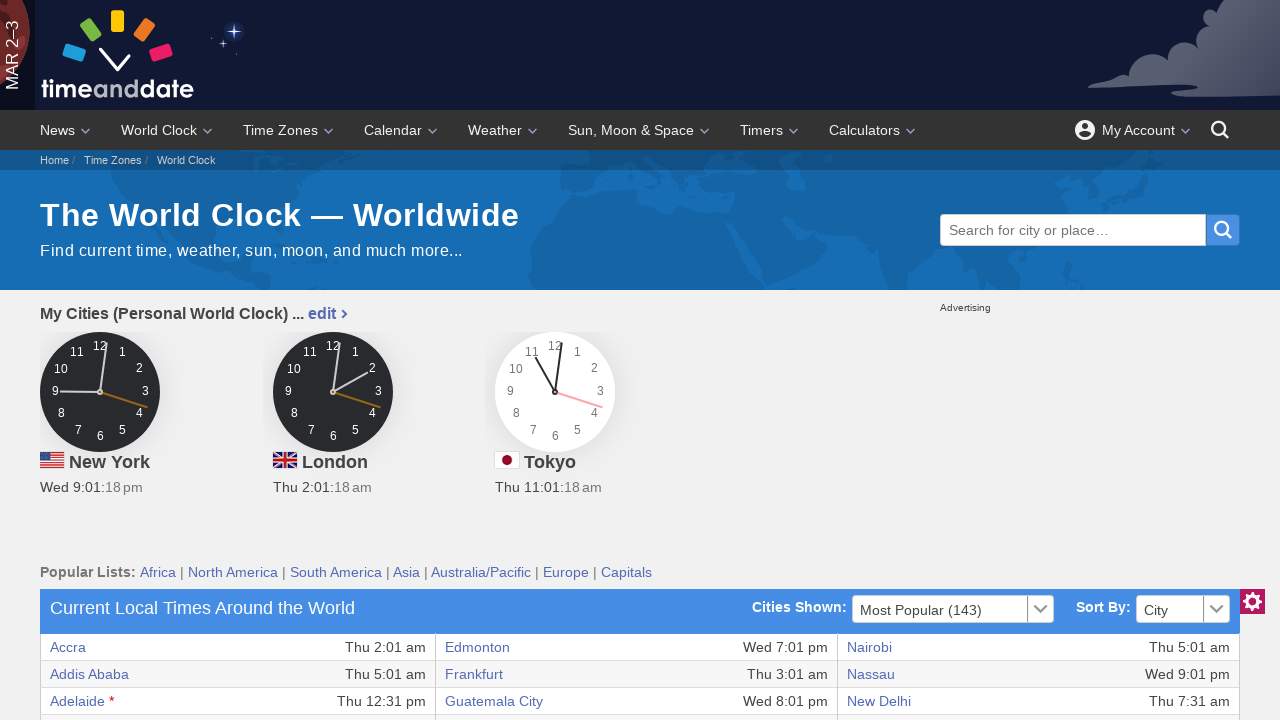

Verified column data is accessible and readable
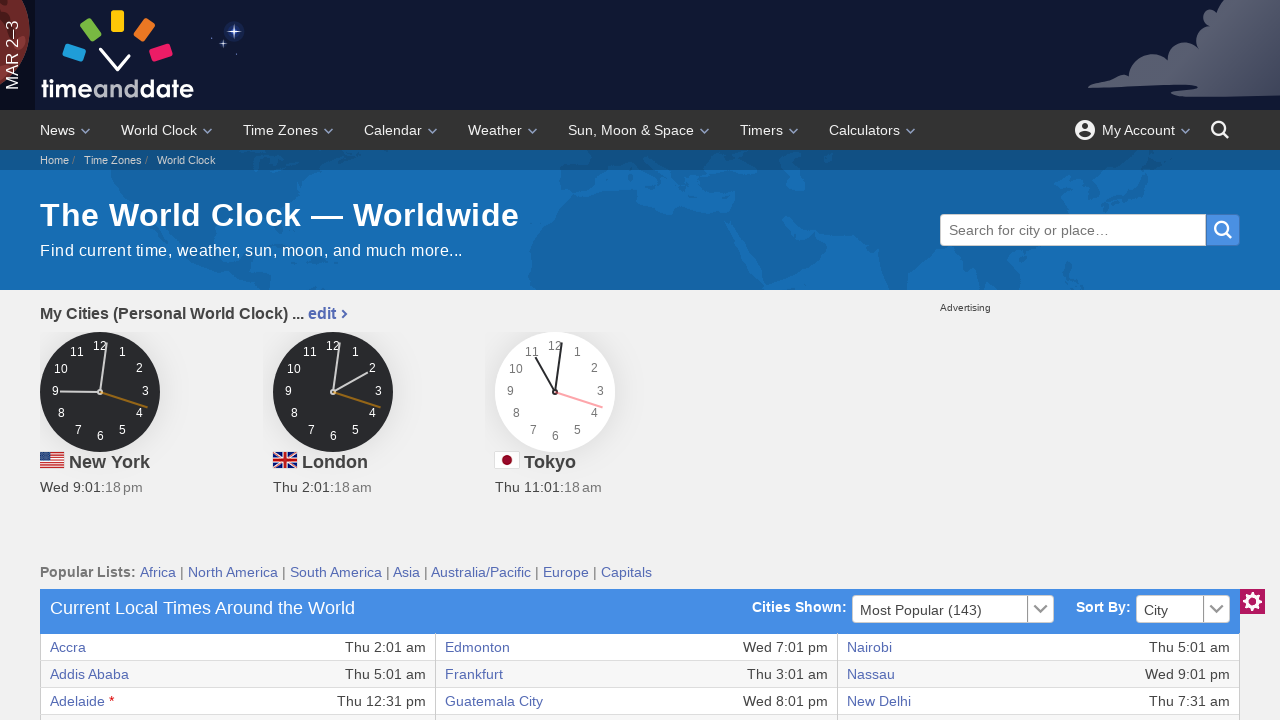

Verified column data is accessible and readable
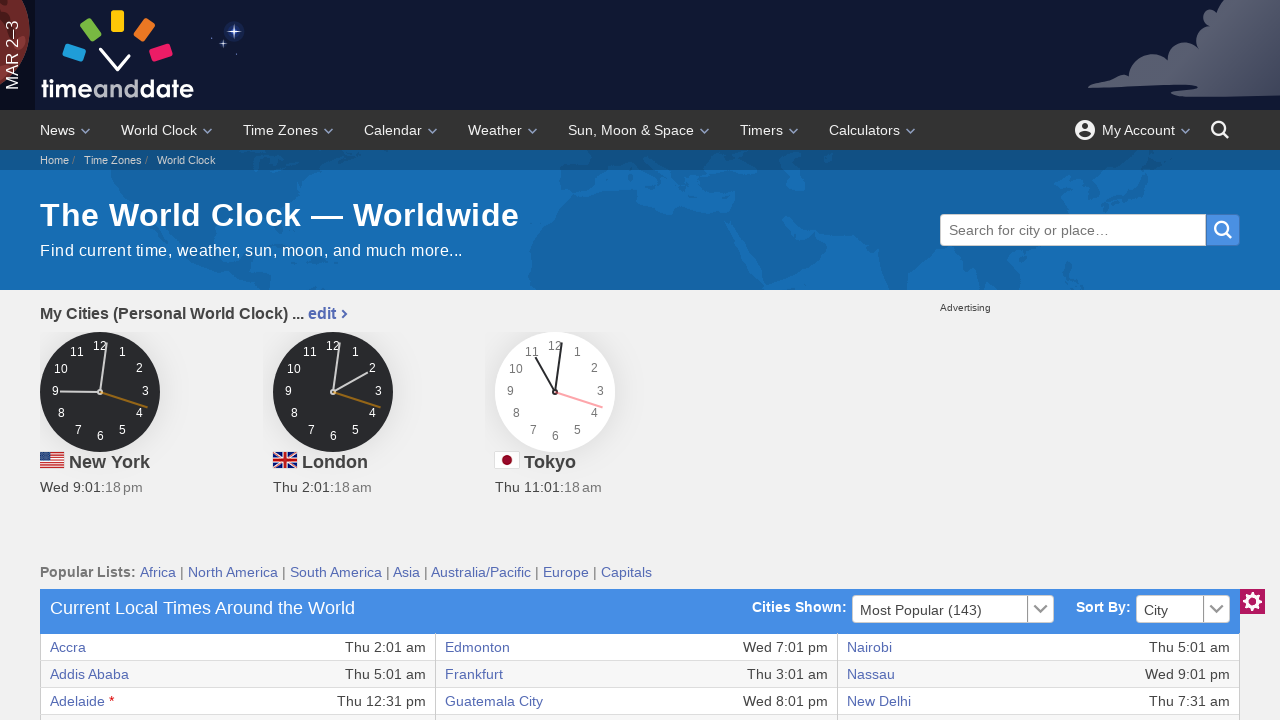

Verified column data is accessible and readable
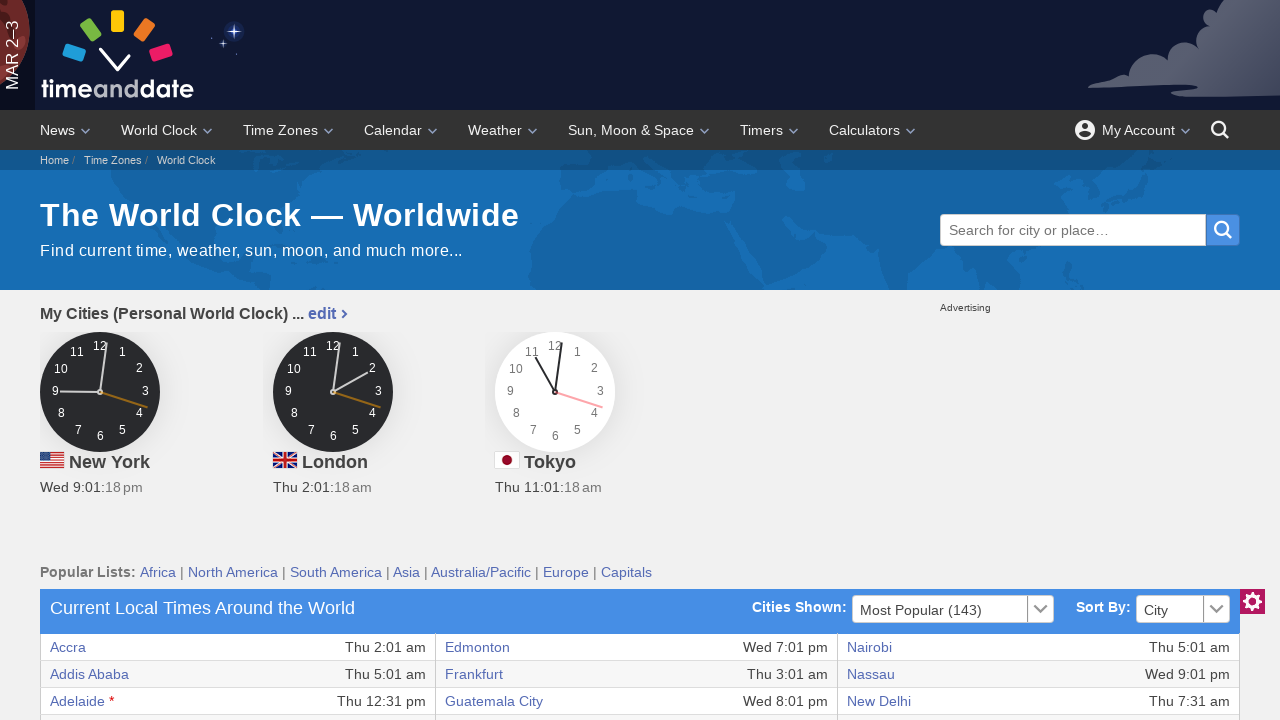

Retrieved 6 columns from current row
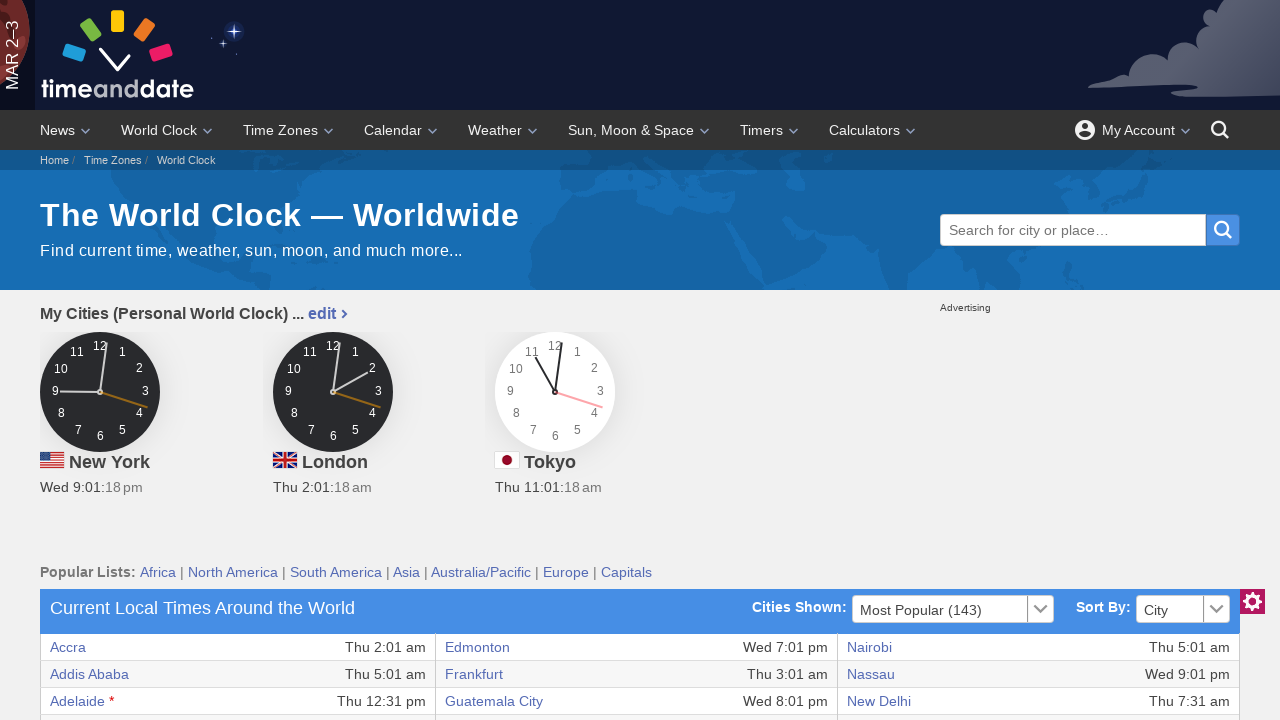

Verified column data is accessible and readable
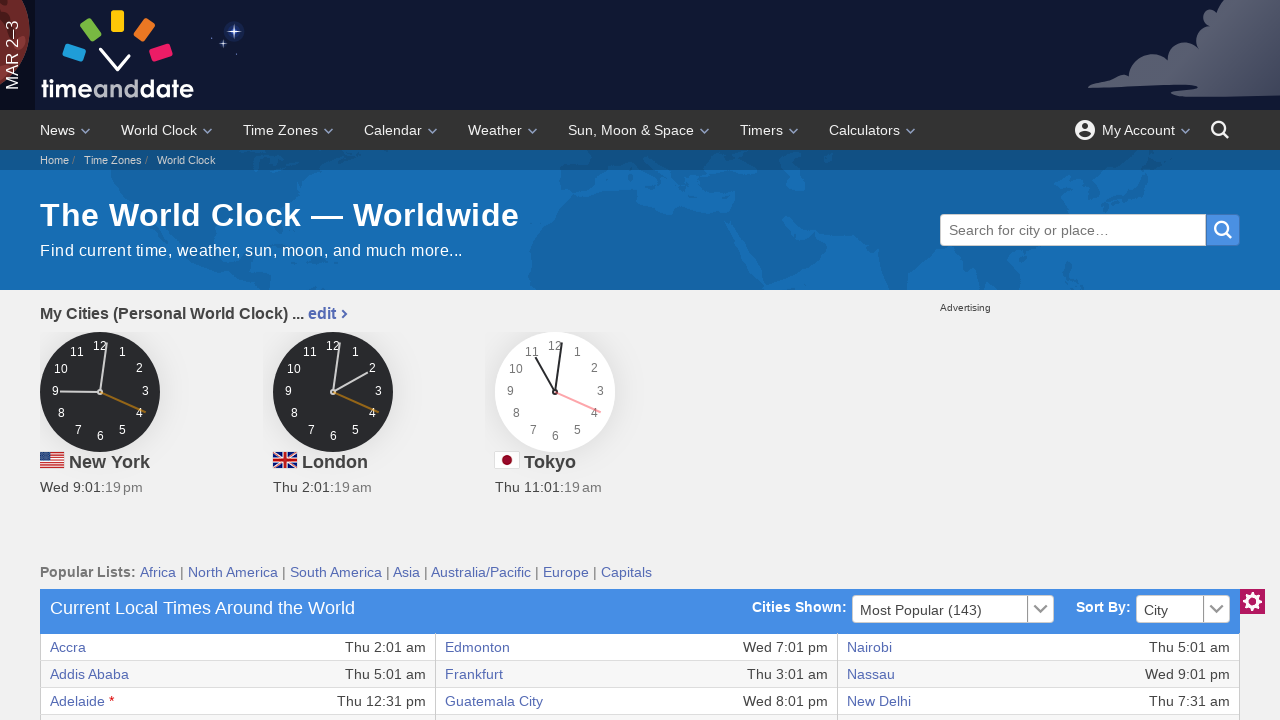

Verified column data is accessible and readable
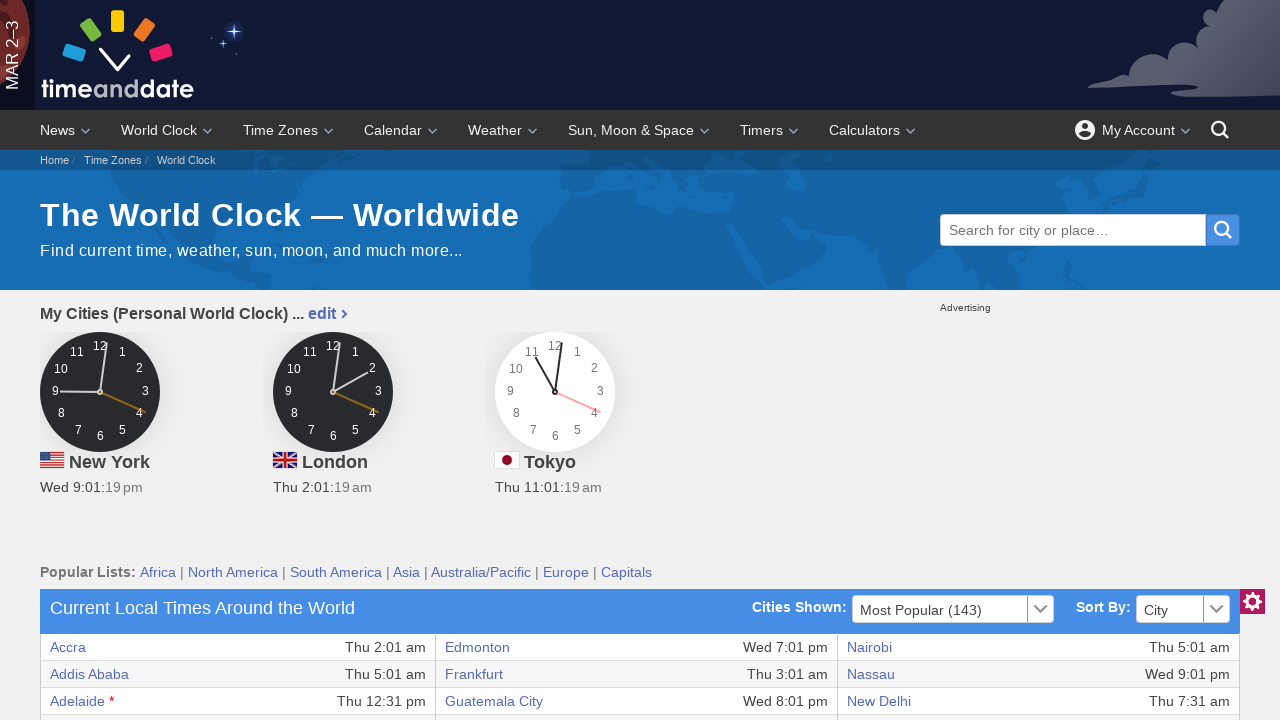

Verified column data is accessible and readable
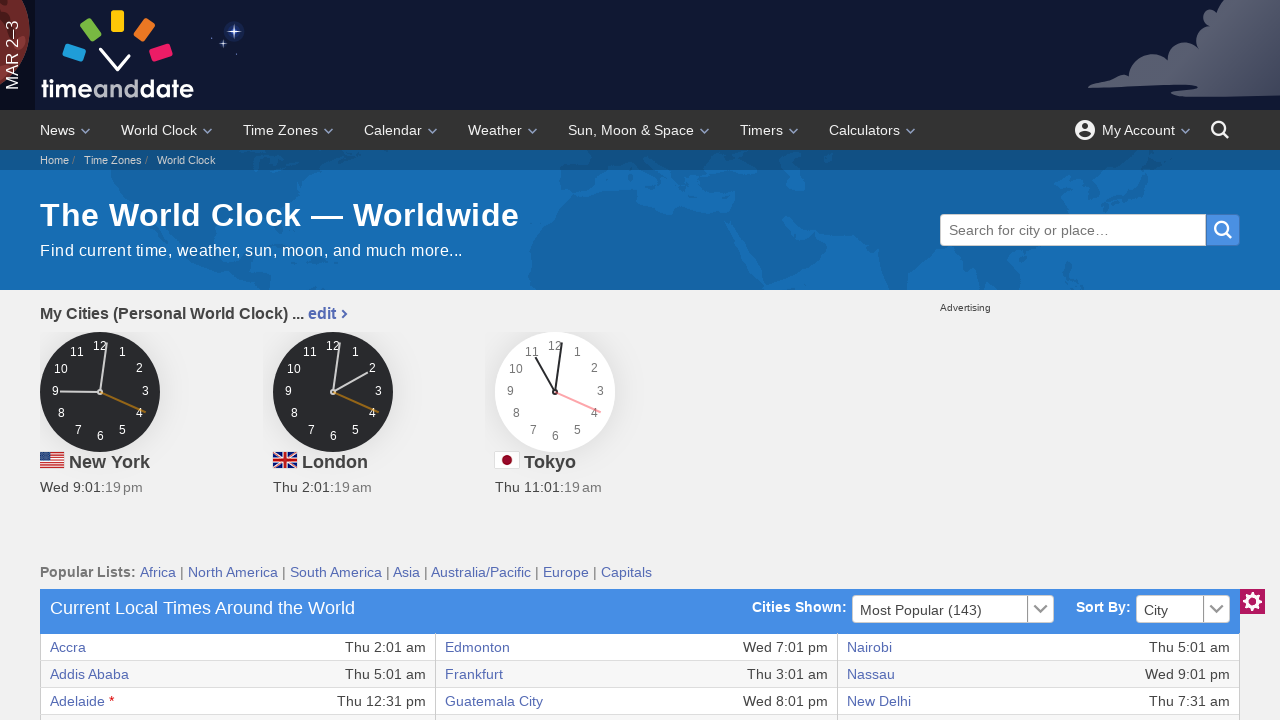

Verified column data is accessible and readable
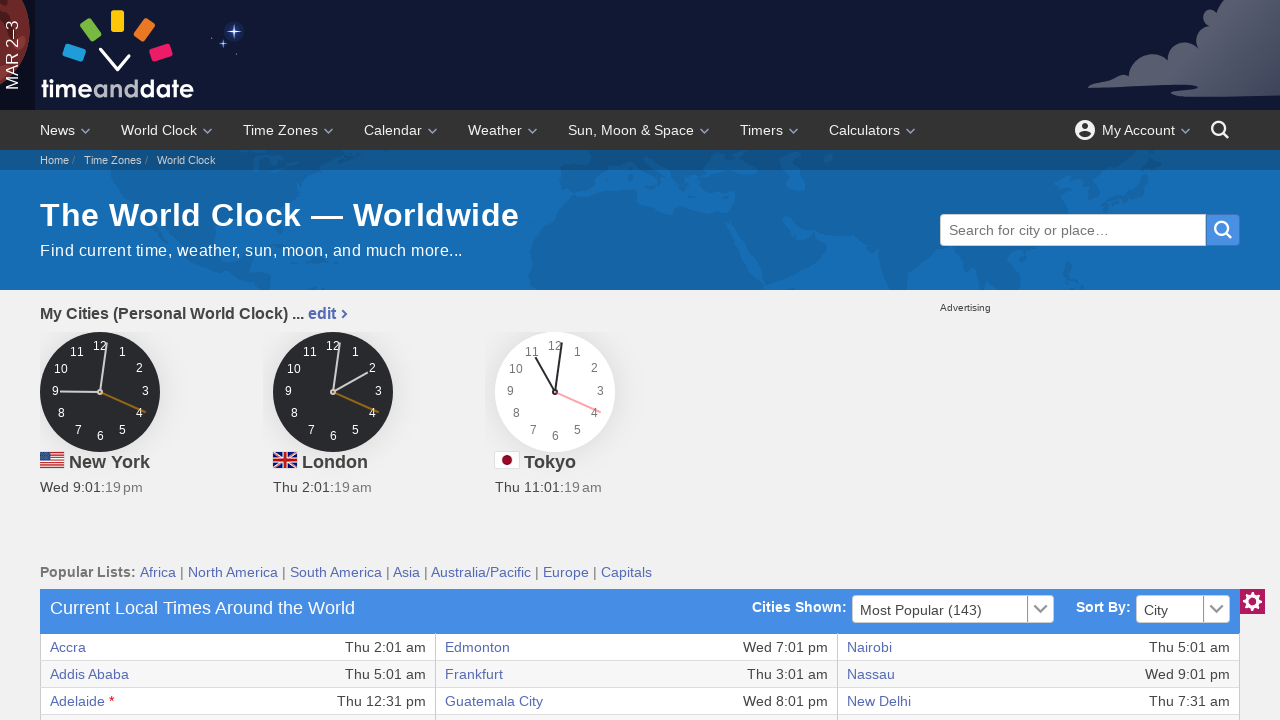

Verified column data is accessible and readable
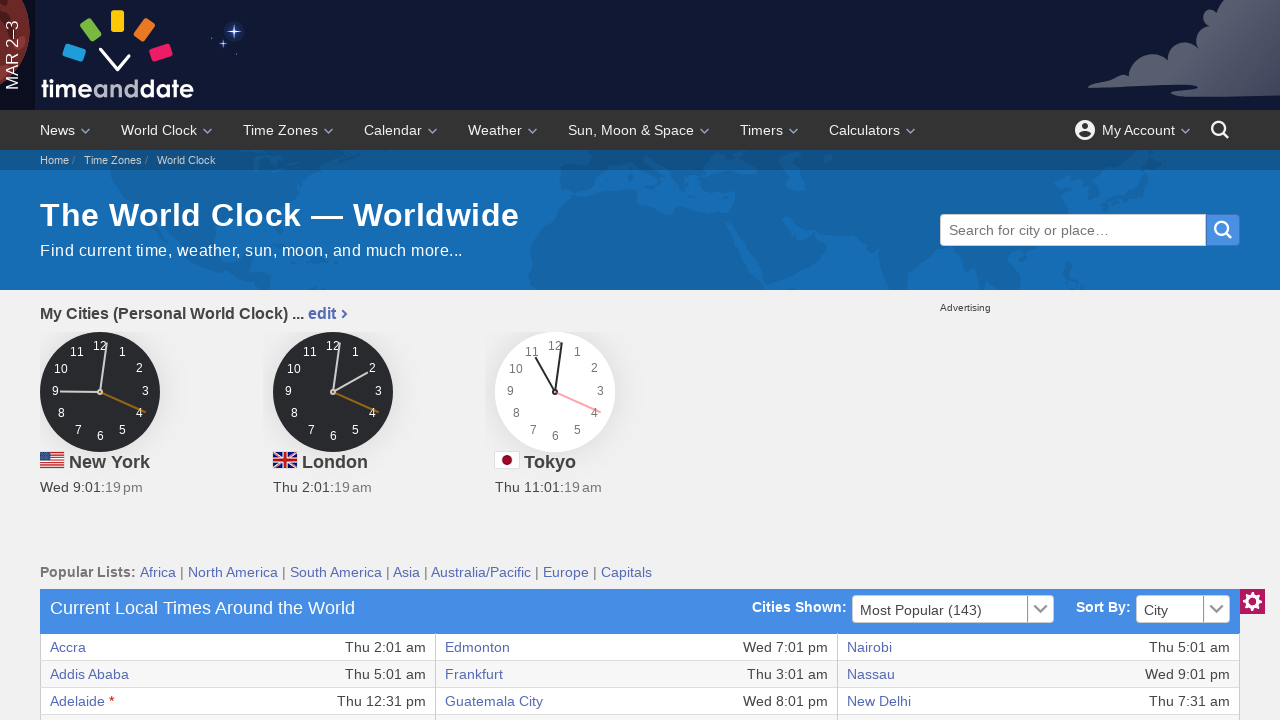

Verified column data is accessible and readable
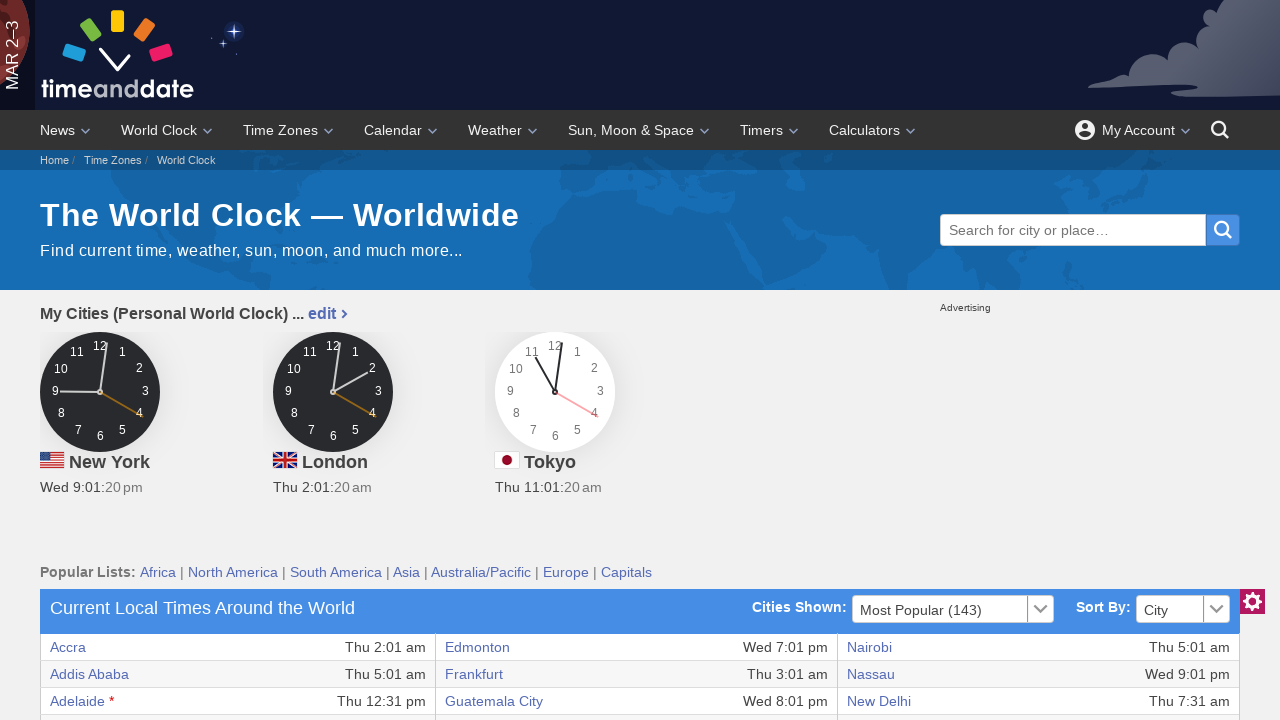

Retrieved 6 columns from current row
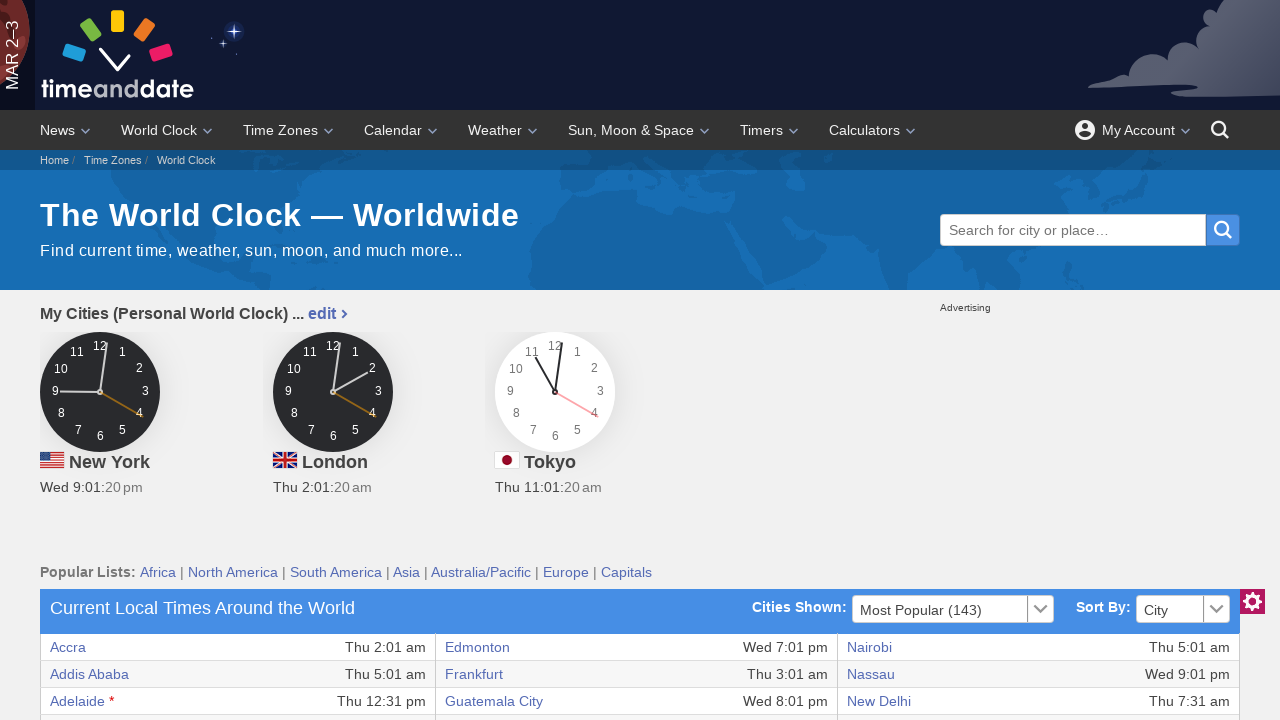

Verified column data is accessible and readable
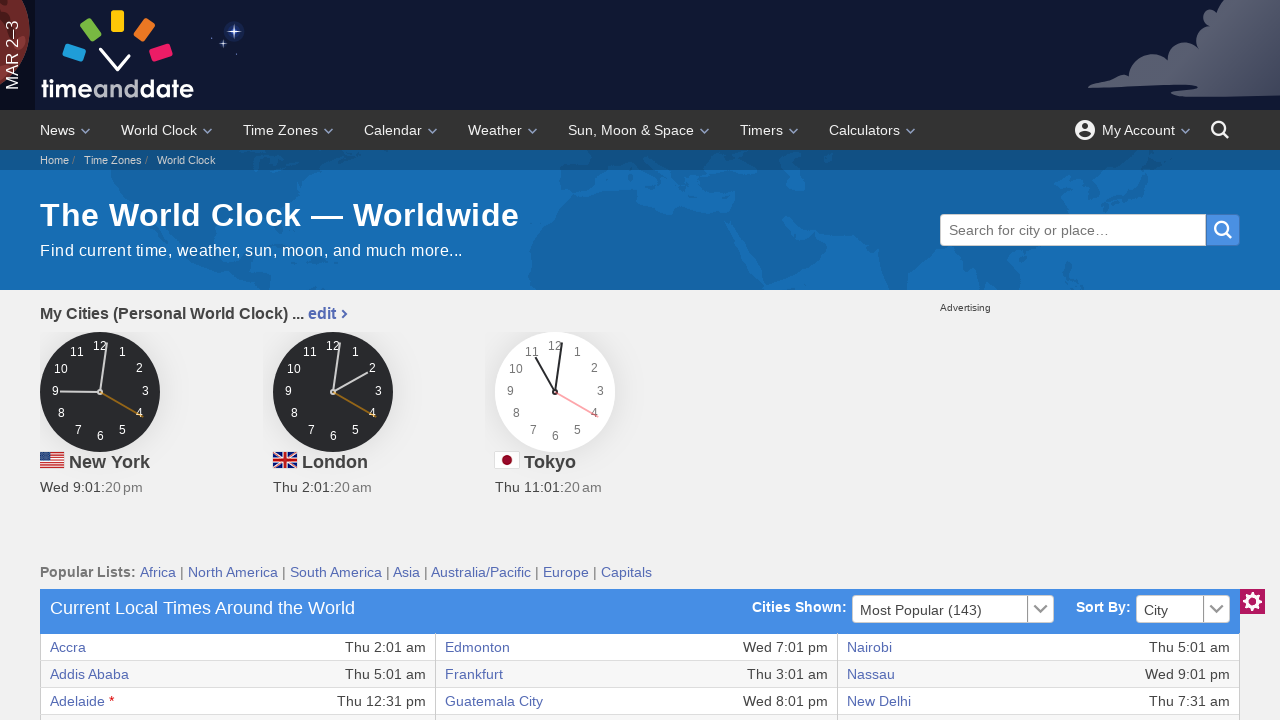

Verified column data is accessible and readable
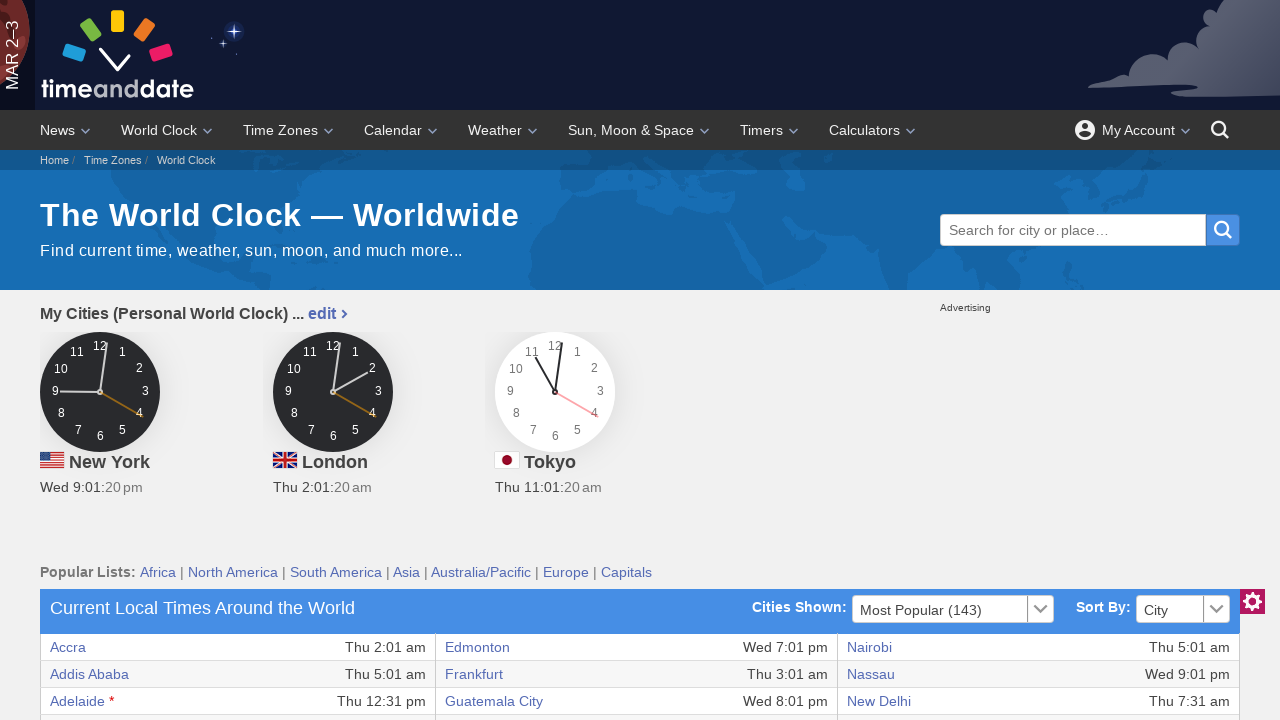

Verified column data is accessible and readable
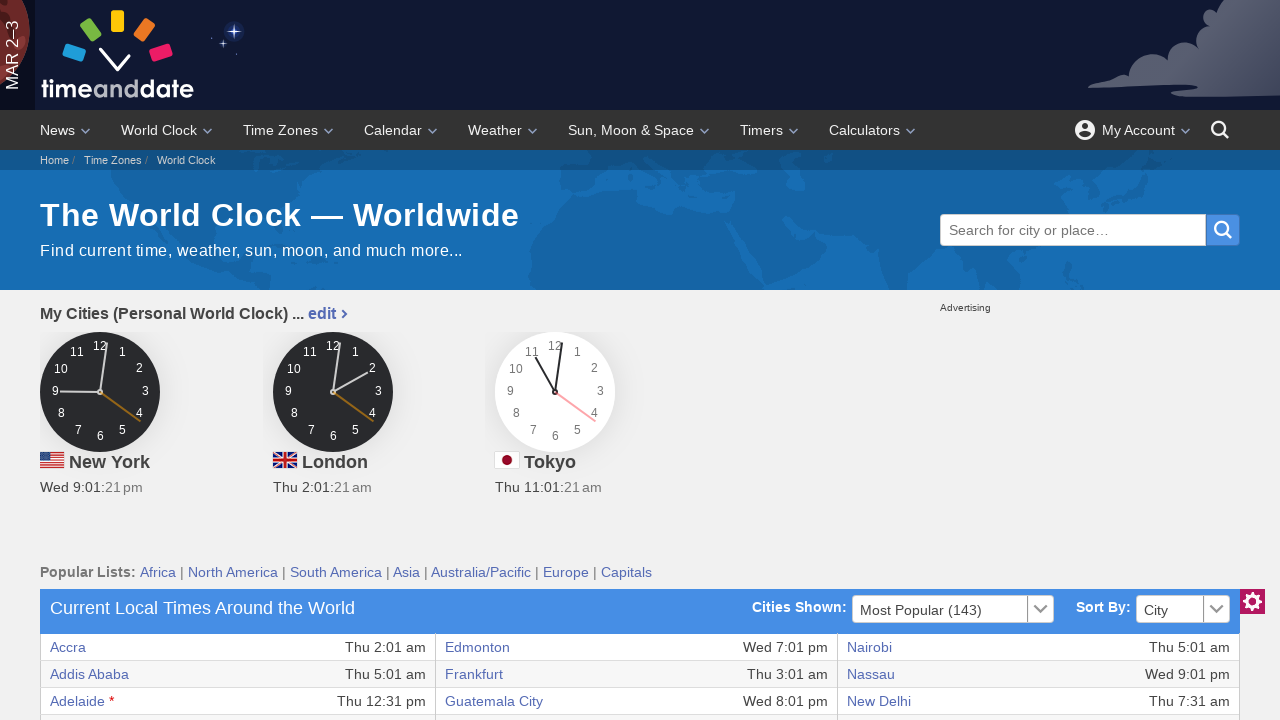

Verified column data is accessible and readable
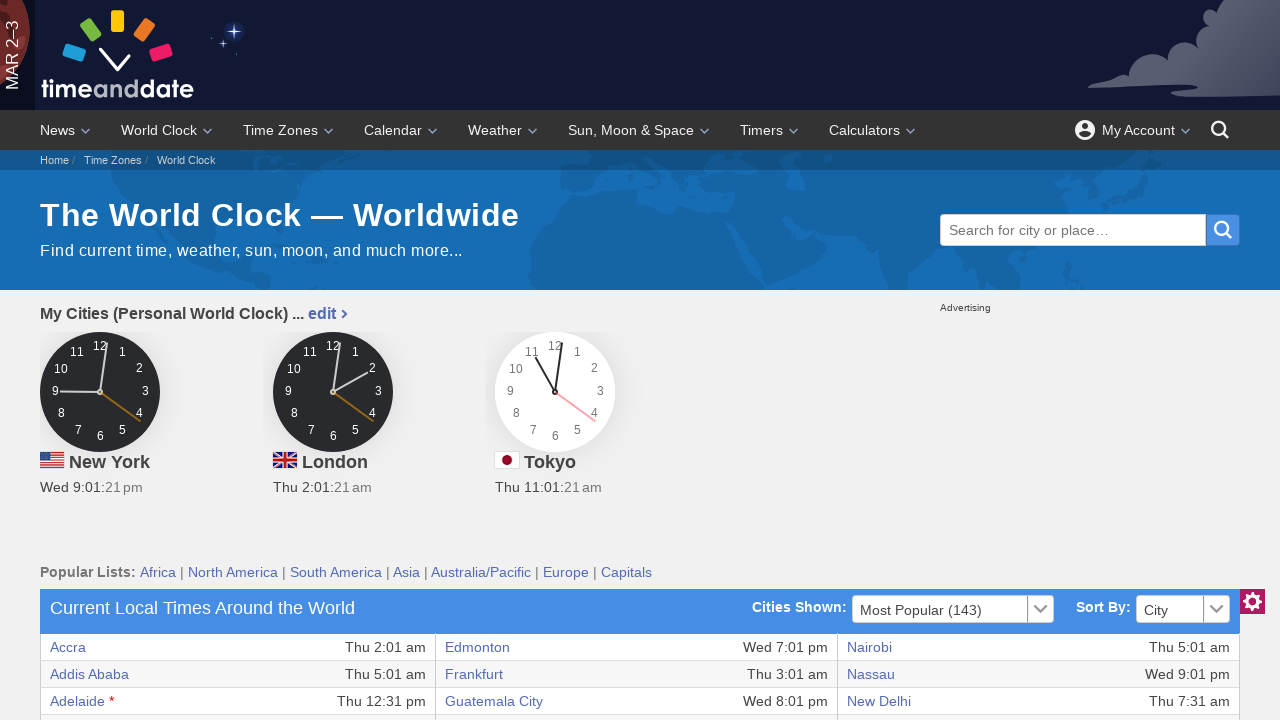

Verified column data is accessible and readable
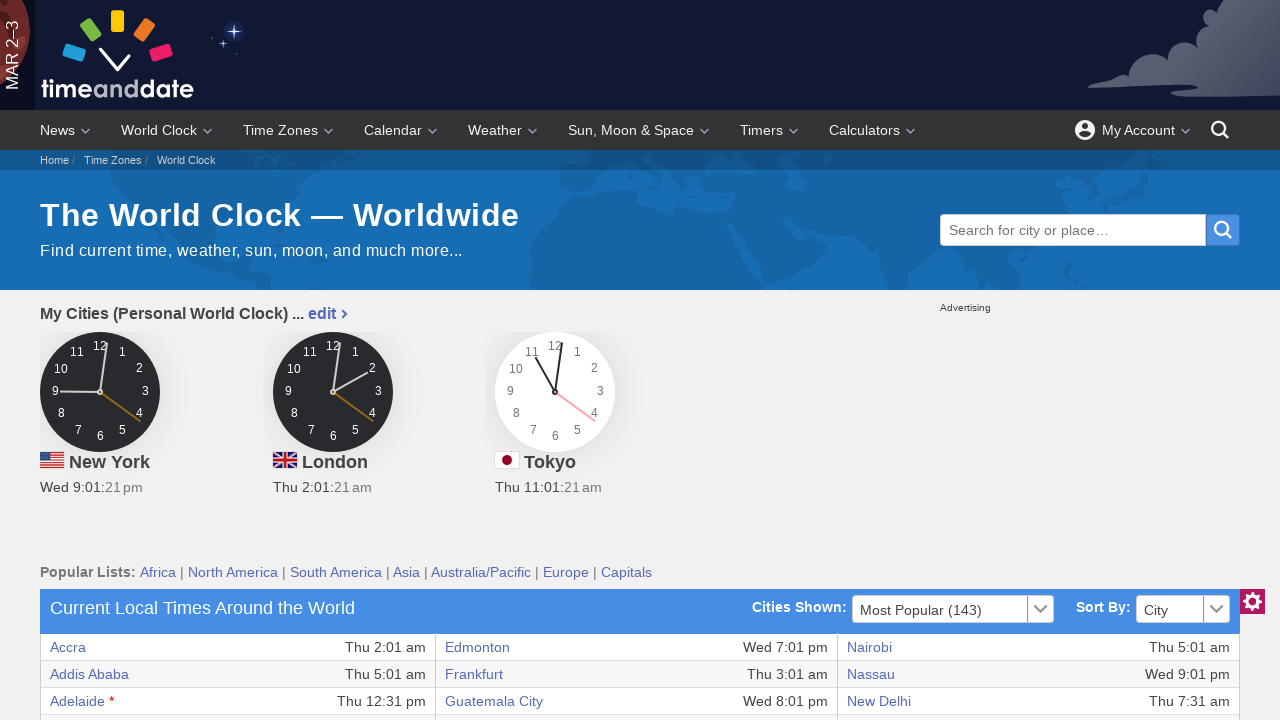

Verified column data is accessible and readable
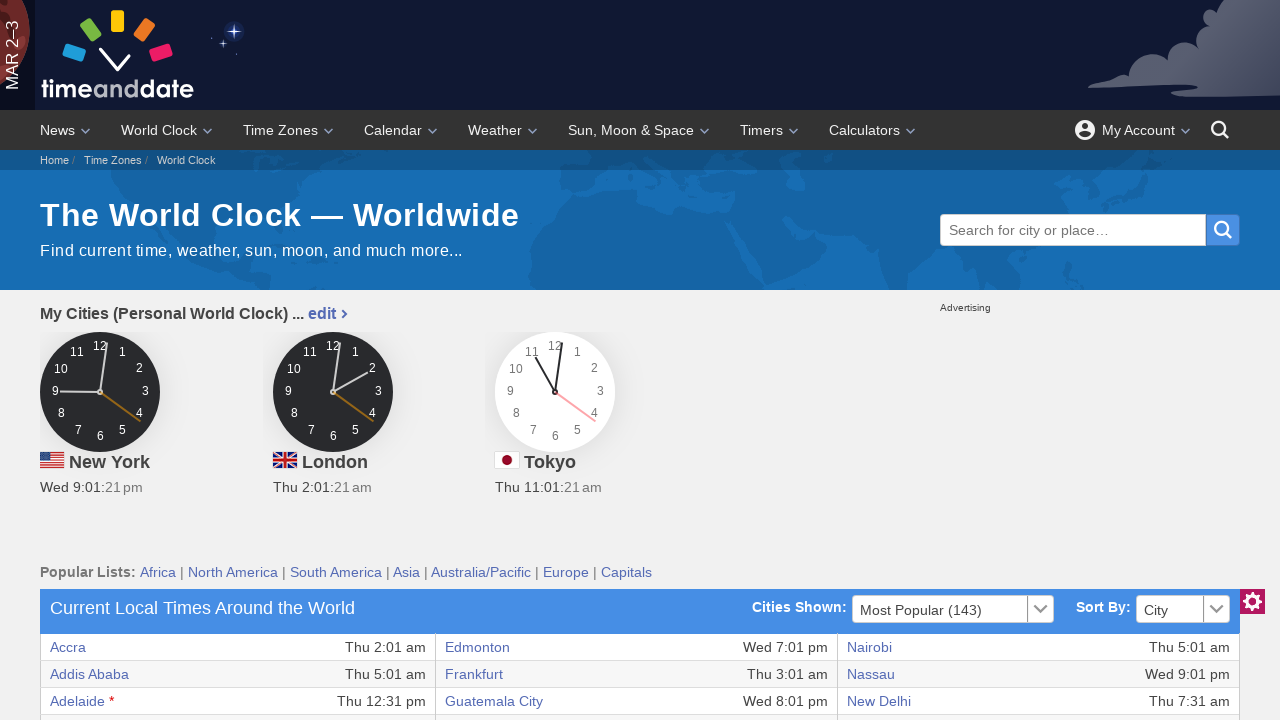

Retrieved 6 columns from current row
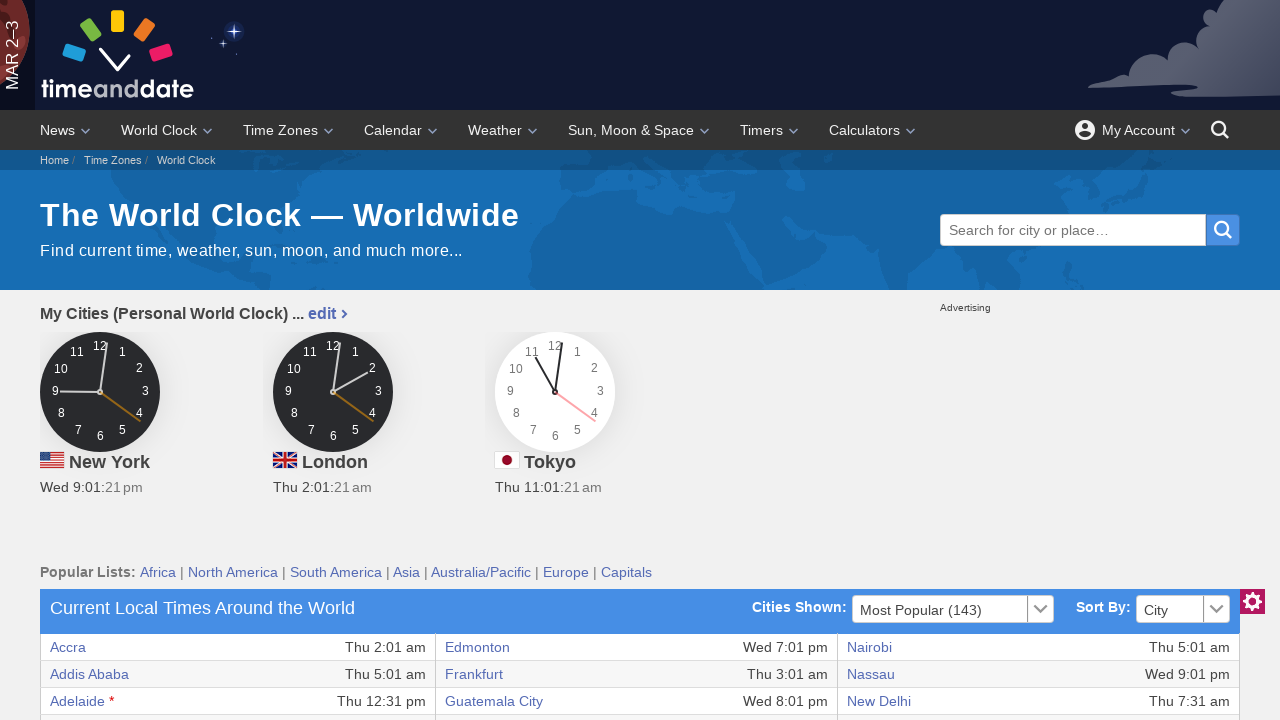

Verified column data is accessible and readable
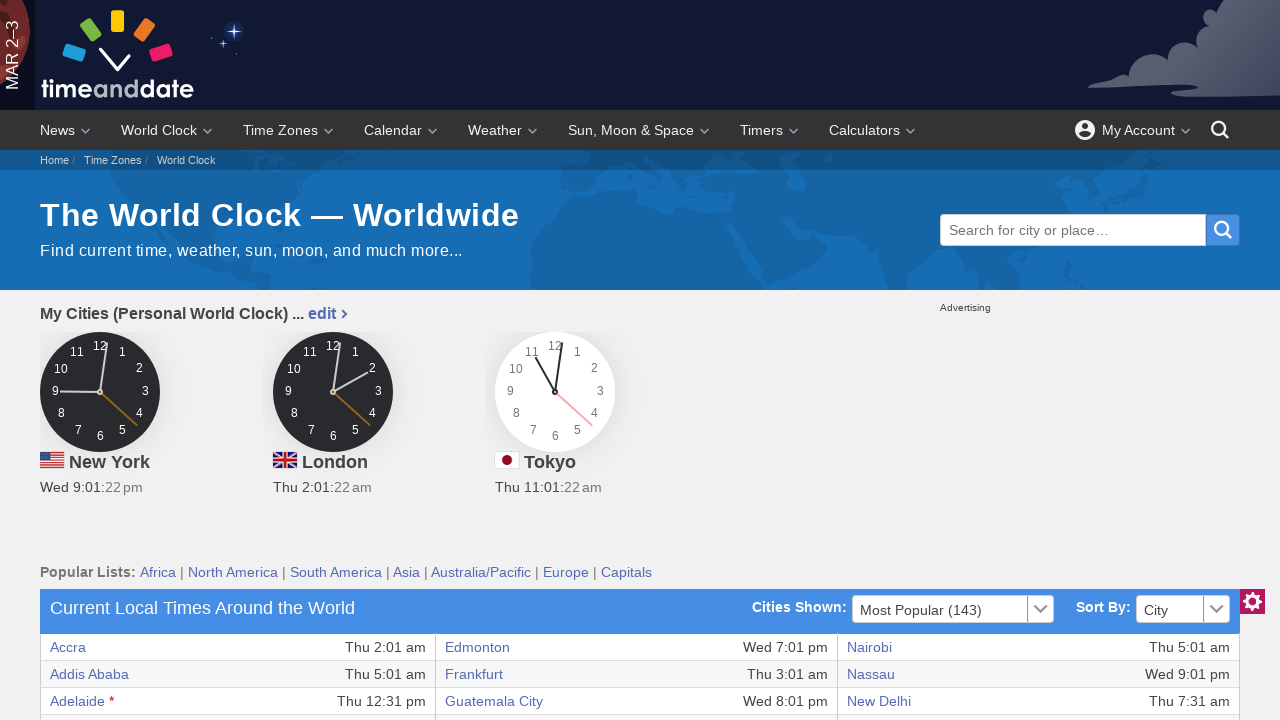

Verified column data is accessible and readable
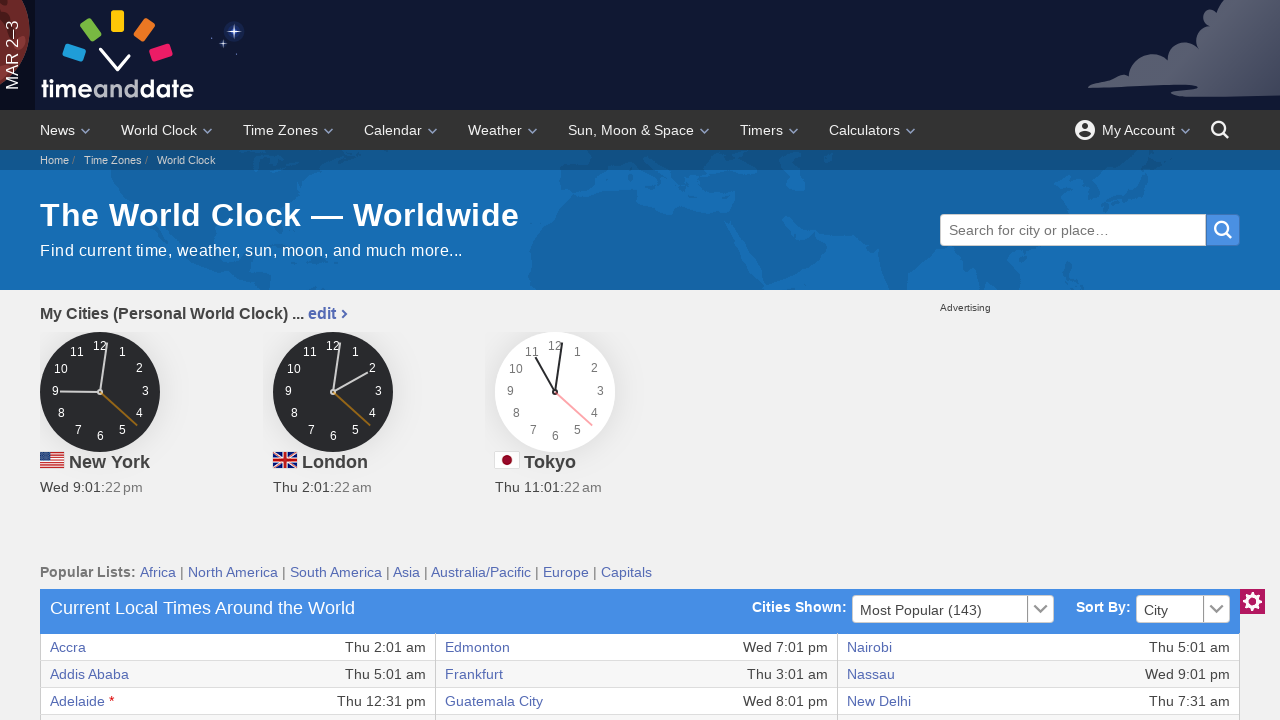

Verified column data is accessible and readable
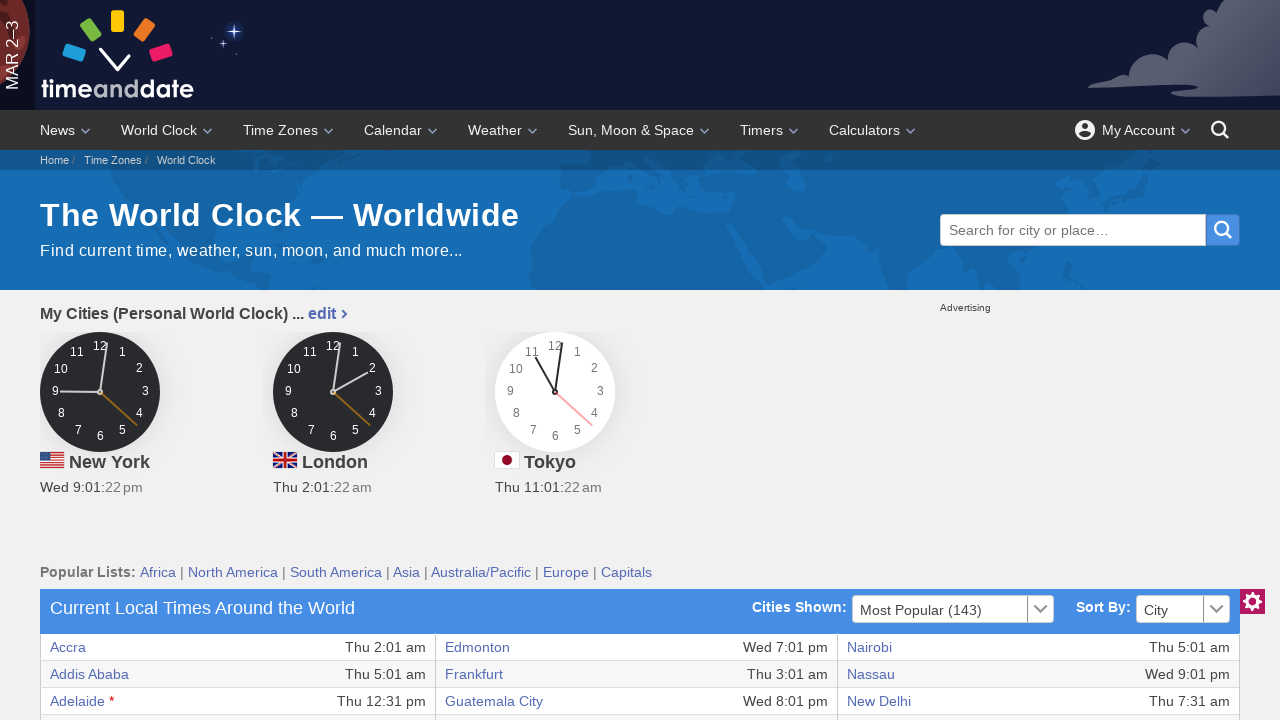

Verified column data is accessible and readable
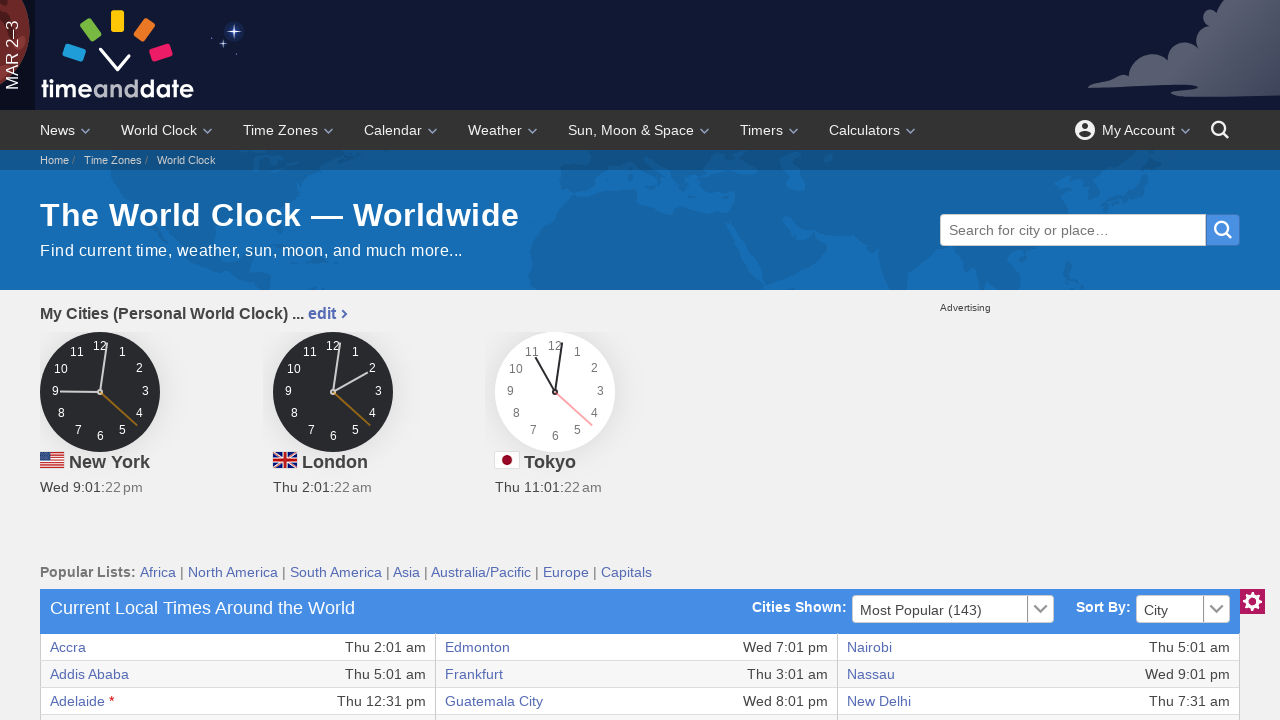

Verified column data is accessible and readable
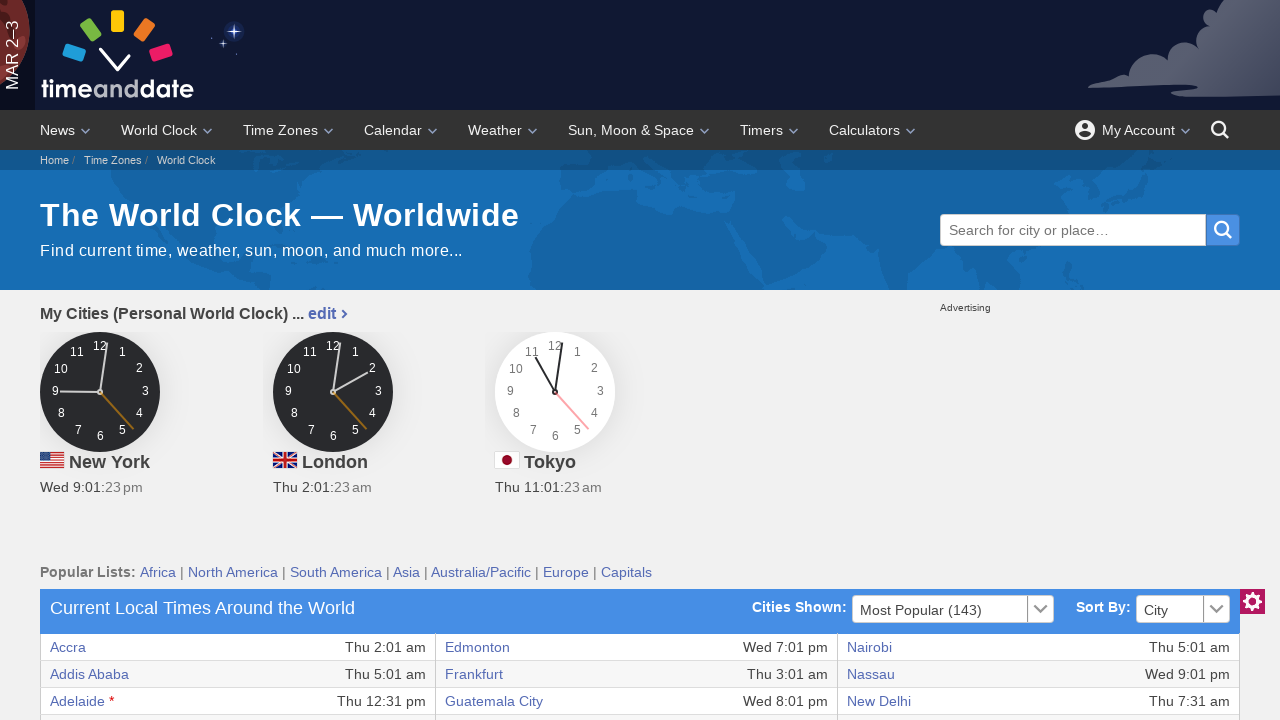

Verified column data is accessible and readable
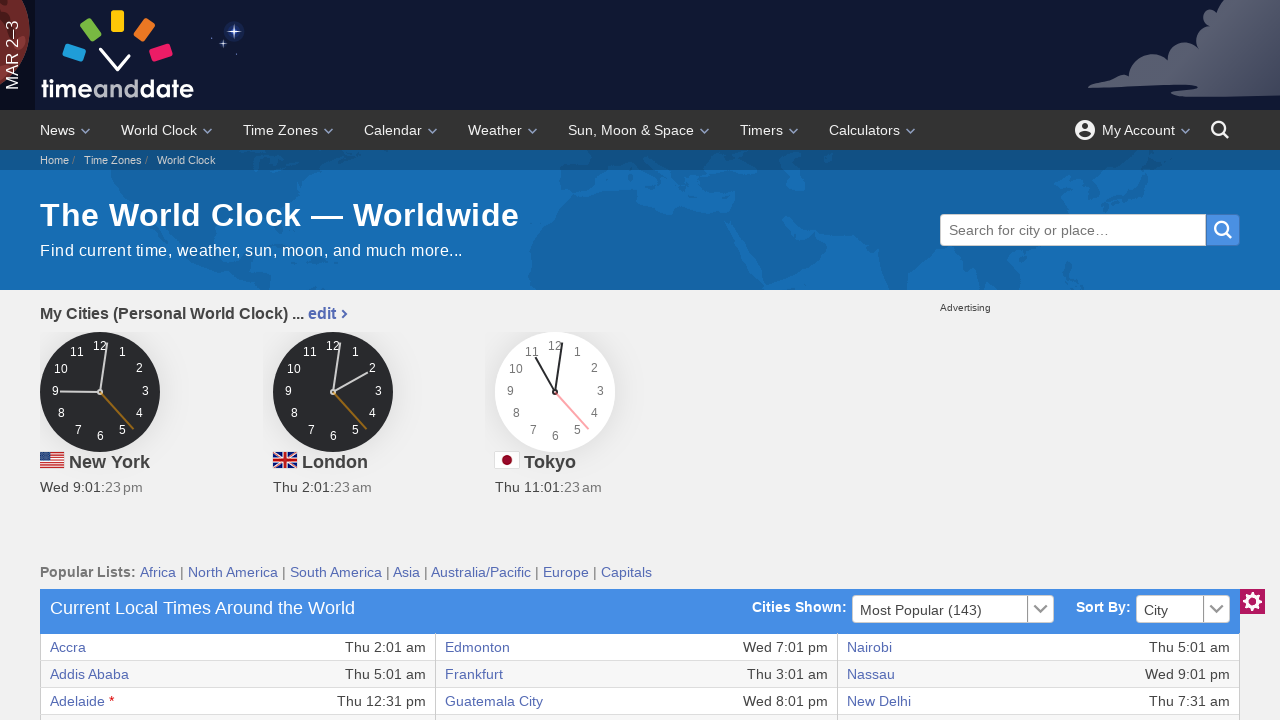

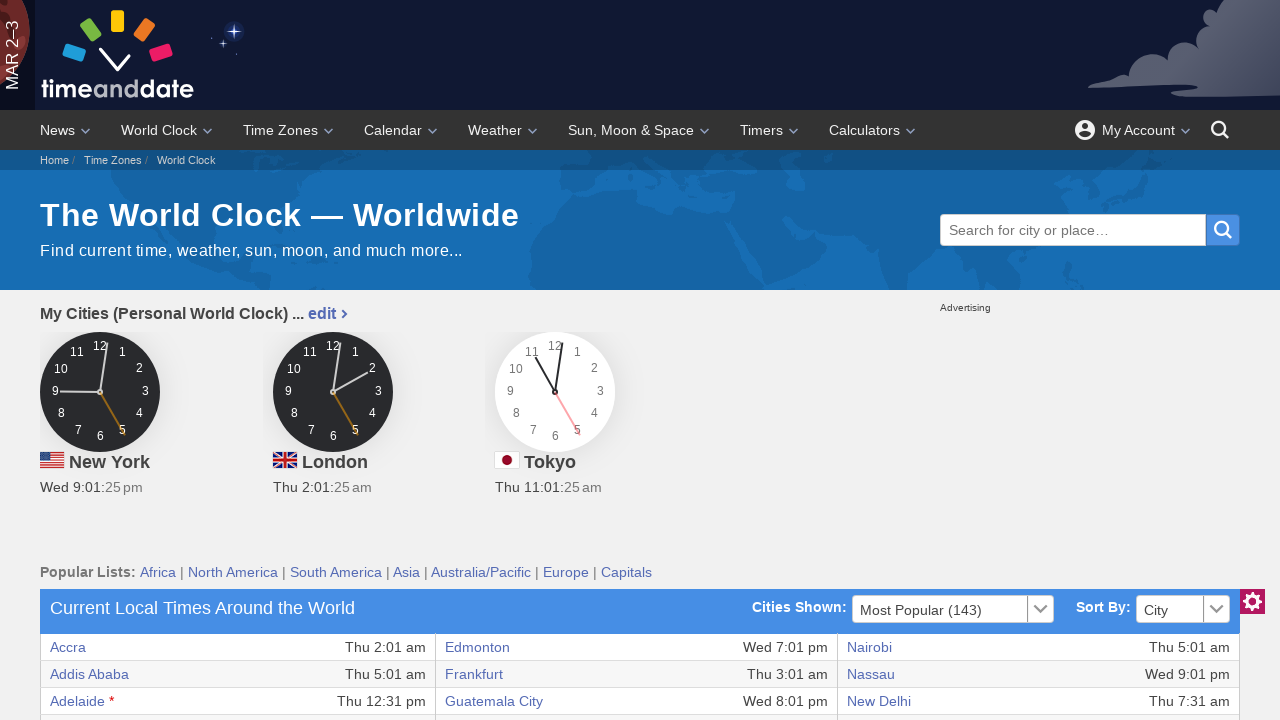